Tests jQuery UI datepicker by navigating to a specific date (December 16, 1996) using the calendar navigation controls

Starting URL: https://jqueryui.com/datepicker/

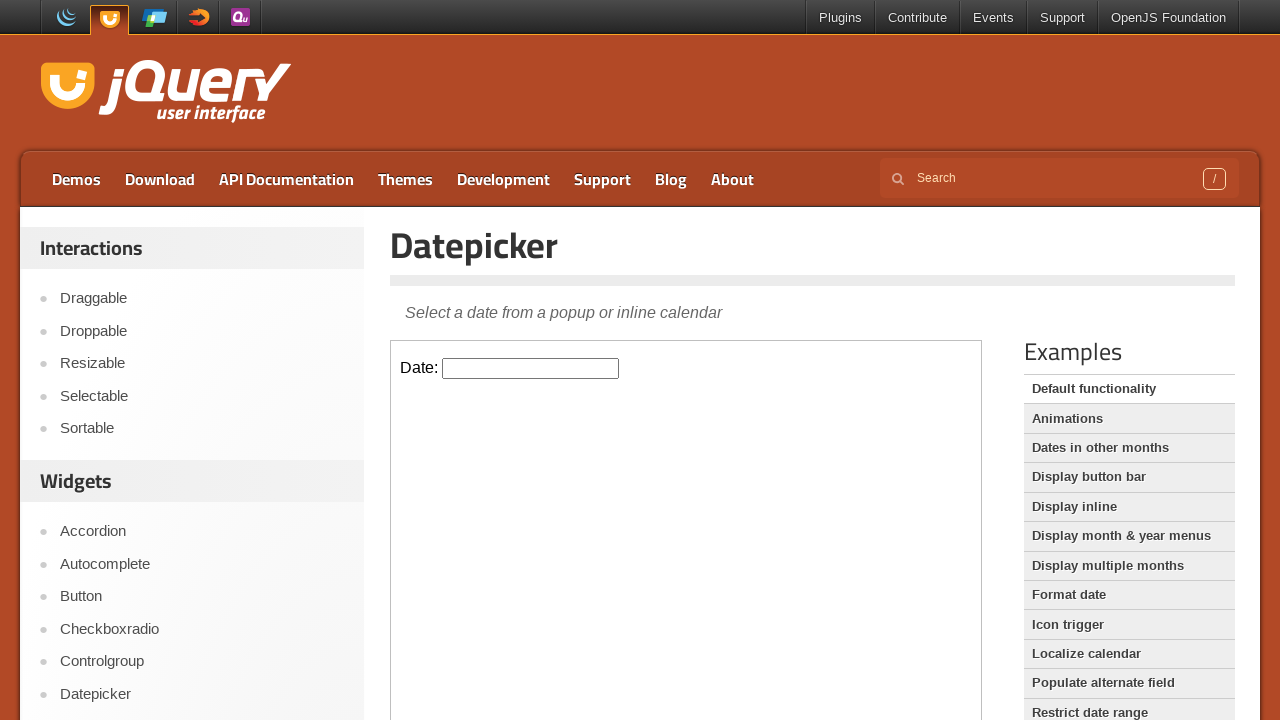

Located and switched to datepicker iframe
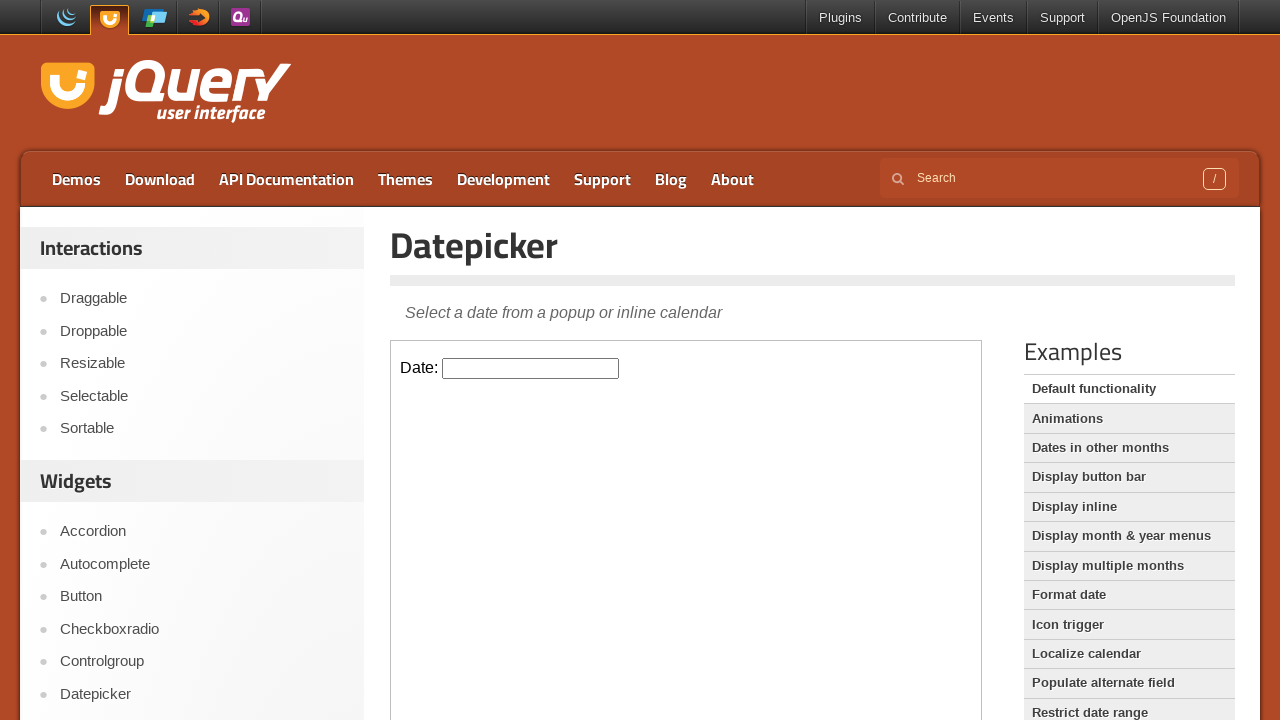

Located datepicker input element
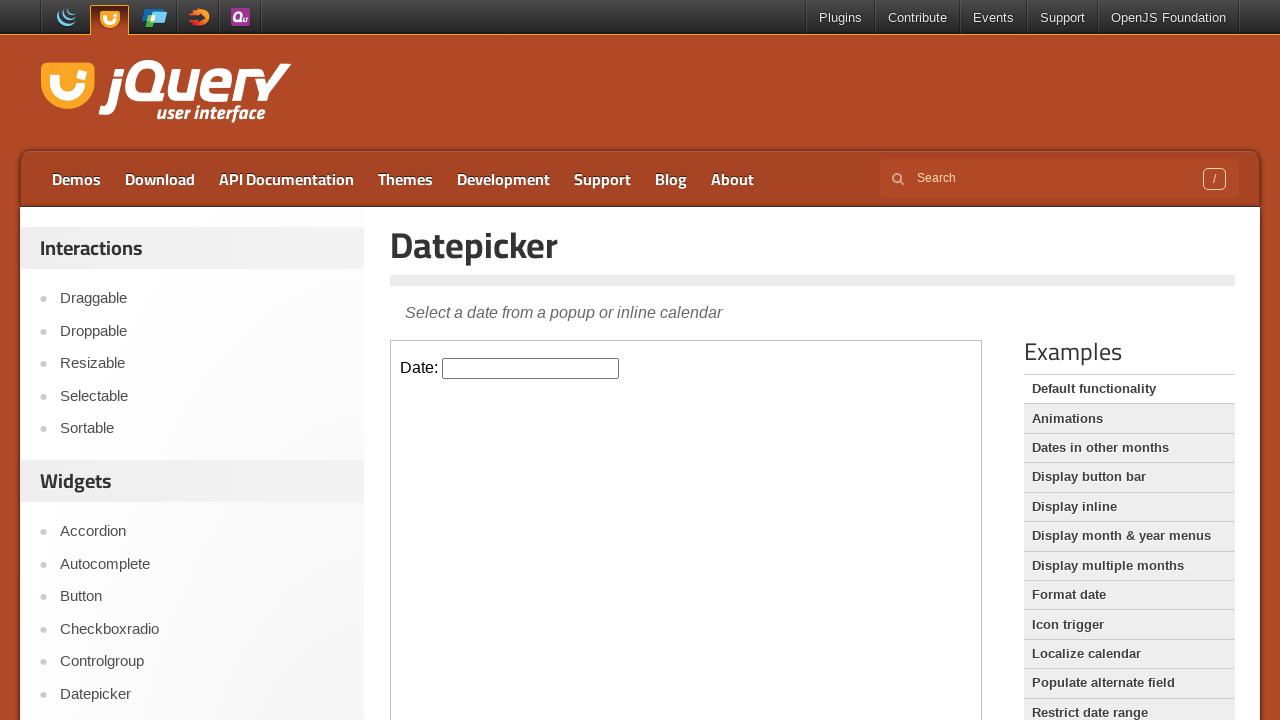

Clicked datepicker input to open calendar at (531, 368) on iframe >> nth=0 >> internal:control=enter-frame >> #datepicker
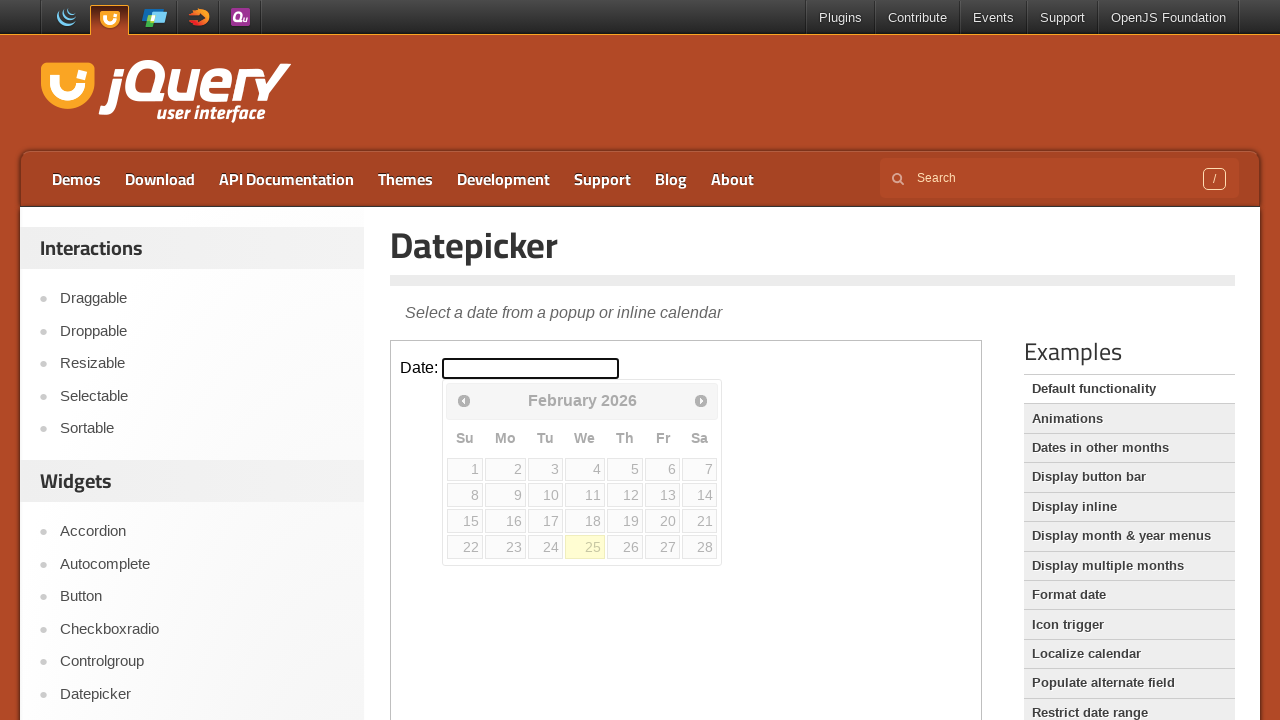

Located month element
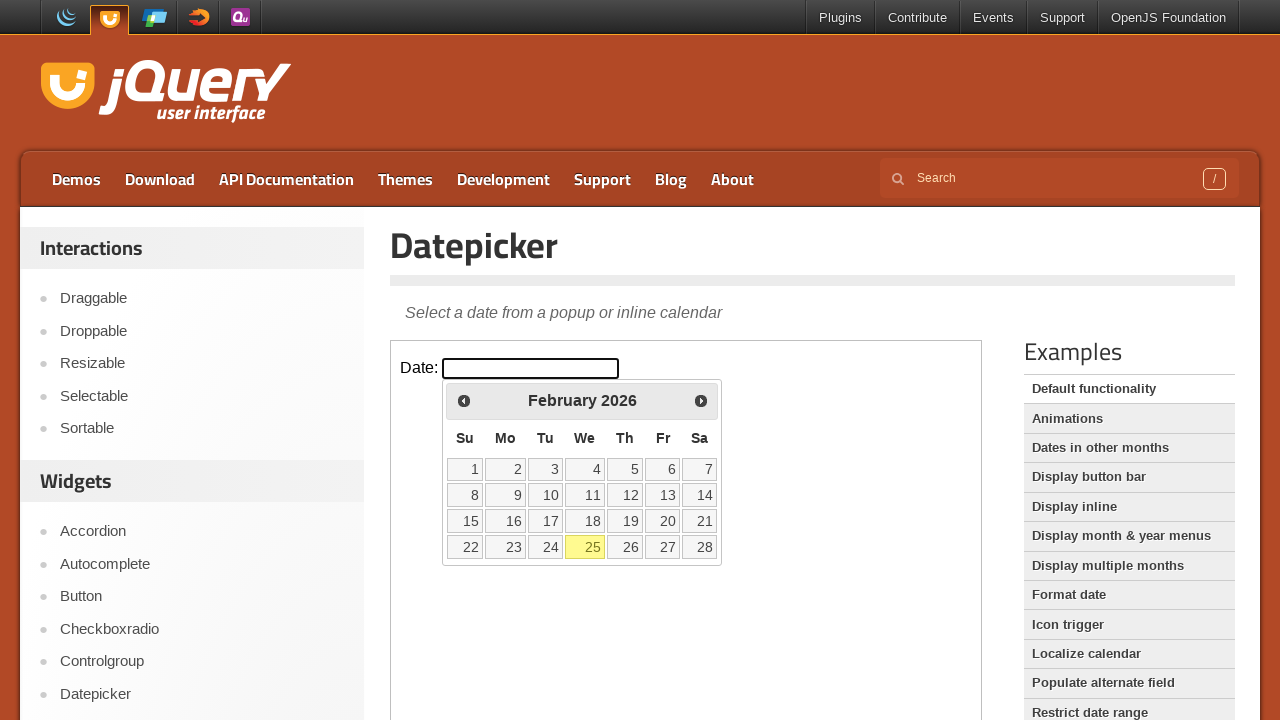

Located year element
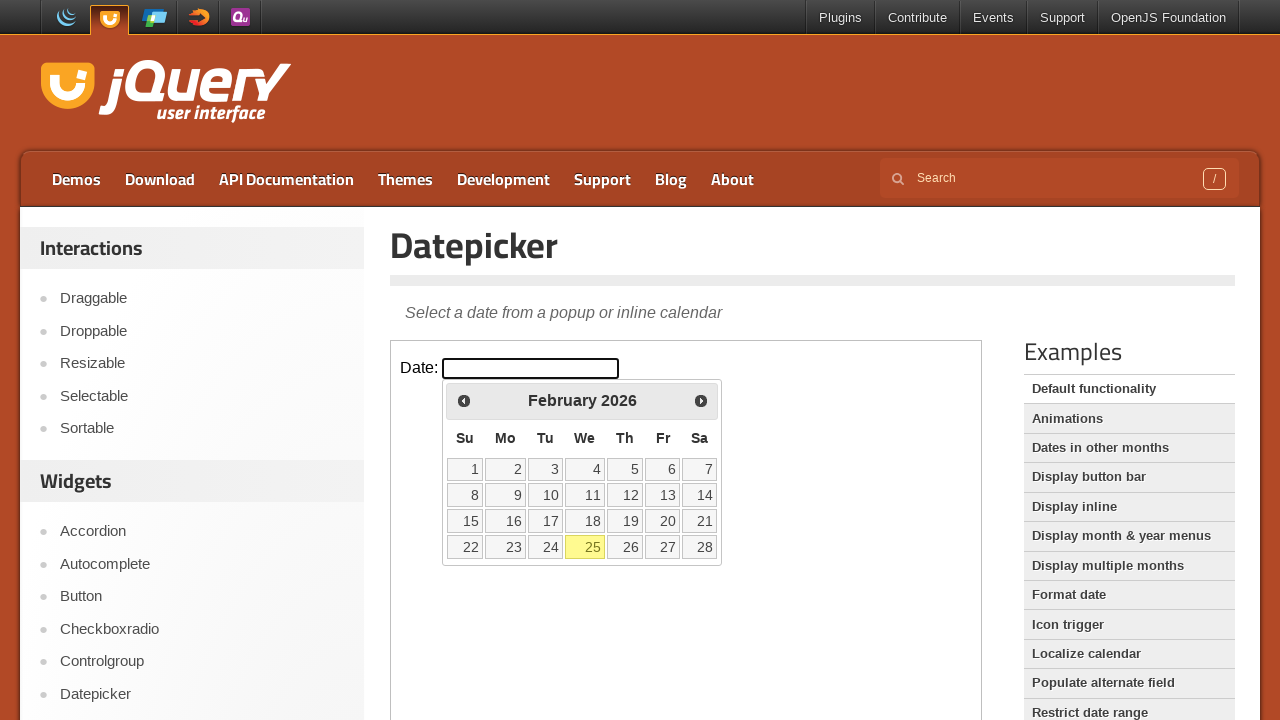

Clicked previous button to navigate from February 2026 at (464, 400) on iframe >> nth=0 >> internal:control=enter-frame >> span:has-text('Prev')
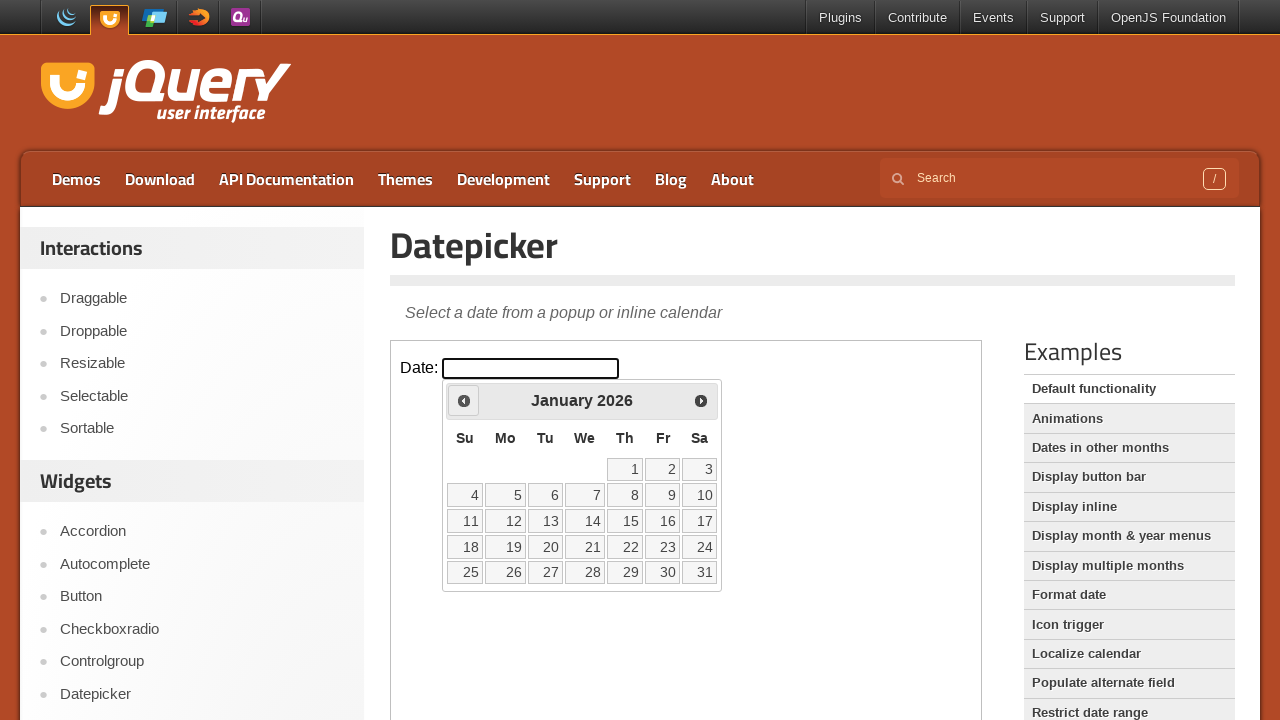

Clicked previous button to navigate from January 2026 at (464, 400) on iframe >> nth=0 >> internal:control=enter-frame >> span:has-text('Prev')
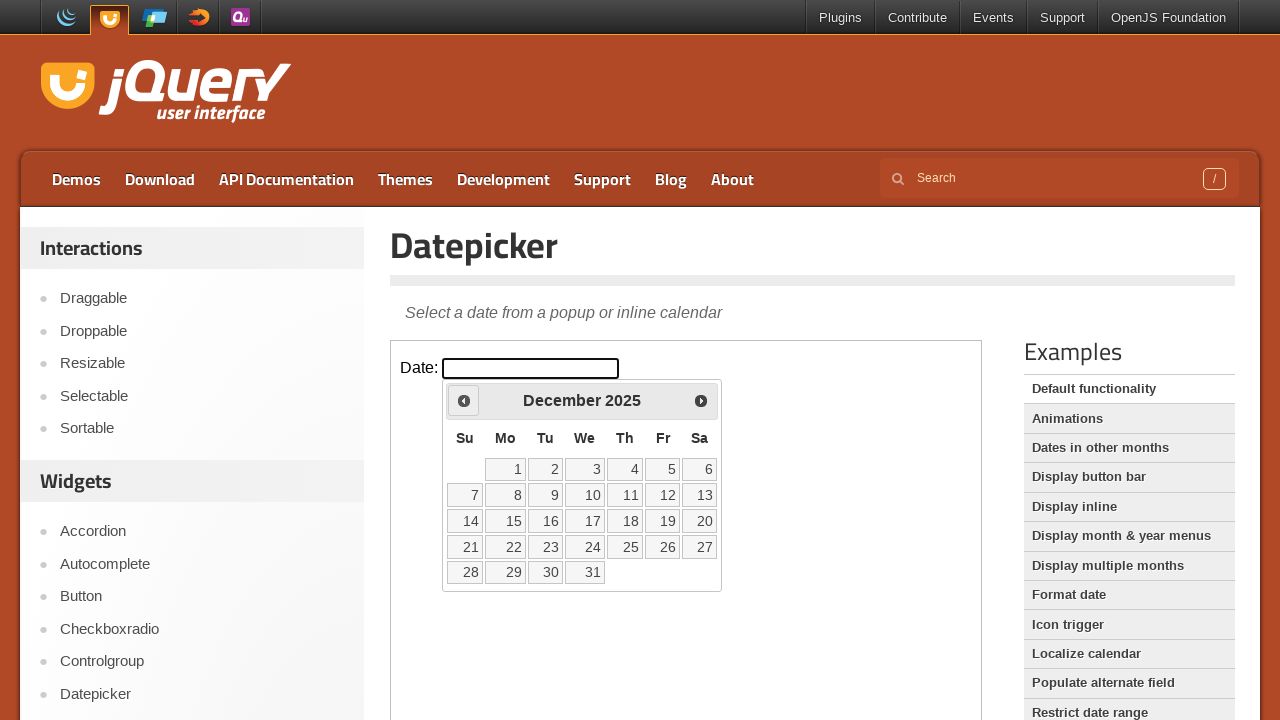

Clicked previous button to navigate from December 2025 at (464, 400) on iframe >> nth=0 >> internal:control=enter-frame >> span:has-text('Prev')
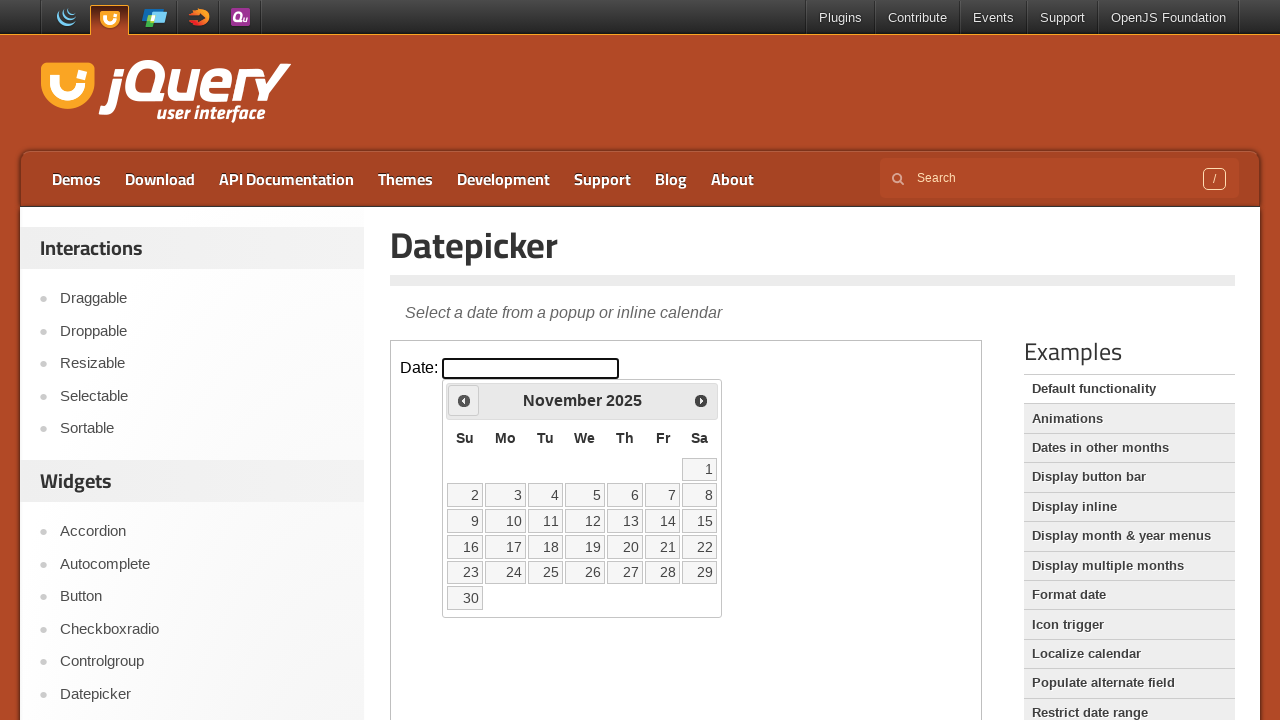

Clicked previous button to navigate from November 2025 at (464, 400) on iframe >> nth=0 >> internal:control=enter-frame >> span:has-text('Prev')
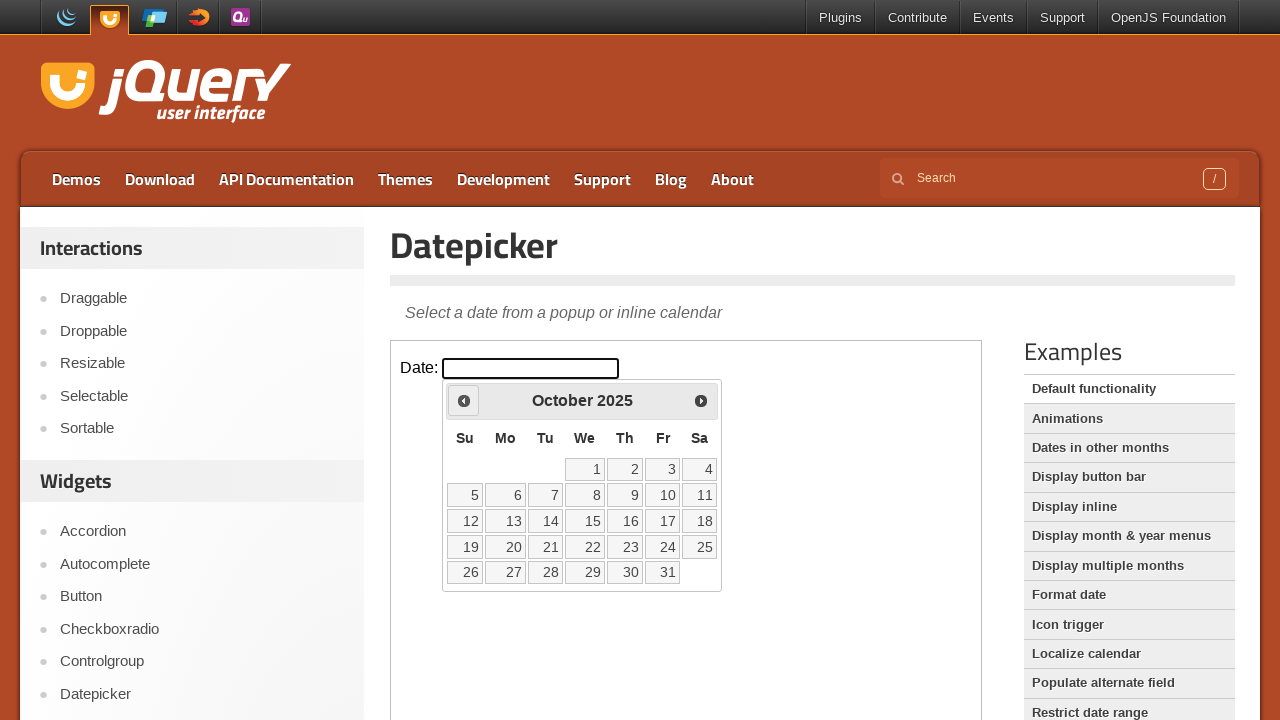

Clicked previous button to navigate from October 2025 at (464, 400) on iframe >> nth=0 >> internal:control=enter-frame >> span:has-text('Prev')
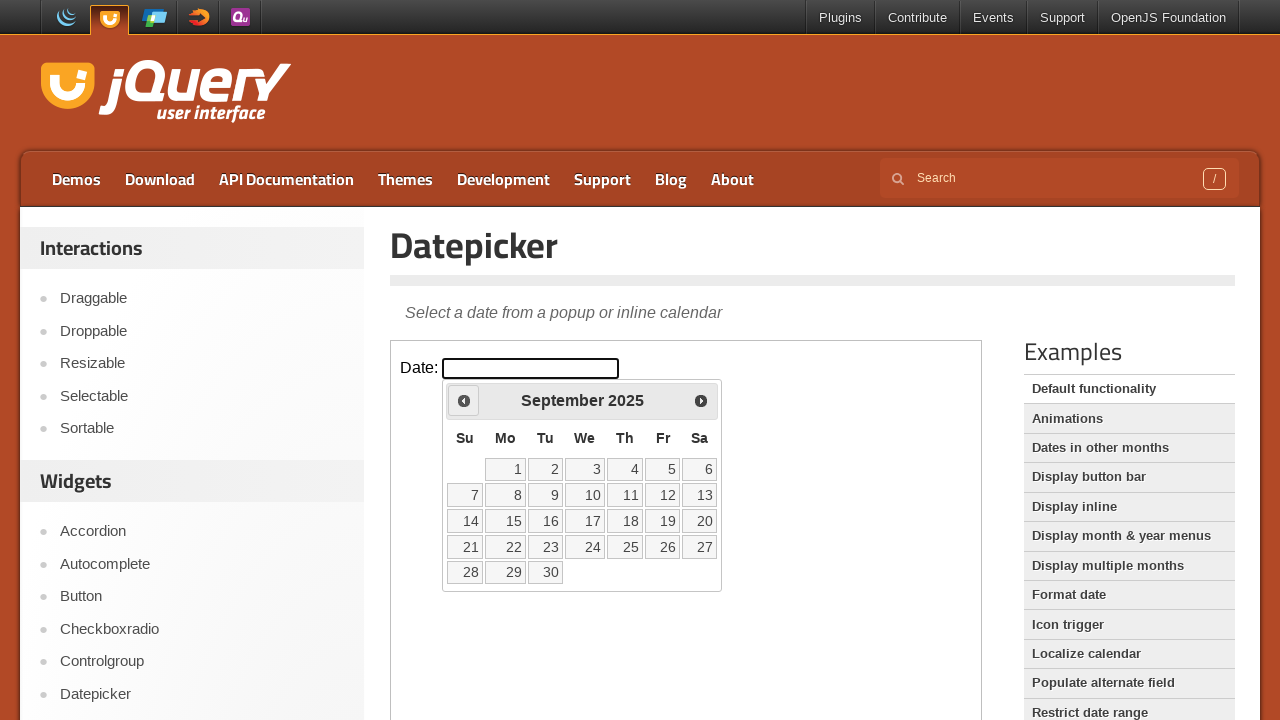

Clicked previous button to navigate from September 2025 at (464, 400) on iframe >> nth=0 >> internal:control=enter-frame >> span:has-text('Prev')
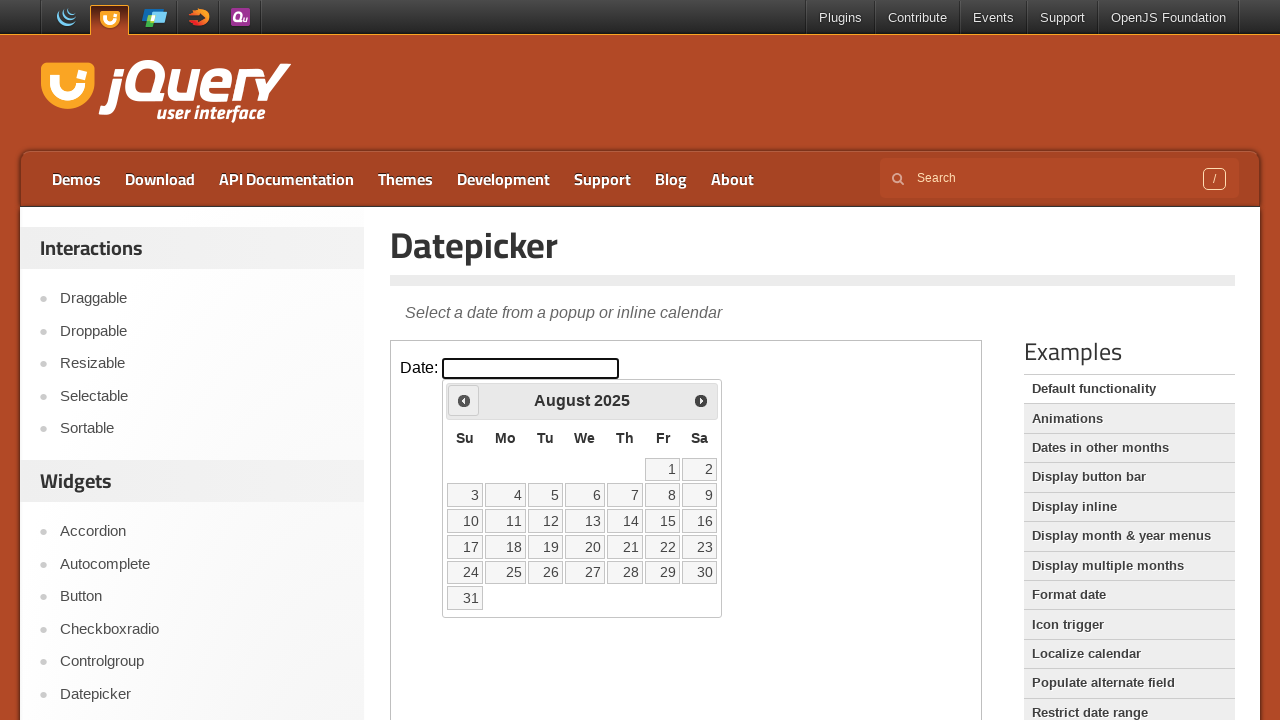

Clicked previous button to navigate from August 2025 at (464, 400) on iframe >> nth=0 >> internal:control=enter-frame >> span:has-text('Prev')
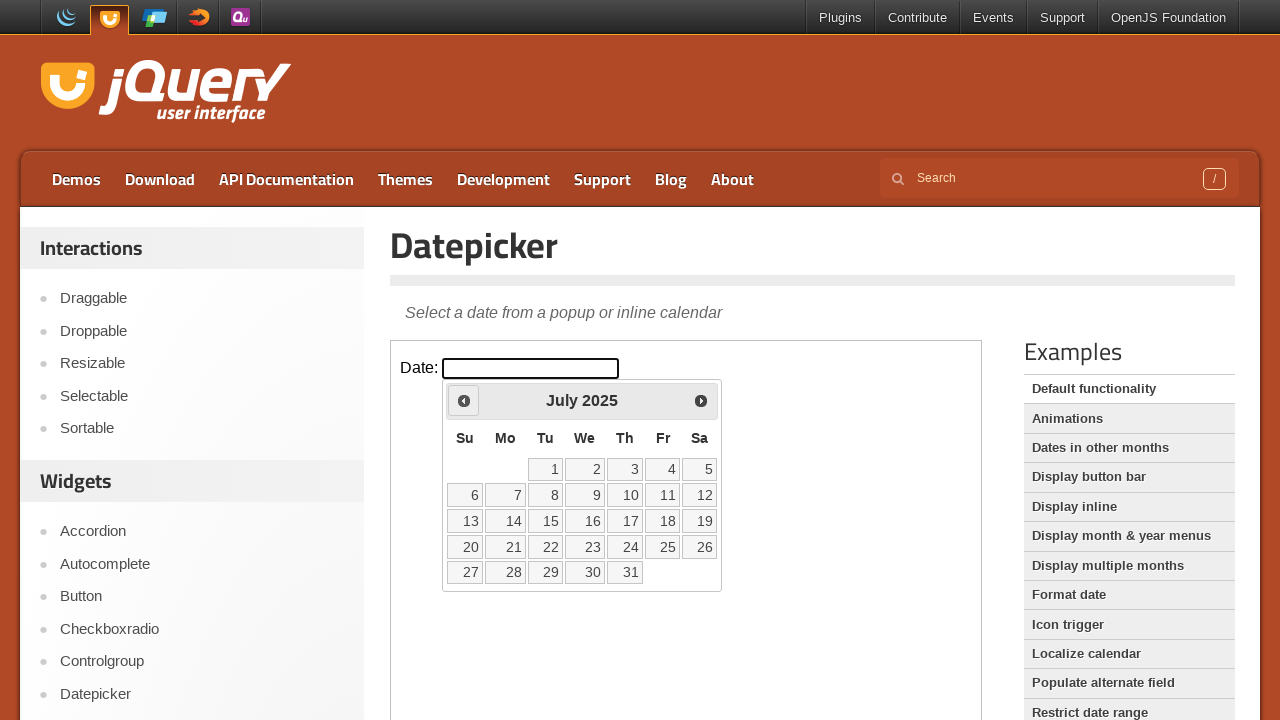

Clicked previous button to navigate from July 2025 at (464, 400) on iframe >> nth=0 >> internal:control=enter-frame >> span:has-text('Prev')
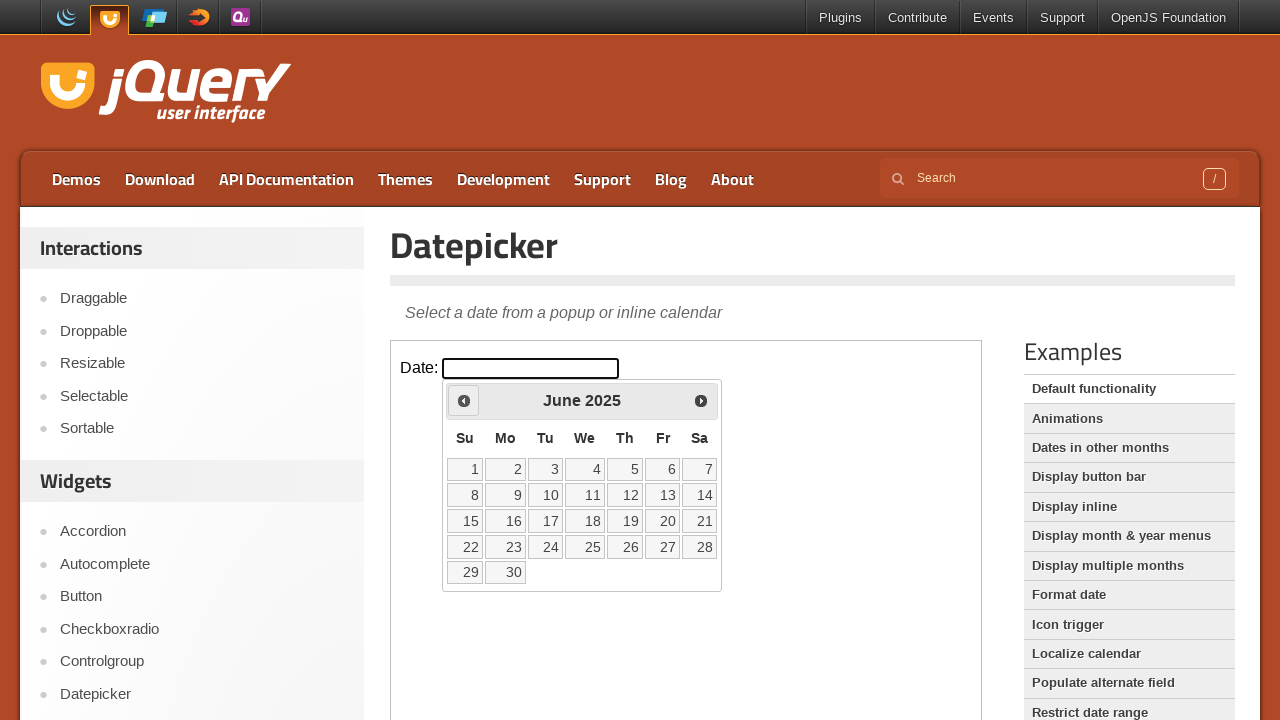

Clicked previous button to navigate from June 2025 at (464, 400) on iframe >> nth=0 >> internal:control=enter-frame >> span:has-text('Prev')
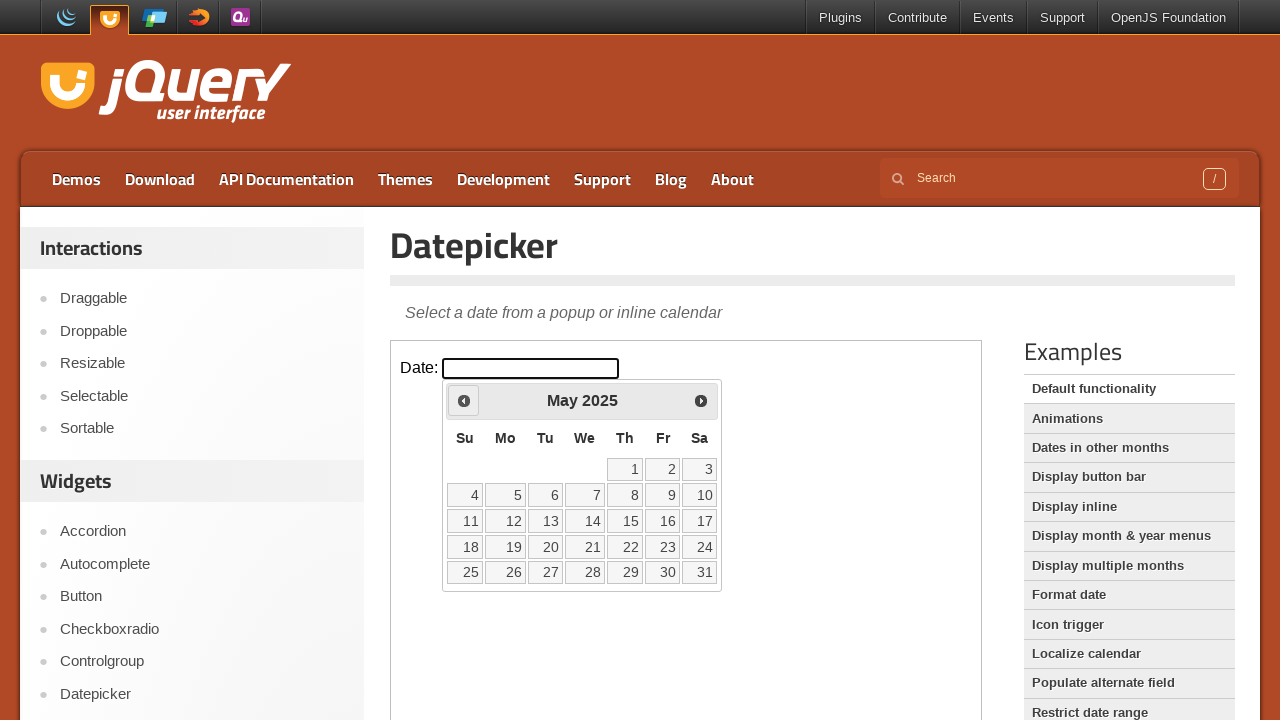

Clicked previous button to navigate from May 2025 at (464, 400) on iframe >> nth=0 >> internal:control=enter-frame >> span:has-text('Prev')
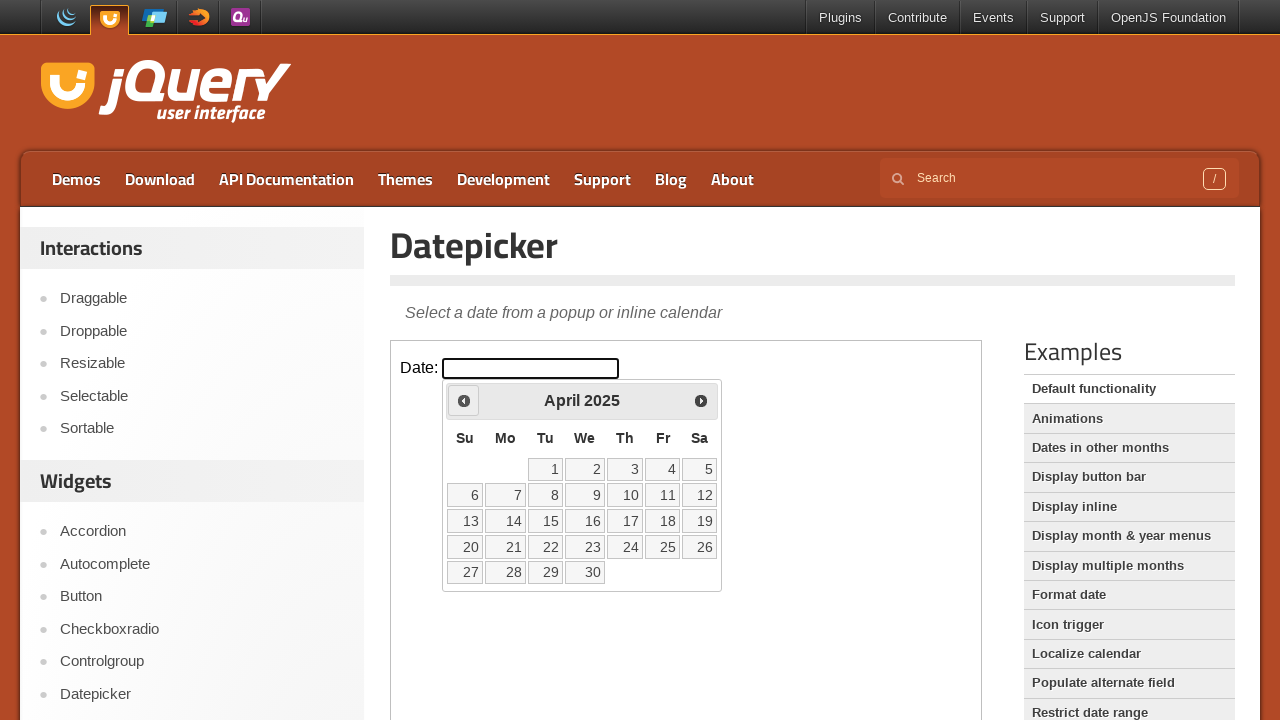

Clicked previous button to navigate from April 2025 at (464, 400) on iframe >> nth=0 >> internal:control=enter-frame >> span:has-text('Prev')
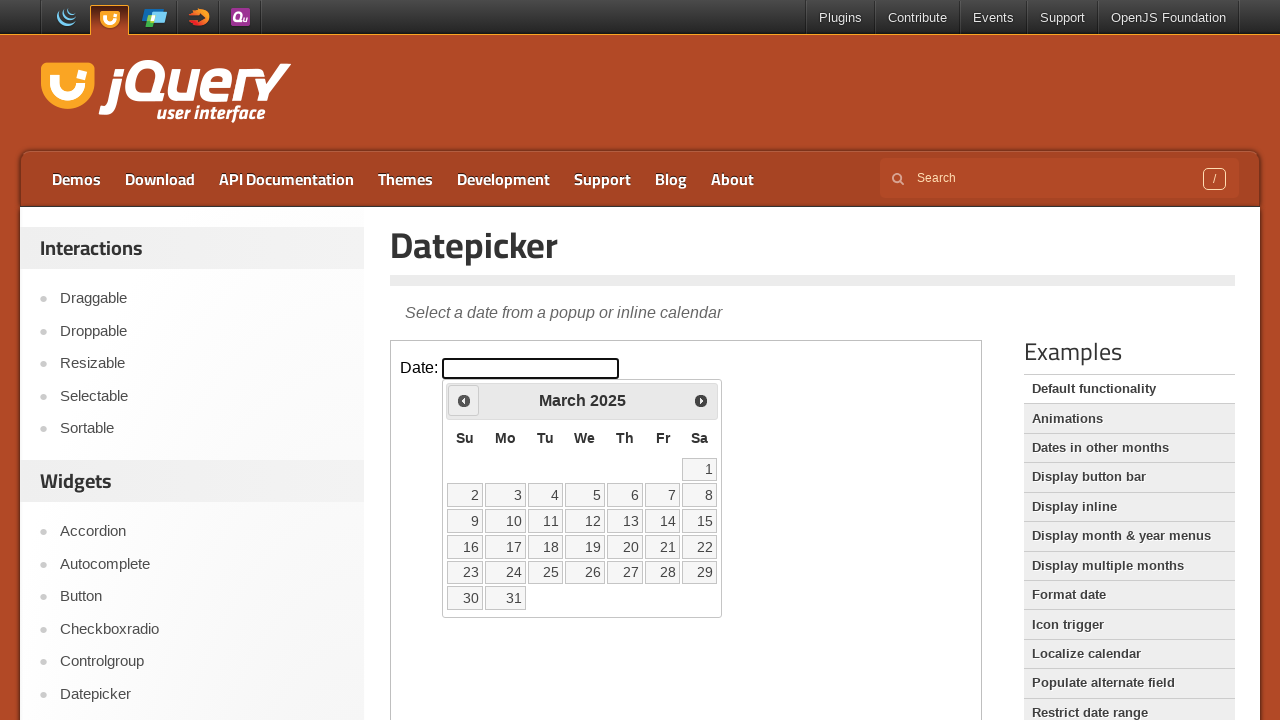

Clicked previous button to navigate from March 2025 at (464, 400) on iframe >> nth=0 >> internal:control=enter-frame >> span:has-text('Prev')
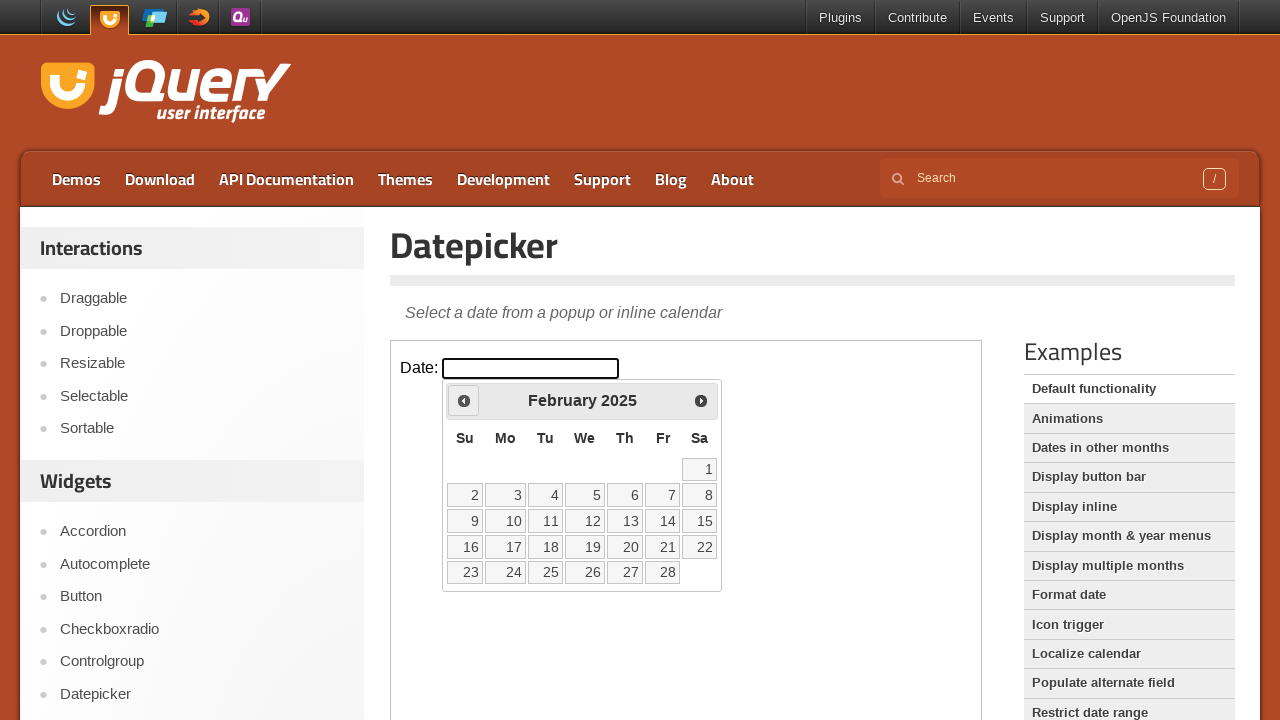

Clicked previous button to navigate from February 2025 at (464, 400) on iframe >> nth=0 >> internal:control=enter-frame >> span:has-text('Prev')
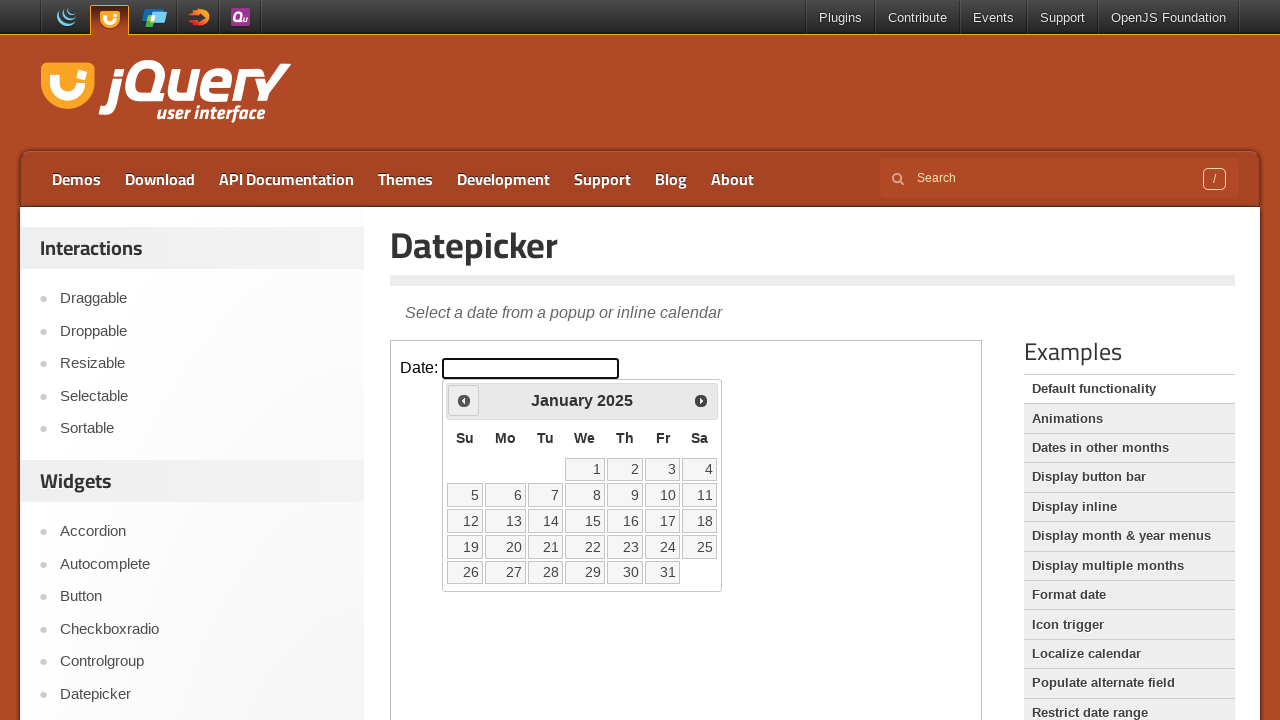

Clicked previous button to navigate from January 2025 at (464, 400) on iframe >> nth=0 >> internal:control=enter-frame >> span:has-text('Prev')
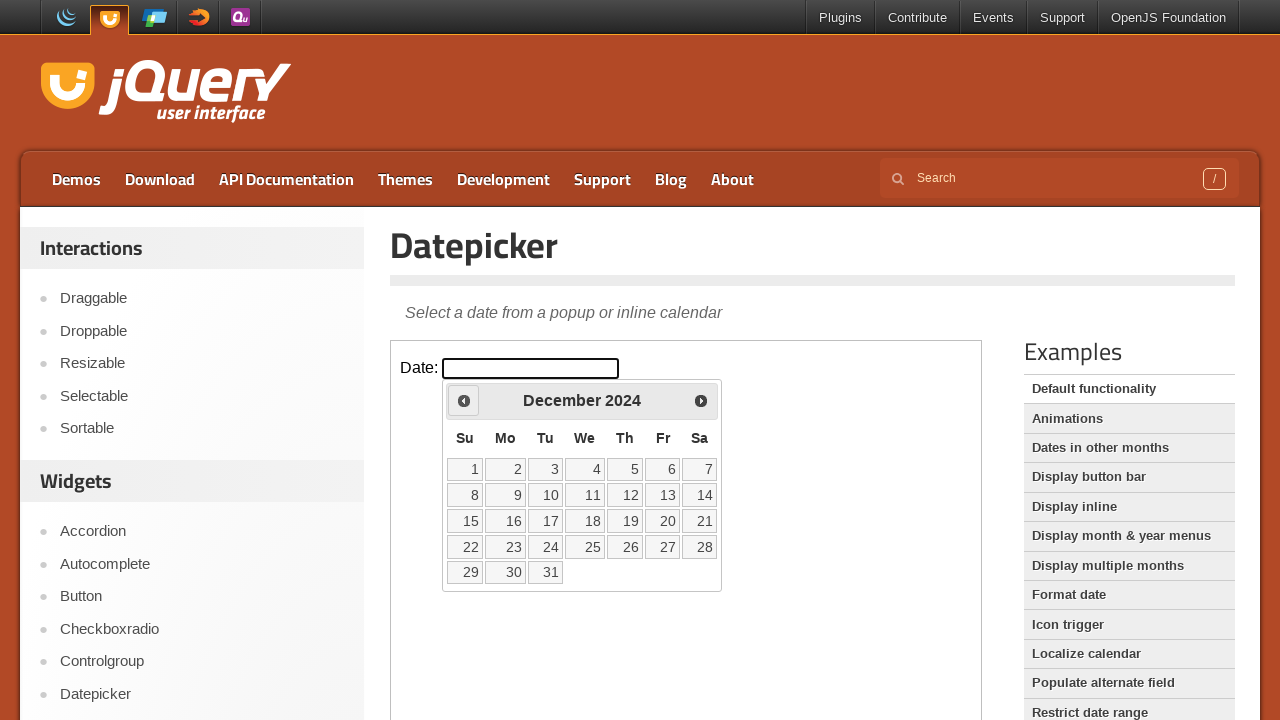

Clicked previous button to navigate from December 2024 at (464, 400) on iframe >> nth=0 >> internal:control=enter-frame >> span:has-text('Prev')
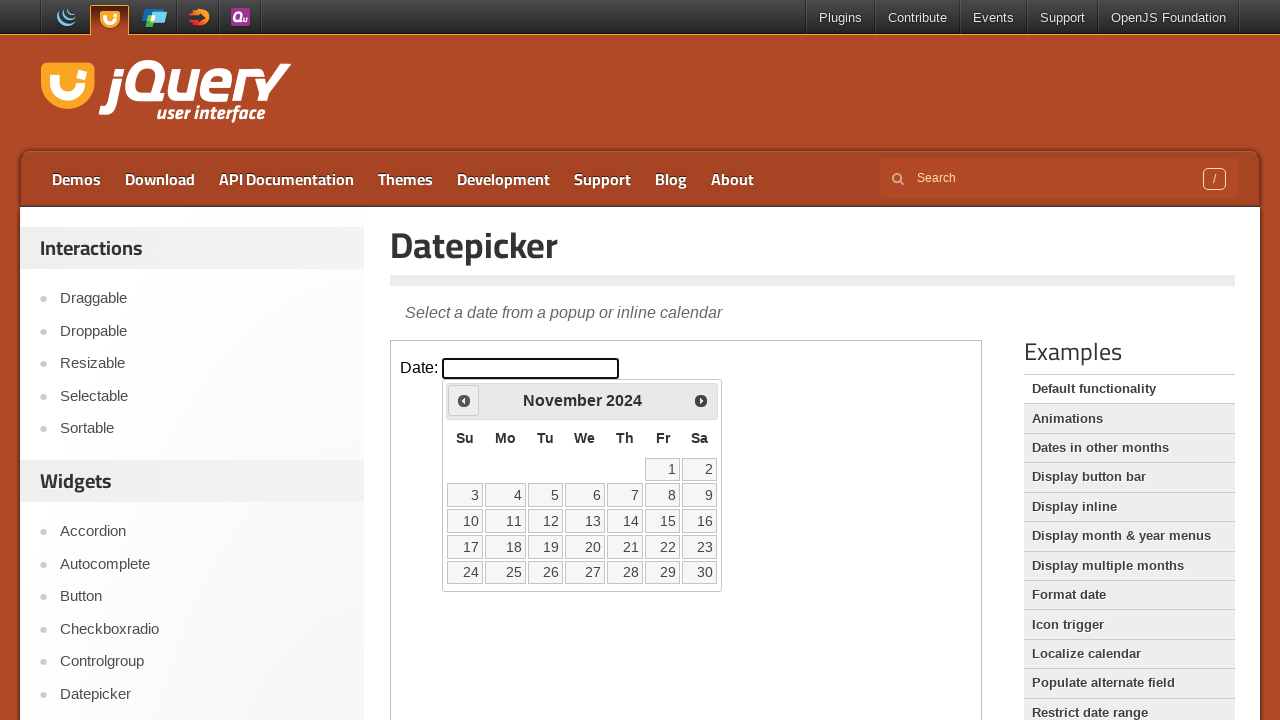

Clicked previous button to navigate from November 2024 at (464, 400) on iframe >> nth=0 >> internal:control=enter-frame >> span:has-text('Prev')
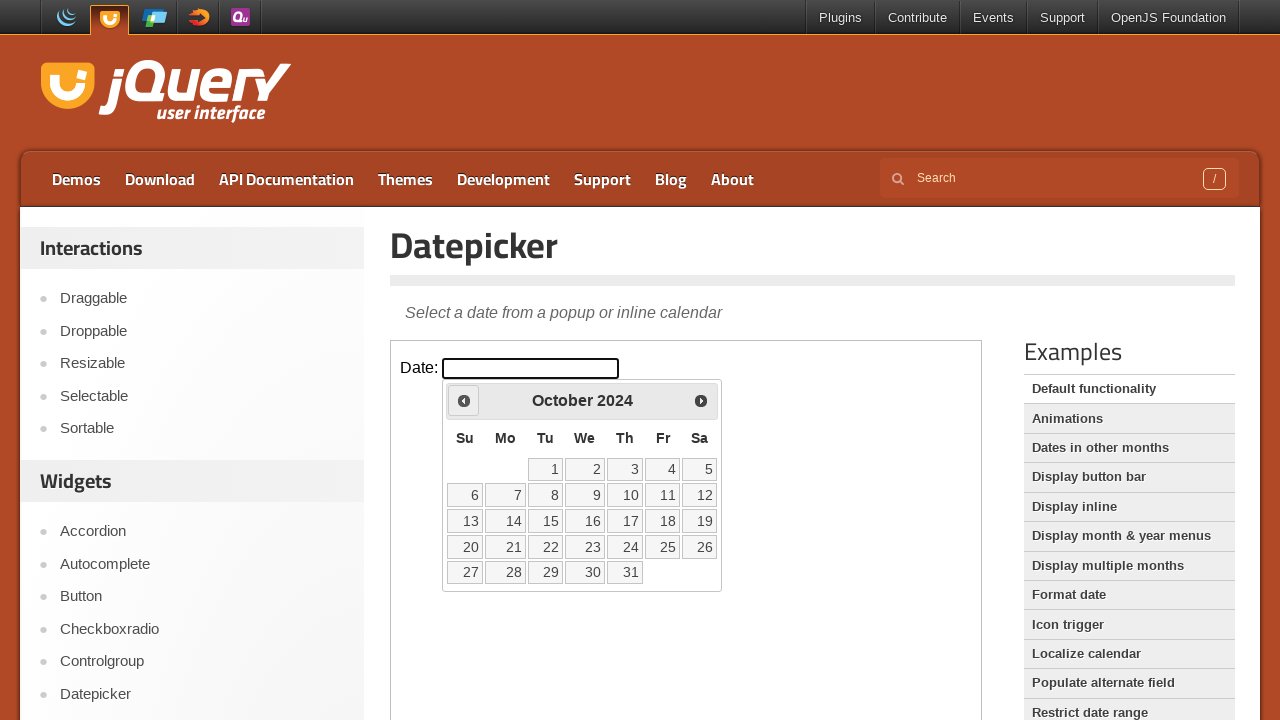

Clicked previous button to navigate from October 2024 at (464, 400) on iframe >> nth=0 >> internal:control=enter-frame >> span:has-text('Prev')
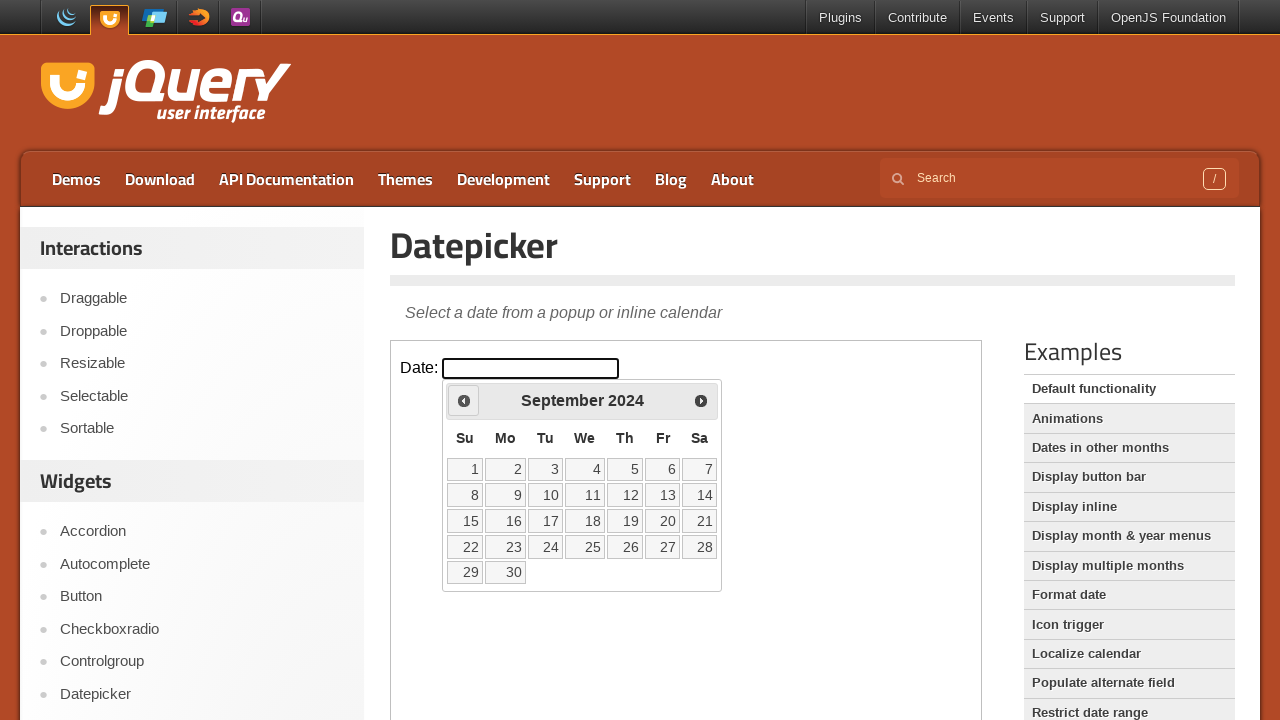

Clicked previous button to navigate from September 2024 at (464, 400) on iframe >> nth=0 >> internal:control=enter-frame >> span:has-text('Prev')
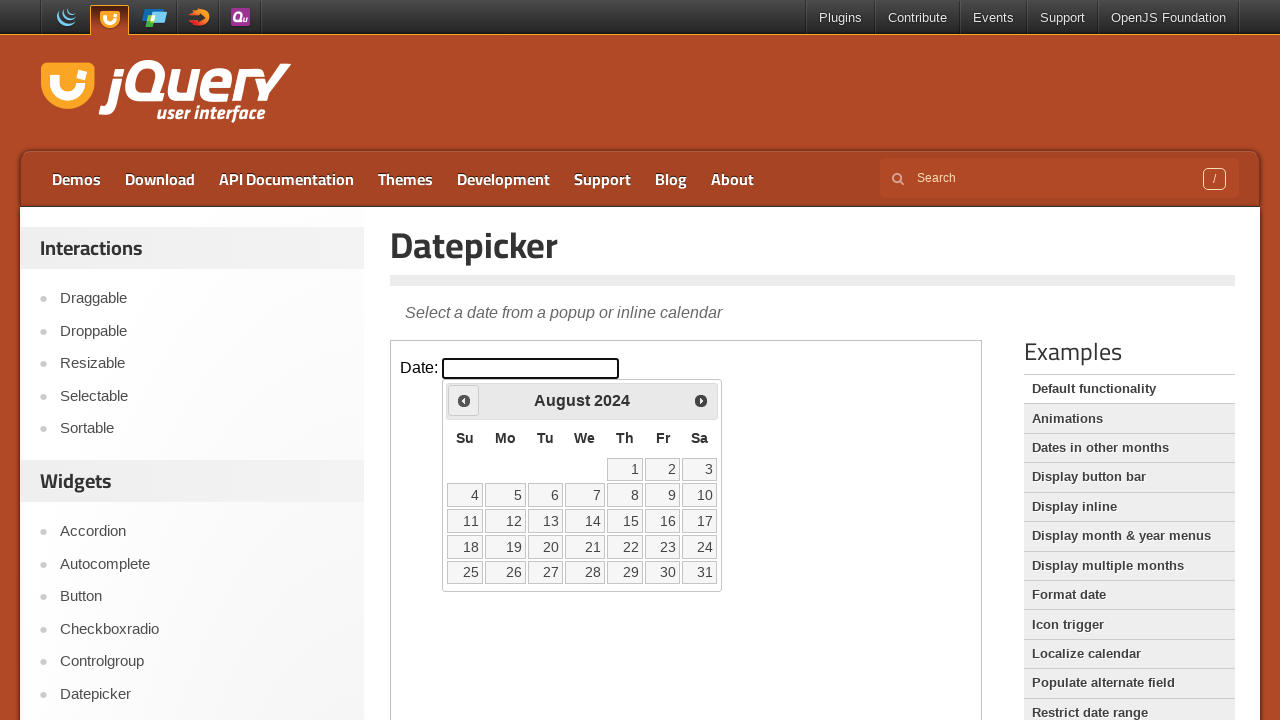

Clicked previous button to navigate from August 2024 at (464, 400) on iframe >> nth=0 >> internal:control=enter-frame >> span:has-text('Prev')
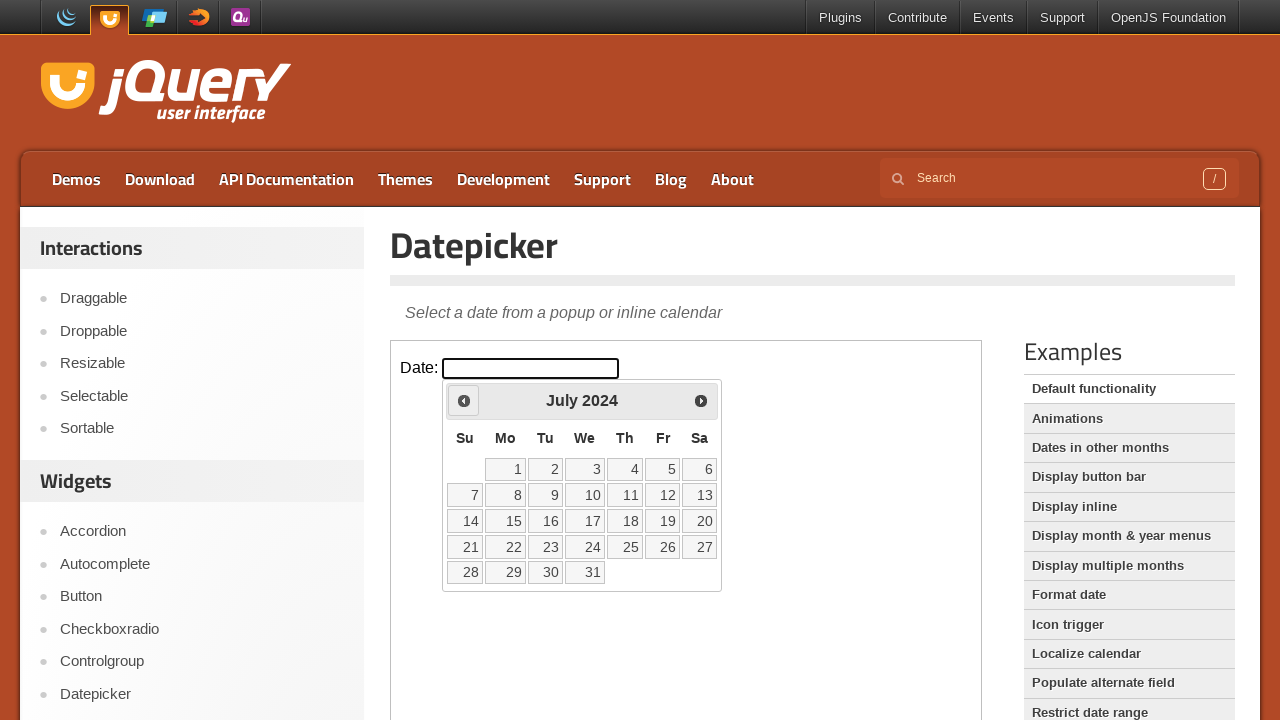

Clicked previous button to navigate from July 2024 at (464, 400) on iframe >> nth=0 >> internal:control=enter-frame >> span:has-text('Prev')
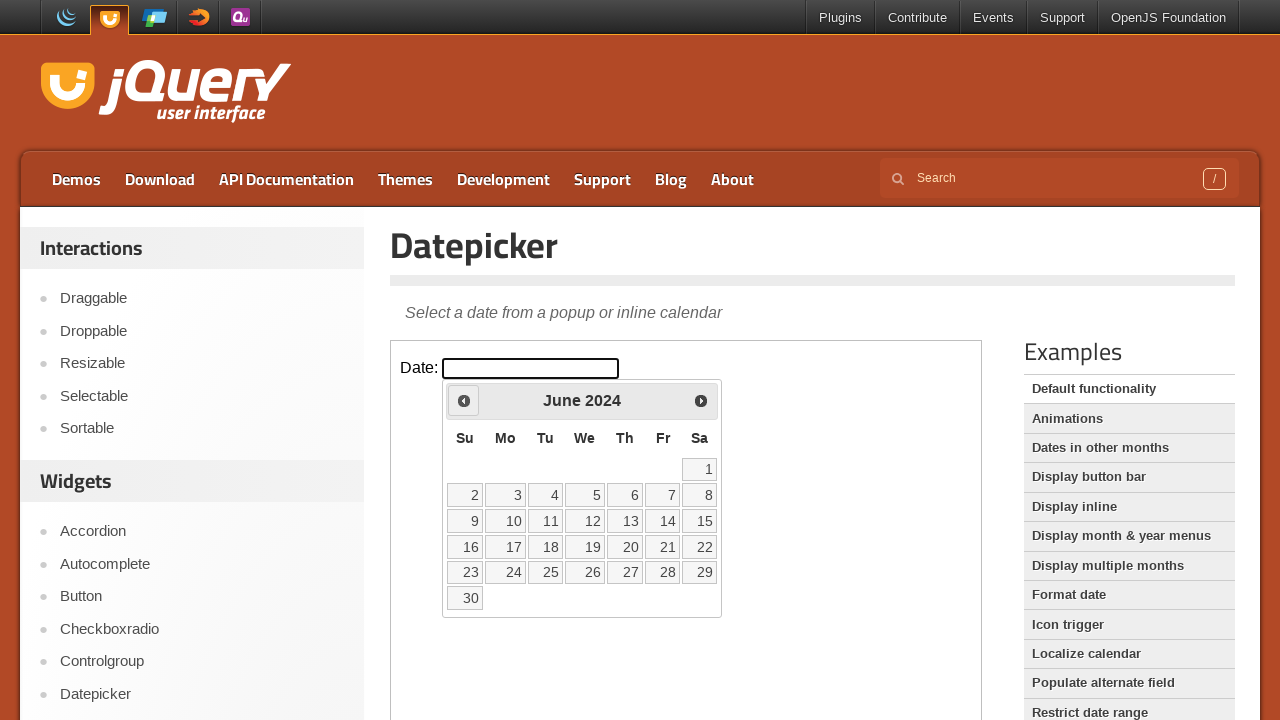

Clicked previous button to navigate from June 2024 at (464, 400) on iframe >> nth=0 >> internal:control=enter-frame >> span:has-text('Prev')
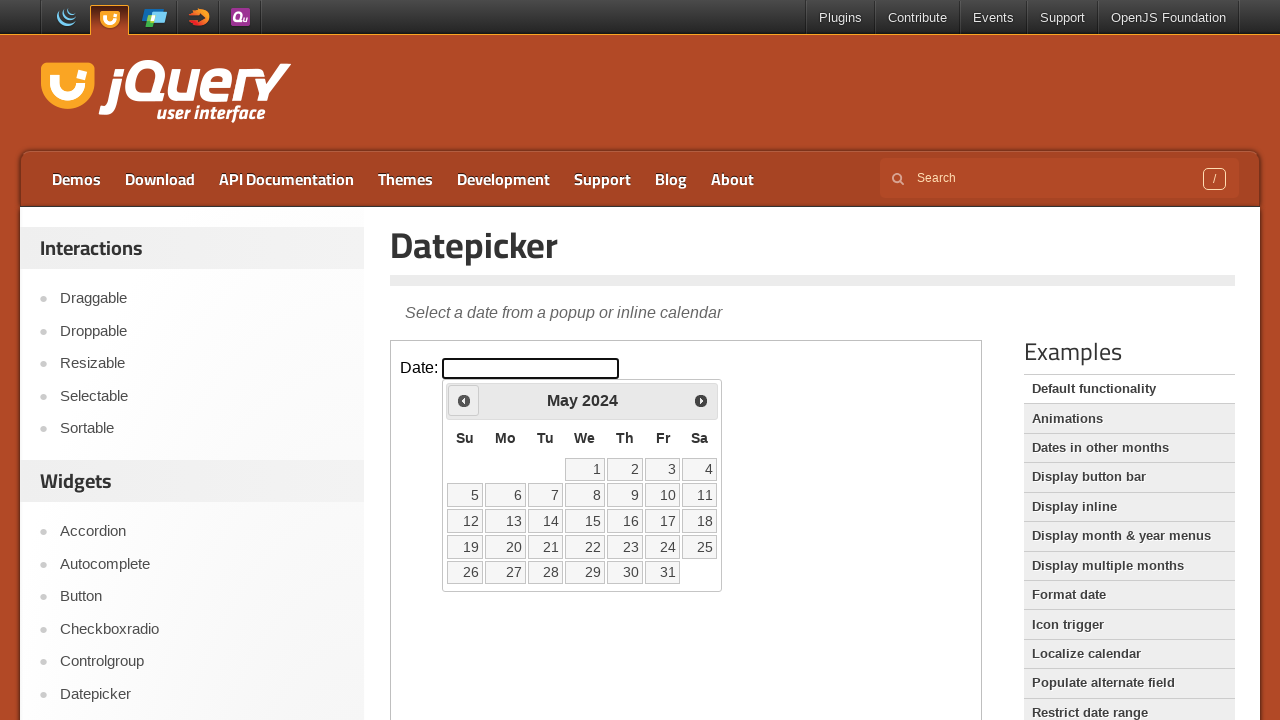

Clicked previous button to navigate from May 2024 at (464, 400) on iframe >> nth=0 >> internal:control=enter-frame >> span:has-text('Prev')
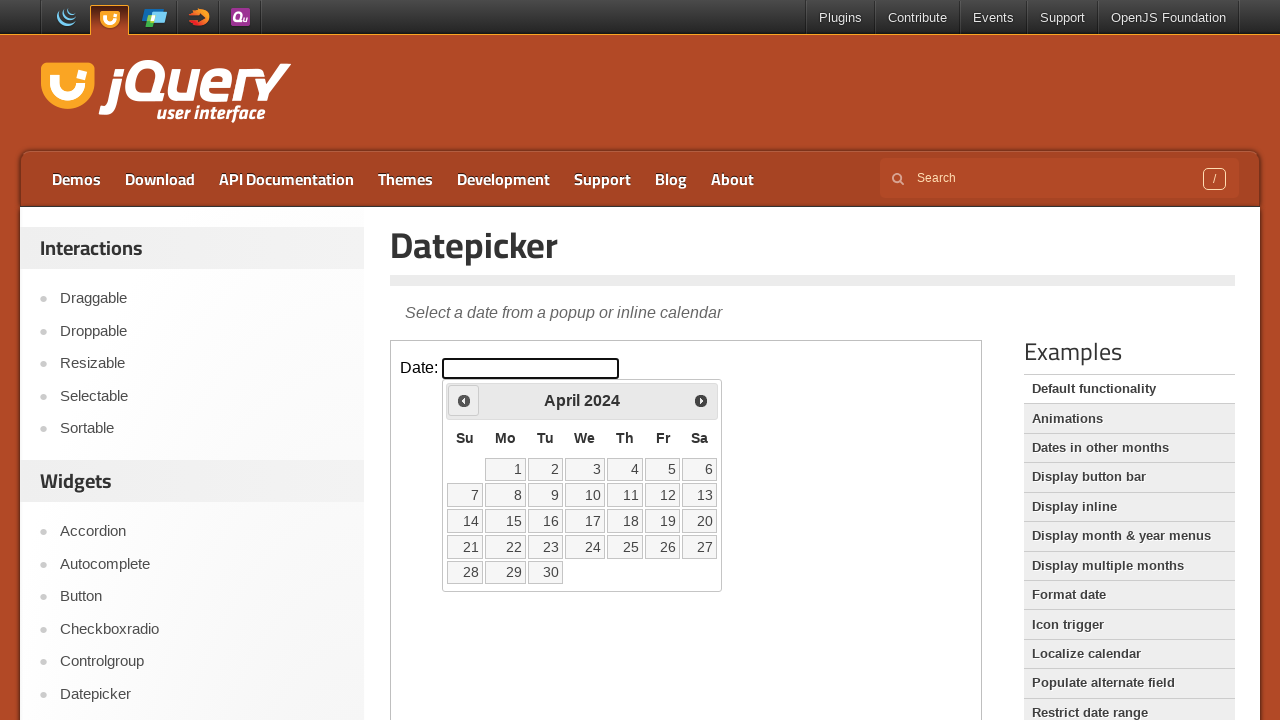

Clicked previous button to navigate from April 2024 at (464, 400) on iframe >> nth=0 >> internal:control=enter-frame >> span:has-text('Prev')
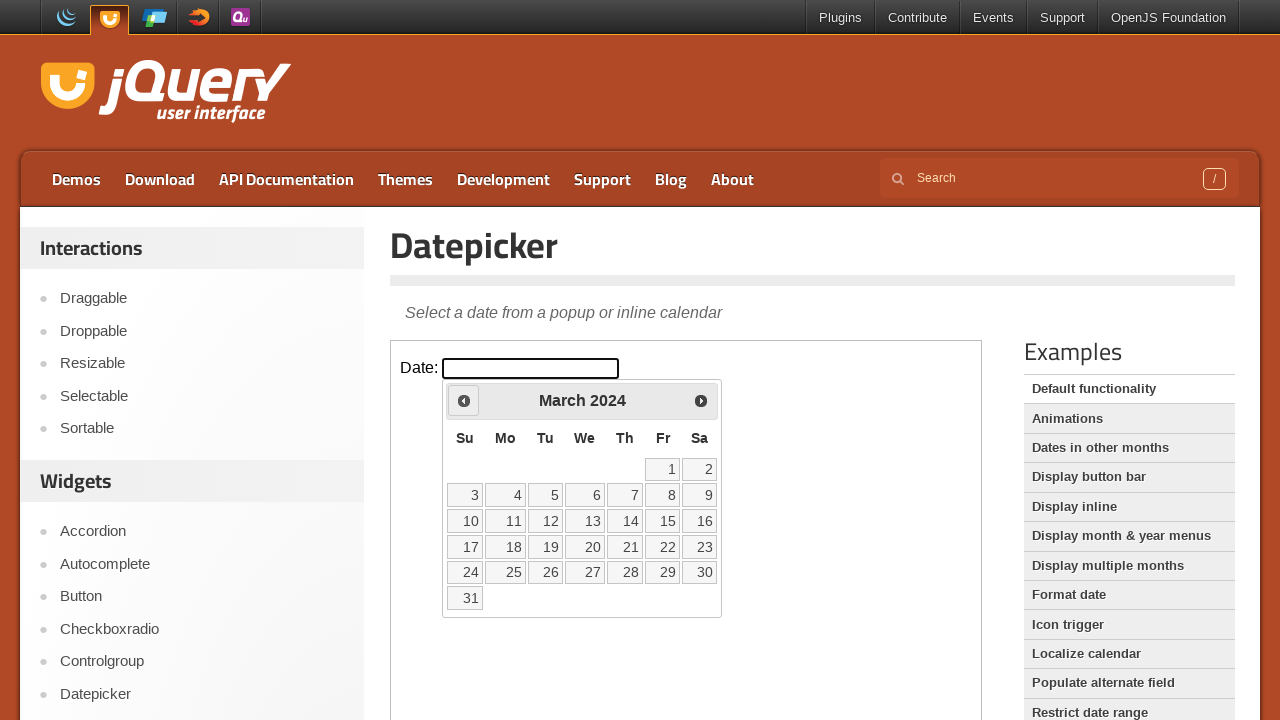

Clicked previous button to navigate from March 2024 at (464, 400) on iframe >> nth=0 >> internal:control=enter-frame >> span:has-text('Prev')
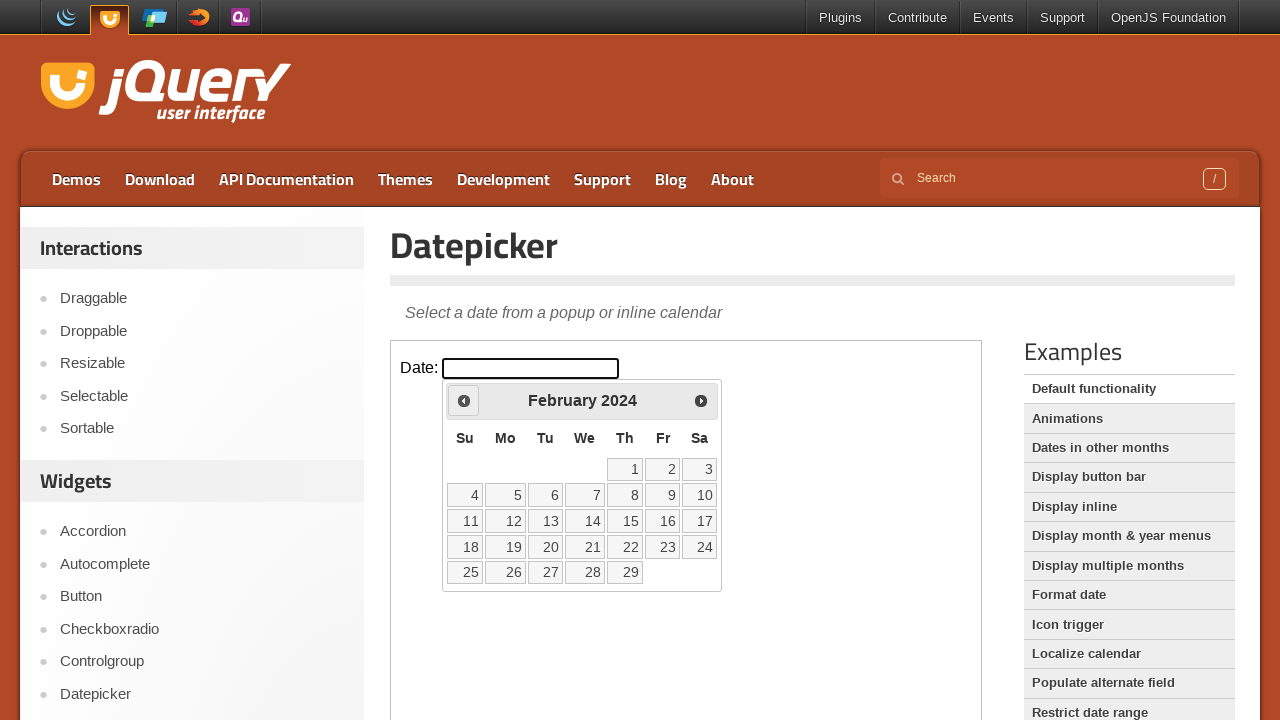

Clicked previous button to navigate from February 2024 at (464, 400) on iframe >> nth=0 >> internal:control=enter-frame >> span:has-text('Prev')
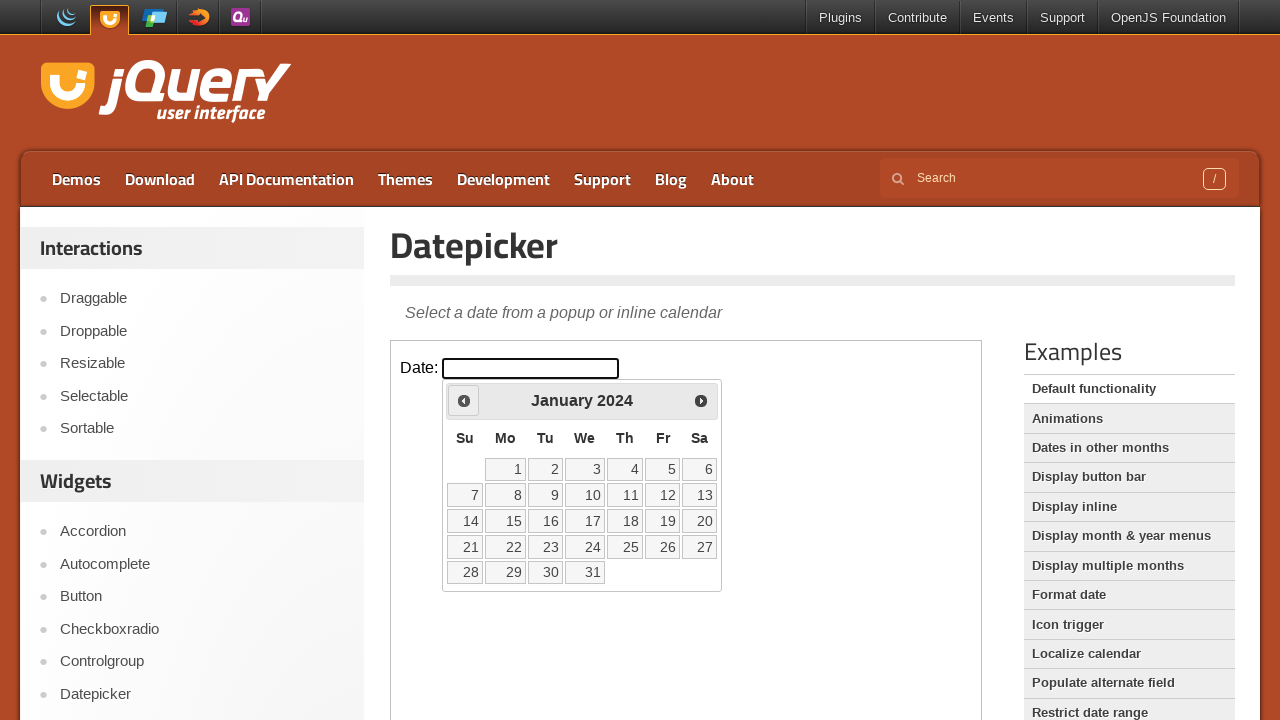

Clicked previous button to navigate from January 2024 at (464, 400) on iframe >> nth=0 >> internal:control=enter-frame >> span:has-text('Prev')
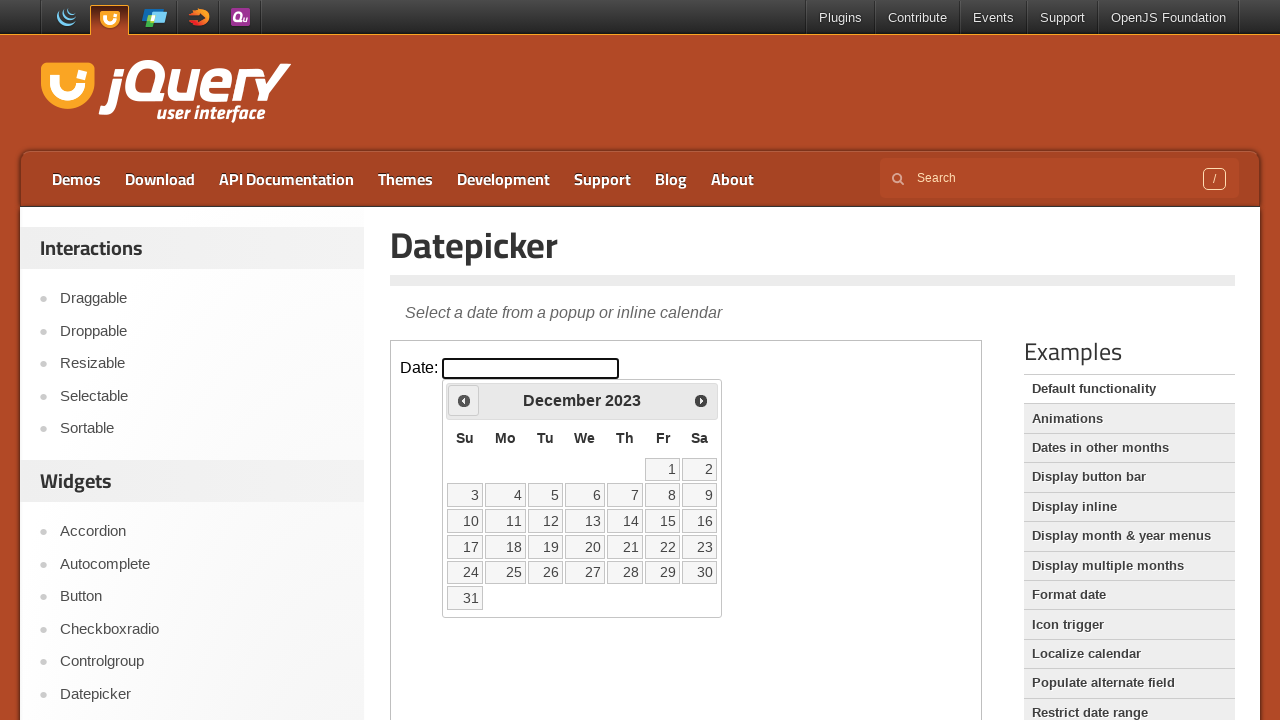

Clicked previous button to navigate from December 2023 at (464, 400) on iframe >> nth=0 >> internal:control=enter-frame >> span:has-text('Prev')
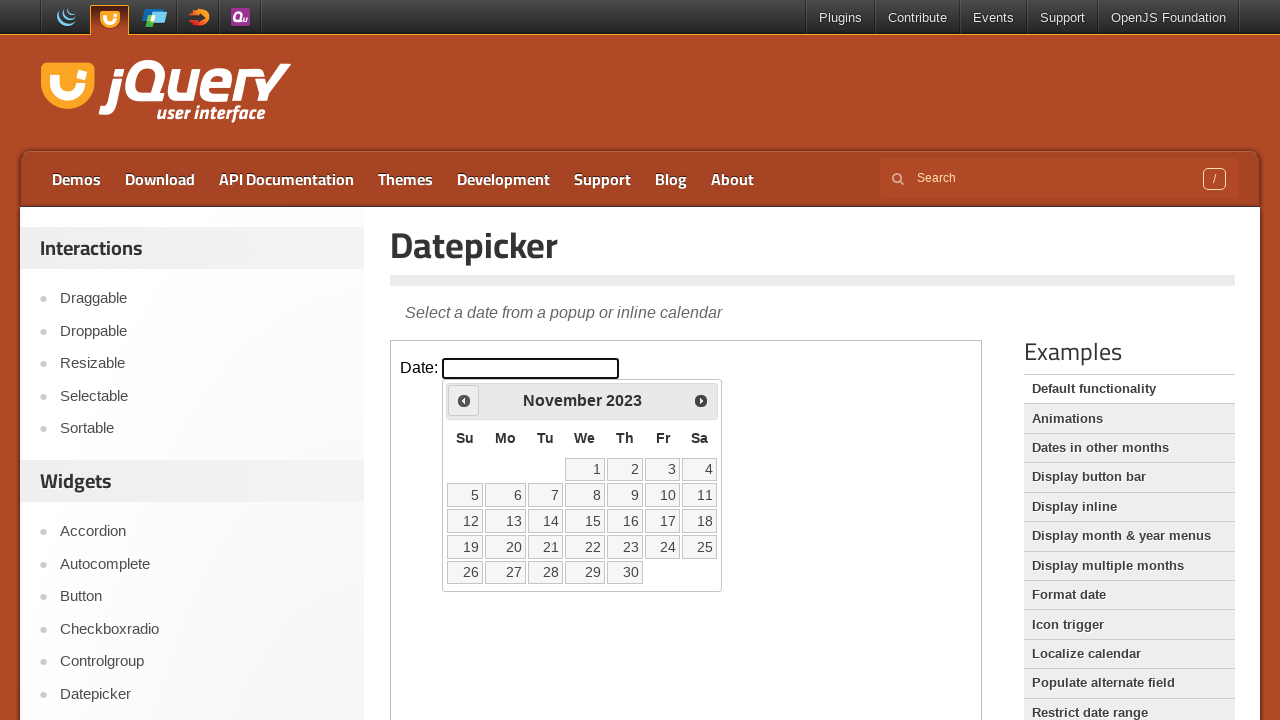

Clicked previous button to navigate from November 2023 at (464, 400) on iframe >> nth=0 >> internal:control=enter-frame >> span:has-text('Prev')
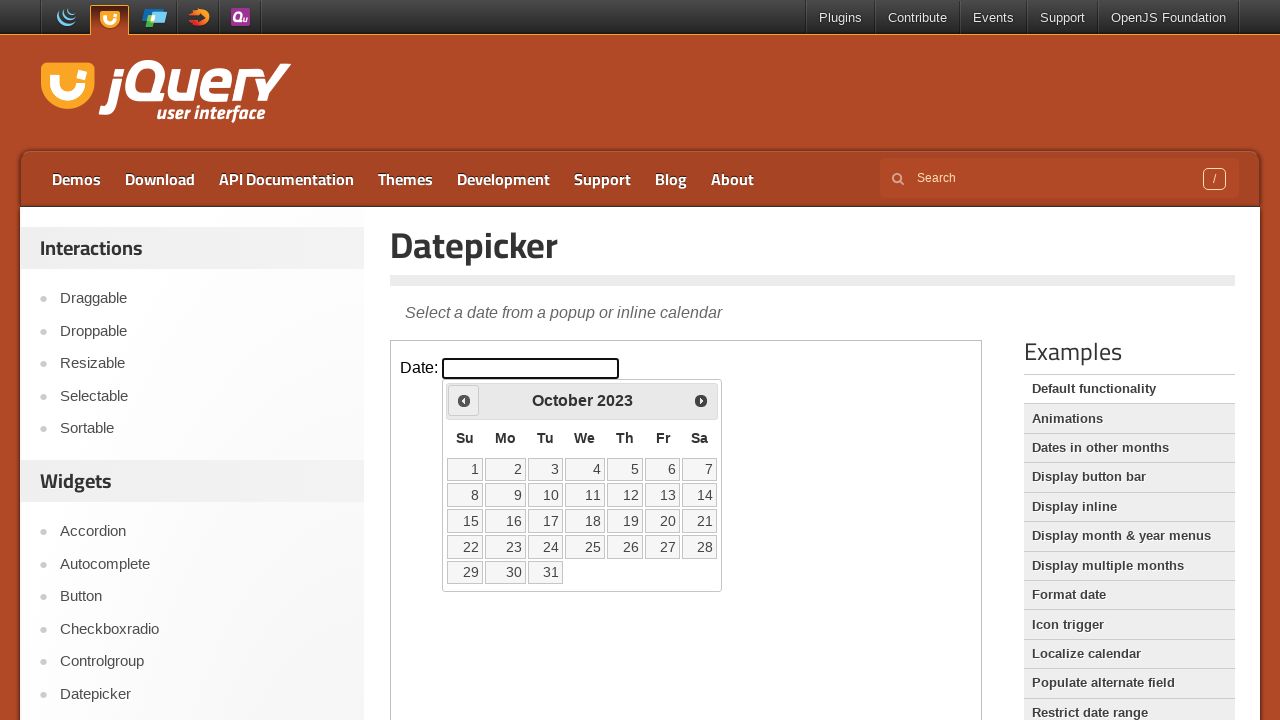

Clicked previous button to navigate from October 2023 at (464, 400) on iframe >> nth=0 >> internal:control=enter-frame >> span:has-text('Prev')
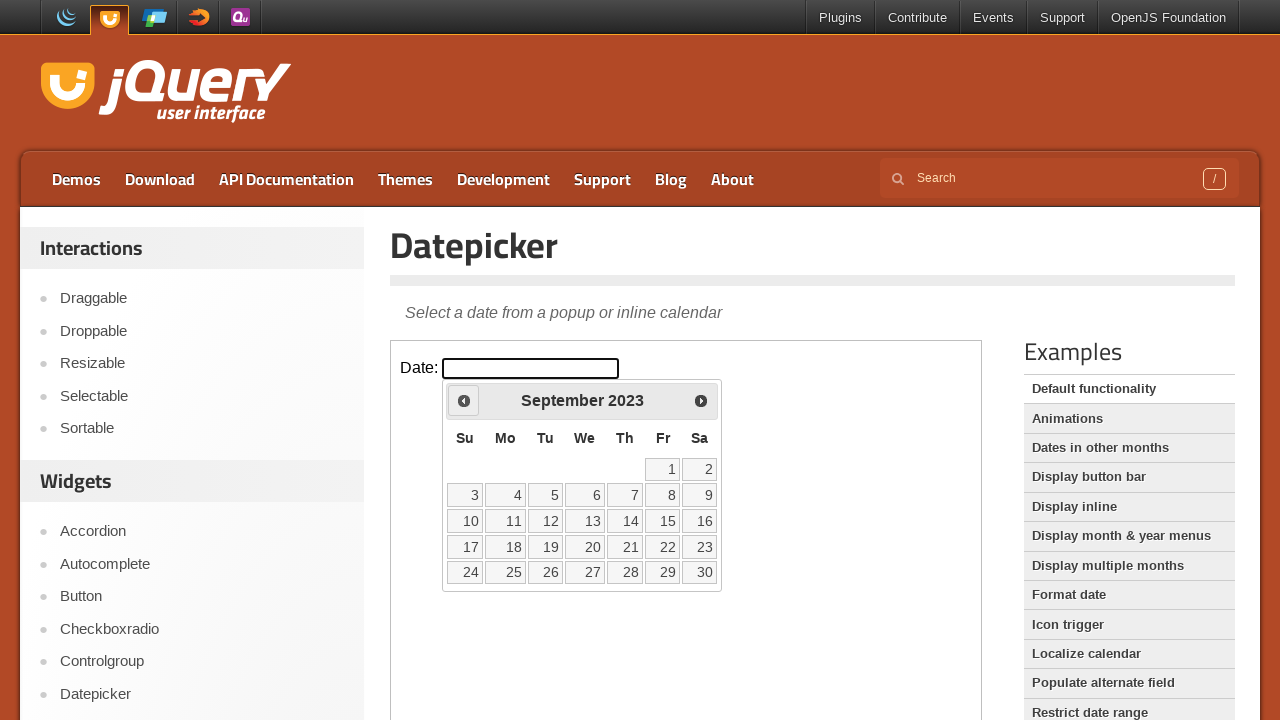

Clicked previous button to navigate from September 2023 at (464, 400) on iframe >> nth=0 >> internal:control=enter-frame >> span:has-text('Prev')
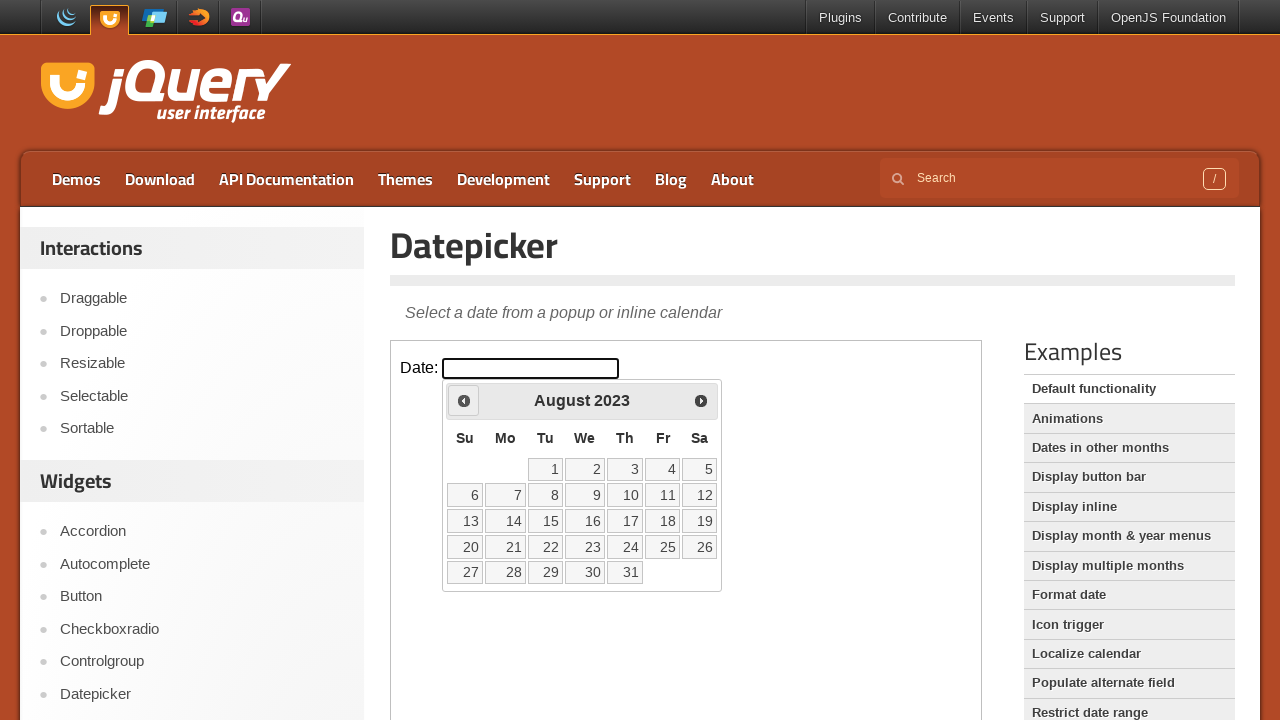

Clicked previous button to navigate from August 2023 at (464, 400) on iframe >> nth=0 >> internal:control=enter-frame >> span:has-text('Prev')
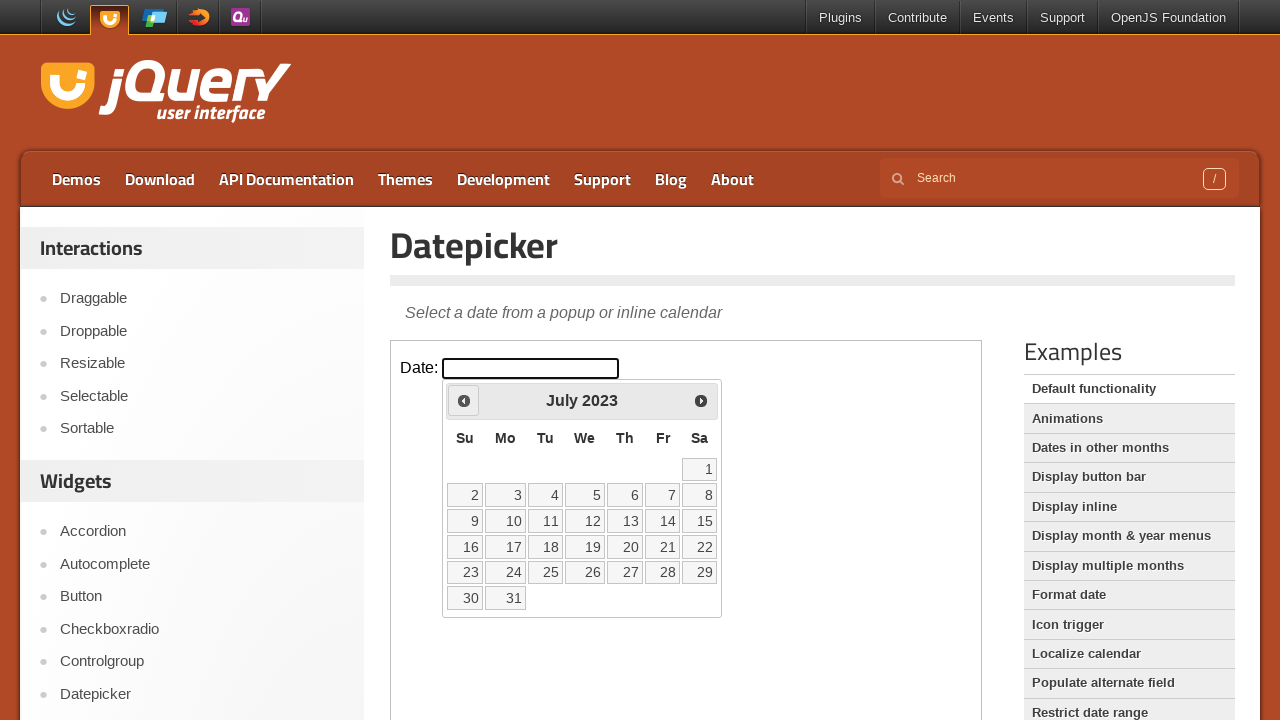

Clicked previous button to navigate from July 2023 at (464, 400) on iframe >> nth=0 >> internal:control=enter-frame >> span:has-text('Prev')
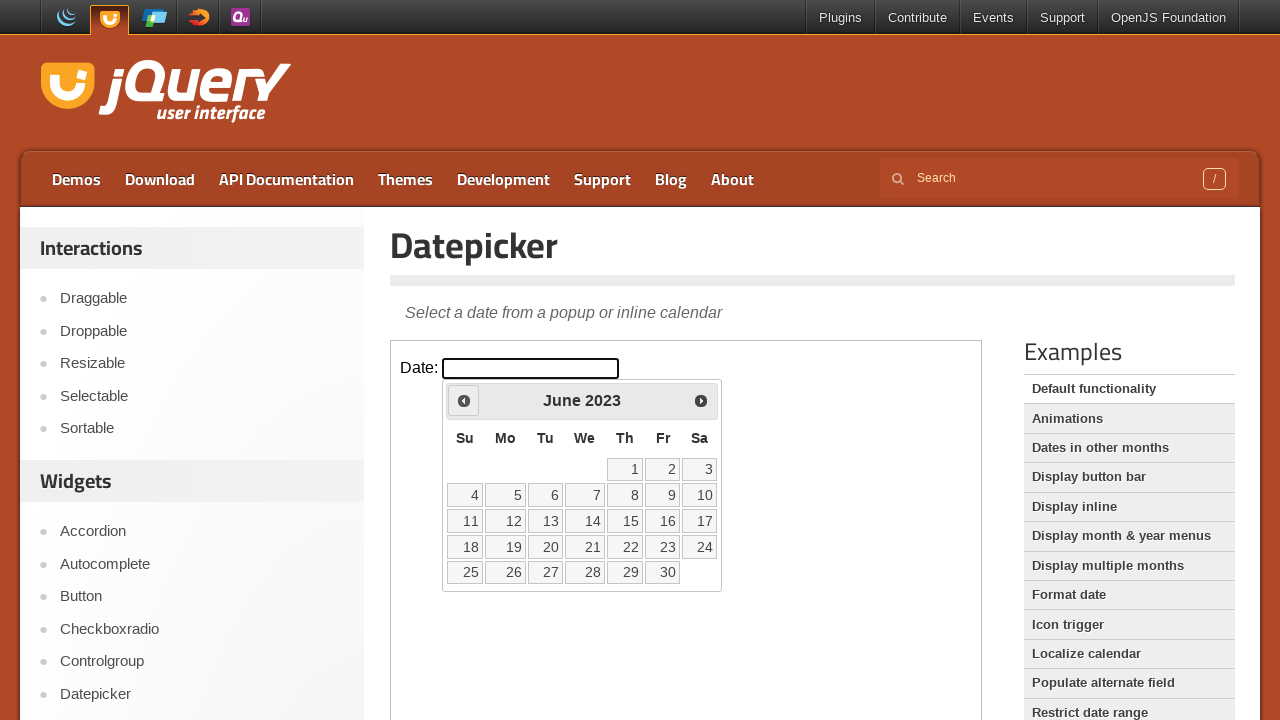

Clicked previous button to navigate from June 2023 at (464, 400) on iframe >> nth=0 >> internal:control=enter-frame >> span:has-text('Prev')
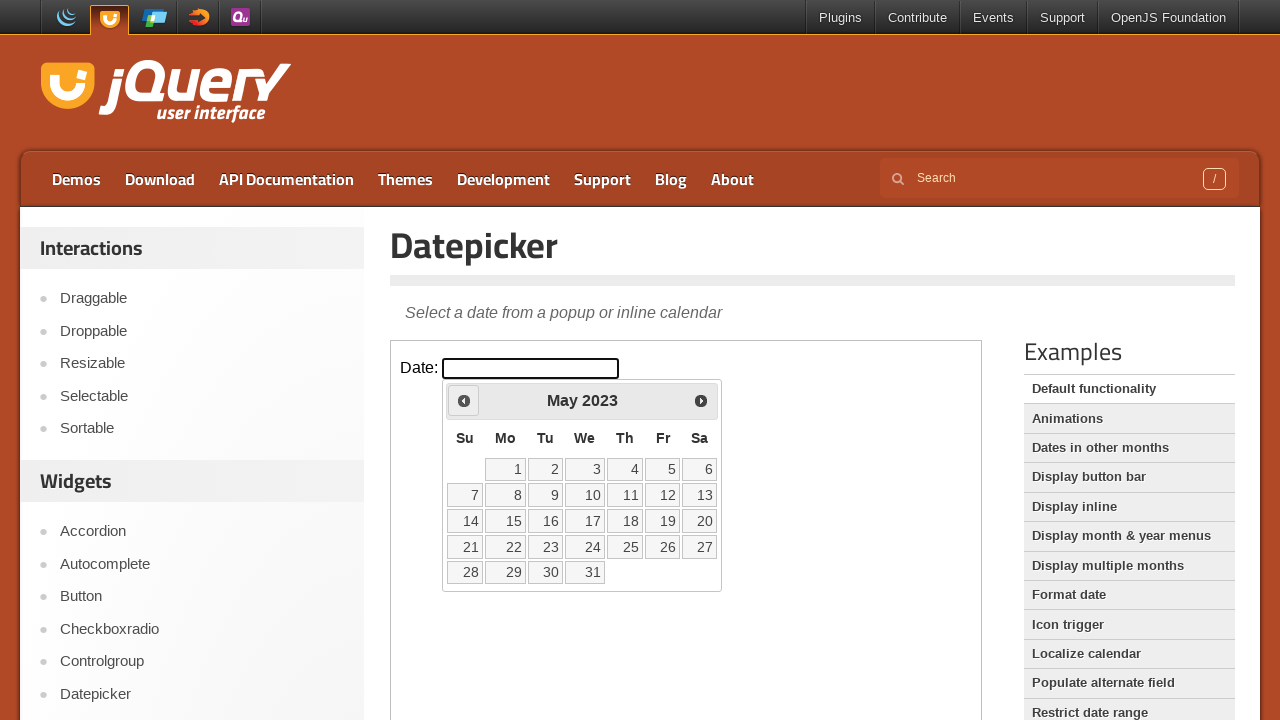

Clicked previous button to navigate from May 2023 at (464, 400) on iframe >> nth=0 >> internal:control=enter-frame >> span:has-text('Prev')
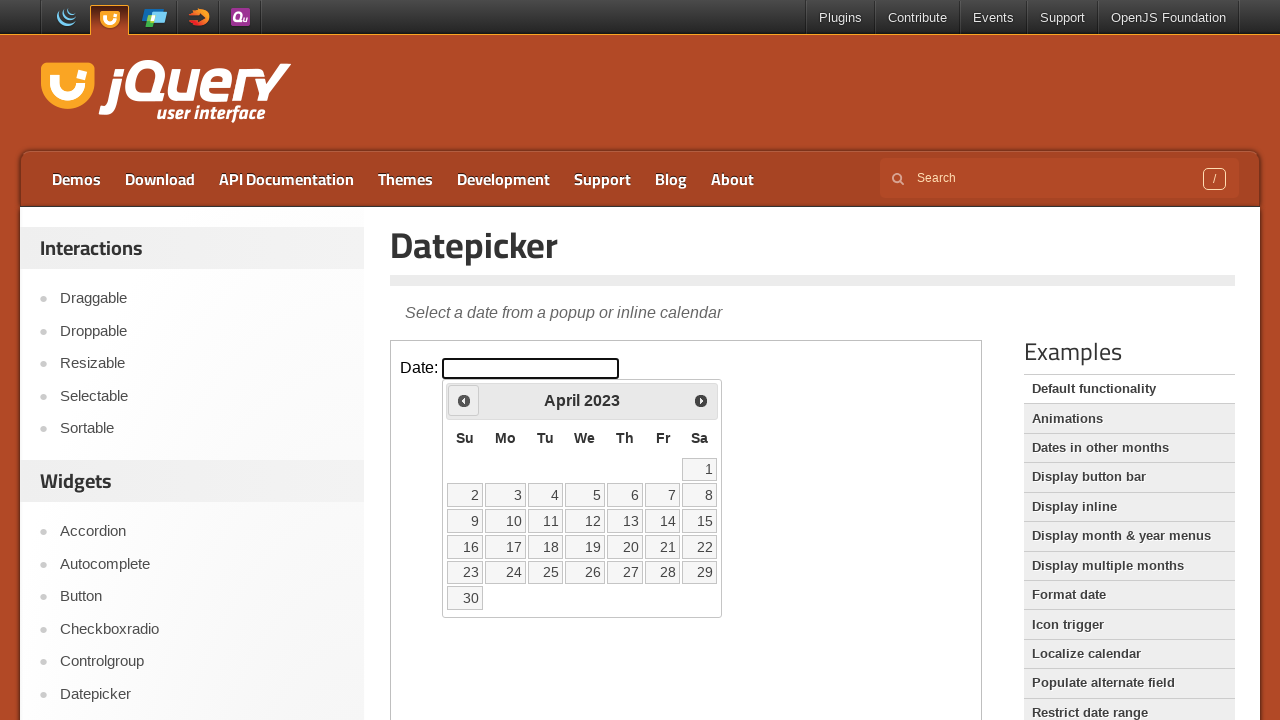

Clicked previous button to navigate from April 2023 at (464, 400) on iframe >> nth=0 >> internal:control=enter-frame >> span:has-text('Prev')
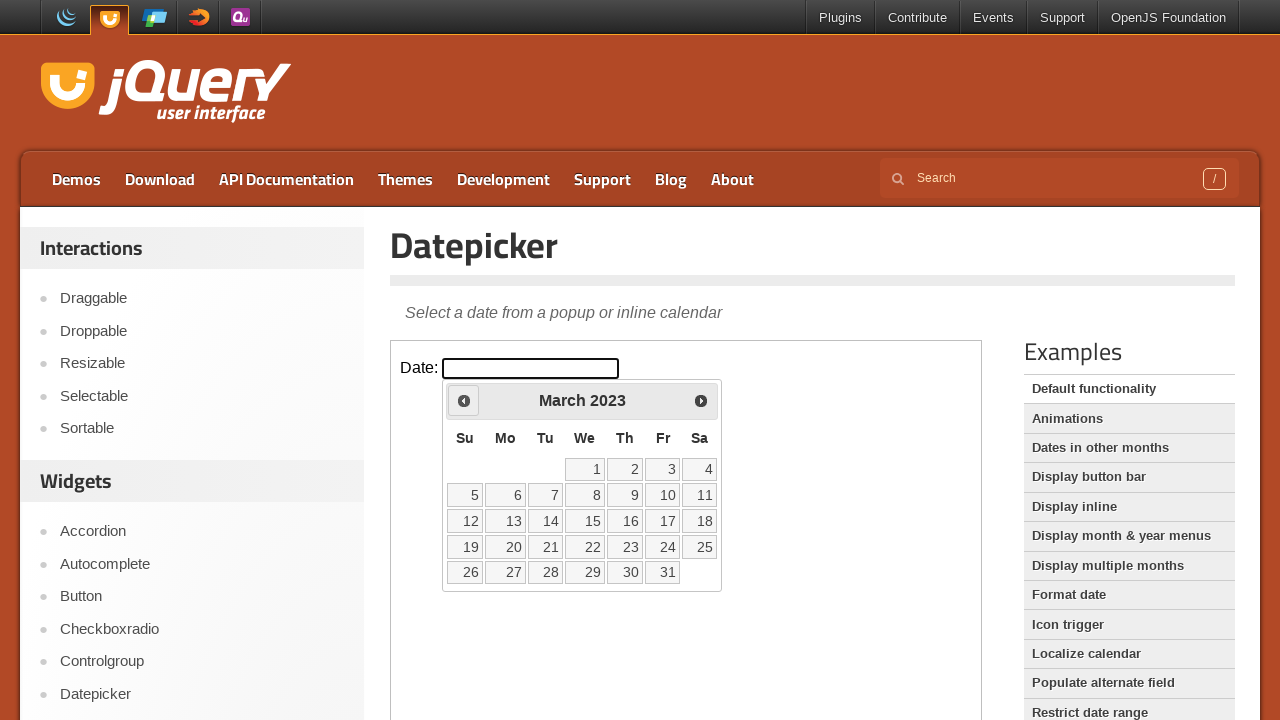

Clicked previous button to navigate from March 2023 at (464, 400) on iframe >> nth=0 >> internal:control=enter-frame >> span:has-text('Prev')
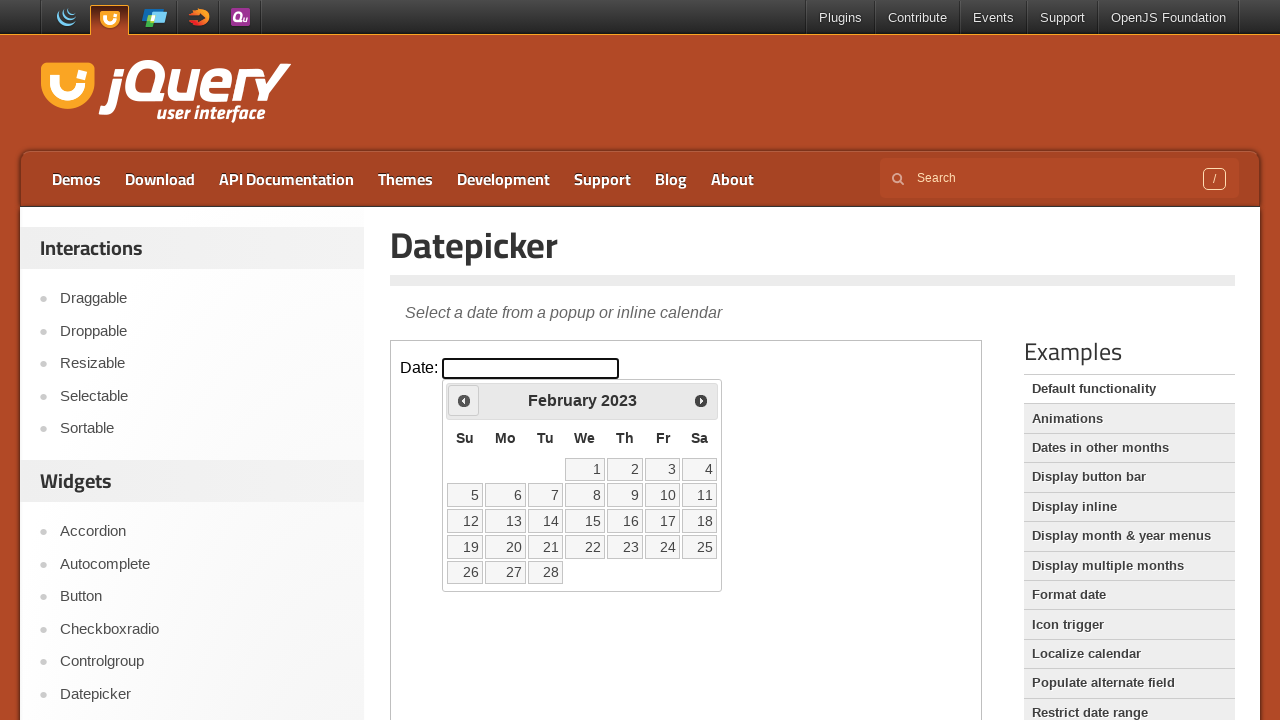

Clicked previous button to navigate from February 2023 at (464, 400) on iframe >> nth=0 >> internal:control=enter-frame >> span:has-text('Prev')
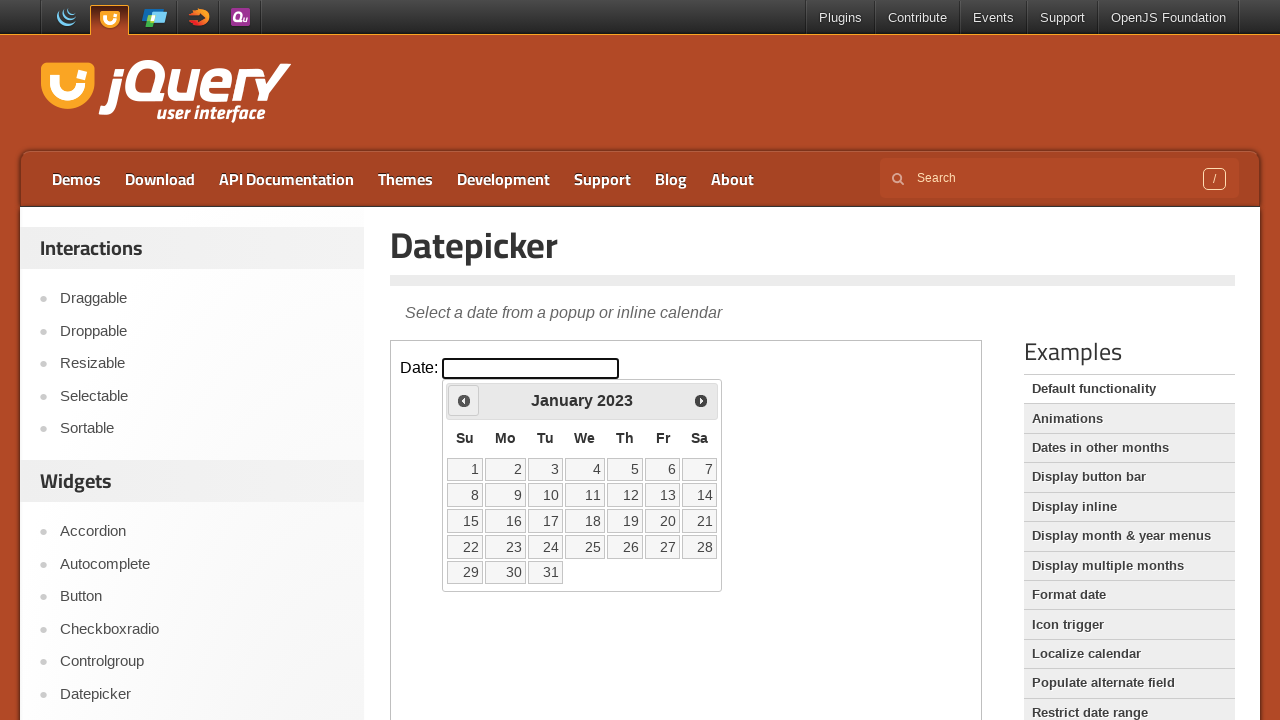

Clicked previous button to navigate from January 2023 at (464, 400) on iframe >> nth=0 >> internal:control=enter-frame >> span:has-text('Prev')
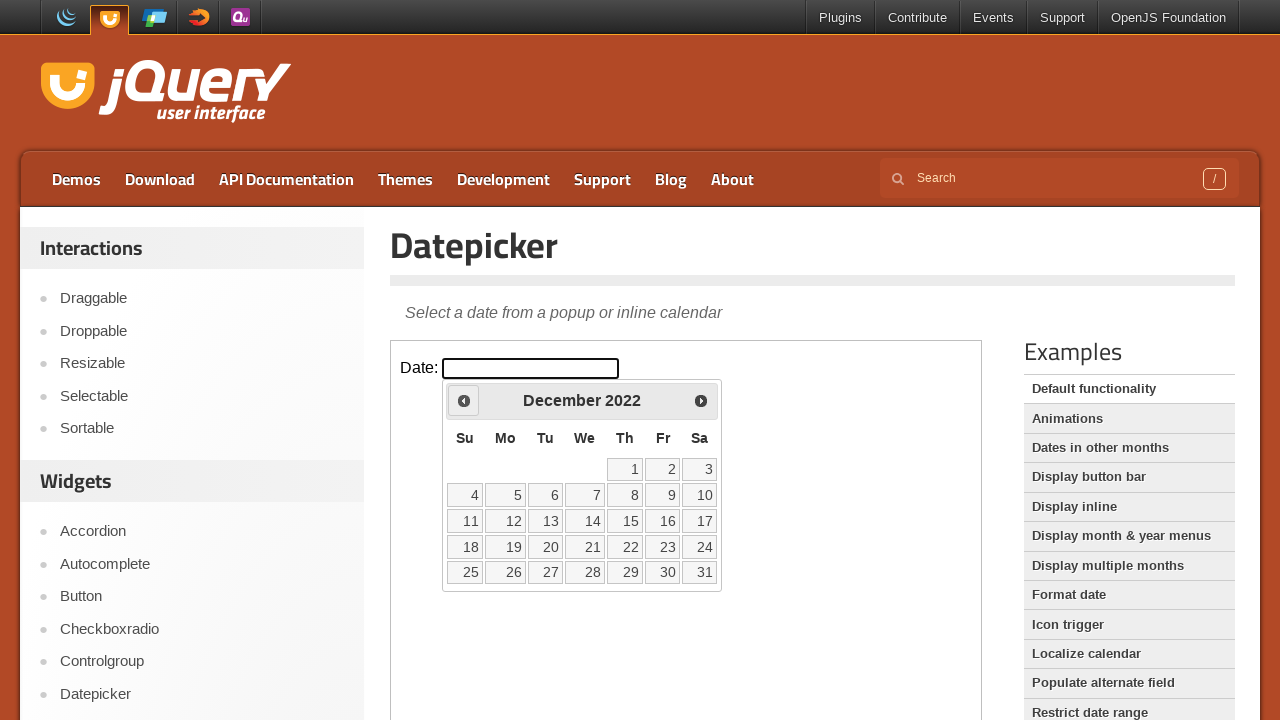

Clicked previous button to navigate from December 2022 at (464, 400) on iframe >> nth=0 >> internal:control=enter-frame >> span:has-text('Prev')
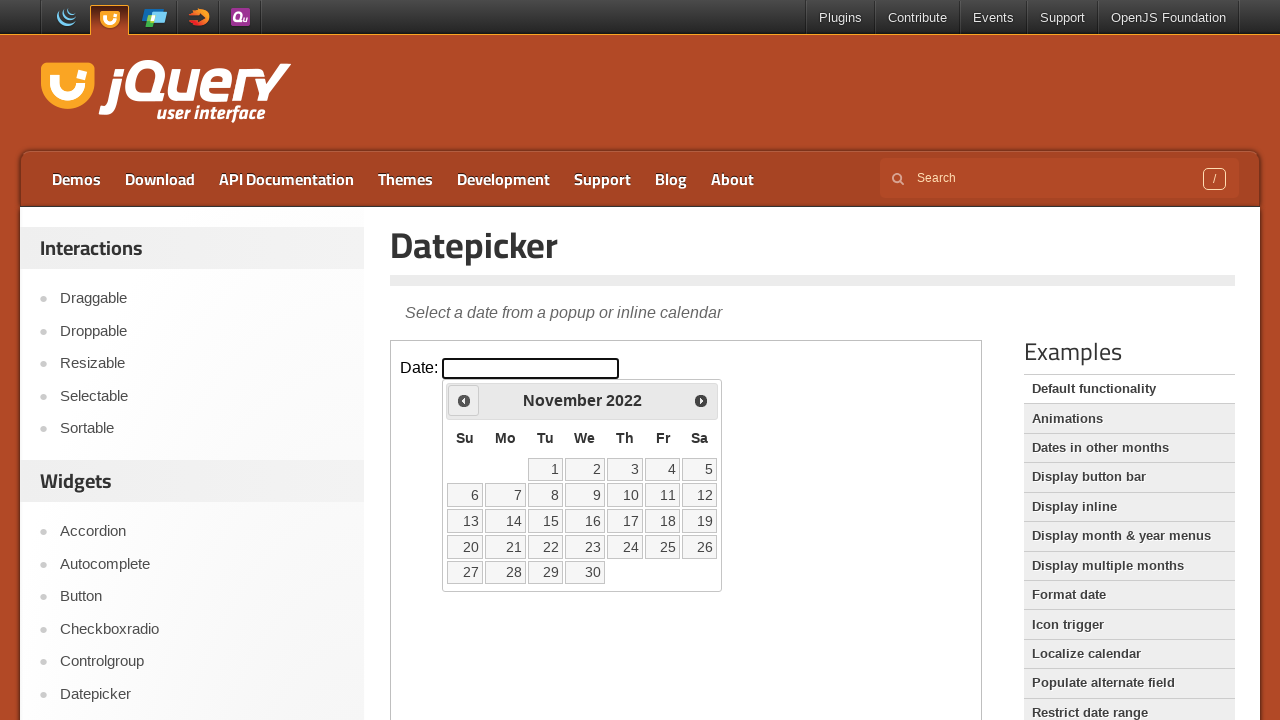

Clicked previous button to navigate from November 2022 at (464, 400) on iframe >> nth=0 >> internal:control=enter-frame >> span:has-text('Prev')
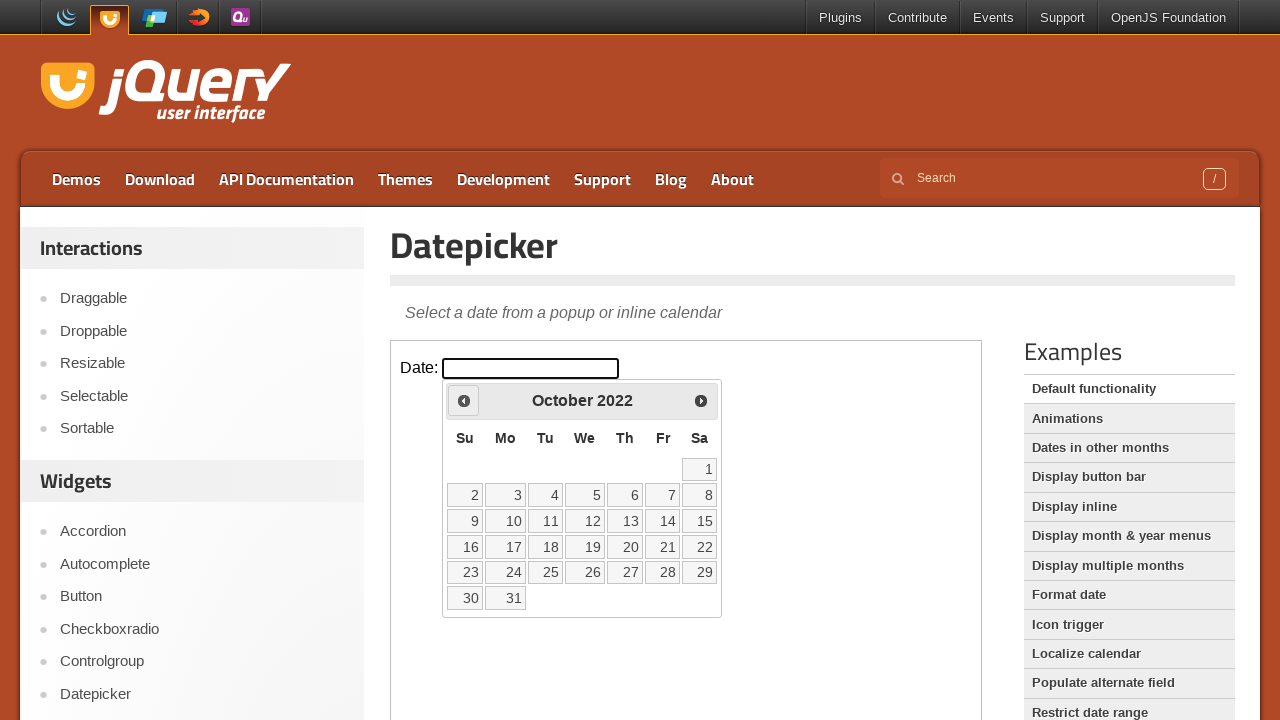

Clicked previous button to navigate from October 2022 at (464, 400) on iframe >> nth=0 >> internal:control=enter-frame >> span:has-text('Prev')
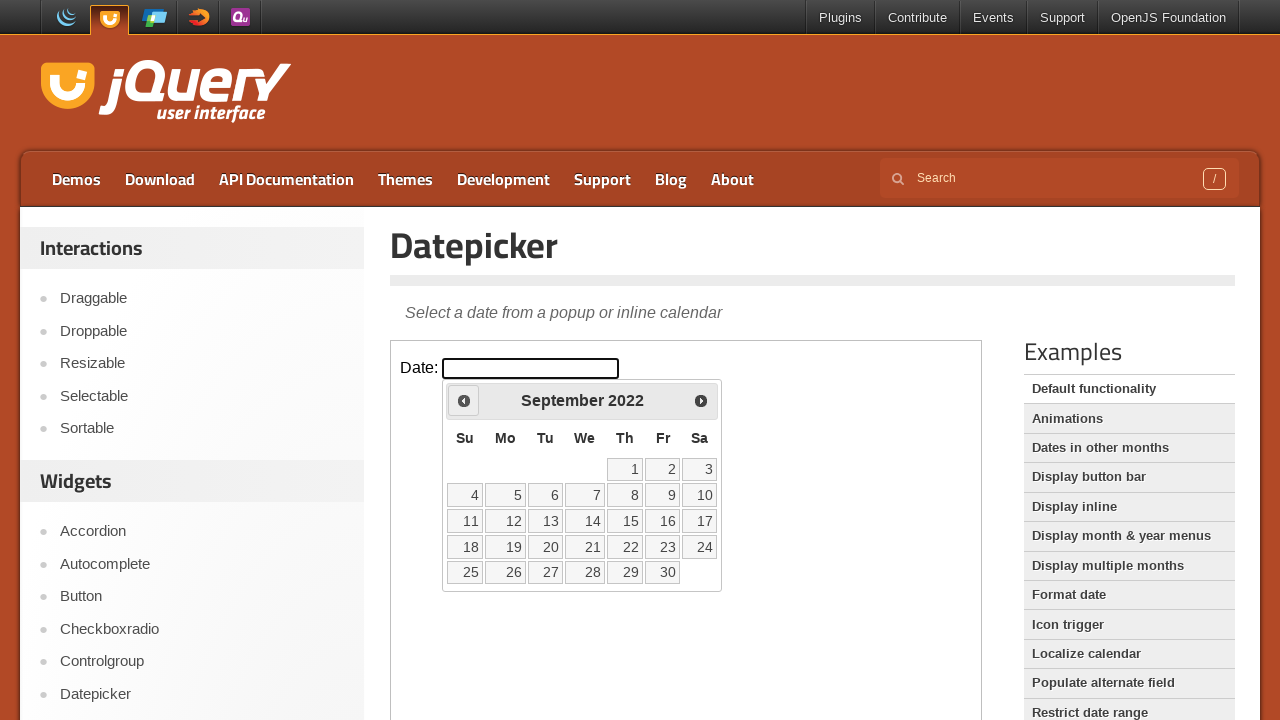

Clicked previous button to navigate from September 2022 at (464, 400) on iframe >> nth=0 >> internal:control=enter-frame >> span:has-text('Prev')
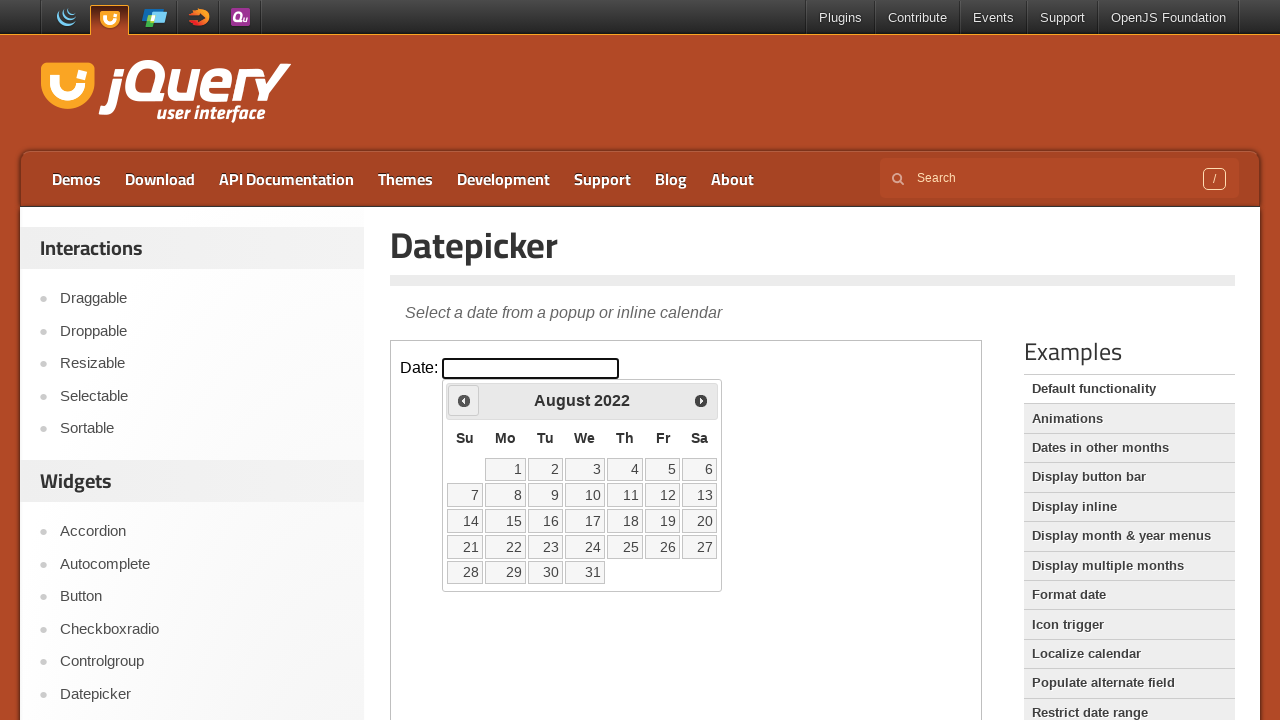

Clicked previous button to navigate from August 2022 at (464, 400) on iframe >> nth=0 >> internal:control=enter-frame >> span:has-text('Prev')
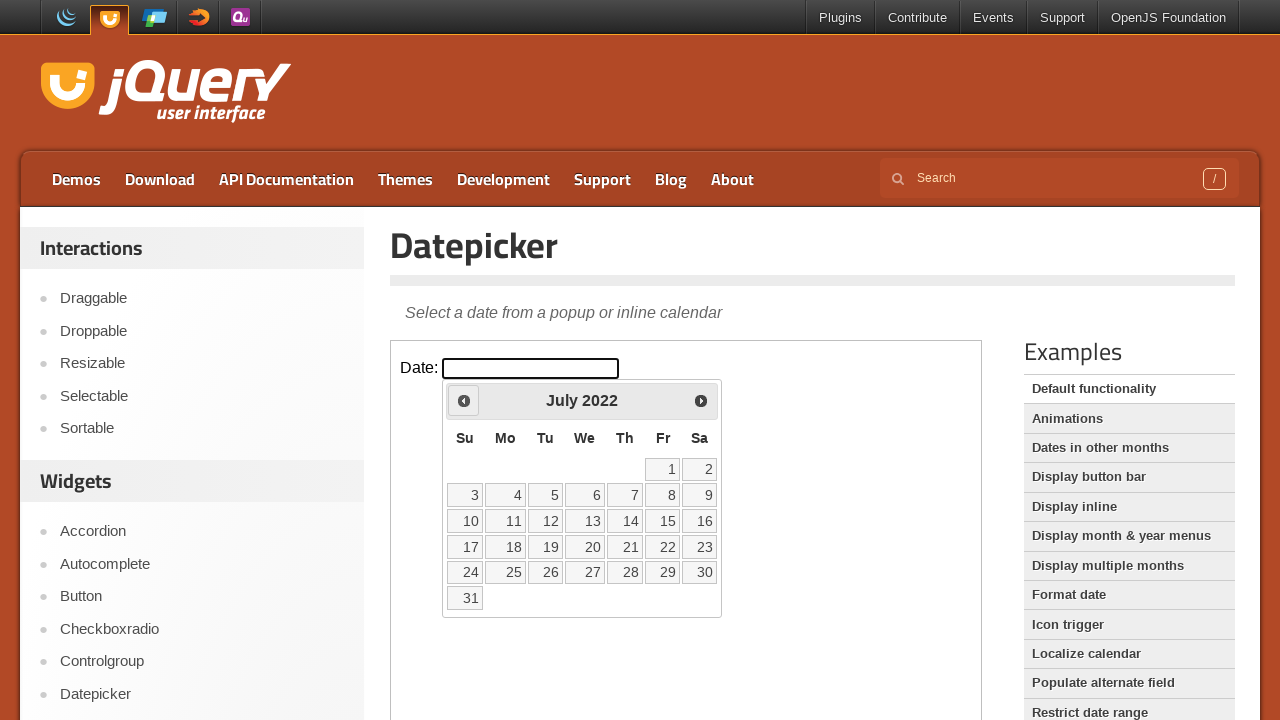

Clicked previous button to navigate from July 2022 at (464, 400) on iframe >> nth=0 >> internal:control=enter-frame >> span:has-text('Prev')
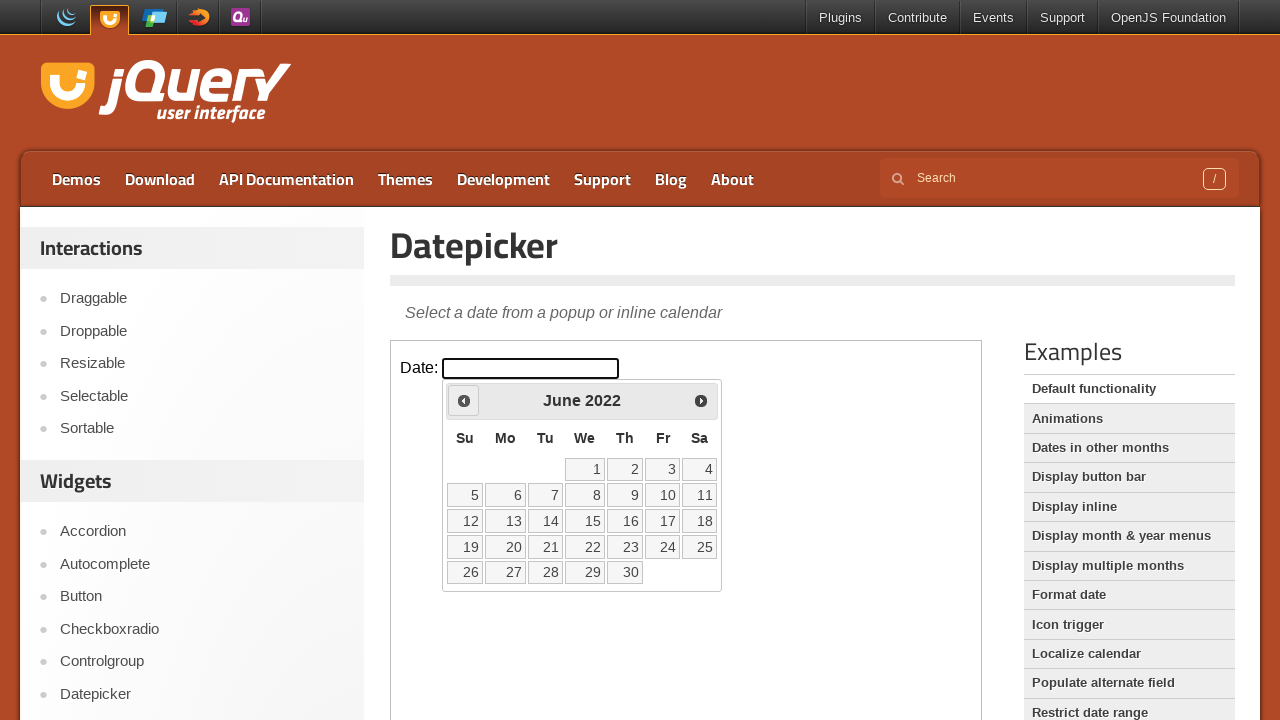

Clicked previous button to navigate from June 2022 at (464, 400) on iframe >> nth=0 >> internal:control=enter-frame >> span:has-text('Prev')
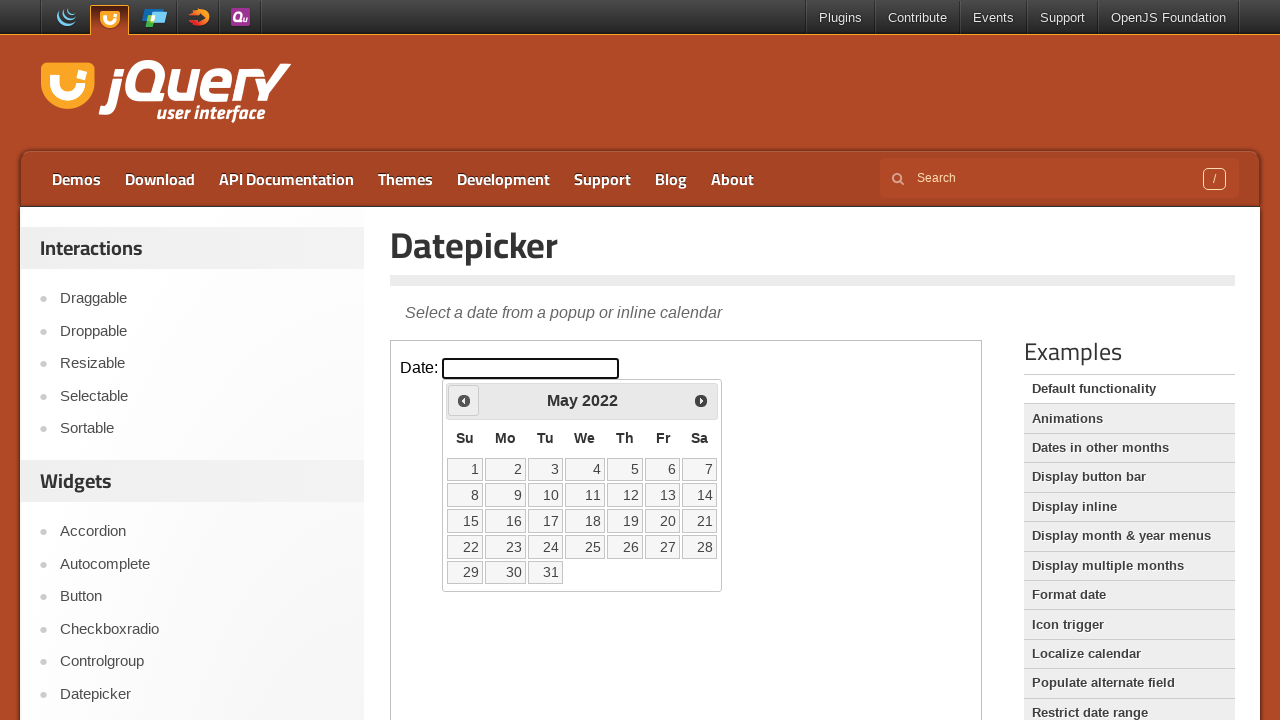

Clicked previous button to navigate from May 2022 at (464, 400) on iframe >> nth=0 >> internal:control=enter-frame >> span:has-text('Prev')
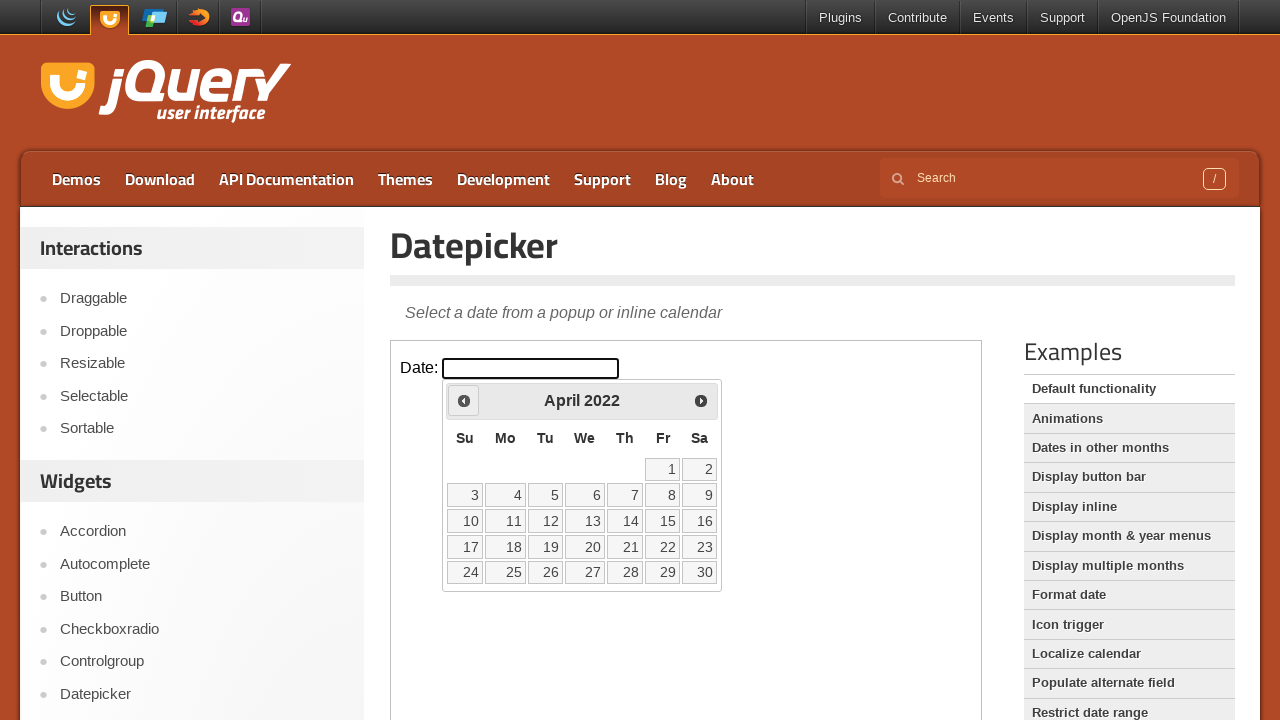

Clicked previous button to navigate from April 2022 at (464, 400) on iframe >> nth=0 >> internal:control=enter-frame >> span:has-text('Prev')
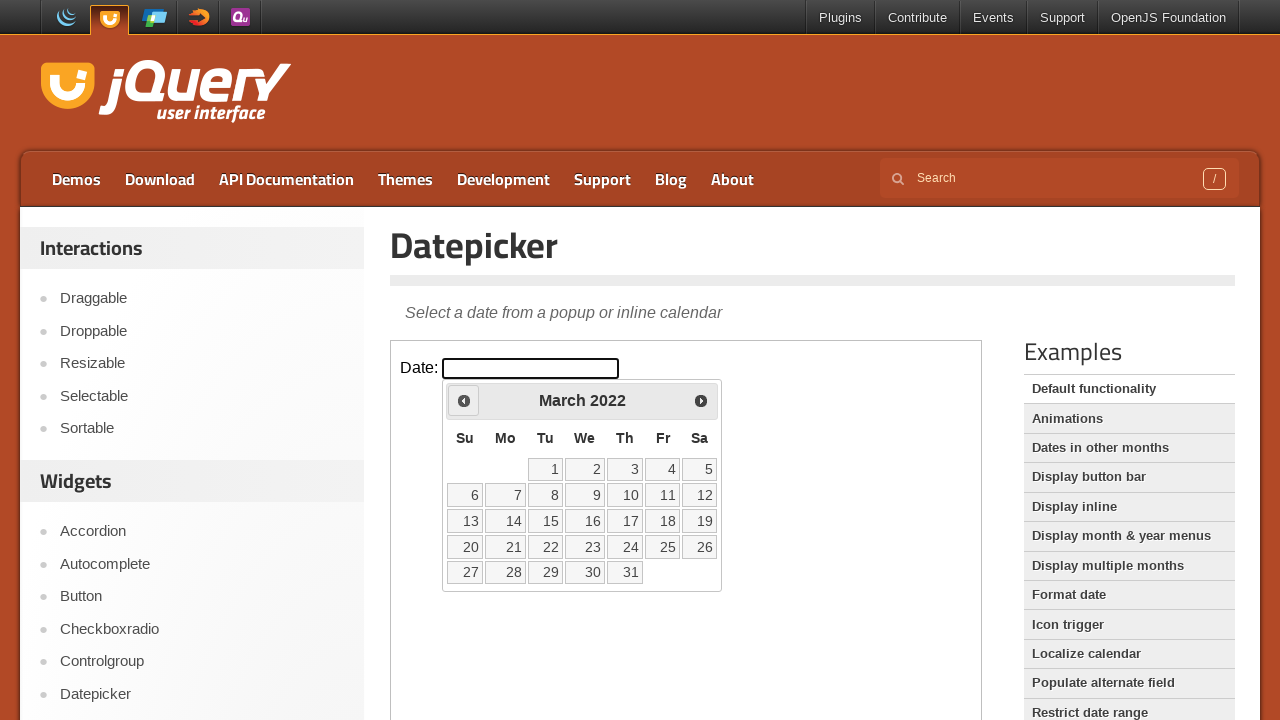

Clicked previous button to navigate from March 2022 at (464, 400) on iframe >> nth=0 >> internal:control=enter-frame >> span:has-text('Prev')
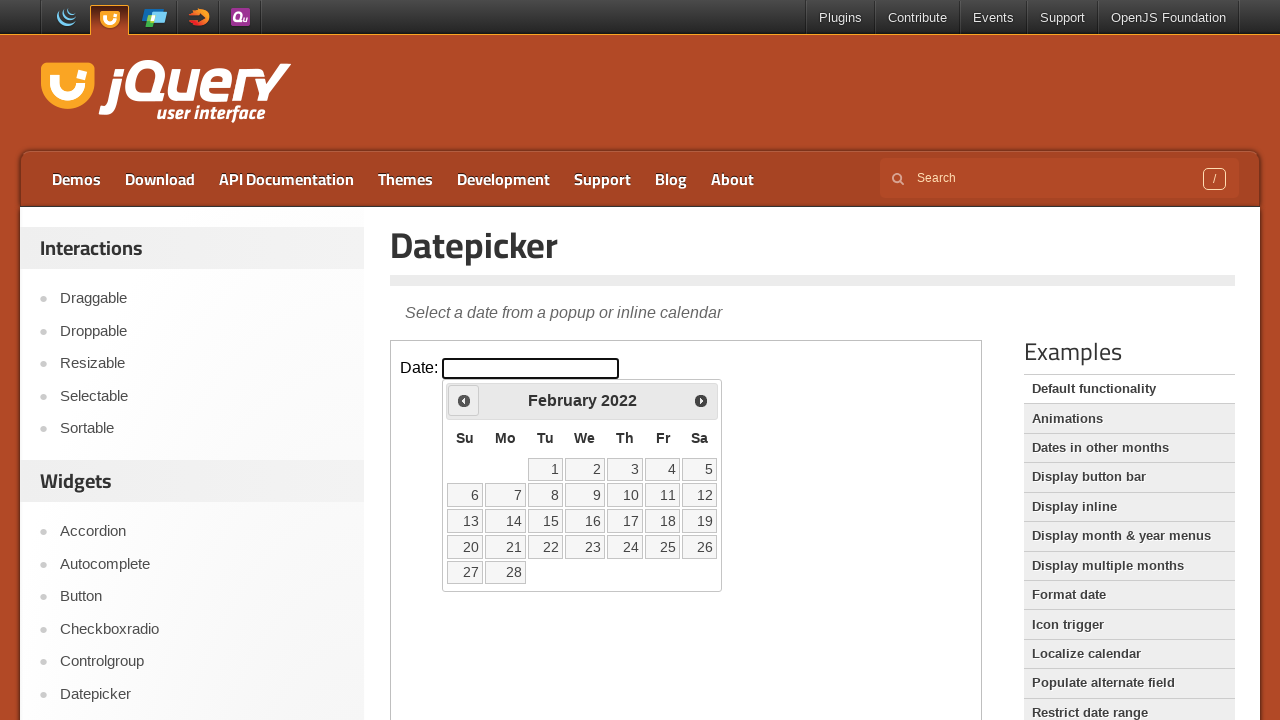

Clicked previous button to navigate from February 2022 at (464, 400) on iframe >> nth=0 >> internal:control=enter-frame >> span:has-text('Prev')
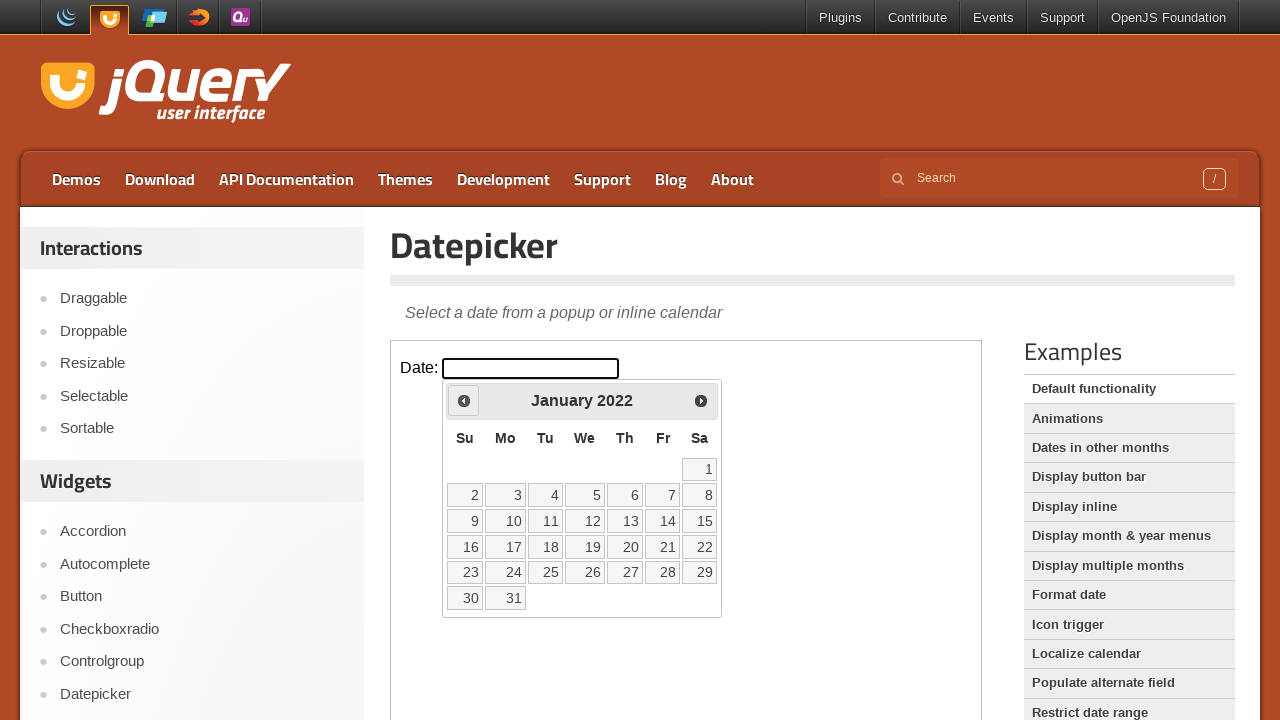

Clicked previous button to navigate from January 2022 at (464, 400) on iframe >> nth=0 >> internal:control=enter-frame >> span:has-text('Prev')
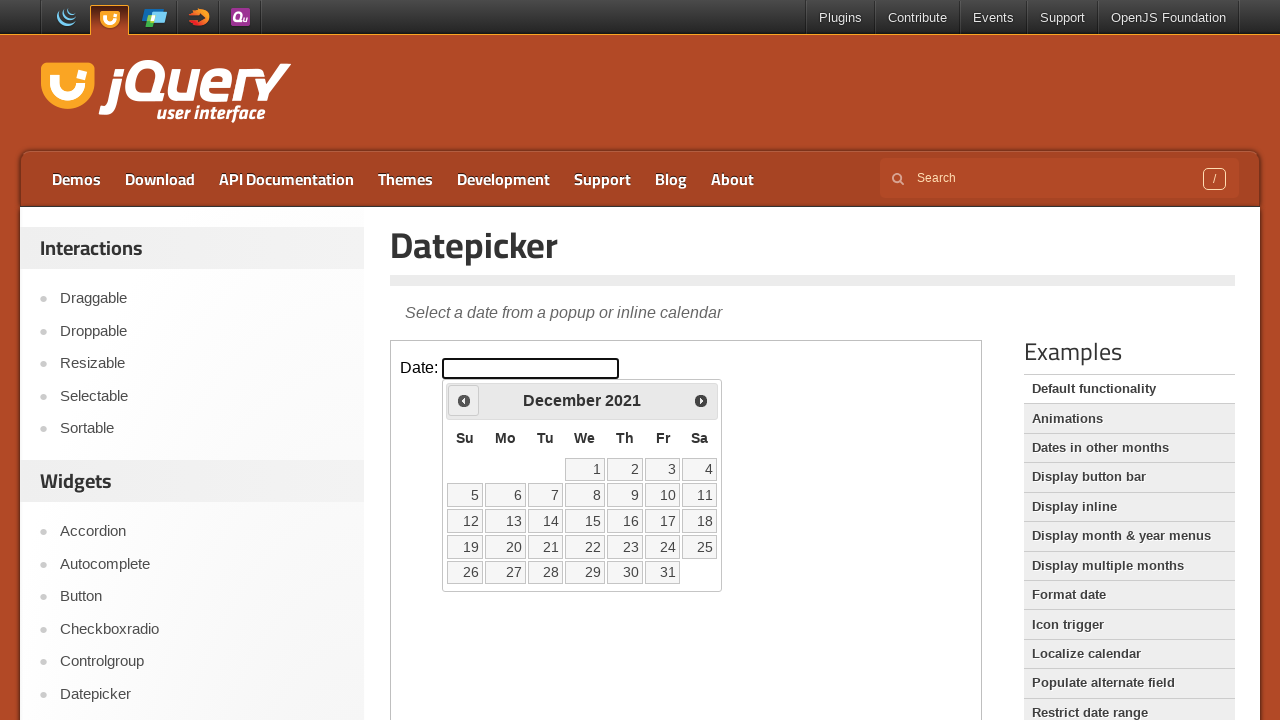

Clicked previous button to navigate from December 2021 at (464, 400) on iframe >> nth=0 >> internal:control=enter-frame >> span:has-text('Prev')
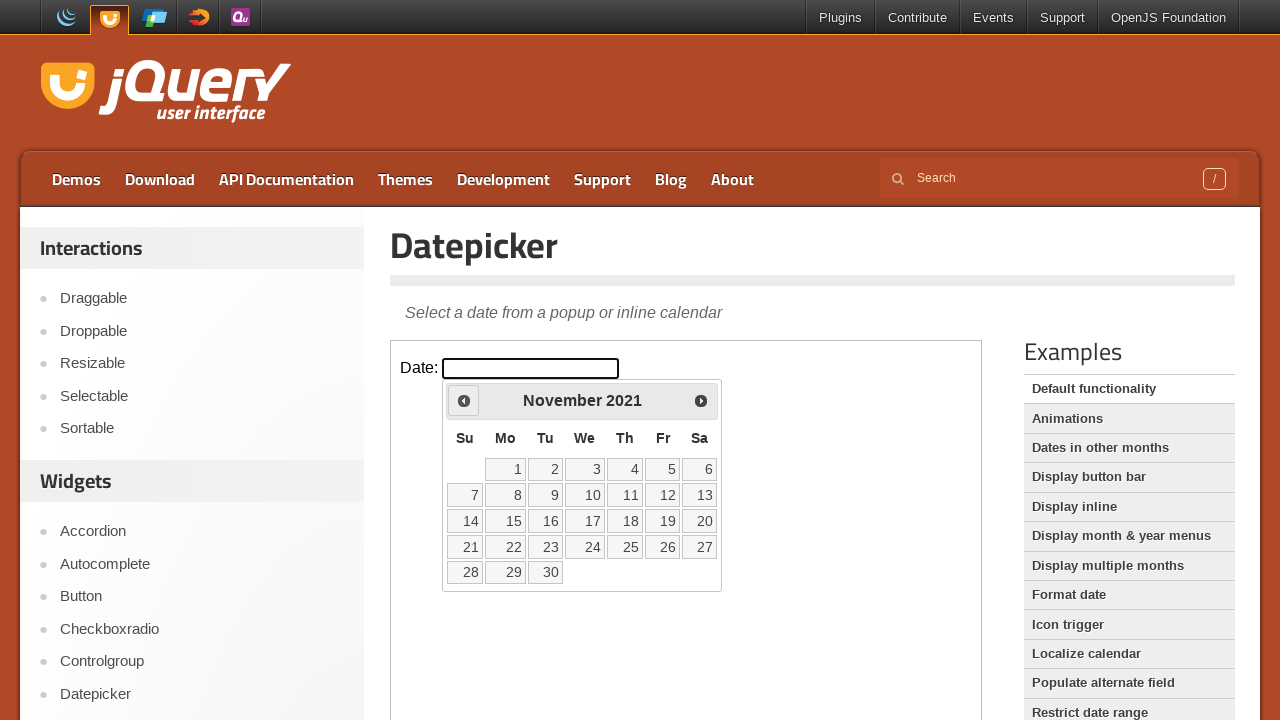

Clicked previous button to navigate from November 2021 at (464, 400) on iframe >> nth=0 >> internal:control=enter-frame >> span:has-text('Prev')
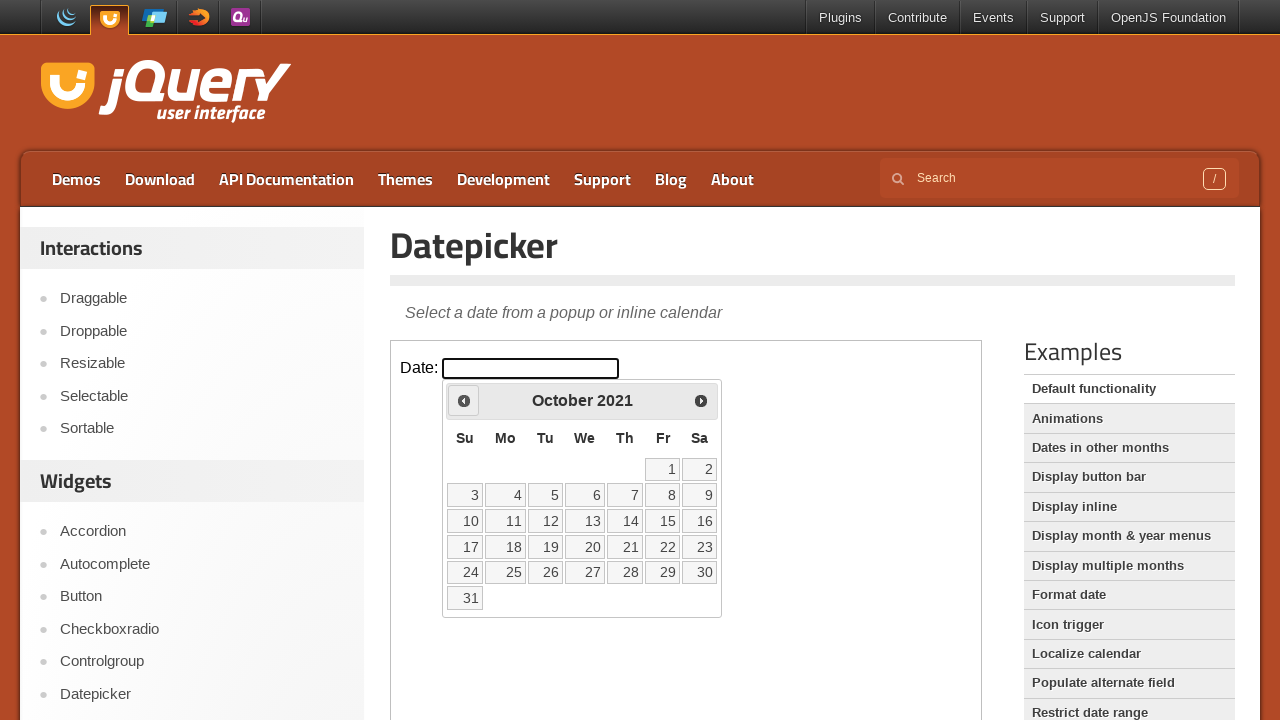

Clicked previous button to navigate from October 2021 at (464, 400) on iframe >> nth=0 >> internal:control=enter-frame >> span:has-text('Prev')
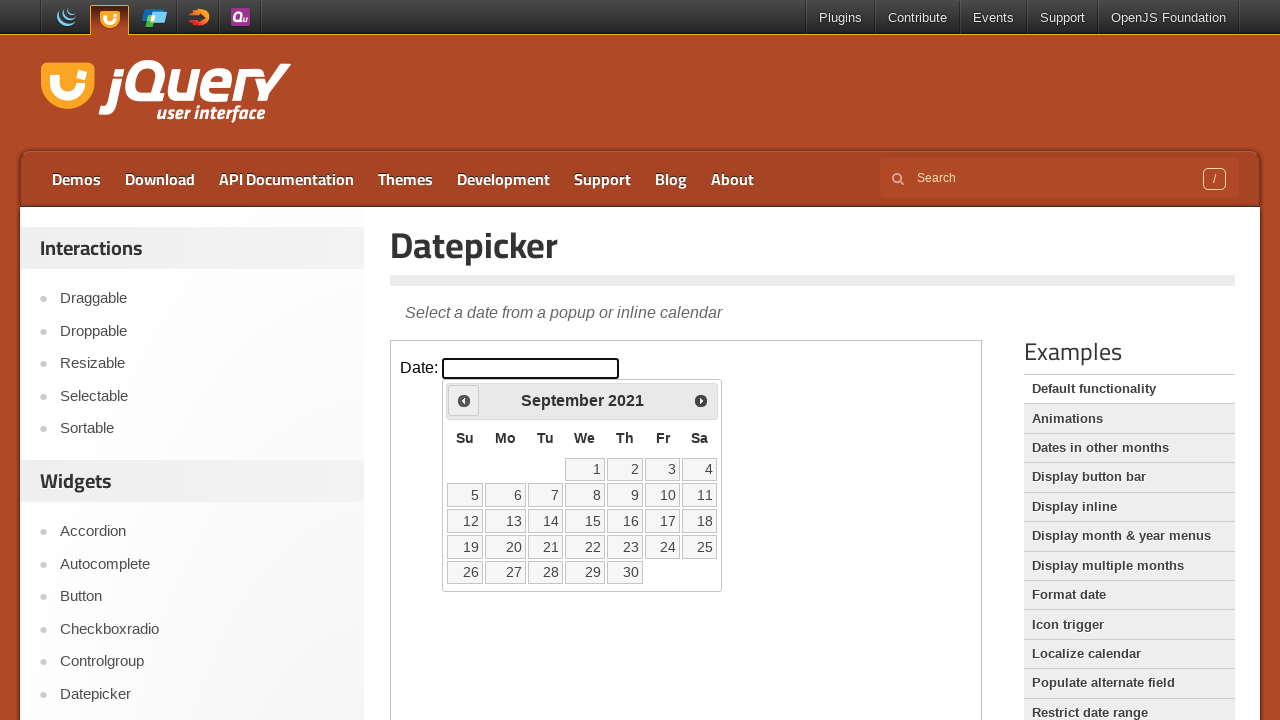

Clicked previous button to navigate from September 2021 at (464, 400) on iframe >> nth=0 >> internal:control=enter-frame >> span:has-text('Prev')
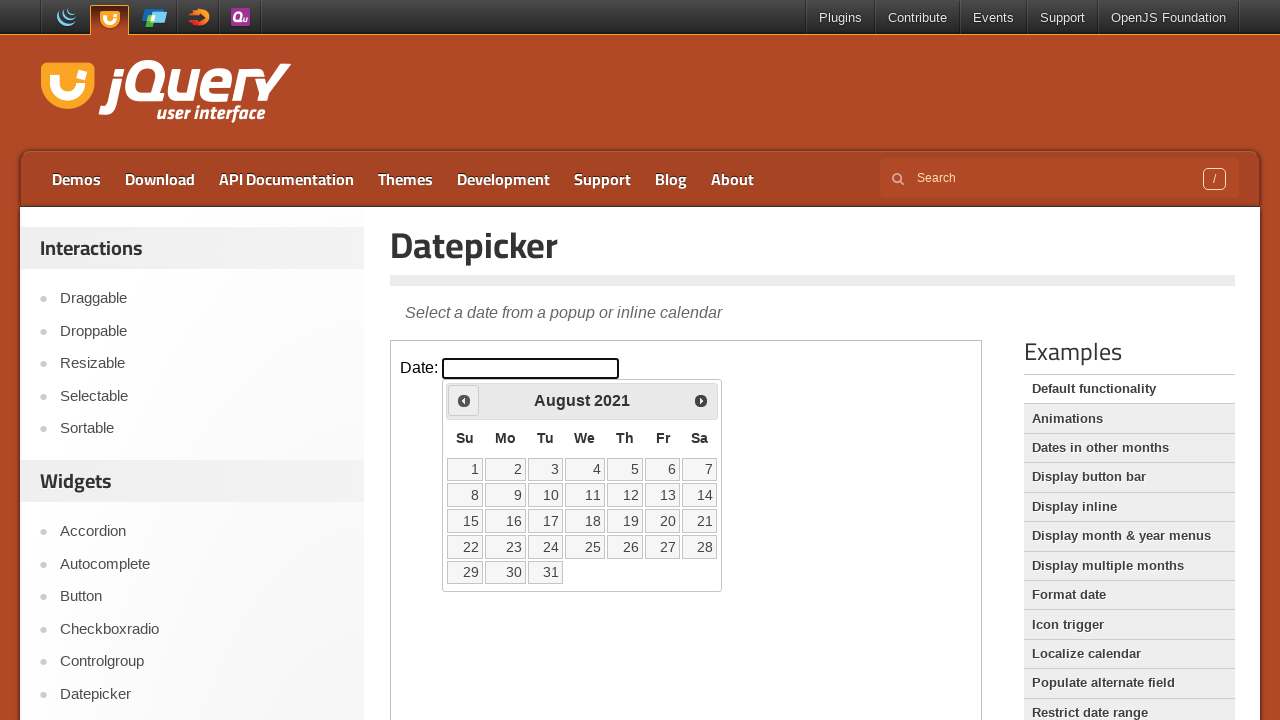

Clicked previous button to navigate from August 2021 at (464, 400) on iframe >> nth=0 >> internal:control=enter-frame >> span:has-text('Prev')
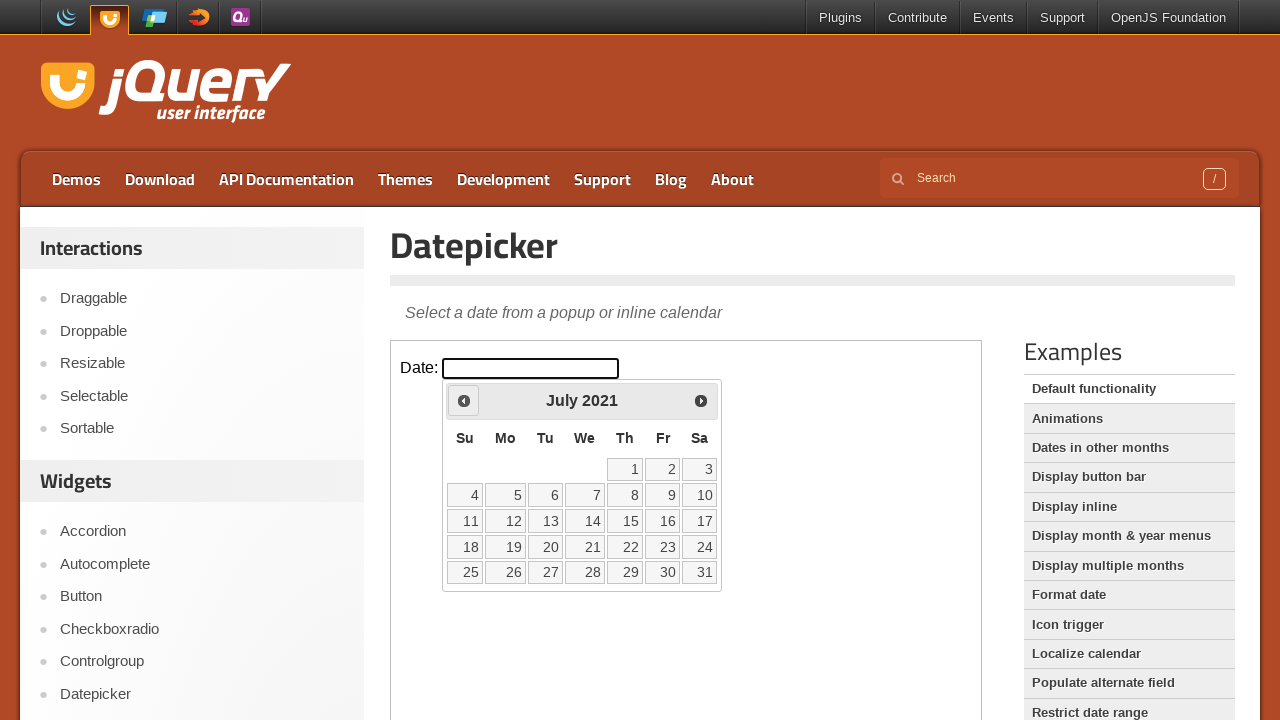

Clicked previous button to navigate from July 2021 at (464, 400) on iframe >> nth=0 >> internal:control=enter-frame >> span:has-text('Prev')
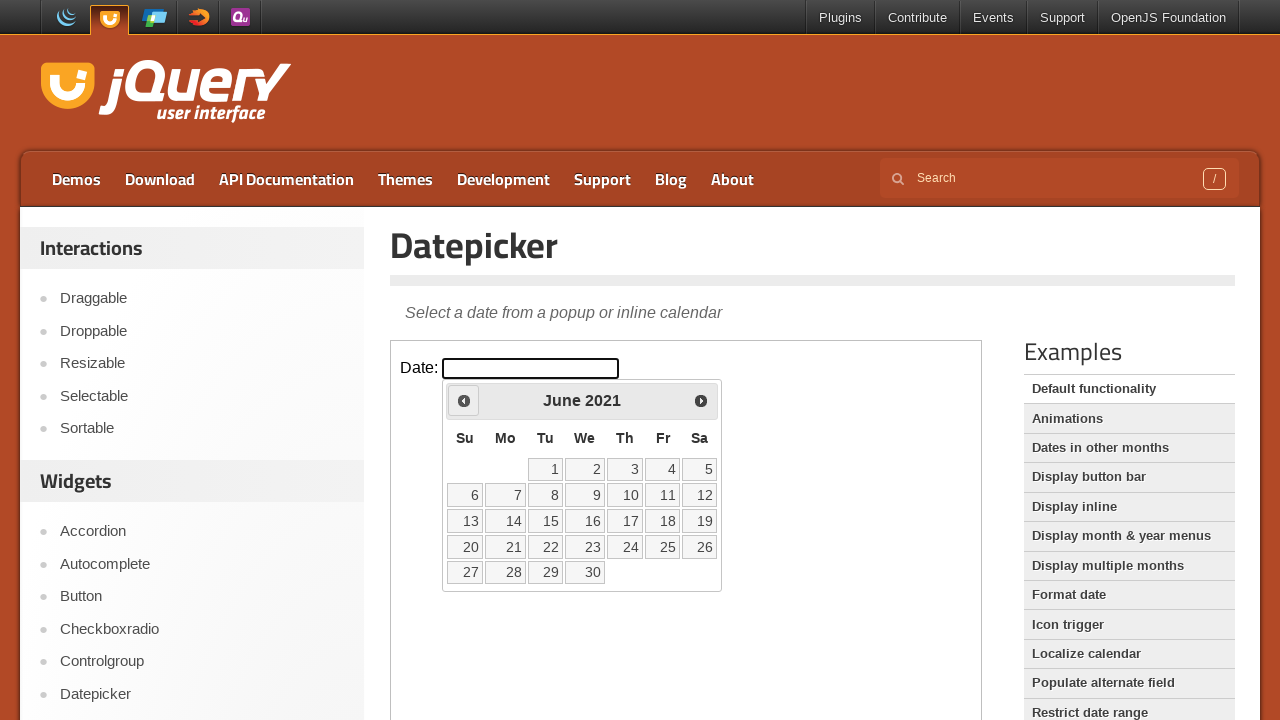

Clicked previous button to navigate from June 2021 at (464, 400) on iframe >> nth=0 >> internal:control=enter-frame >> span:has-text('Prev')
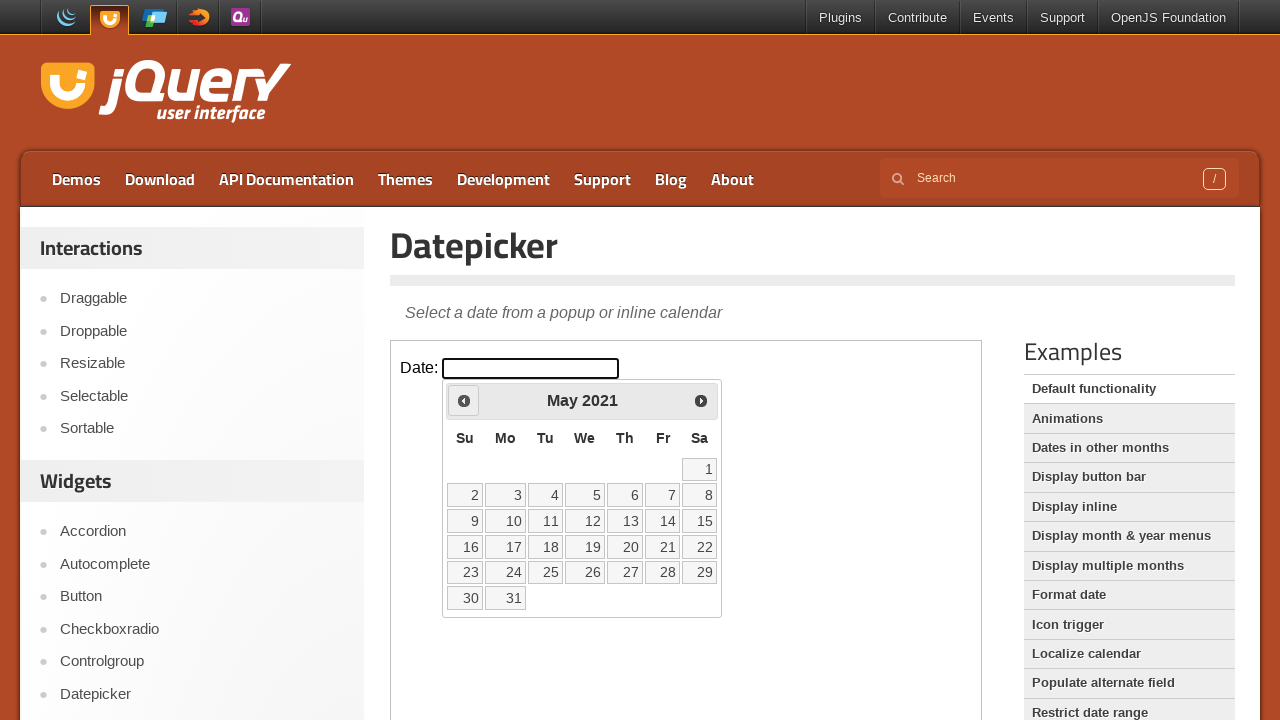

Clicked previous button to navigate from May 2021 at (464, 400) on iframe >> nth=0 >> internal:control=enter-frame >> span:has-text('Prev')
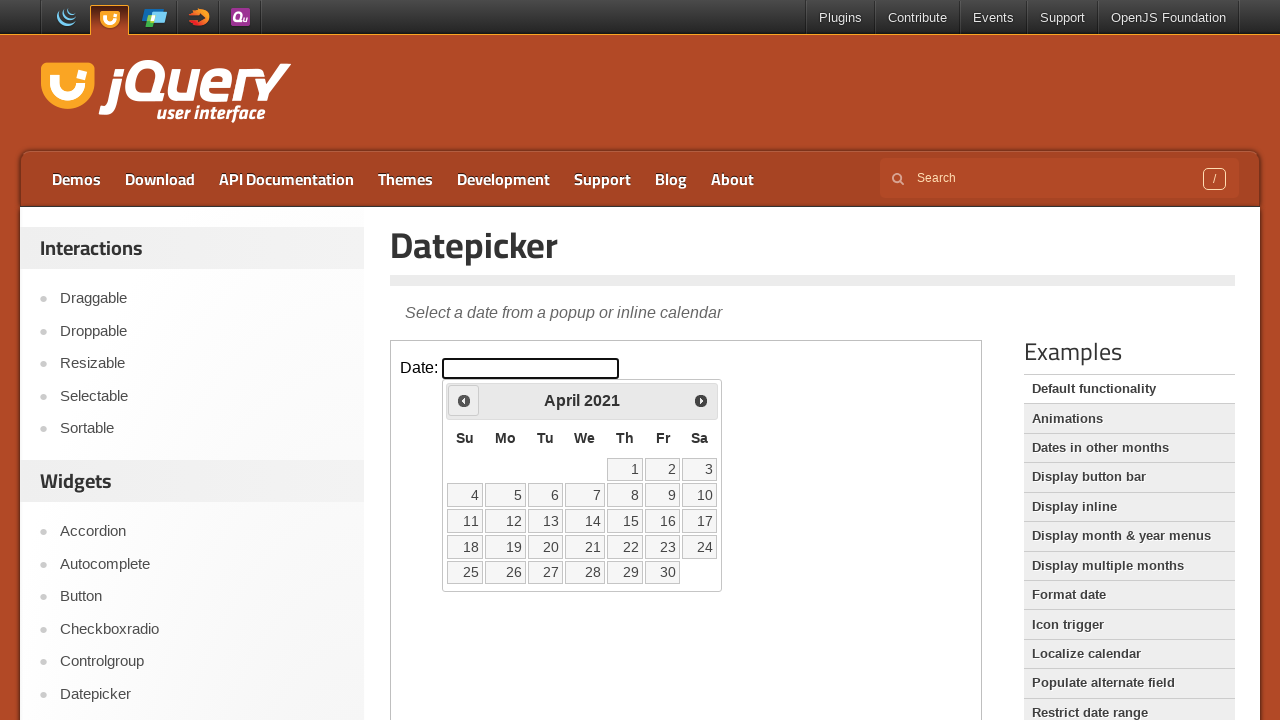

Clicked previous button to navigate from April 2021 at (464, 400) on iframe >> nth=0 >> internal:control=enter-frame >> span:has-text('Prev')
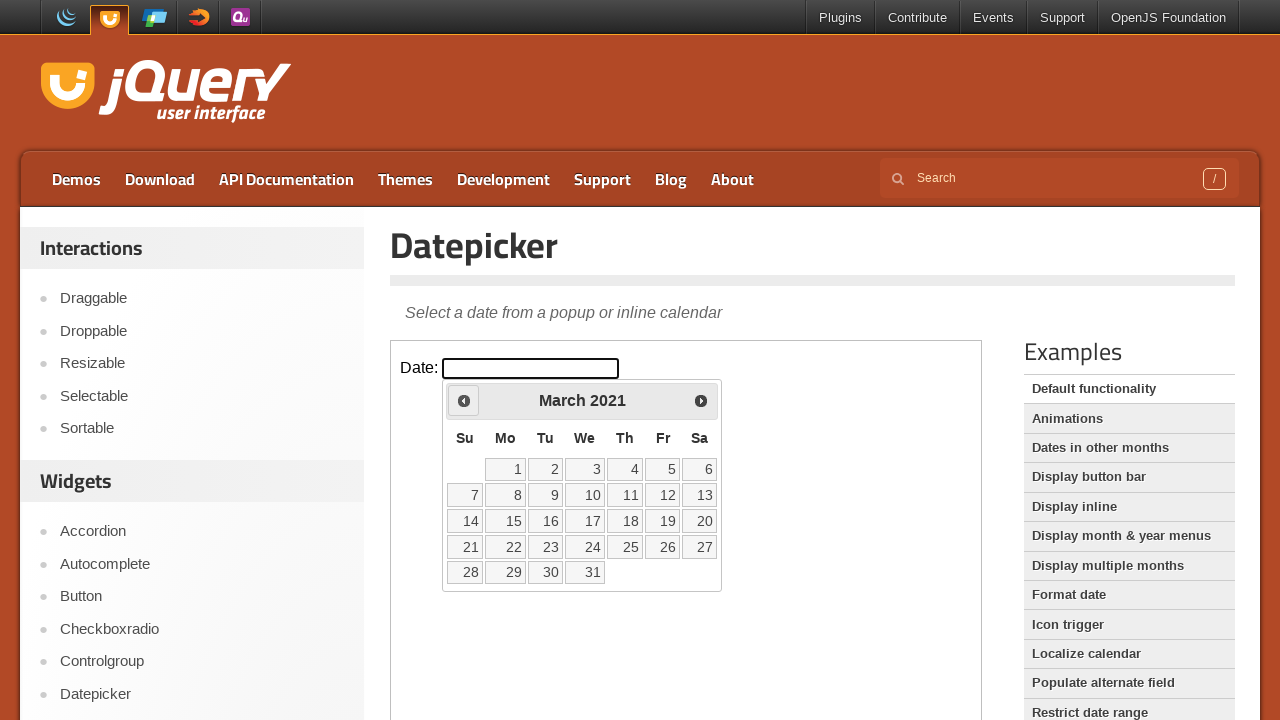

Clicked previous button to navigate from March 2021 at (464, 400) on iframe >> nth=0 >> internal:control=enter-frame >> span:has-text('Prev')
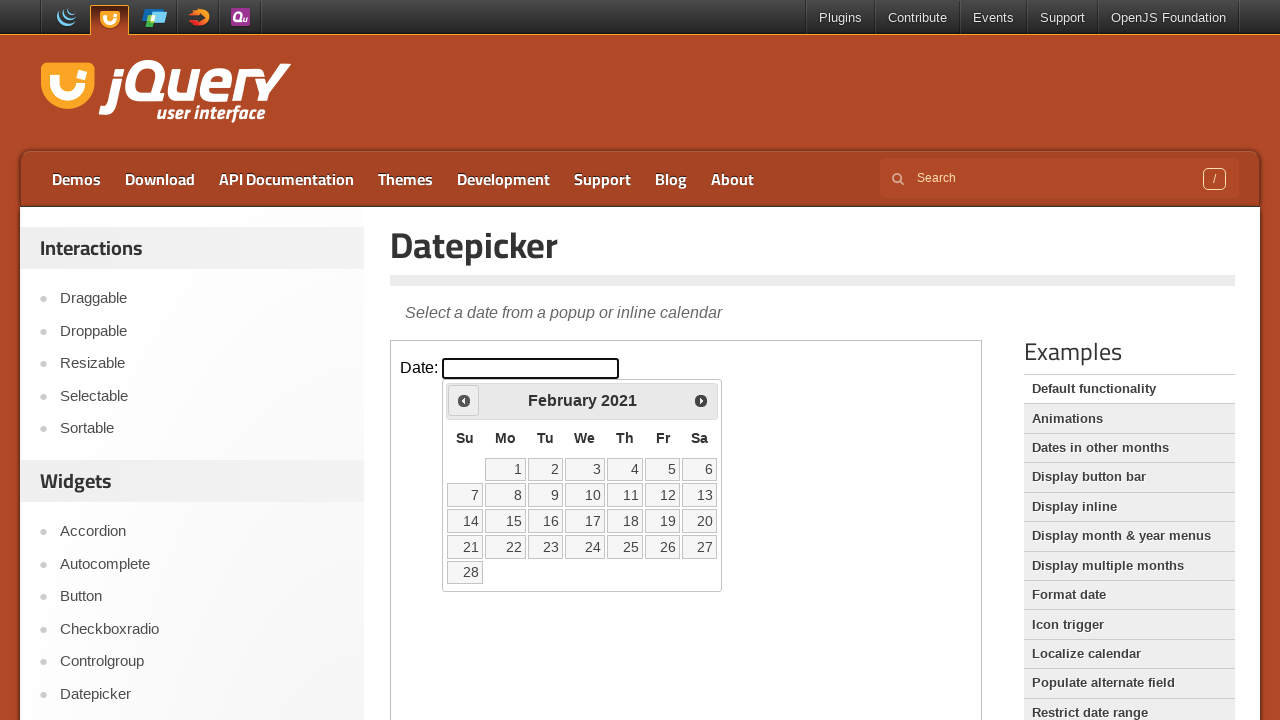

Clicked previous button to navigate from February 2021 at (464, 400) on iframe >> nth=0 >> internal:control=enter-frame >> span:has-text('Prev')
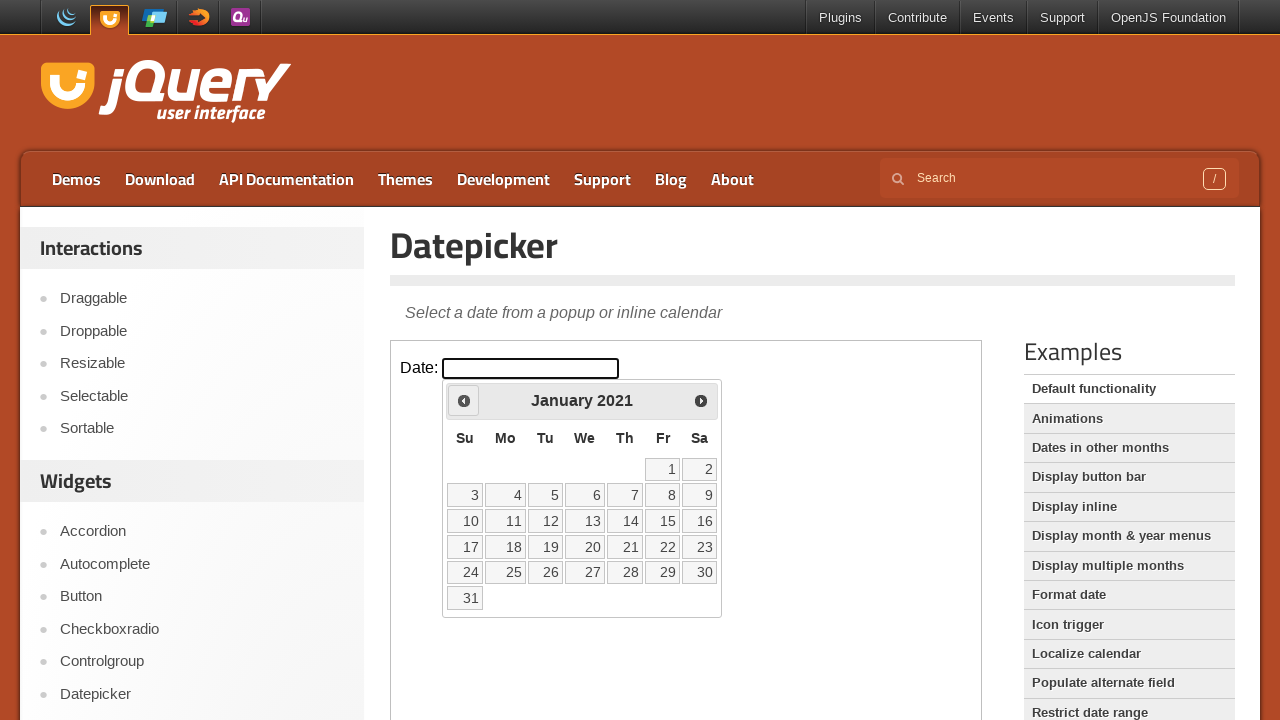

Clicked previous button to navigate from January 2021 at (464, 400) on iframe >> nth=0 >> internal:control=enter-frame >> span:has-text('Prev')
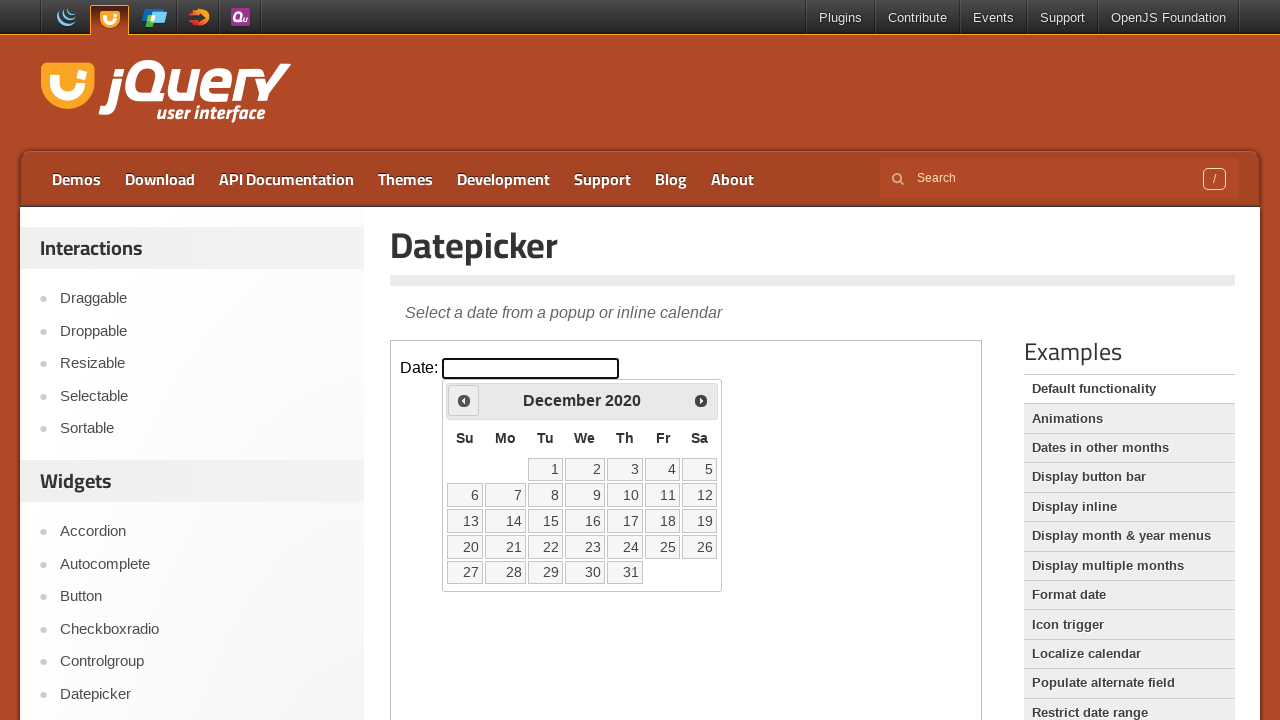

Clicked previous button to navigate from December 2020 at (464, 400) on iframe >> nth=0 >> internal:control=enter-frame >> span:has-text('Prev')
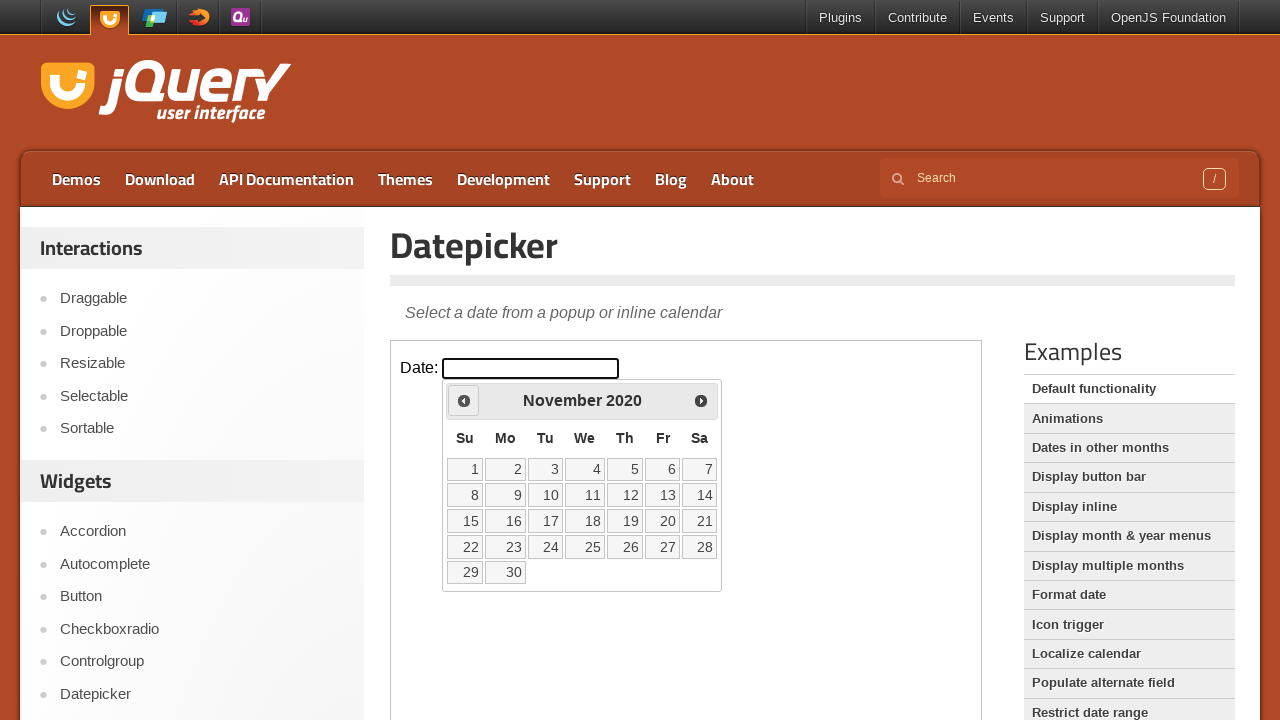

Clicked previous button to navigate from November 2020 at (464, 400) on iframe >> nth=0 >> internal:control=enter-frame >> span:has-text('Prev')
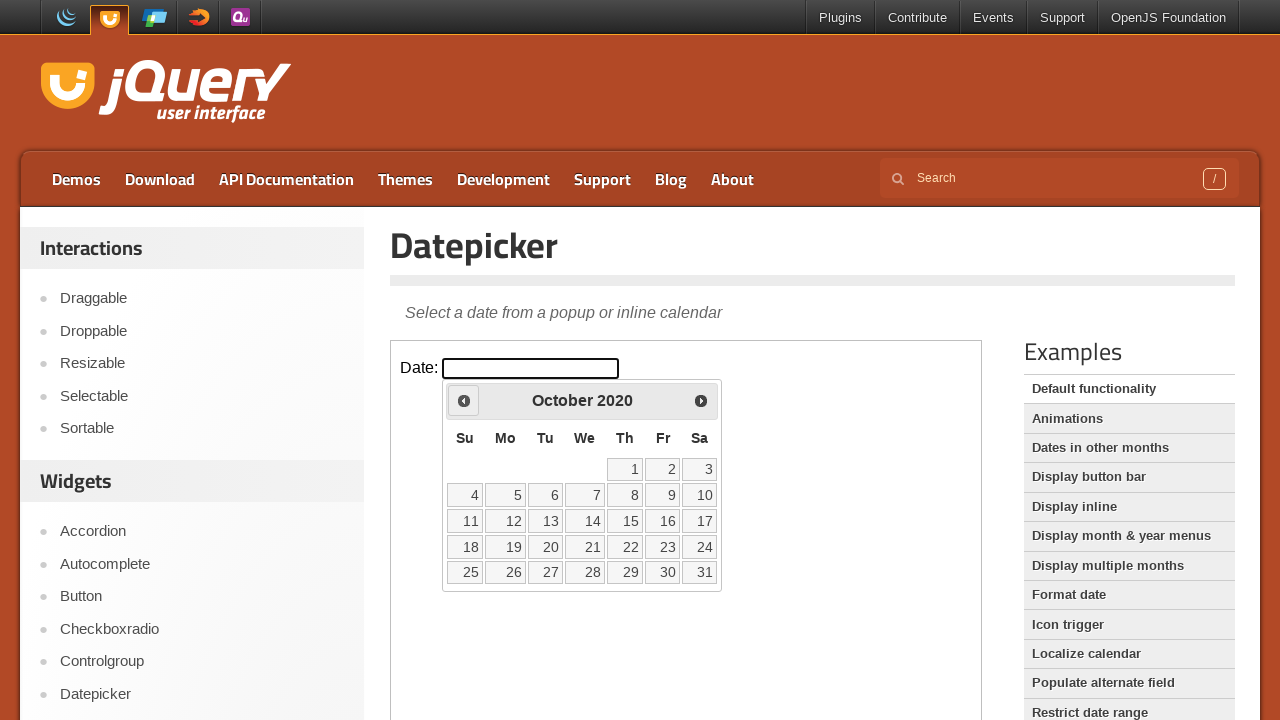

Clicked previous button to navigate from October 2020 at (464, 400) on iframe >> nth=0 >> internal:control=enter-frame >> span:has-text('Prev')
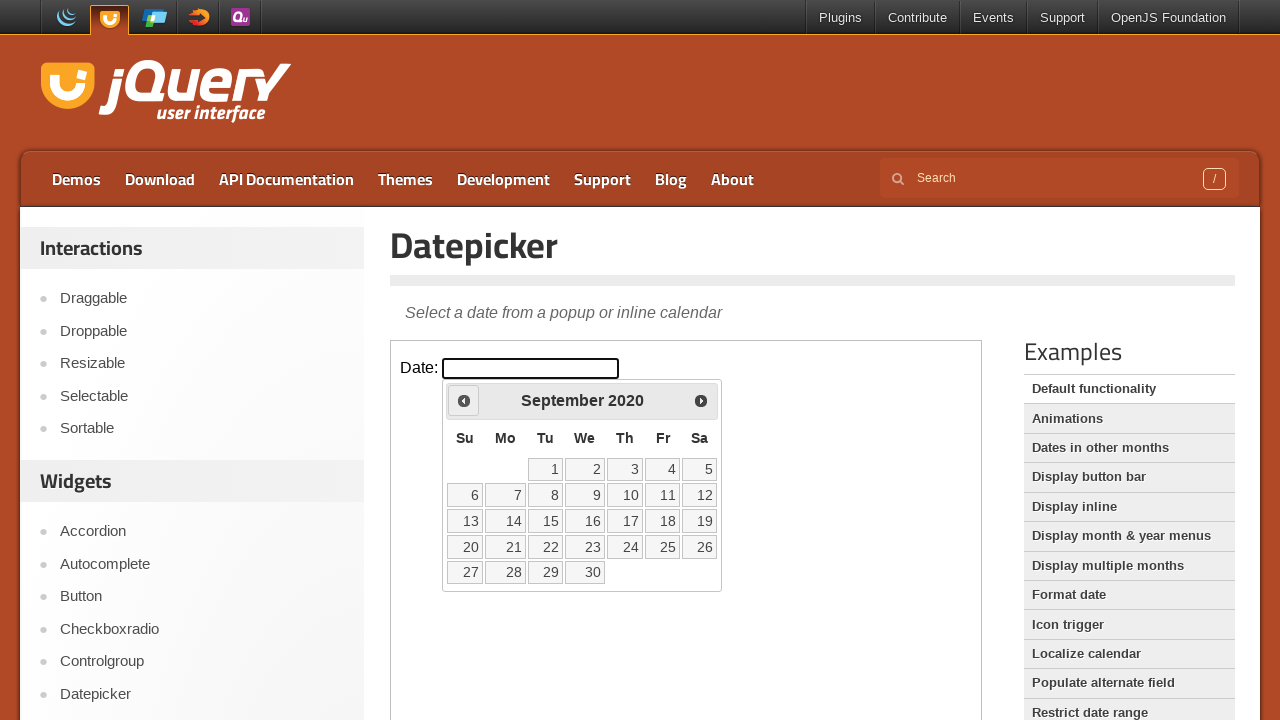

Clicked previous button to navigate from September 2020 at (464, 400) on iframe >> nth=0 >> internal:control=enter-frame >> span:has-text('Prev')
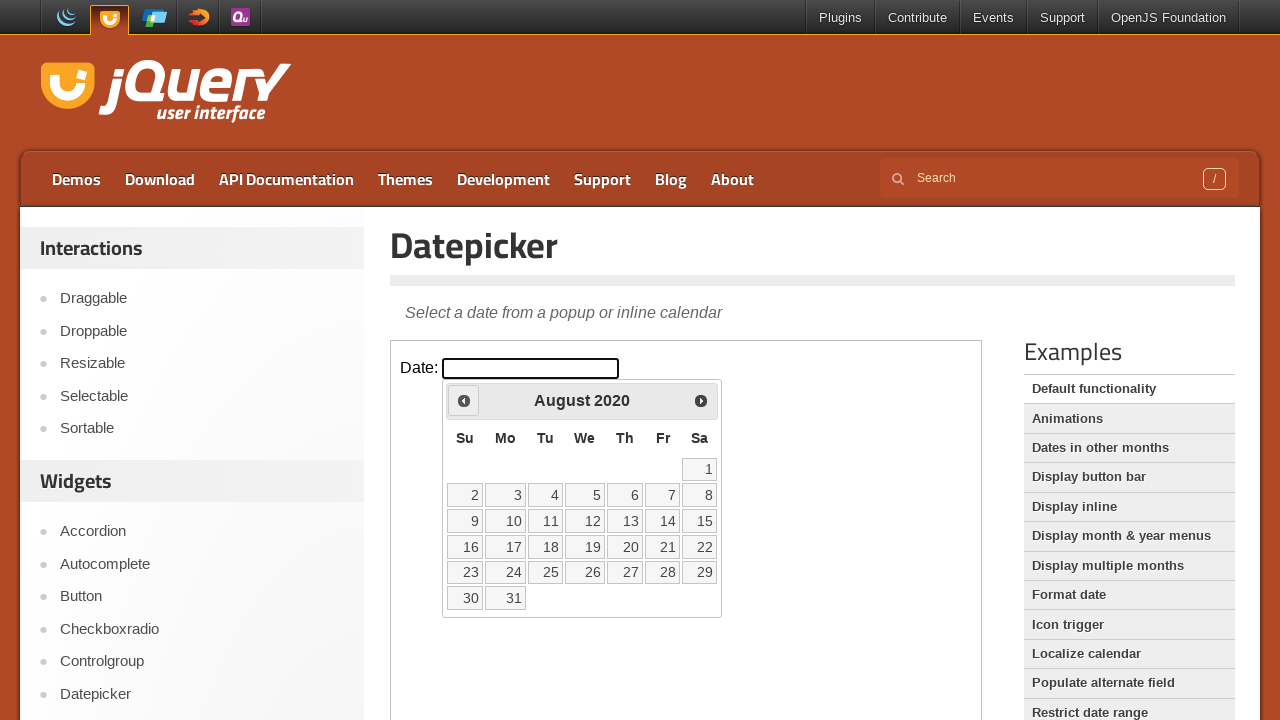

Clicked previous button to navigate from August 2020 at (464, 400) on iframe >> nth=0 >> internal:control=enter-frame >> span:has-text('Prev')
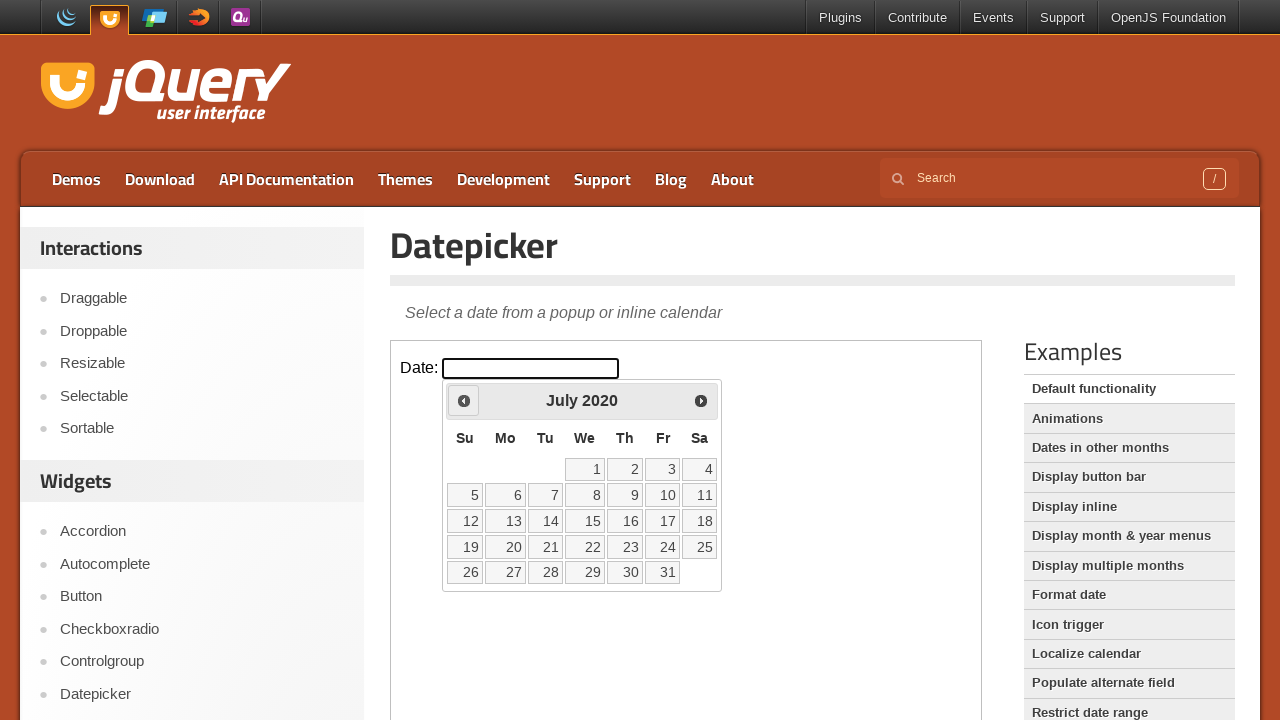

Clicked previous button to navigate from July 2020 at (464, 400) on iframe >> nth=0 >> internal:control=enter-frame >> span:has-text('Prev')
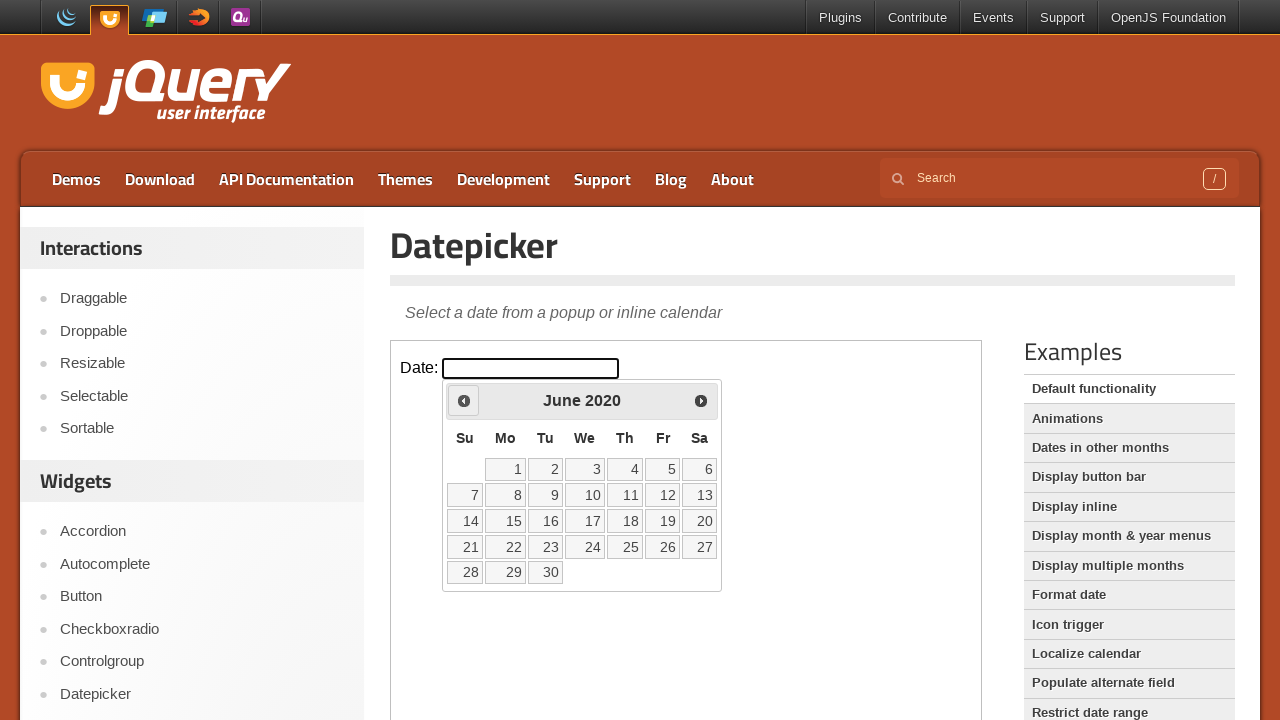

Clicked previous button to navigate from June 2020 at (464, 400) on iframe >> nth=0 >> internal:control=enter-frame >> span:has-text('Prev')
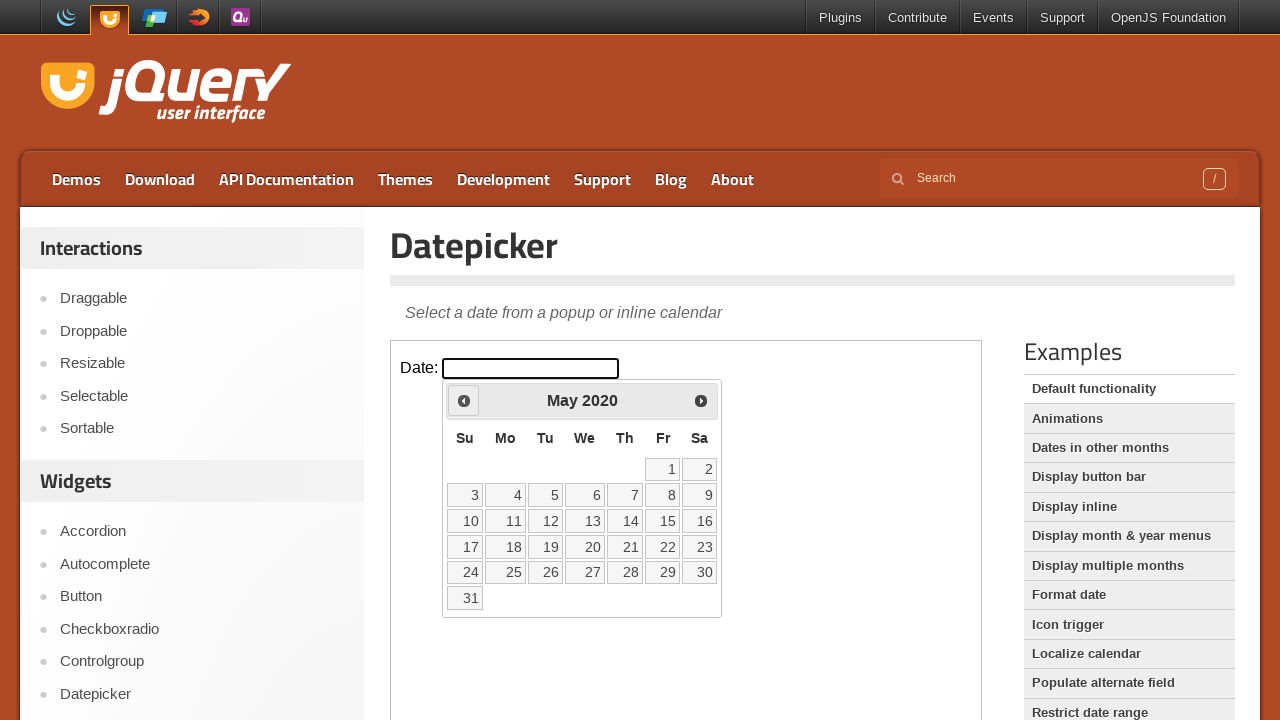

Clicked previous button to navigate from May 2020 at (464, 400) on iframe >> nth=0 >> internal:control=enter-frame >> span:has-text('Prev')
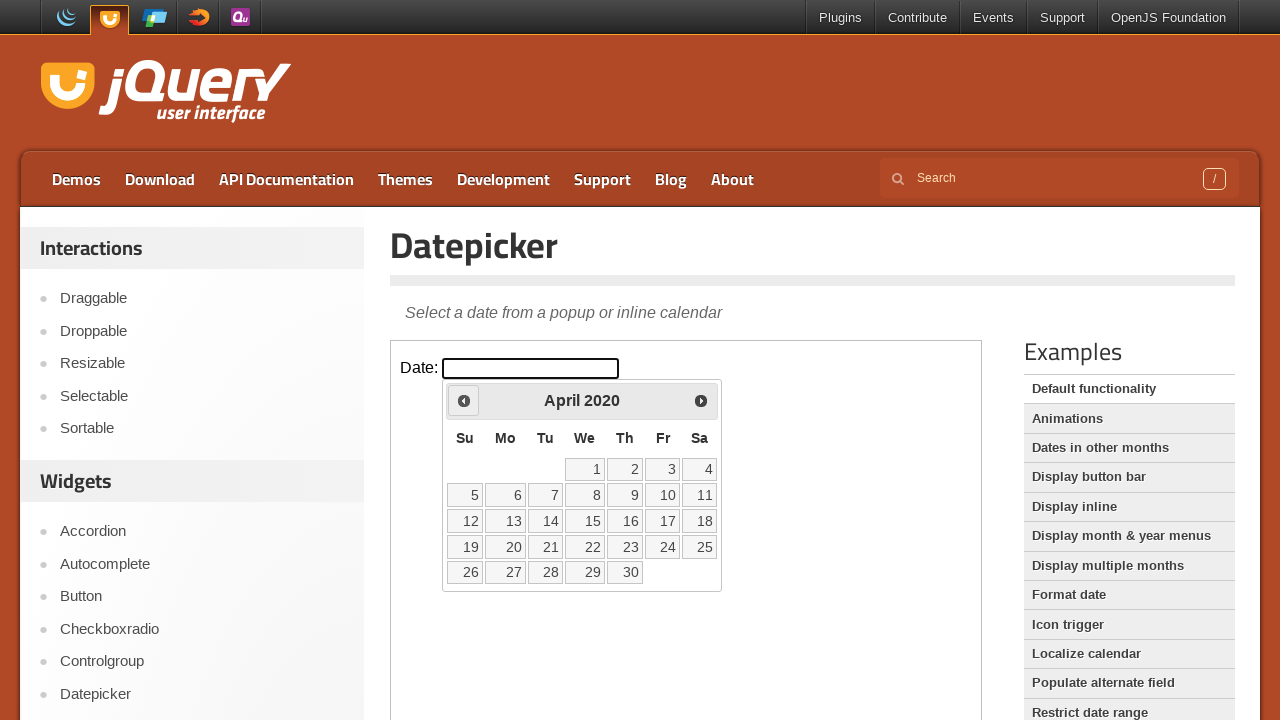

Clicked previous button to navigate from April 2020 at (464, 400) on iframe >> nth=0 >> internal:control=enter-frame >> span:has-text('Prev')
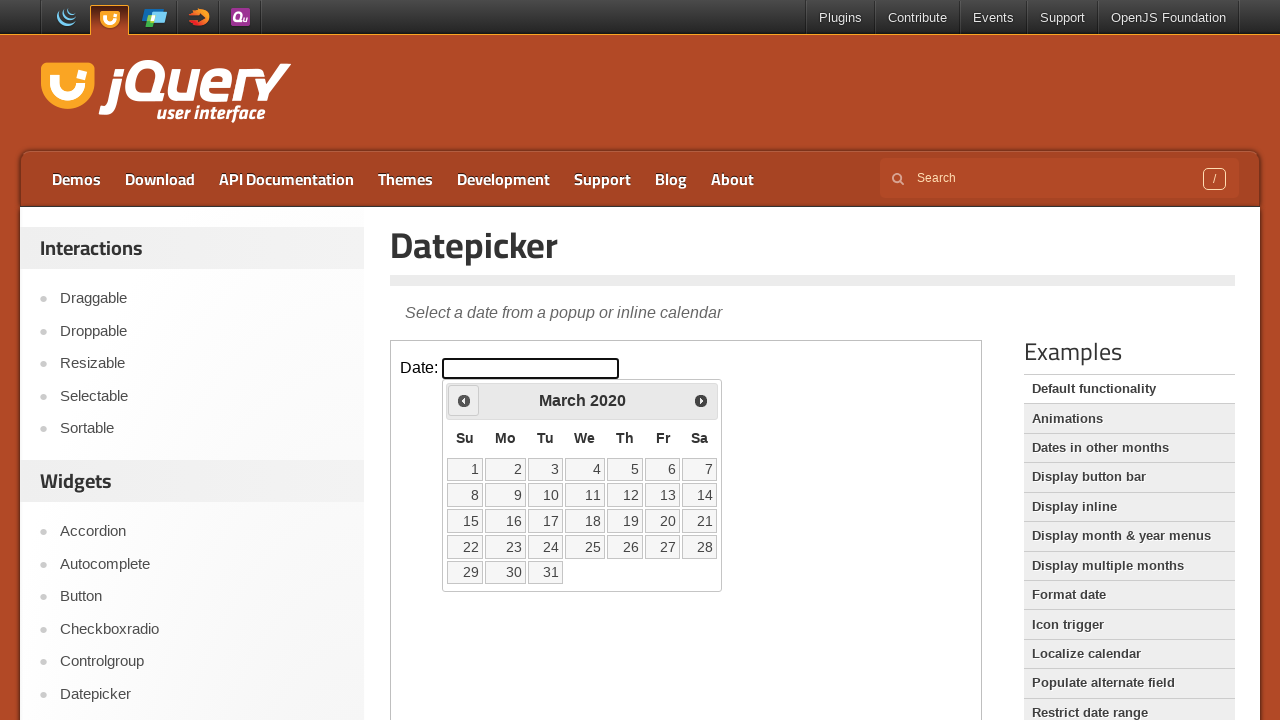

Clicked previous button to navigate from March 2020 at (464, 400) on iframe >> nth=0 >> internal:control=enter-frame >> span:has-text('Prev')
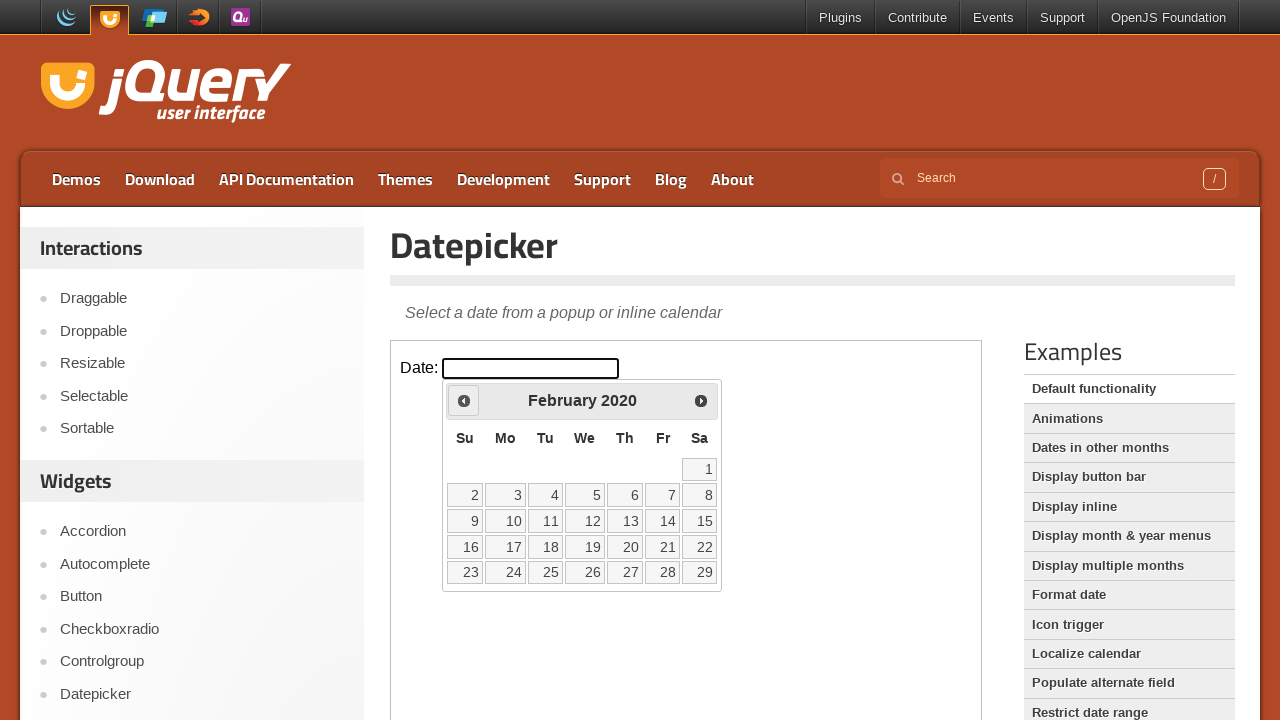

Clicked previous button to navigate from February 2020 at (464, 400) on iframe >> nth=0 >> internal:control=enter-frame >> span:has-text('Prev')
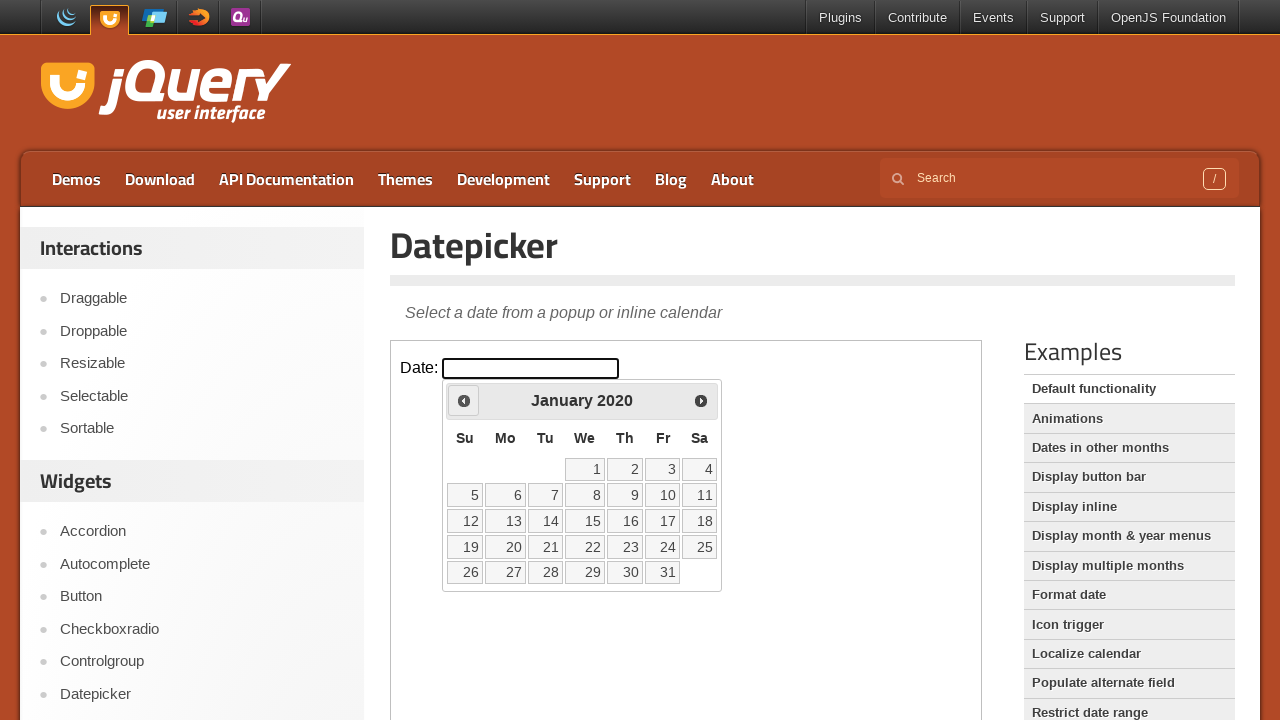

Clicked previous button to navigate from January 2020 at (464, 400) on iframe >> nth=0 >> internal:control=enter-frame >> span:has-text('Prev')
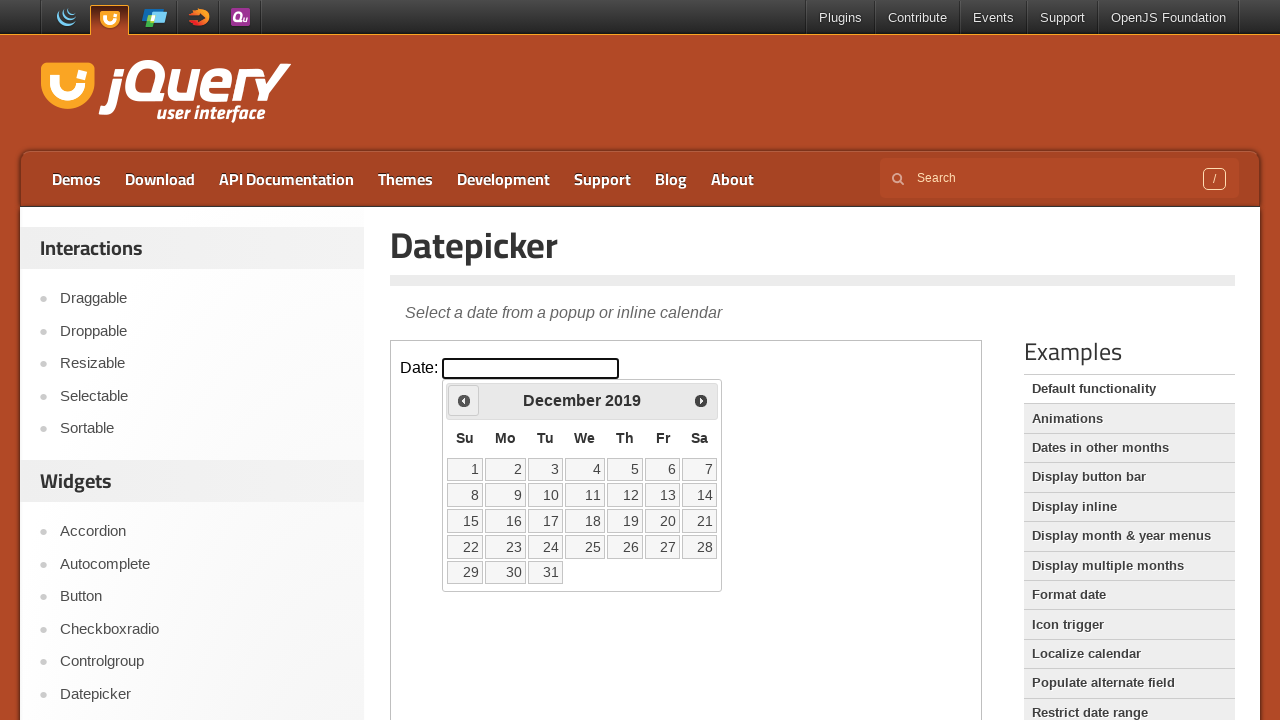

Clicked previous button to navigate from December 2019 at (464, 400) on iframe >> nth=0 >> internal:control=enter-frame >> span:has-text('Prev')
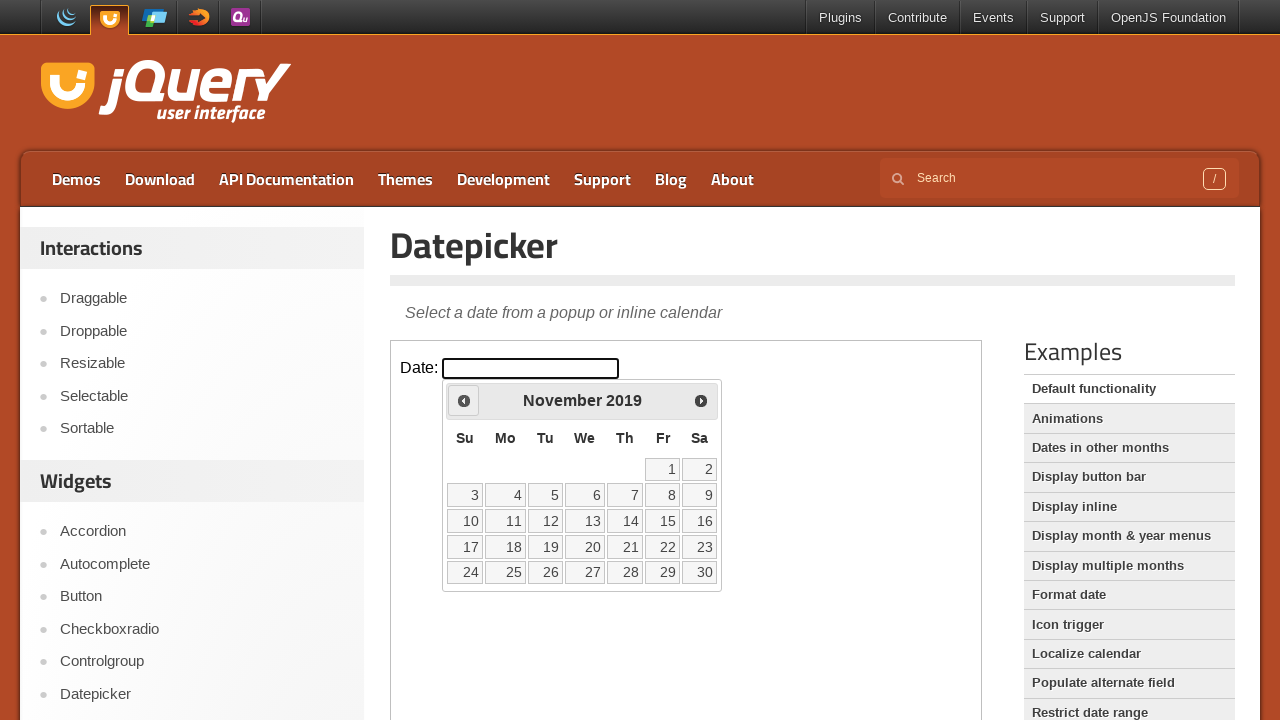

Clicked previous button to navigate from November 2019 at (464, 400) on iframe >> nth=0 >> internal:control=enter-frame >> span:has-text('Prev')
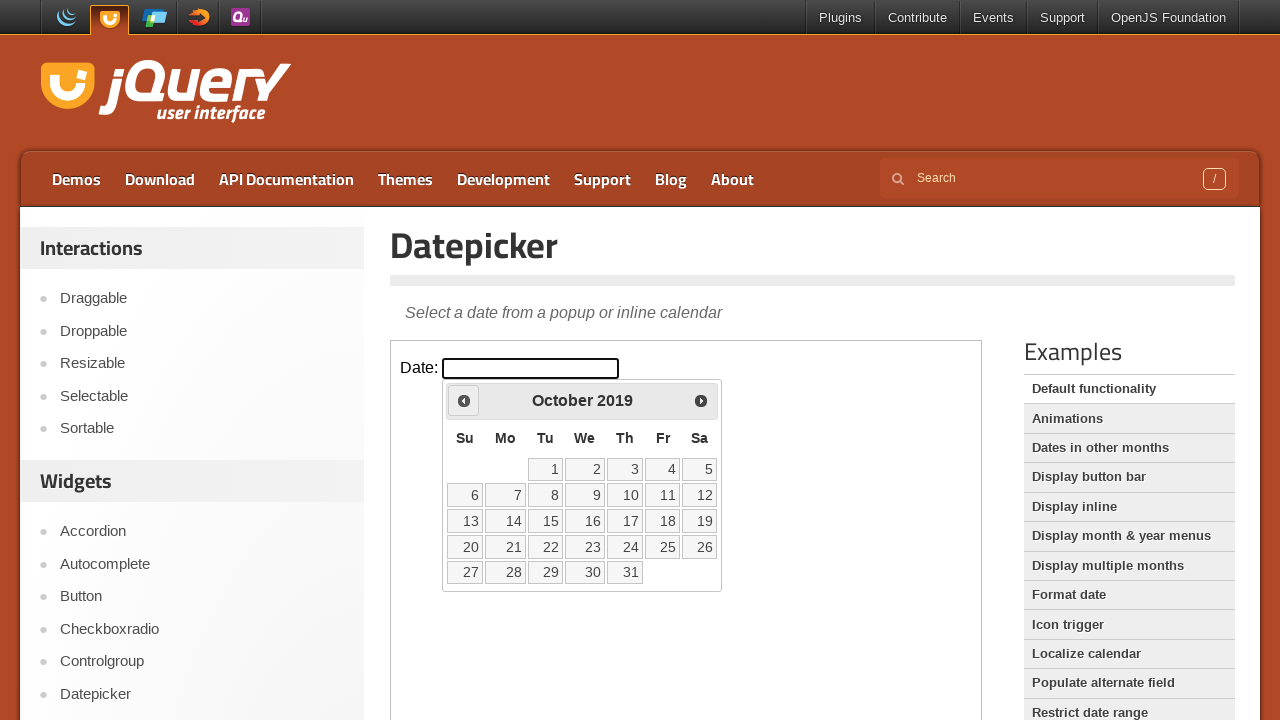

Clicked previous button to navigate from October 2019 at (464, 400) on iframe >> nth=0 >> internal:control=enter-frame >> span:has-text('Prev')
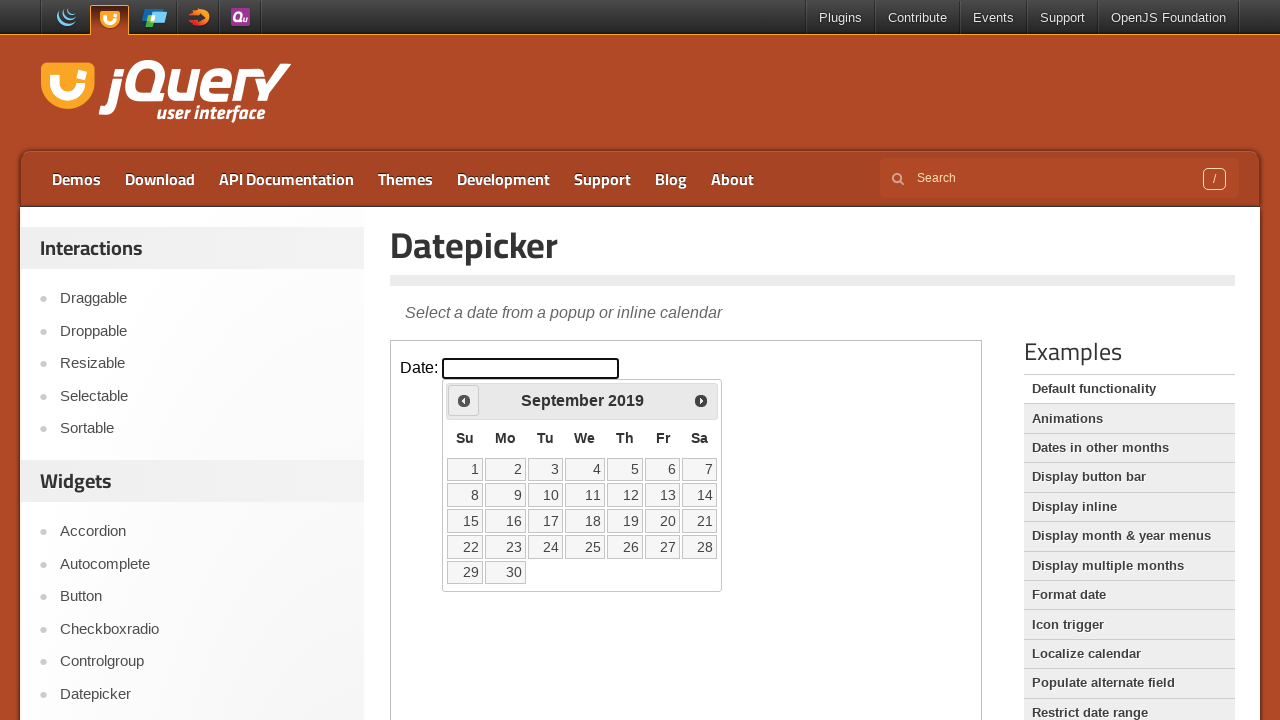

Clicked previous button to navigate from September 2019 at (464, 400) on iframe >> nth=0 >> internal:control=enter-frame >> span:has-text('Prev')
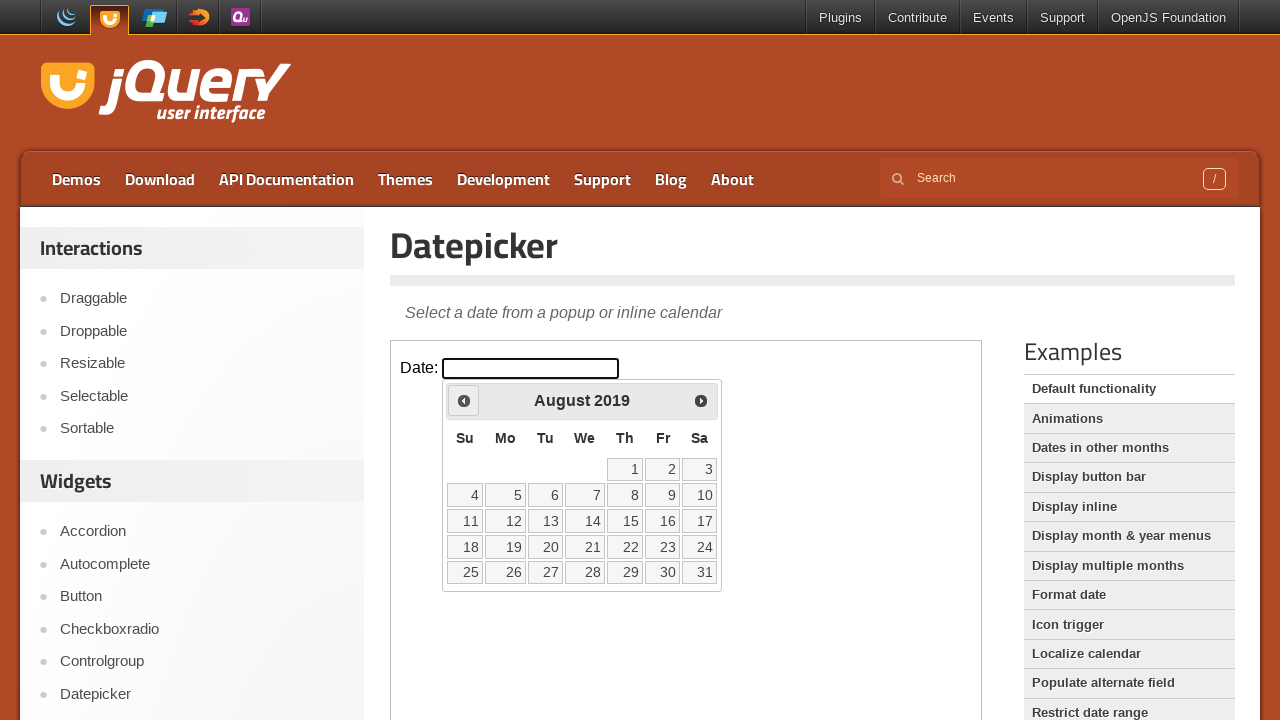

Clicked previous button to navigate from August 2019 at (464, 400) on iframe >> nth=0 >> internal:control=enter-frame >> span:has-text('Prev')
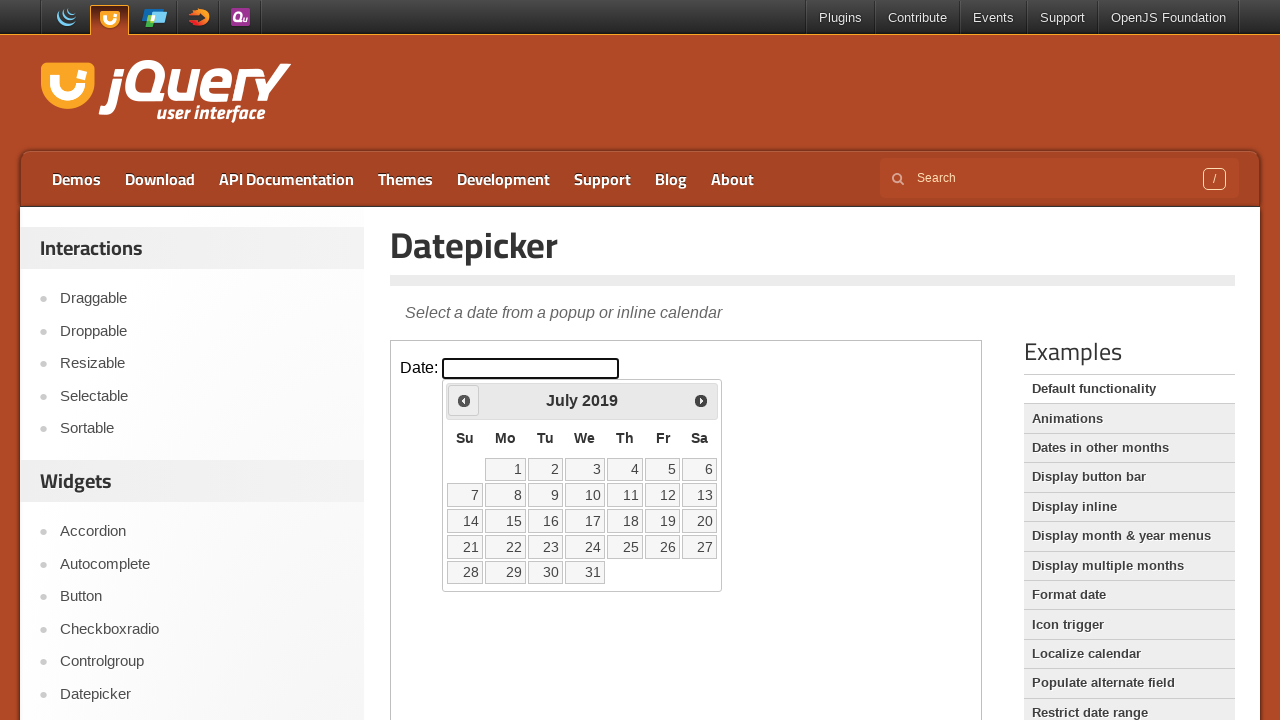

Clicked previous button to navigate from July 2019 at (464, 400) on iframe >> nth=0 >> internal:control=enter-frame >> span:has-text('Prev')
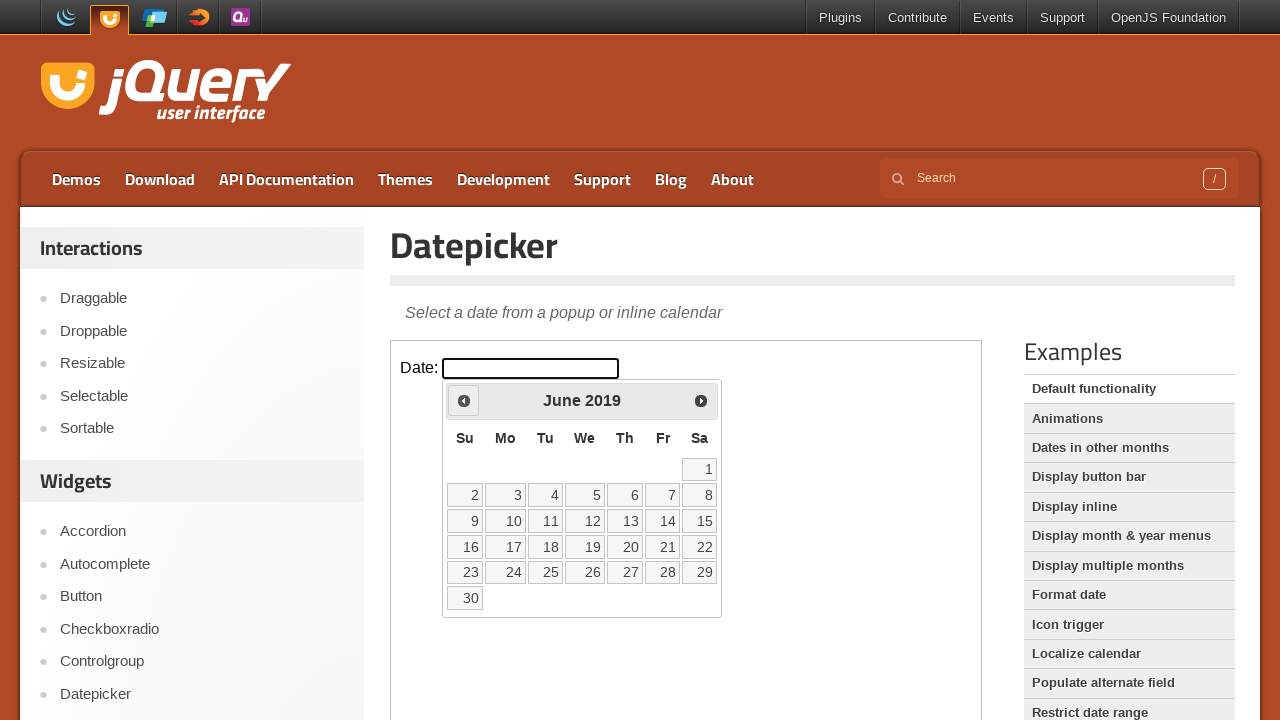

Clicked previous button to navigate from June 2019 at (464, 400) on iframe >> nth=0 >> internal:control=enter-frame >> span:has-text('Prev')
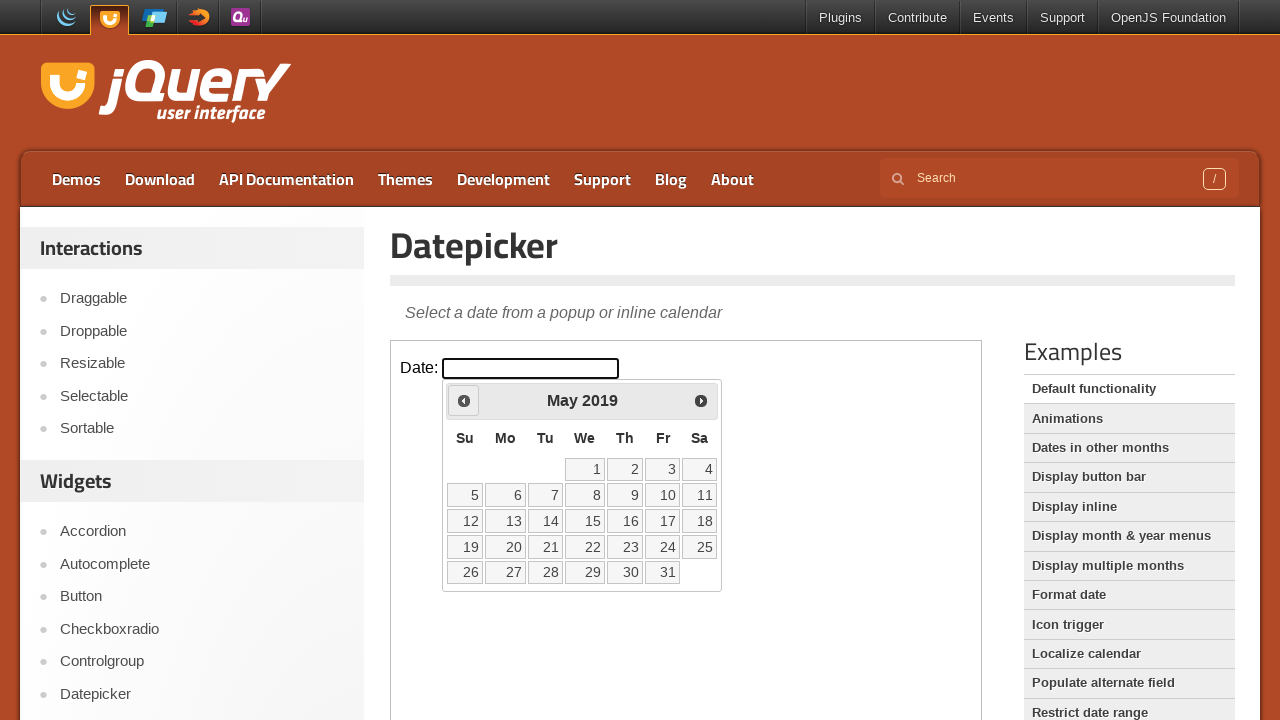

Clicked previous button to navigate from May 2019 at (464, 400) on iframe >> nth=0 >> internal:control=enter-frame >> span:has-text('Prev')
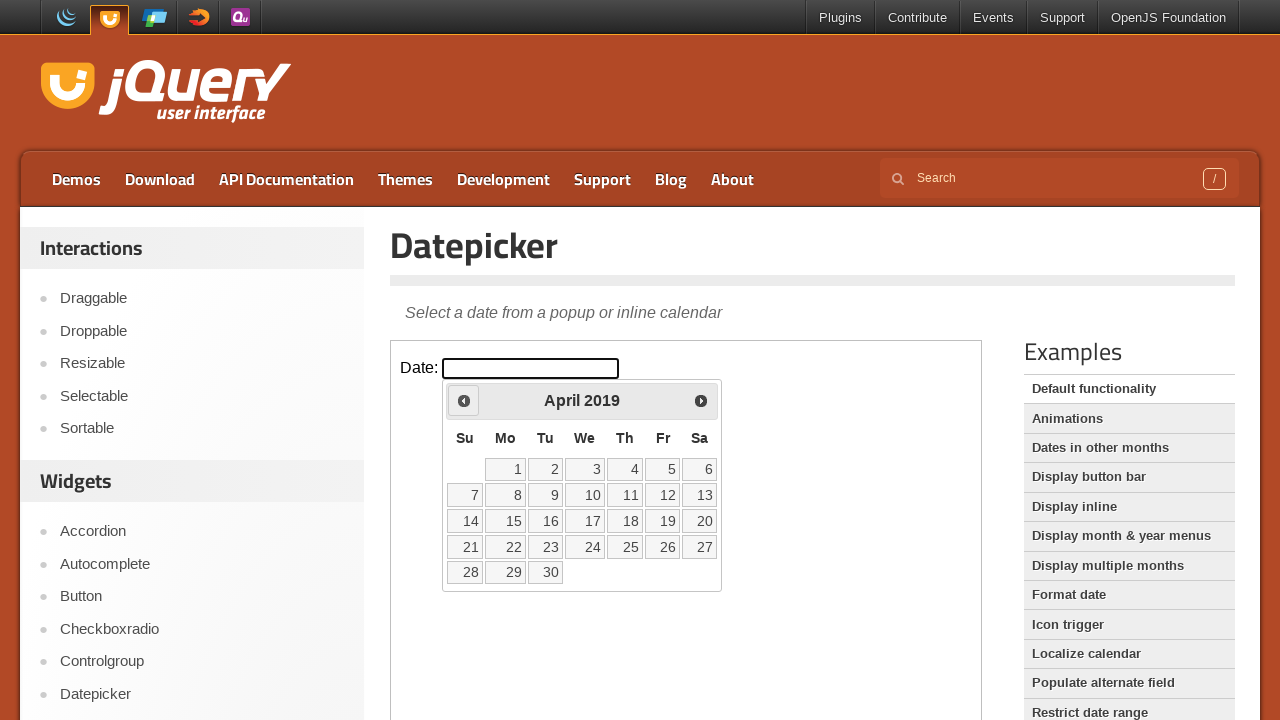

Clicked previous button to navigate from April 2019 at (464, 400) on iframe >> nth=0 >> internal:control=enter-frame >> span:has-text('Prev')
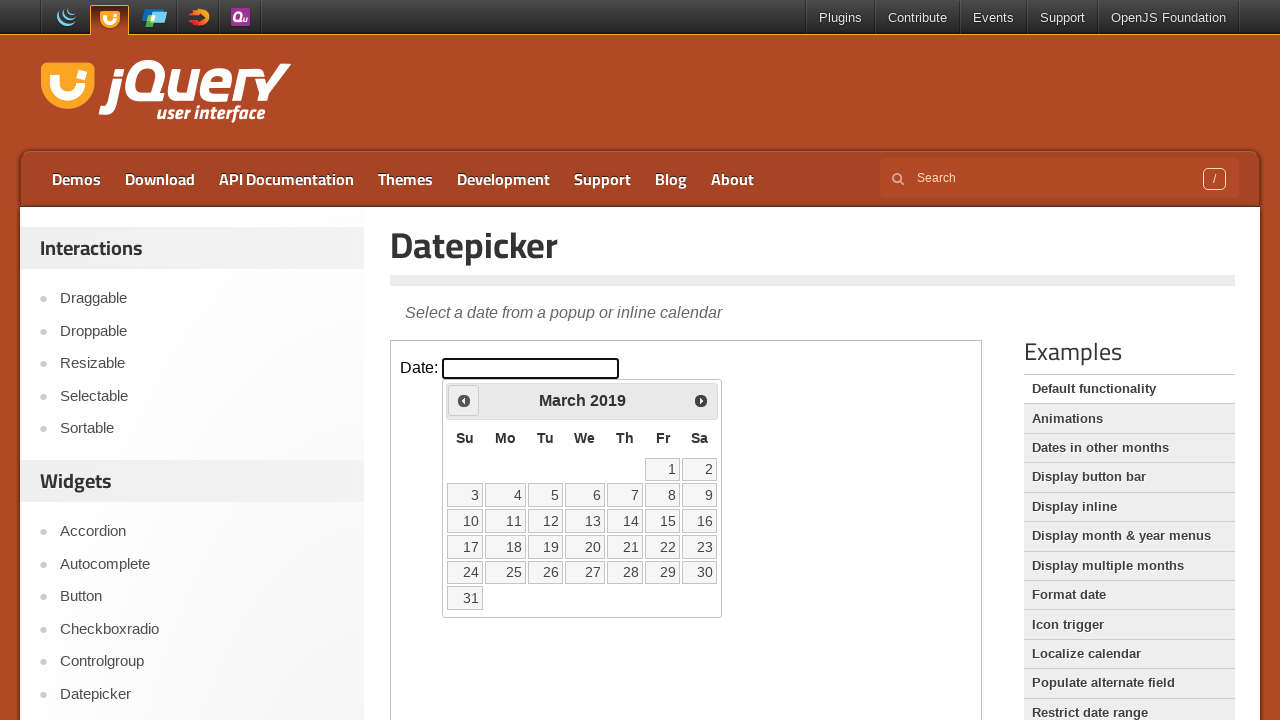

Clicked previous button to navigate from March 2019 at (464, 400) on iframe >> nth=0 >> internal:control=enter-frame >> span:has-text('Prev')
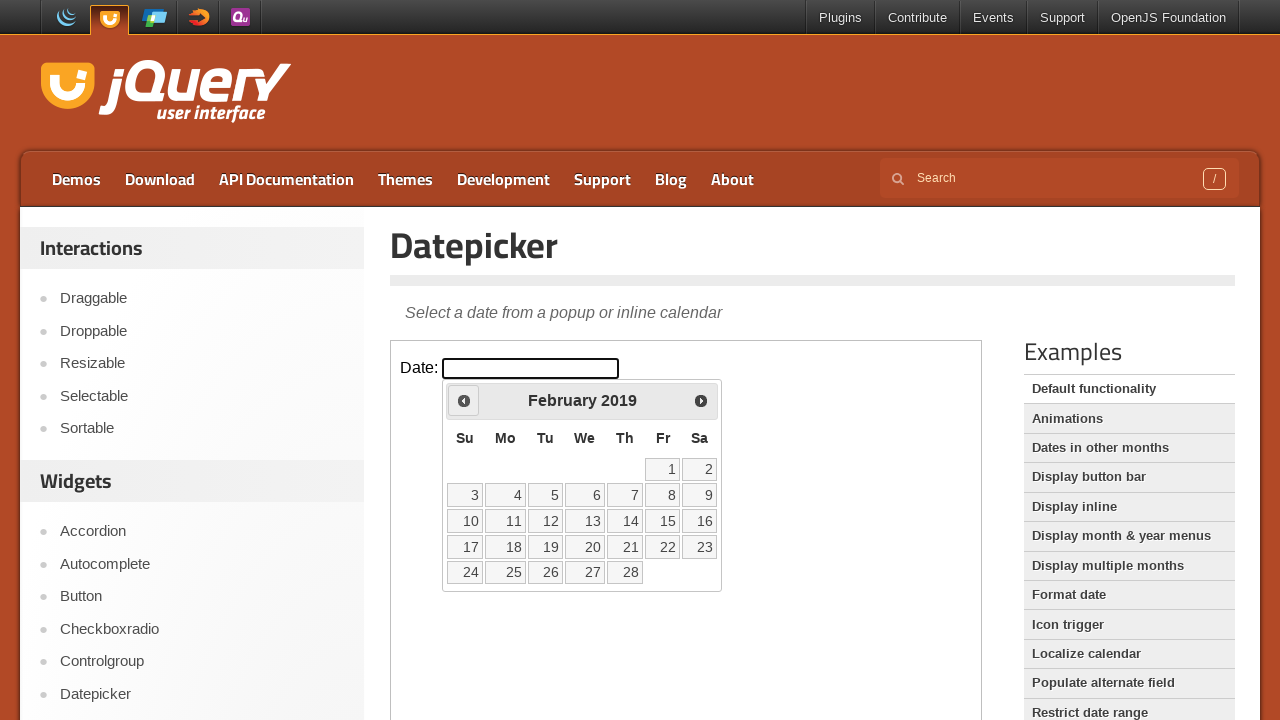

Clicked previous button to navigate from February 2019 at (464, 400) on iframe >> nth=0 >> internal:control=enter-frame >> span:has-text('Prev')
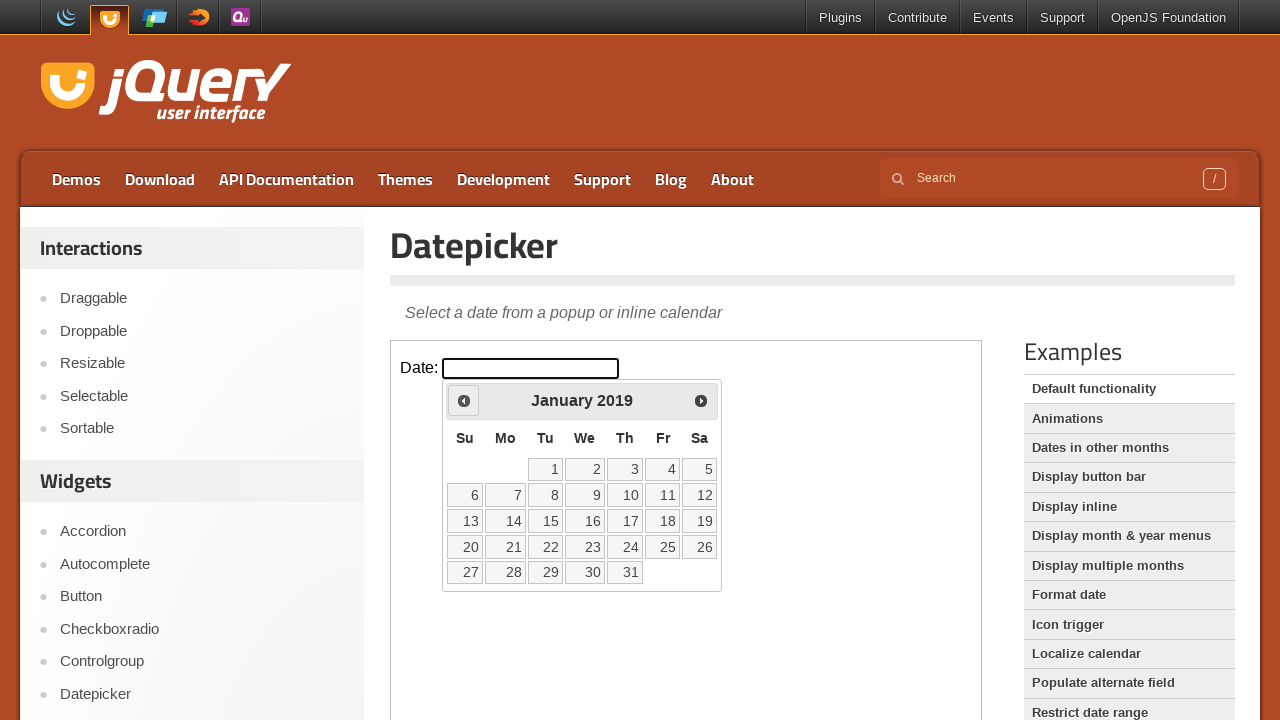

Clicked previous button to navigate from January 2019 at (464, 400) on iframe >> nth=0 >> internal:control=enter-frame >> span:has-text('Prev')
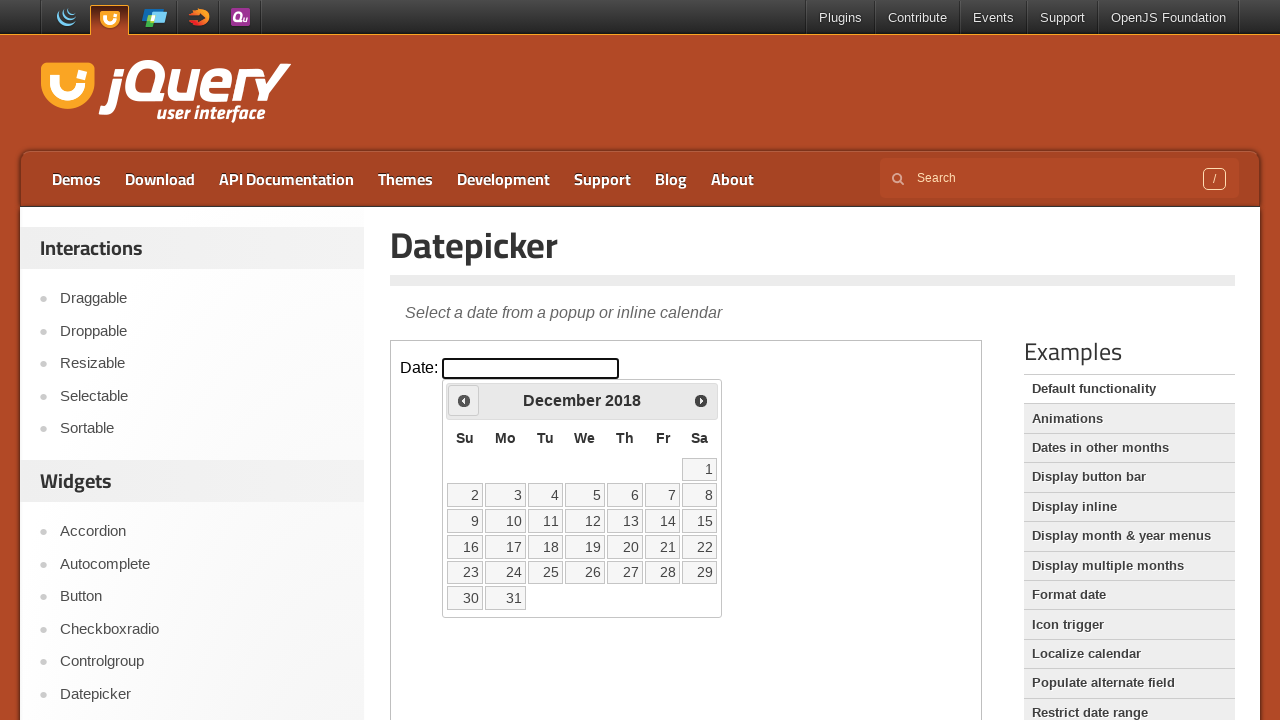

Clicked previous button to navigate from December 2018 at (464, 400) on iframe >> nth=0 >> internal:control=enter-frame >> span:has-text('Prev')
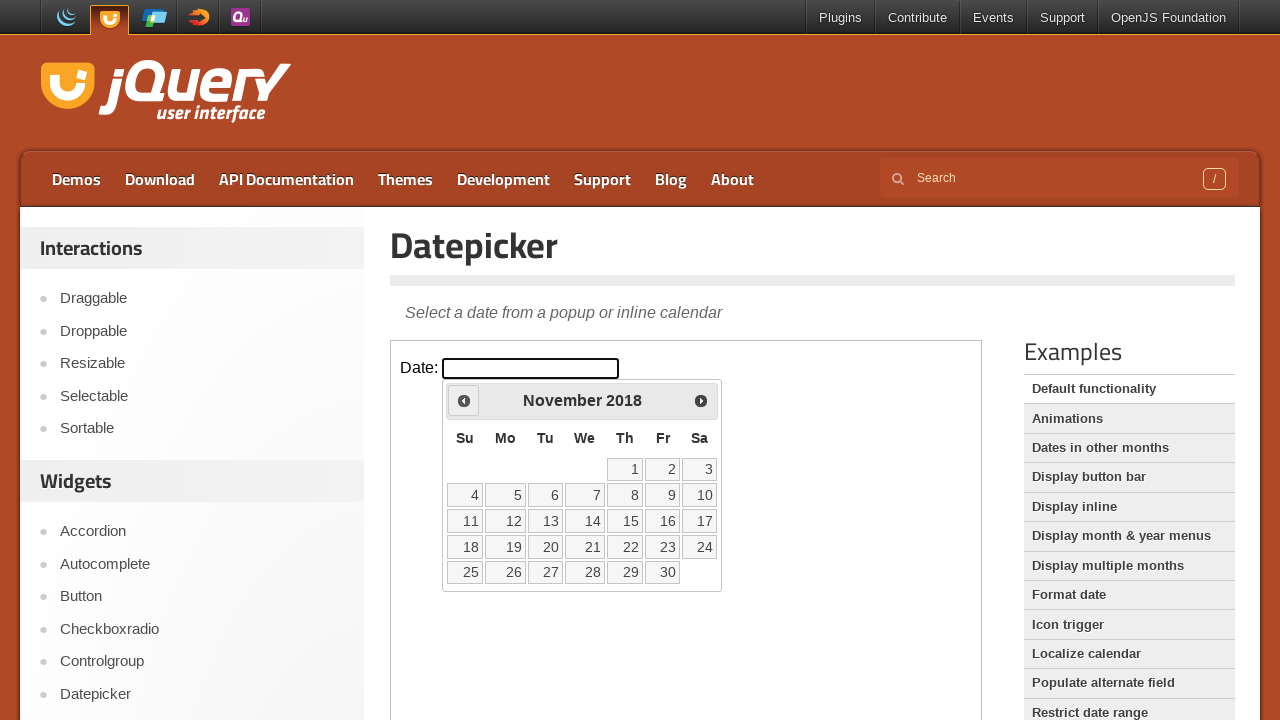

Clicked previous button to navigate from November 2018 at (464, 400) on iframe >> nth=0 >> internal:control=enter-frame >> span:has-text('Prev')
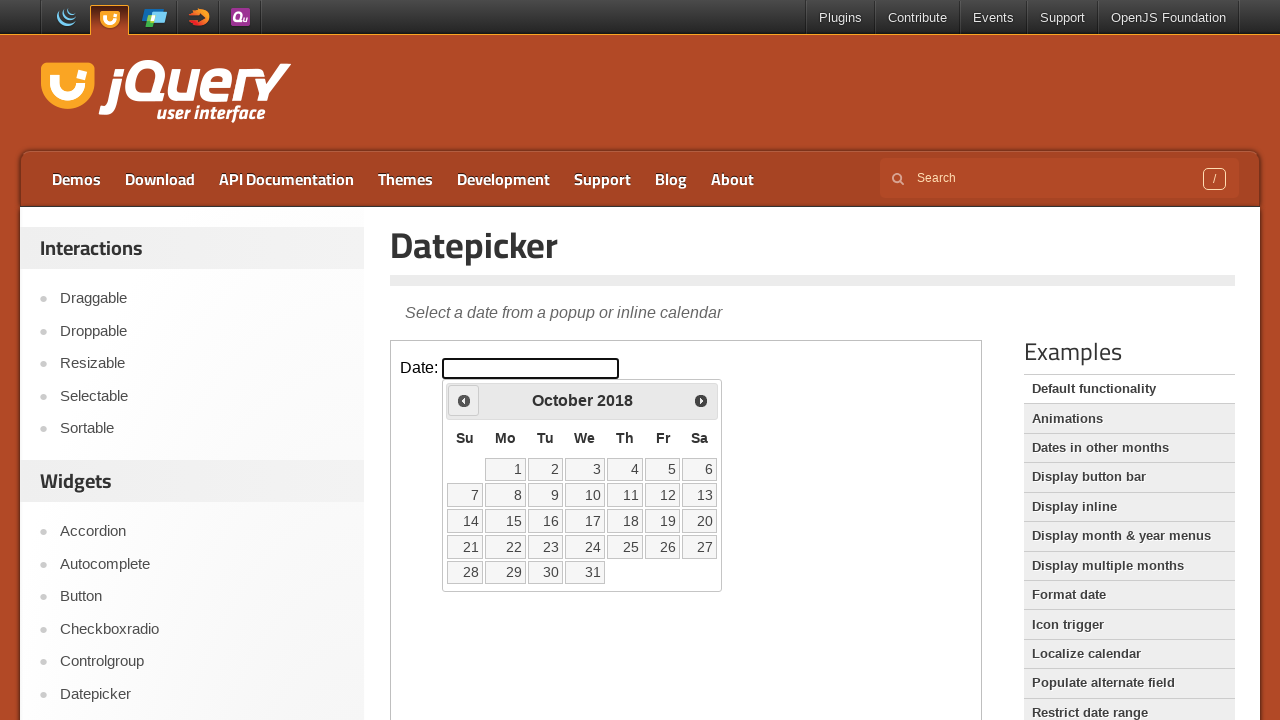

Clicked previous button to navigate from October 2018 at (464, 400) on iframe >> nth=0 >> internal:control=enter-frame >> span:has-text('Prev')
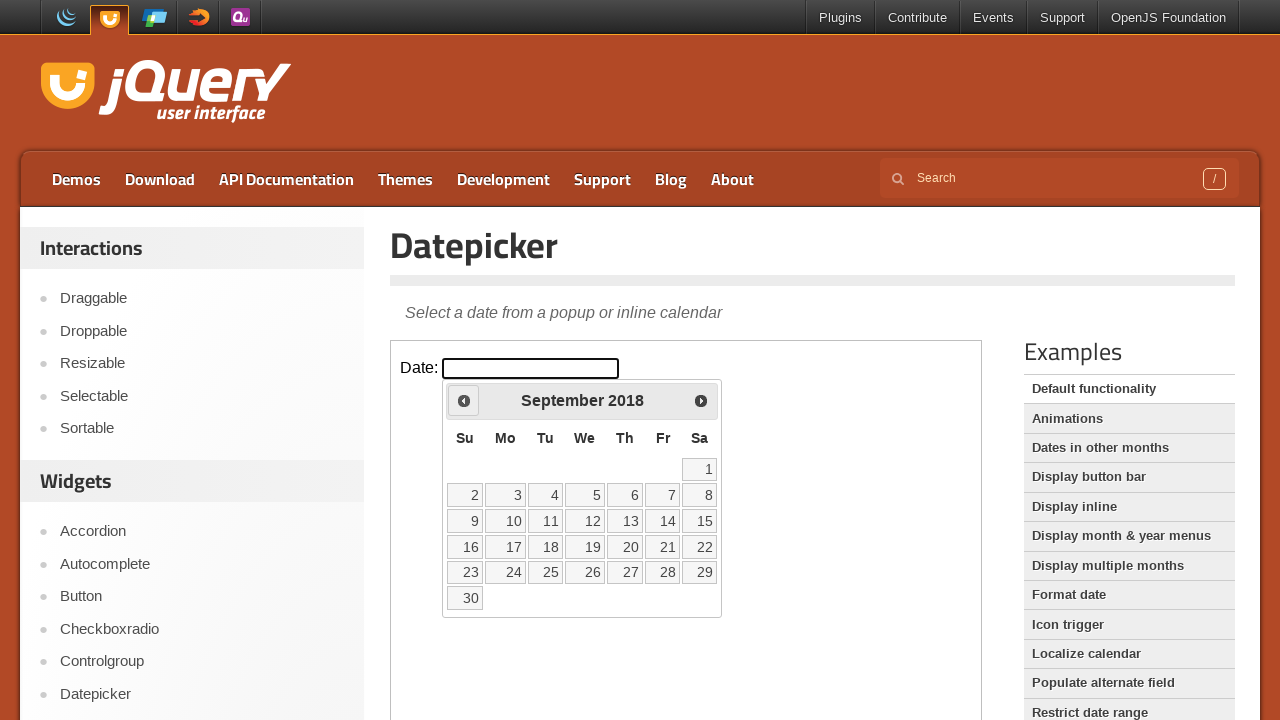

Clicked previous button to navigate from September 2018 at (464, 400) on iframe >> nth=0 >> internal:control=enter-frame >> span:has-text('Prev')
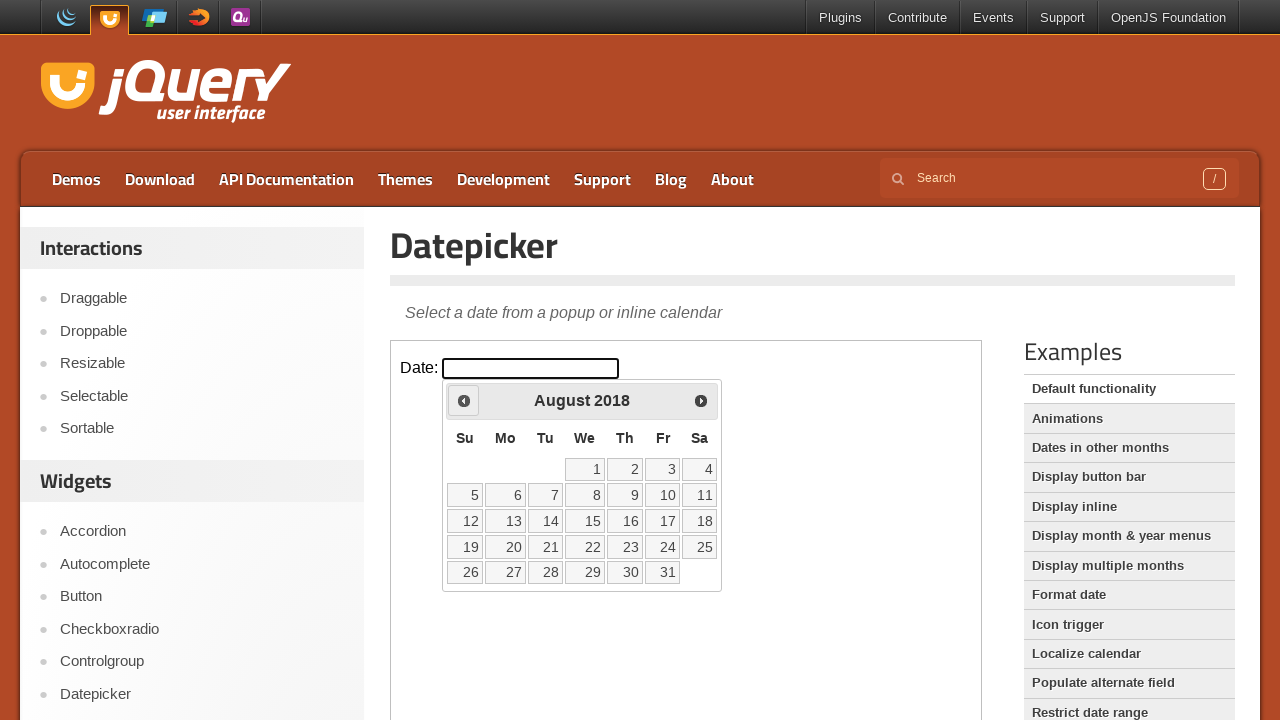

Clicked previous button to navigate from August 2018 at (464, 400) on iframe >> nth=0 >> internal:control=enter-frame >> span:has-text('Prev')
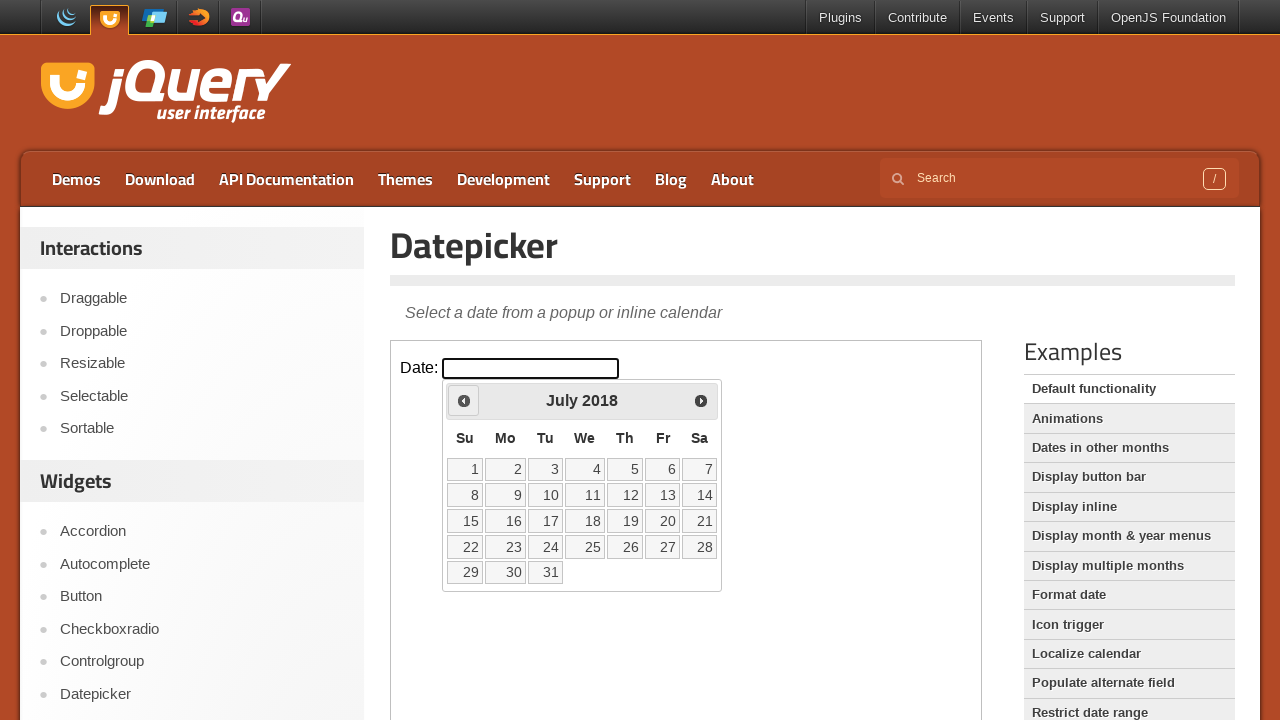

Clicked previous button to navigate from July 2018 at (464, 400) on iframe >> nth=0 >> internal:control=enter-frame >> span:has-text('Prev')
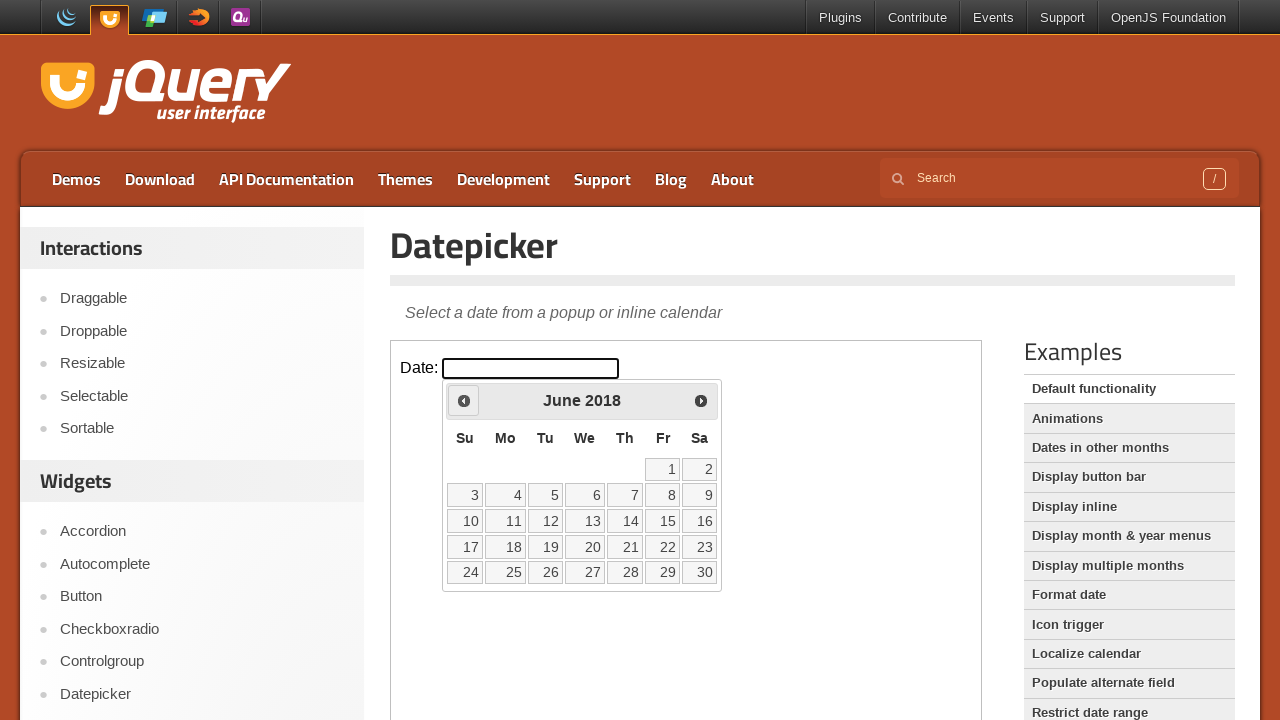

Clicked previous button to navigate from June 2018 at (464, 400) on iframe >> nth=0 >> internal:control=enter-frame >> span:has-text('Prev')
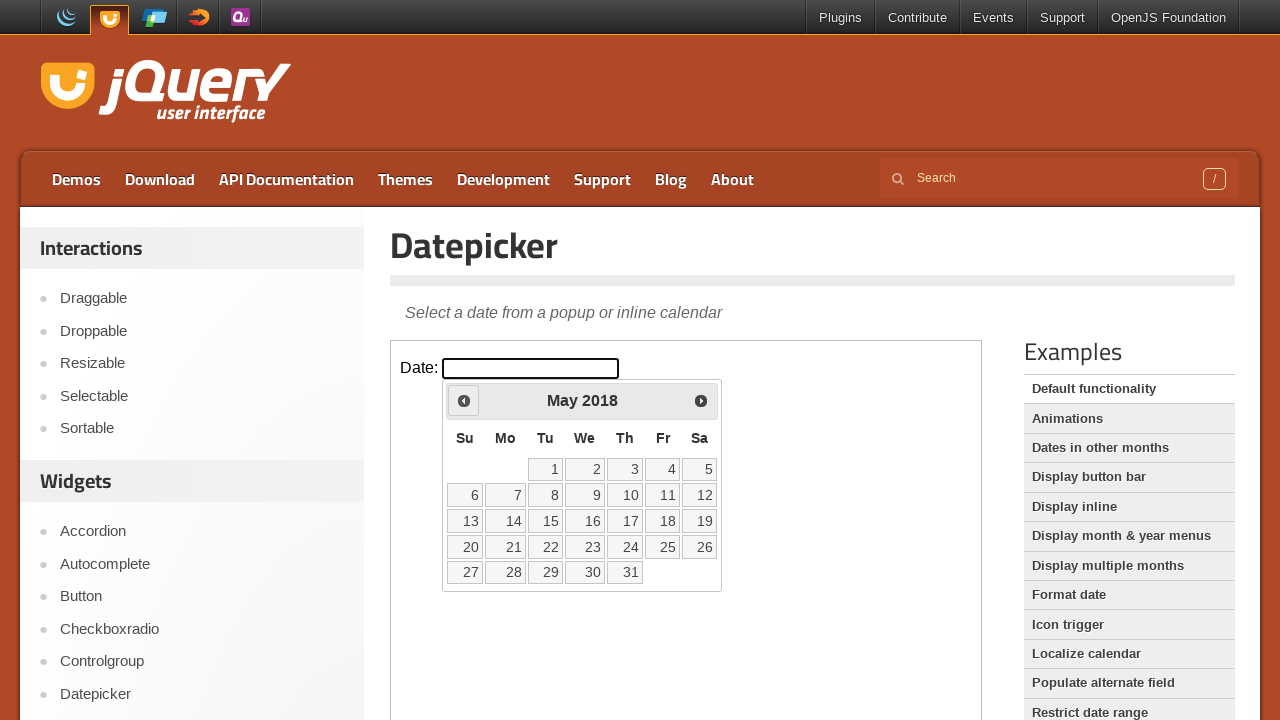

Clicked previous button to navigate from May 2018 at (464, 400) on iframe >> nth=0 >> internal:control=enter-frame >> span:has-text('Prev')
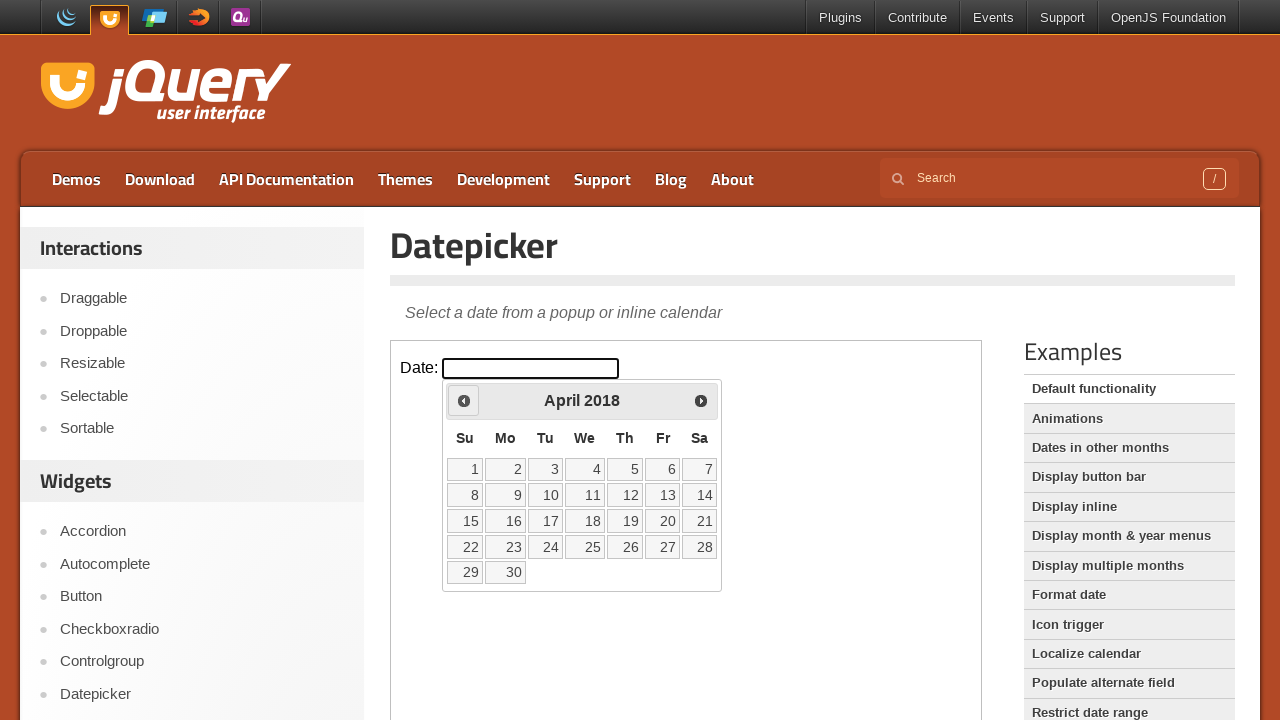

Clicked previous button to navigate from April 2018 at (464, 400) on iframe >> nth=0 >> internal:control=enter-frame >> span:has-text('Prev')
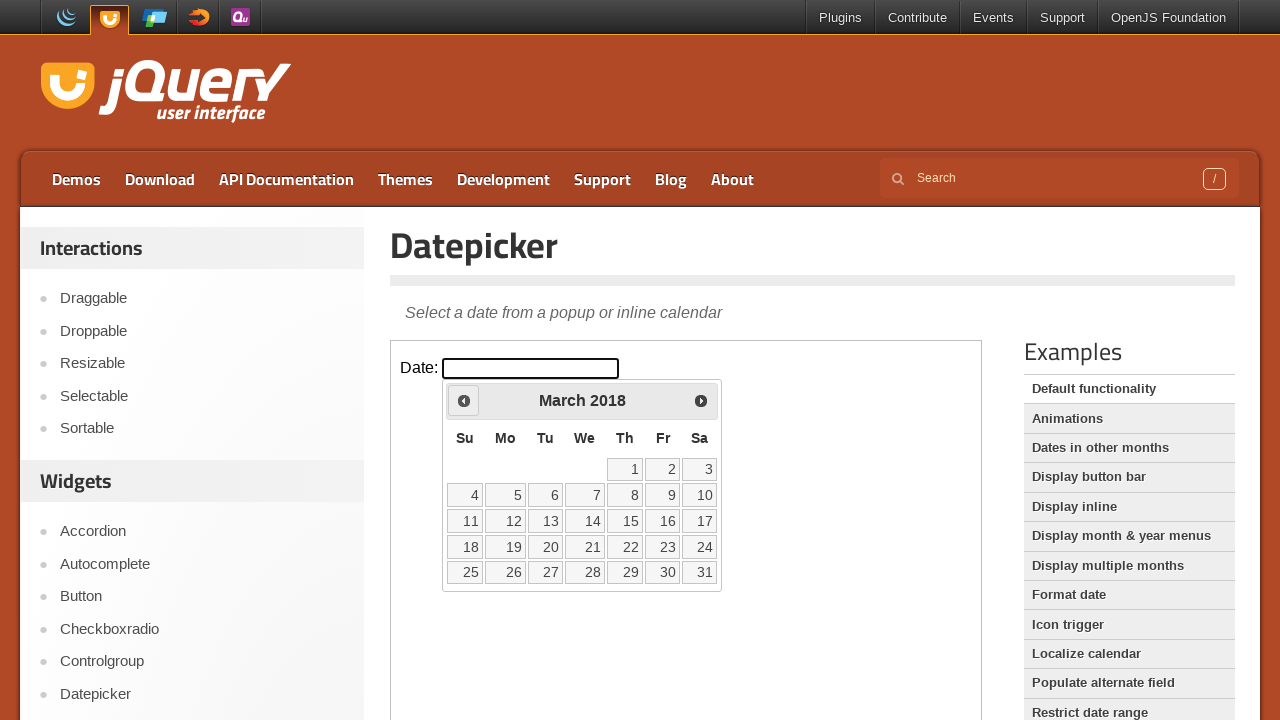

Clicked previous button to navigate from March 2018 at (464, 400) on iframe >> nth=0 >> internal:control=enter-frame >> span:has-text('Prev')
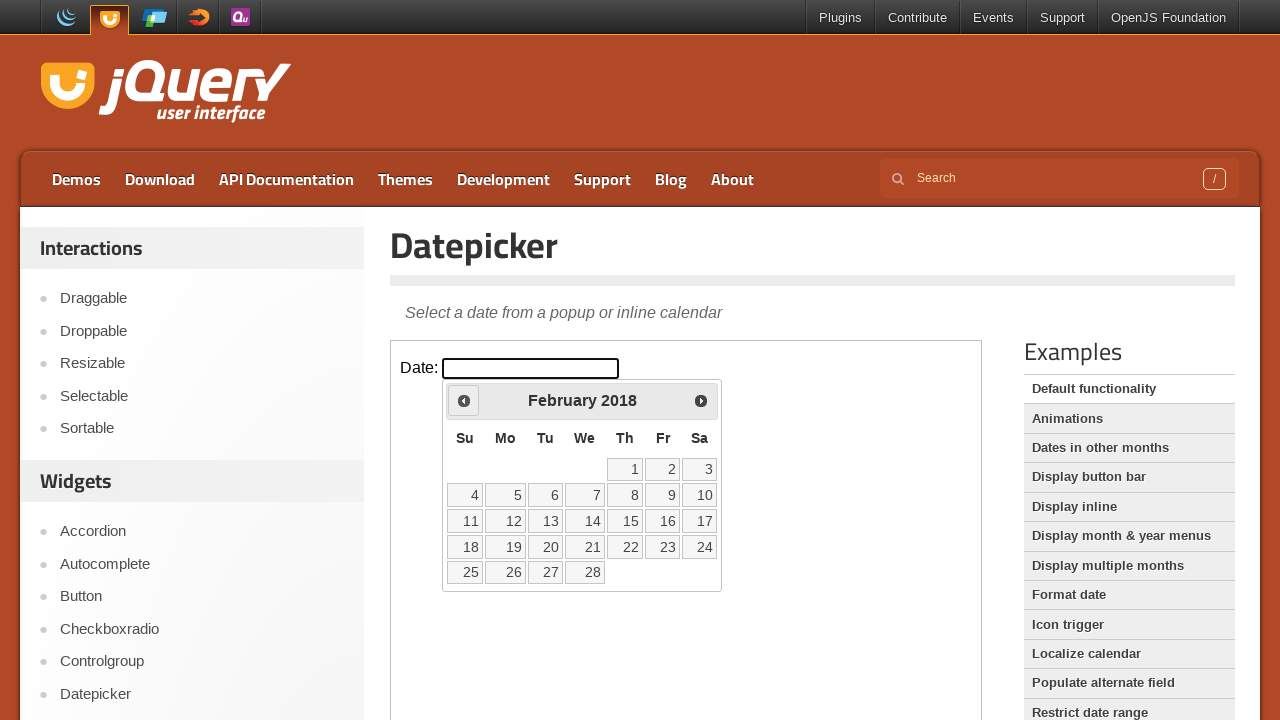

Clicked previous button to navigate from February 2018 at (464, 400) on iframe >> nth=0 >> internal:control=enter-frame >> span:has-text('Prev')
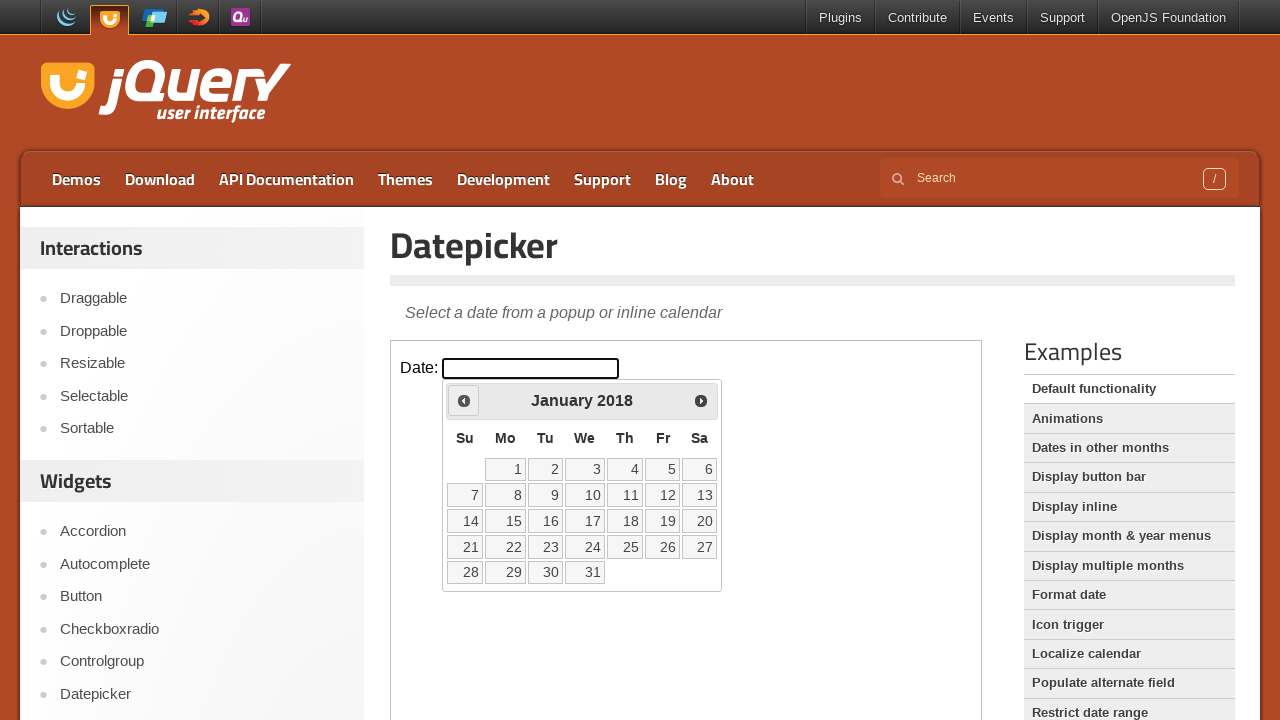

Clicked previous button to navigate from January 2018 at (464, 400) on iframe >> nth=0 >> internal:control=enter-frame >> span:has-text('Prev')
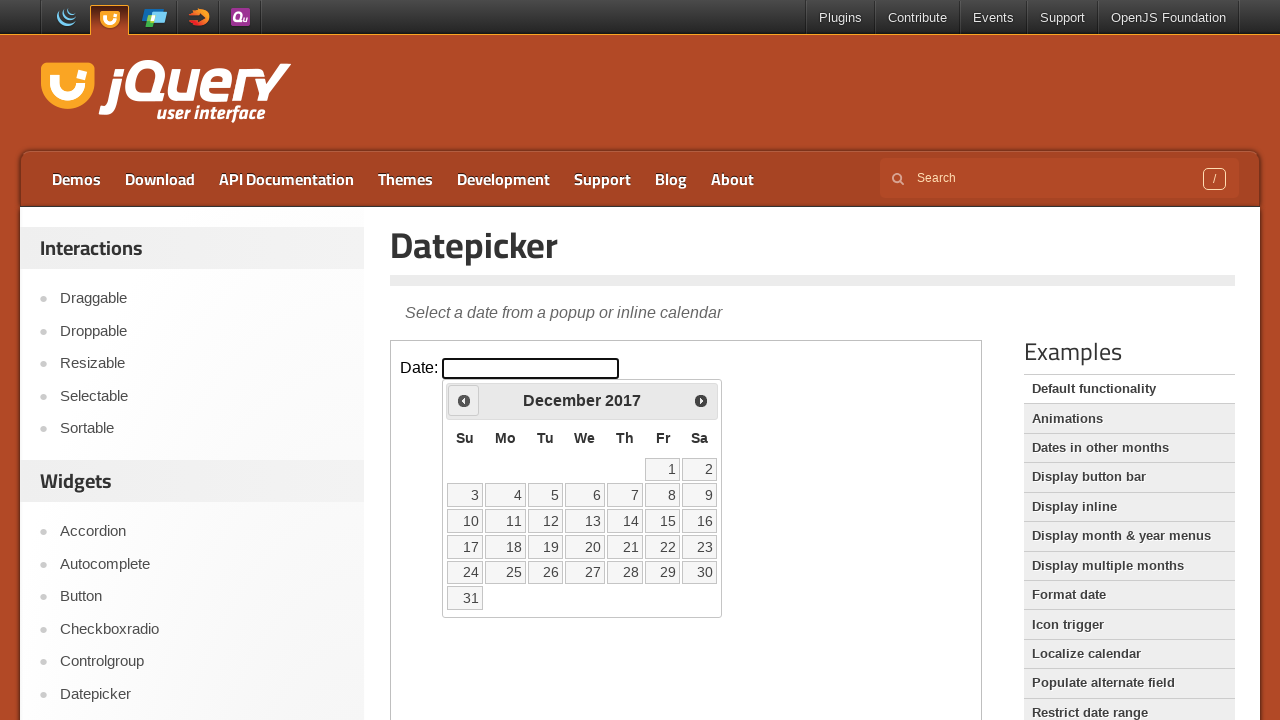

Clicked previous button to navigate from December 2017 at (464, 400) on iframe >> nth=0 >> internal:control=enter-frame >> span:has-text('Prev')
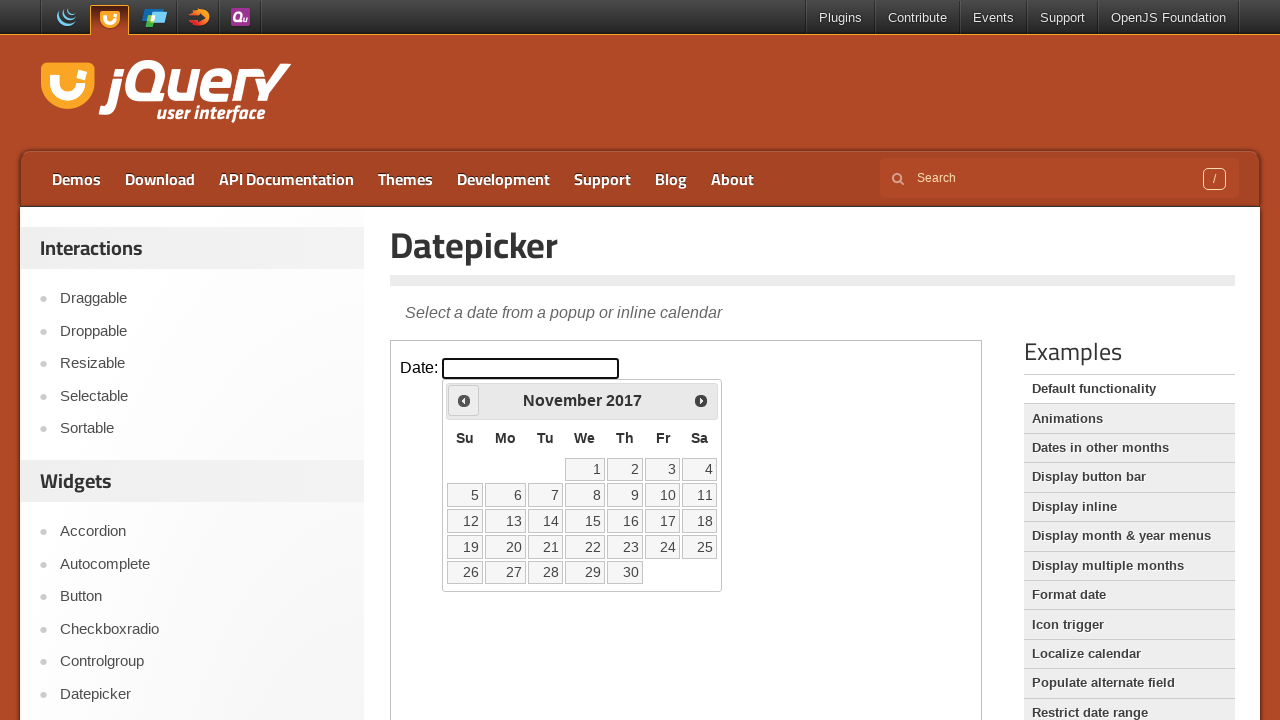

Clicked previous button to navigate from November 2017 at (464, 400) on iframe >> nth=0 >> internal:control=enter-frame >> span:has-text('Prev')
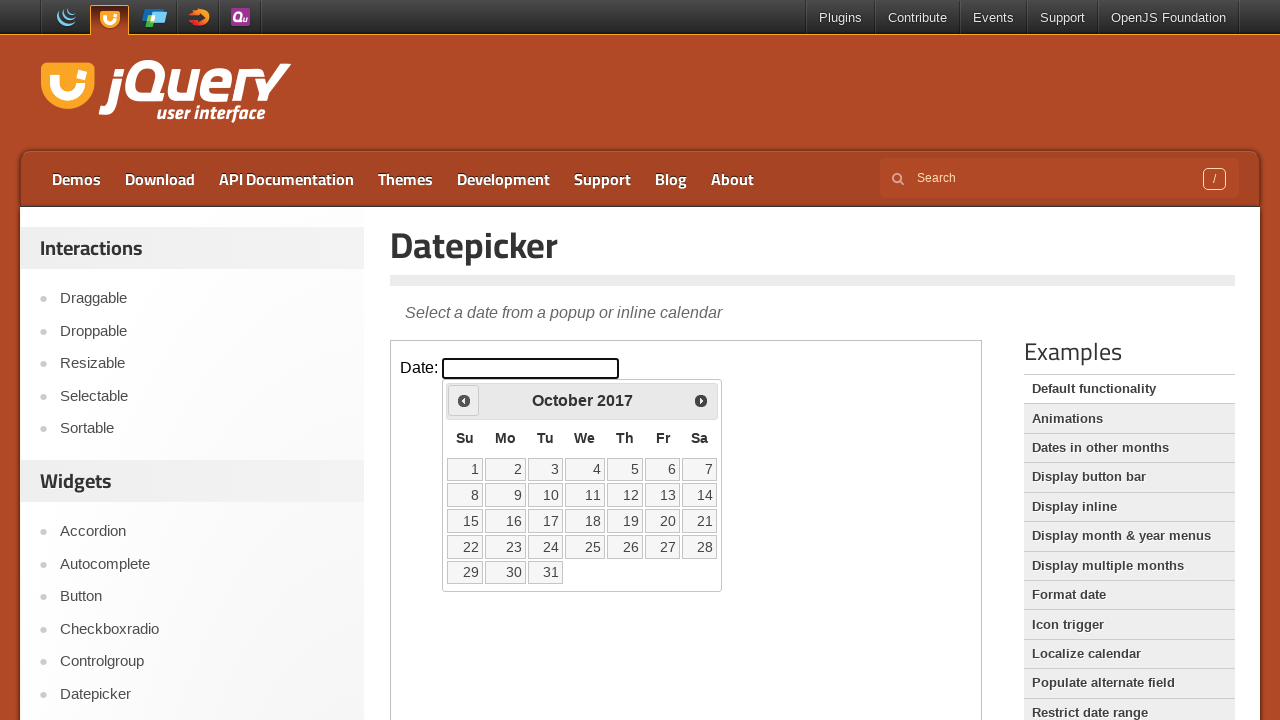

Clicked previous button to navigate from October 2017 at (464, 400) on iframe >> nth=0 >> internal:control=enter-frame >> span:has-text('Prev')
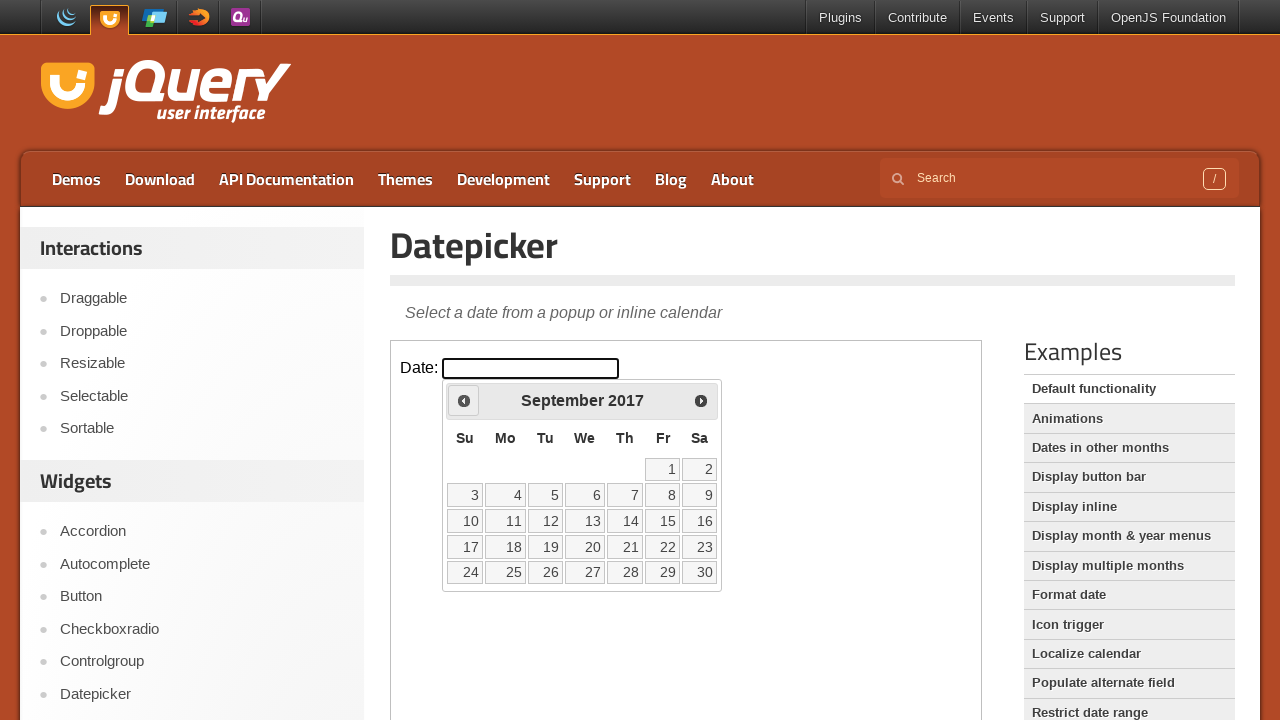

Clicked previous button to navigate from September 2017 at (464, 400) on iframe >> nth=0 >> internal:control=enter-frame >> span:has-text('Prev')
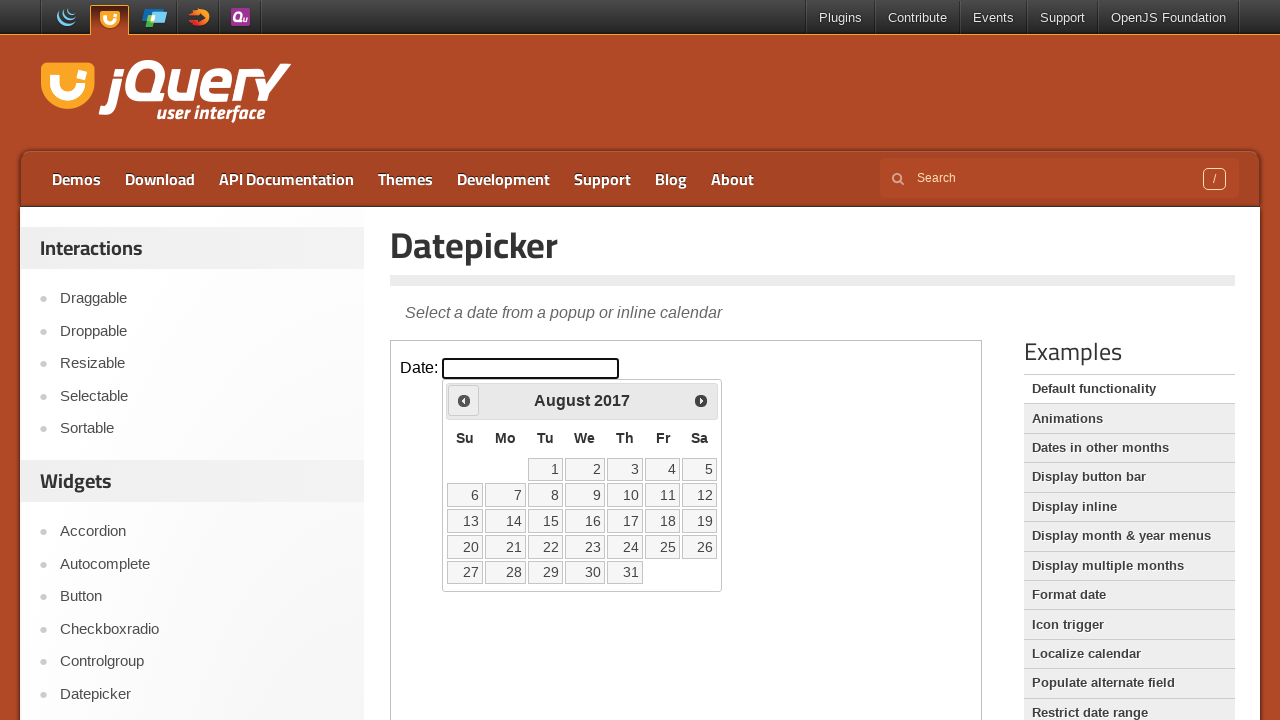

Clicked previous button to navigate from August 2017 at (464, 400) on iframe >> nth=0 >> internal:control=enter-frame >> span:has-text('Prev')
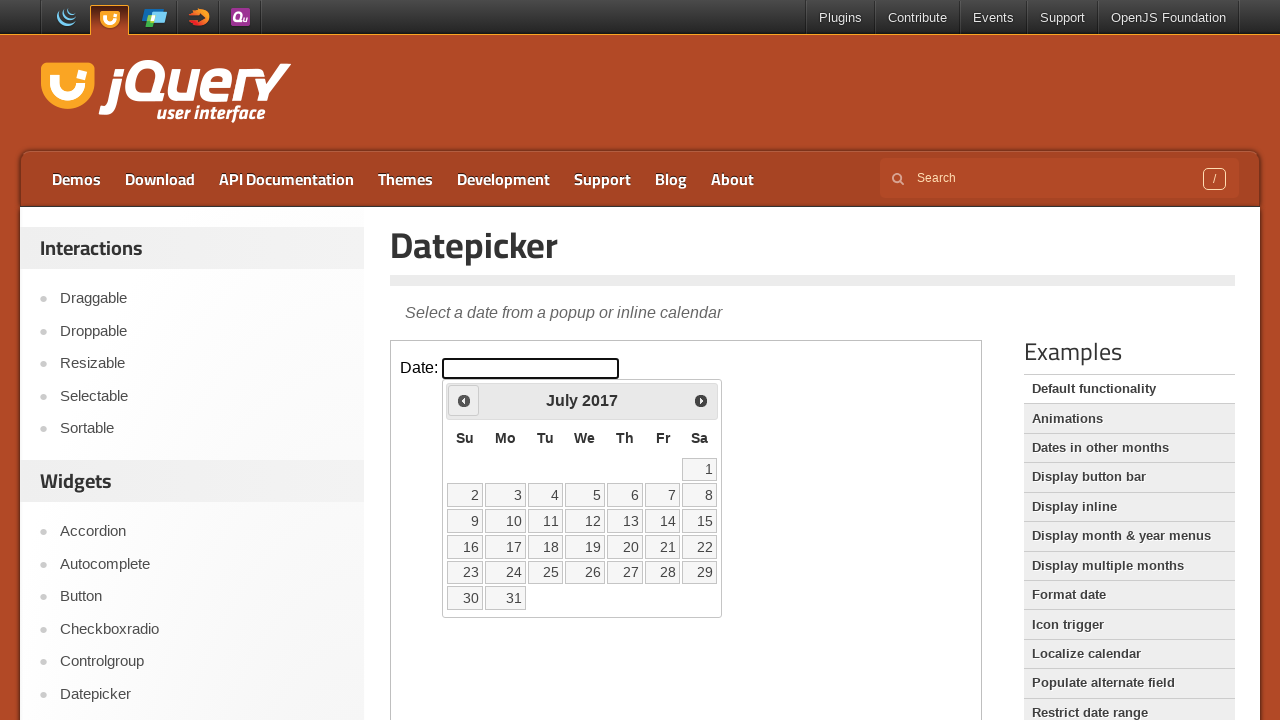

Clicked previous button to navigate from July 2017 at (464, 400) on iframe >> nth=0 >> internal:control=enter-frame >> span:has-text('Prev')
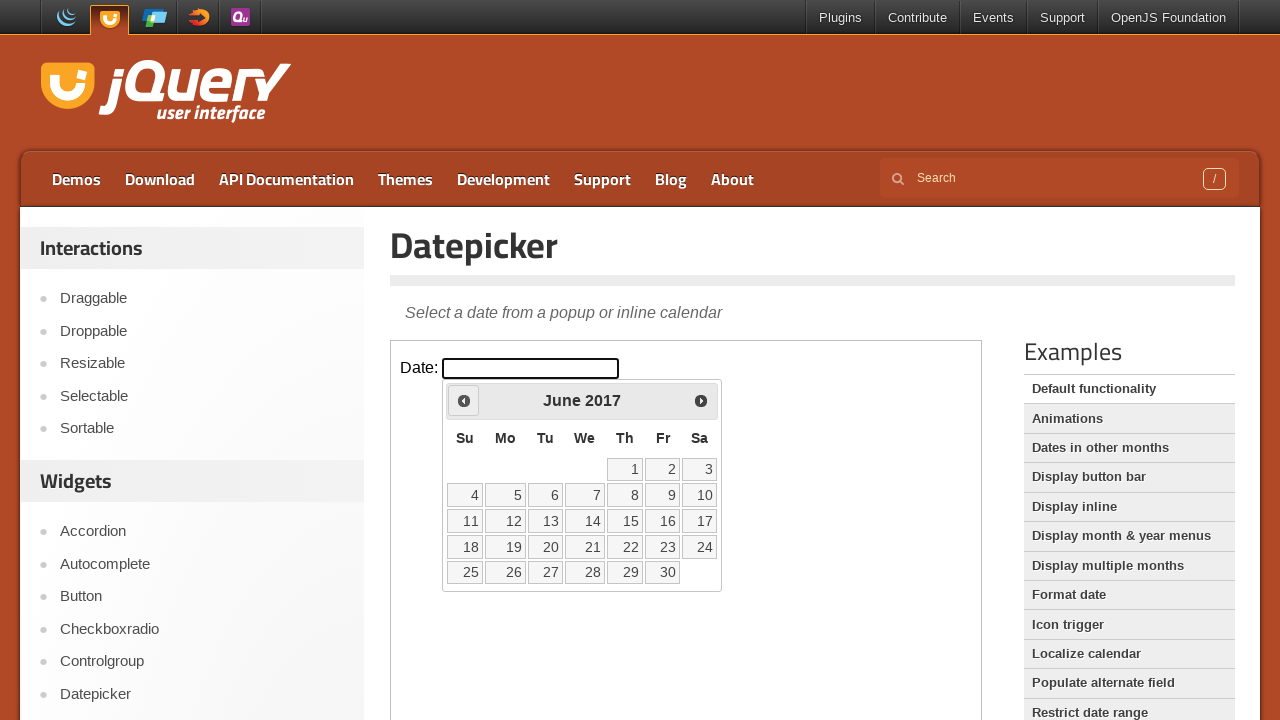

Clicked previous button to navigate from June 2017 at (464, 400) on iframe >> nth=0 >> internal:control=enter-frame >> span:has-text('Prev')
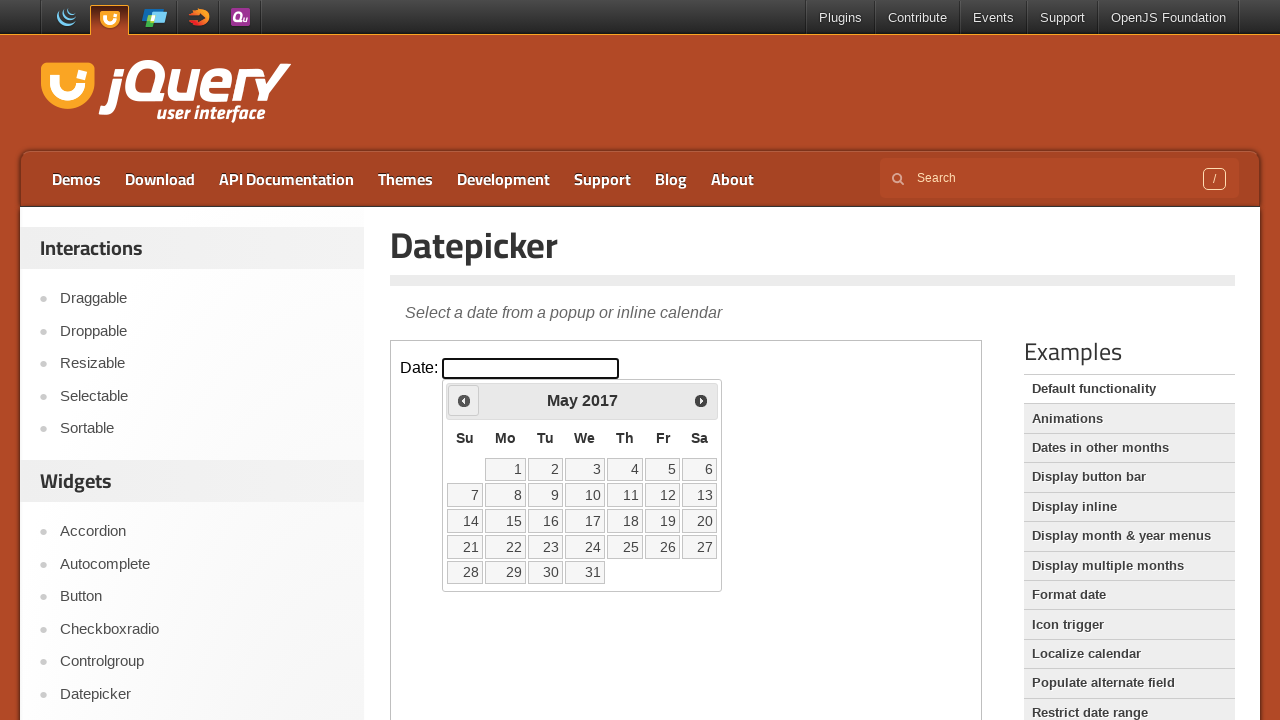

Clicked previous button to navigate from May 2017 at (464, 400) on iframe >> nth=0 >> internal:control=enter-frame >> span:has-text('Prev')
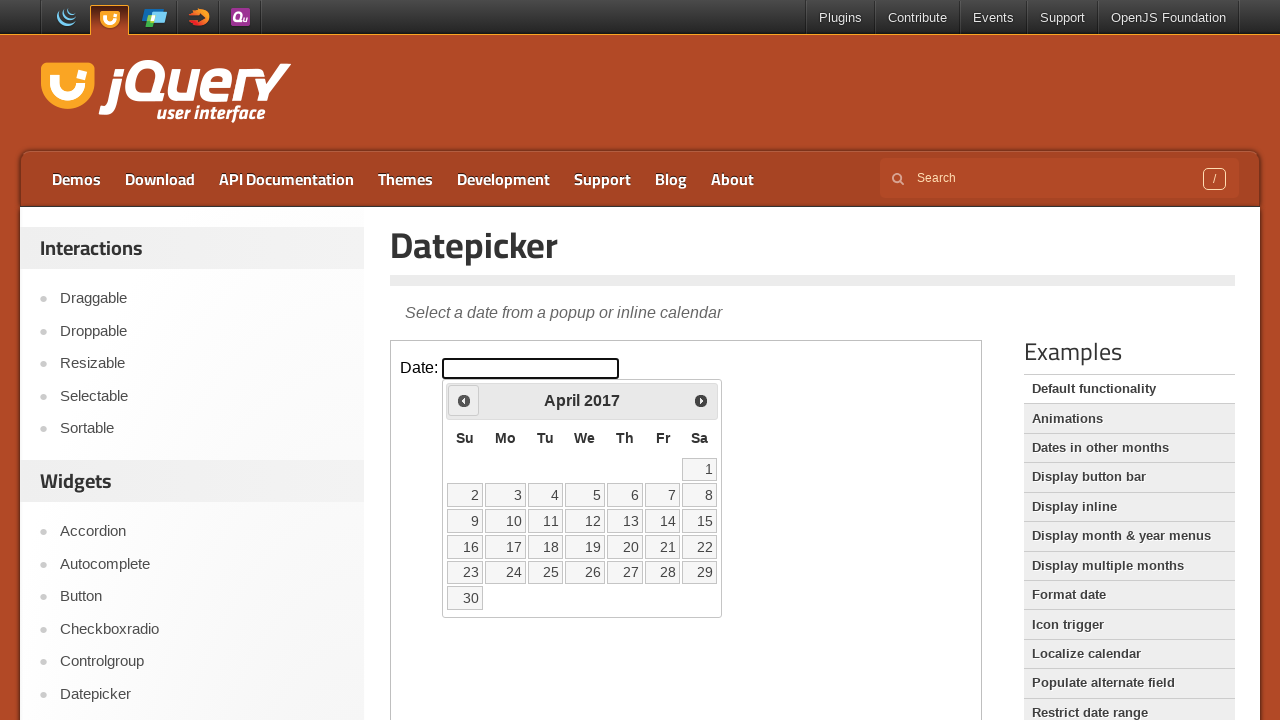

Clicked previous button to navigate from April 2017 at (464, 400) on iframe >> nth=0 >> internal:control=enter-frame >> span:has-text('Prev')
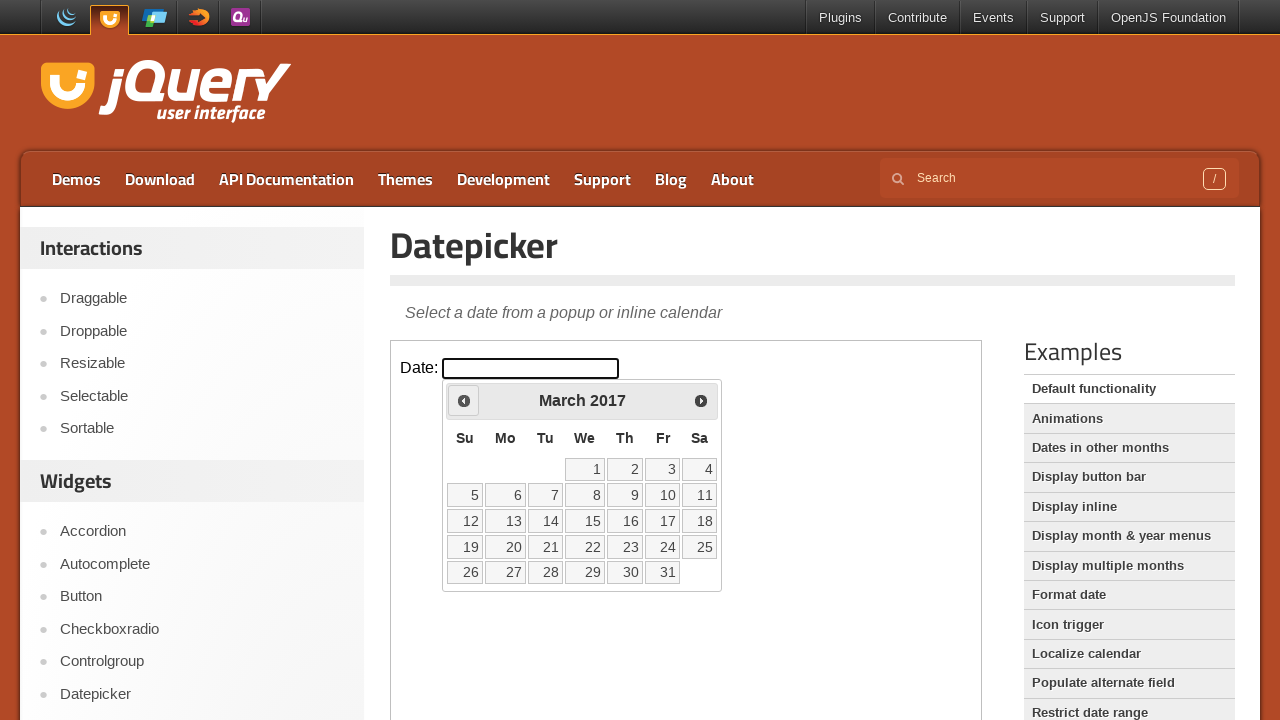

Clicked previous button to navigate from March 2017 at (464, 400) on iframe >> nth=0 >> internal:control=enter-frame >> span:has-text('Prev')
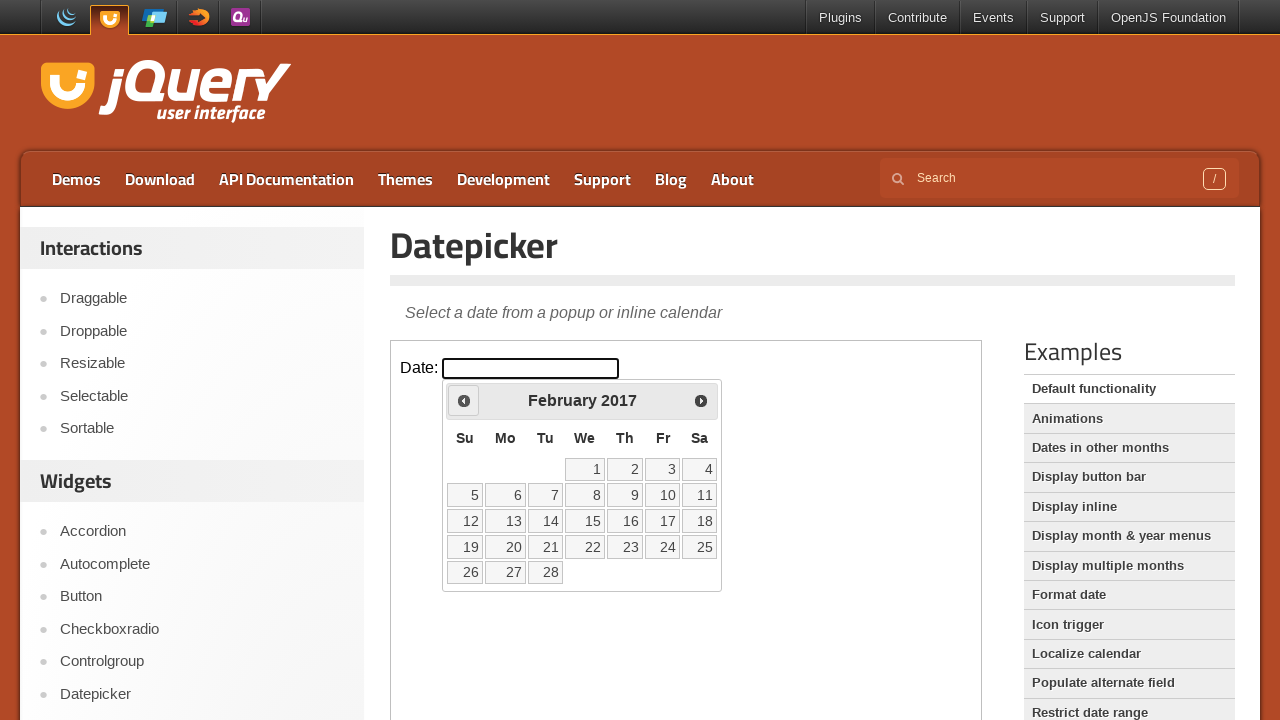

Clicked previous button to navigate from February 2017 at (464, 400) on iframe >> nth=0 >> internal:control=enter-frame >> span:has-text('Prev')
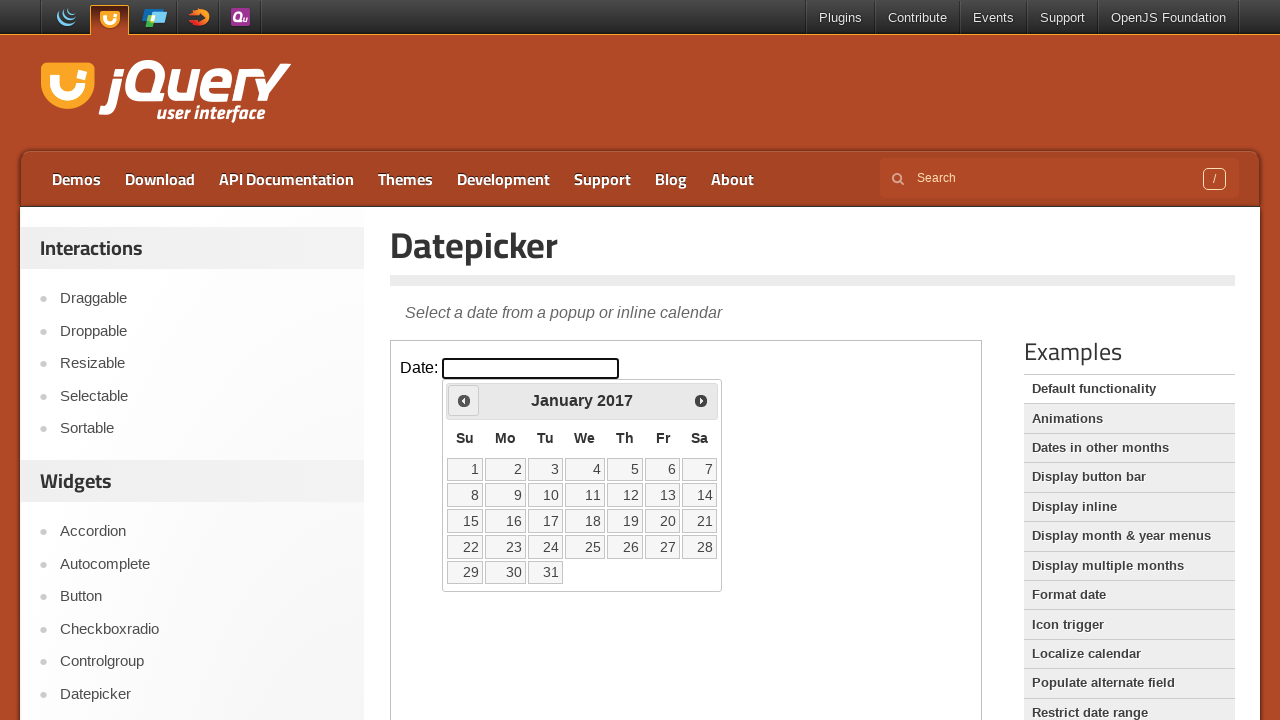

Clicked previous button to navigate from January 2017 at (464, 400) on iframe >> nth=0 >> internal:control=enter-frame >> span:has-text('Prev')
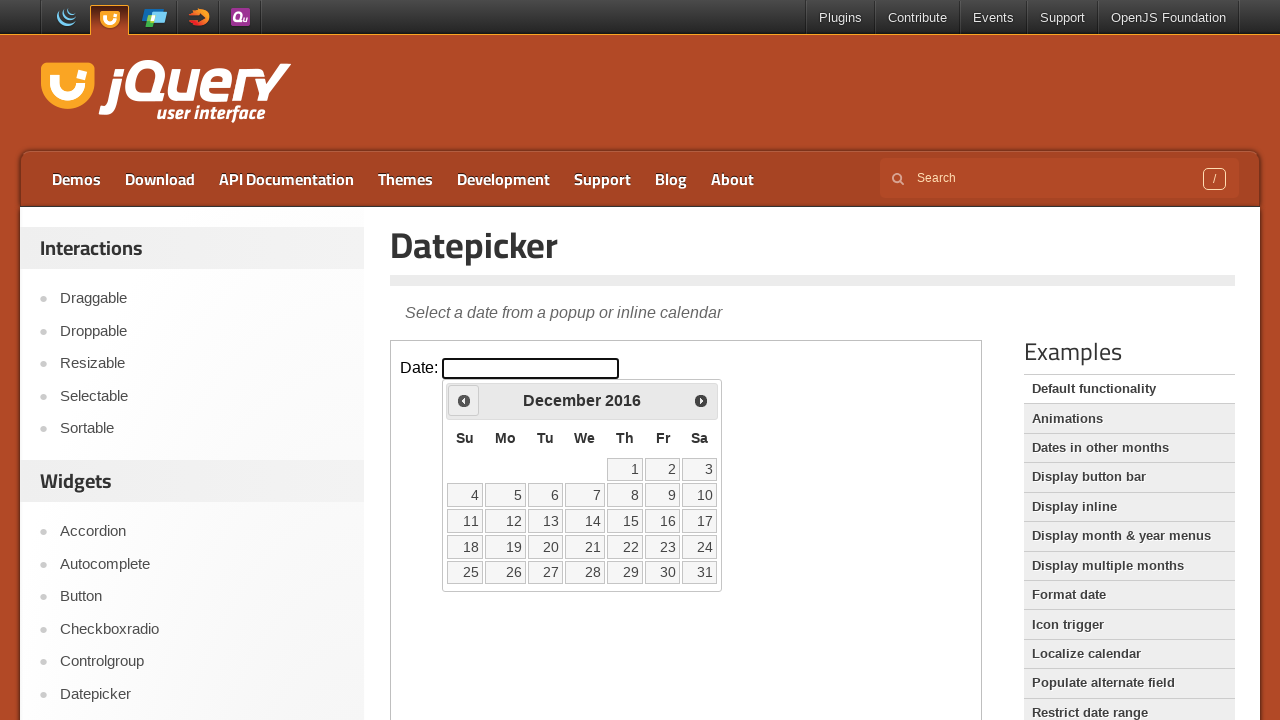

Clicked previous button to navigate from December 2016 at (464, 400) on iframe >> nth=0 >> internal:control=enter-frame >> span:has-text('Prev')
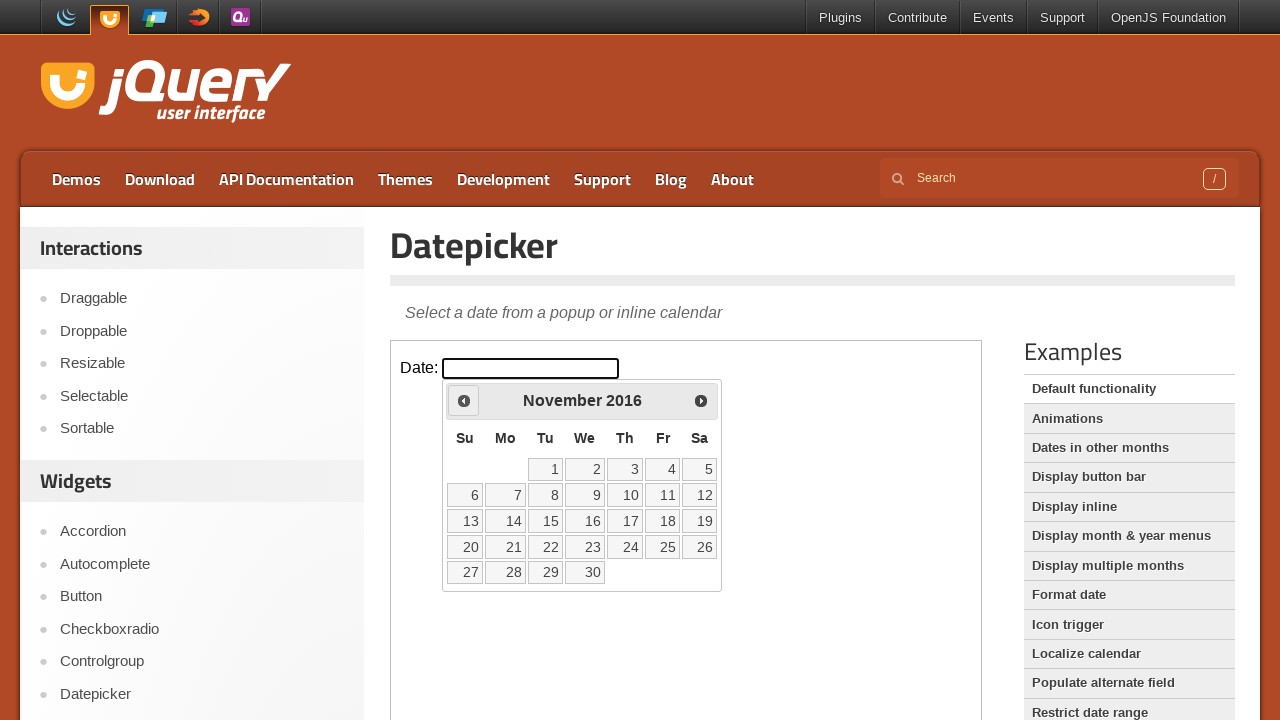

Clicked previous button to navigate from November 2016 at (464, 400) on iframe >> nth=0 >> internal:control=enter-frame >> span:has-text('Prev')
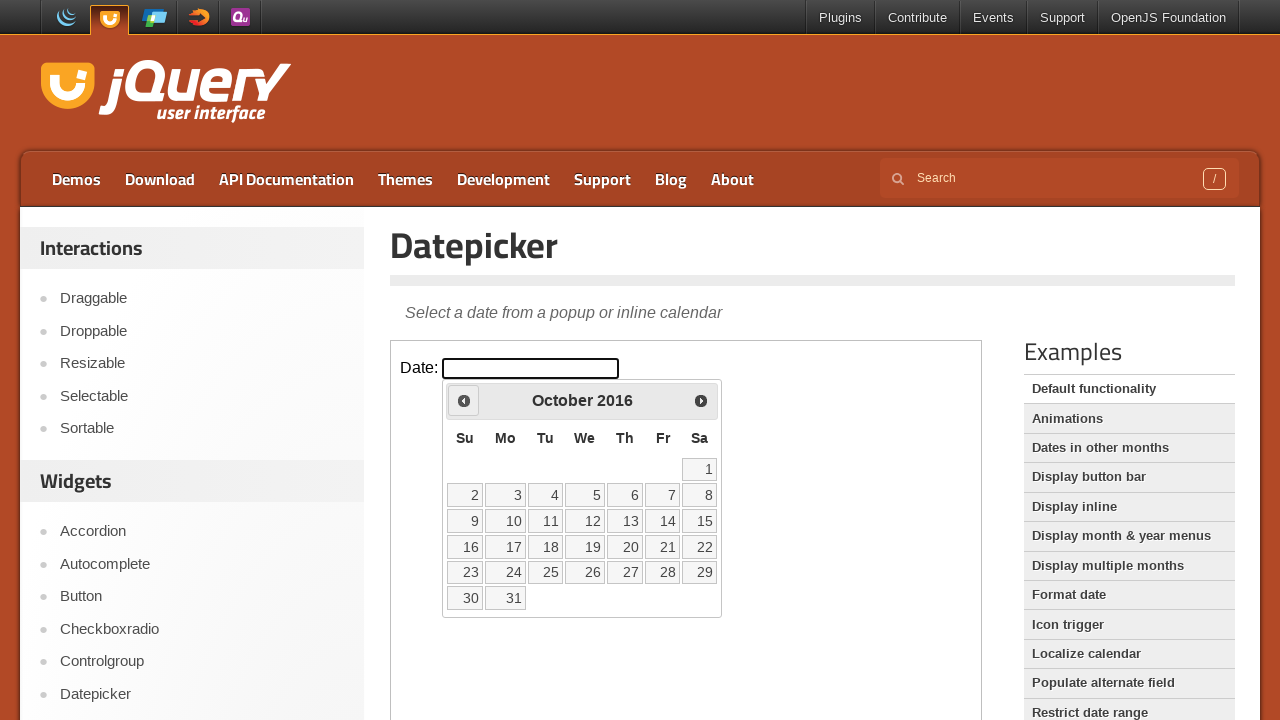

Clicked previous button to navigate from October 2016 at (464, 400) on iframe >> nth=0 >> internal:control=enter-frame >> span:has-text('Prev')
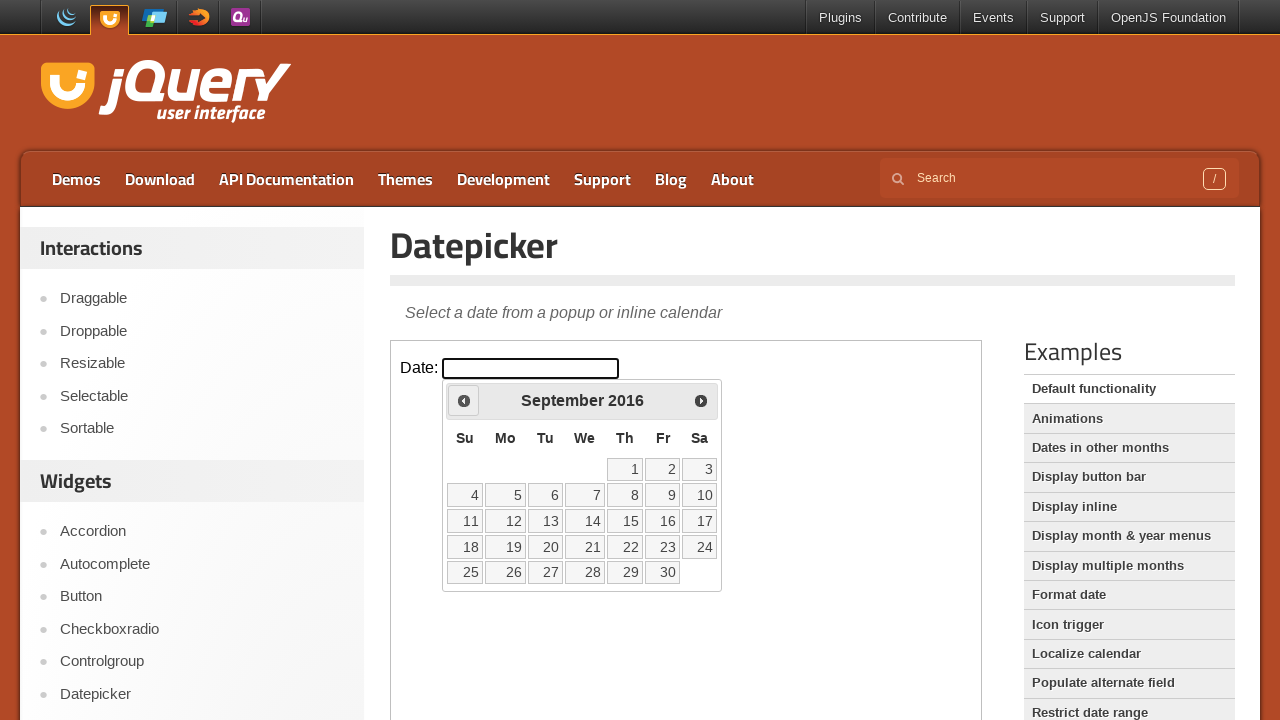

Clicked previous button to navigate from September 2016 at (464, 400) on iframe >> nth=0 >> internal:control=enter-frame >> span:has-text('Prev')
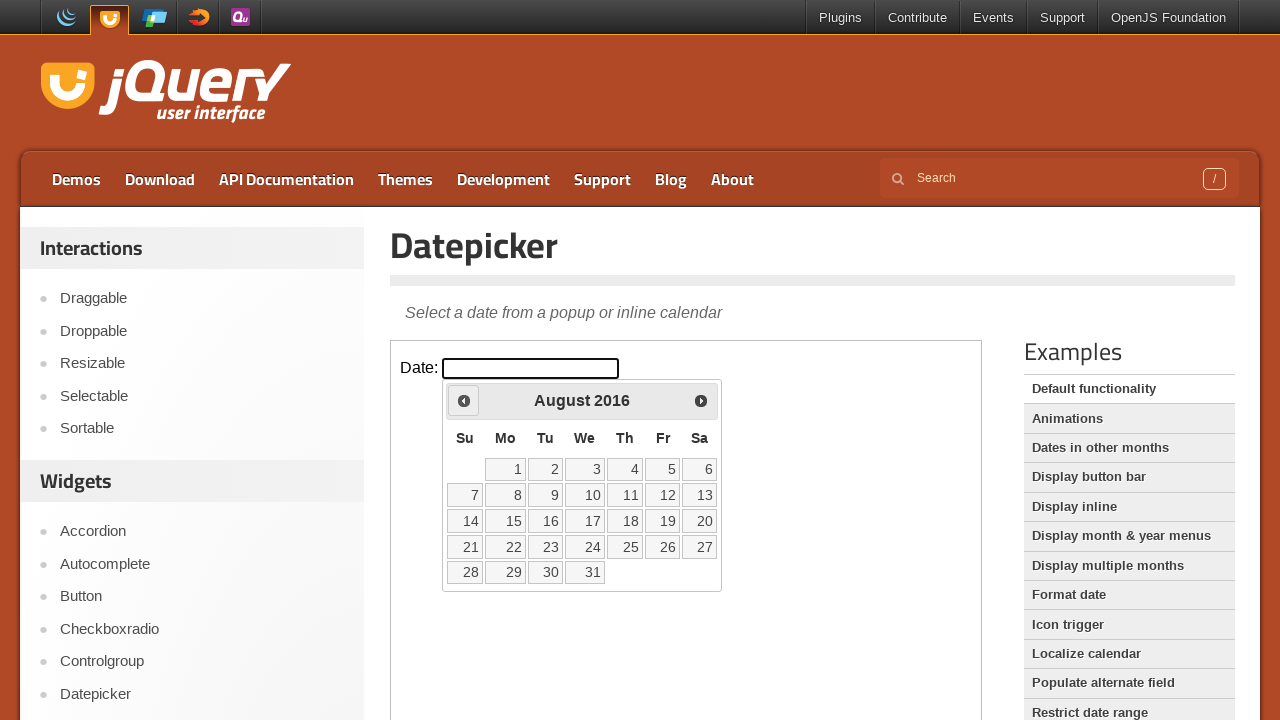

Clicked previous button to navigate from August 2016 at (464, 400) on iframe >> nth=0 >> internal:control=enter-frame >> span:has-text('Prev')
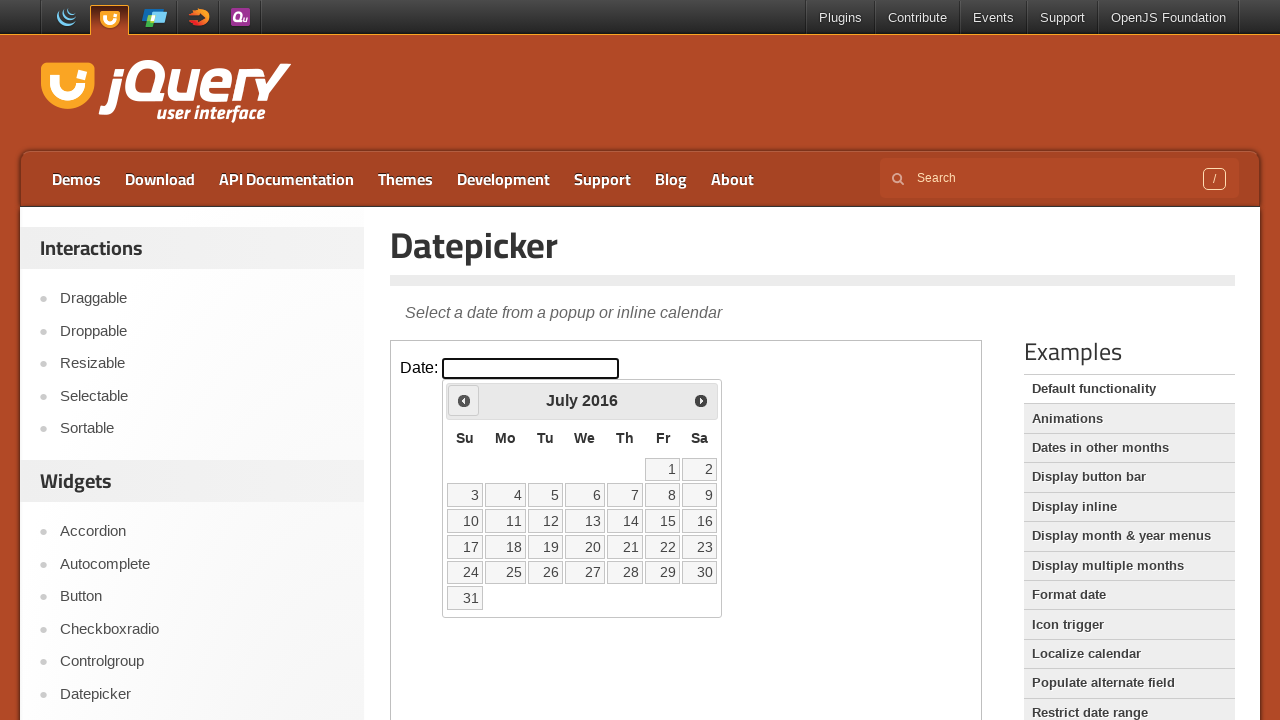

Clicked previous button to navigate from July 2016 at (464, 400) on iframe >> nth=0 >> internal:control=enter-frame >> span:has-text('Prev')
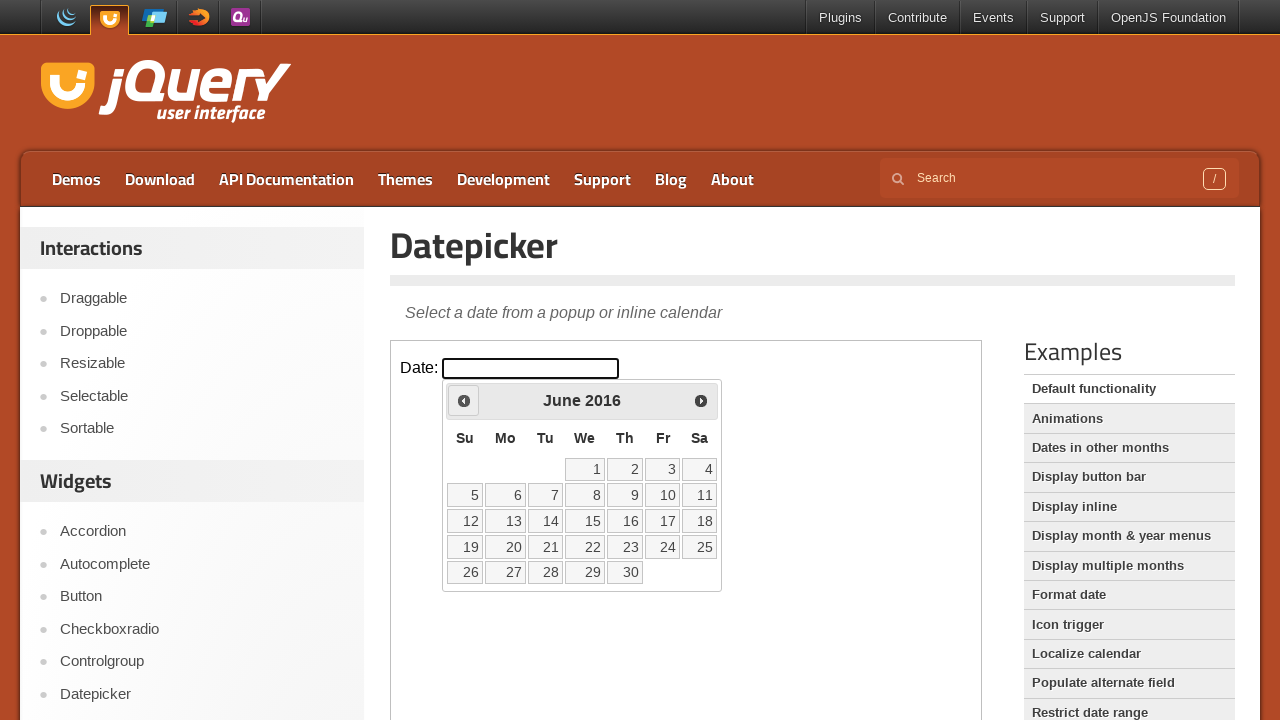

Clicked previous button to navigate from June 2016 at (464, 400) on iframe >> nth=0 >> internal:control=enter-frame >> span:has-text('Prev')
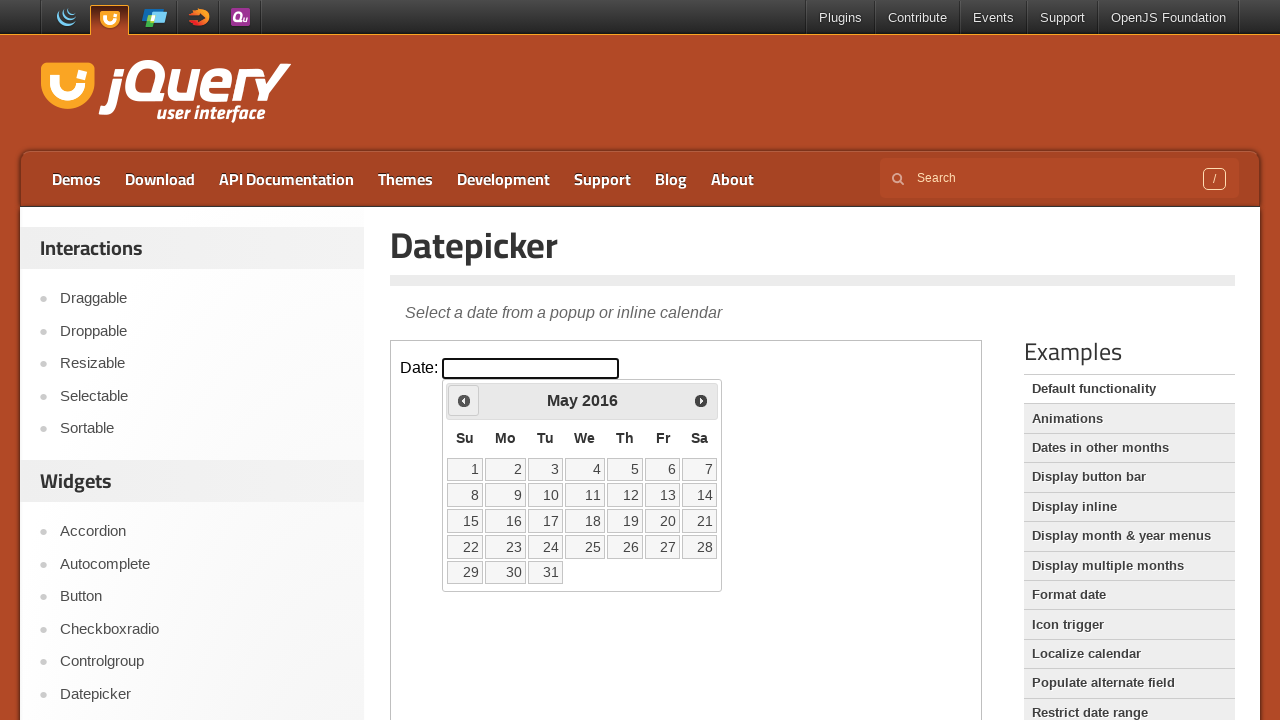

Clicked previous button to navigate from May 2016 at (464, 400) on iframe >> nth=0 >> internal:control=enter-frame >> span:has-text('Prev')
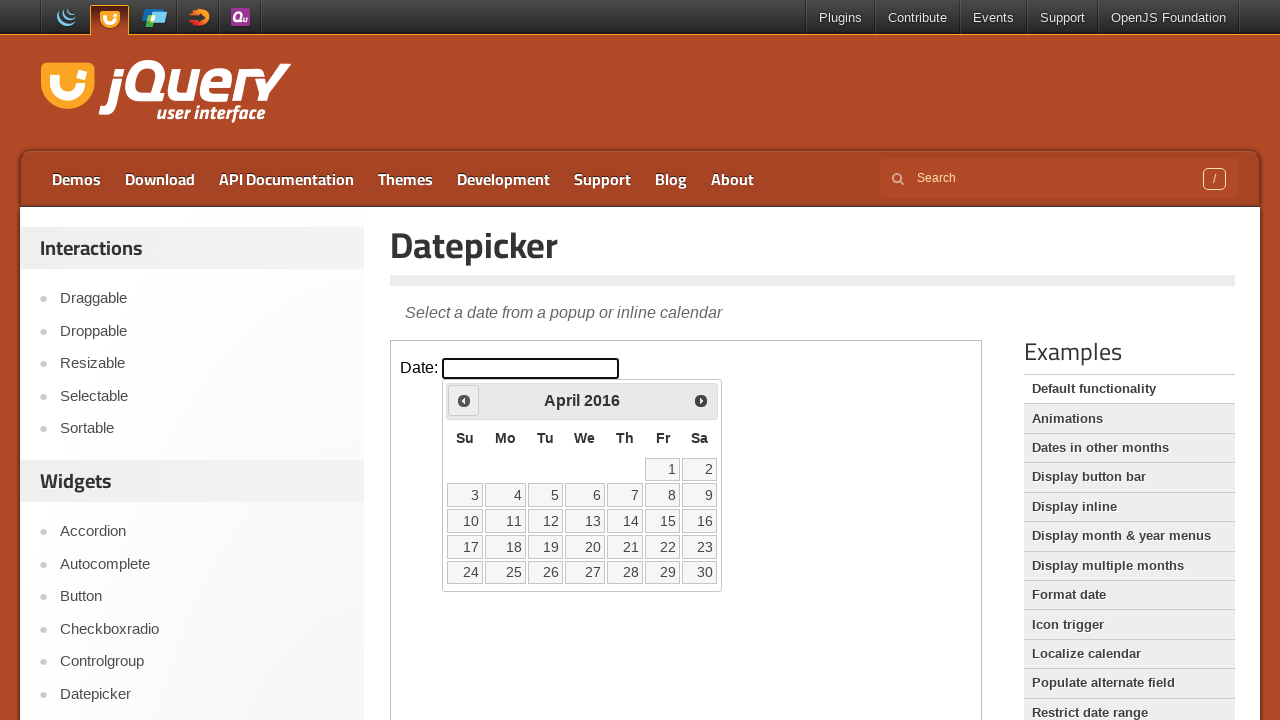

Clicked previous button to navigate from April 2016 at (464, 400) on iframe >> nth=0 >> internal:control=enter-frame >> span:has-text('Prev')
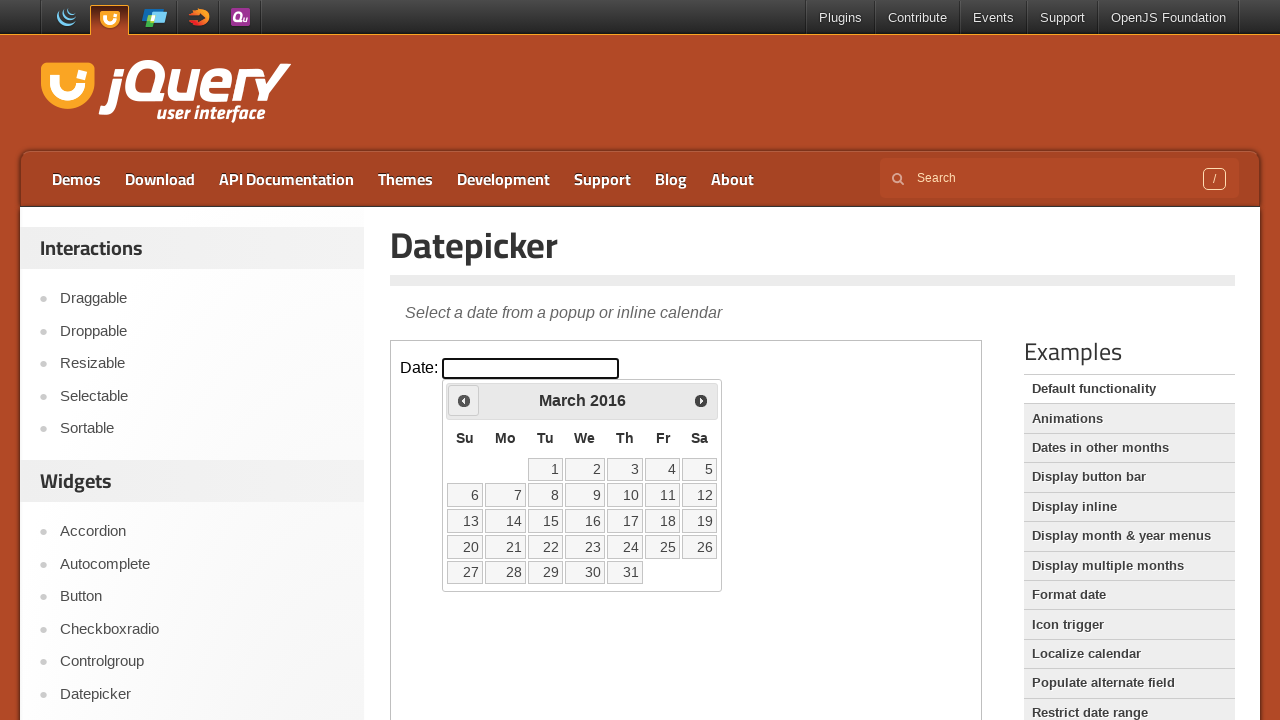

Clicked previous button to navigate from March 2016 at (464, 400) on iframe >> nth=0 >> internal:control=enter-frame >> span:has-text('Prev')
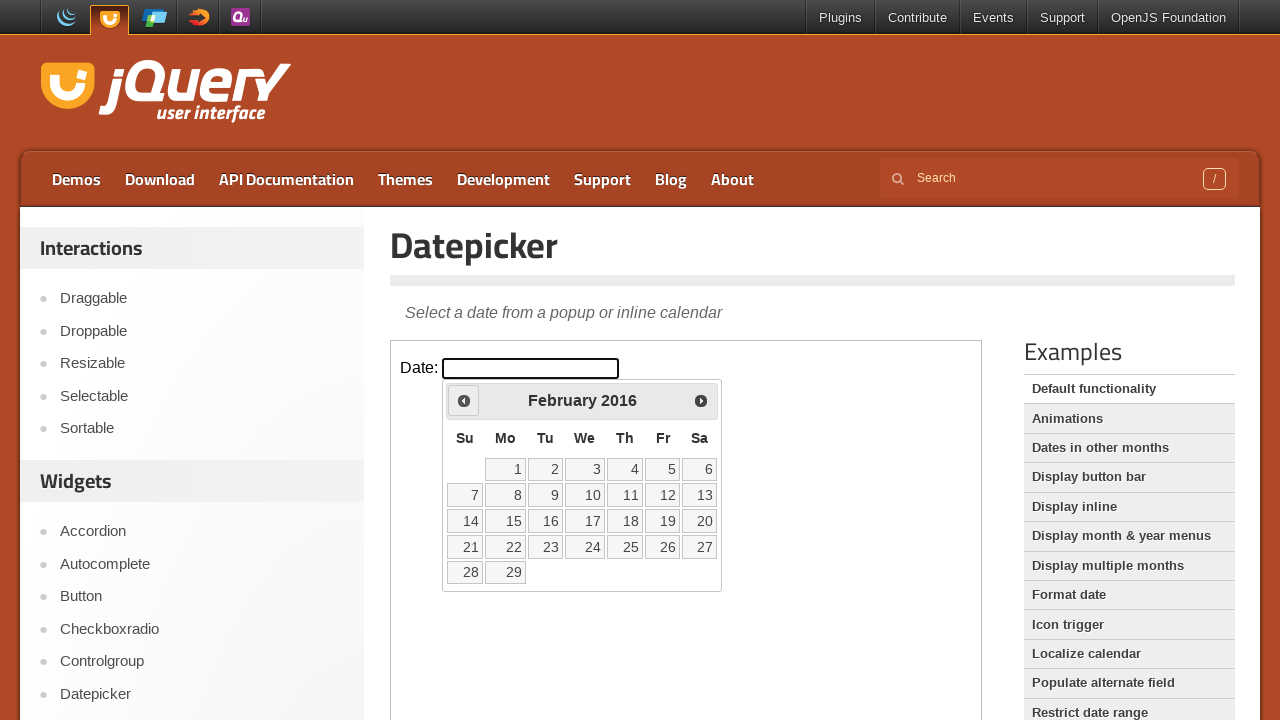

Clicked previous button to navigate from February 2016 at (464, 400) on iframe >> nth=0 >> internal:control=enter-frame >> span:has-text('Prev')
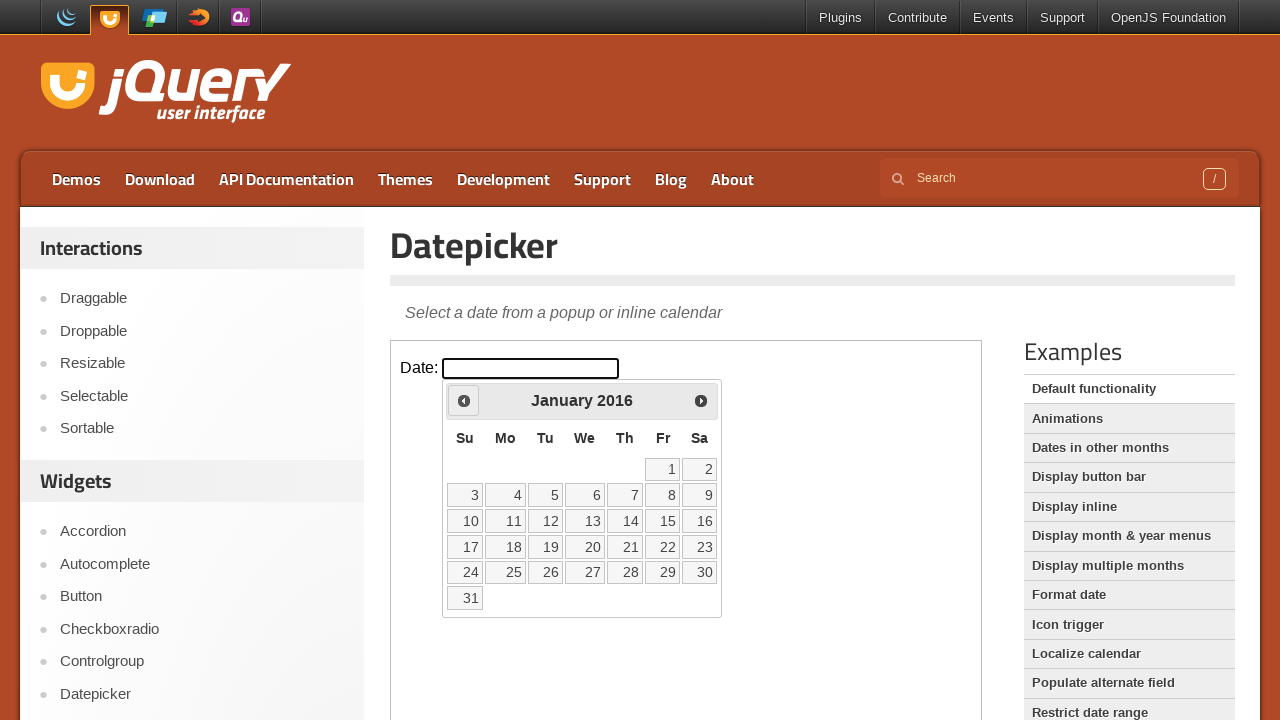

Clicked previous button to navigate from January 2016 at (464, 400) on iframe >> nth=0 >> internal:control=enter-frame >> span:has-text('Prev')
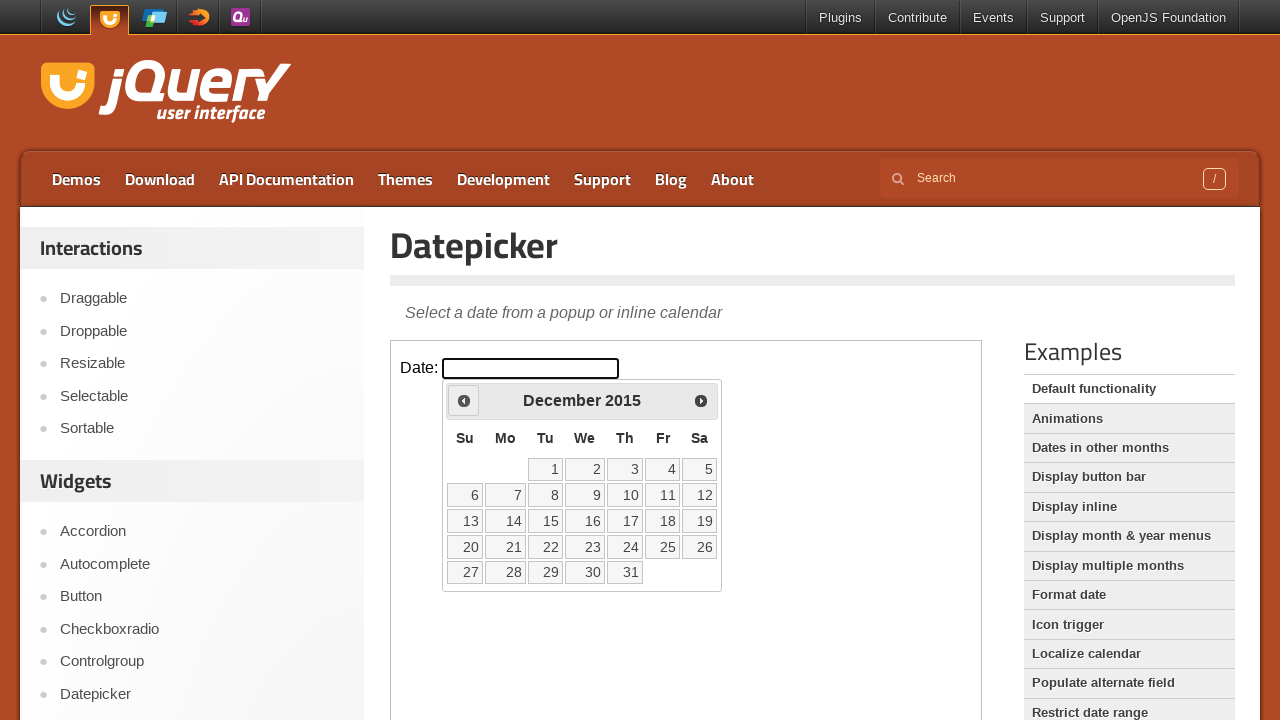

Clicked previous button to navigate from December 2015 at (464, 400) on iframe >> nth=0 >> internal:control=enter-frame >> span:has-text('Prev')
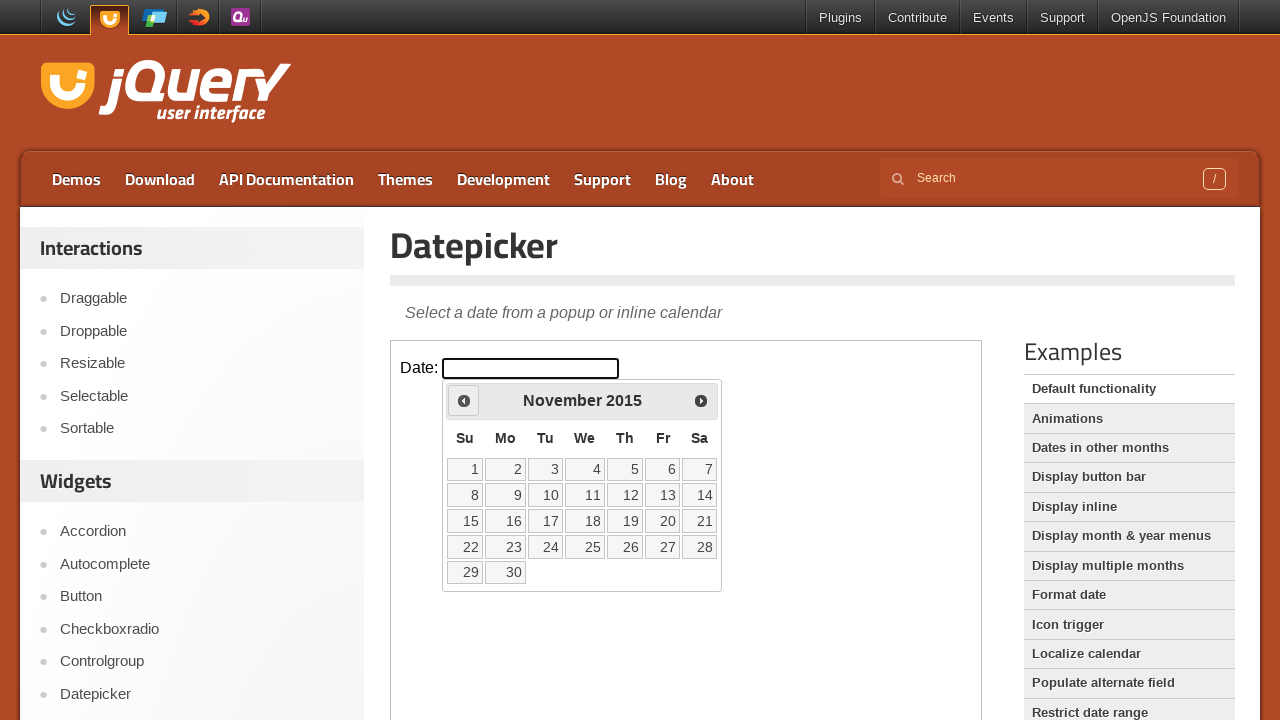

Clicked previous button to navigate from November 2015 at (464, 400) on iframe >> nth=0 >> internal:control=enter-frame >> span:has-text('Prev')
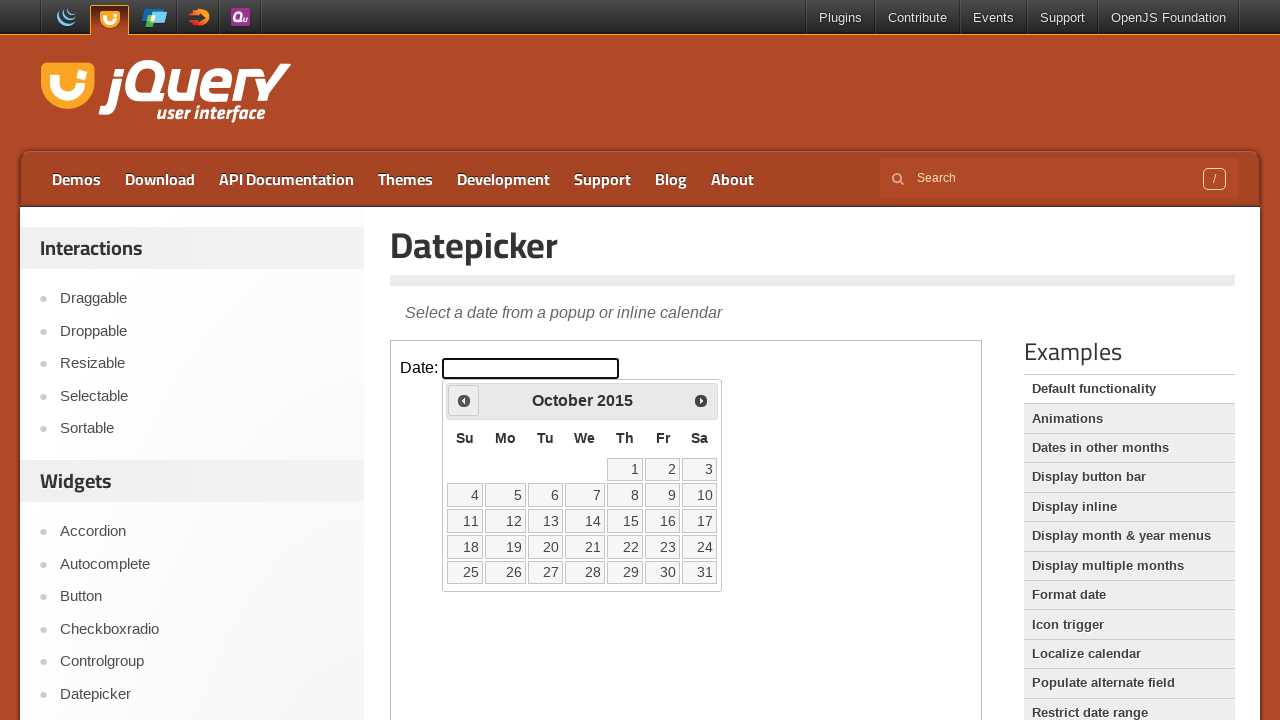

Clicked previous button to navigate from October 2015 at (464, 400) on iframe >> nth=0 >> internal:control=enter-frame >> span:has-text('Prev')
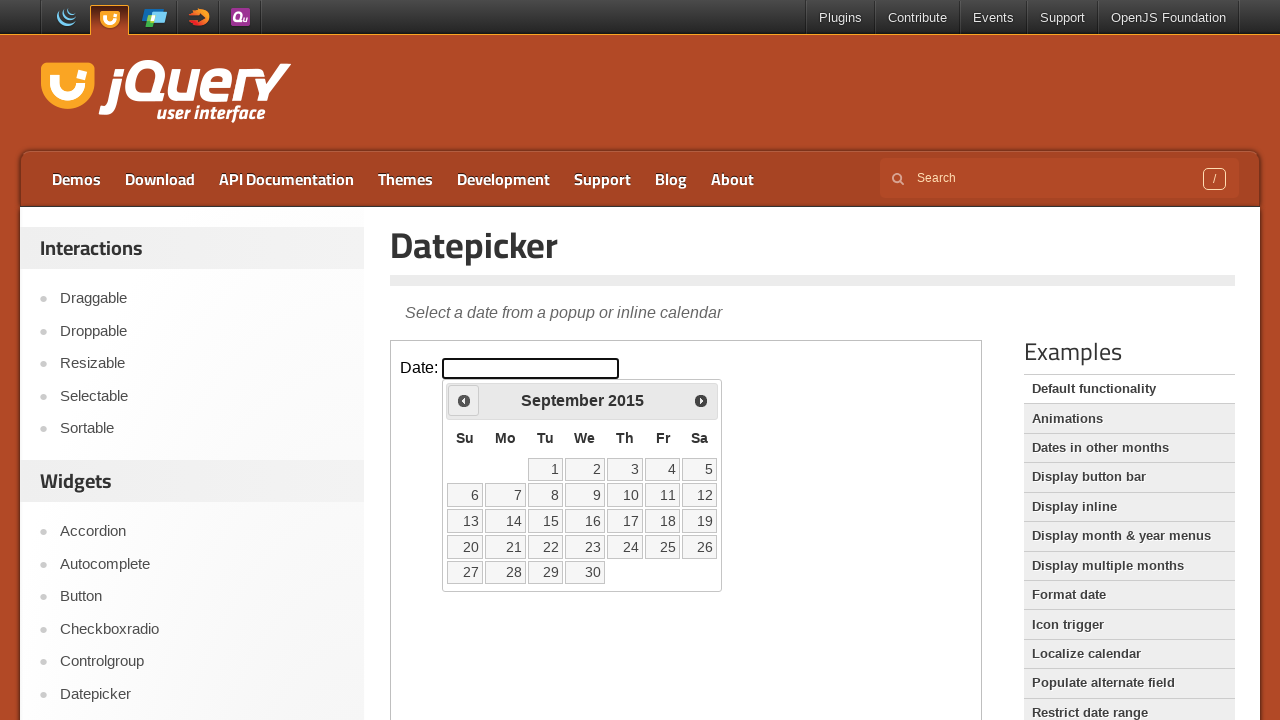

Clicked previous button to navigate from September 2015 at (464, 400) on iframe >> nth=0 >> internal:control=enter-frame >> span:has-text('Prev')
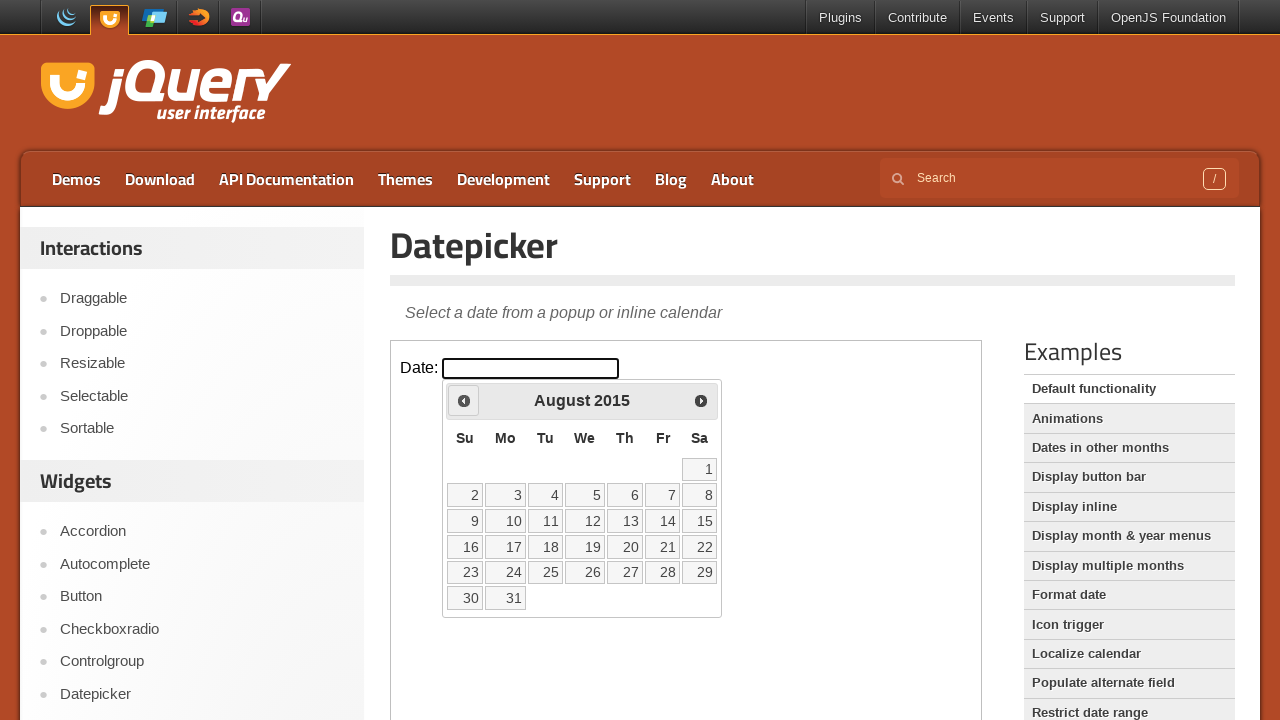

Clicked previous button to navigate from August 2015 at (464, 400) on iframe >> nth=0 >> internal:control=enter-frame >> span:has-text('Prev')
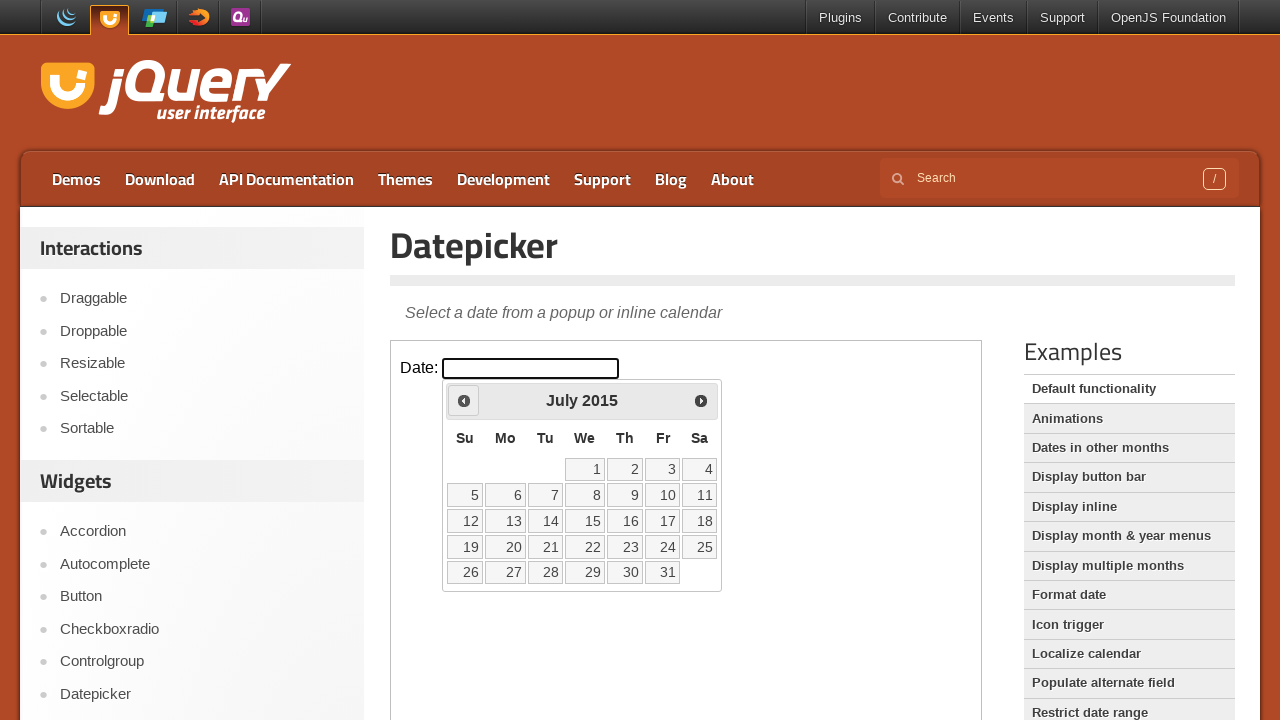

Clicked previous button to navigate from July 2015 at (464, 400) on iframe >> nth=0 >> internal:control=enter-frame >> span:has-text('Prev')
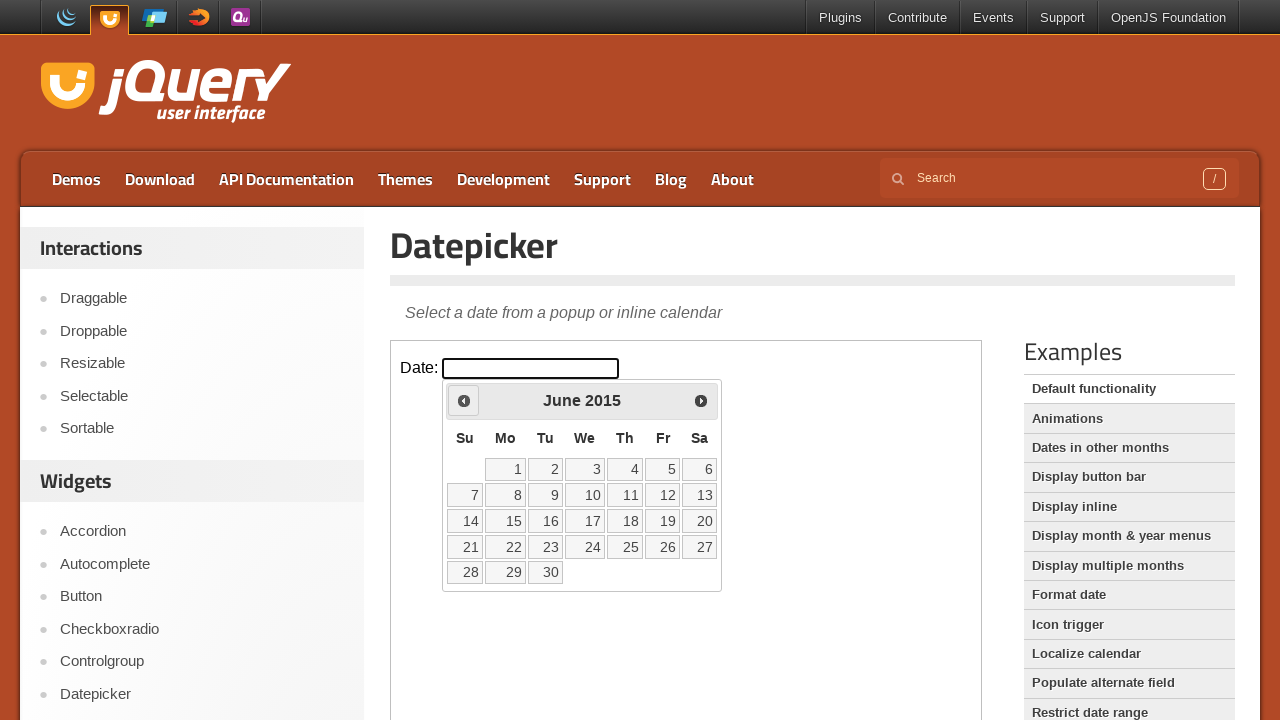

Clicked previous button to navigate from June 2015 at (464, 400) on iframe >> nth=0 >> internal:control=enter-frame >> span:has-text('Prev')
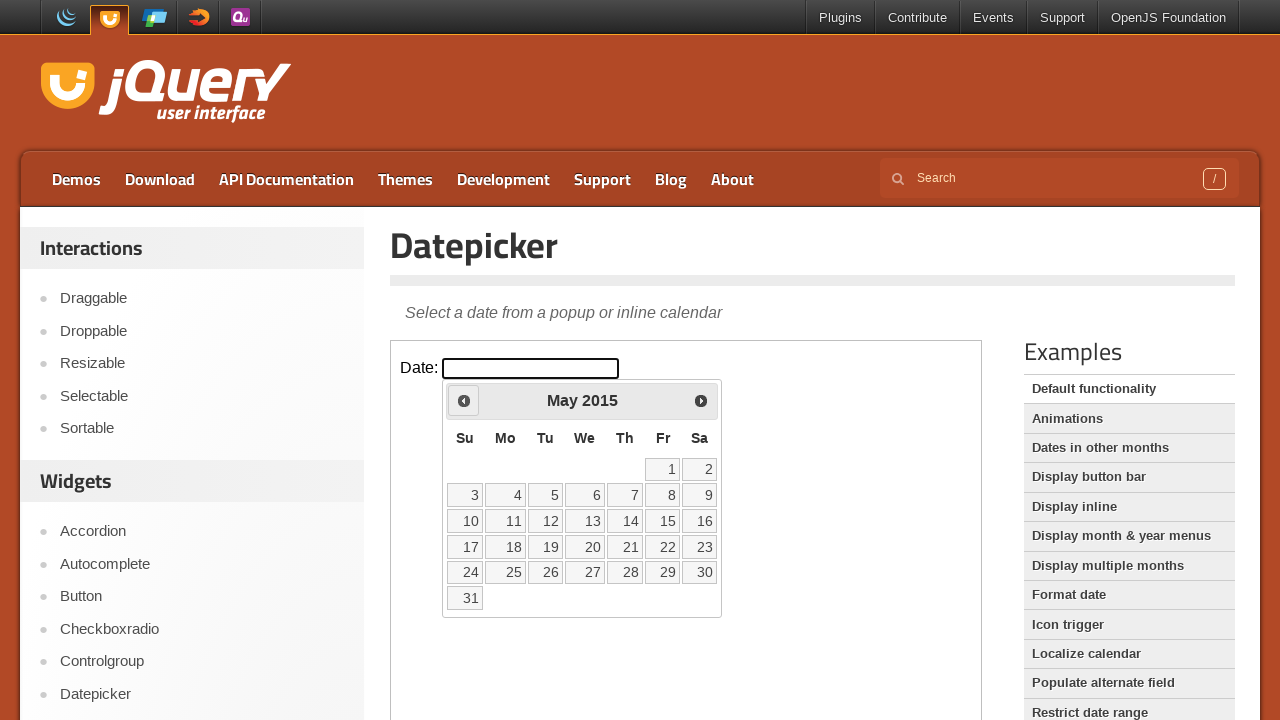

Clicked previous button to navigate from May 2015 at (464, 400) on iframe >> nth=0 >> internal:control=enter-frame >> span:has-text('Prev')
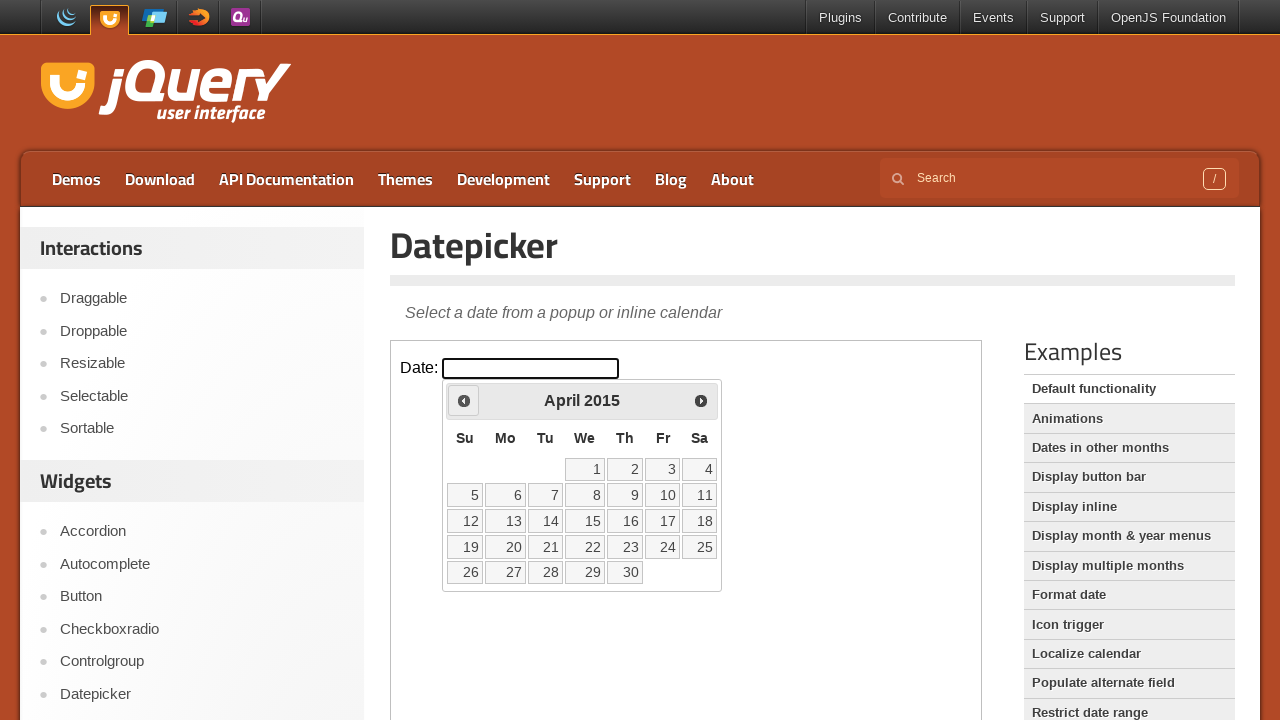

Clicked previous button to navigate from April 2015 at (464, 400) on iframe >> nth=0 >> internal:control=enter-frame >> span:has-text('Prev')
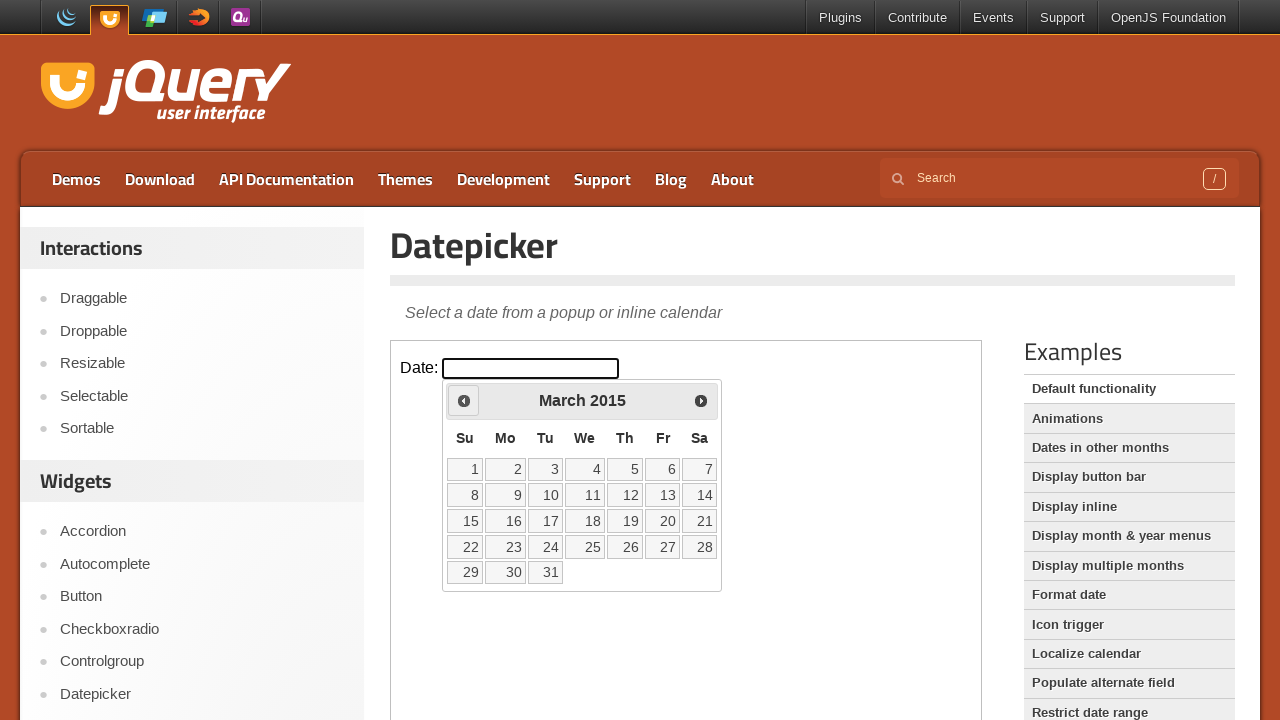

Clicked previous button to navigate from March 2015 at (464, 400) on iframe >> nth=0 >> internal:control=enter-frame >> span:has-text('Prev')
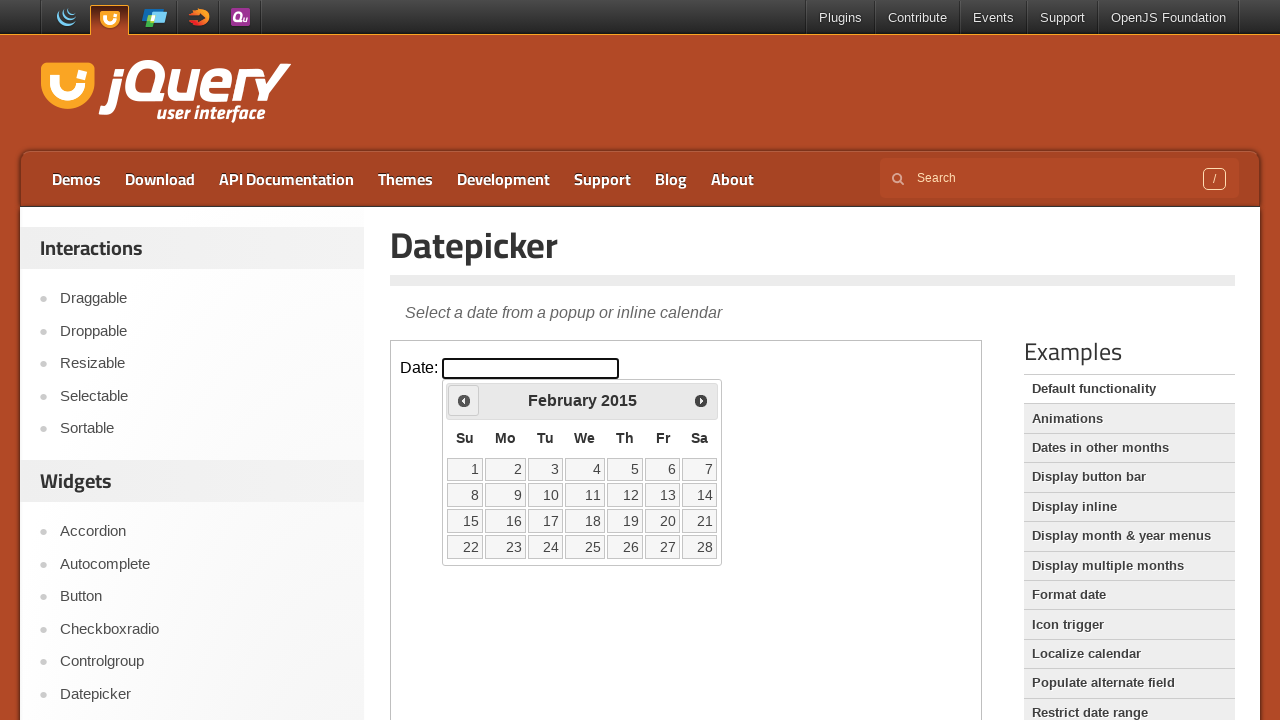

Clicked previous button to navigate from February 2015 at (464, 400) on iframe >> nth=0 >> internal:control=enter-frame >> span:has-text('Prev')
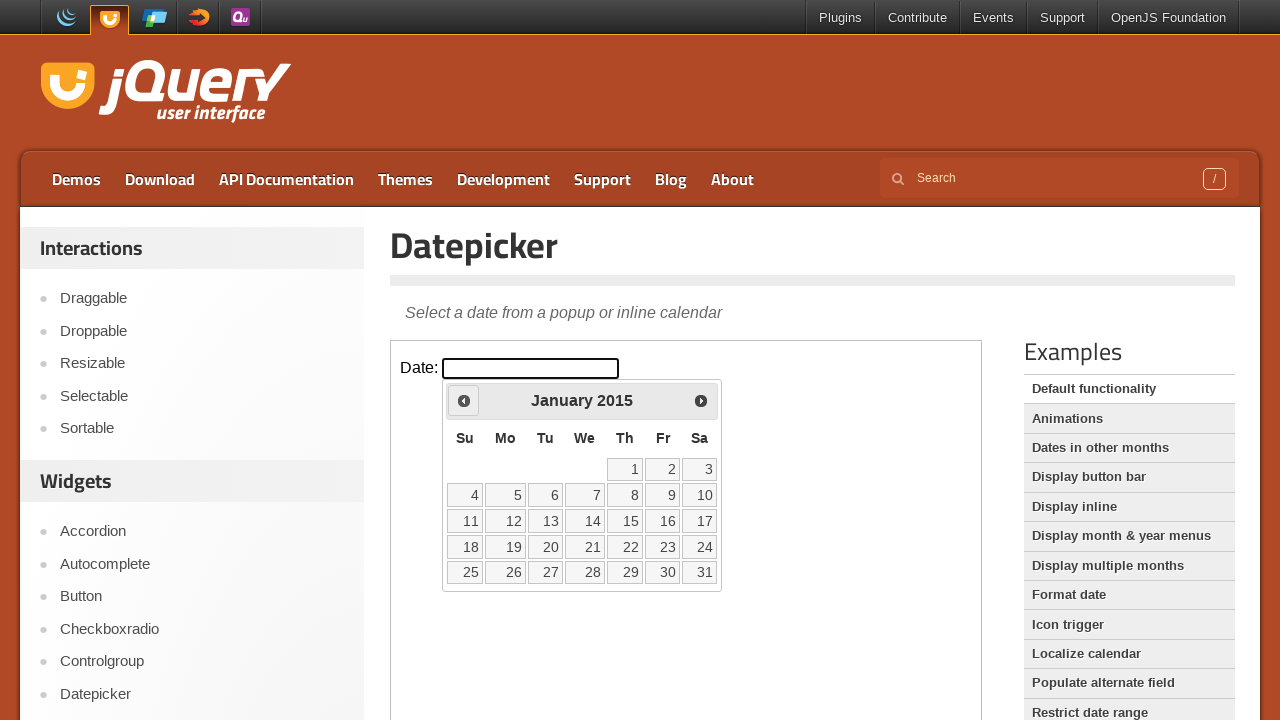

Clicked previous button to navigate from January 2015 at (464, 400) on iframe >> nth=0 >> internal:control=enter-frame >> span:has-text('Prev')
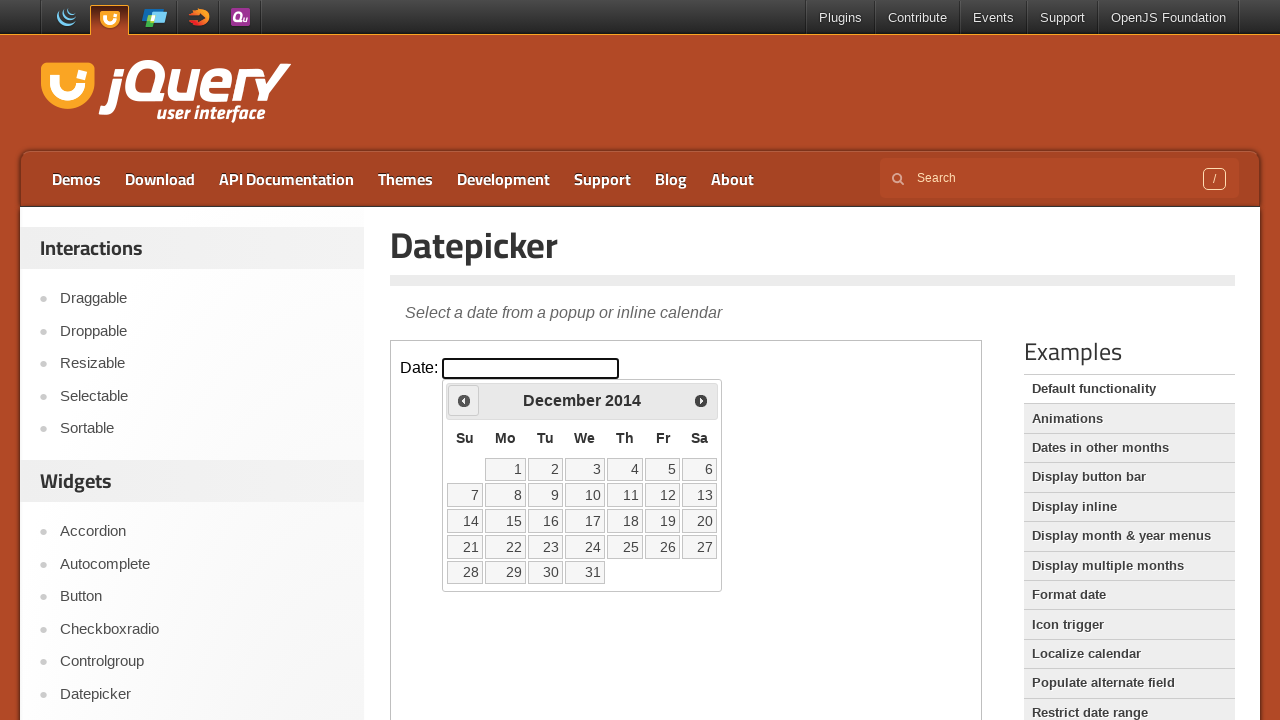

Clicked previous button to navigate from December 2014 at (464, 400) on iframe >> nth=0 >> internal:control=enter-frame >> span:has-text('Prev')
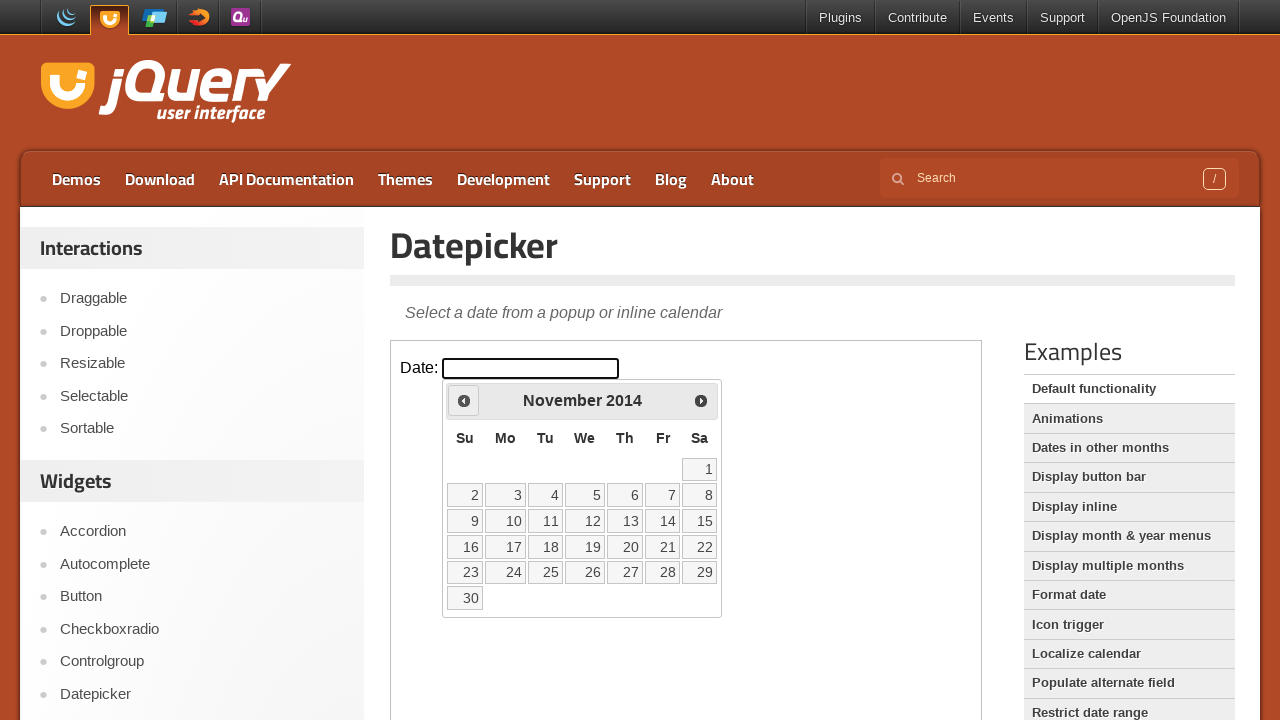

Clicked previous button to navigate from November 2014 at (464, 400) on iframe >> nth=0 >> internal:control=enter-frame >> span:has-text('Prev')
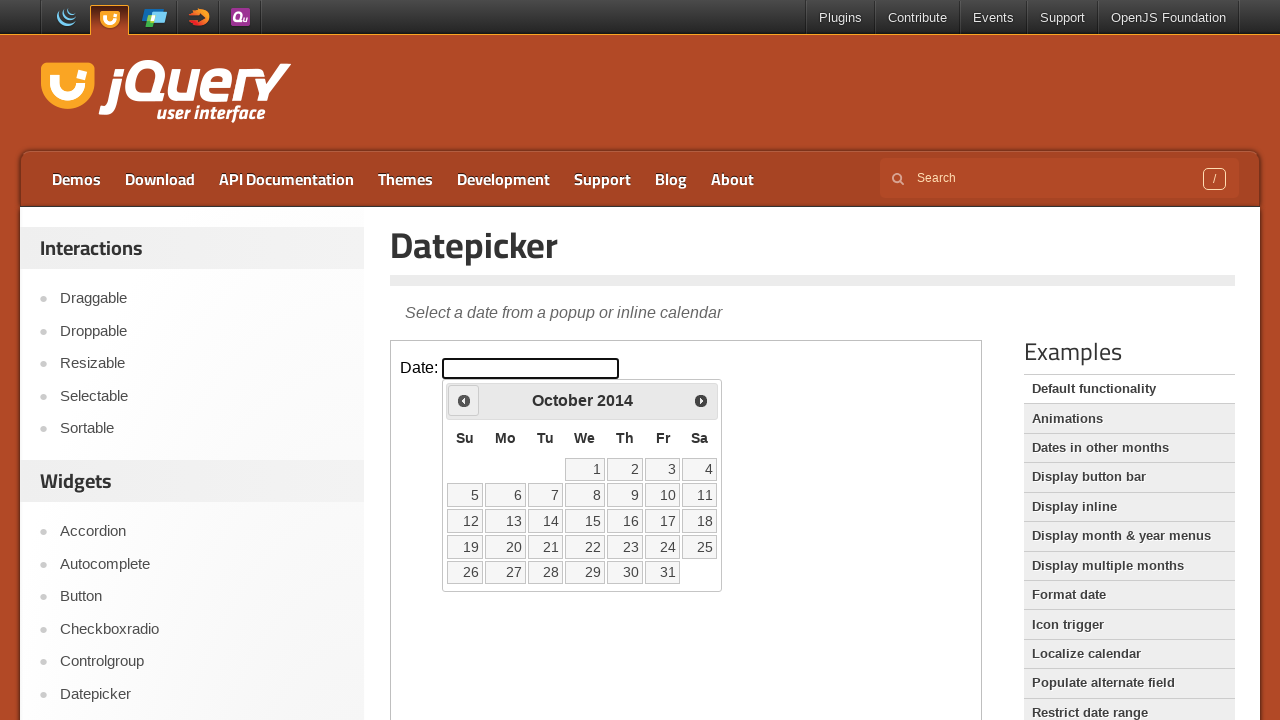

Clicked previous button to navigate from October 2014 at (464, 400) on iframe >> nth=0 >> internal:control=enter-frame >> span:has-text('Prev')
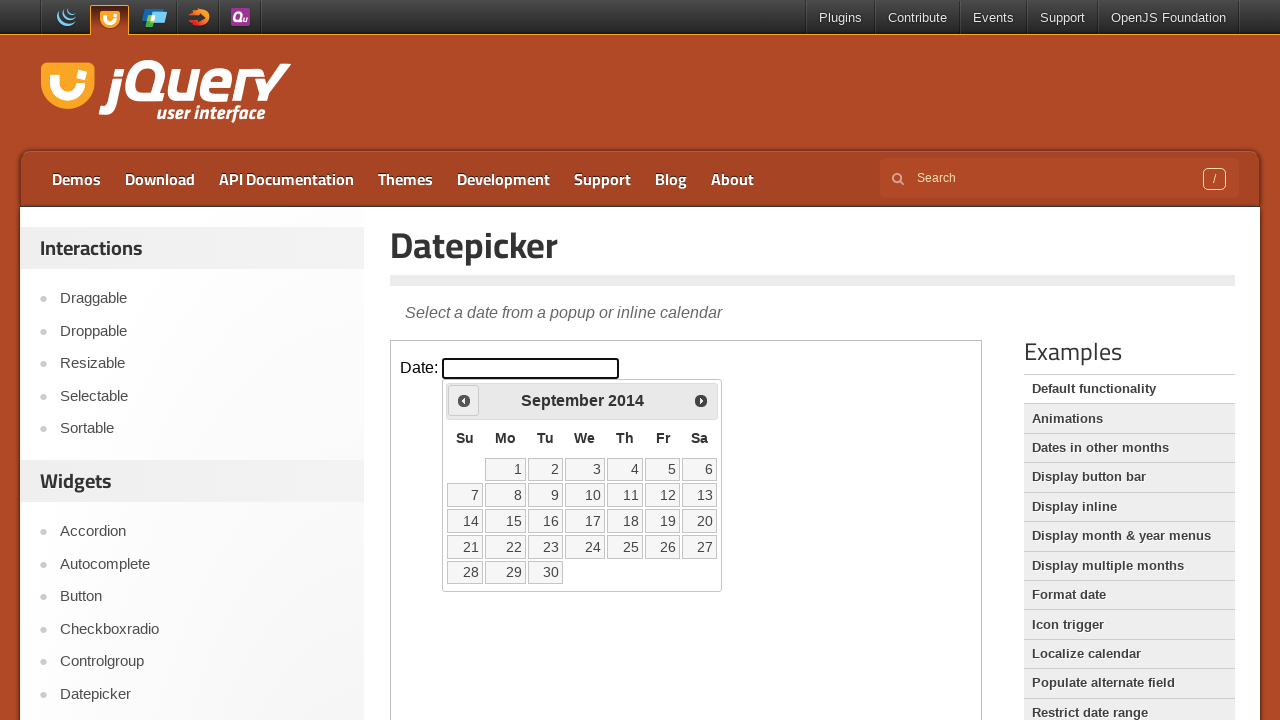

Clicked previous button to navigate from September 2014 at (464, 400) on iframe >> nth=0 >> internal:control=enter-frame >> span:has-text('Prev')
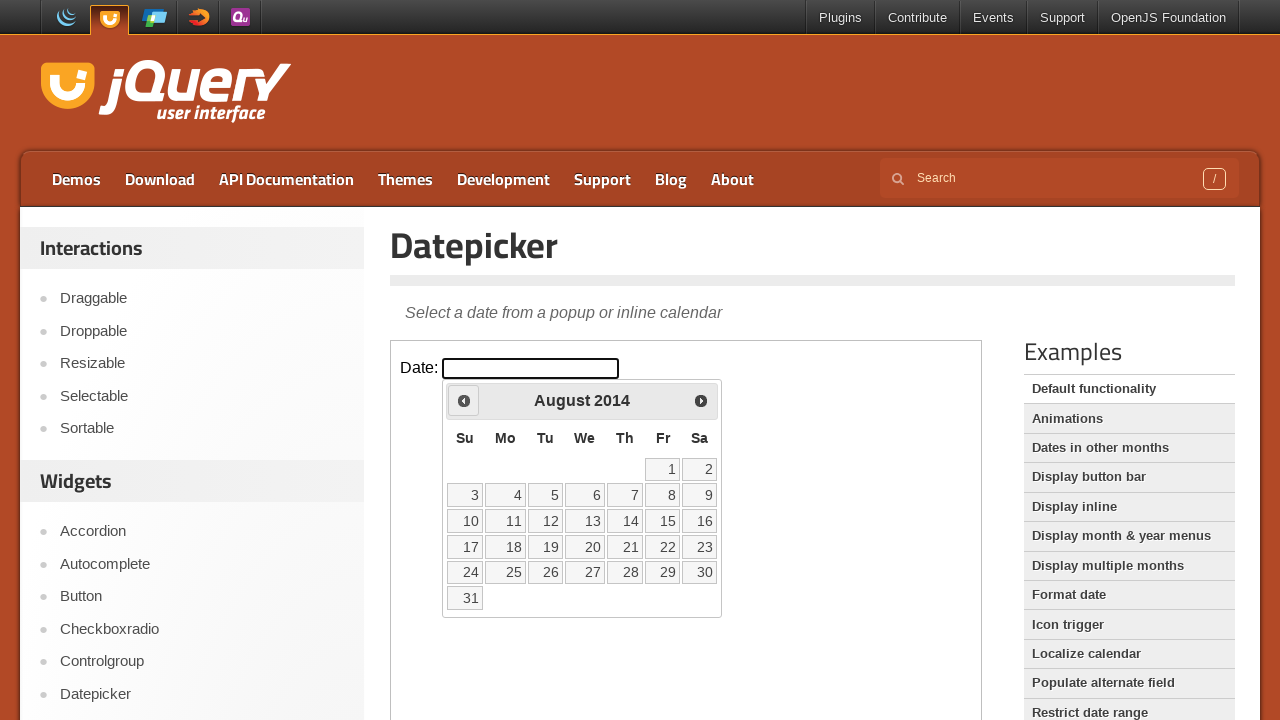

Clicked previous button to navigate from August 2014 at (464, 400) on iframe >> nth=0 >> internal:control=enter-frame >> span:has-text('Prev')
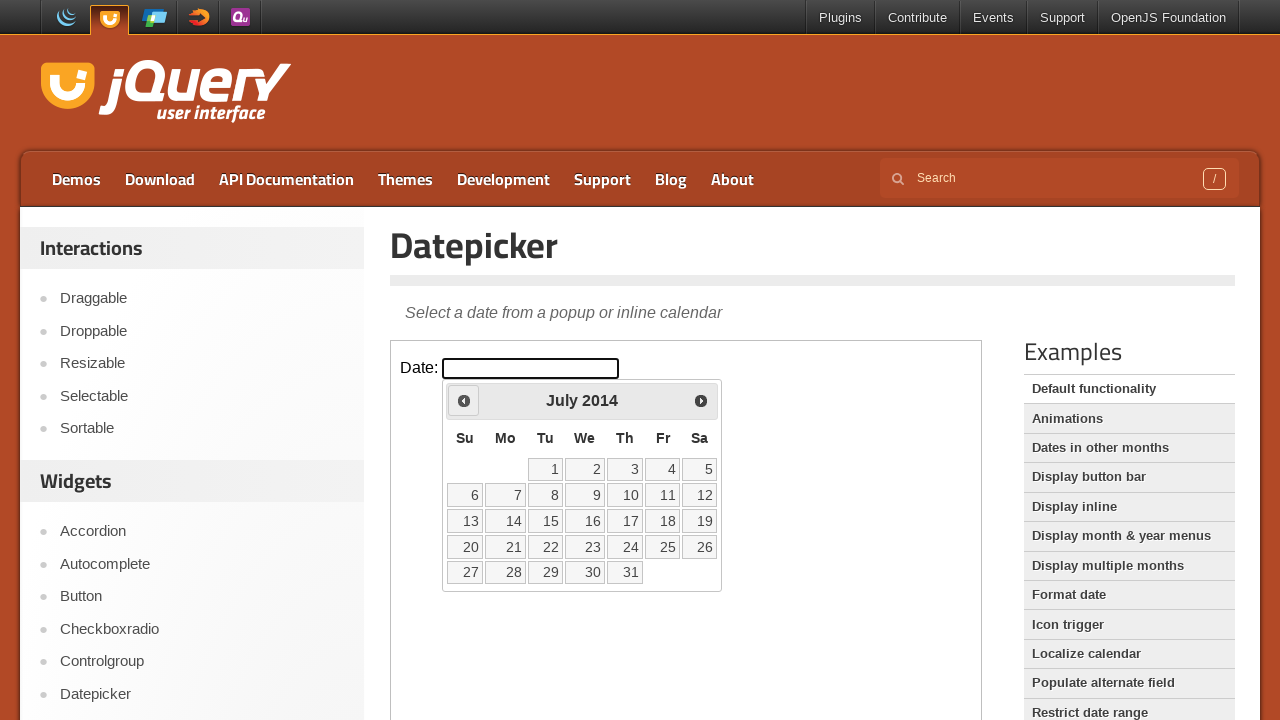

Clicked previous button to navigate from July 2014 at (464, 400) on iframe >> nth=0 >> internal:control=enter-frame >> span:has-text('Prev')
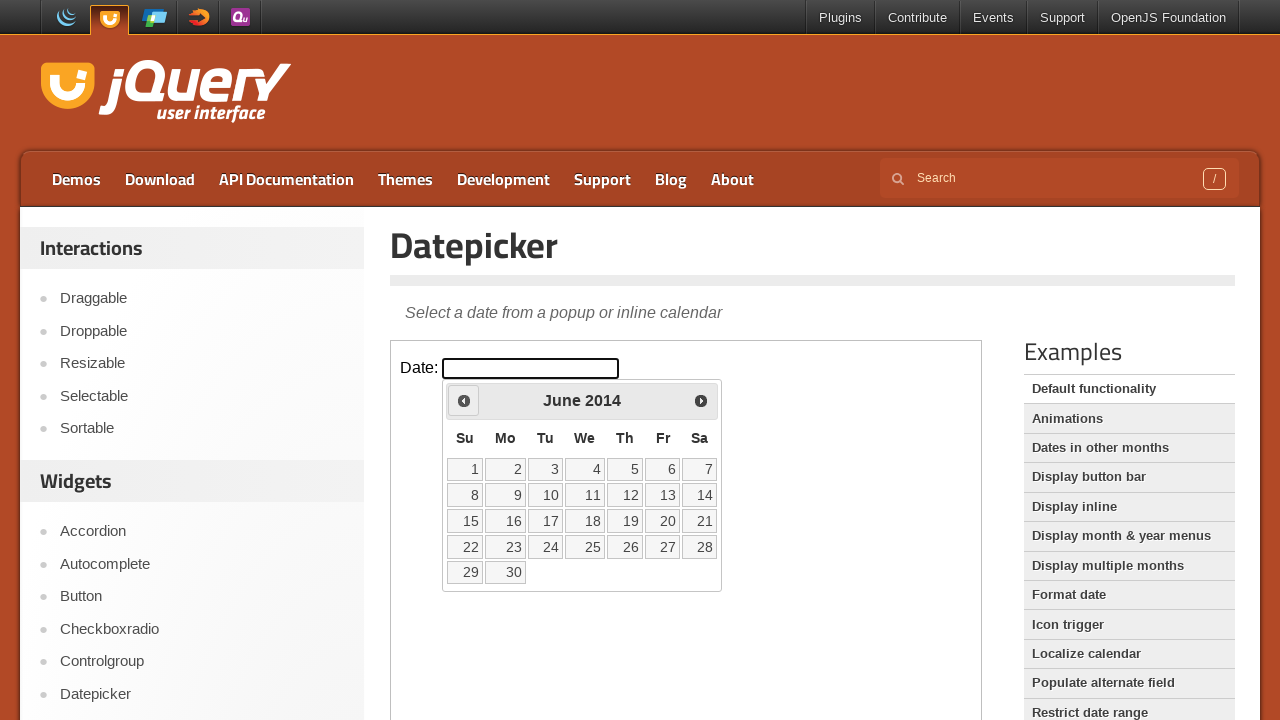

Clicked previous button to navigate from June 2014 at (464, 400) on iframe >> nth=0 >> internal:control=enter-frame >> span:has-text('Prev')
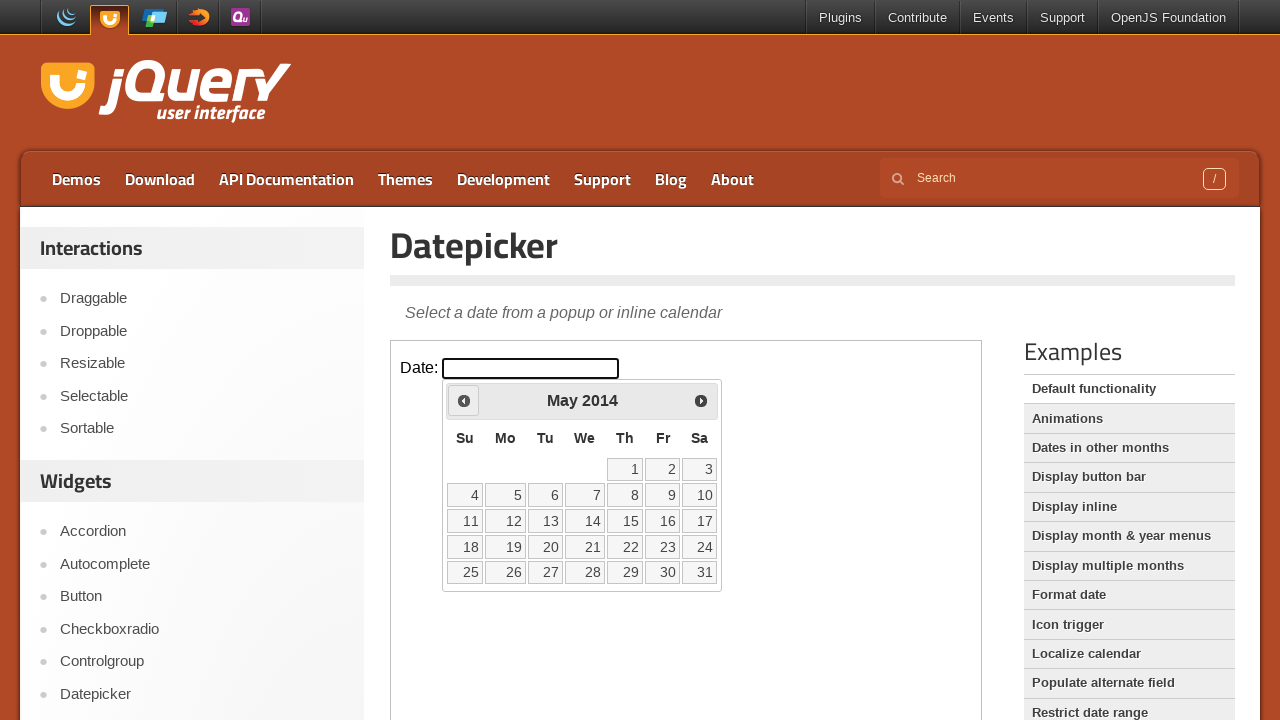

Clicked previous button to navigate from May 2014 at (464, 400) on iframe >> nth=0 >> internal:control=enter-frame >> span:has-text('Prev')
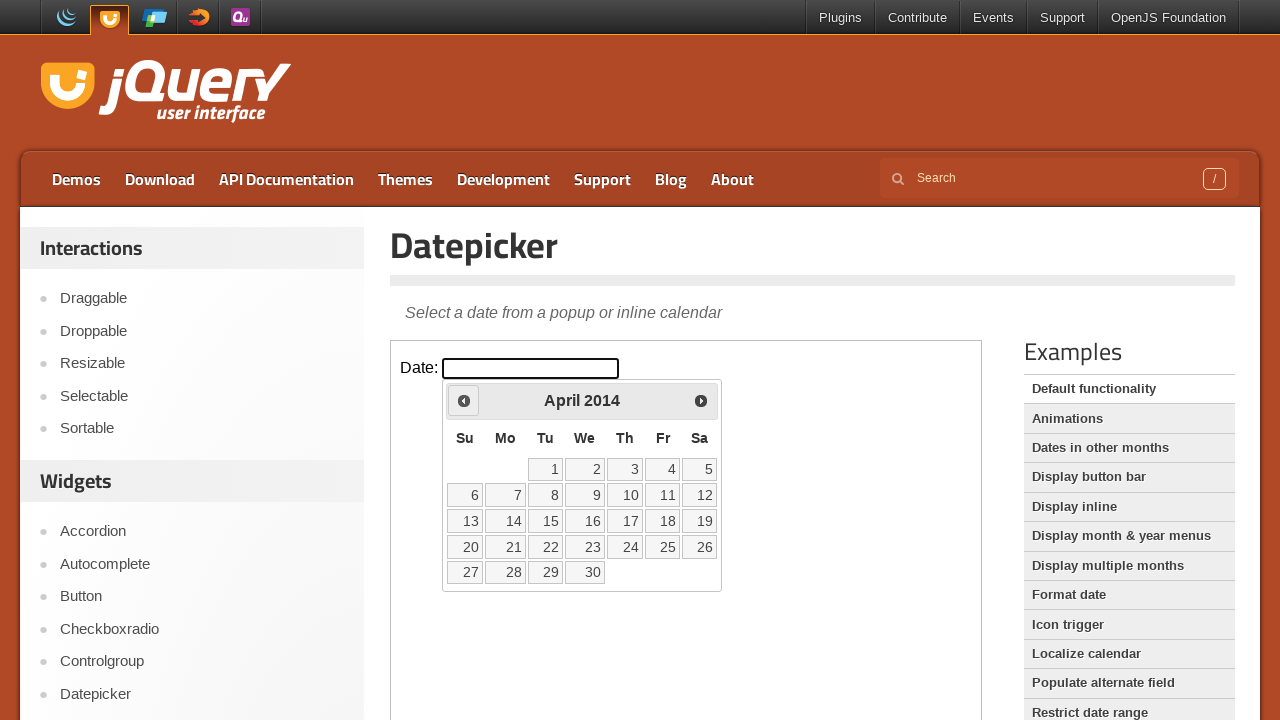

Clicked previous button to navigate from April 2014 at (464, 400) on iframe >> nth=0 >> internal:control=enter-frame >> span:has-text('Prev')
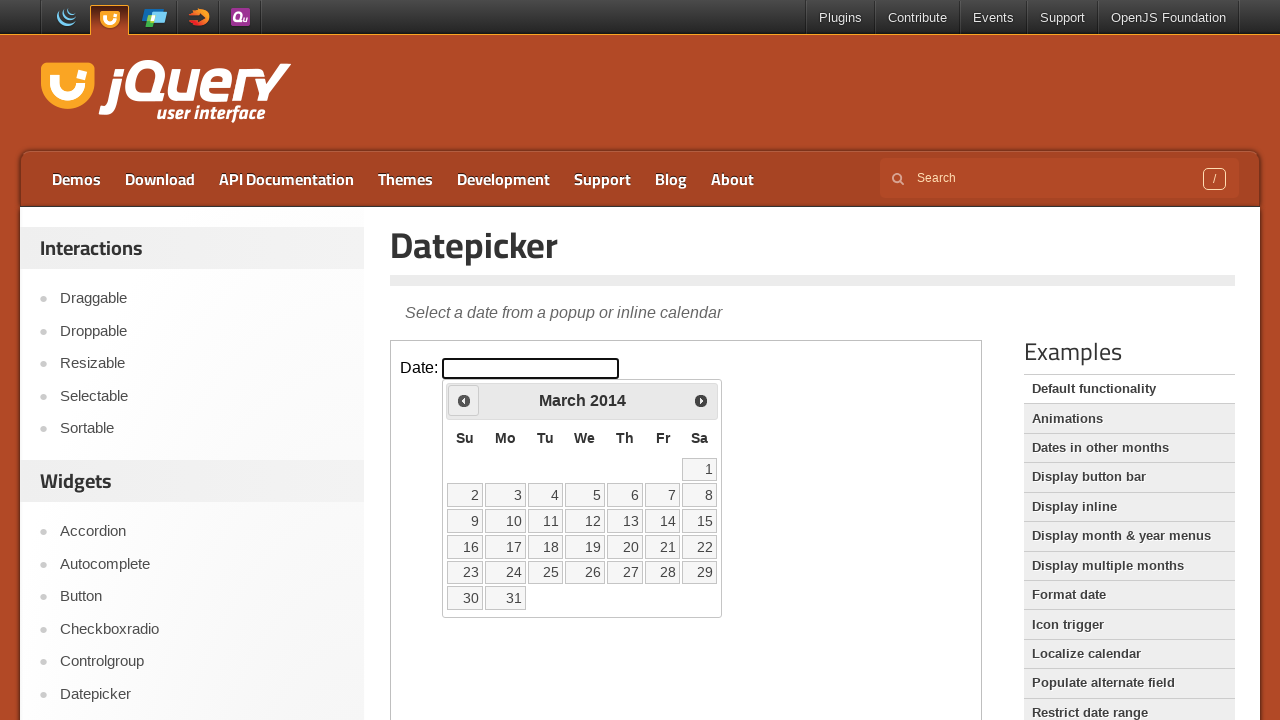

Clicked previous button to navigate from March 2014 at (464, 400) on iframe >> nth=0 >> internal:control=enter-frame >> span:has-text('Prev')
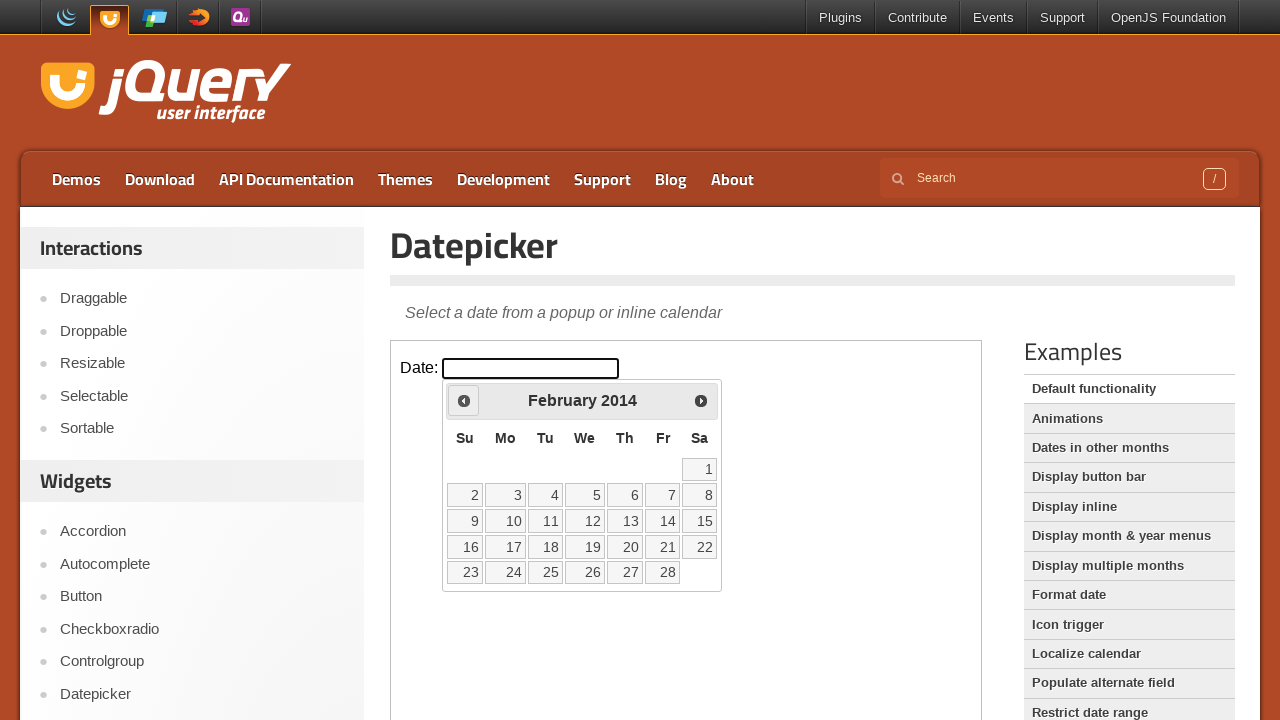

Clicked previous button to navigate from February 2014 at (464, 400) on iframe >> nth=0 >> internal:control=enter-frame >> span:has-text('Prev')
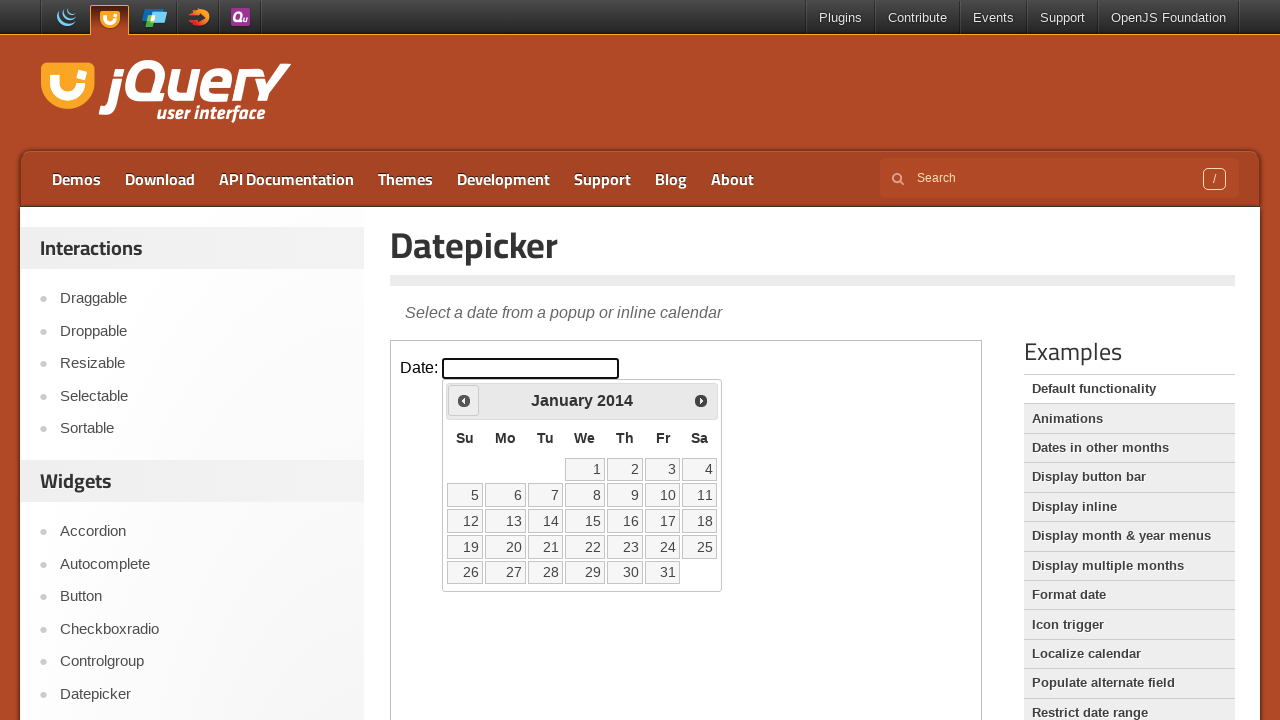

Clicked previous button to navigate from January 2014 at (464, 400) on iframe >> nth=0 >> internal:control=enter-frame >> span:has-text('Prev')
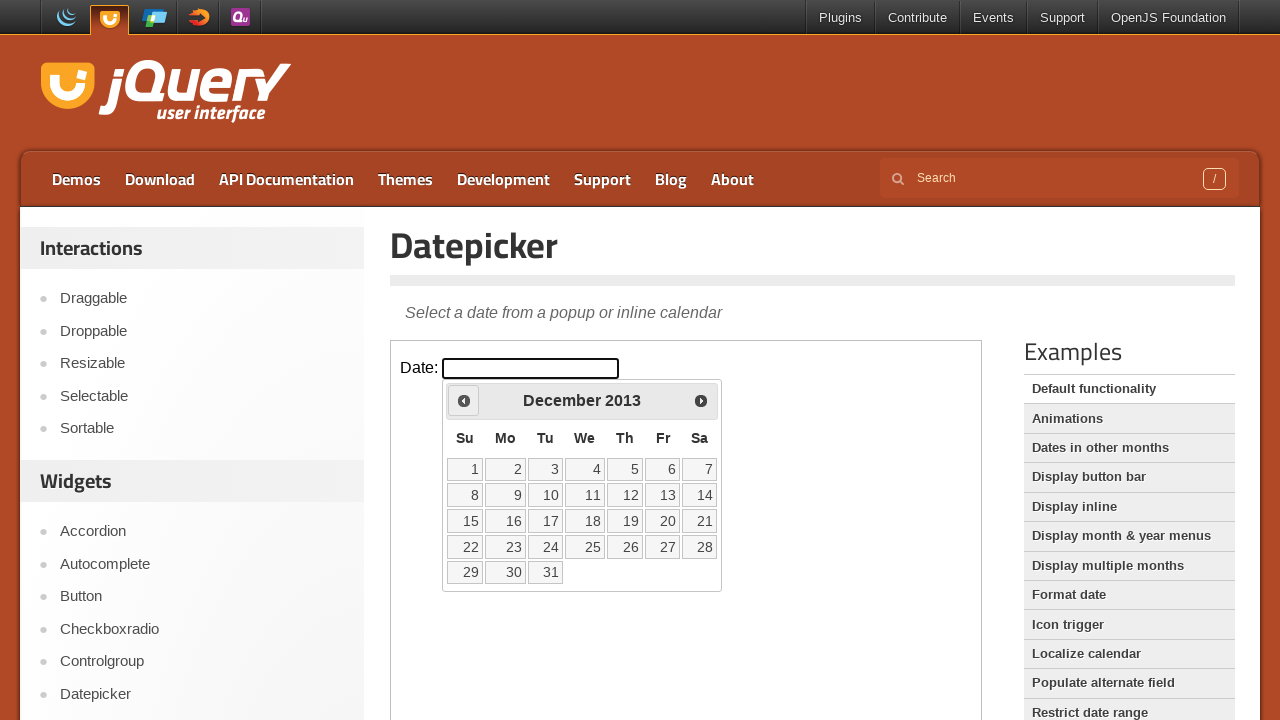

Clicked previous button to navigate from December 2013 at (464, 400) on iframe >> nth=0 >> internal:control=enter-frame >> span:has-text('Prev')
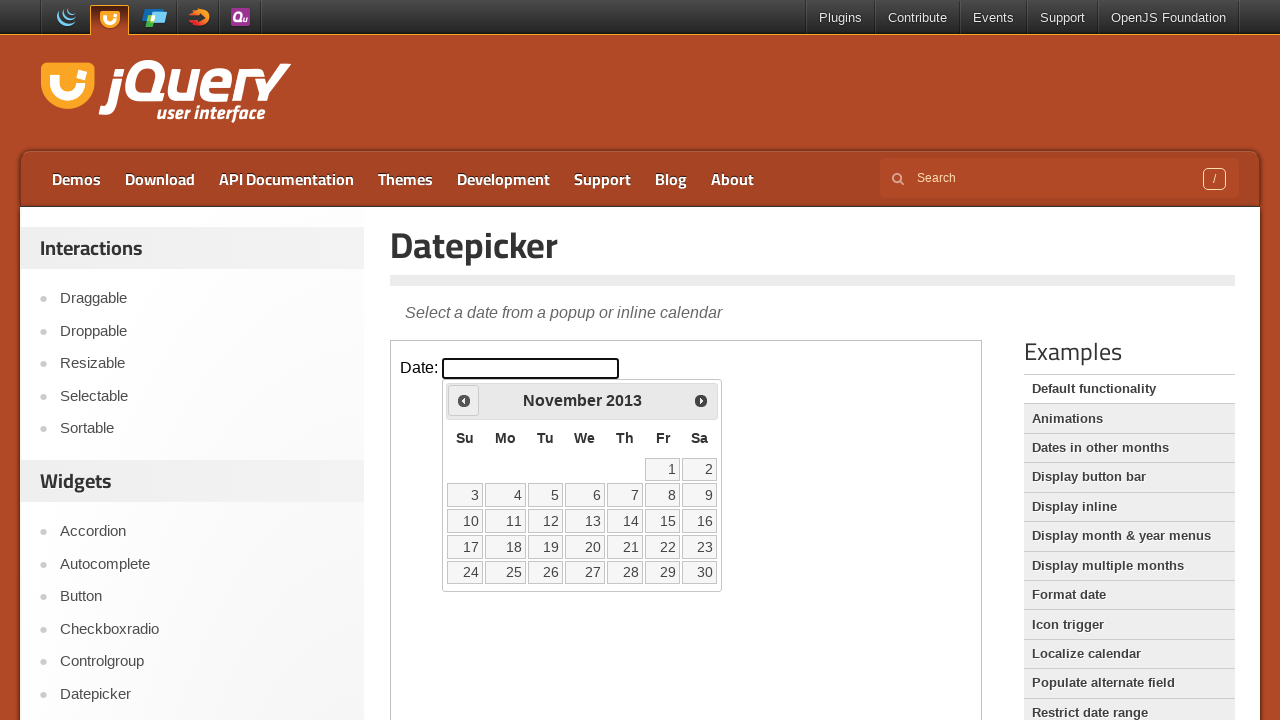

Clicked previous button to navigate from November 2013 at (464, 400) on iframe >> nth=0 >> internal:control=enter-frame >> span:has-text('Prev')
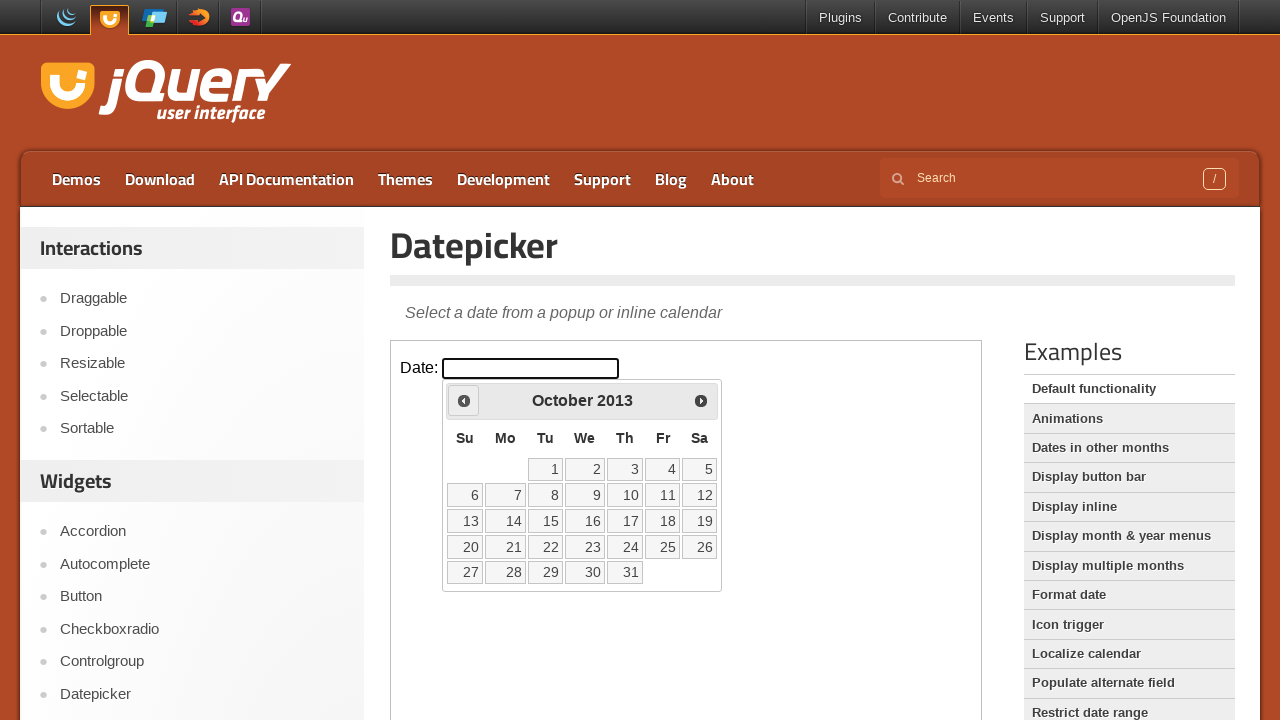

Clicked previous button to navigate from October 2013 at (464, 400) on iframe >> nth=0 >> internal:control=enter-frame >> span:has-text('Prev')
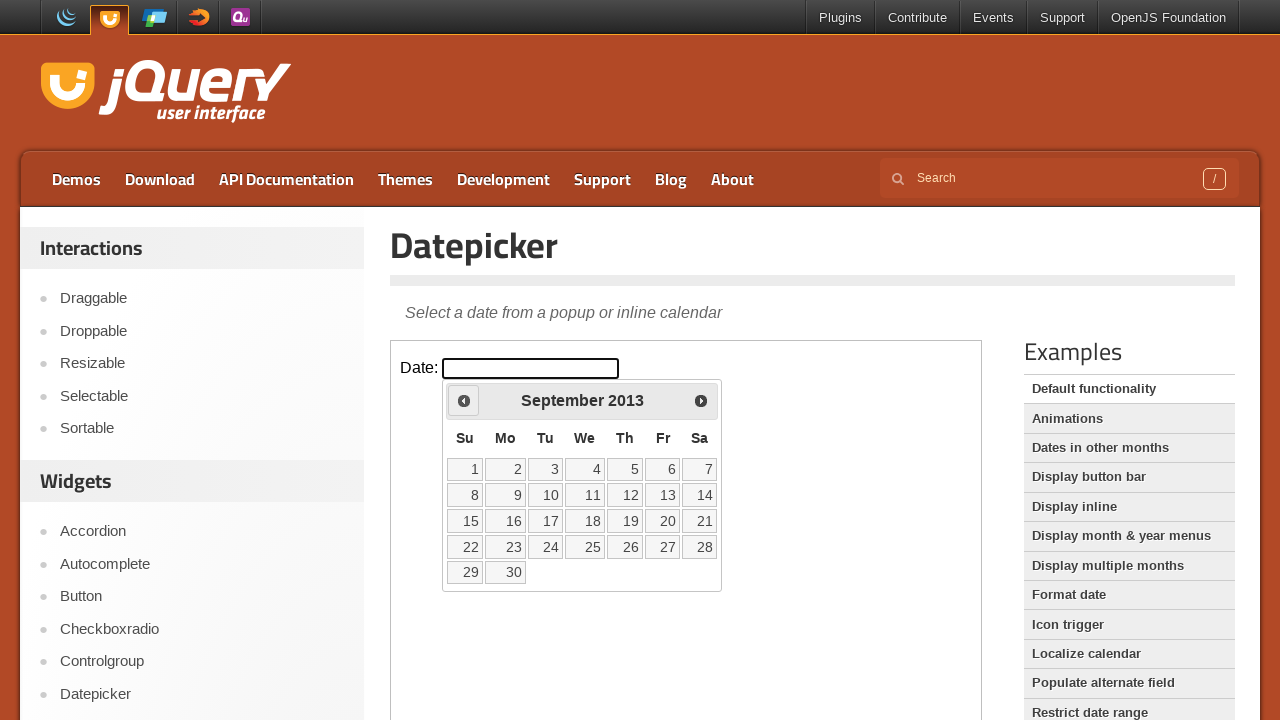

Clicked previous button to navigate from September 2013 at (464, 400) on iframe >> nth=0 >> internal:control=enter-frame >> span:has-text('Prev')
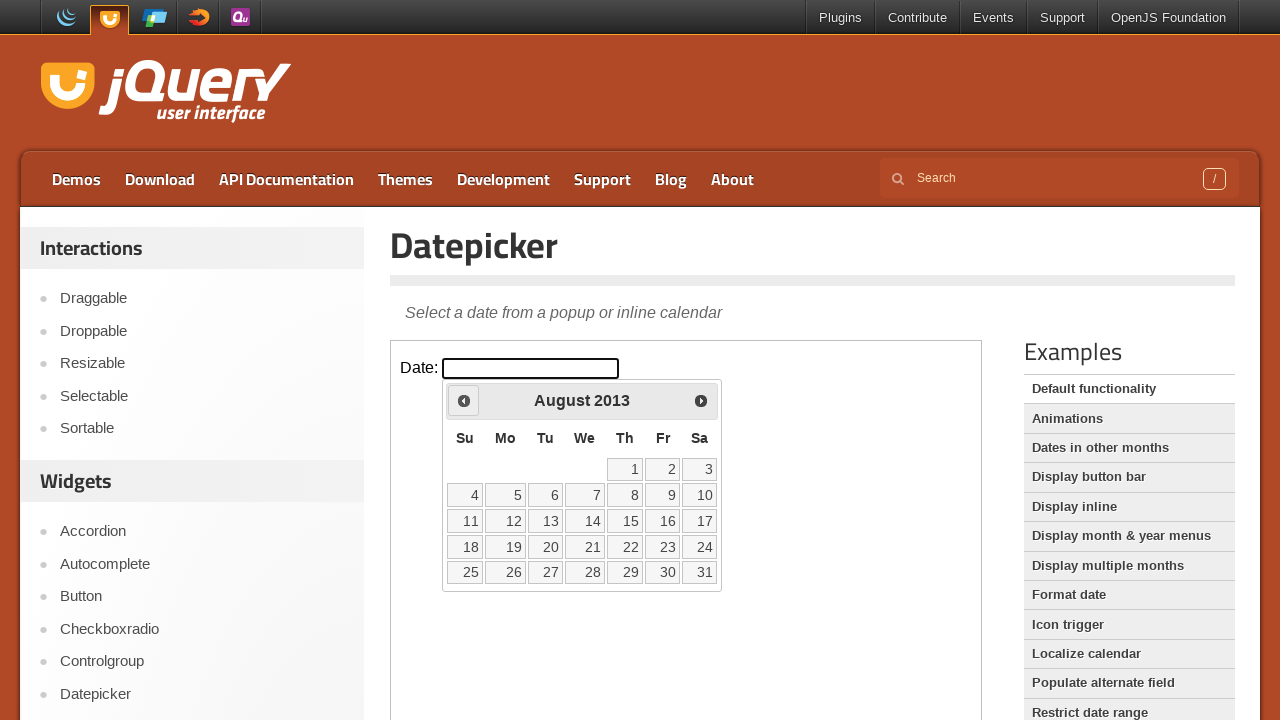

Clicked previous button to navigate from August 2013 at (464, 400) on iframe >> nth=0 >> internal:control=enter-frame >> span:has-text('Prev')
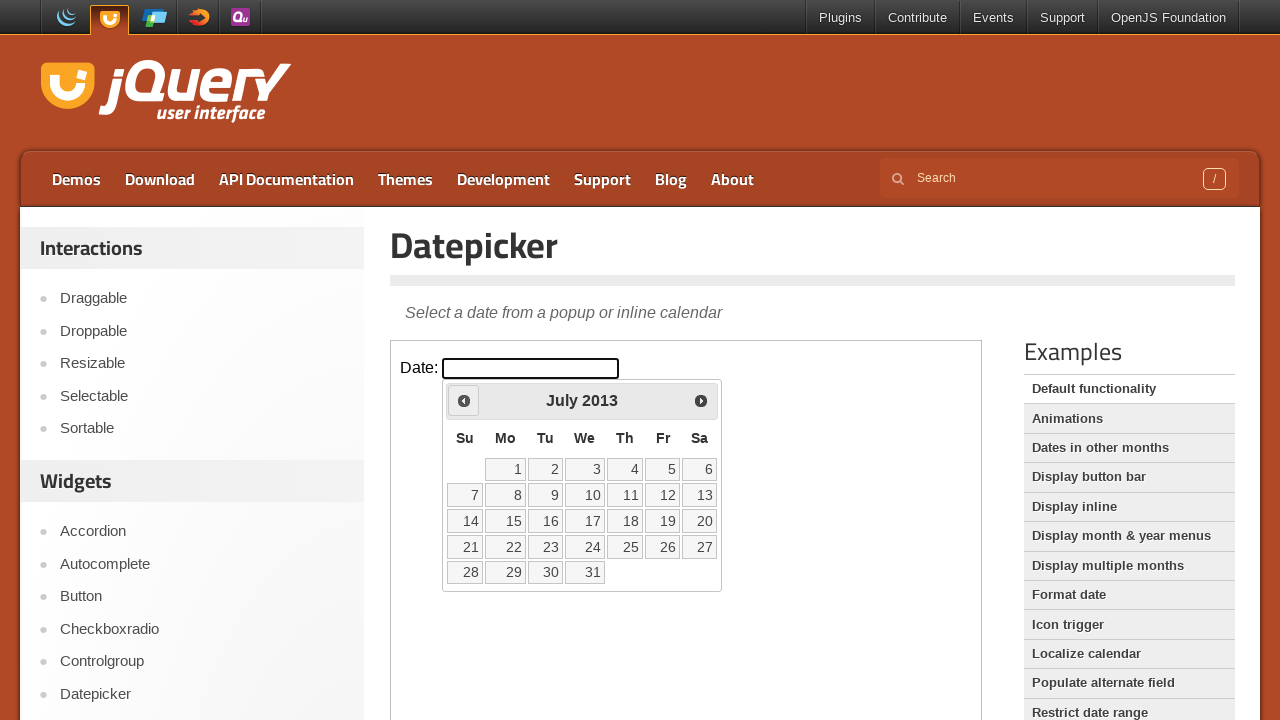

Clicked previous button to navigate from July 2013 at (464, 400) on iframe >> nth=0 >> internal:control=enter-frame >> span:has-text('Prev')
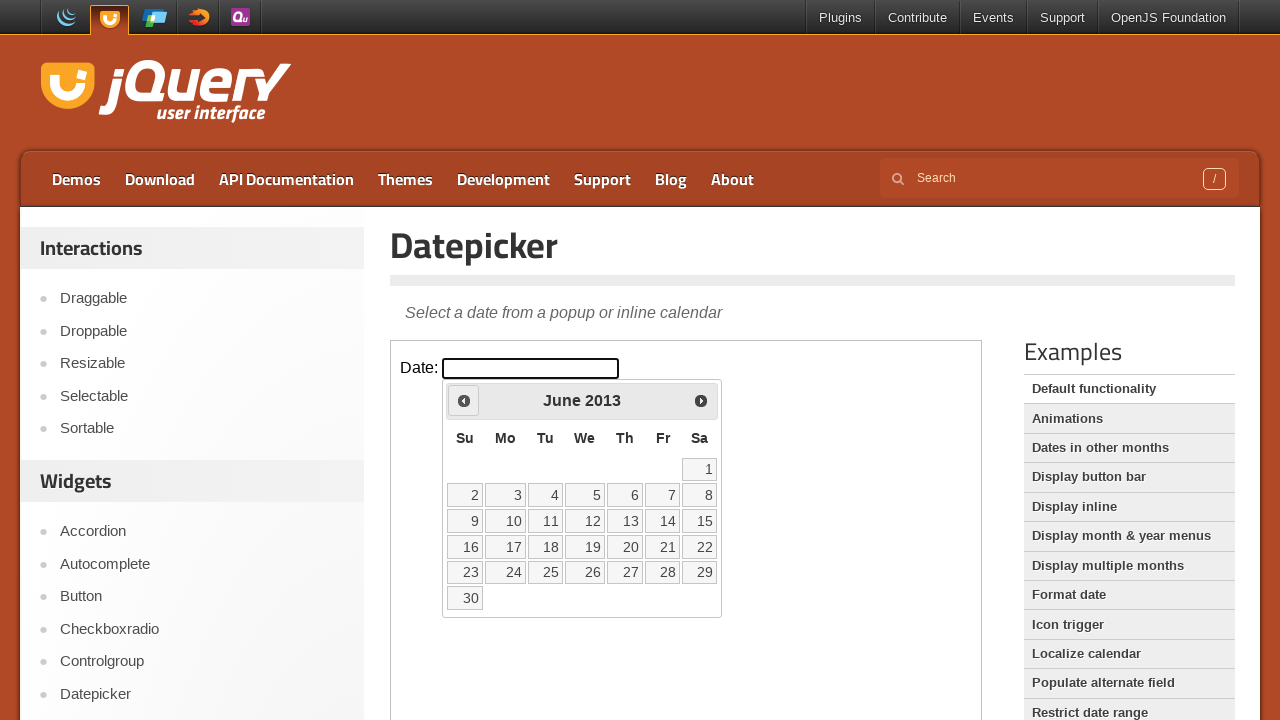

Clicked previous button to navigate from June 2013 at (464, 400) on iframe >> nth=0 >> internal:control=enter-frame >> span:has-text('Prev')
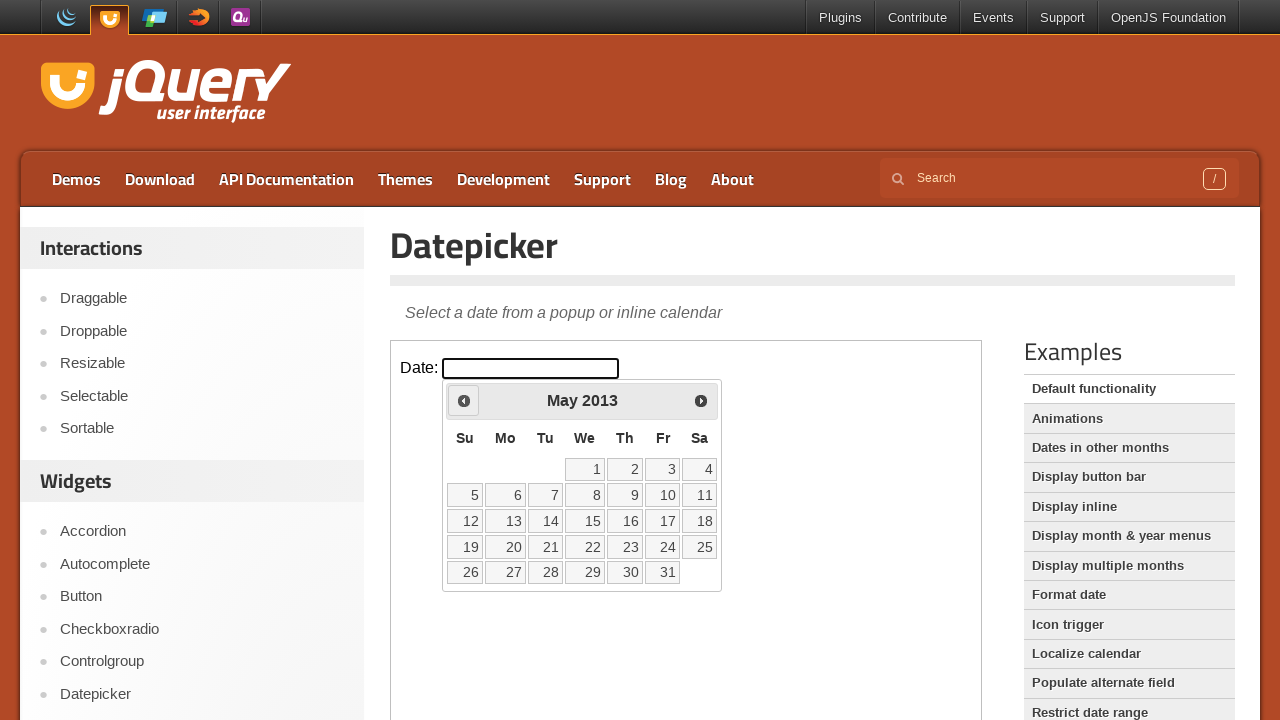

Clicked previous button to navigate from May 2013 at (464, 400) on iframe >> nth=0 >> internal:control=enter-frame >> span:has-text('Prev')
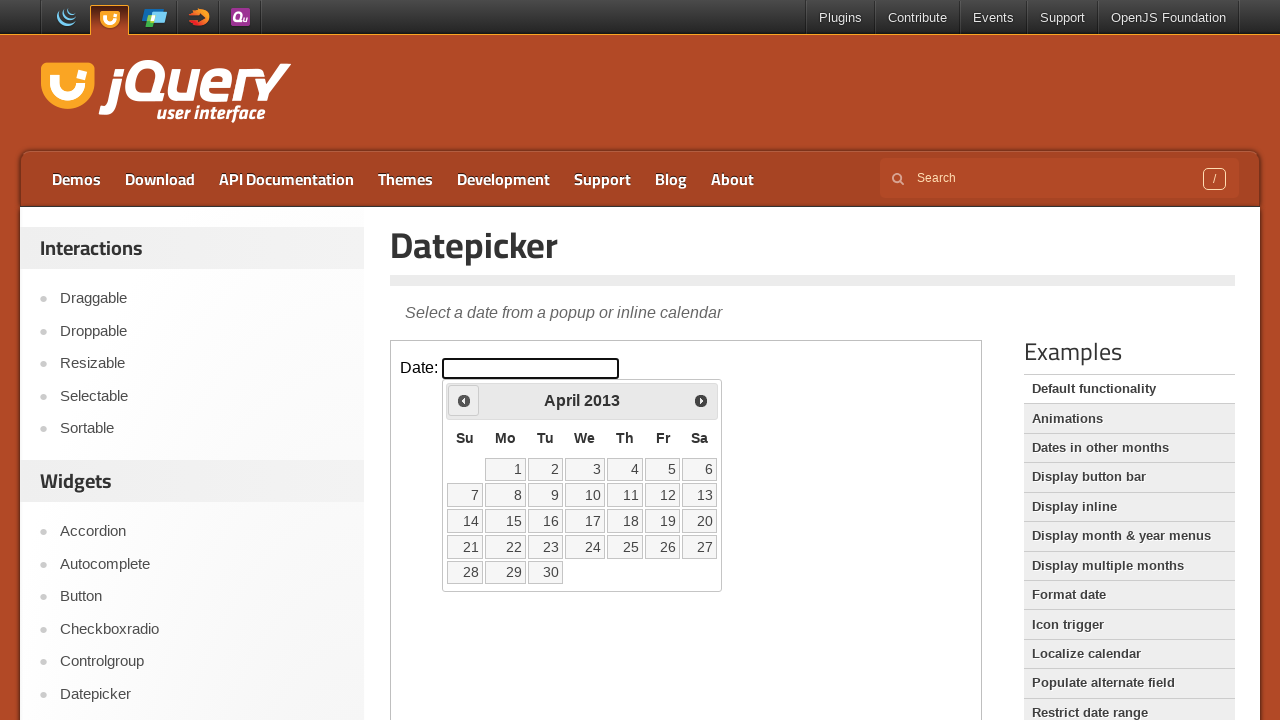

Clicked previous button to navigate from April 2013 at (464, 400) on iframe >> nth=0 >> internal:control=enter-frame >> span:has-text('Prev')
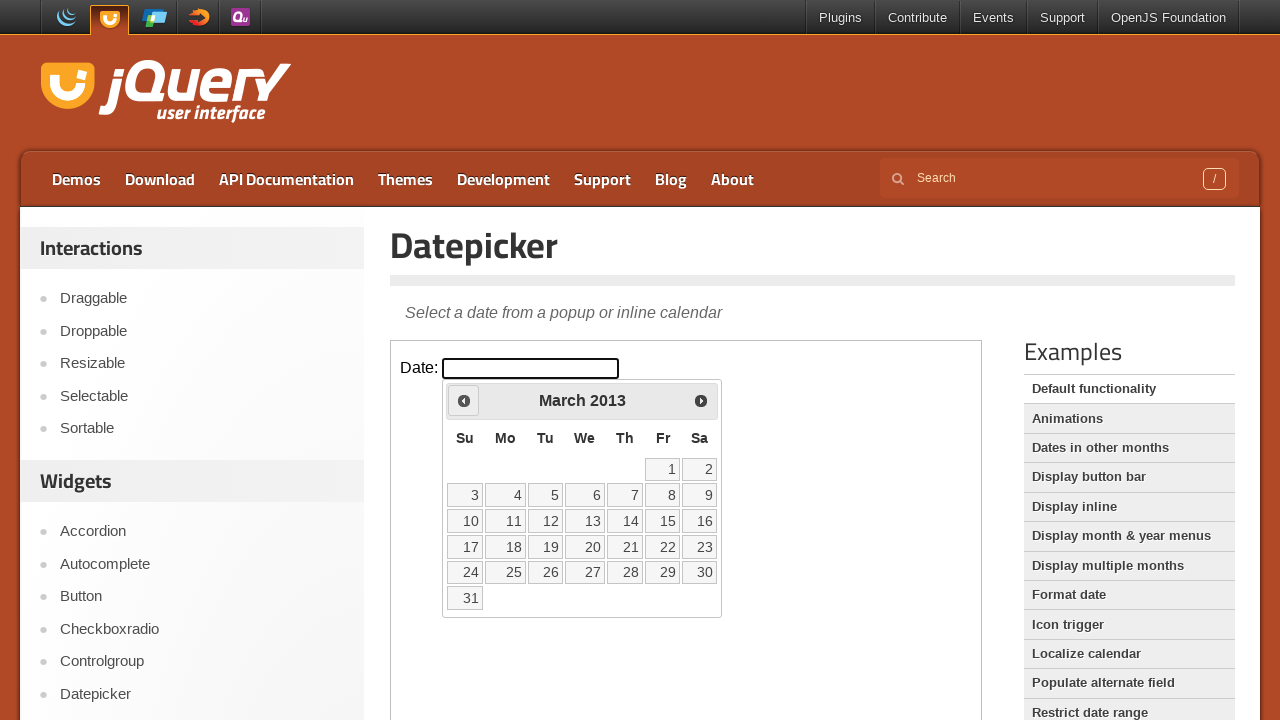

Clicked previous button to navigate from March 2013 at (464, 400) on iframe >> nth=0 >> internal:control=enter-frame >> span:has-text('Prev')
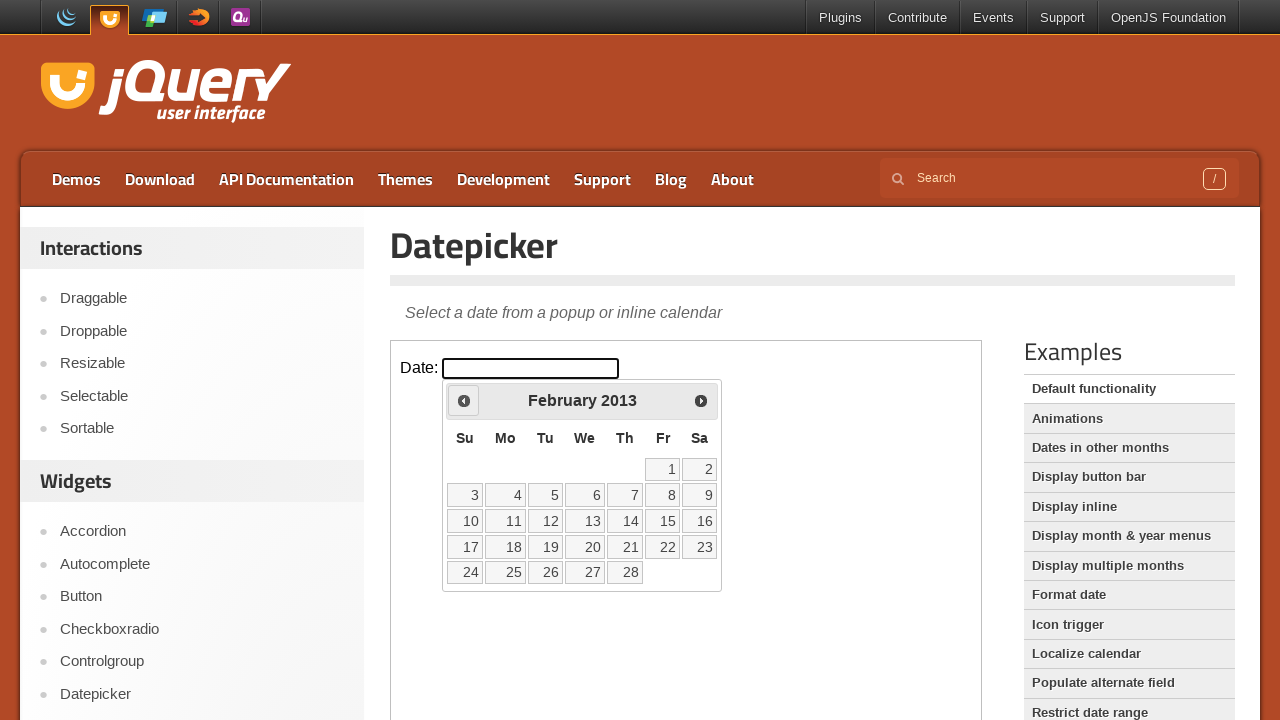

Clicked previous button to navigate from February 2013 at (464, 400) on iframe >> nth=0 >> internal:control=enter-frame >> span:has-text('Prev')
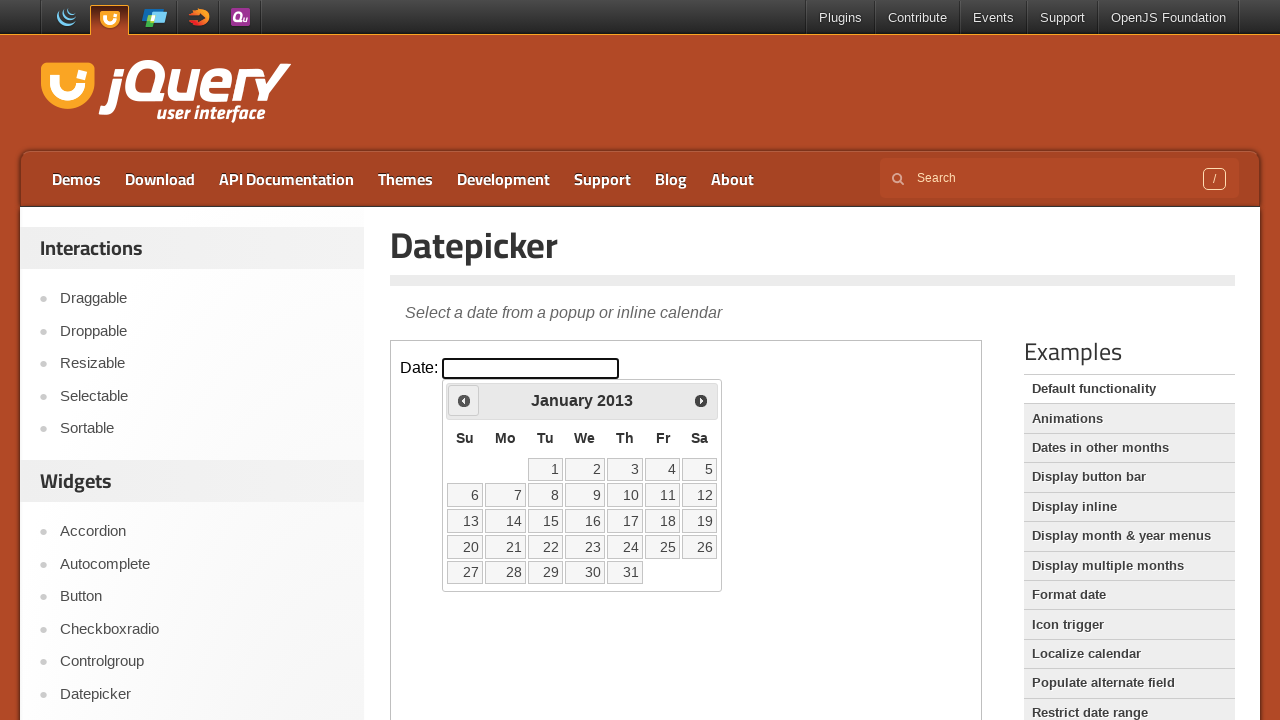

Clicked previous button to navigate from January 2013 at (464, 400) on iframe >> nth=0 >> internal:control=enter-frame >> span:has-text('Prev')
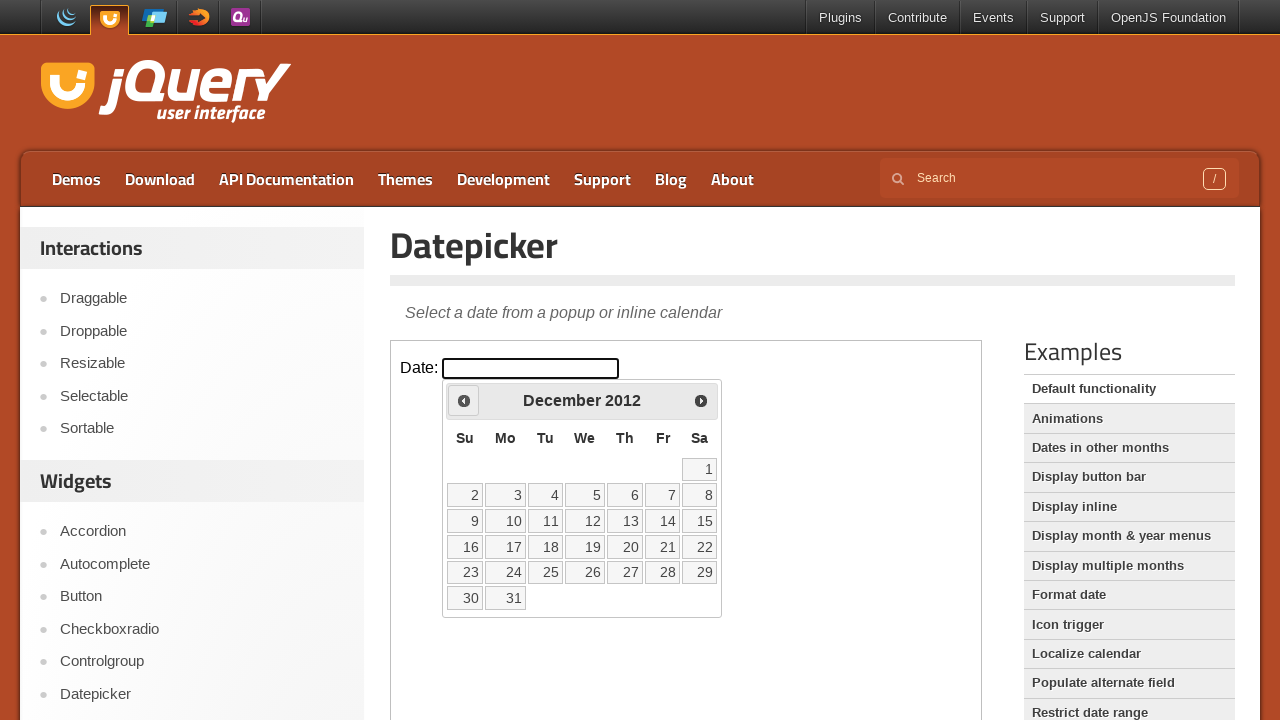

Clicked previous button to navigate from December 2012 at (464, 400) on iframe >> nth=0 >> internal:control=enter-frame >> span:has-text('Prev')
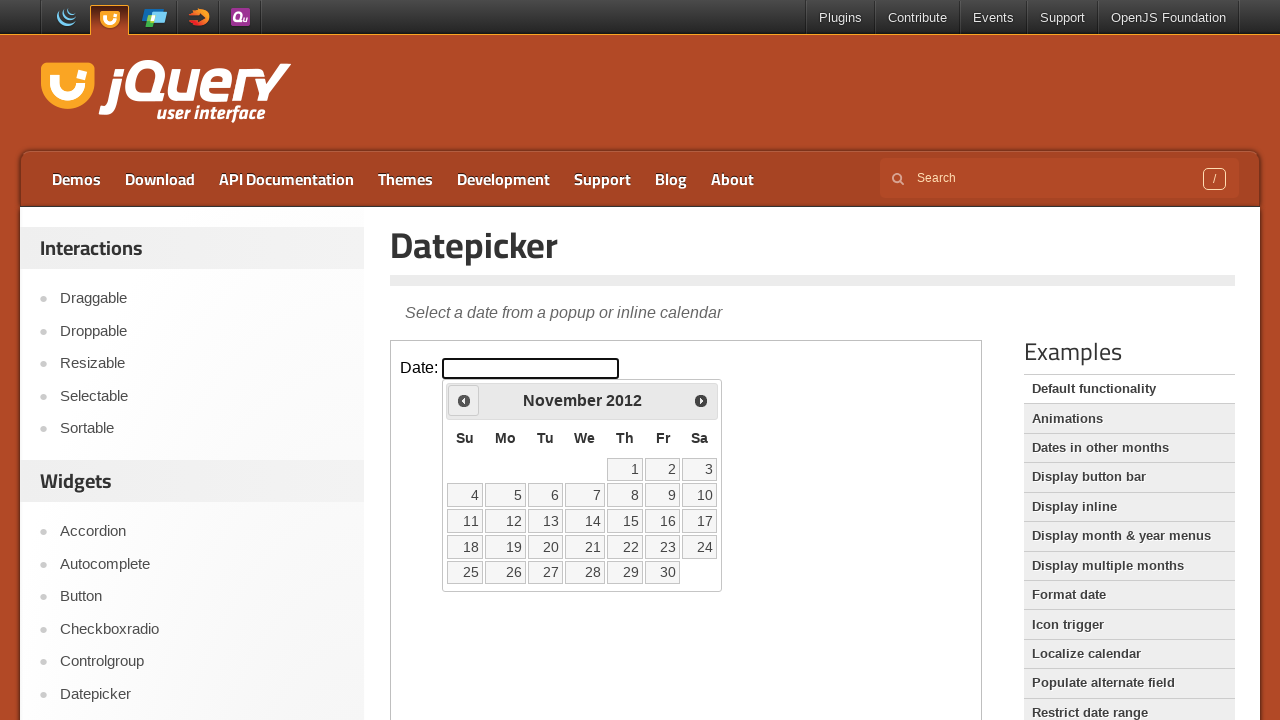

Clicked previous button to navigate from November 2012 at (464, 400) on iframe >> nth=0 >> internal:control=enter-frame >> span:has-text('Prev')
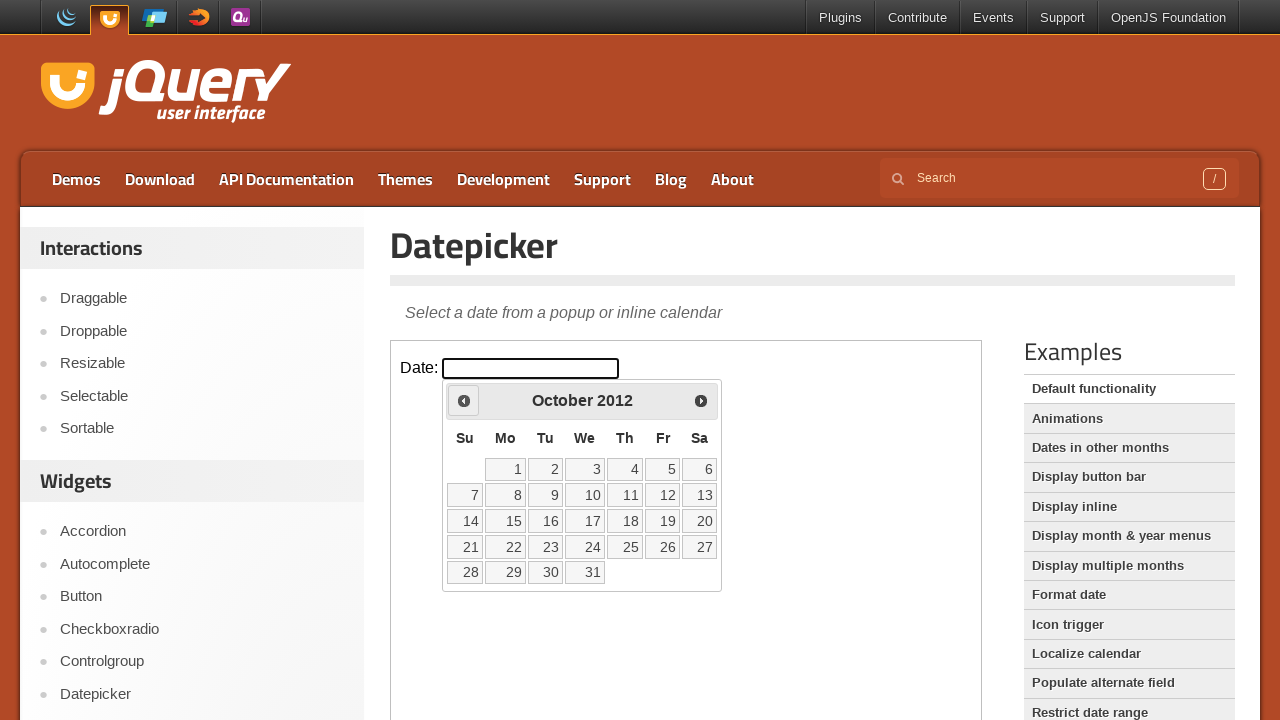

Clicked previous button to navigate from October 2012 at (464, 400) on iframe >> nth=0 >> internal:control=enter-frame >> span:has-text('Prev')
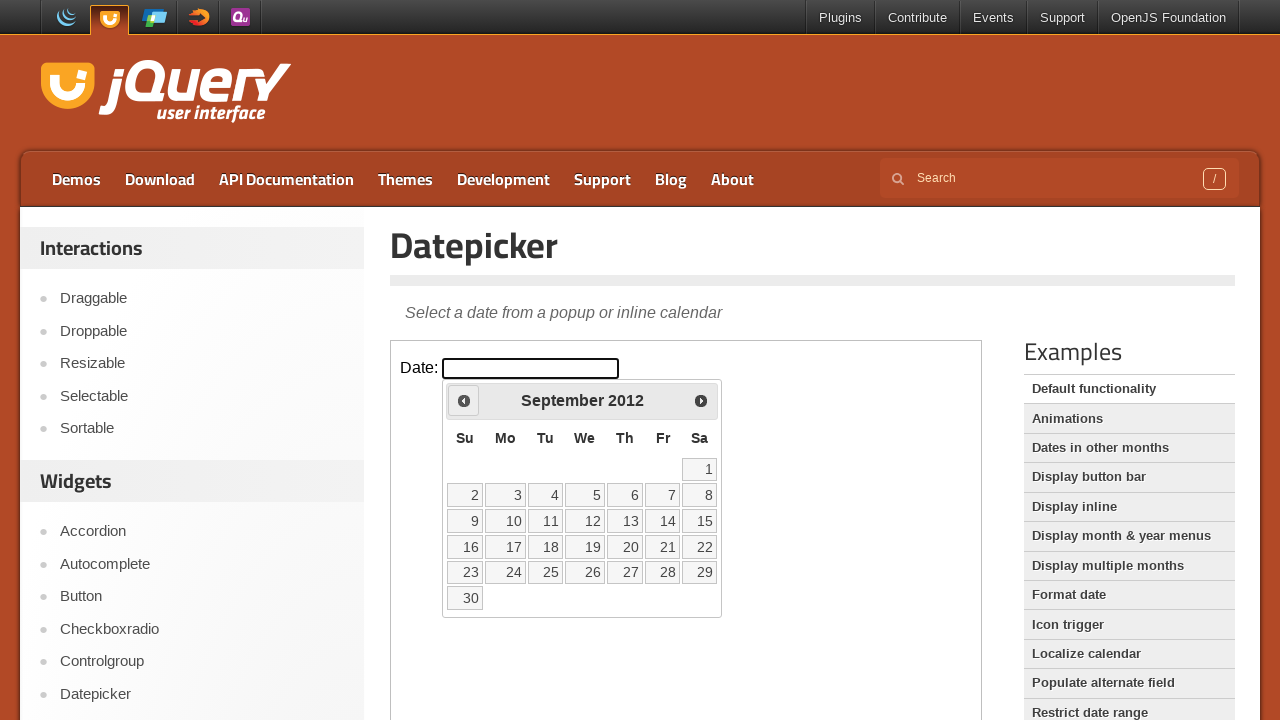

Clicked previous button to navigate from September 2012 at (464, 400) on iframe >> nth=0 >> internal:control=enter-frame >> span:has-text('Prev')
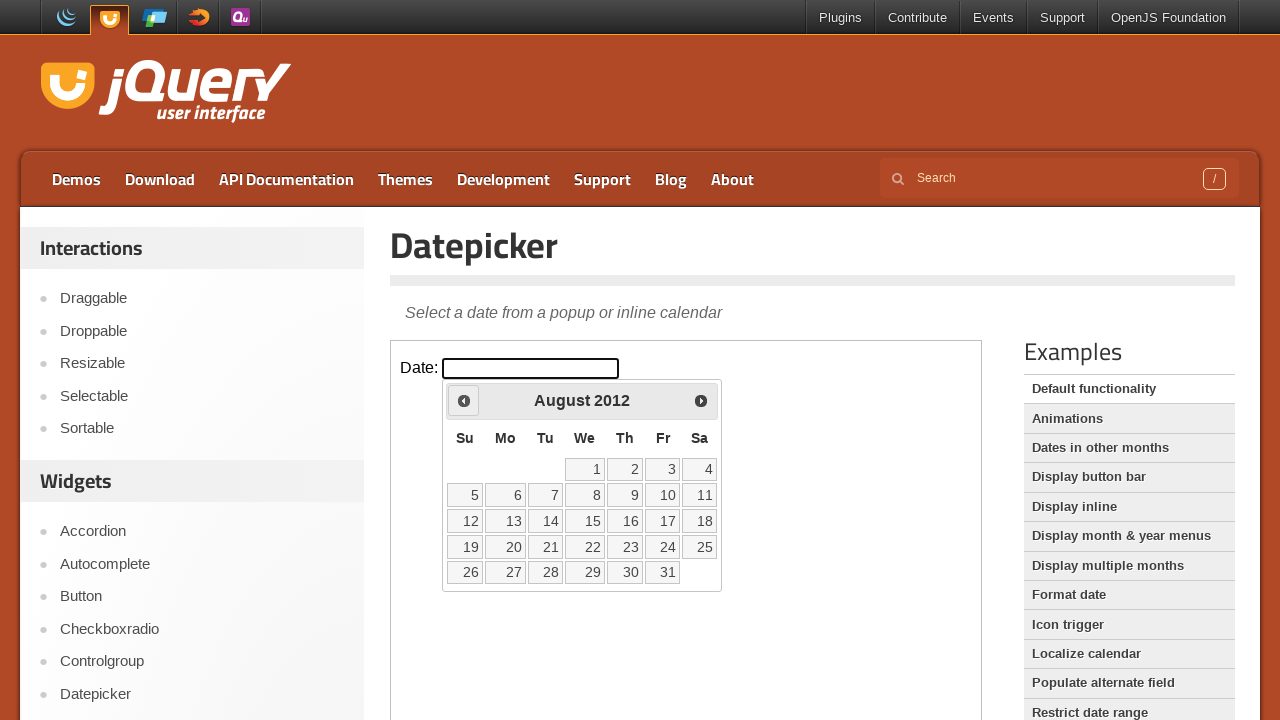

Clicked previous button to navigate from August 2012 at (464, 400) on iframe >> nth=0 >> internal:control=enter-frame >> span:has-text('Prev')
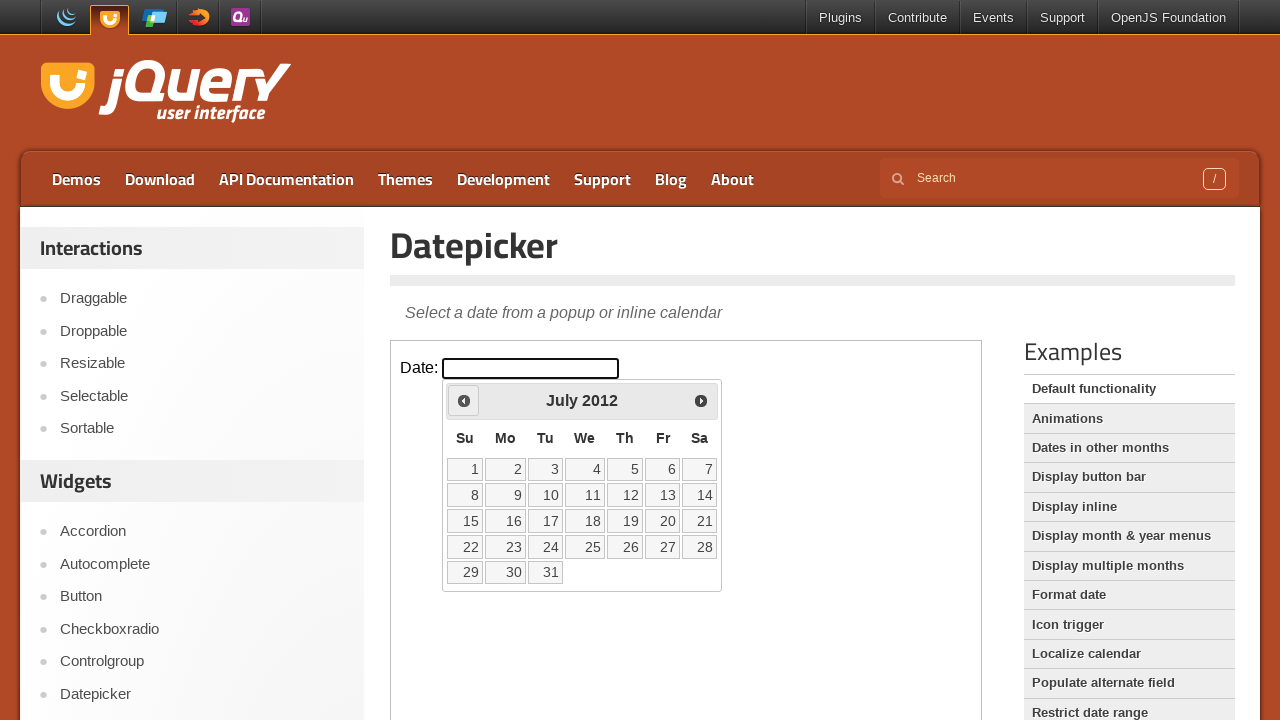

Clicked previous button to navigate from July 2012 at (464, 400) on iframe >> nth=0 >> internal:control=enter-frame >> span:has-text('Prev')
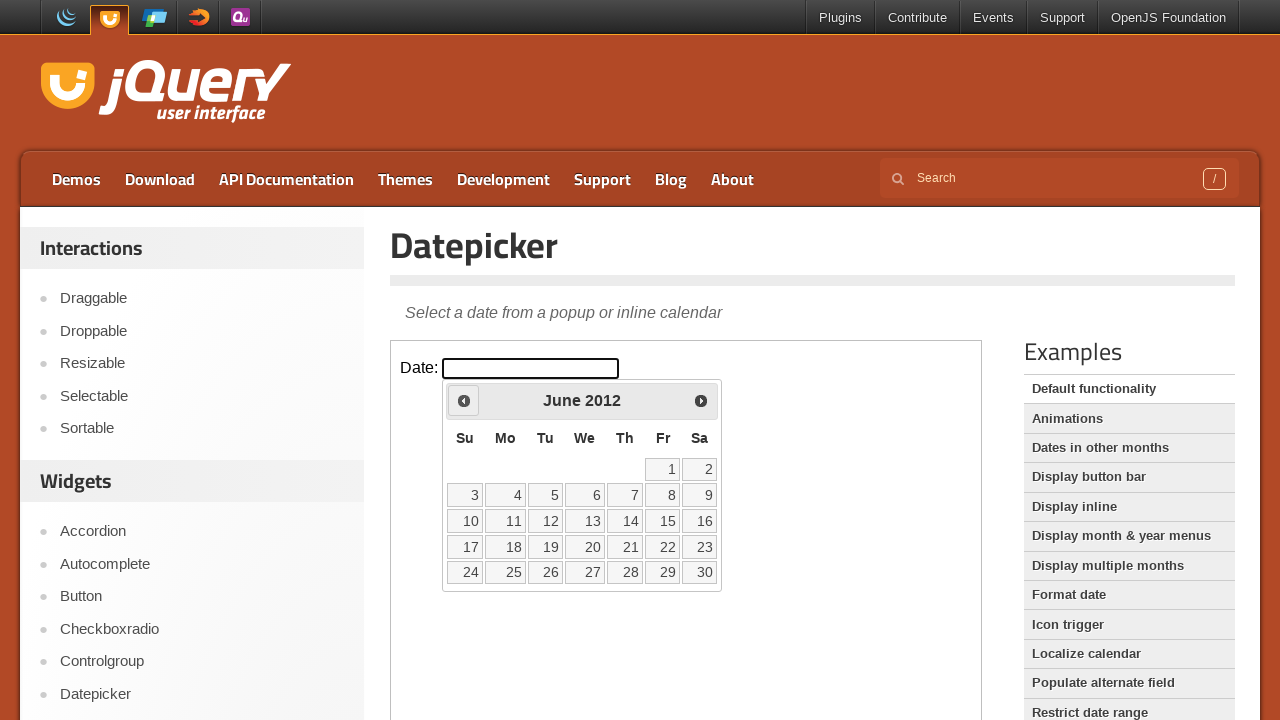

Clicked previous button to navigate from June 2012 at (464, 400) on iframe >> nth=0 >> internal:control=enter-frame >> span:has-text('Prev')
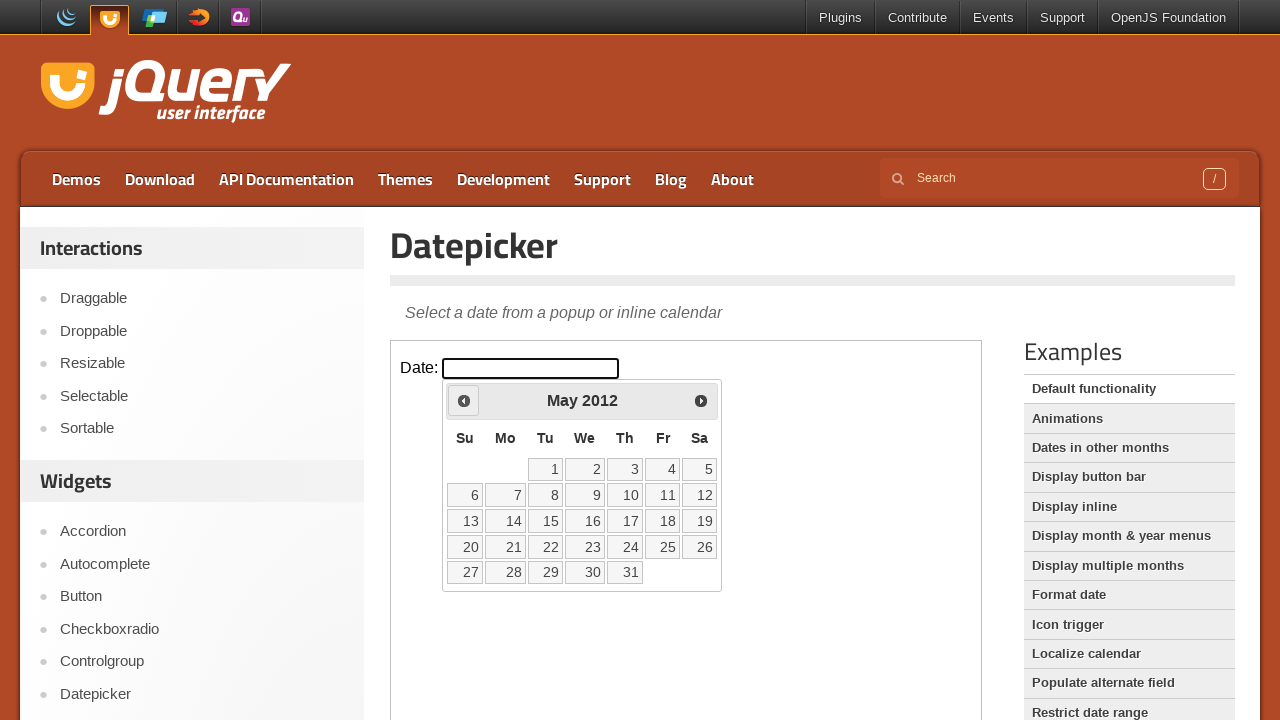

Clicked previous button to navigate from May 2012 at (464, 400) on iframe >> nth=0 >> internal:control=enter-frame >> span:has-text('Prev')
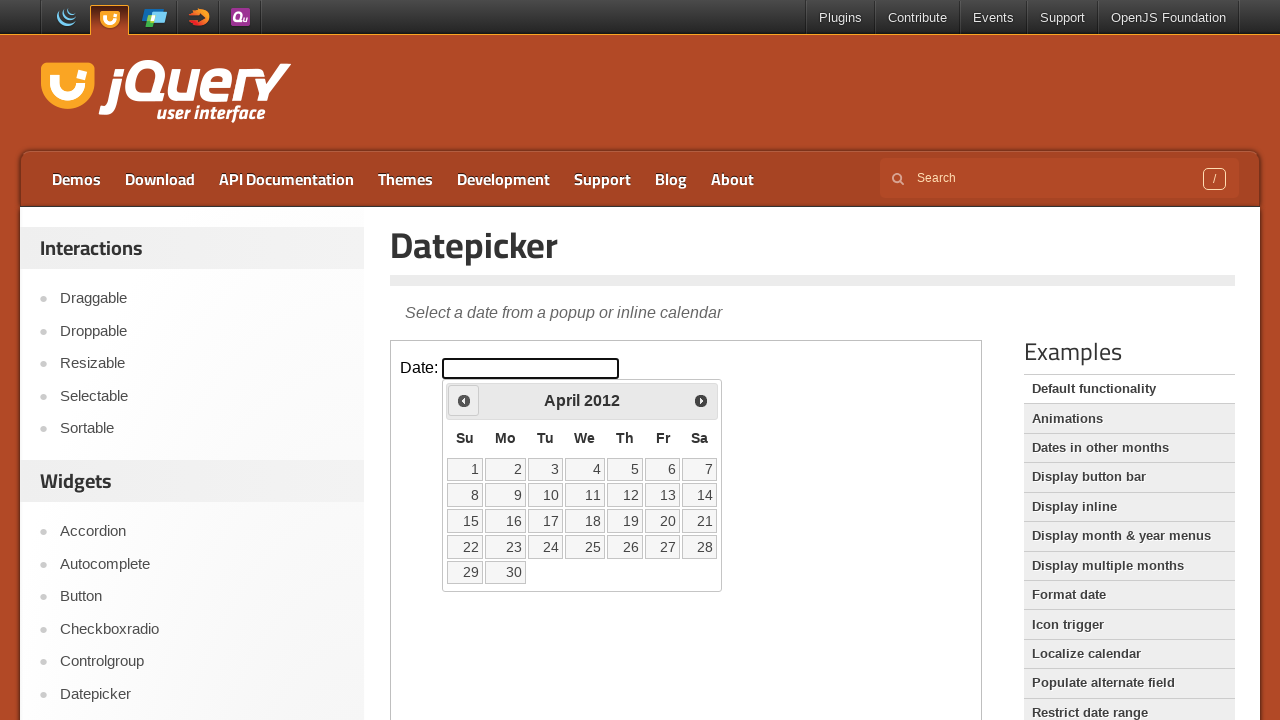

Clicked previous button to navigate from April 2012 at (464, 400) on iframe >> nth=0 >> internal:control=enter-frame >> span:has-text('Prev')
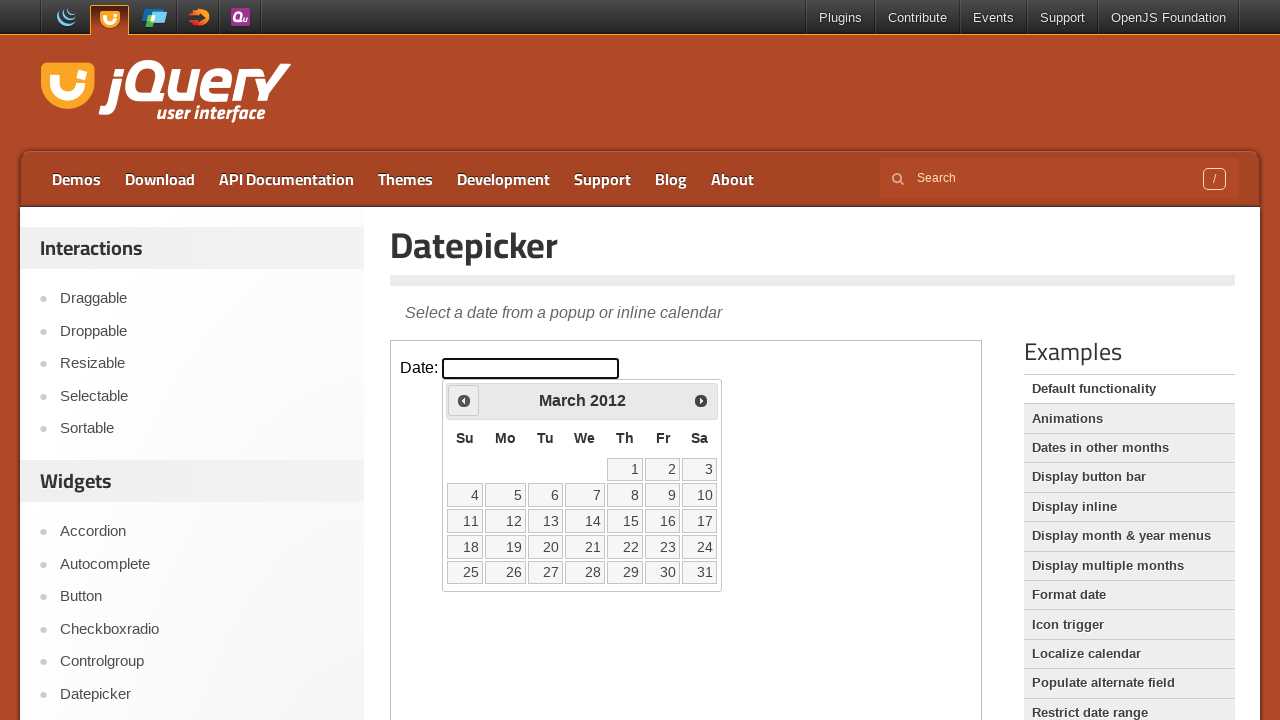

Clicked previous button to navigate from March 2012 at (464, 400) on iframe >> nth=0 >> internal:control=enter-frame >> span:has-text('Prev')
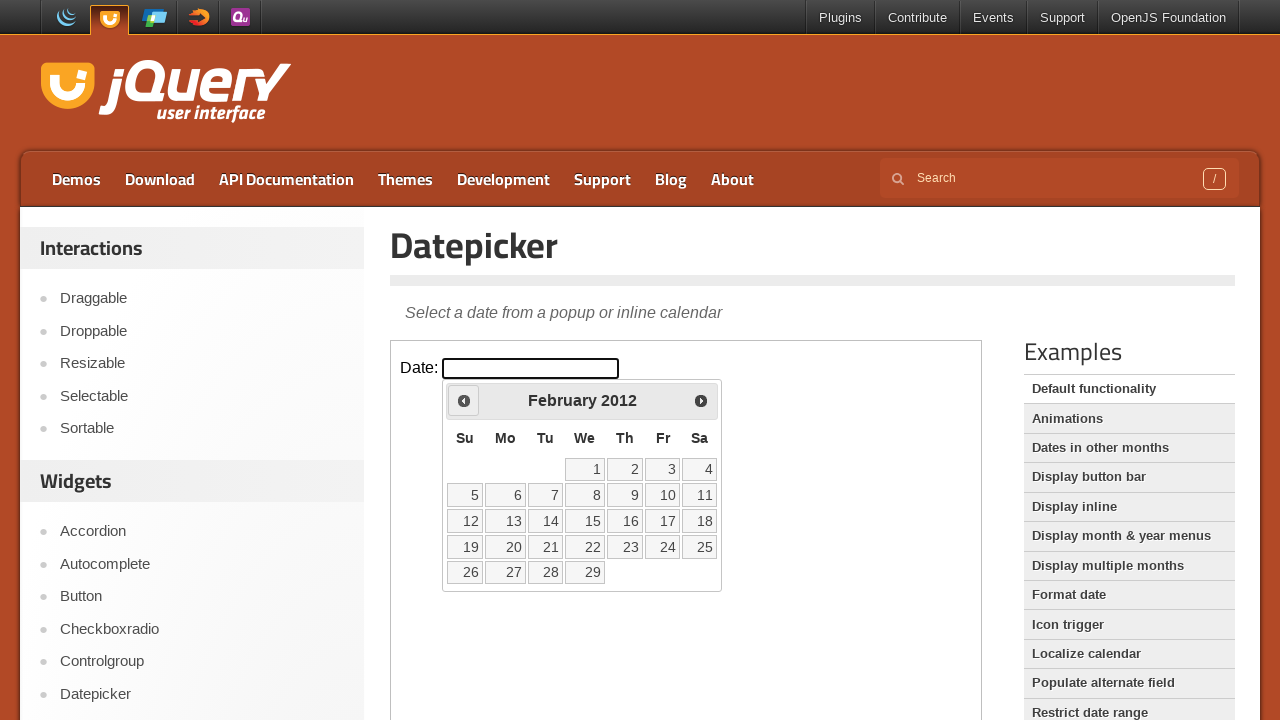

Clicked previous button to navigate from February 2012 at (464, 400) on iframe >> nth=0 >> internal:control=enter-frame >> span:has-text('Prev')
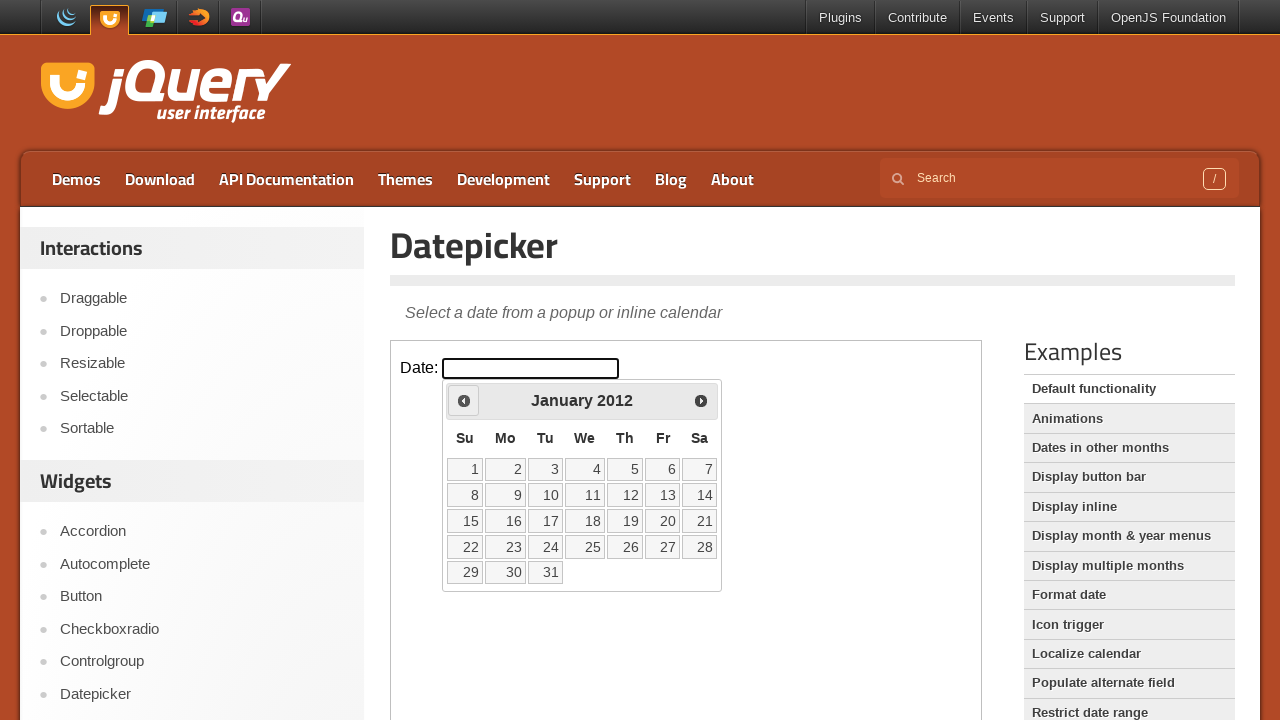

Clicked previous button to navigate from January 2012 at (464, 400) on iframe >> nth=0 >> internal:control=enter-frame >> span:has-text('Prev')
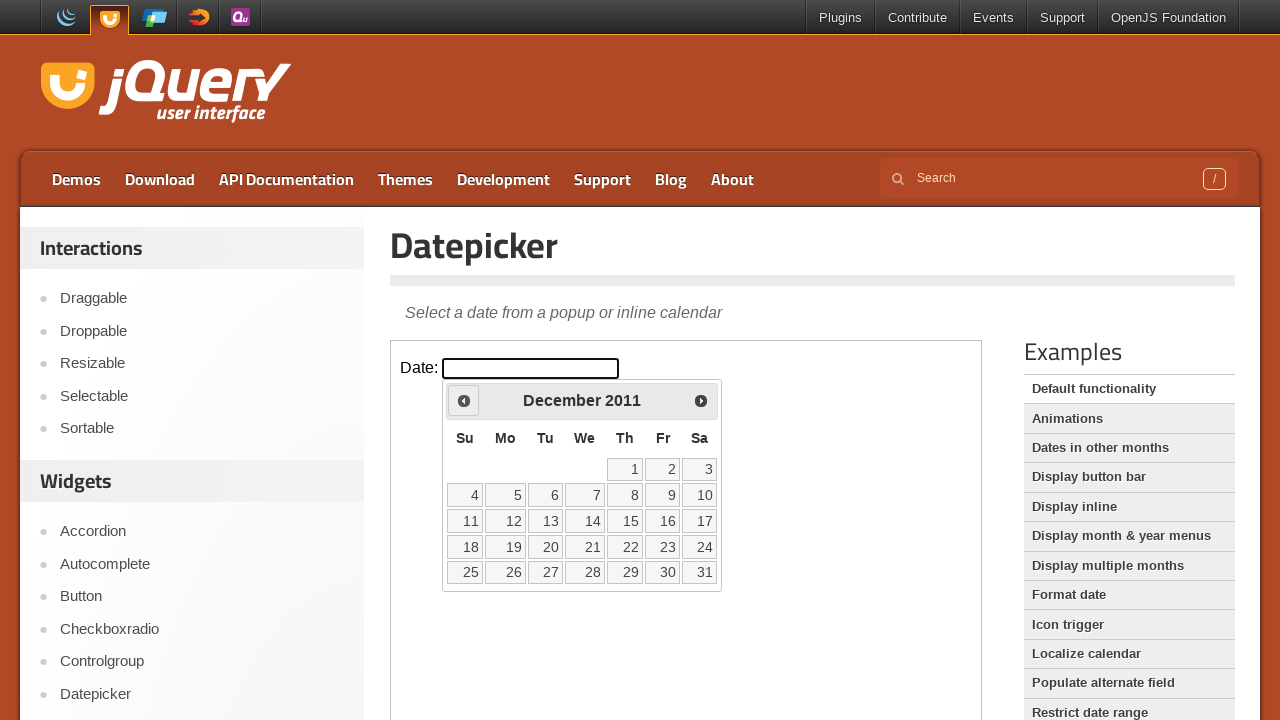

Clicked previous button to navigate from December 2011 at (464, 400) on iframe >> nth=0 >> internal:control=enter-frame >> span:has-text('Prev')
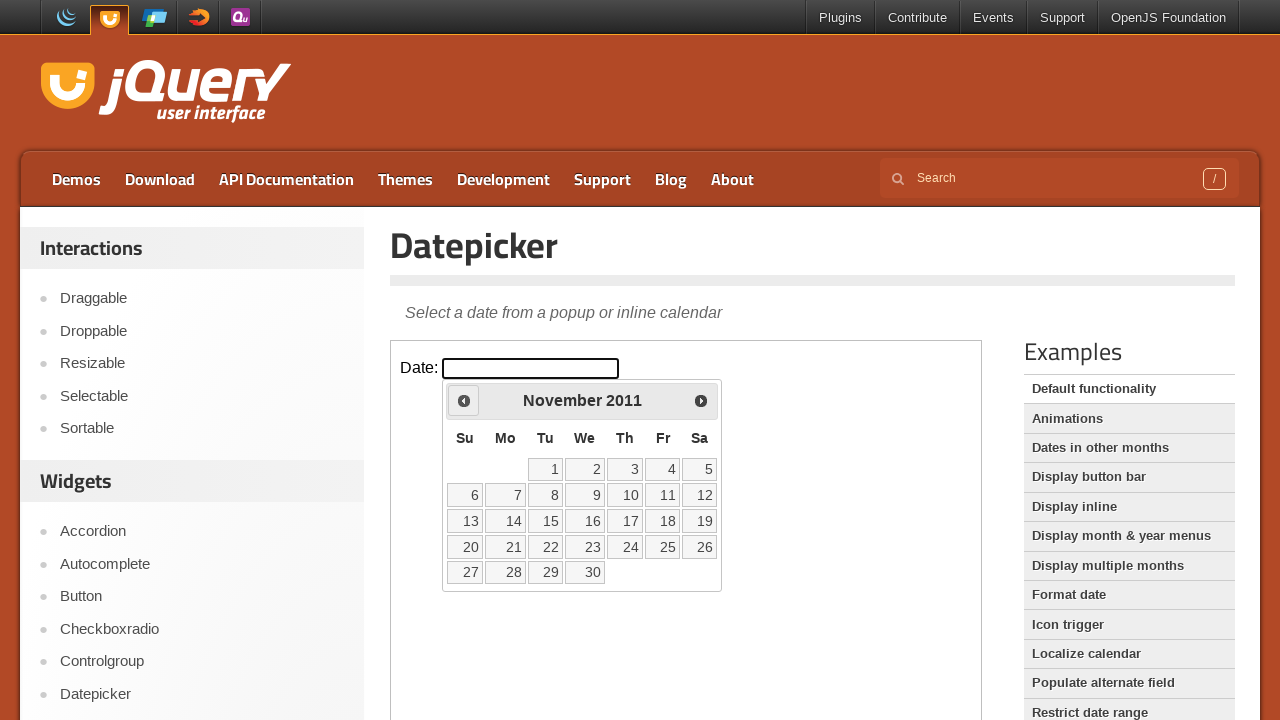

Clicked previous button to navigate from November 2011 at (464, 400) on iframe >> nth=0 >> internal:control=enter-frame >> span:has-text('Prev')
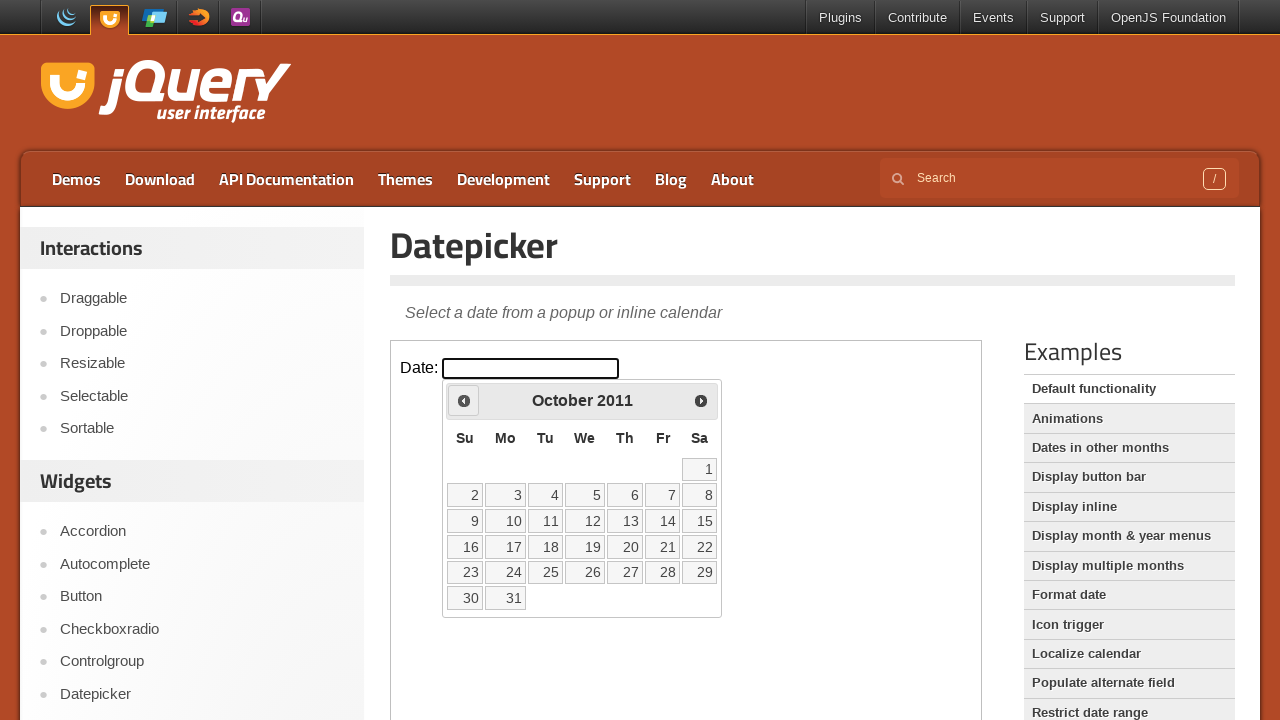

Clicked previous button to navigate from October 2011 at (464, 400) on iframe >> nth=0 >> internal:control=enter-frame >> span:has-text('Prev')
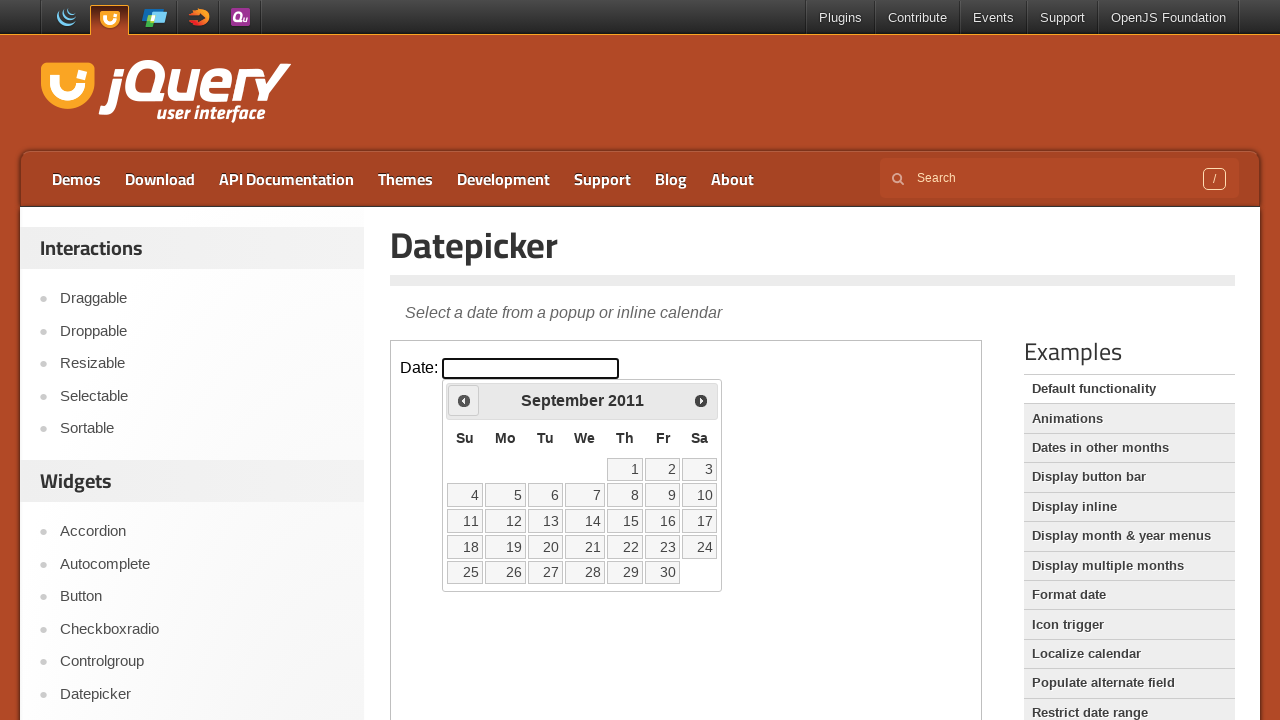

Clicked previous button to navigate from September 2011 at (464, 400) on iframe >> nth=0 >> internal:control=enter-frame >> span:has-text('Prev')
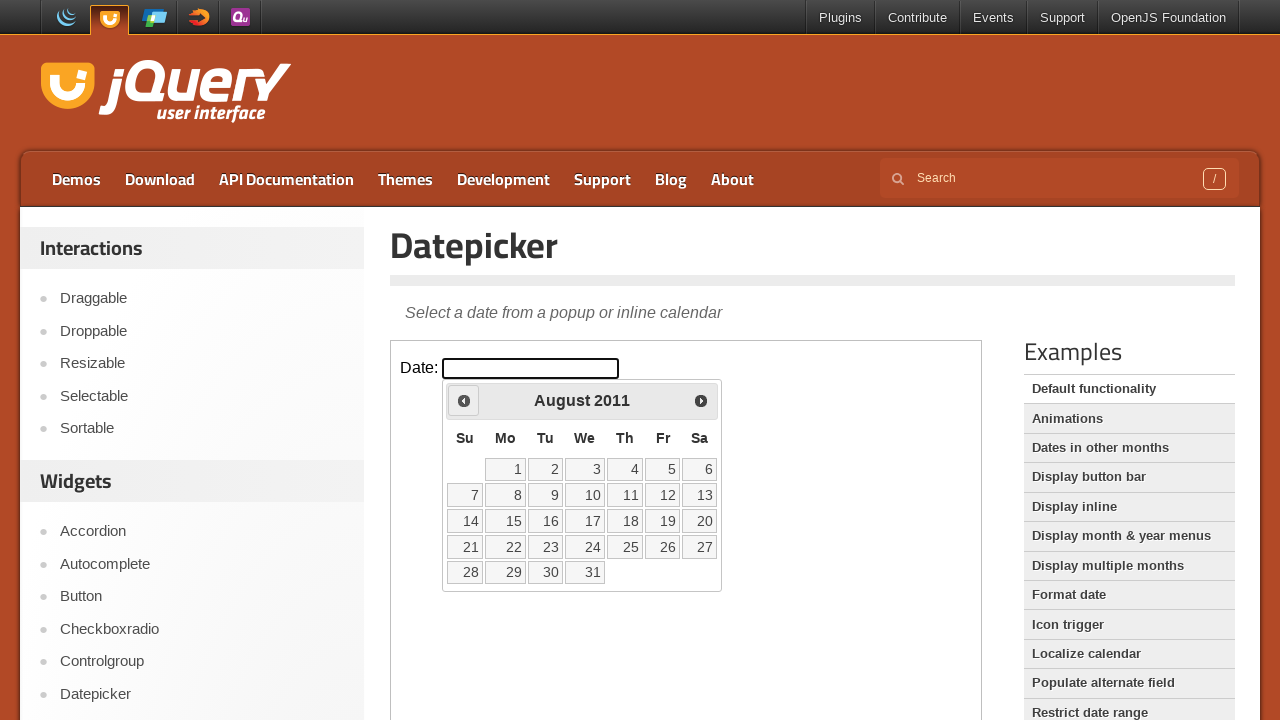

Clicked previous button to navigate from August 2011 at (464, 400) on iframe >> nth=0 >> internal:control=enter-frame >> span:has-text('Prev')
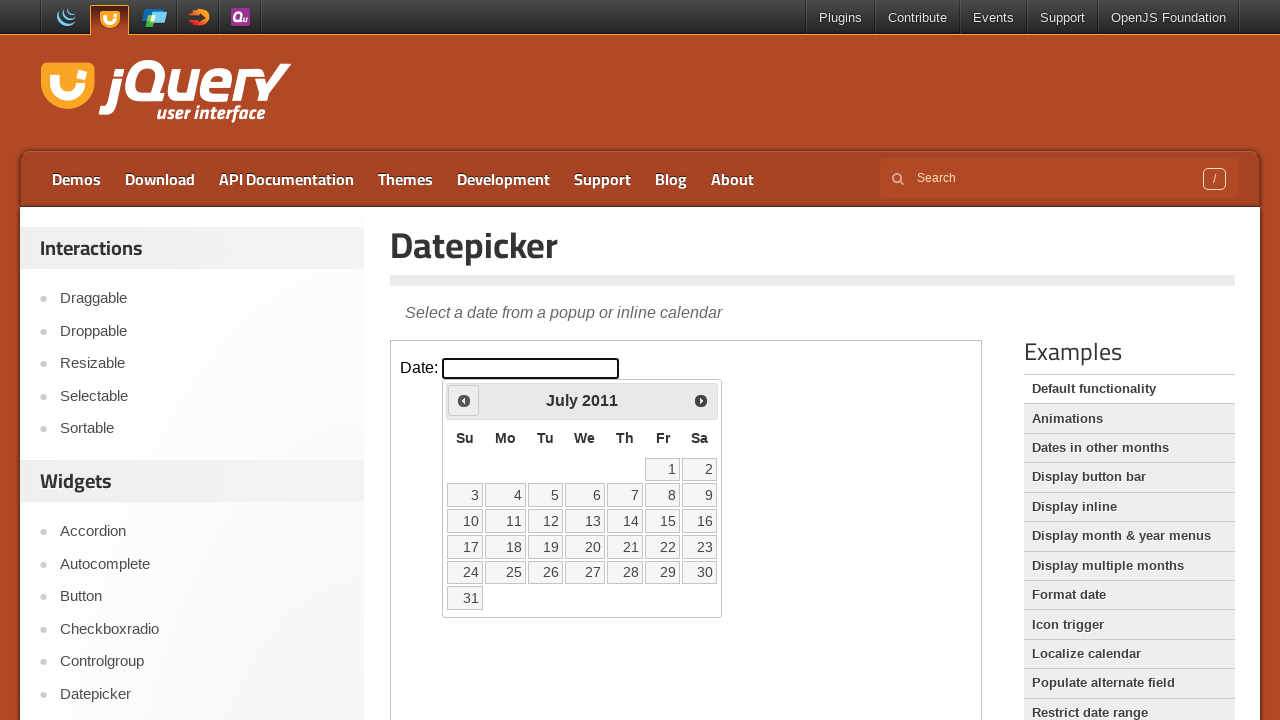

Clicked previous button to navigate from July 2011 at (464, 400) on iframe >> nth=0 >> internal:control=enter-frame >> span:has-text('Prev')
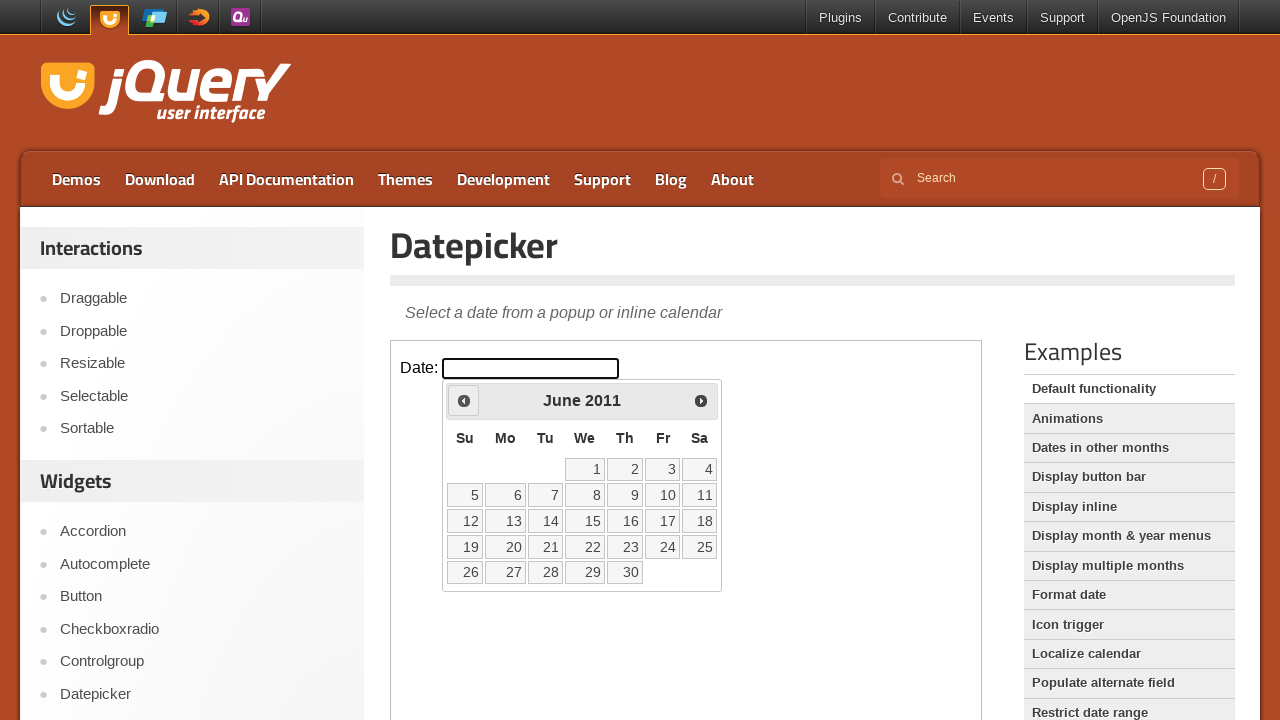

Clicked previous button to navigate from June 2011 at (464, 400) on iframe >> nth=0 >> internal:control=enter-frame >> span:has-text('Prev')
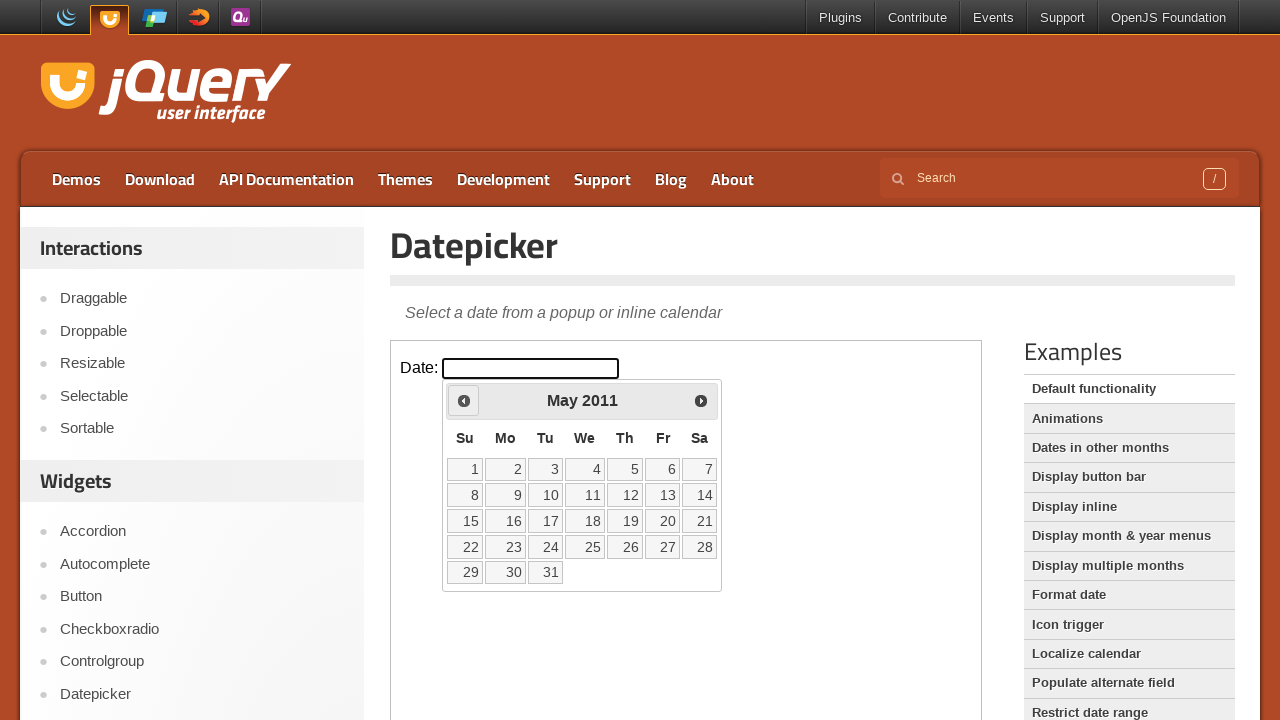

Clicked previous button to navigate from May 2011 at (464, 400) on iframe >> nth=0 >> internal:control=enter-frame >> span:has-text('Prev')
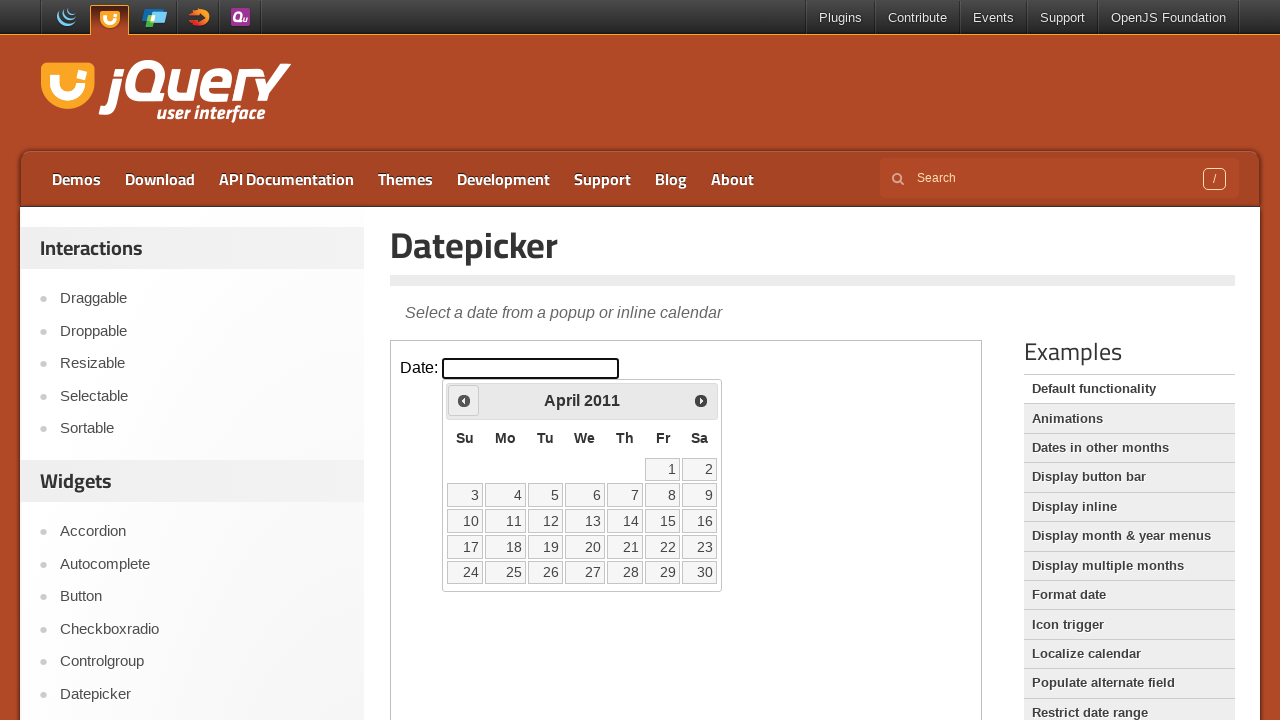

Clicked previous button to navigate from April 2011 at (464, 400) on iframe >> nth=0 >> internal:control=enter-frame >> span:has-text('Prev')
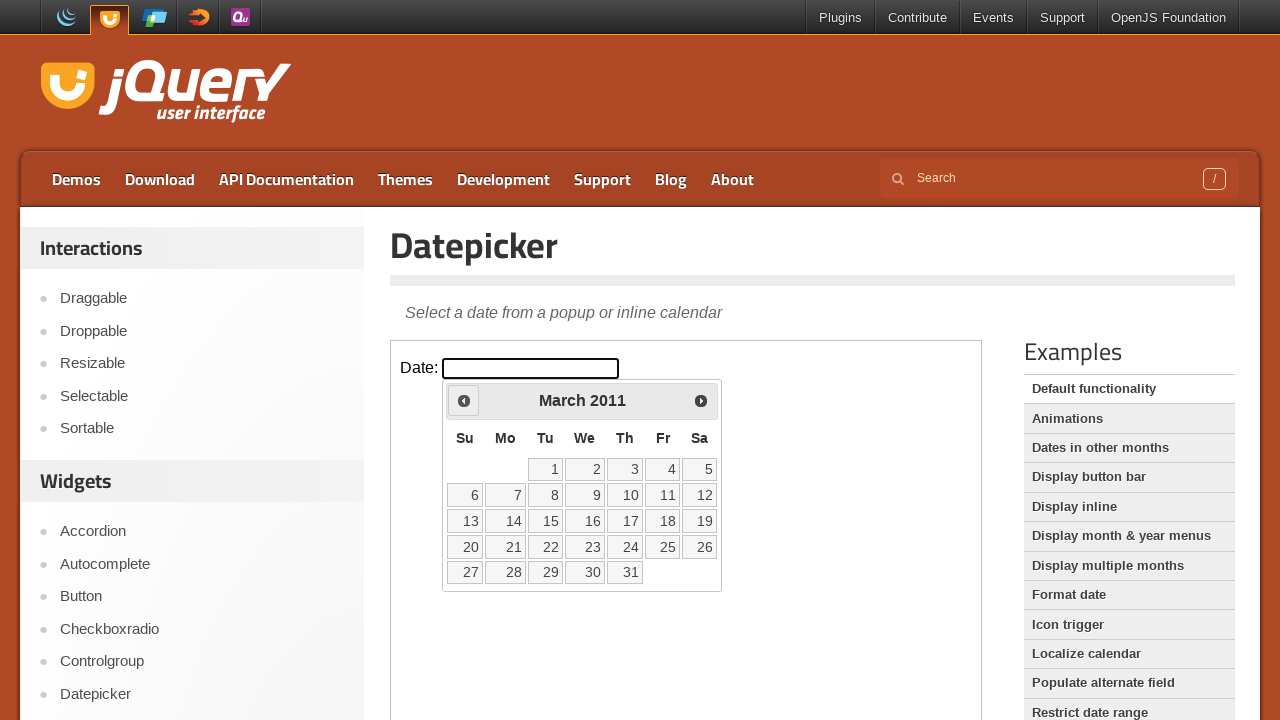

Clicked previous button to navigate from March 2011 at (464, 400) on iframe >> nth=0 >> internal:control=enter-frame >> span:has-text('Prev')
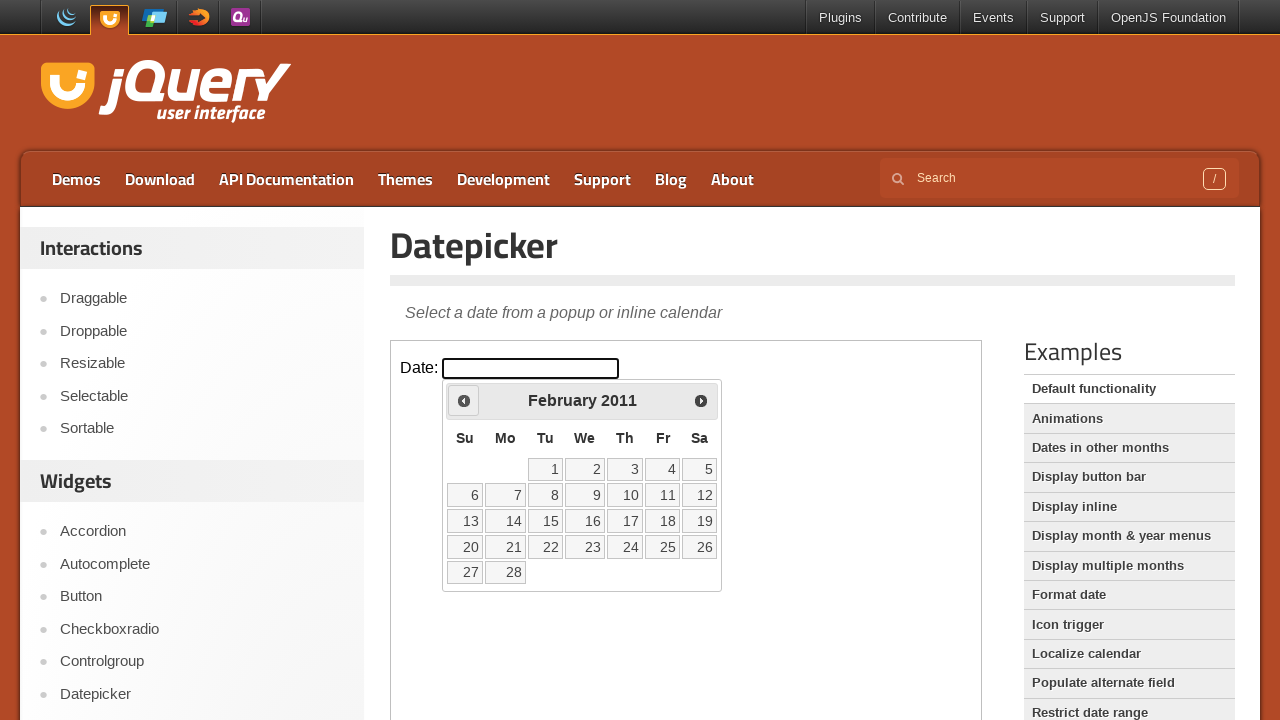

Clicked previous button to navigate from February 2011 at (464, 400) on iframe >> nth=0 >> internal:control=enter-frame >> span:has-text('Prev')
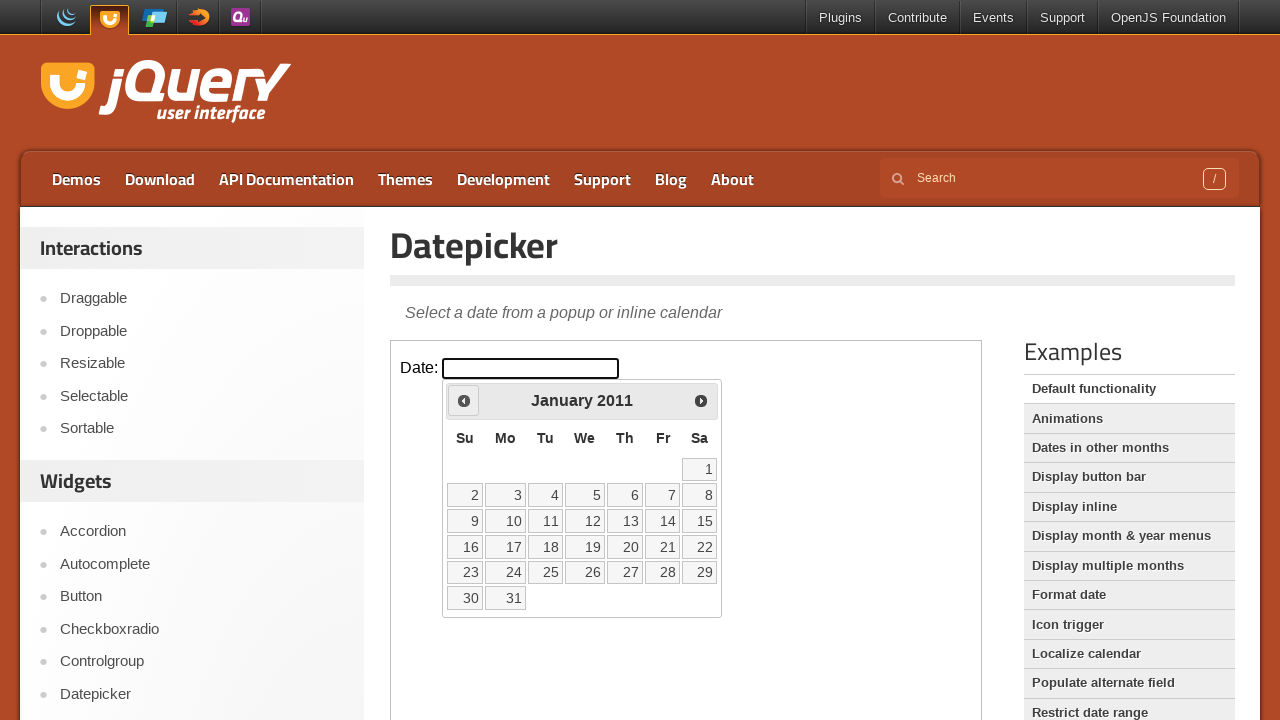

Clicked previous button to navigate from January 2011 at (464, 400) on iframe >> nth=0 >> internal:control=enter-frame >> span:has-text('Prev')
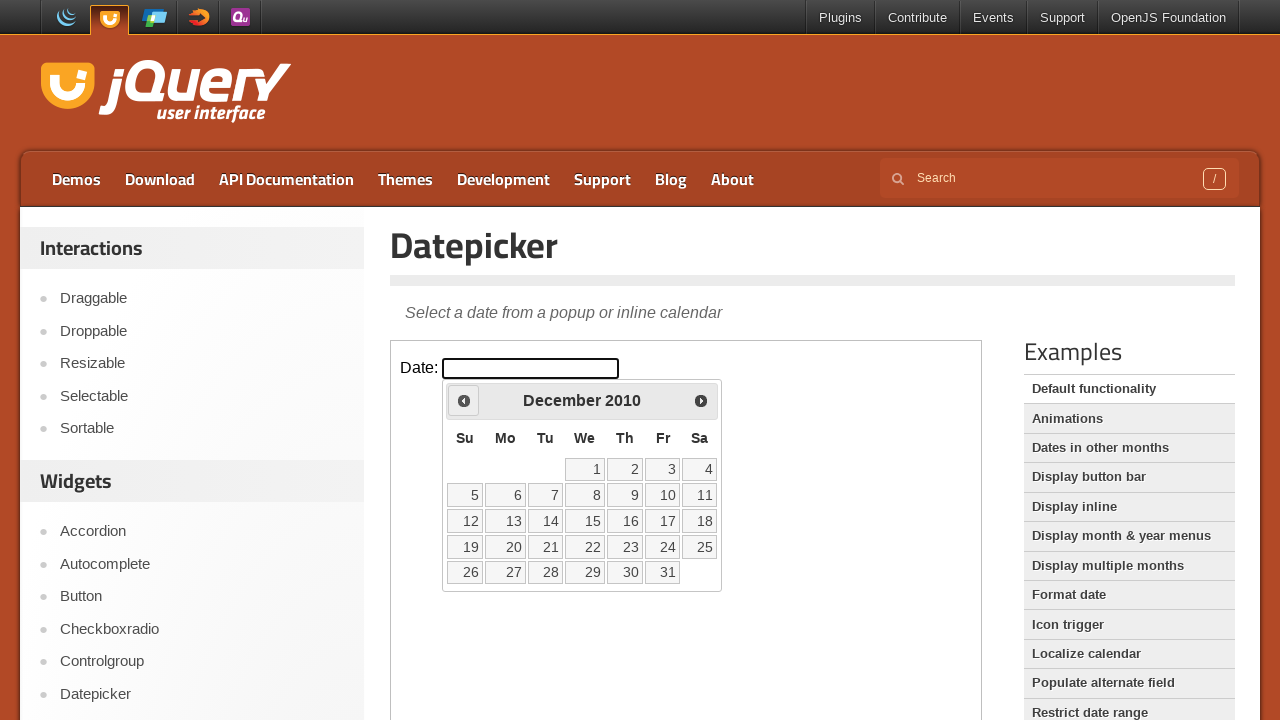

Clicked previous button to navigate from December 2010 at (464, 400) on iframe >> nth=0 >> internal:control=enter-frame >> span:has-text('Prev')
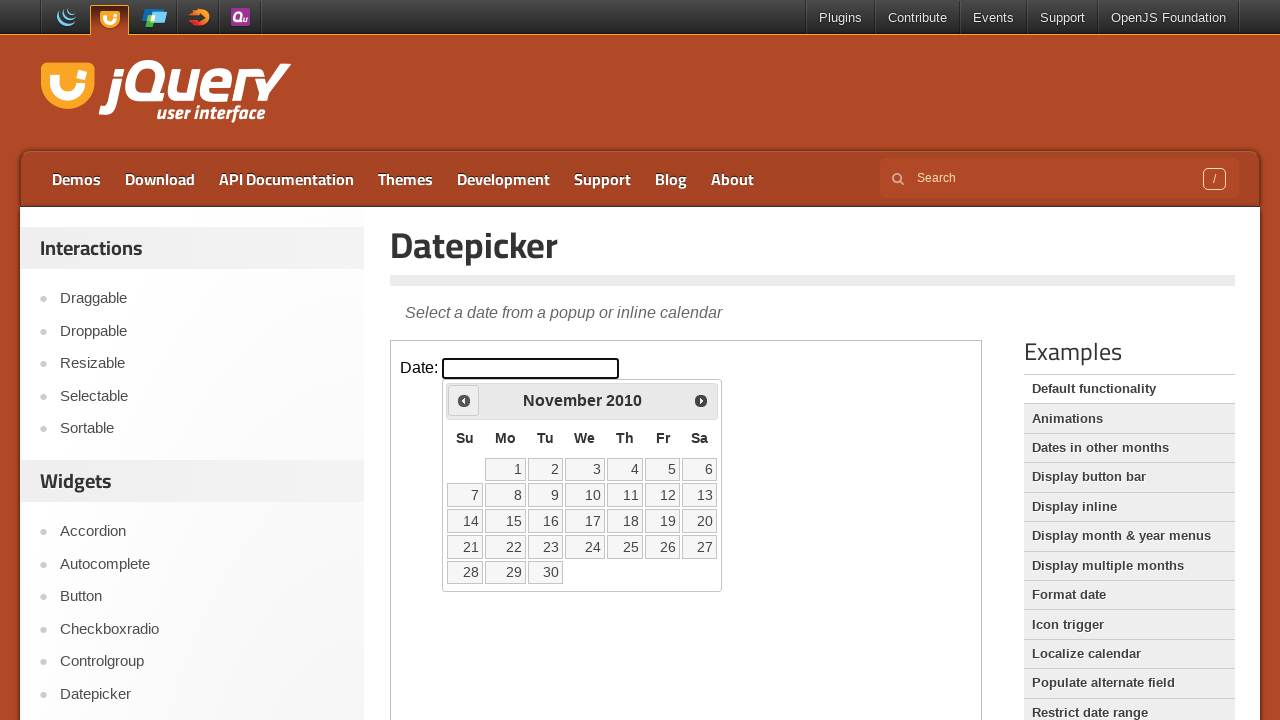

Clicked previous button to navigate from November 2010 at (464, 400) on iframe >> nth=0 >> internal:control=enter-frame >> span:has-text('Prev')
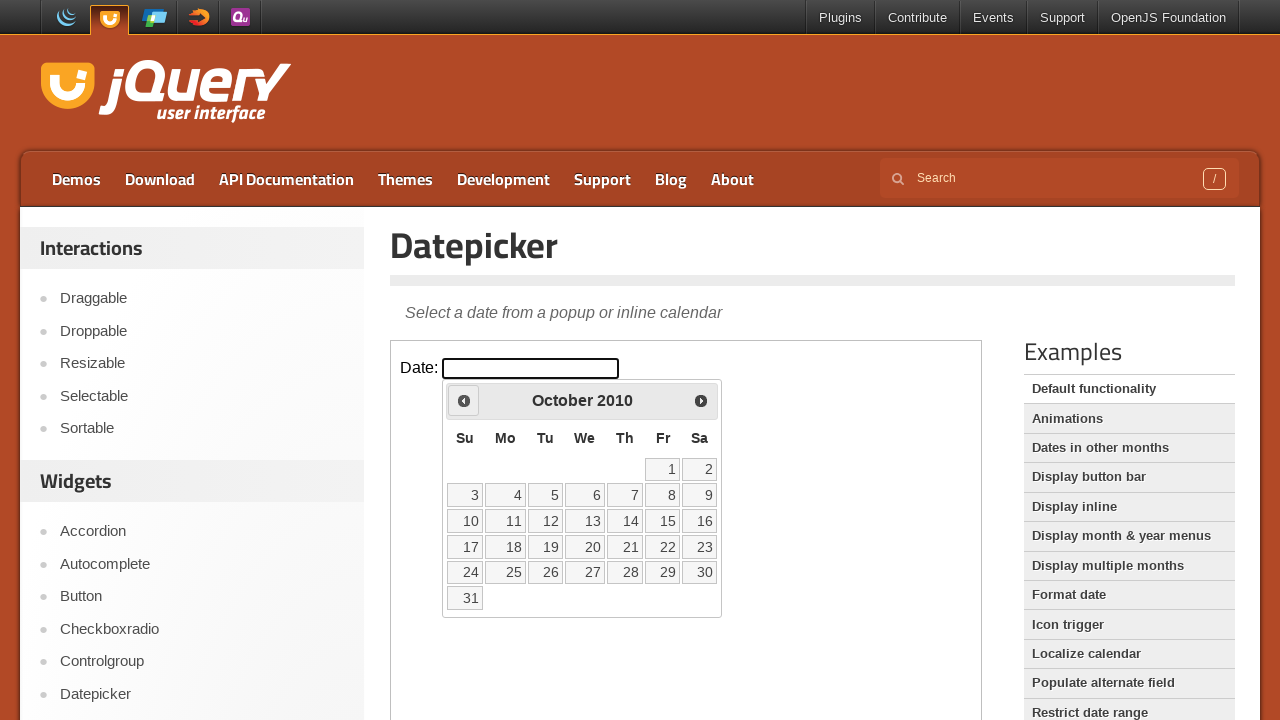

Clicked previous button to navigate from October 2010 at (464, 400) on iframe >> nth=0 >> internal:control=enter-frame >> span:has-text('Prev')
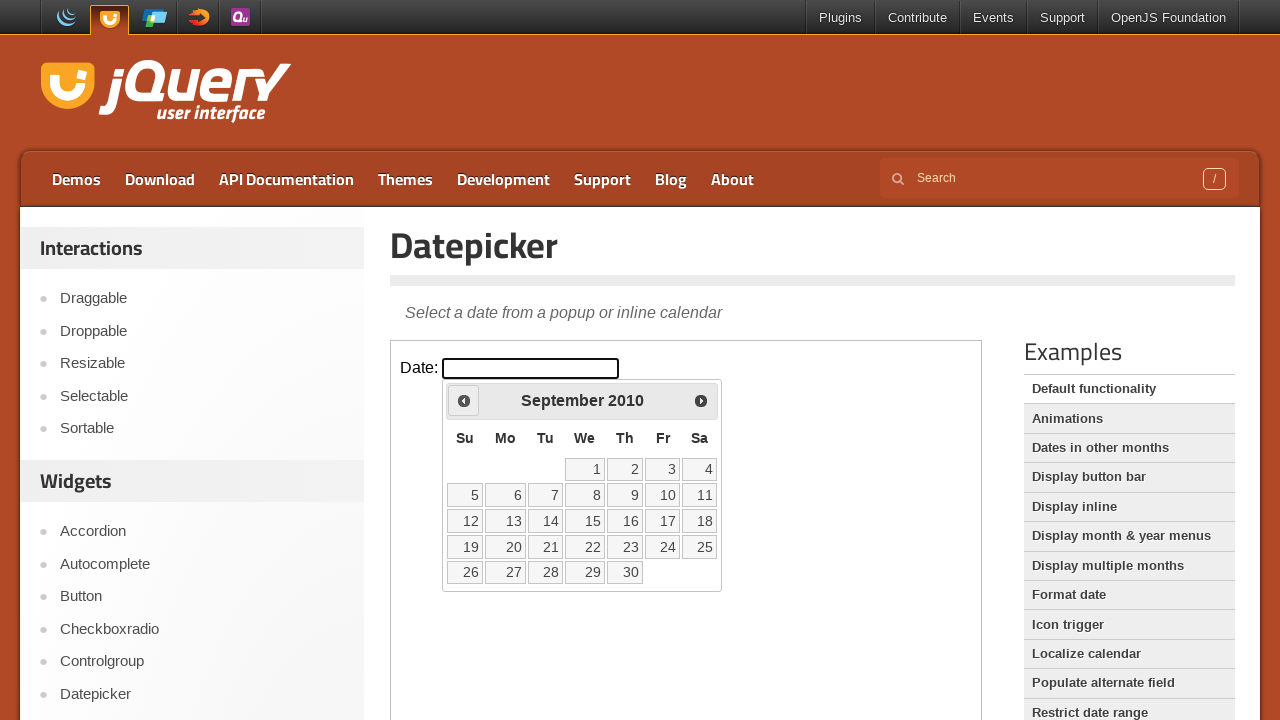

Clicked previous button to navigate from September 2010 at (464, 400) on iframe >> nth=0 >> internal:control=enter-frame >> span:has-text('Prev')
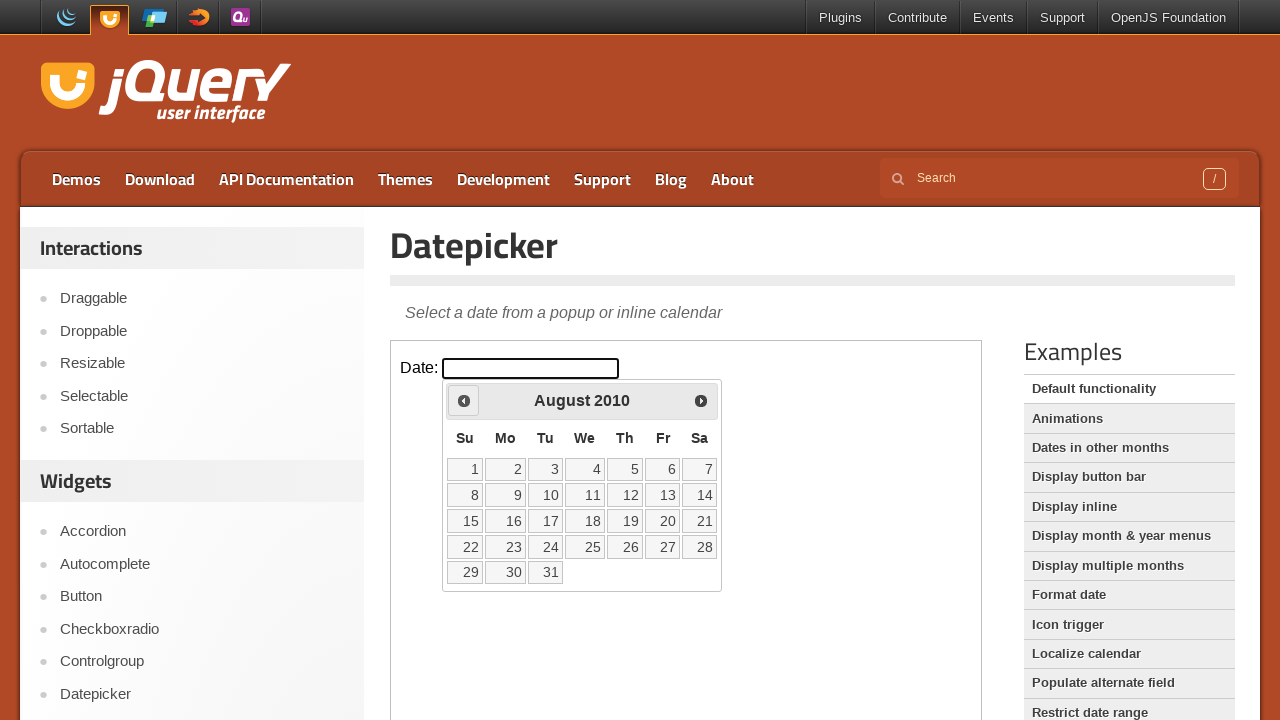

Clicked previous button to navigate from August 2010 at (464, 400) on iframe >> nth=0 >> internal:control=enter-frame >> span:has-text('Prev')
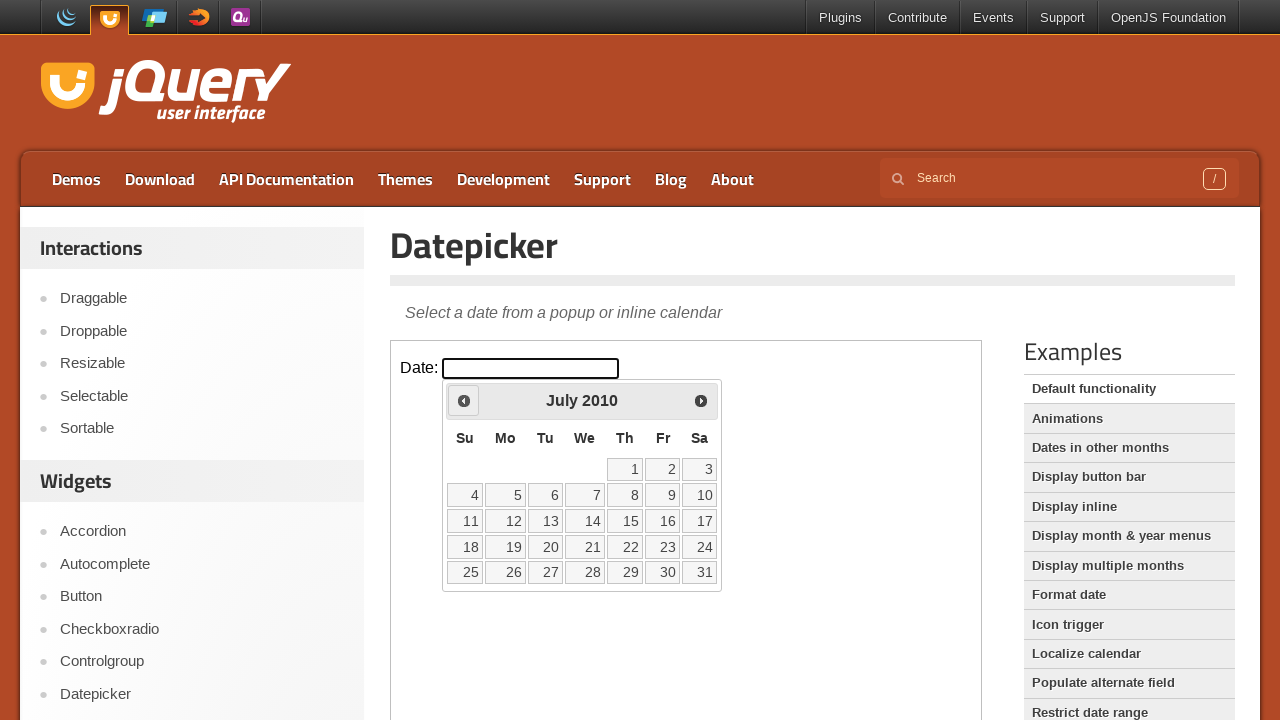

Clicked previous button to navigate from July 2010 at (464, 400) on iframe >> nth=0 >> internal:control=enter-frame >> span:has-text('Prev')
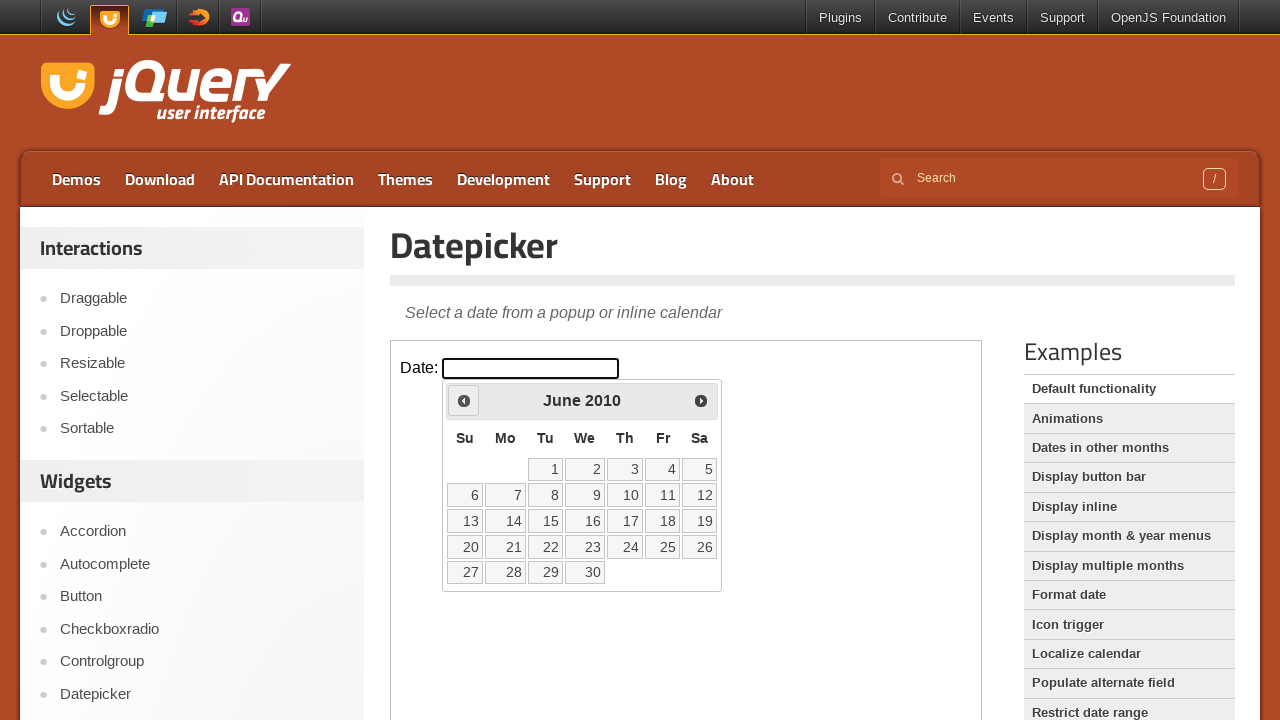

Clicked previous button to navigate from June 2010 at (464, 400) on iframe >> nth=0 >> internal:control=enter-frame >> span:has-text('Prev')
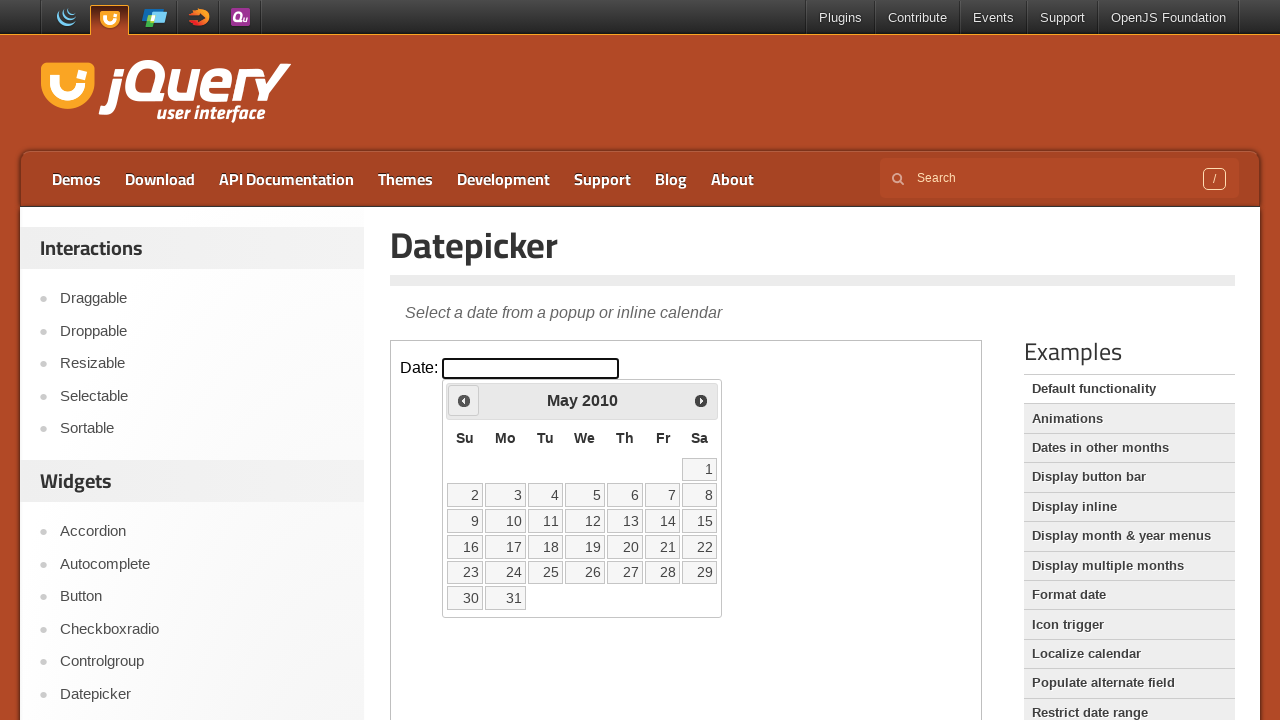

Clicked previous button to navigate from May 2010 at (464, 400) on iframe >> nth=0 >> internal:control=enter-frame >> span:has-text('Prev')
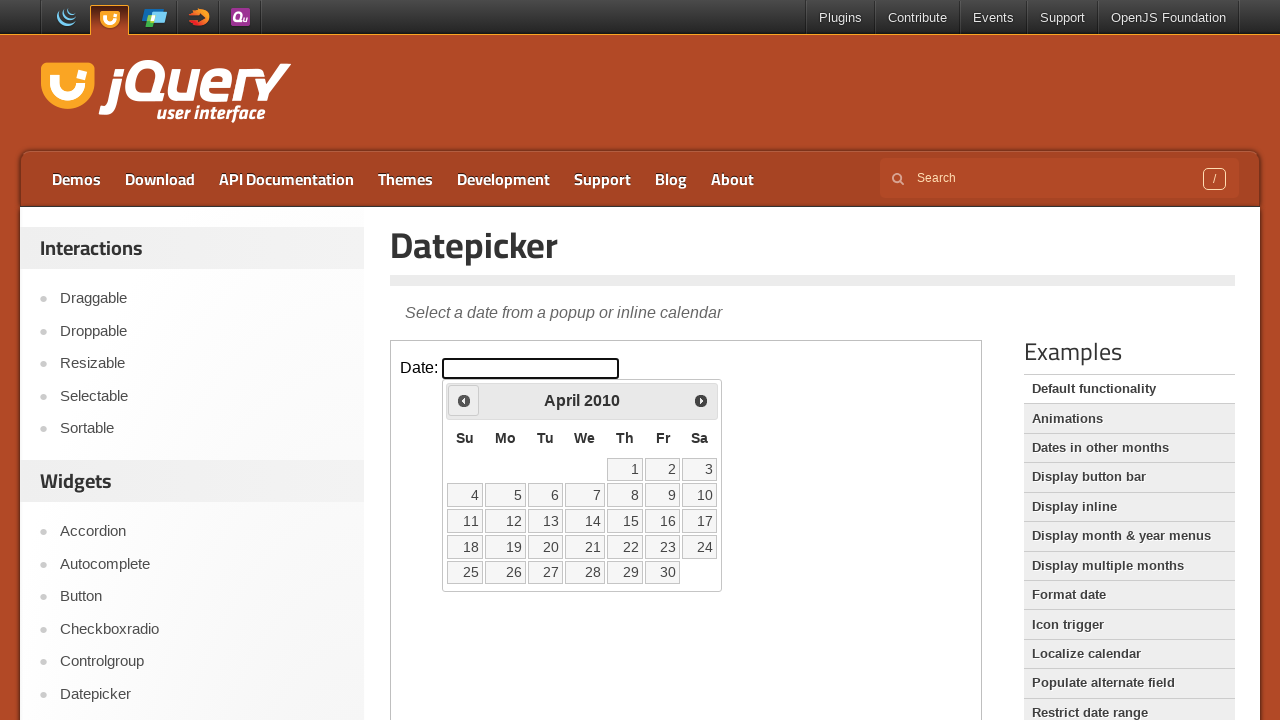

Clicked previous button to navigate from April 2010 at (464, 400) on iframe >> nth=0 >> internal:control=enter-frame >> span:has-text('Prev')
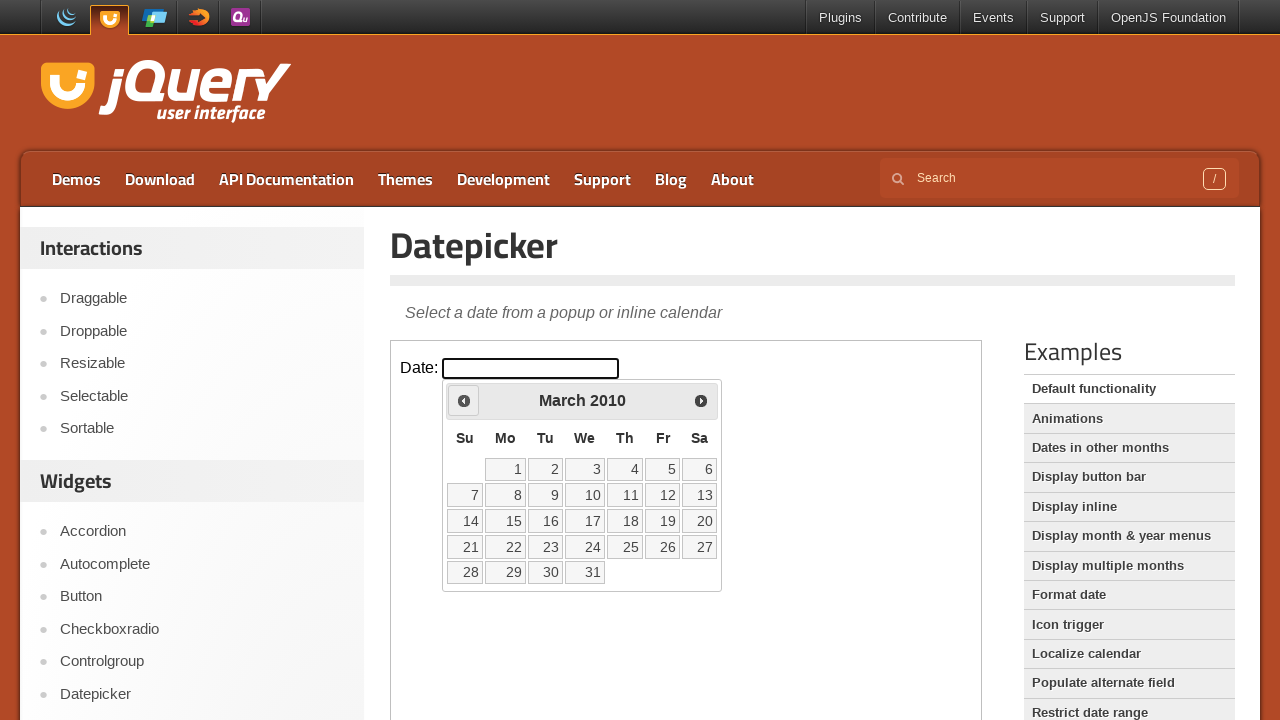

Clicked previous button to navigate from March 2010 at (464, 400) on iframe >> nth=0 >> internal:control=enter-frame >> span:has-text('Prev')
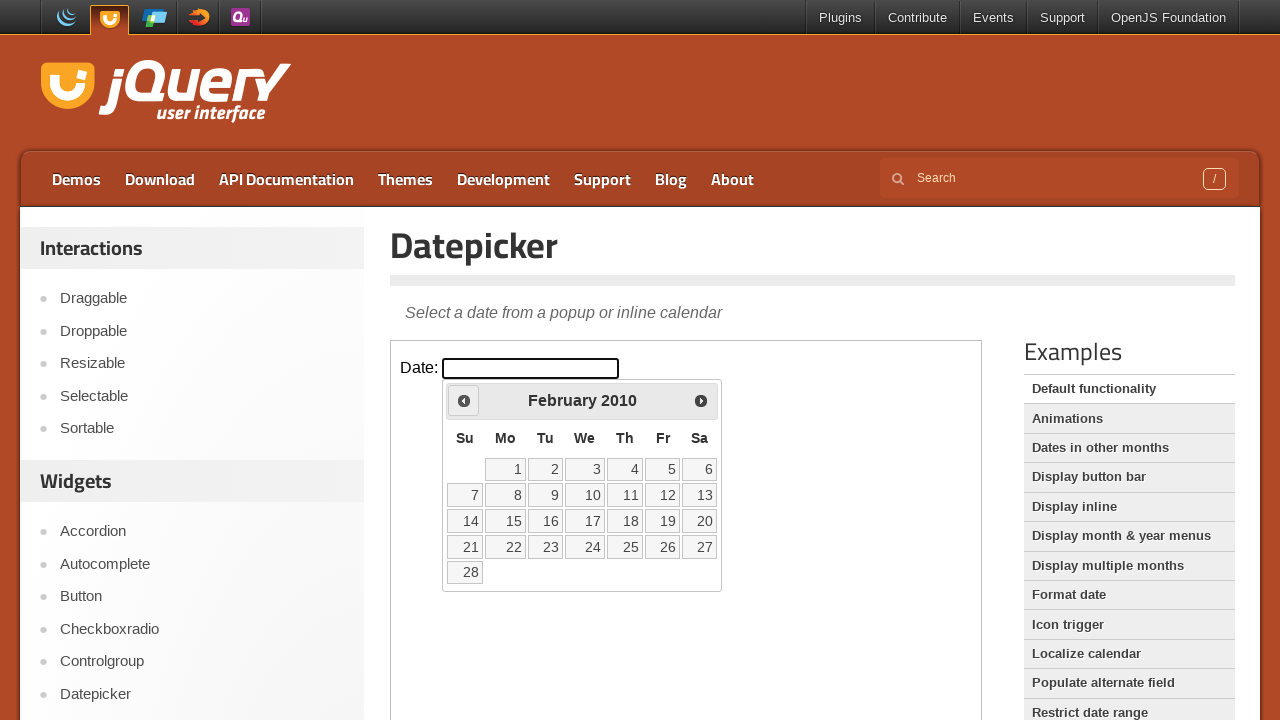

Clicked previous button to navigate from February 2010 at (464, 400) on iframe >> nth=0 >> internal:control=enter-frame >> span:has-text('Prev')
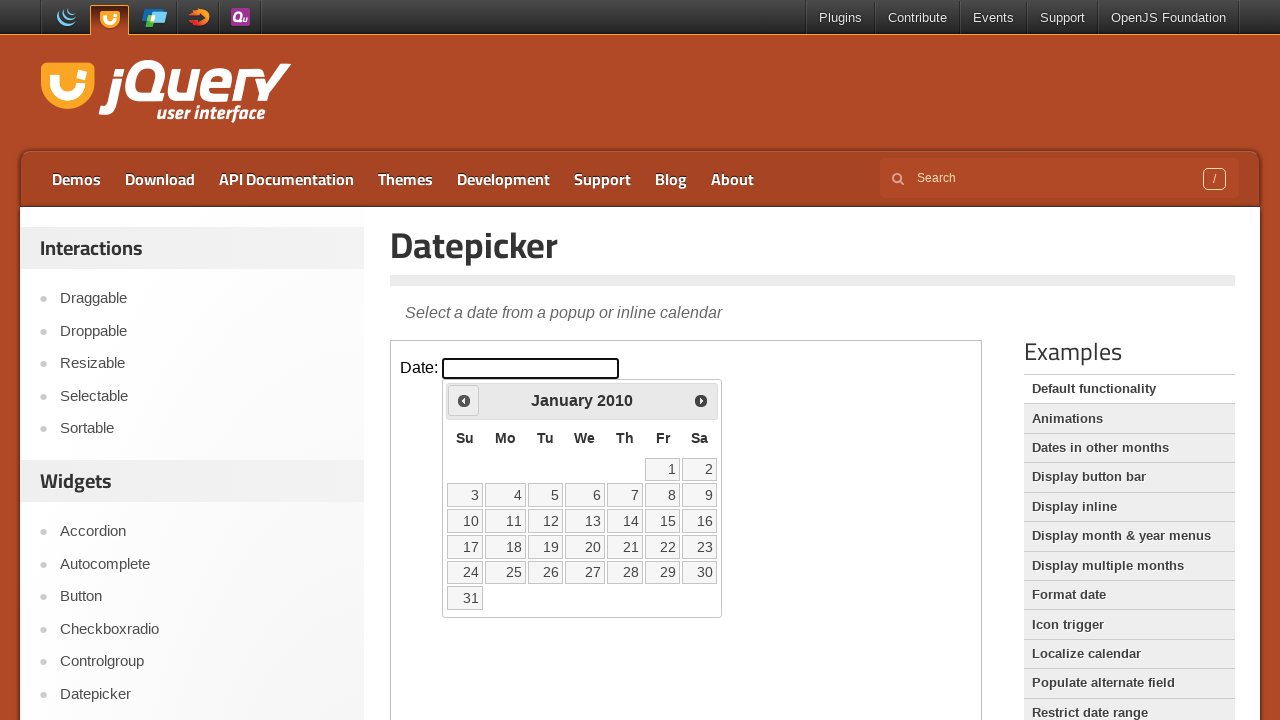

Clicked previous button to navigate from January 2010 at (464, 400) on iframe >> nth=0 >> internal:control=enter-frame >> span:has-text('Prev')
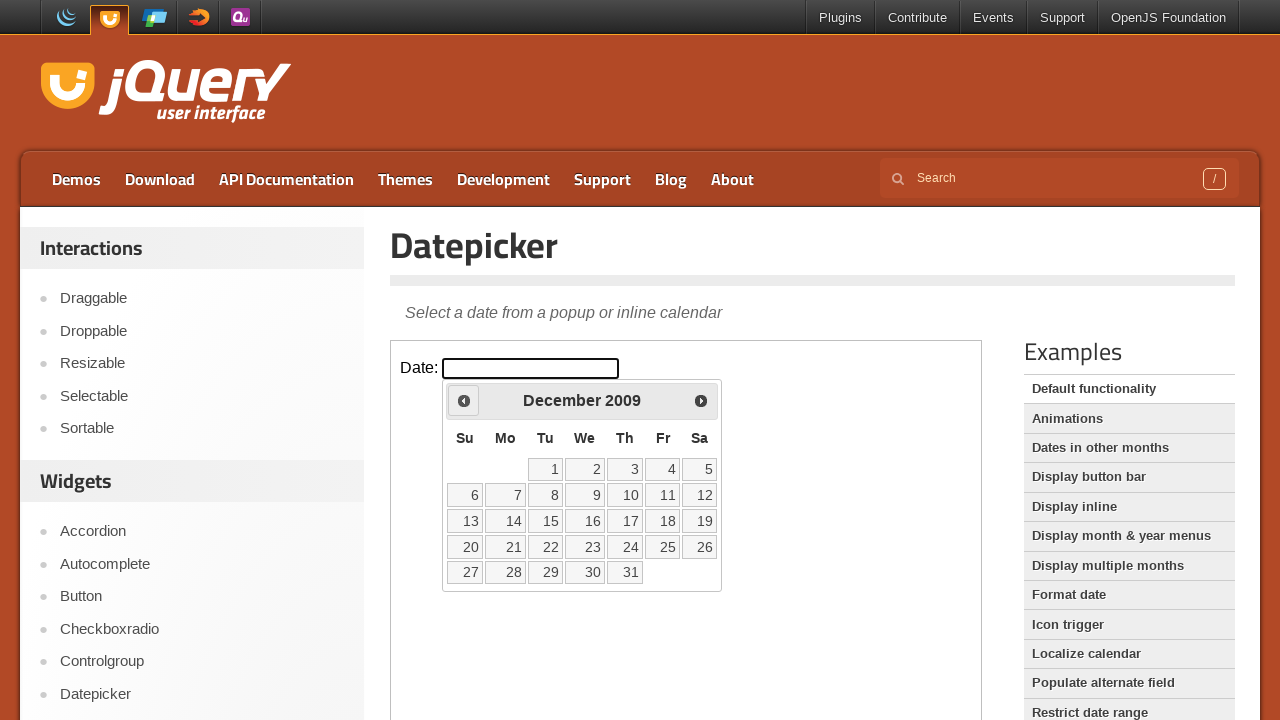

Clicked previous button to navigate from December 2009 at (464, 400) on iframe >> nth=0 >> internal:control=enter-frame >> span:has-text('Prev')
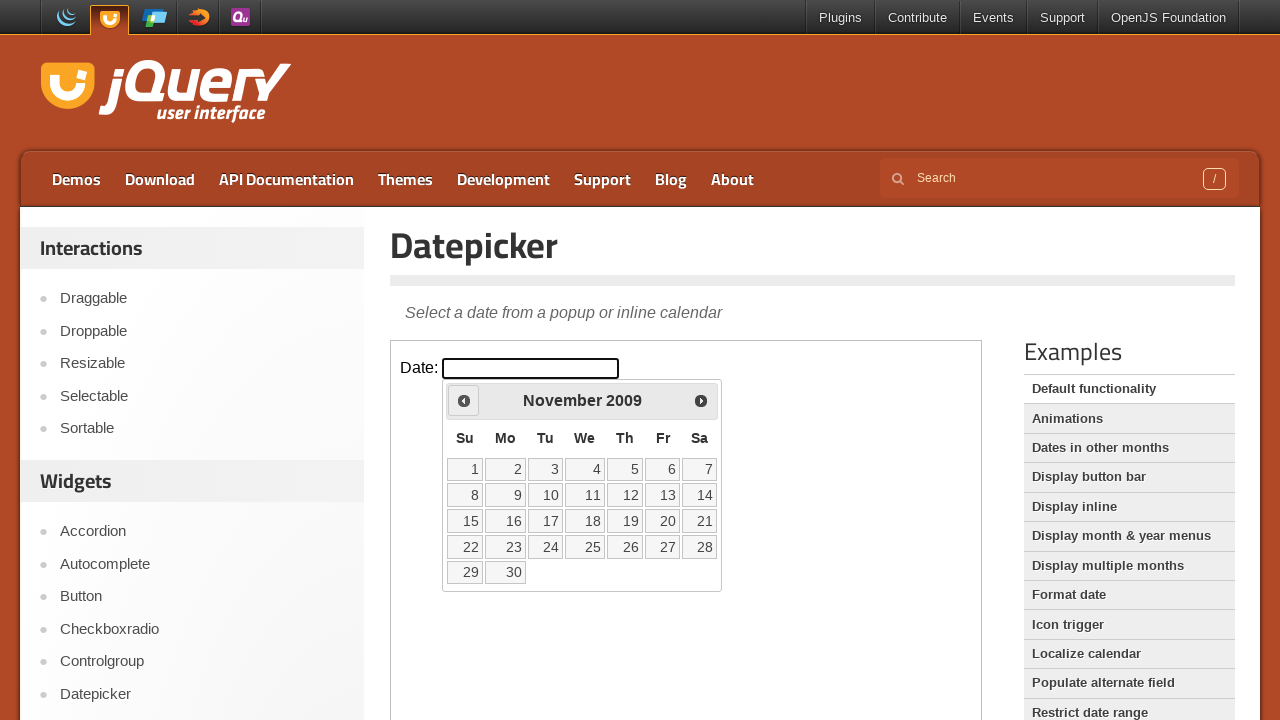

Clicked previous button to navigate from November 2009 at (464, 400) on iframe >> nth=0 >> internal:control=enter-frame >> span:has-text('Prev')
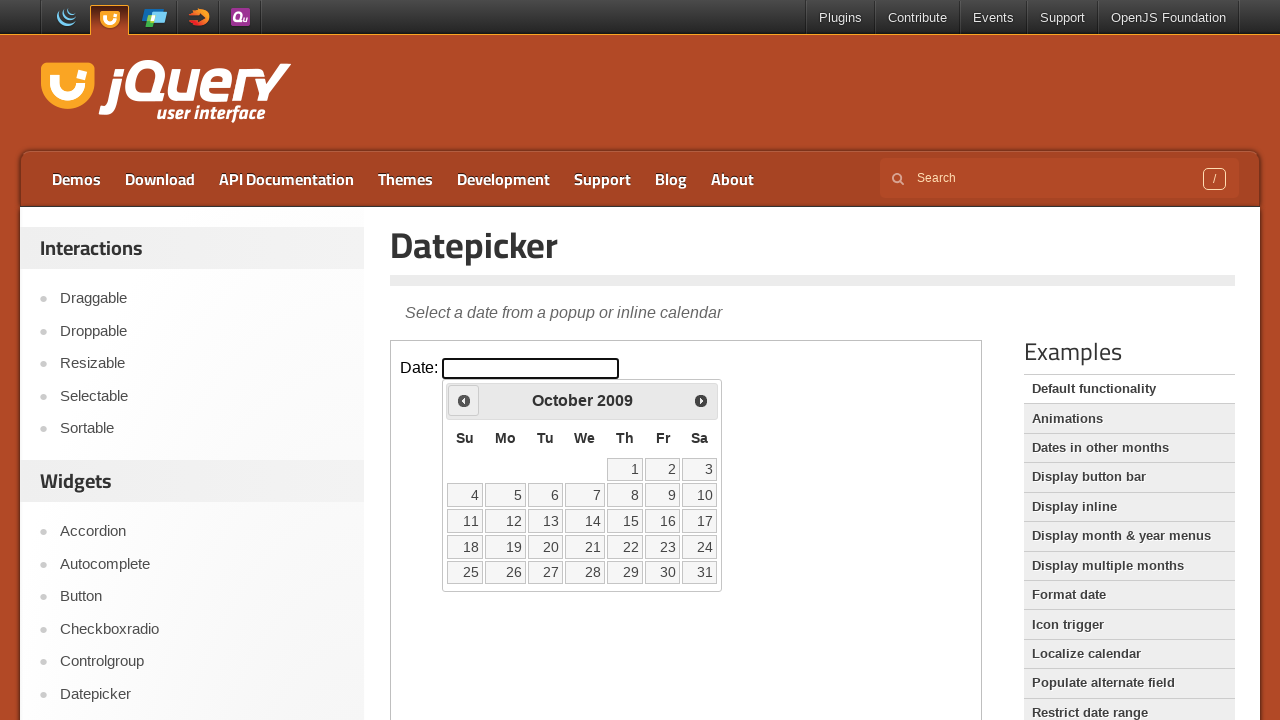

Clicked previous button to navigate from October 2009 at (464, 400) on iframe >> nth=0 >> internal:control=enter-frame >> span:has-text('Prev')
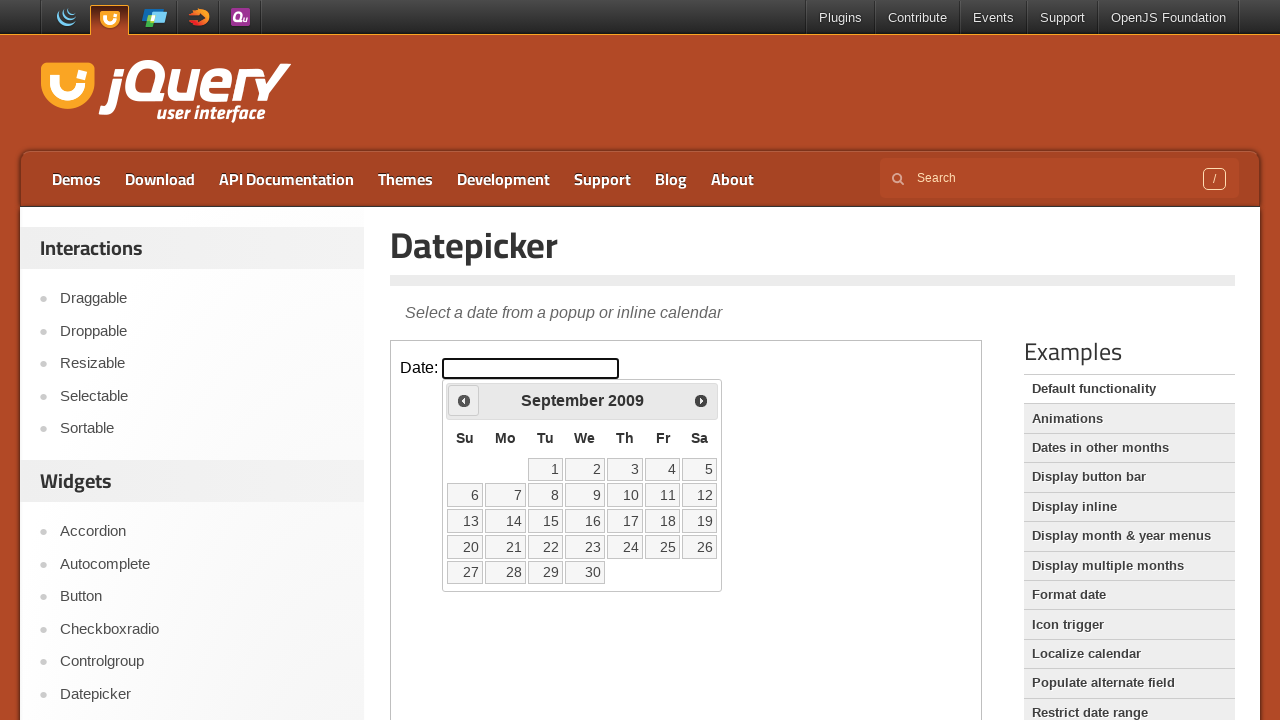

Clicked previous button to navigate from September 2009 at (464, 400) on iframe >> nth=0 >> internal:control=enter-frame >> span:has-text('Prev')
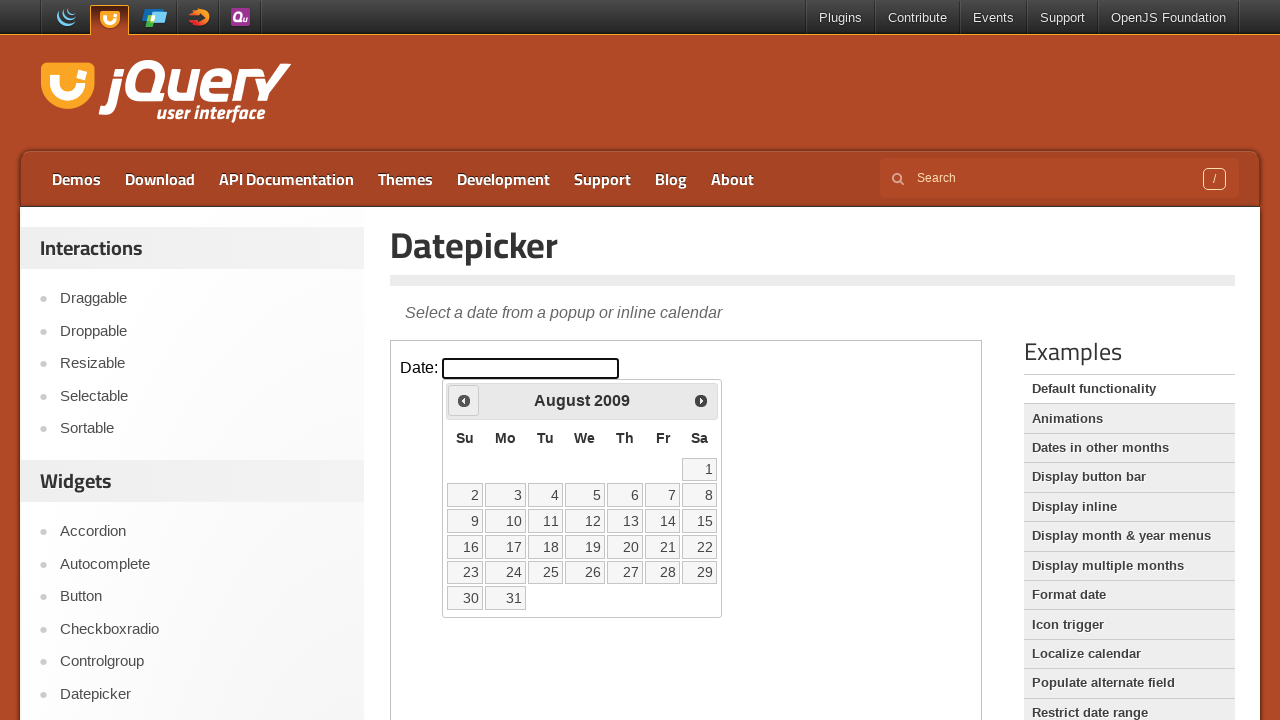

Clicked previous button to navigate from August 2009 at (464, 400) on iframe >> nth=0 >> internal:control=enter-frame >> span:has-text('Prev')
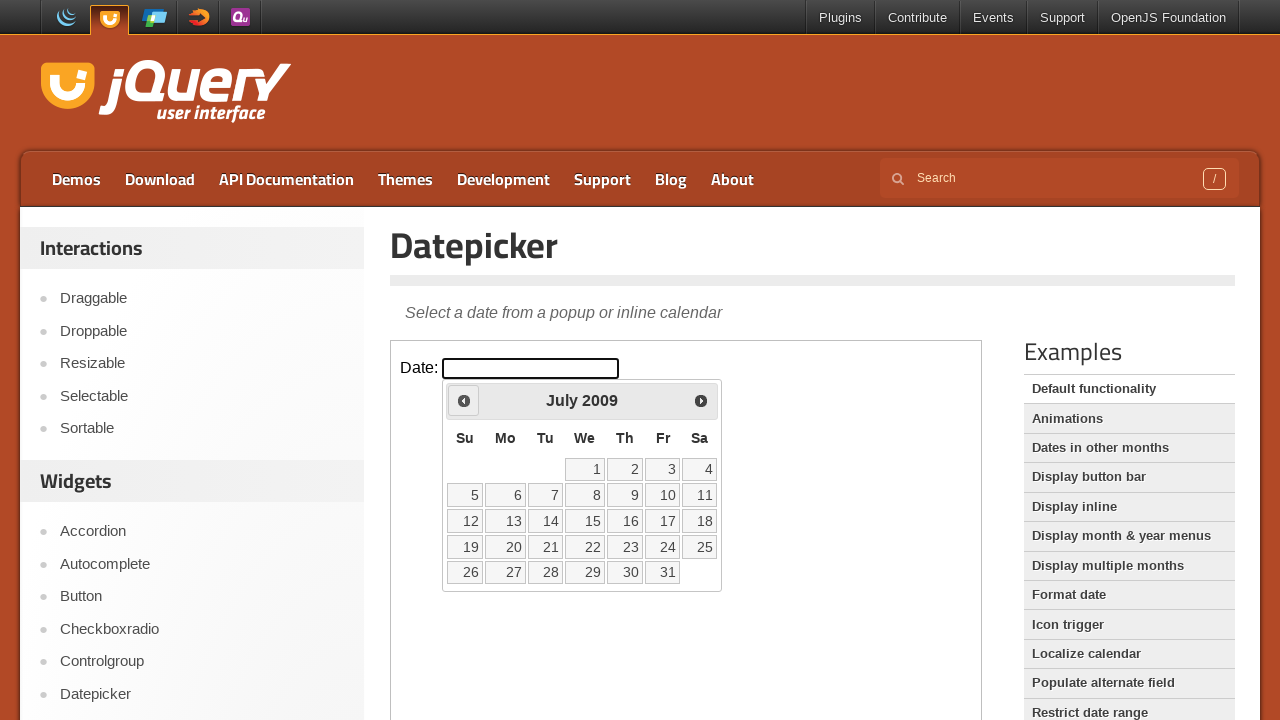

Clicked previous button to navigate from July 2009 at (464, 400) on iframe >> nth=0 >> internal:control=enter-frame >> span:has-text('Prev')
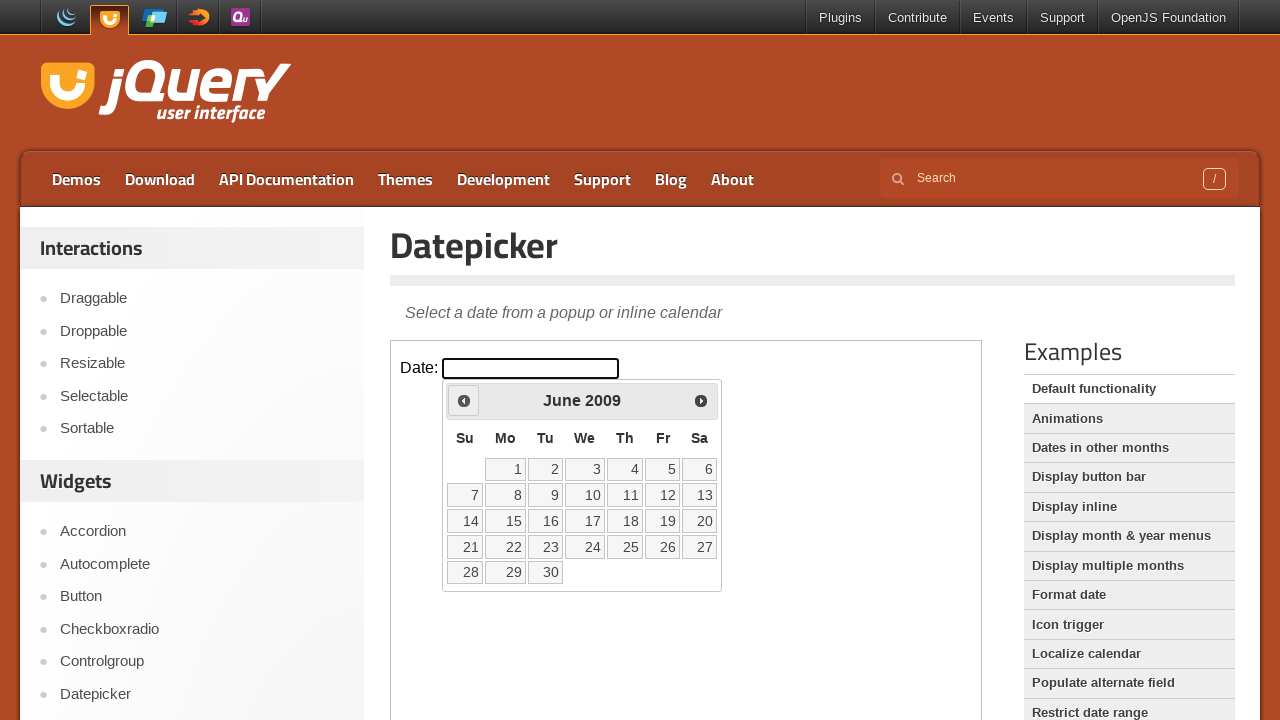

Clicked previous button to navigate from June 2009 at (464, 400) on iframe >> nth=0 >> internal:control=enter-frame >> span:has-text('Prev')
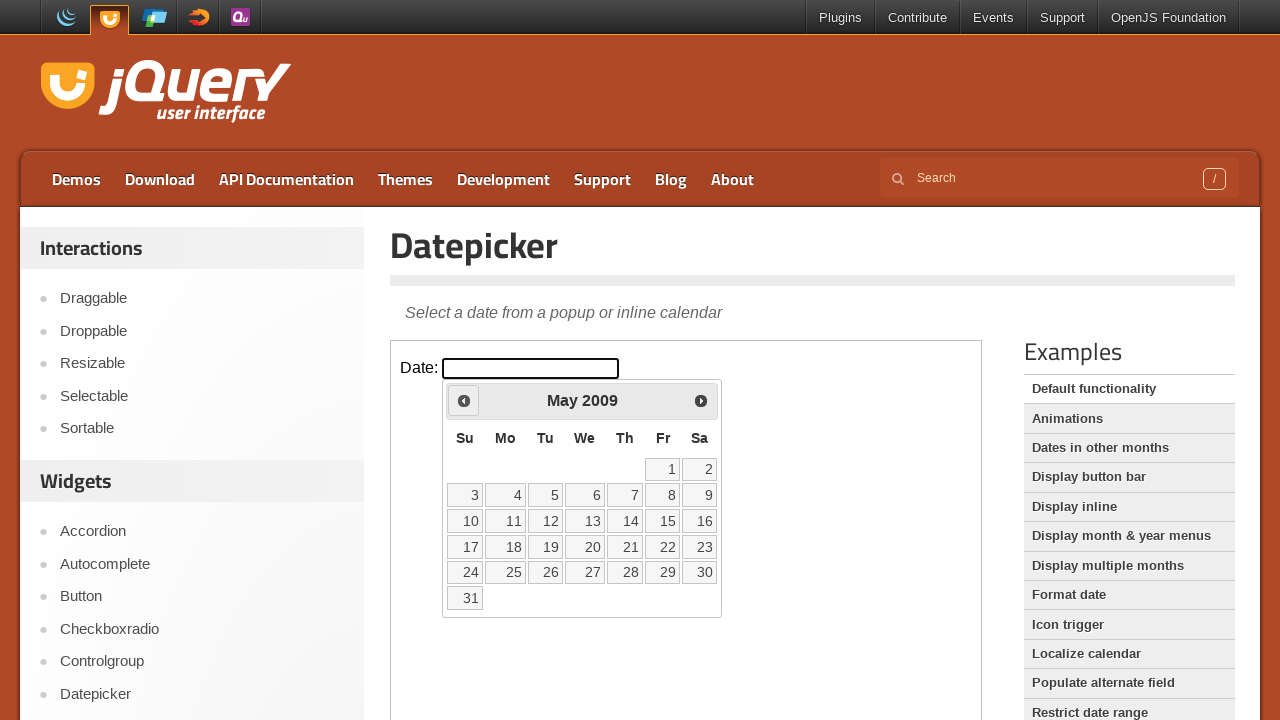

Clicked previous button to navigate from May 2009 at (464, 400) on iframe >> nth=0 >> internal:control=enter-frame >> span:has-text('Prev')
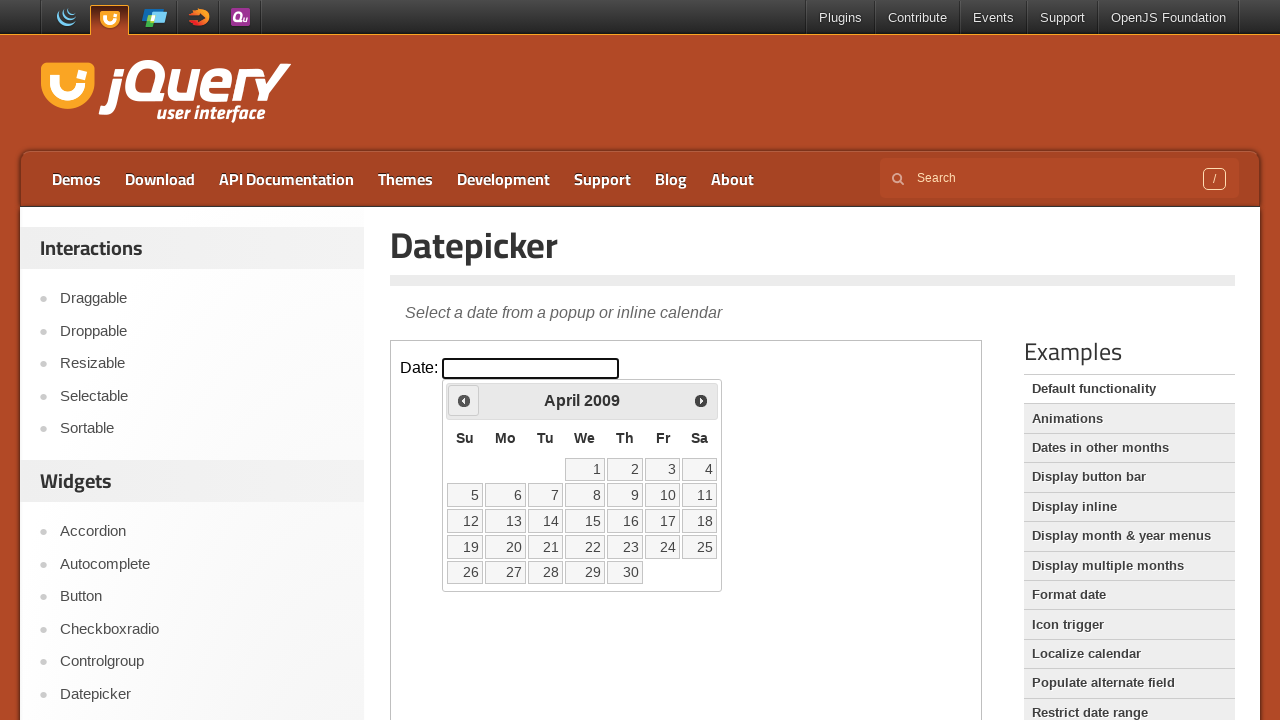

Clicked previous button to navigate from April 2009 at (464, 400) on iframe >> nth=0 >> internal:control=enter-frame >> span:has-text('Prev')
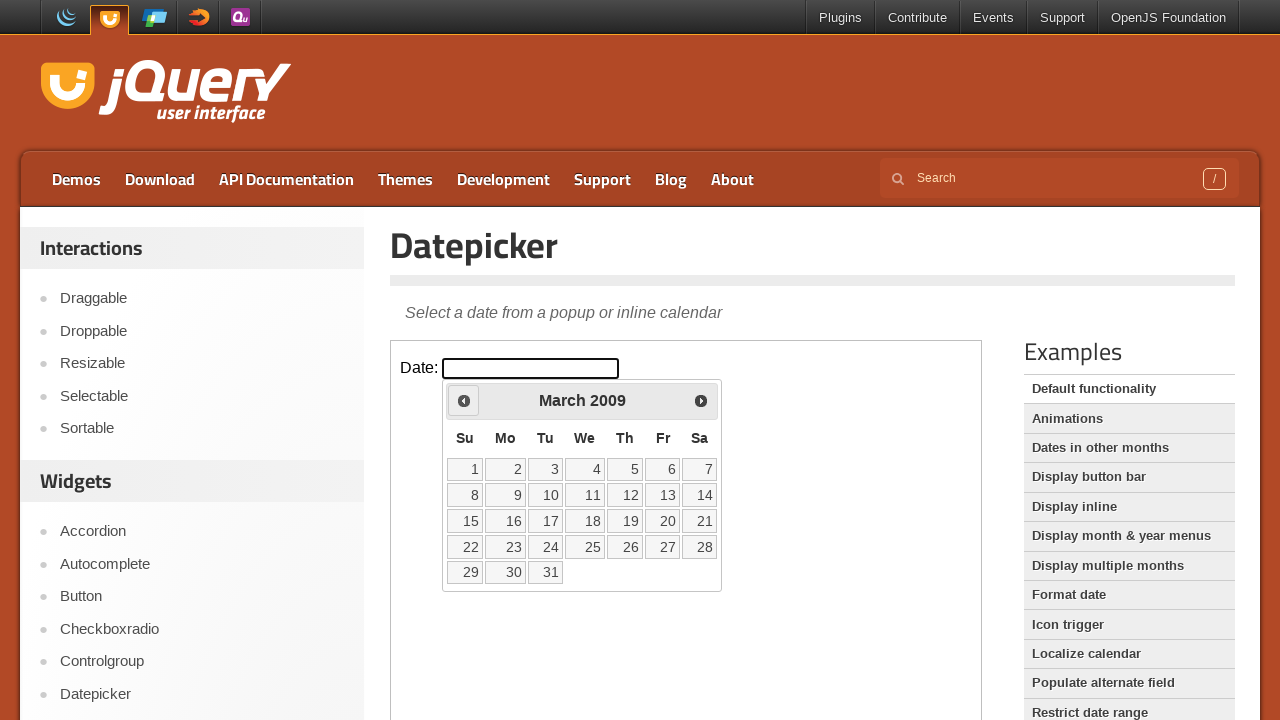

Clicked previous button to navigate from March 2009 at (464, 400) on iframe >> nth=0 >> internal:control=enter-frame >> span:has-text('Prev')
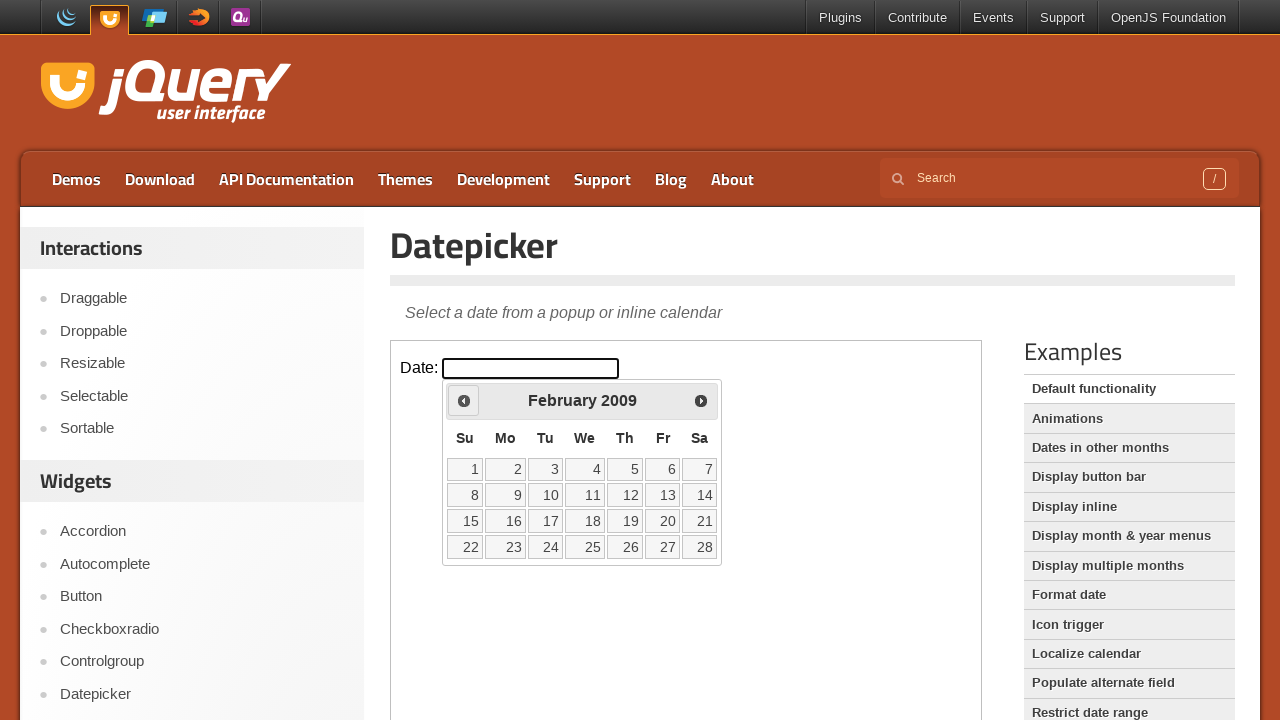

Clicked previous button to navigate from February 2009 at (464, 400) on iframe >> nth=0 >> internal:control=enter-frame >> span:has-text('Prev')
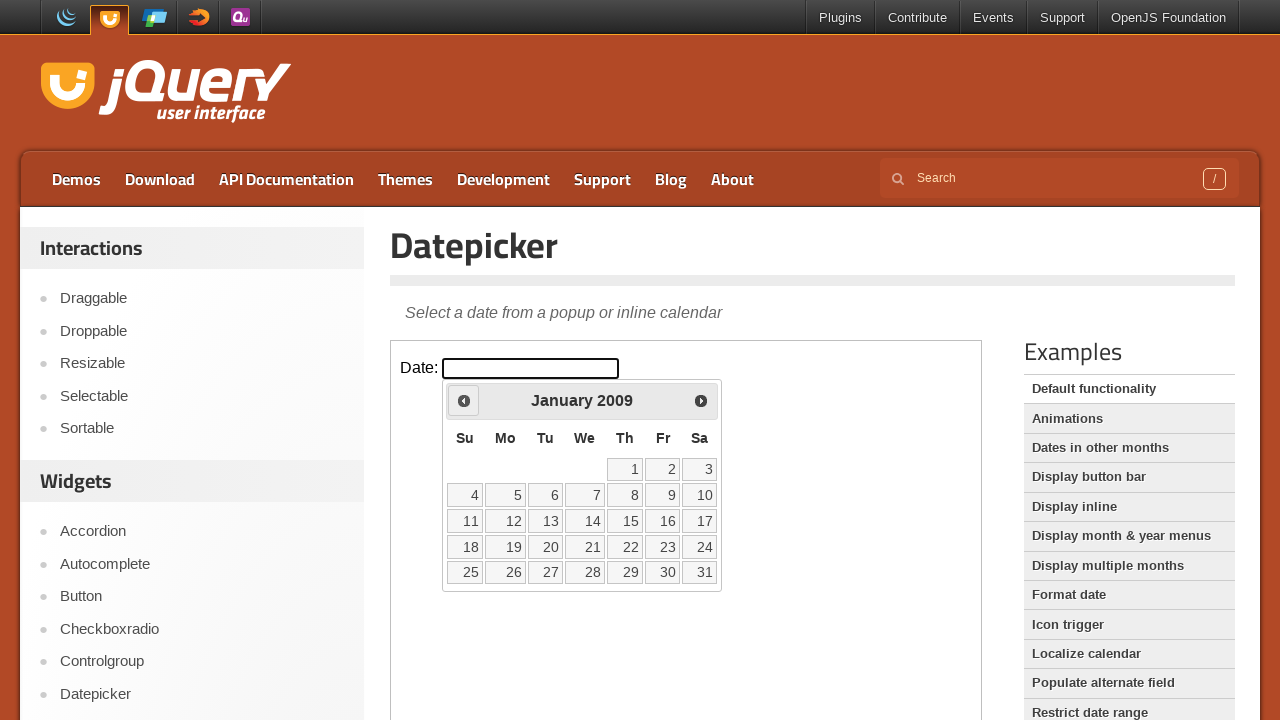

Clicked previous button to navigate from January 2009 at (464, 400) on iframe >> nth=0 >> internal:control=enter-frame >> span:has-text('Prev')
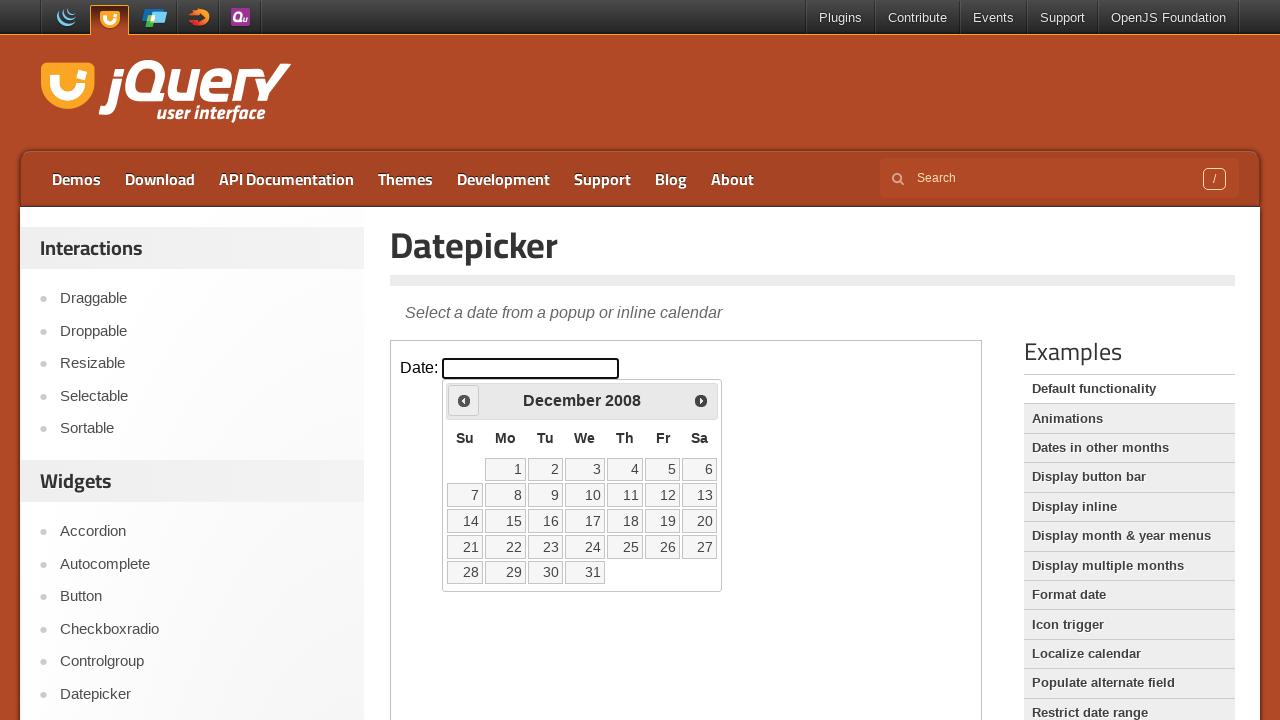

Clicked previous button to navigate from December 2008 at (464, 400) on iframe >> nth=0 >> internal:control=enter-frame >> span:has-text('Prev')
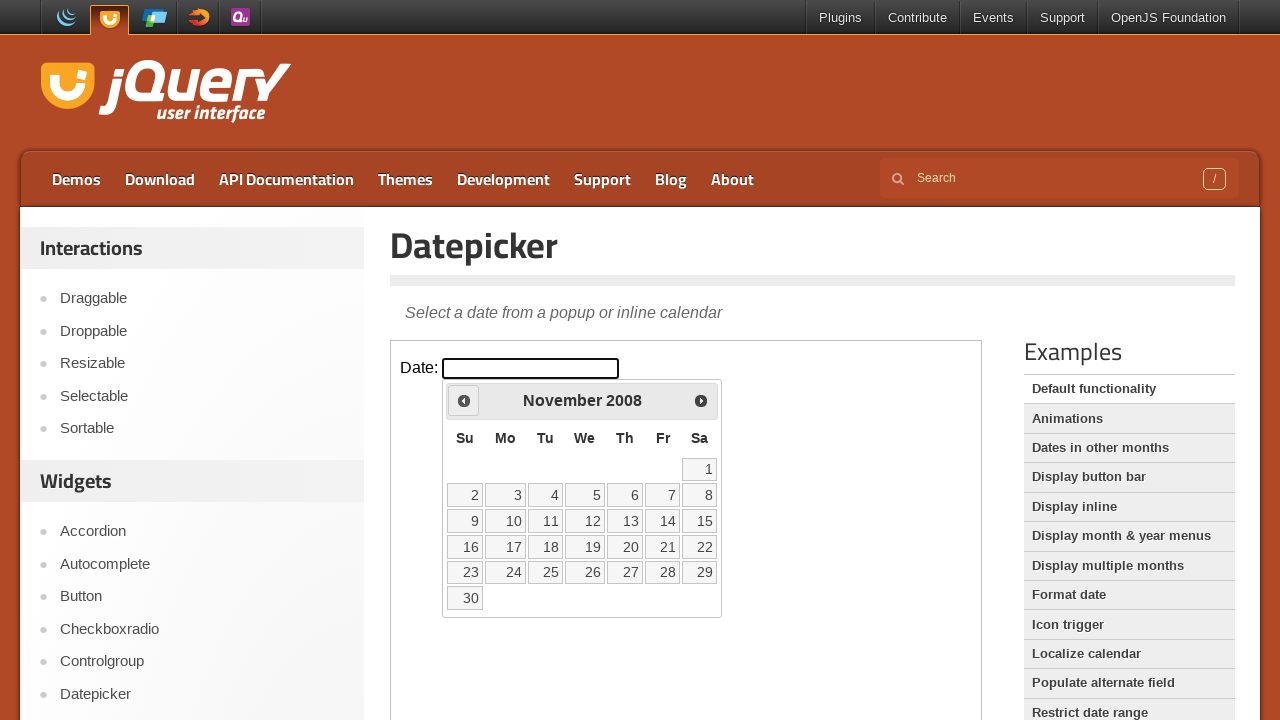

Clicked previous button to navigate from November 2008 at (464, 400) on iframe >> nth=0 >> internal:control=enter-frame >> span:has-text('Prev')
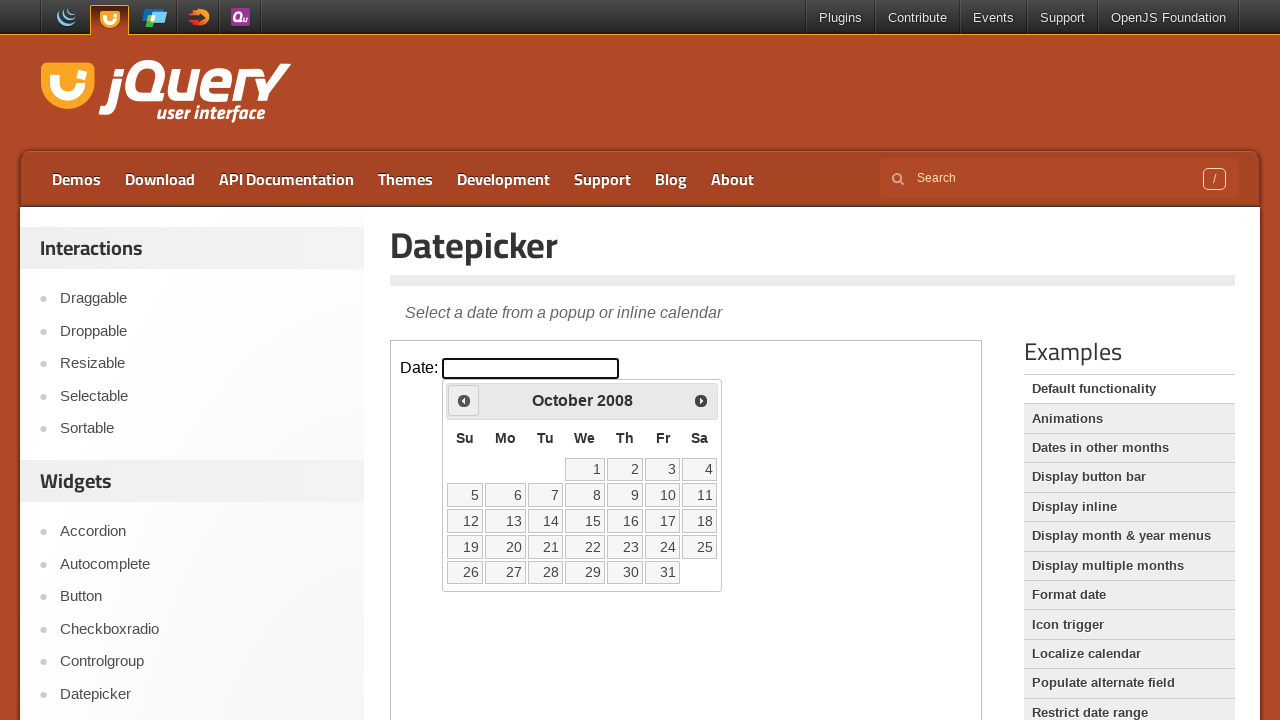

Clicked previous button to navigate from October 2008 at (464, 400) on iframe >> nth=0 >> internal:control=enter-frame >> span:has-text('Prev')
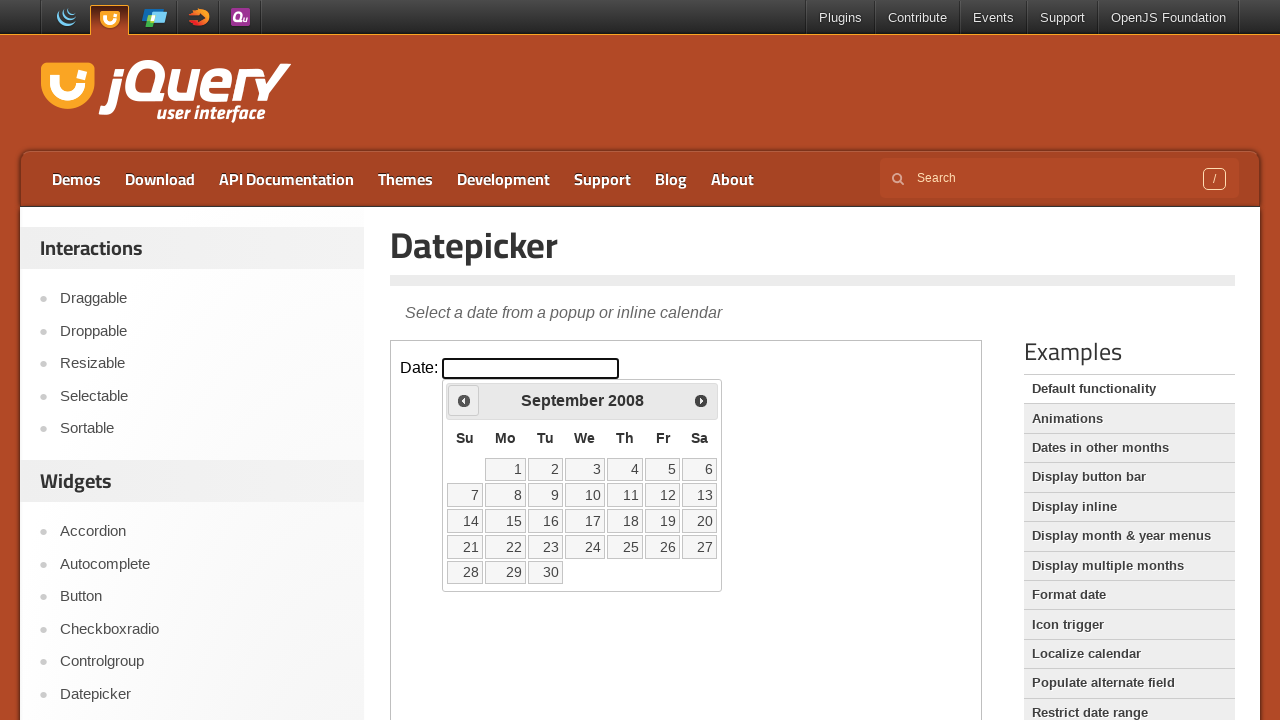

Clicked previous button to navigate from September 2008 at (464, 400) on iframe >> nth=0 >> internal:control=enter-frame >> span:has-text('Prev')
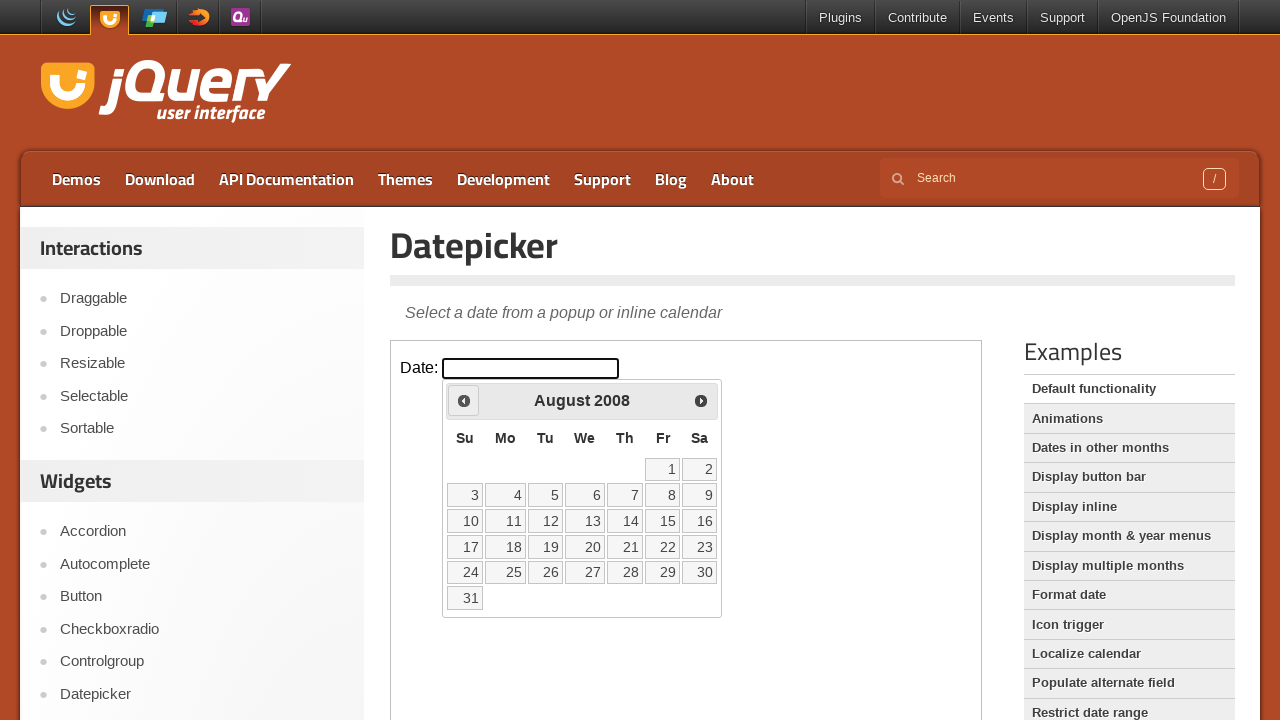

Clicked previous button to navigate from August 2008 at (464, 400) on iframe >> nth=0 >> internal:control=enter-frame >> span:has-text('Prev')
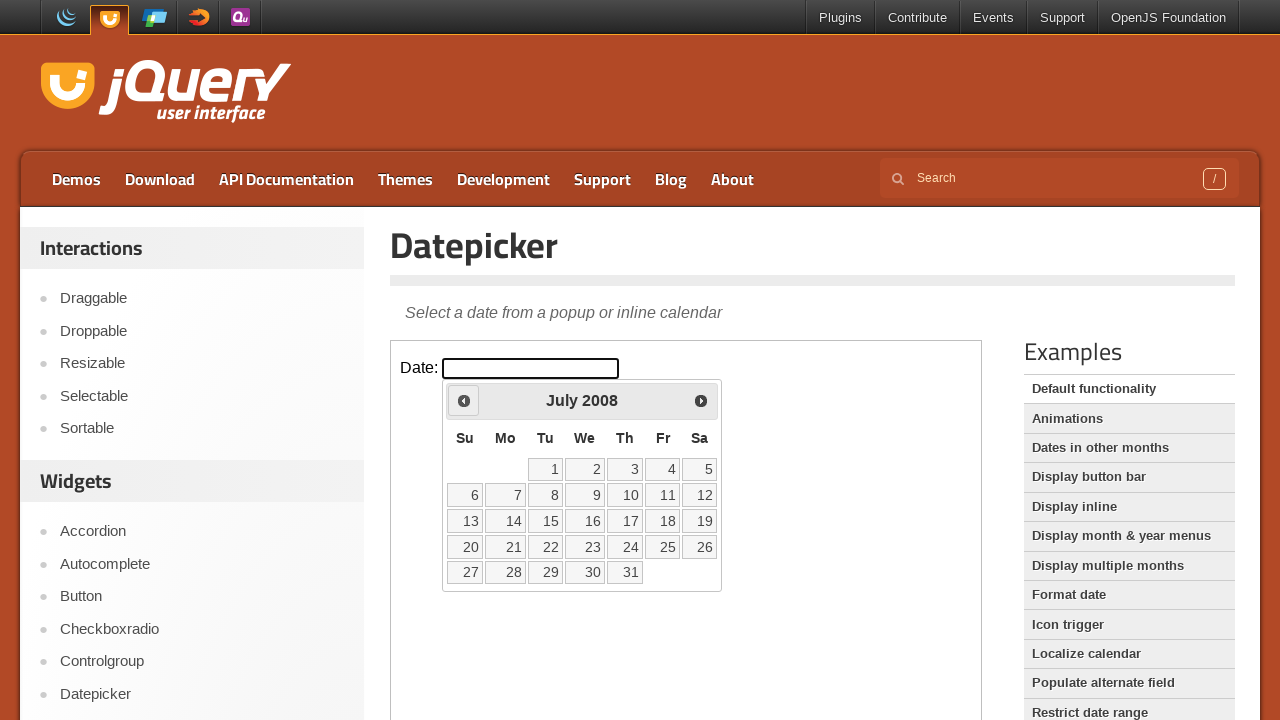

Clicked previous button to navigate from July 2008 at (464, 400) on iframe >> nth=0 >> internal:control=enter-frame >> span:has-text('Prev')
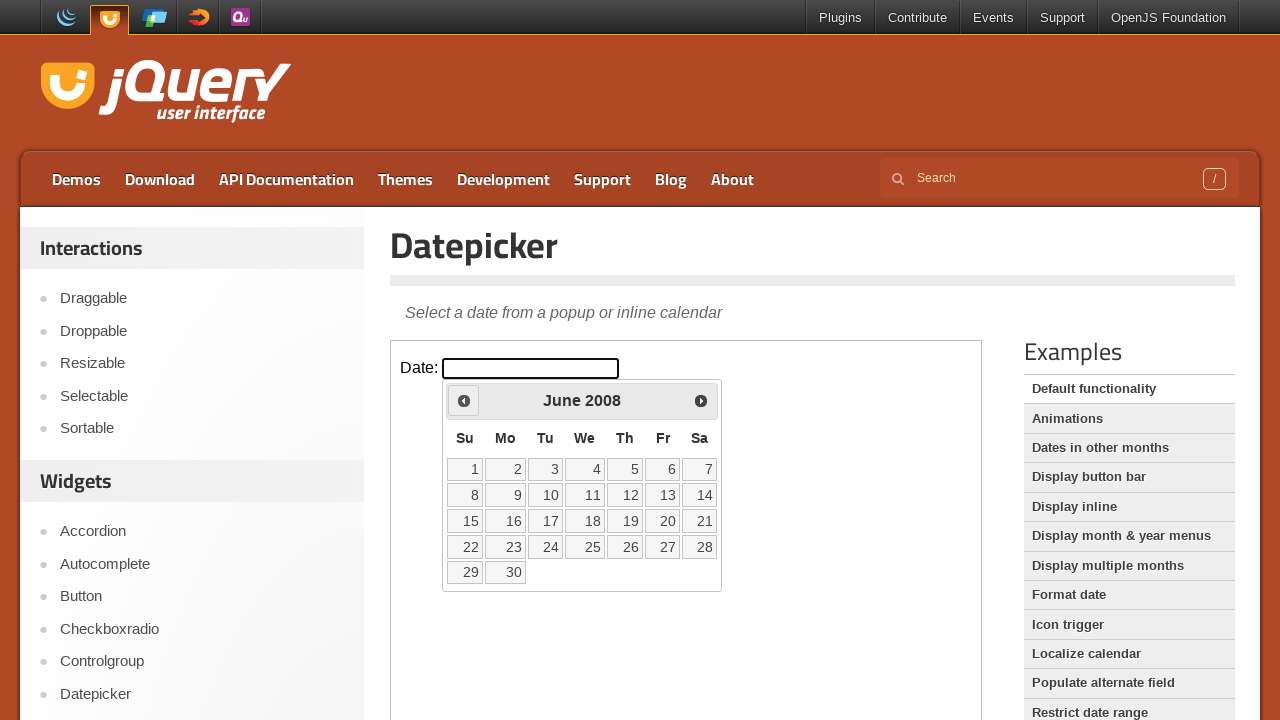

Clicked previous button to navigate from June 2008 at (464, 400) on iframe >> nth=0 >> internal:control=enter-frame >> span:has-text('Prev')
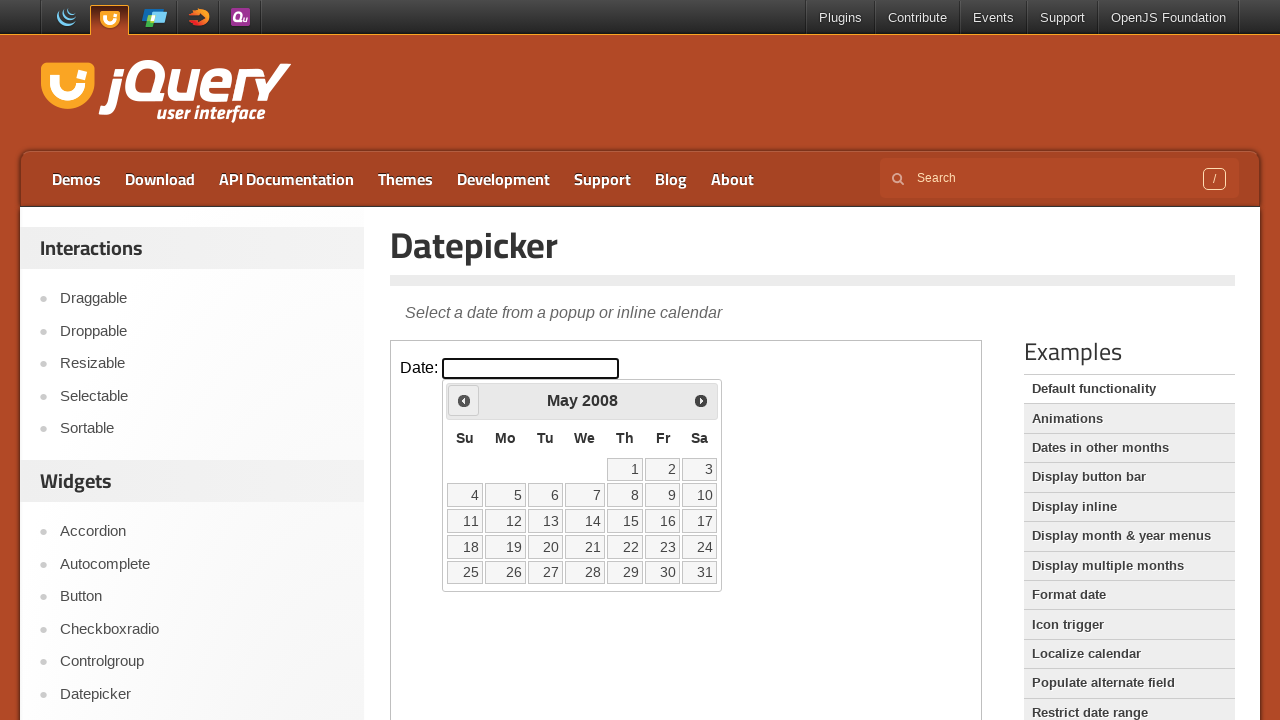

Clicked previous button to navigate from May 2008 at (464, 400) on iframe >> nth=0 >> internal:control=enter-frame >> span:has-text('Prev')
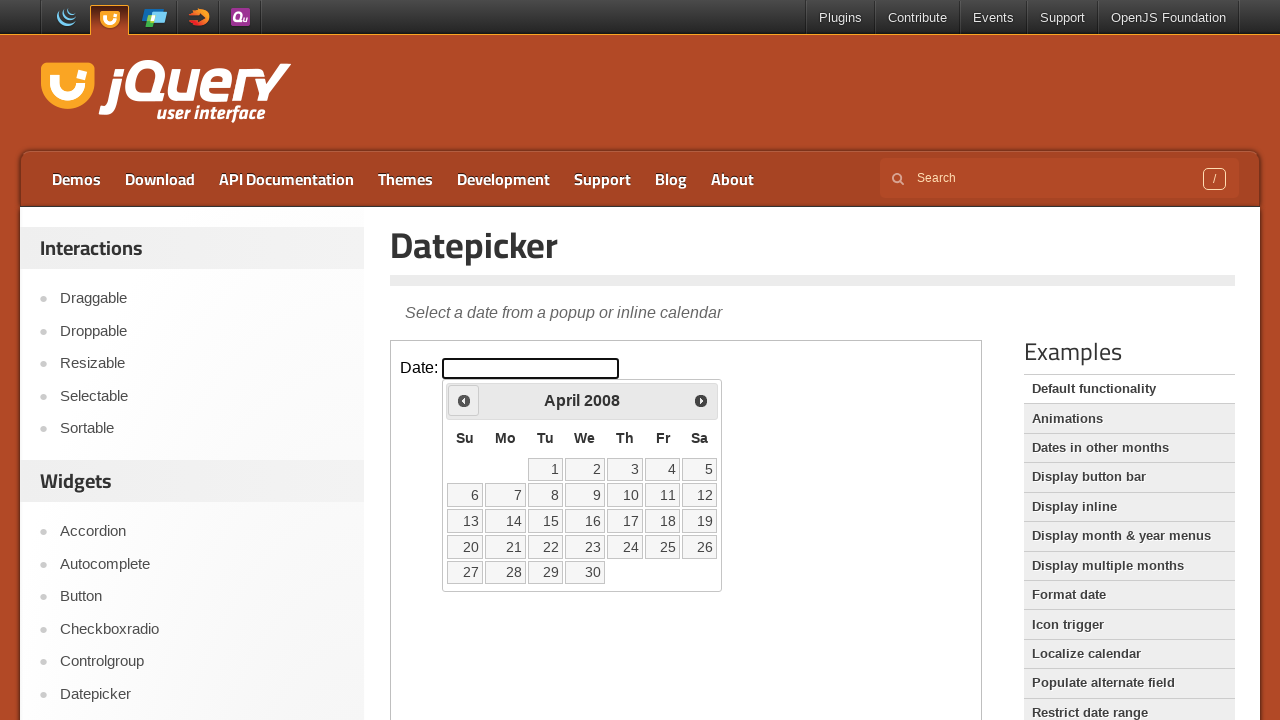

Clicked previous button to navigate from April 2008 at (464, 400) on iframe >> nth=0 >> internal:control=enter-frame >> span:has-text('Prev')
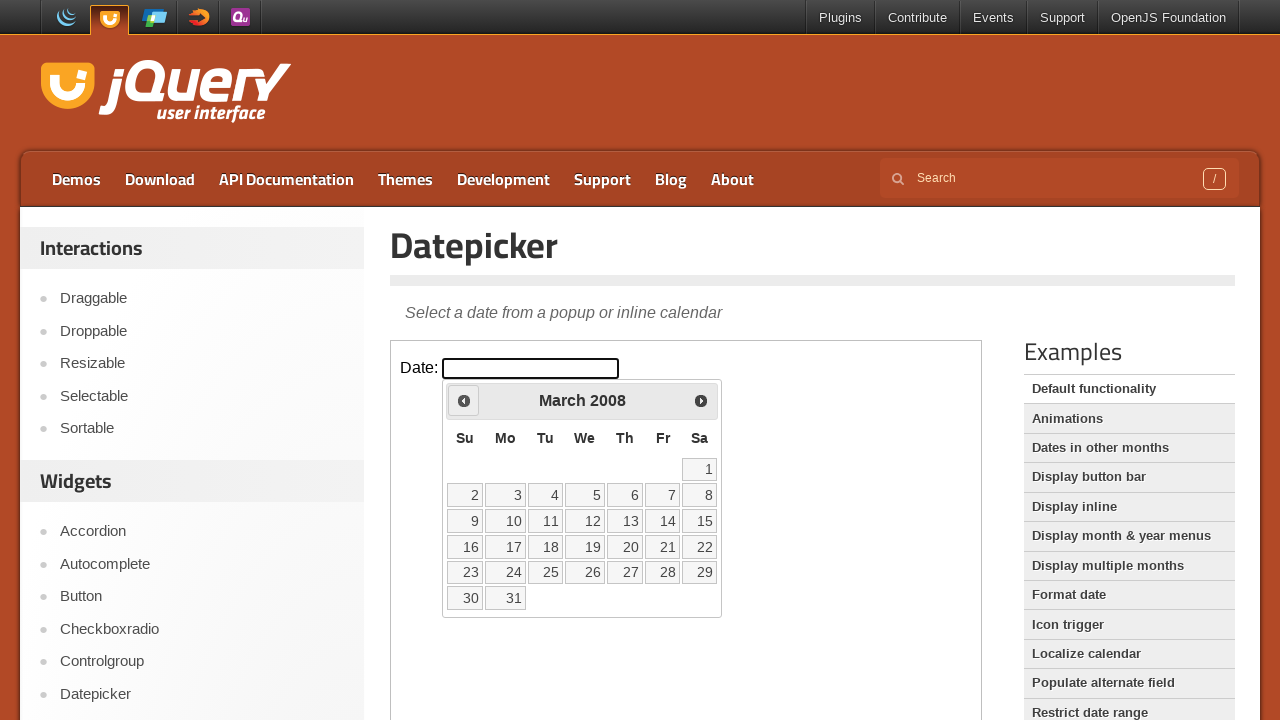

Clicked previous button to navigate from March 2008 at (464, 400) on iframe >> nth=0 >> internal:control=enter-frame >> span:has-text('Prev')
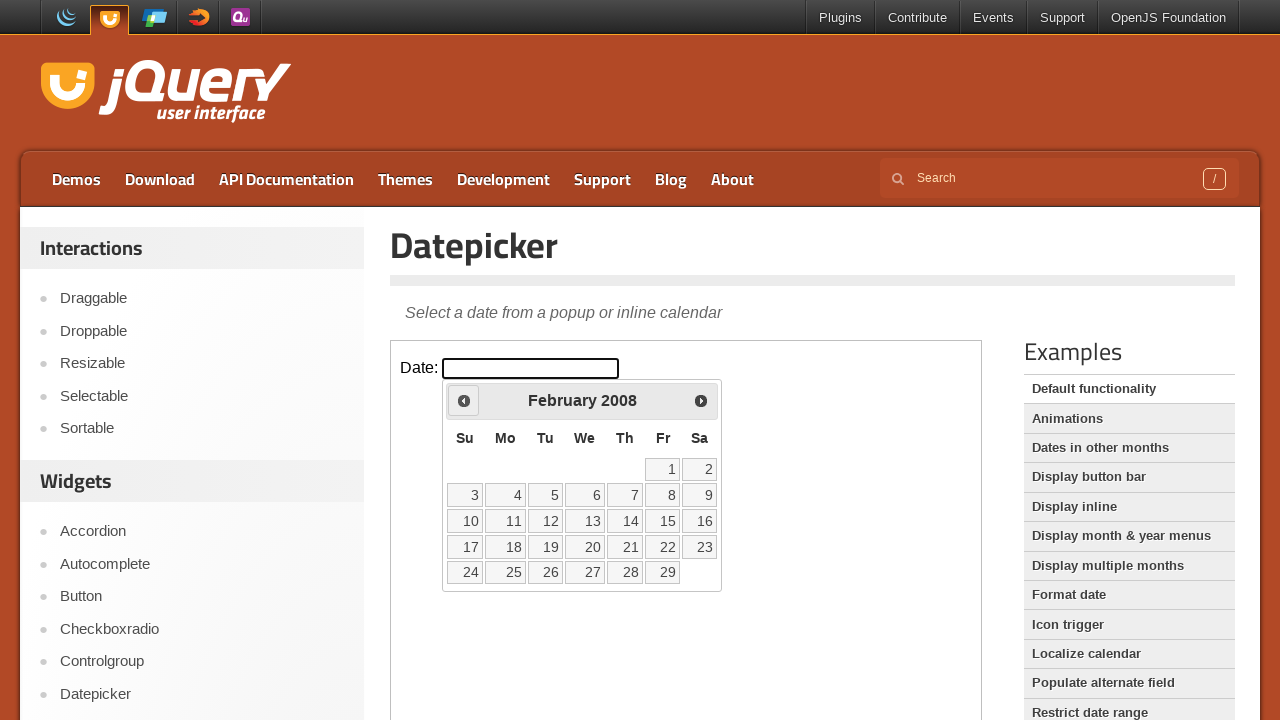

Clicked previous button to navigate from February 2008 at (464, 400) on iframe >> nth=0 >> internal:control=enter-frame >> span:has-text('Prev')
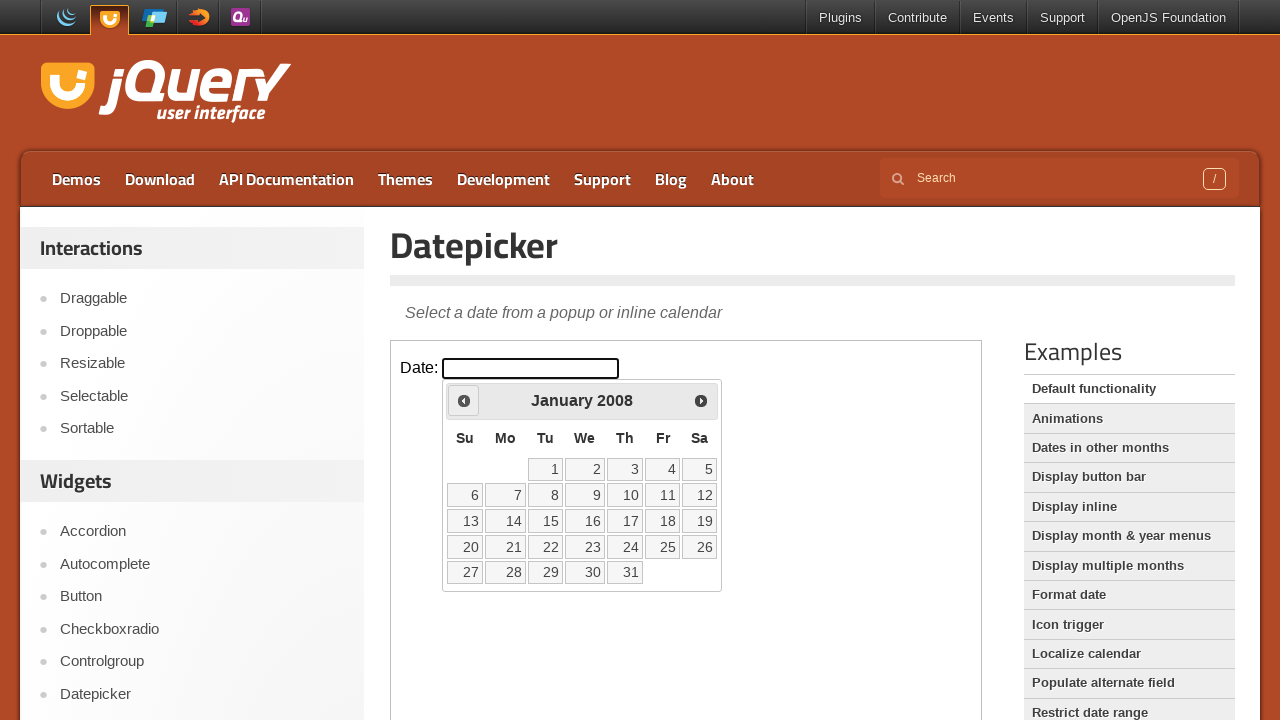

Clicked previous button to navigate from January 2008 at (464, 400) on iframe >> nth=0 >> internal:control=enter-frame >> span:has-text('Prev')
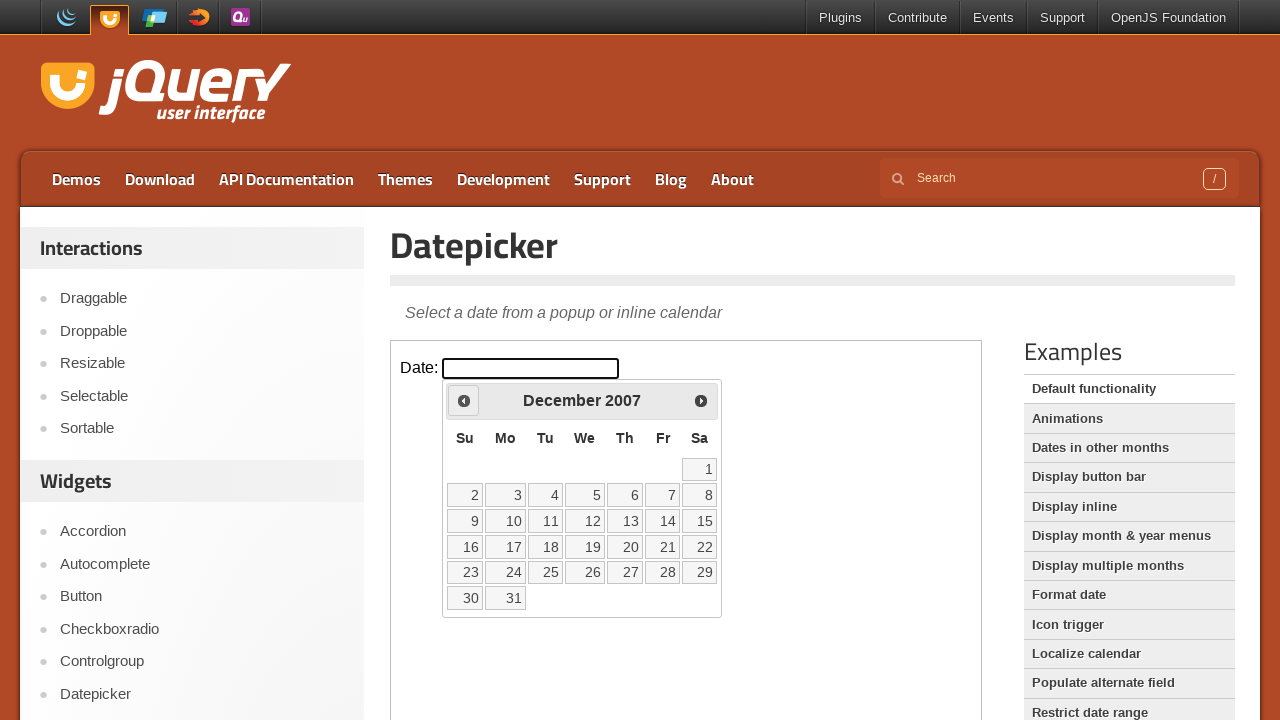

Clicked previous button to navigate from December 2007 at (464, 400) on iframe >> nth=0 >> internal:control=enter-frame >> span:has-text('Prev')
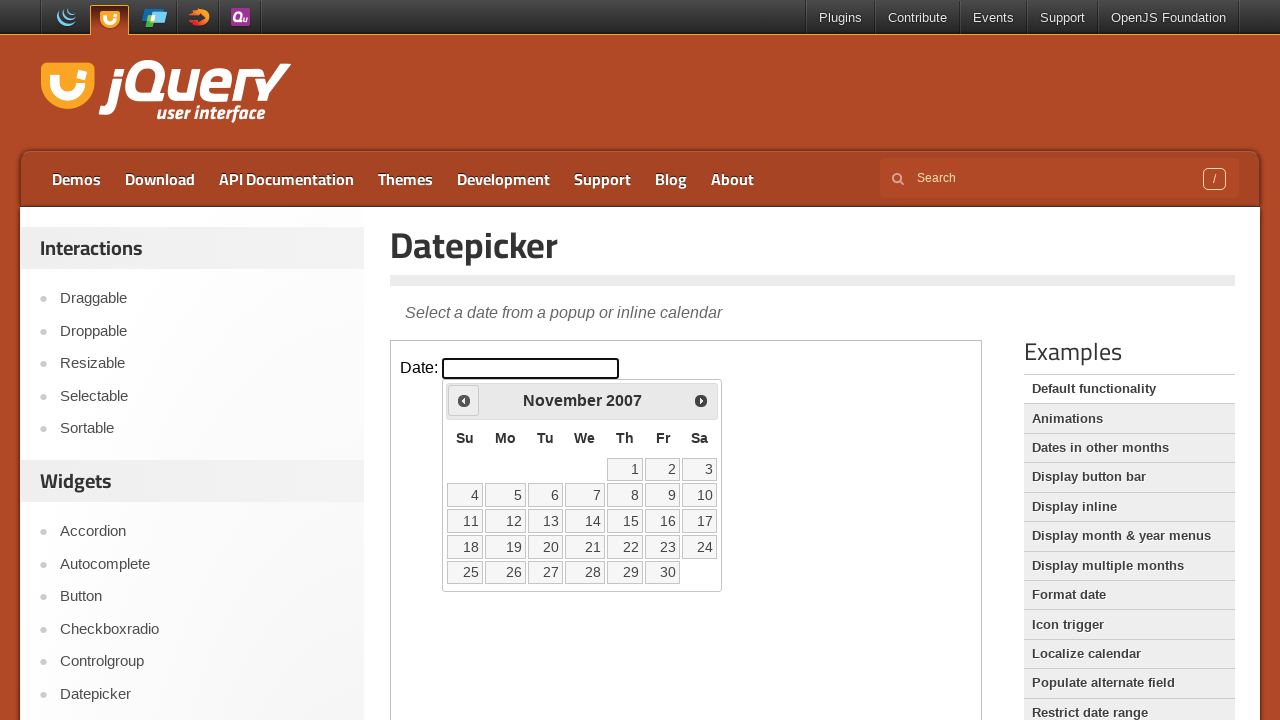

Clicked previous button to navigate from November 2007 at (464, 400) on iframe >> nth=0 >> internal:control=enter-frame >> span:has-text('Prev')
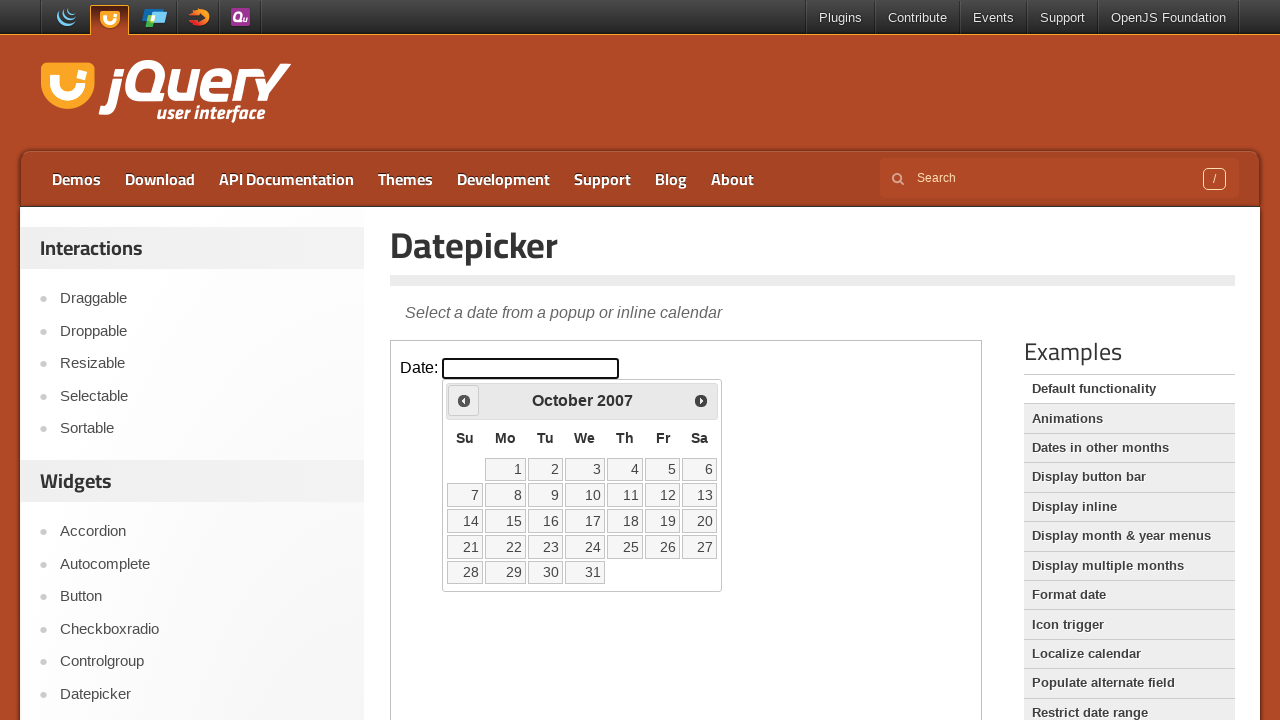

Clicked previous button to navigate from October 2007 at (464, 400) on iframe >> nth=0 >> internal:control=enter-frame >> span:has-text('Prev')
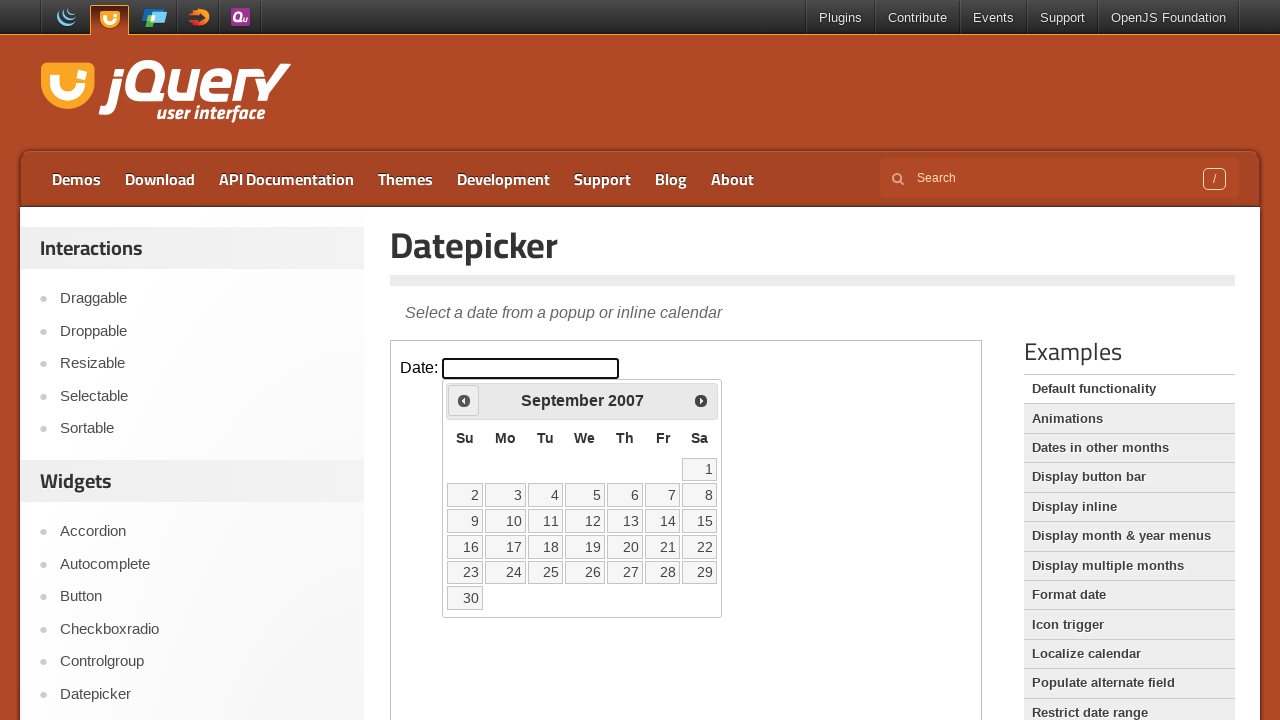

Clicked previous button to navigate from September 2007 at (464, 400) on iframe >> nth=0 >> internal:control=enter-frame >> span:has-text('Prev')
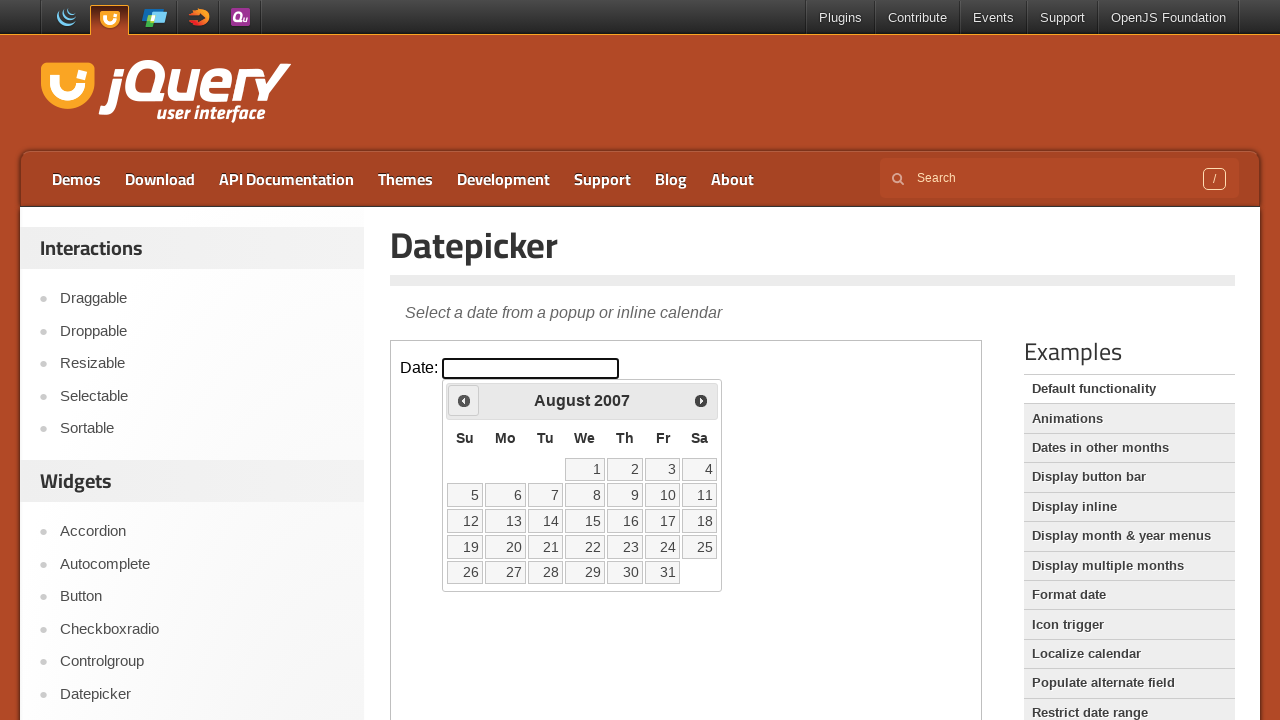

Clicked previous button to navigate from August 2007 at (464, 400) on iframe >> nth=0 >> internal:control=enter-frame >> span:has-text('Prev')
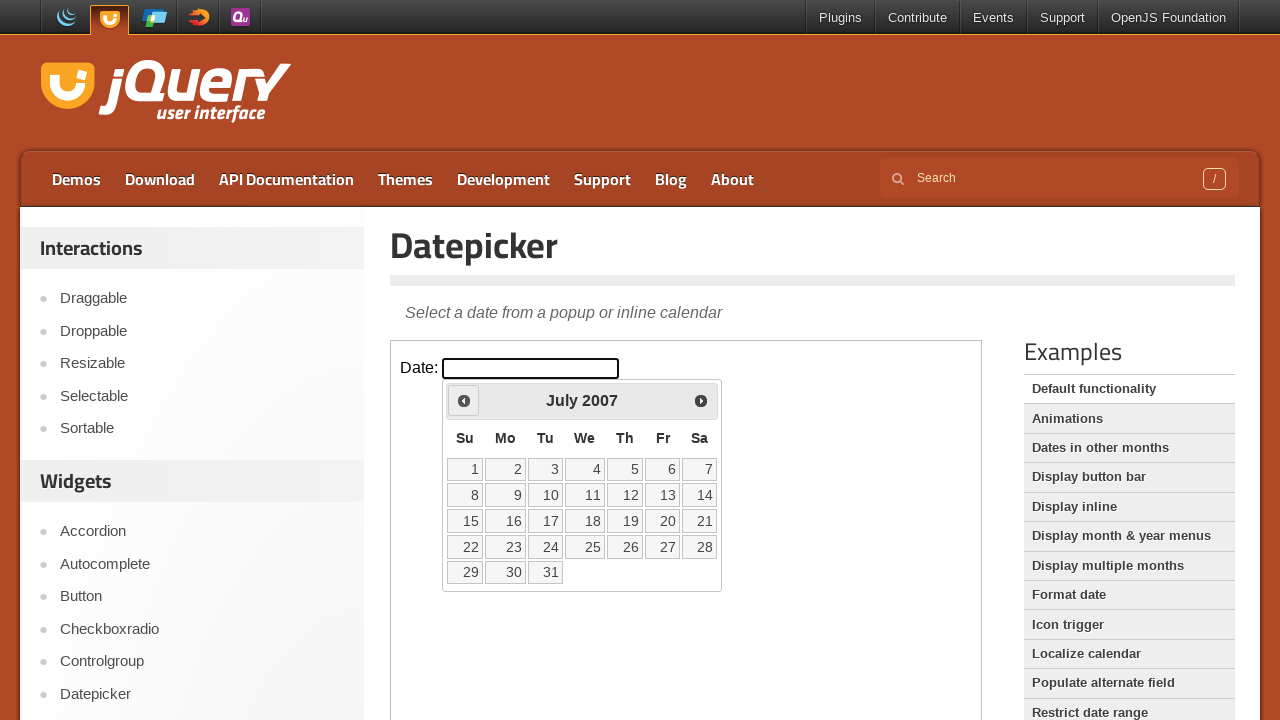

Clicked previous button to navigate from July 2007 at (464, 400) on iframe >> nth=0 >> internal:control=enter-frame >> span:has-text('Prev')
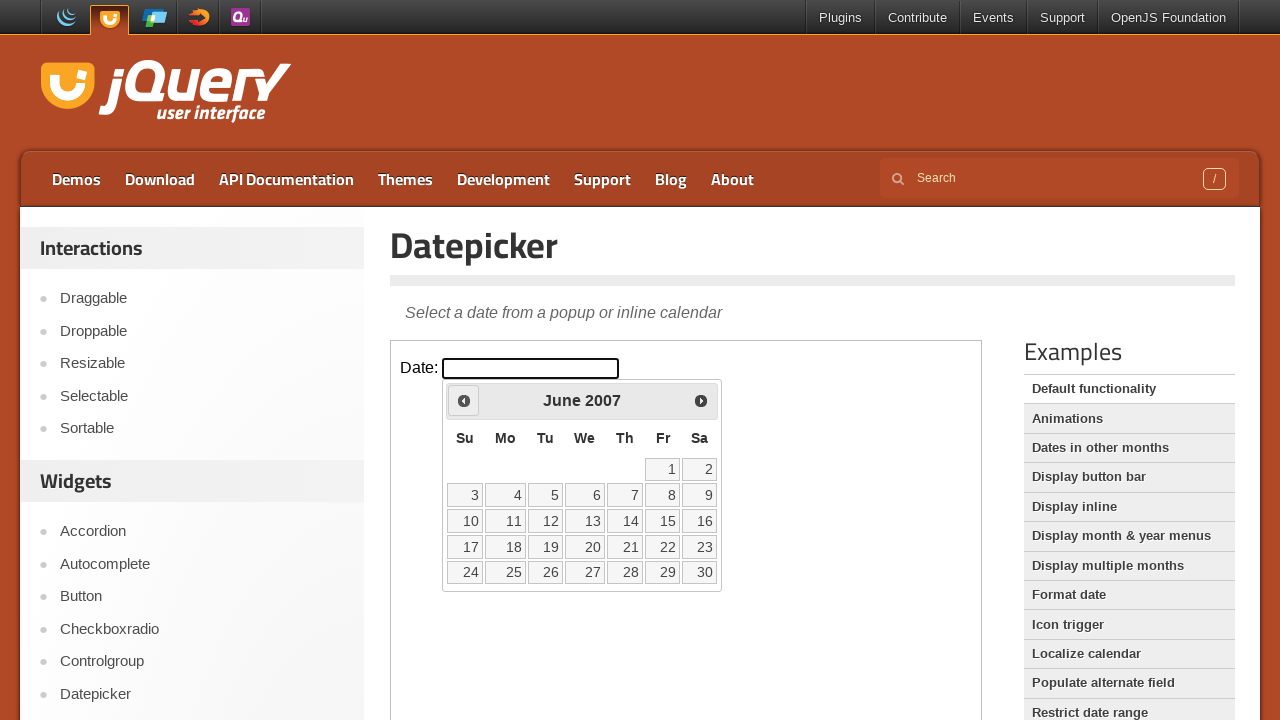

Clicked previous button to navigate from June 2007 at (464, 400) on iframe >> nth=0 >> internal:control=enter-frame >> span:has-text('Prev')
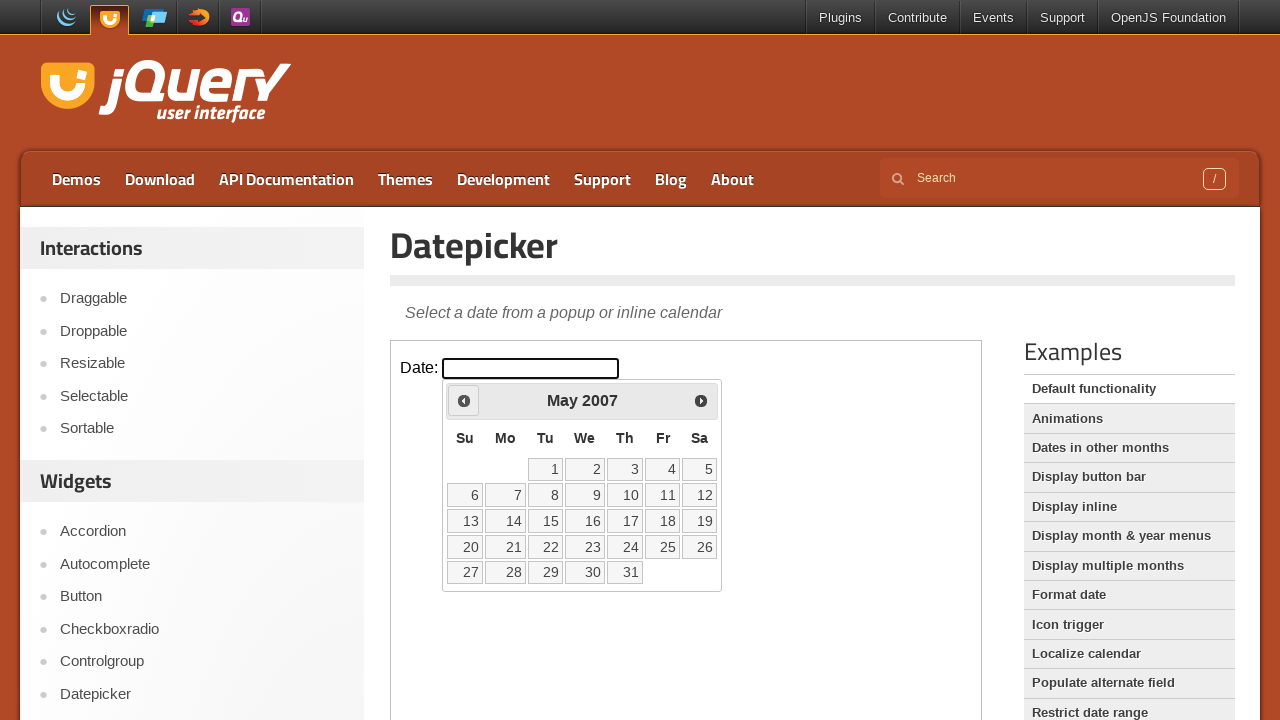

Clicked previous button to navigate from May 2007 at (464, 400) on iframe >> nth=0 >> internal:control=enter-frame >> span:has-text('Prev')
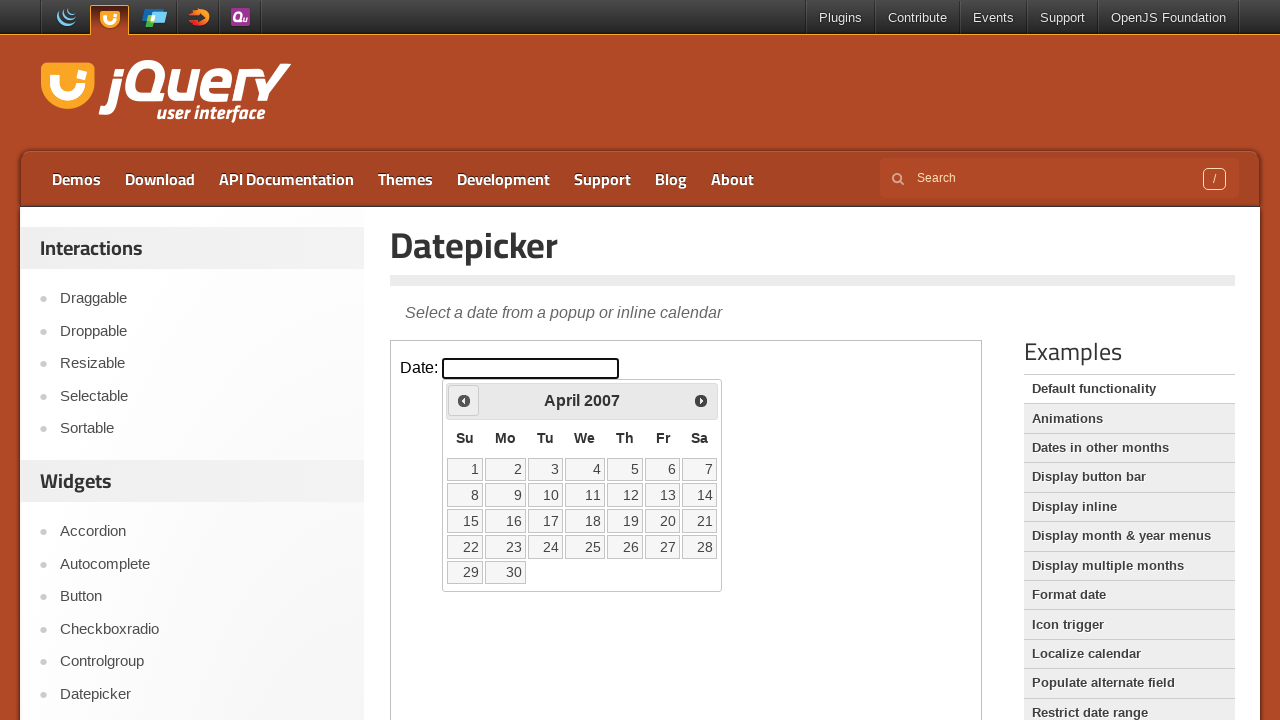

Clicked previous button to navigate from April 2007 at (464, 400) on iframe >> nth=0 >> internal:control=enter-frame >> span:has-text('Prev')
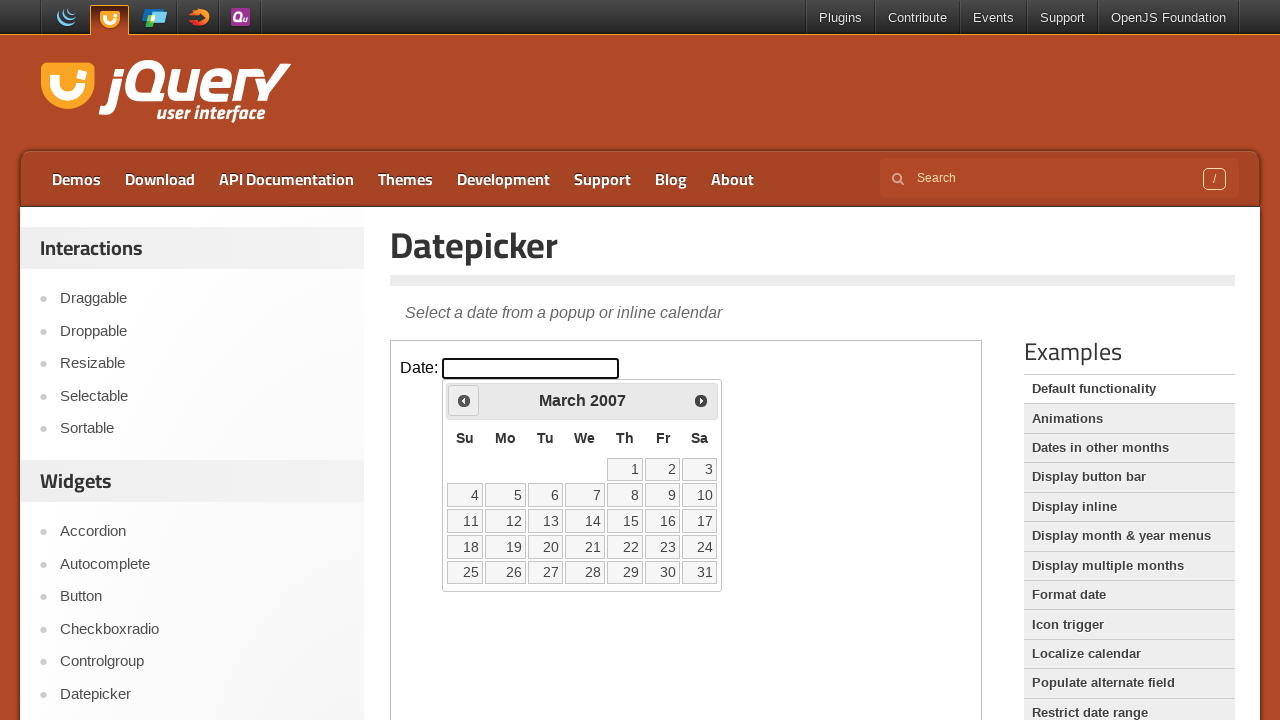

Clicked previous button to navigate from March 2007 at (464, 400) on iframe >> nth=0 >> internal:control=enter-frame >> span:has-text('Prev')
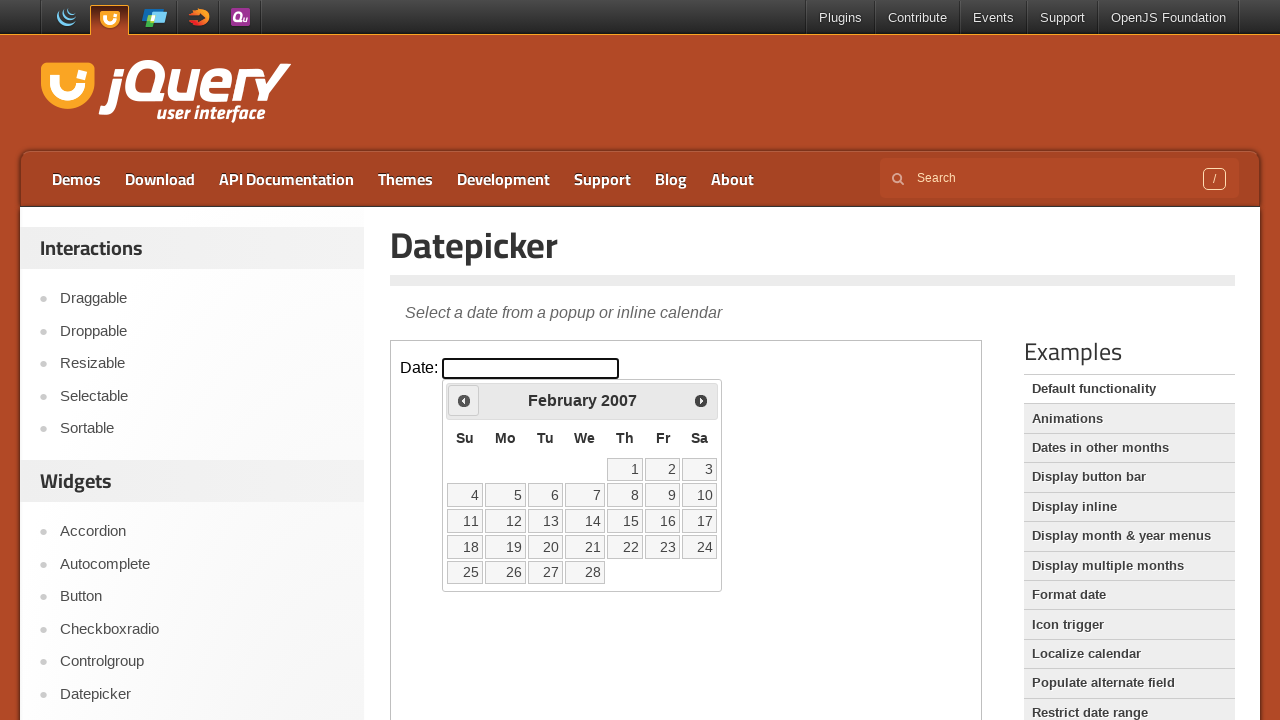

Clicked previous button to navigate from February 2007 at (464, 400) on iframe >> nth=0 >> internal:control=enter-frame >> span:has-text('Prev')
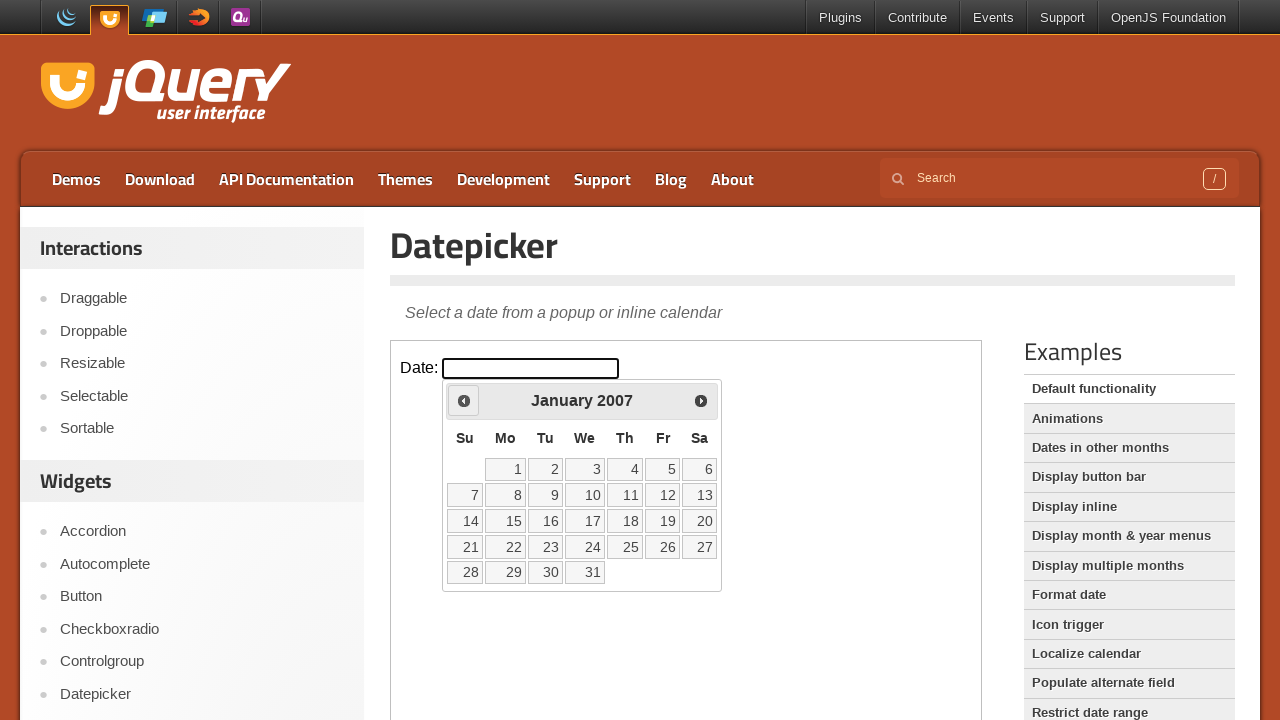

Clicked previous button to navigate from January 2007 at (464, 400) on iframe >> nth=0 >> internal:control=enter-frame >> span:has-text('Prev')
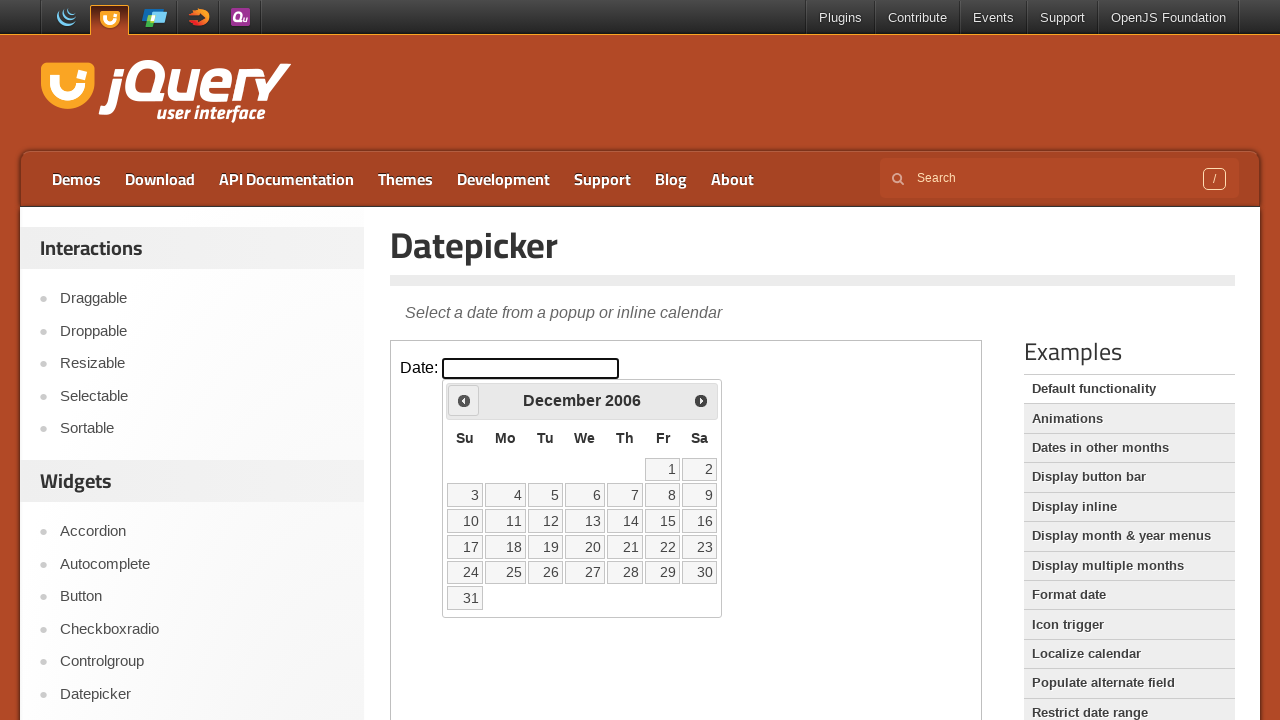

Clicked previous button to navigate from December 2006 at (464, 400) on iframe >> nth=0 >> internal:control=enter-frame >> span:has-text('Prev')
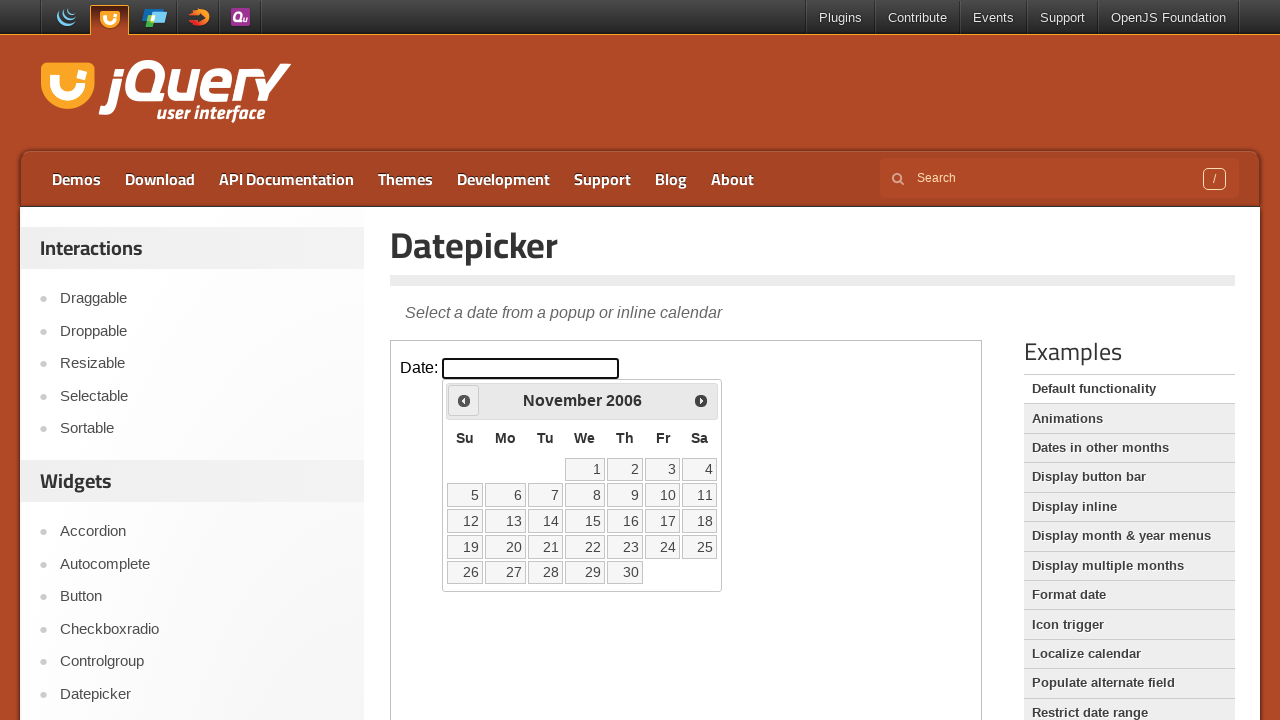

Clicked previous button to navigate from November 2006 at (464, 400) on iframe >> nth=0 >> internal:control=enter-frame >> span:has-text('Prev')
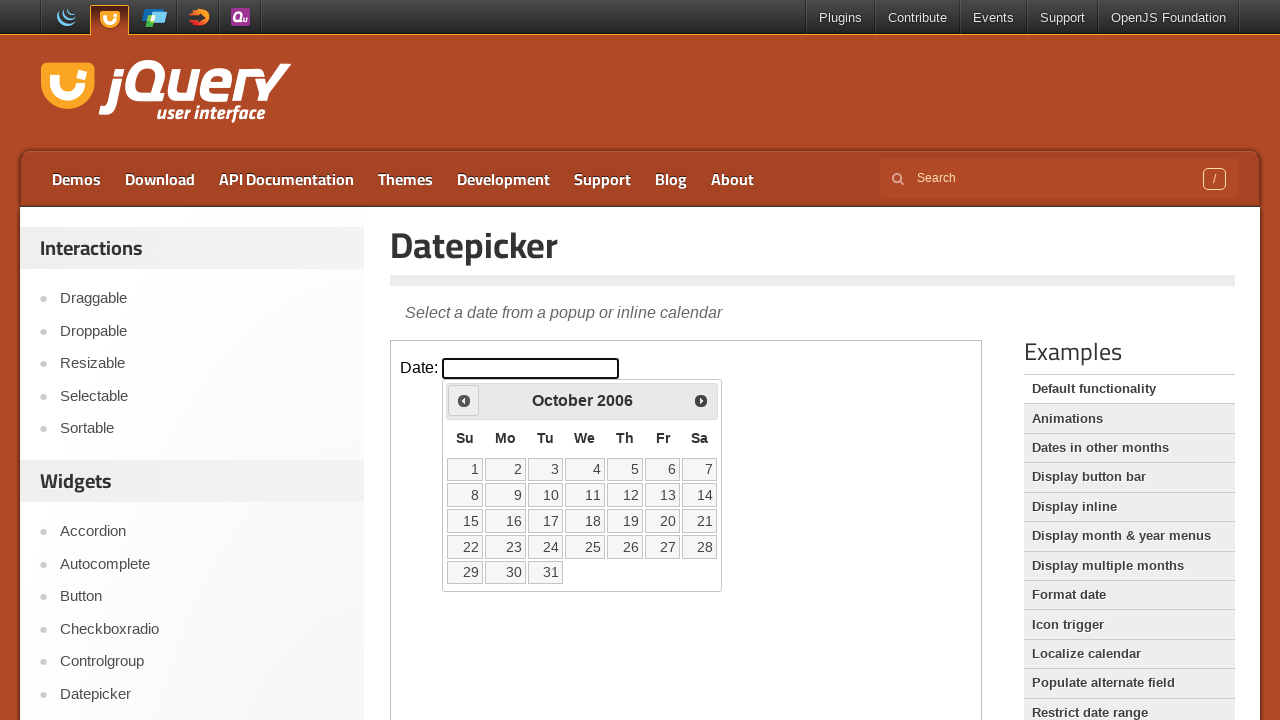

Clicked previous button to navigate from October 2006 at (464, 400) on iframe >> nth=0 >> internal:control=enter-frame >> span:has-text('Prev')
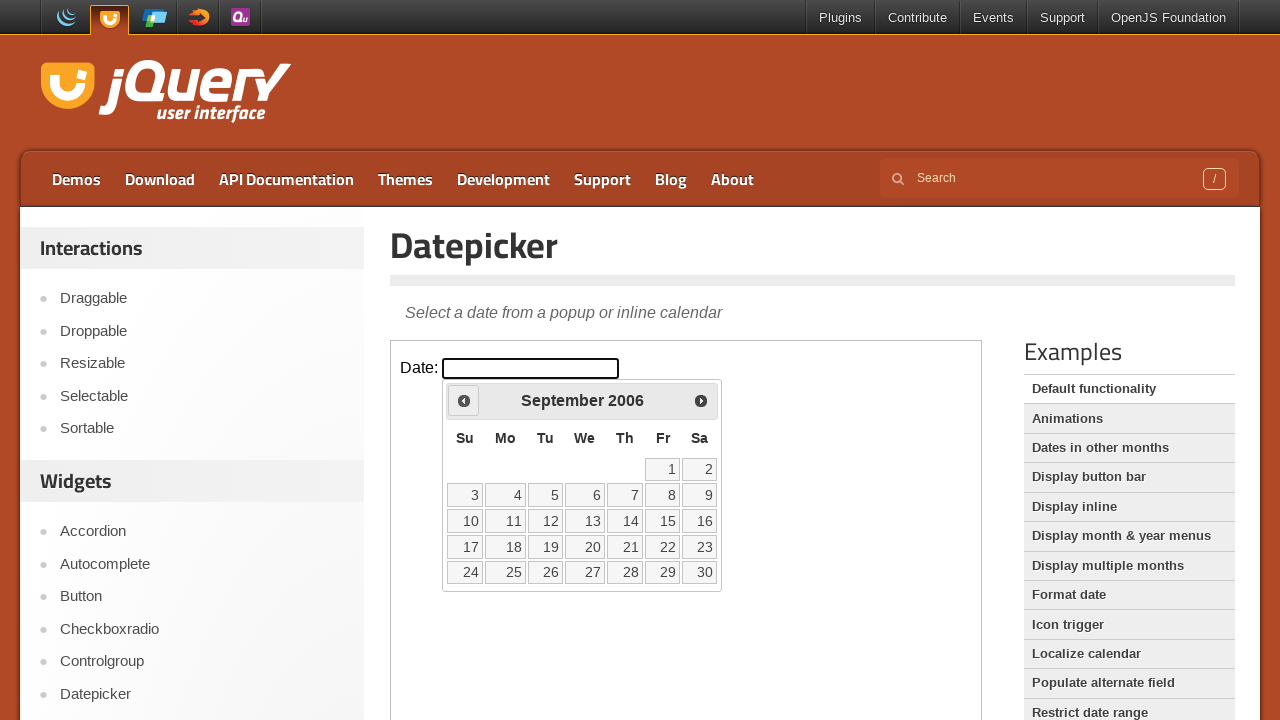

Clicked previous button to navigate from September 2006 at (464, 400) on iframe >> nth=0 >> internal:control=enter-frame >> span:has-text('Prev')
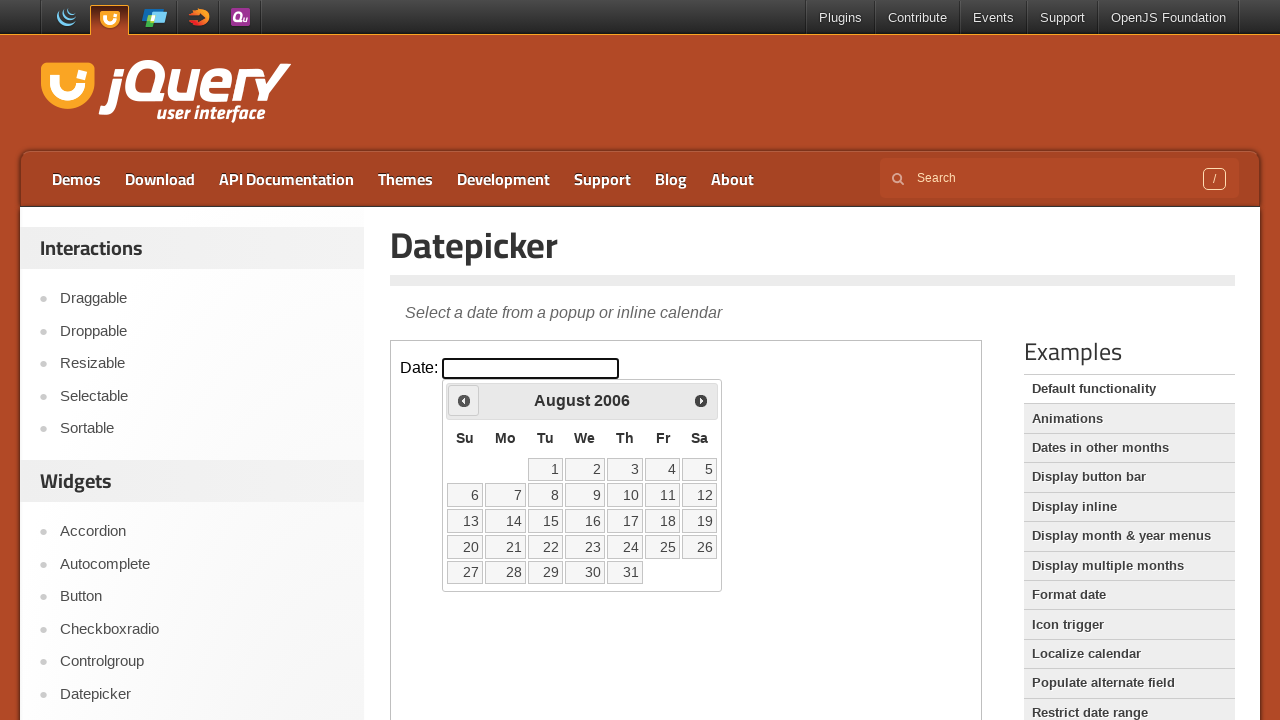

Clicked previous button to navigate from August 2006 at (464, 400) on iframe >> nth=0 >> internal:control=enter-frame >> span:has-text('Prev')
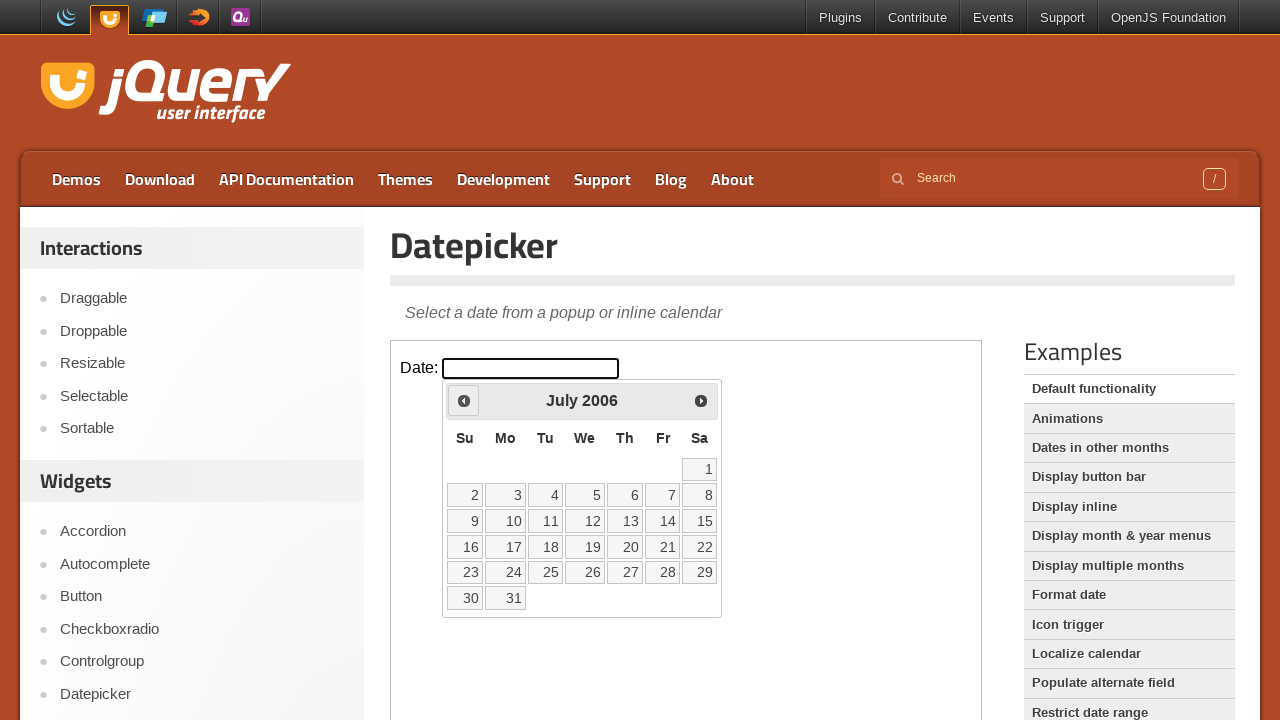

Clicked previous button to navigate from July 2006 at (464, 400) on iframe >> nth=0 >> internal:control=enter-frame >> span:has-text('Prev')
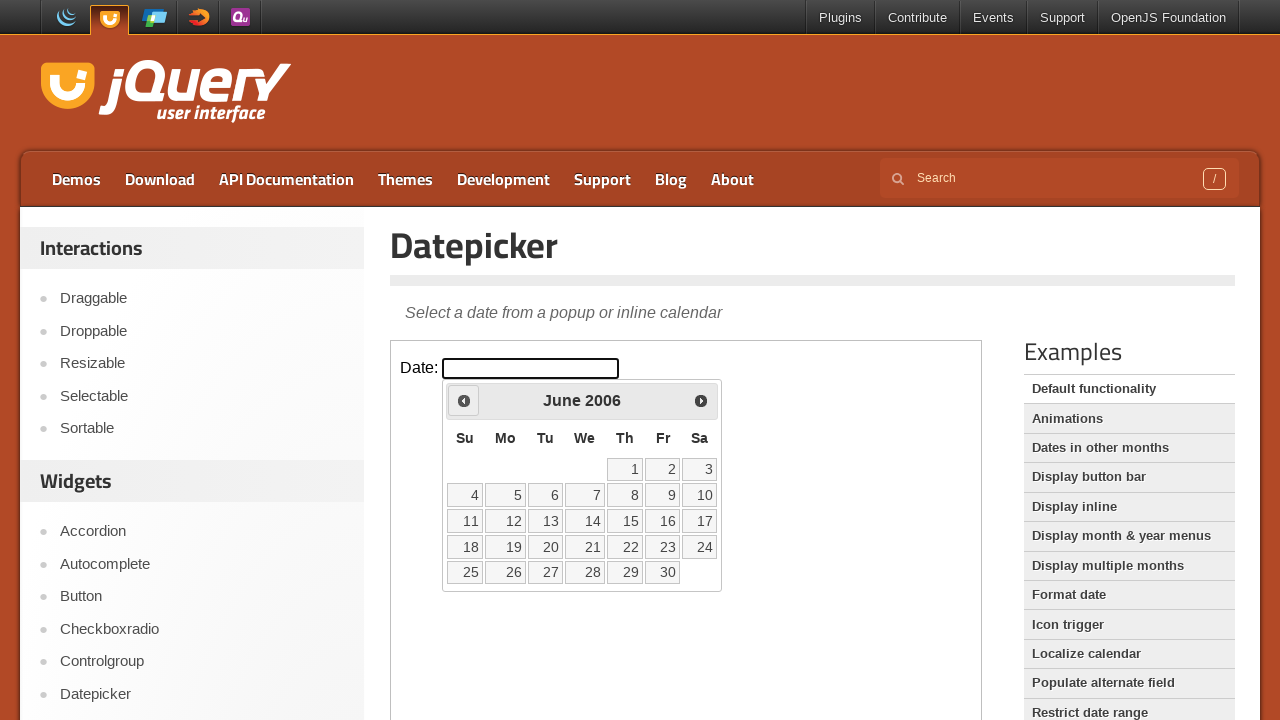

Clicked previous button to navigate from June 2006 at (464, 400) on iframe >> nth=0 >> internal:control=enter-frame >> span:has-text('Prev')
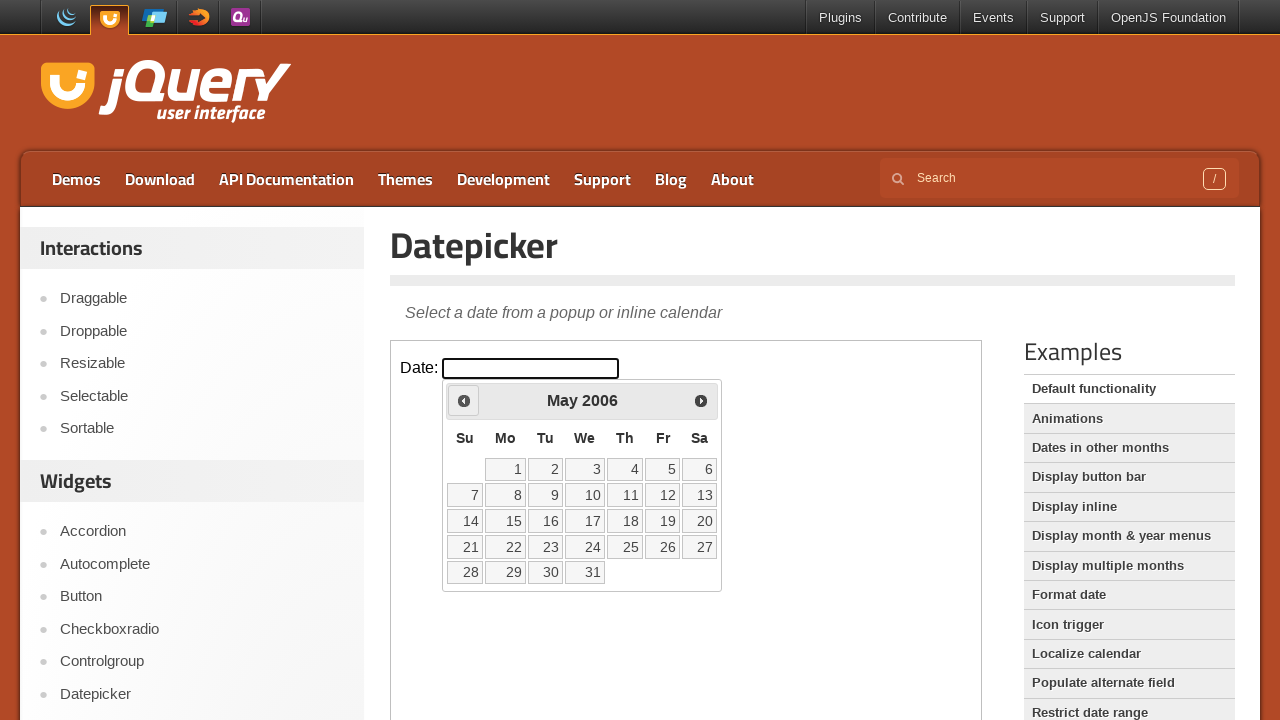

Clicked previous button to navigate from May 2006 at (464, 400) on iframe >> nth=0 >> internal:control=enter-frame >> span:has-text('Prev')
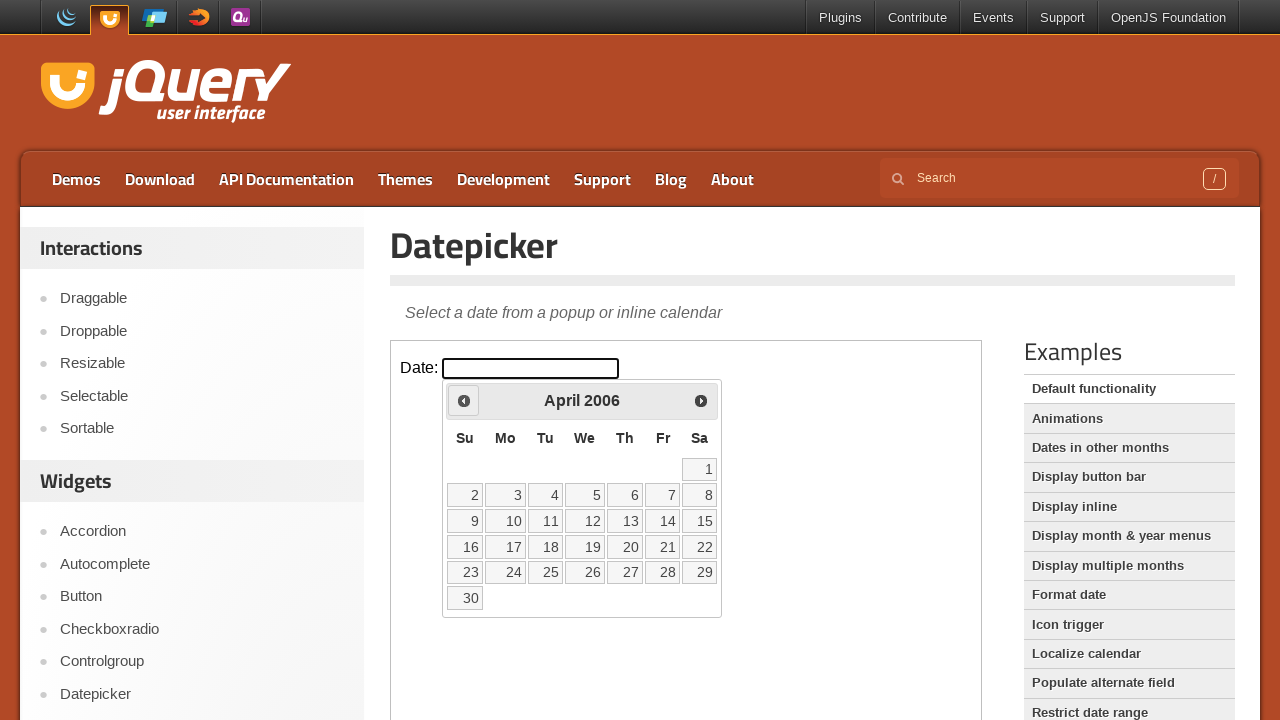

Clicked previous button to navigate from April 2006 at (464, 400) on iframe >> nth=0 >> internal:control=enter-frame >> span:has-text('Prev')
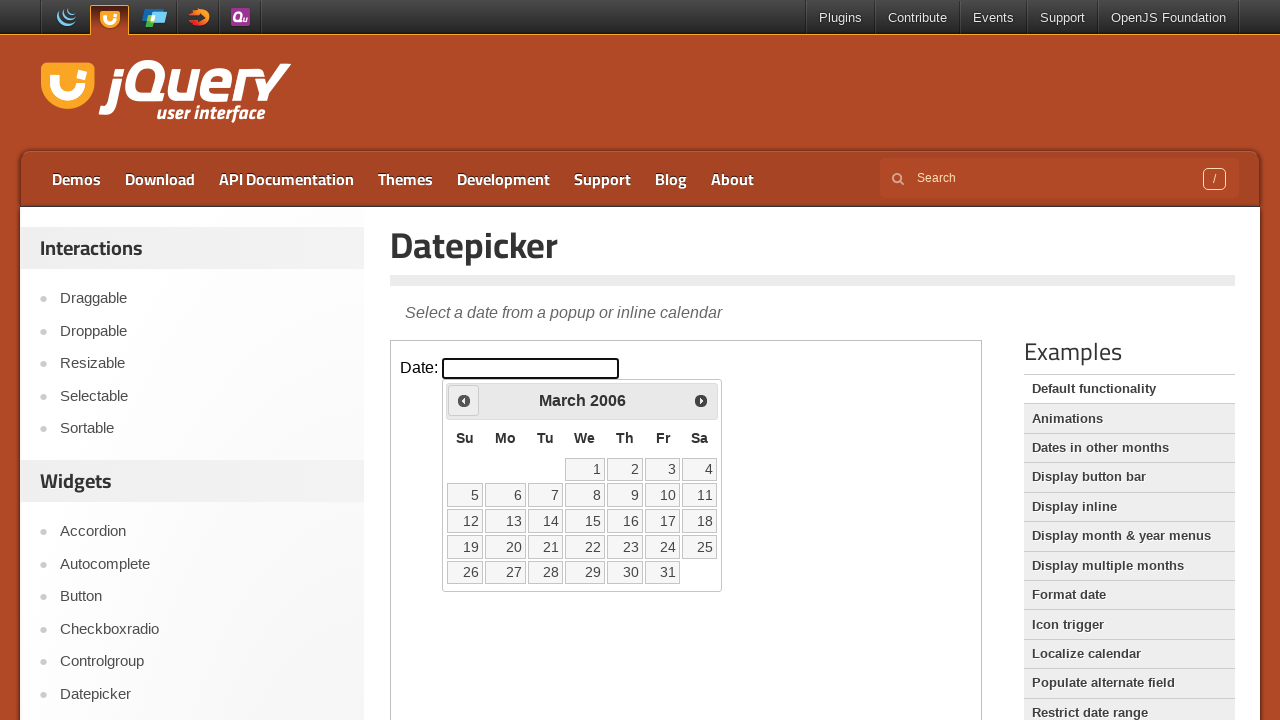

Clicked previous button to navigate from March 2006 at (464, 400) on iframe >> nth=0 >> internal:control=enter-frame >> span:has-text('Prev')
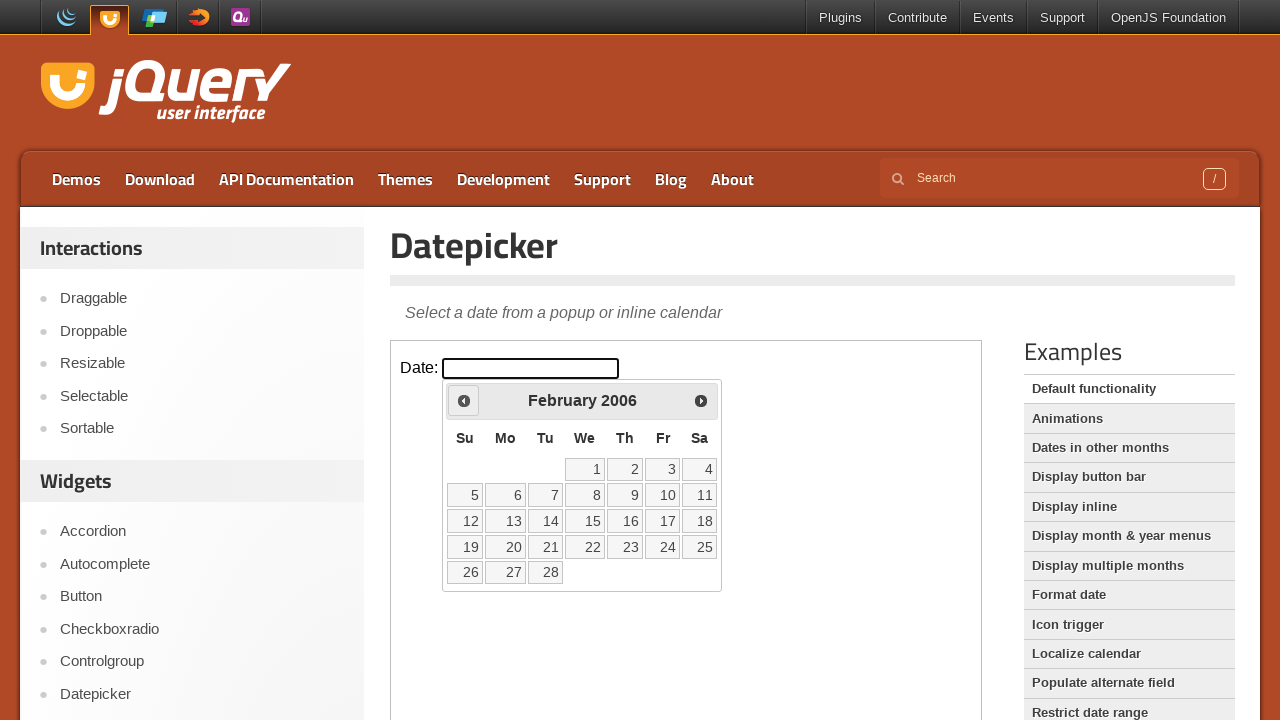

Clicked previous button to navigate from February 2006 at (464, 400) on iframe >> nth=0 >> internal:control=enter-frame >> span:has-text('Prev')
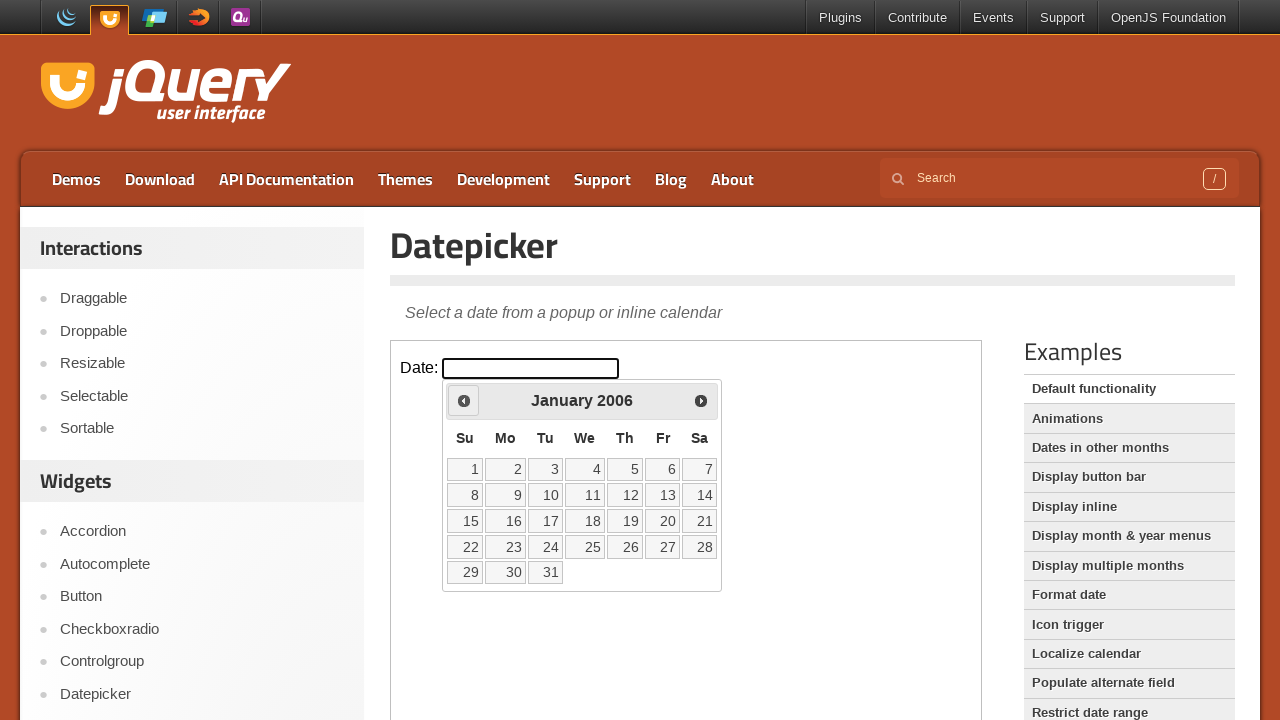

Clicked previous button to navigate from January 2006 at (464, 400) on iframe >> nth=0 >> internal:control=enter-frame >> span:has-text('Prev')
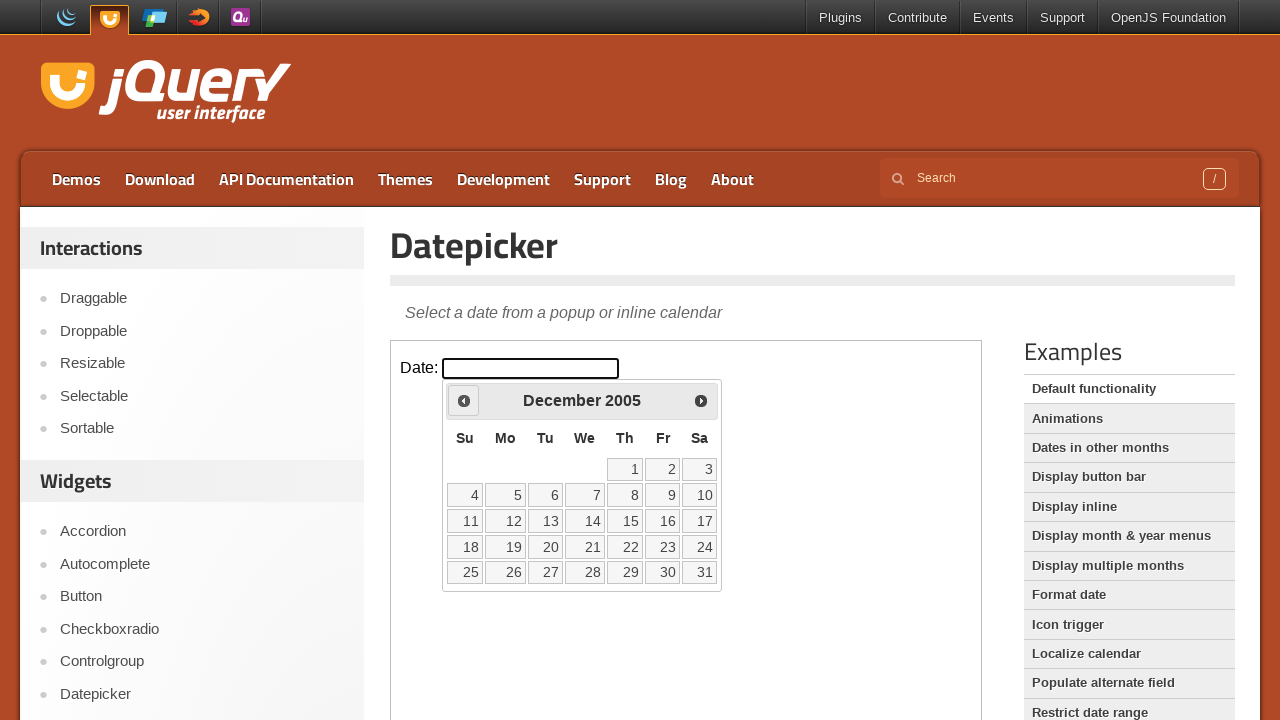

Clicked previous button to navigate from December 2005 at (464, 400) on iframe >> nth=0 >> internal:control=enter-frame >> span:has-text('Prev')
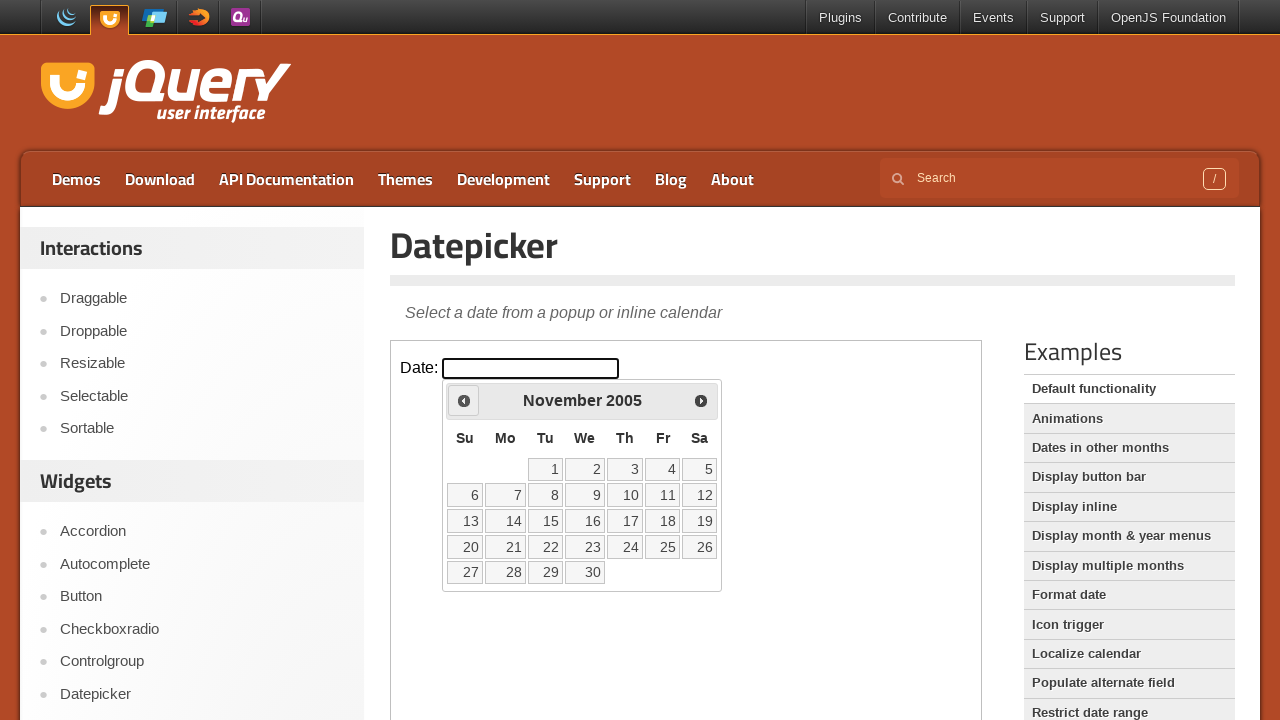

Clicked previous button to navigate from November 2005 at (464, 400) on iframe >> nth=0 >> internal:control=enter-frame >> span:has-text('Prev')
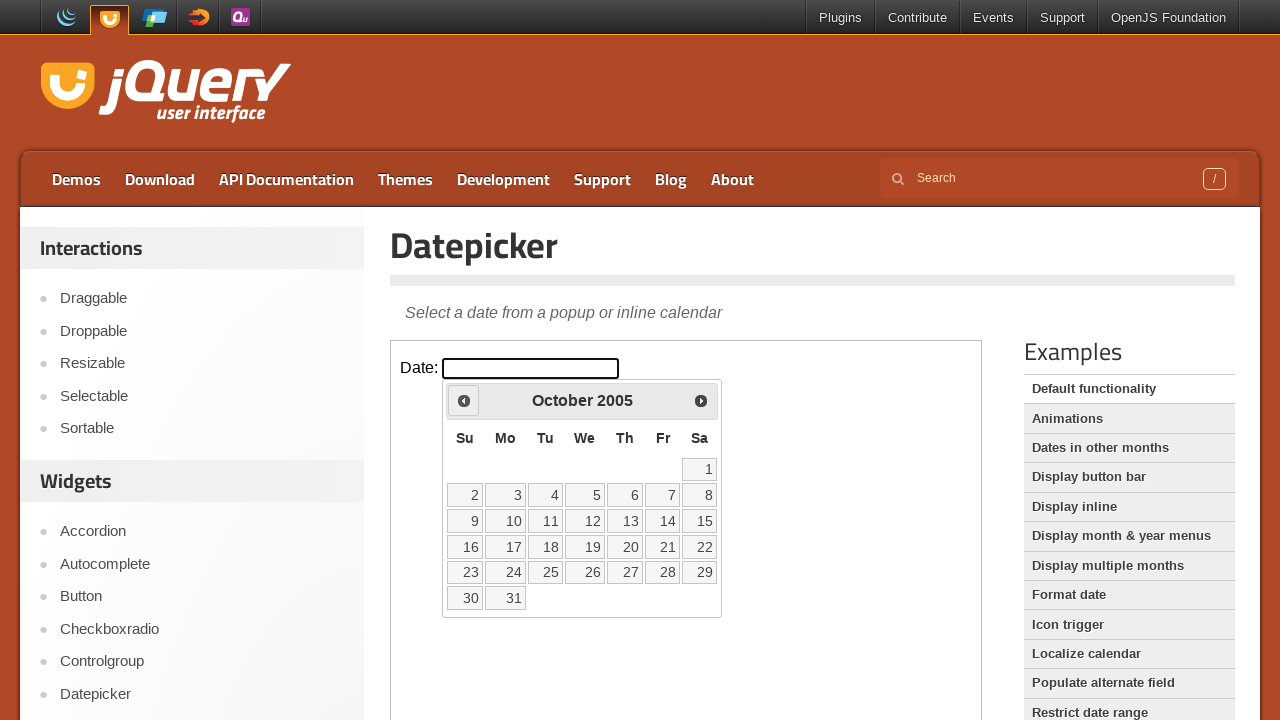

Clicked previous button to navigate from October 2005 at (464, 400) on iframe >> nth=0 >> internal:control=enter-frame >> span:has-text('Prev')
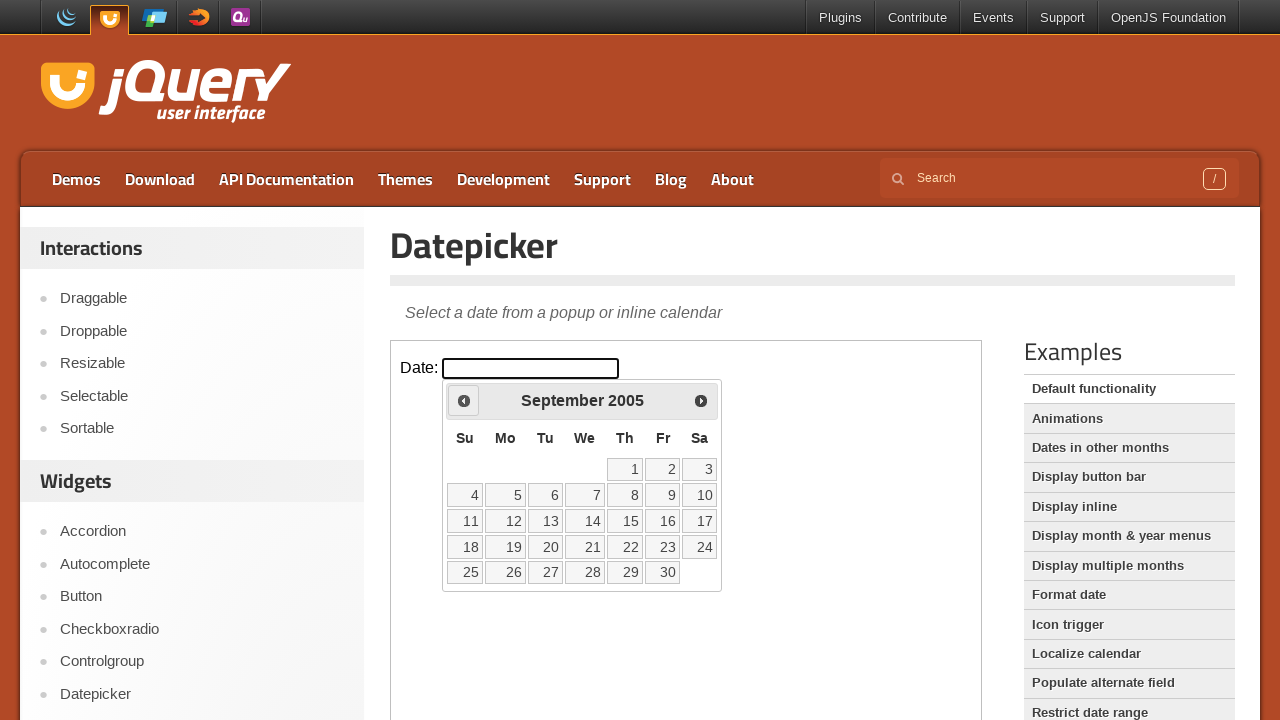

Clicked previous button to navigate from September 2005 at (464, 400) on iframe >> nth=0 >> internal:control=enter-frame >> span:has-text('Prev')
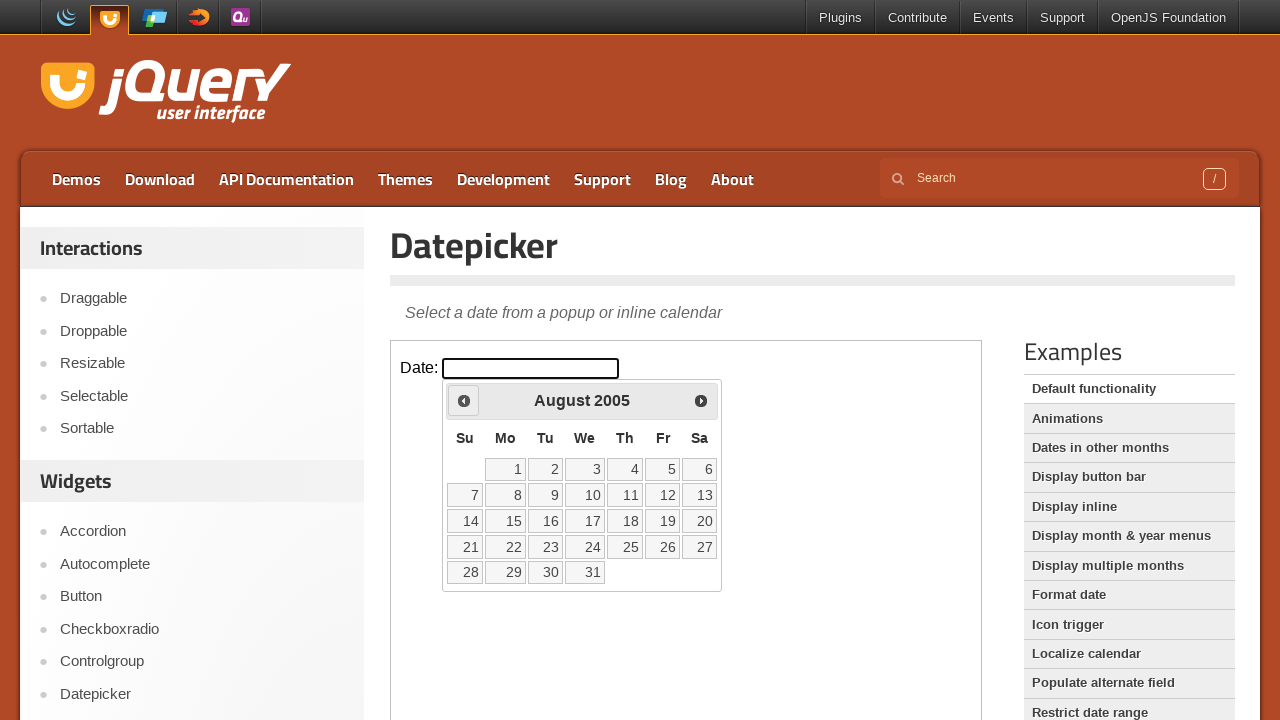

Clicked previous button to navigate from August 2005 at (464, 400) on iframe >> nth=0 >> internal:control=enter-frame >> span:has-text('Prev')
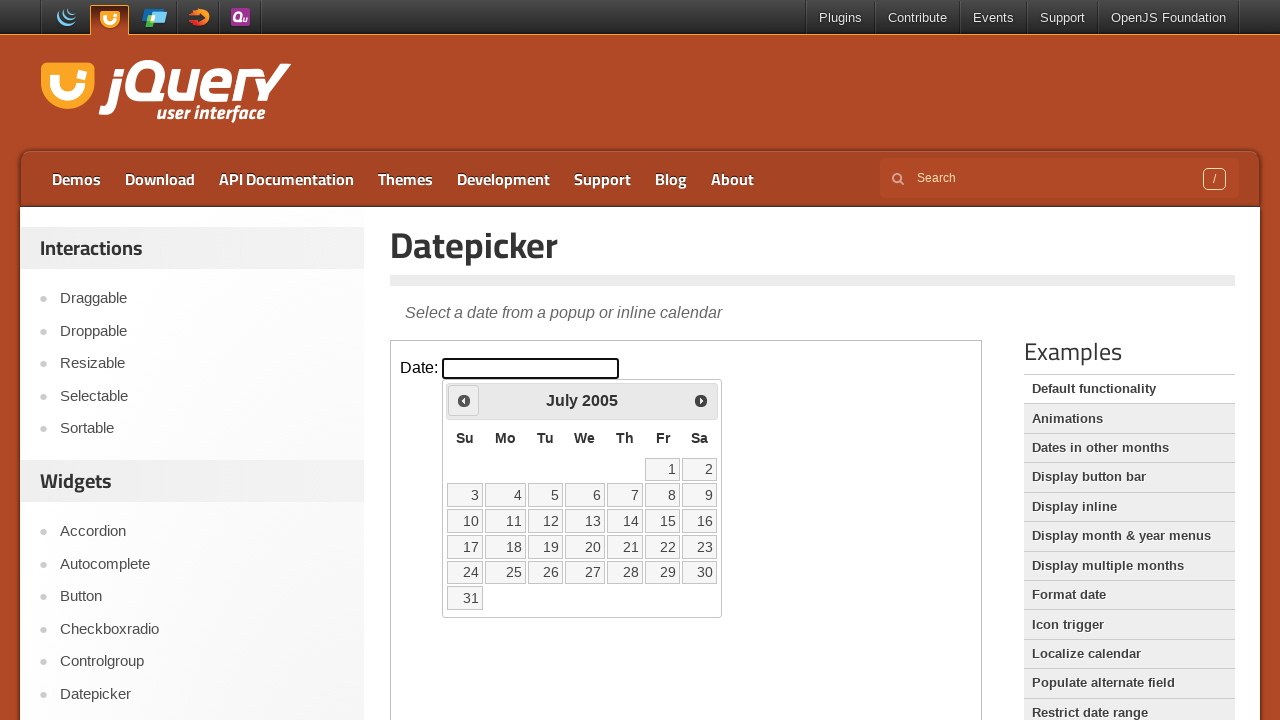

Clicked previous button to navigate from July 2005 at (464, 400) on iframe >> nth=0 >> internal:control=enter-frame >> span:has-text('Prev')
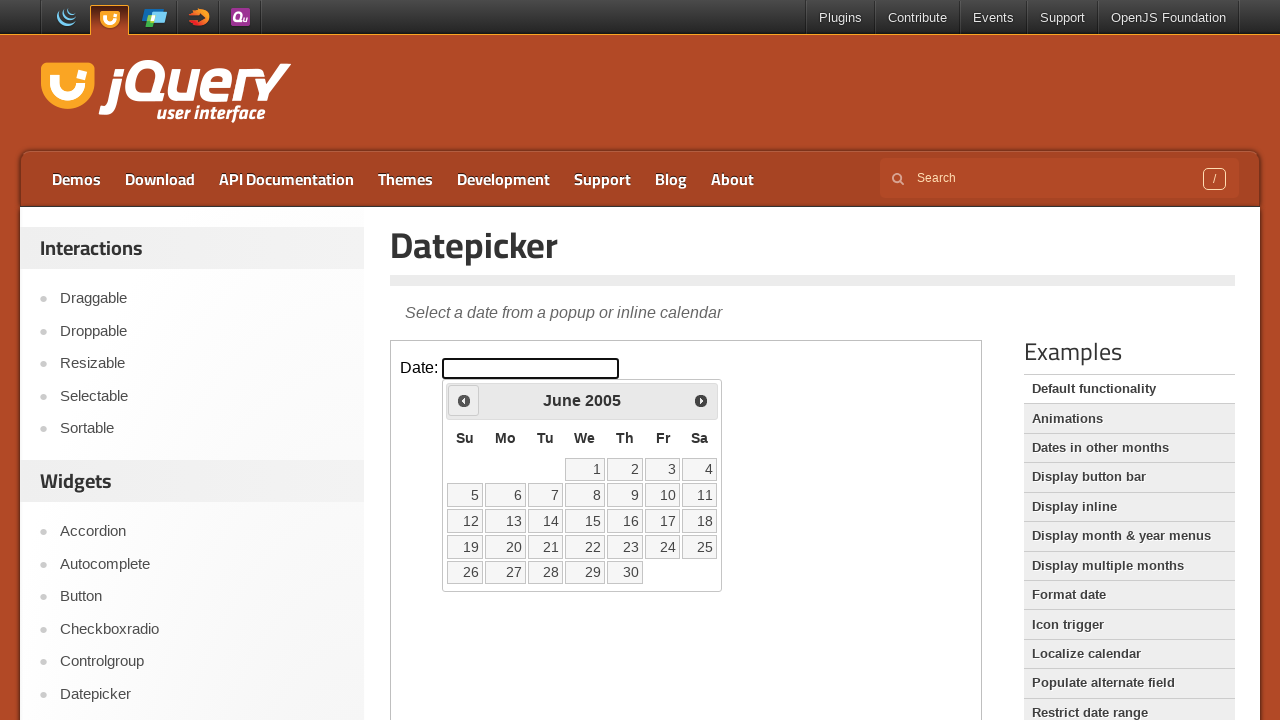

Clicked previous button to navigate from June 2005 at (464, 400) on iframe >> nth=0 >> internal:control=enter-frame >> span:has-text('Prev')
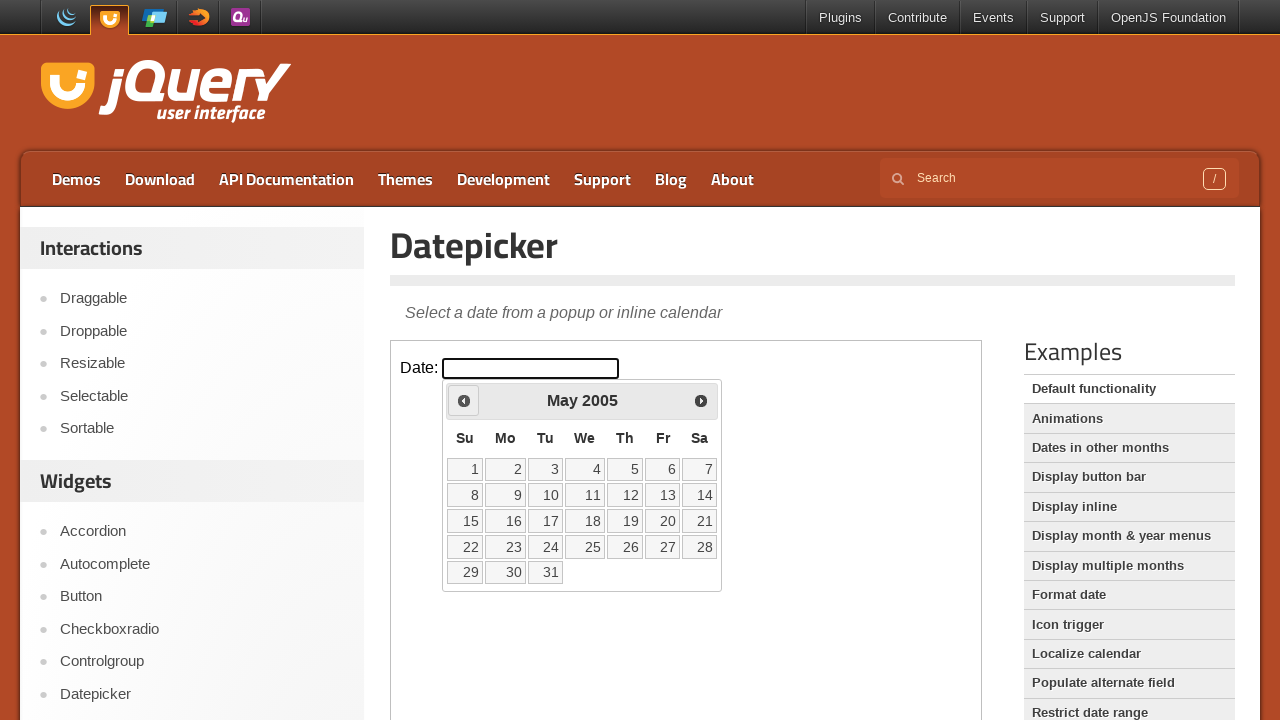

Clicked previous button to navigate from May 2005 at (464, 400) on iframe >> nth=0 >> internal:control=enter-frame >> span:has-text('Prev')
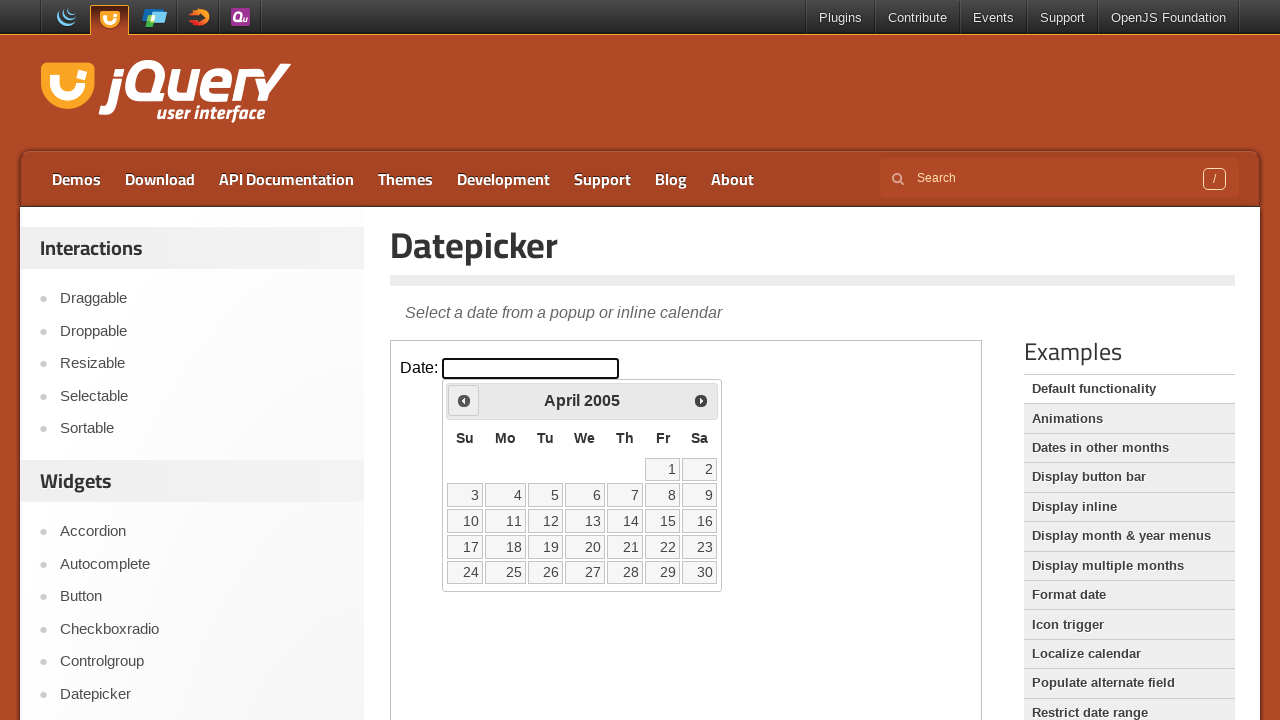

Clicked previous button to navigate from April 2005 at (464, 400) on iframe >> nth=0 >> internal:control=enter-frame >> span:has-text('Prev')
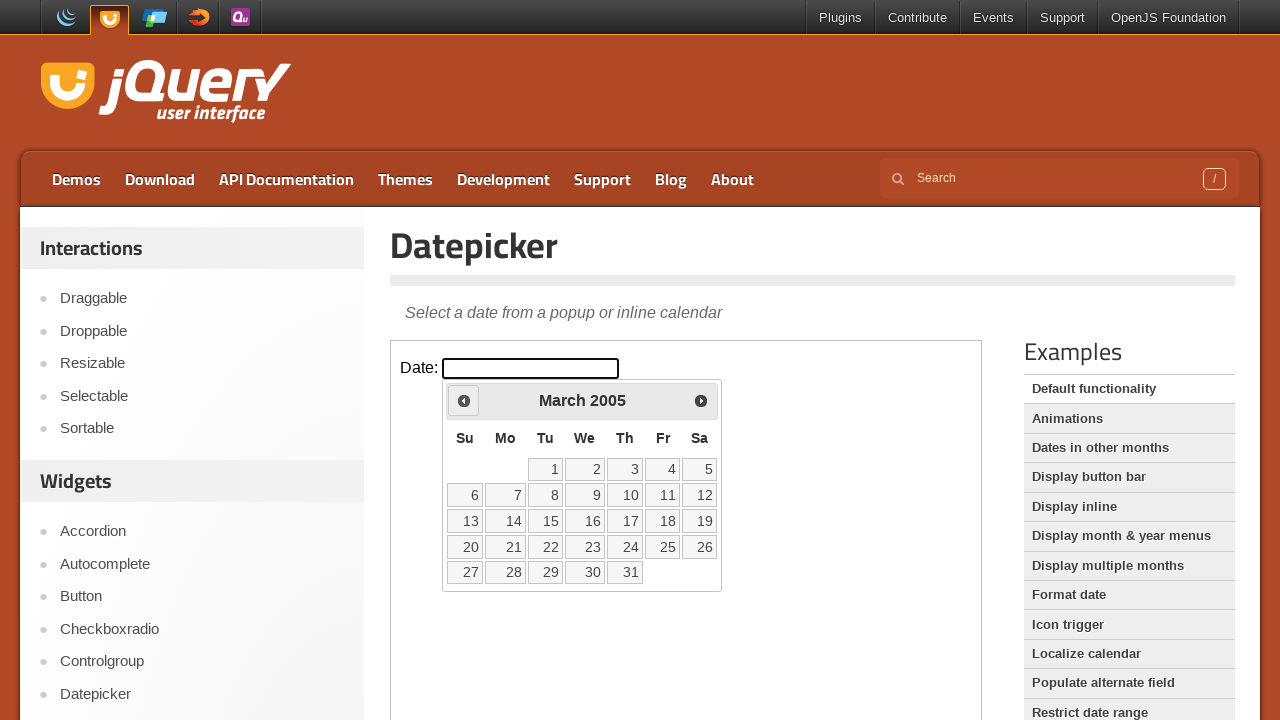

Clicked previous button to navigate from March 2005 at (464, 400) on iframe >> nth=0 >> internal:control=enter-frame >> span:has-text('Prev')
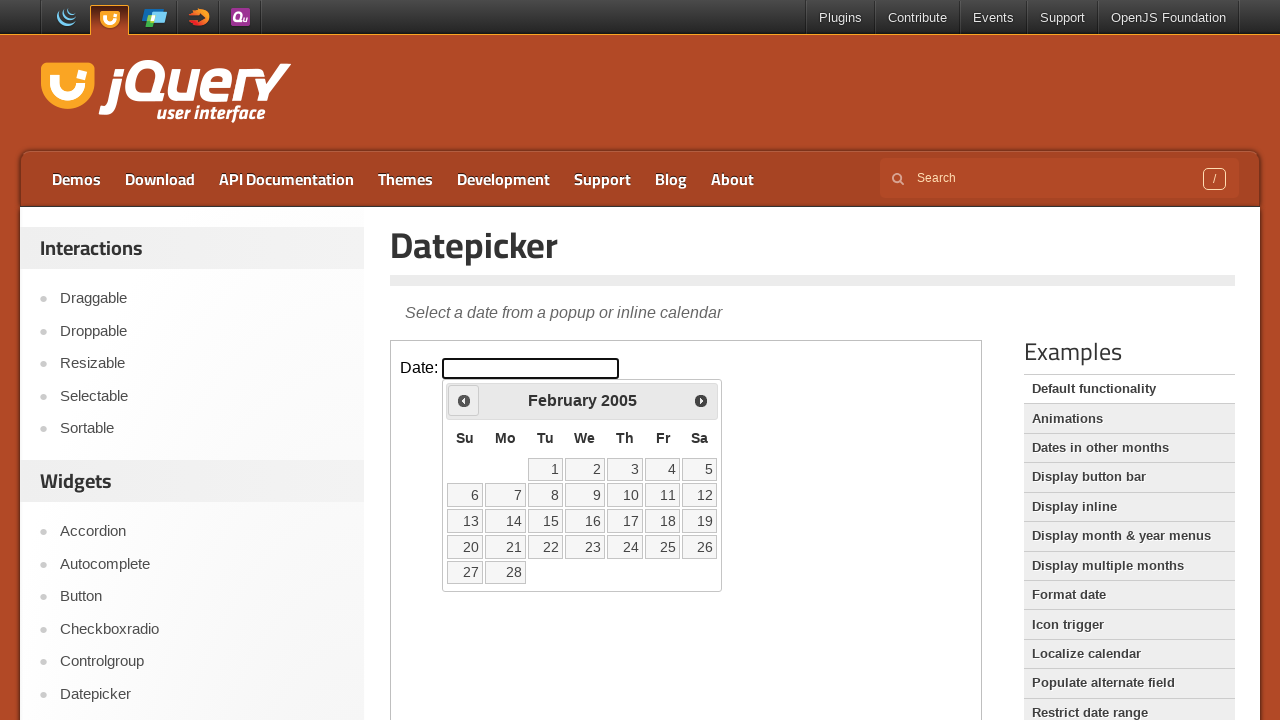

Clicked previous button to navigate from February 2005 at (464, 400) on iframe >> nth=0 >> internal:control=enter-frame >> span:has-text('Prev')
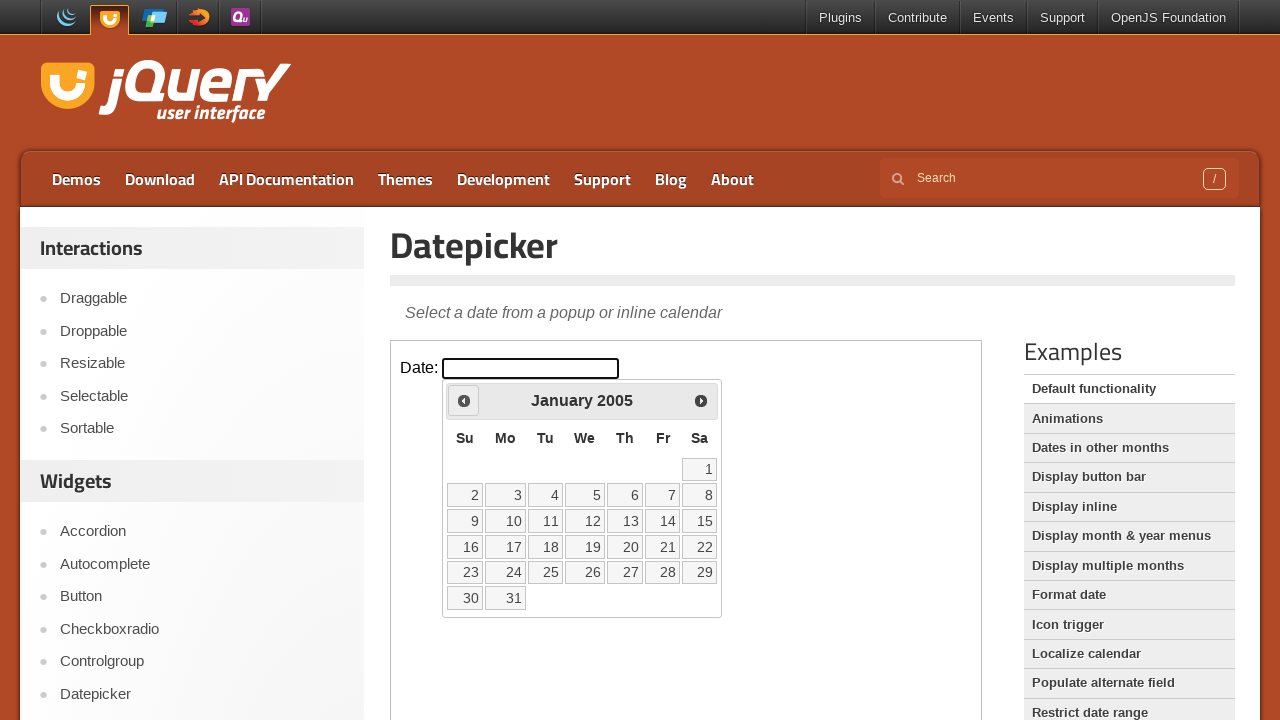

Clicked previous button to navigate from January 2005 at (464, 400) on iframe >> nth=0 >> internal:control=enter-frame >> span:has-text('Prev')
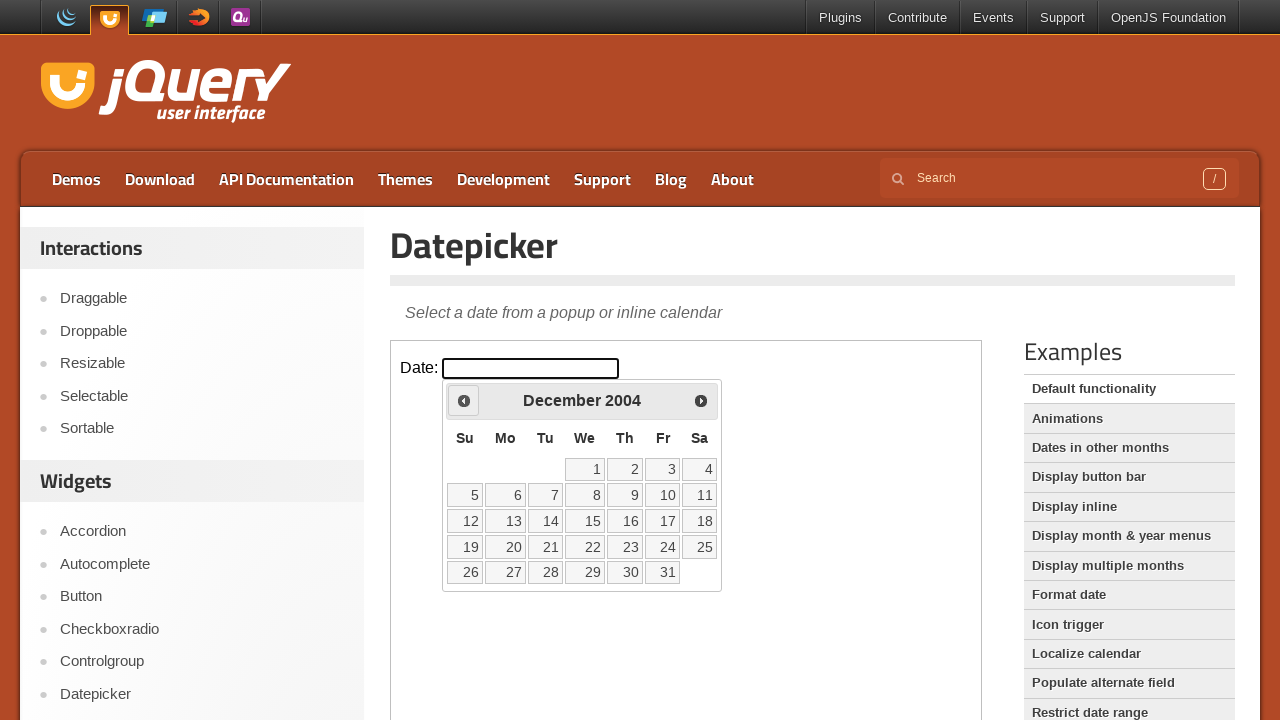

Clicked previous button to navigate from December 2004 at (464, 400) on iframe >> nth=0 >> internal:control=enter-frame >> span:has-text('Prev')
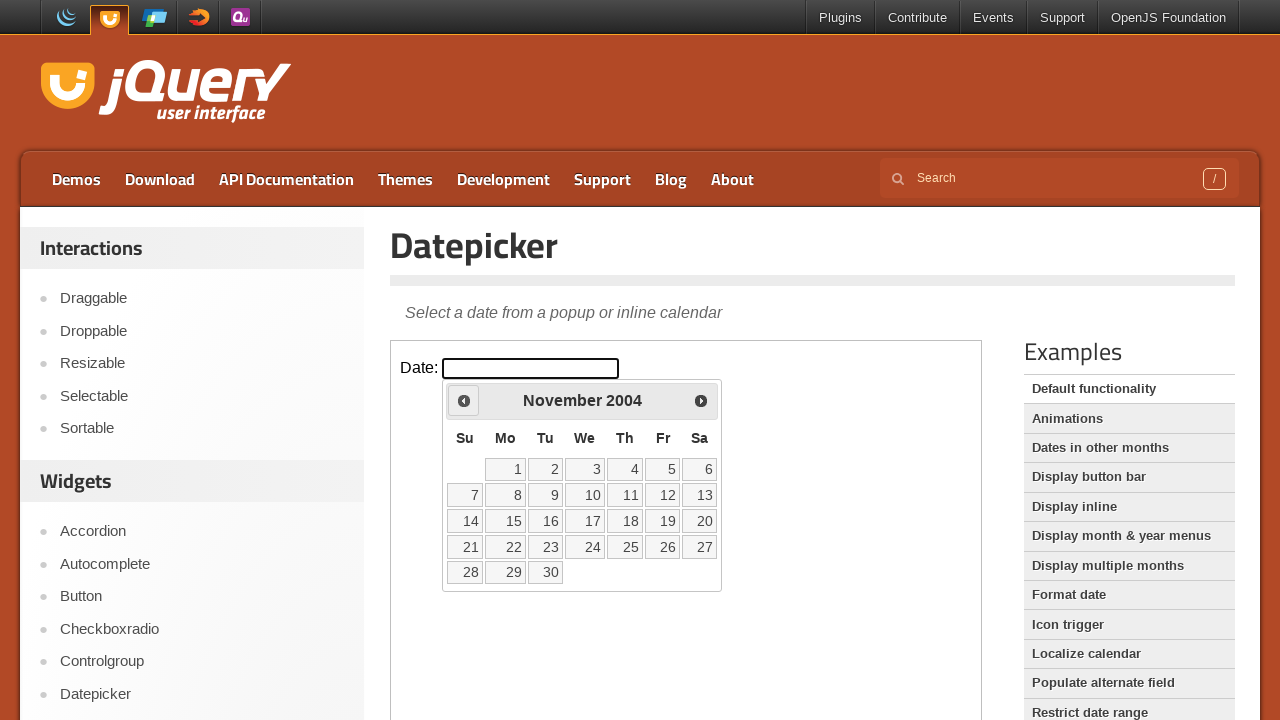

Clicked previous button to navigate from November 2004 at (464, 400) on iframe >> nth=0 >> internal:control=enter-frame >> span:has-text('Prev')
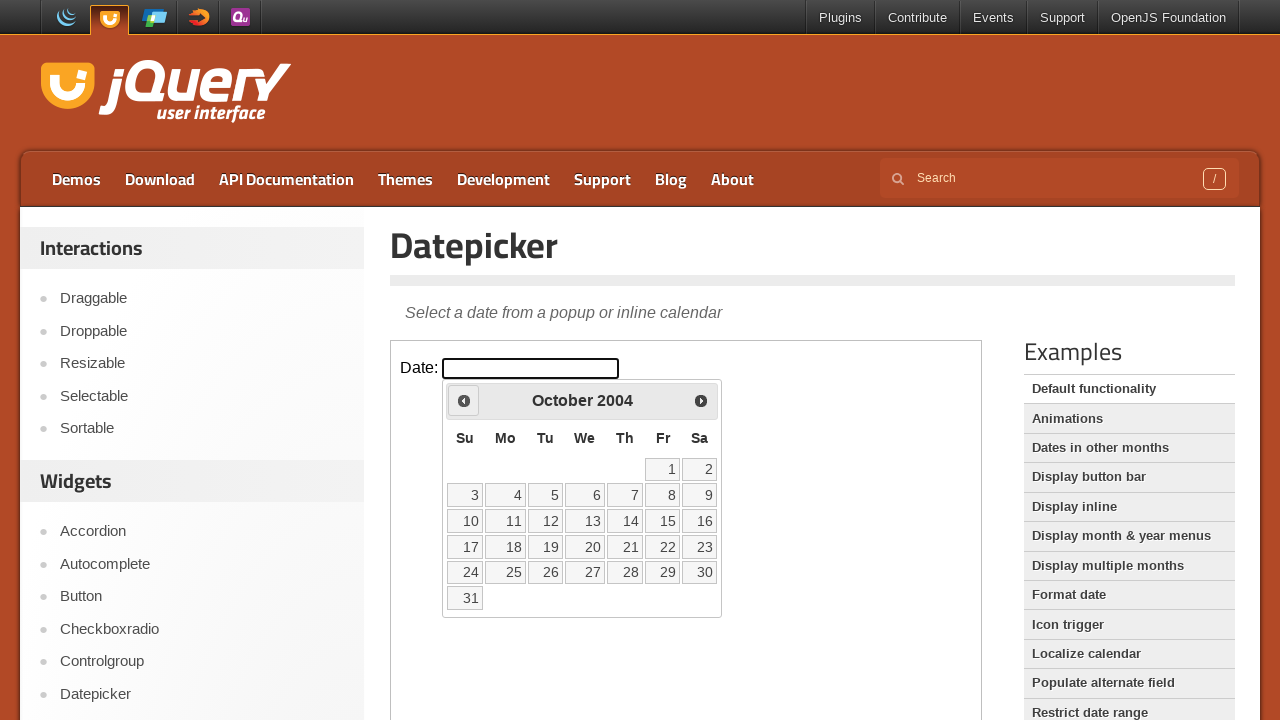

Clicked previous button to navigate from October 2004 at (464, 400) on iframe >> nth=0 >> internal:control=enter-frame >> span:has-text('Prev')
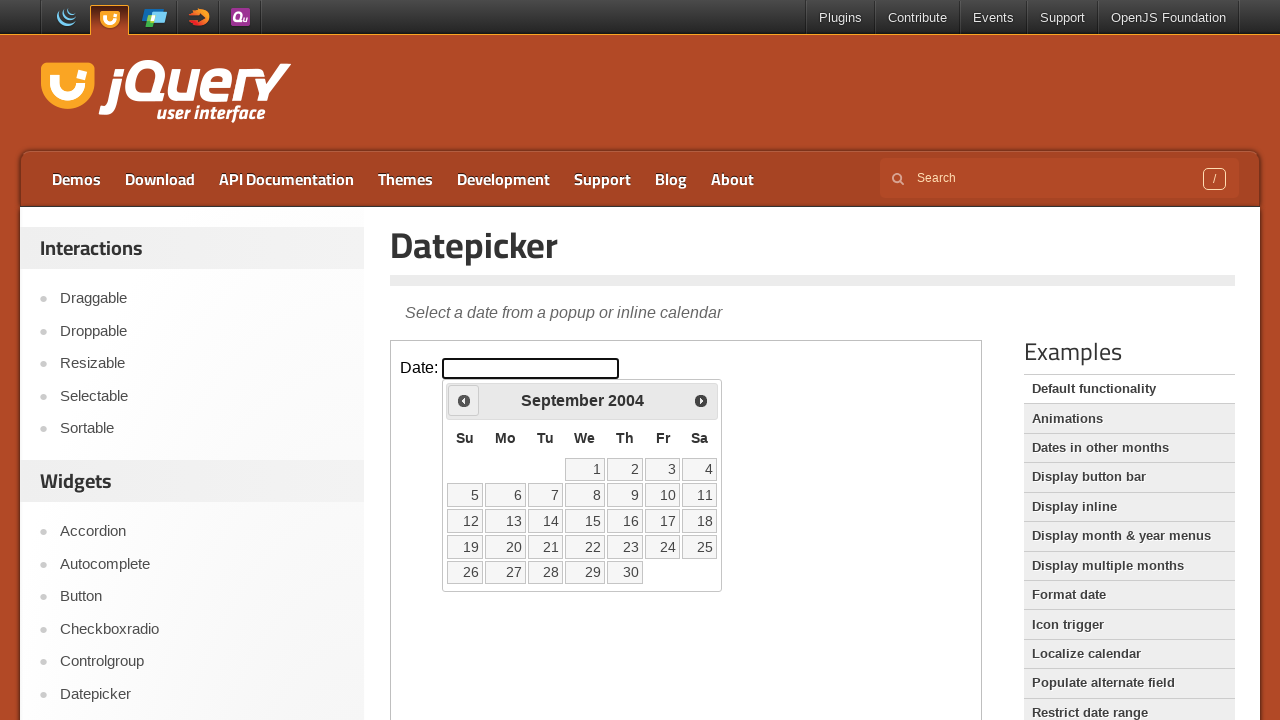

Clicked previous button to navigate from September 2004 at (464, 400) on iframe >> nth=0 >> internal:control=enter-frame >> span:has-text('Prev')
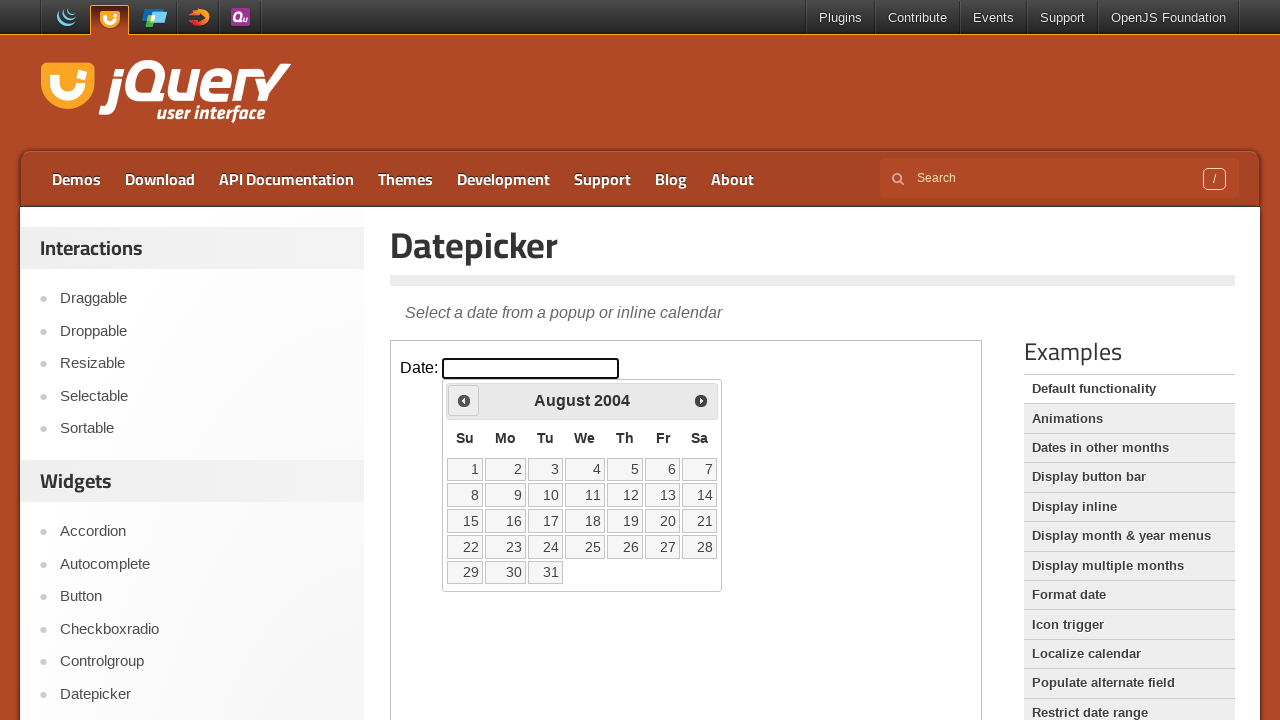

Clicked previous button to navigate from August 2004 at (464, 400) on iframe >> nth=0 >> internal:control=enter-frame >> span:has-text('Prev')
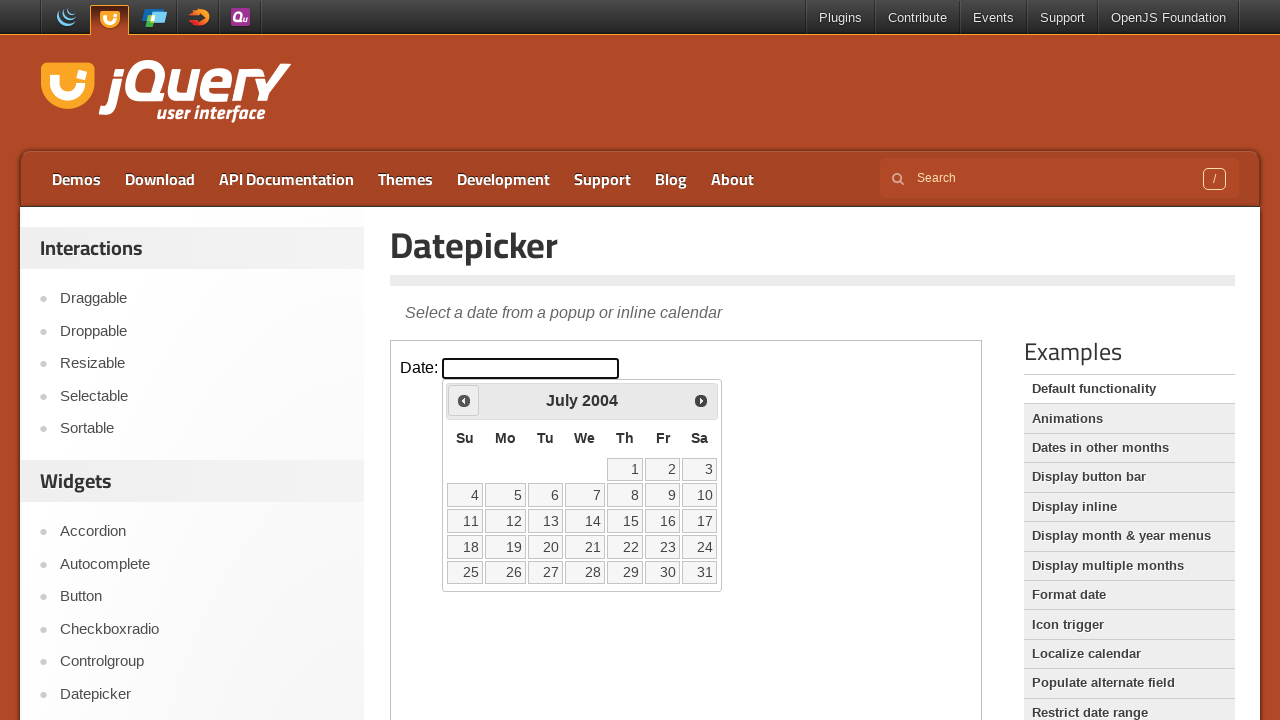

Clicked previous button to navigate from July 2004 at (464, 400) on iframe >> nth=0 >> internal:control=enter-frame >> span:has-text('Prev')
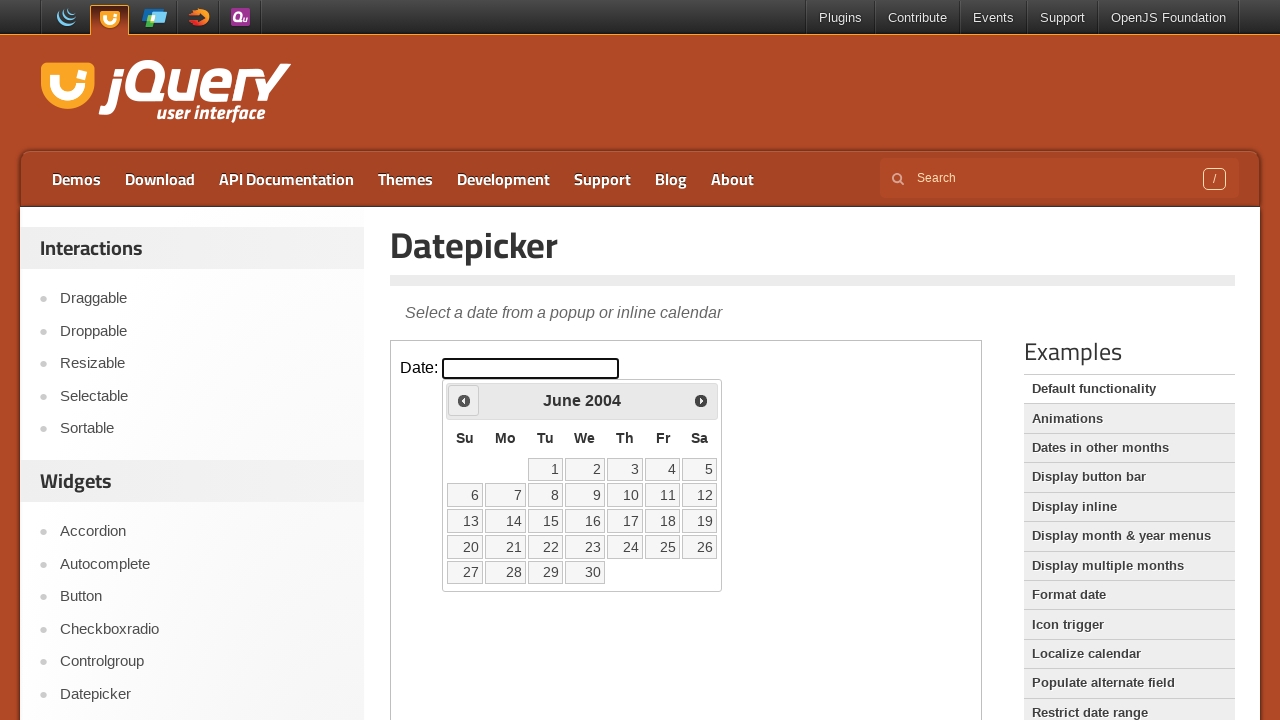

Clicked previous button to navigate from June 2004 at (464, 400) on iframe >> nth=0 >> internal:control=enter-frame >> span:has-text('Prev')
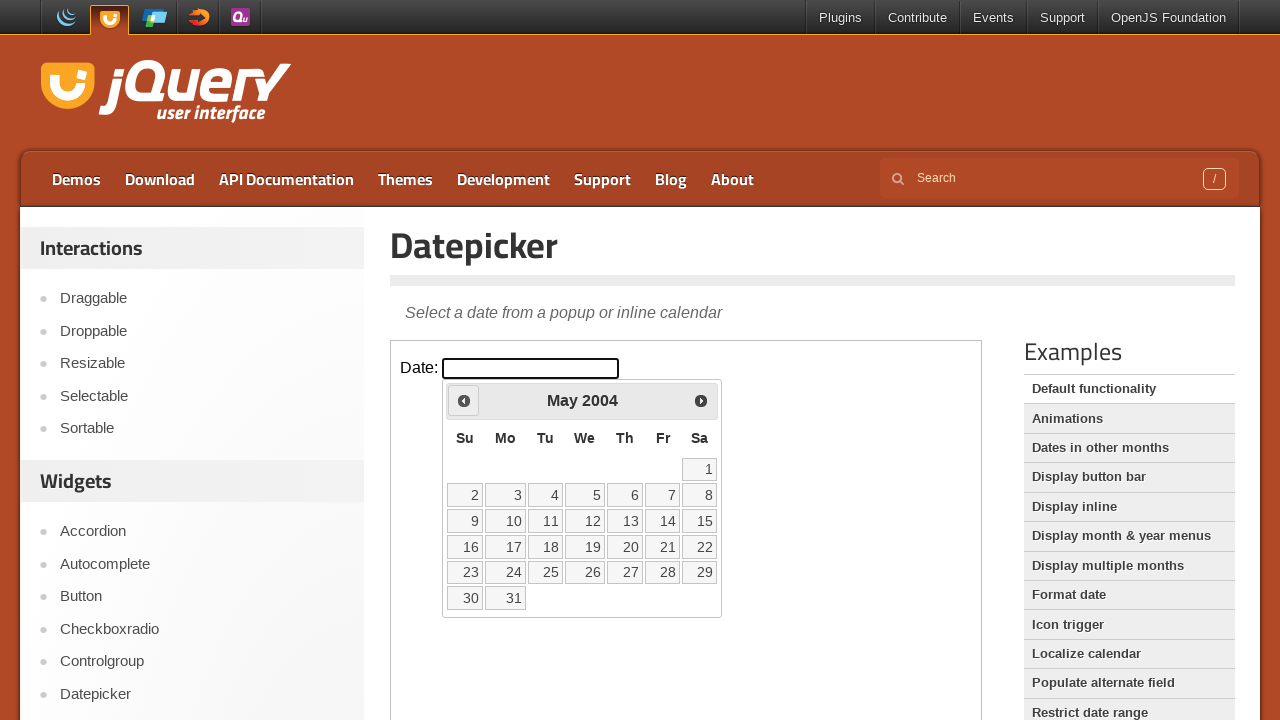

Clicked previous button to navigate from May 2004 at (464, 400) on iframe >> nth=0 >> internal:control=enter-frame >> span:has-text('Prev')
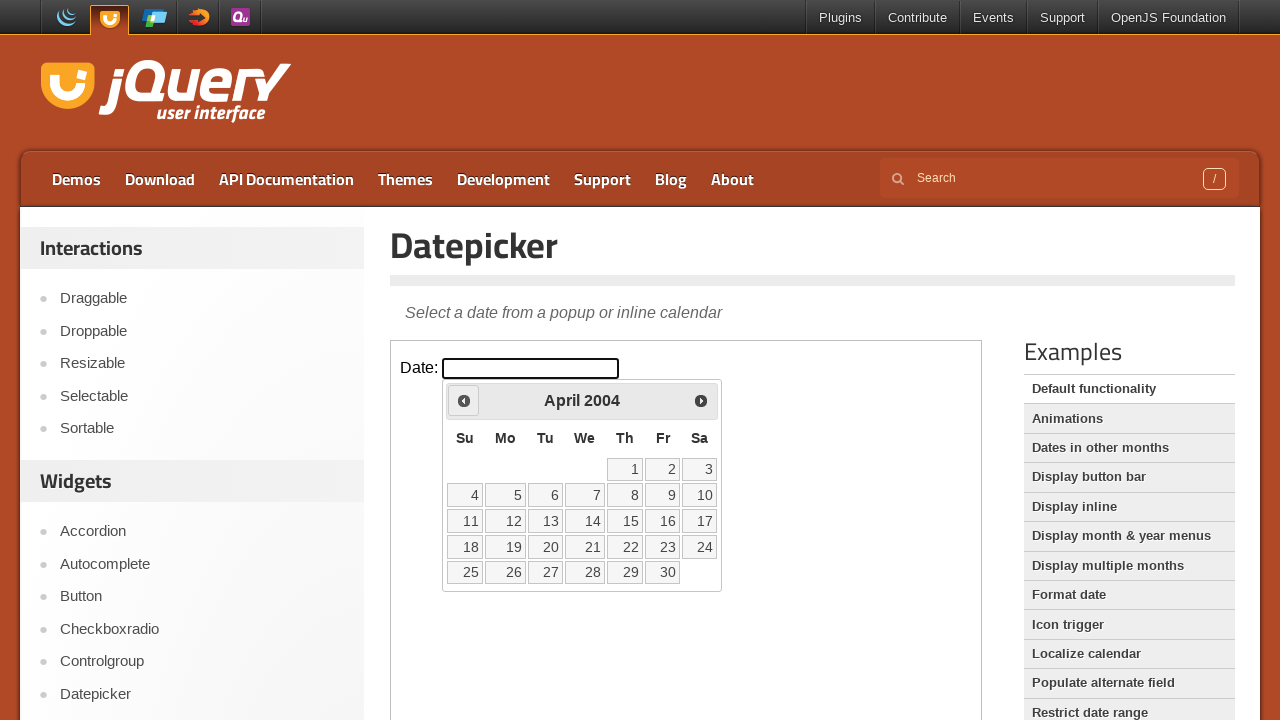

Clicked previous button to navigate from April 2004 at (464, 400) on iframe >> nth=0 >> internal:control=enter-frame >> span:has-text('Prev')
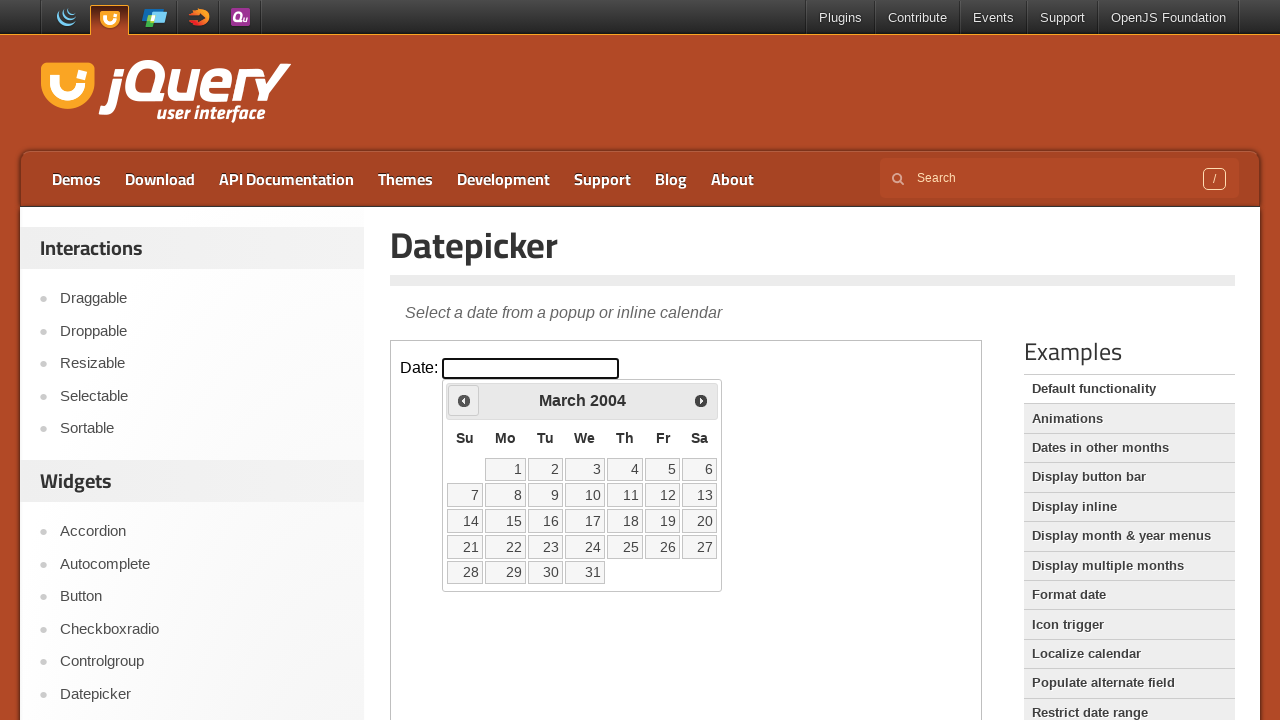

Clicked previous button to navigate from March 2004 at (464, 400) on iframe >> nth=0 >> internal:control=enter-frame >> span:has-text('Prev')
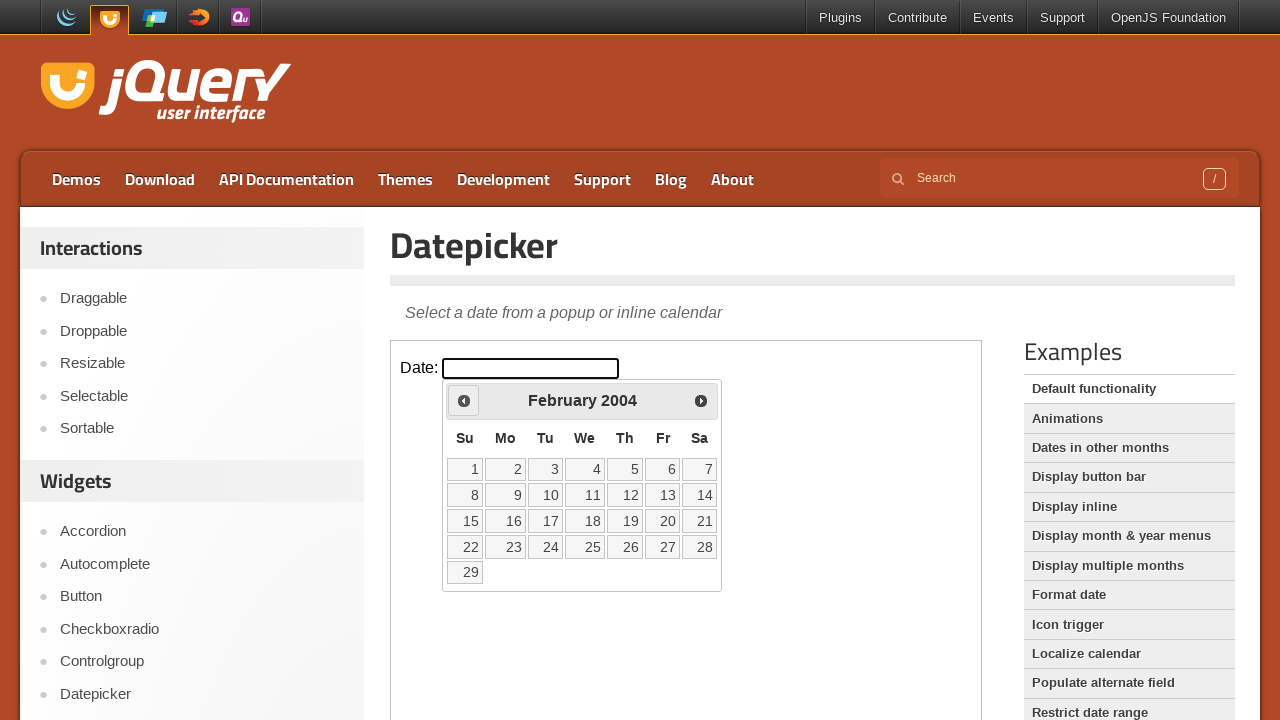

Clicked previous button to navigate from February 2004 at (464, 400) on iframe >> nth=0 >> internal:control=enter-frame >> span:has-text('Prev')
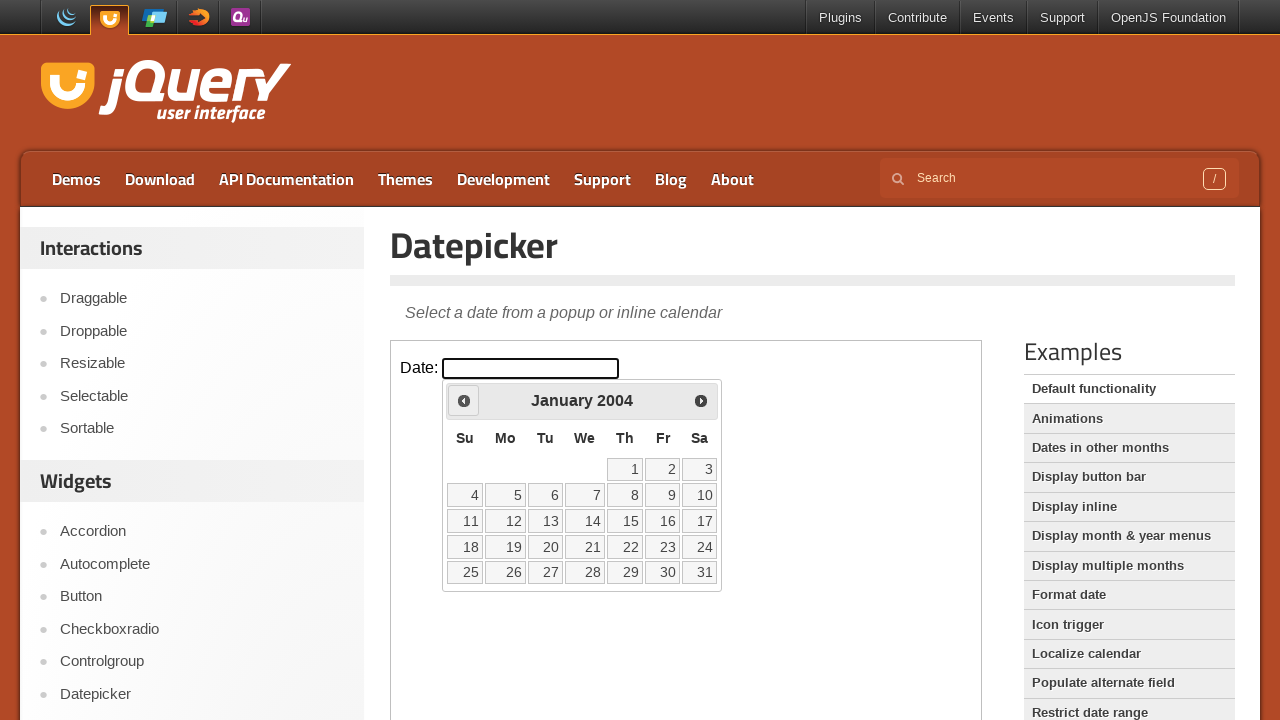

Clicked previous button to navigate from January 2004 at (464, 400) on iframe >> nth=0 >> internal:control=enter-frame >> span:has-text('Prev')
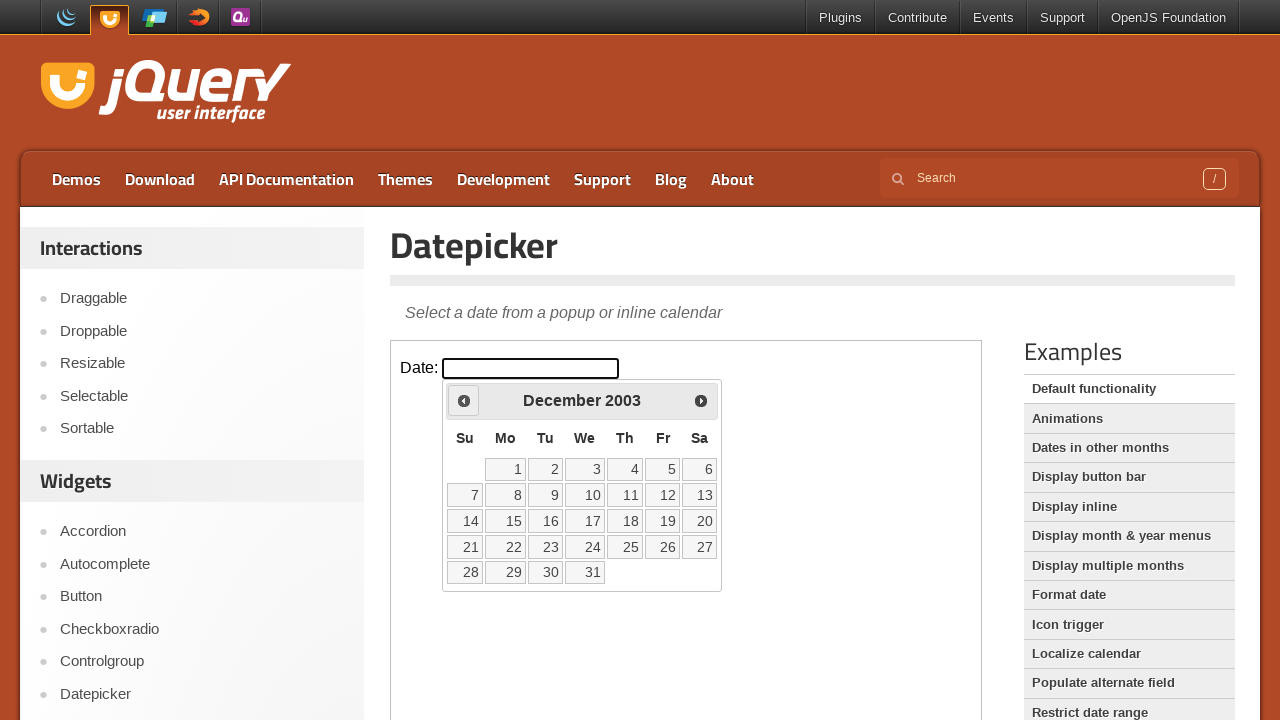

Clicked previous button to navigate from December 2003 at (464, 400) on iframe >> nth=0 >> internal:control=enter-frame >> span:has-text('Prev')
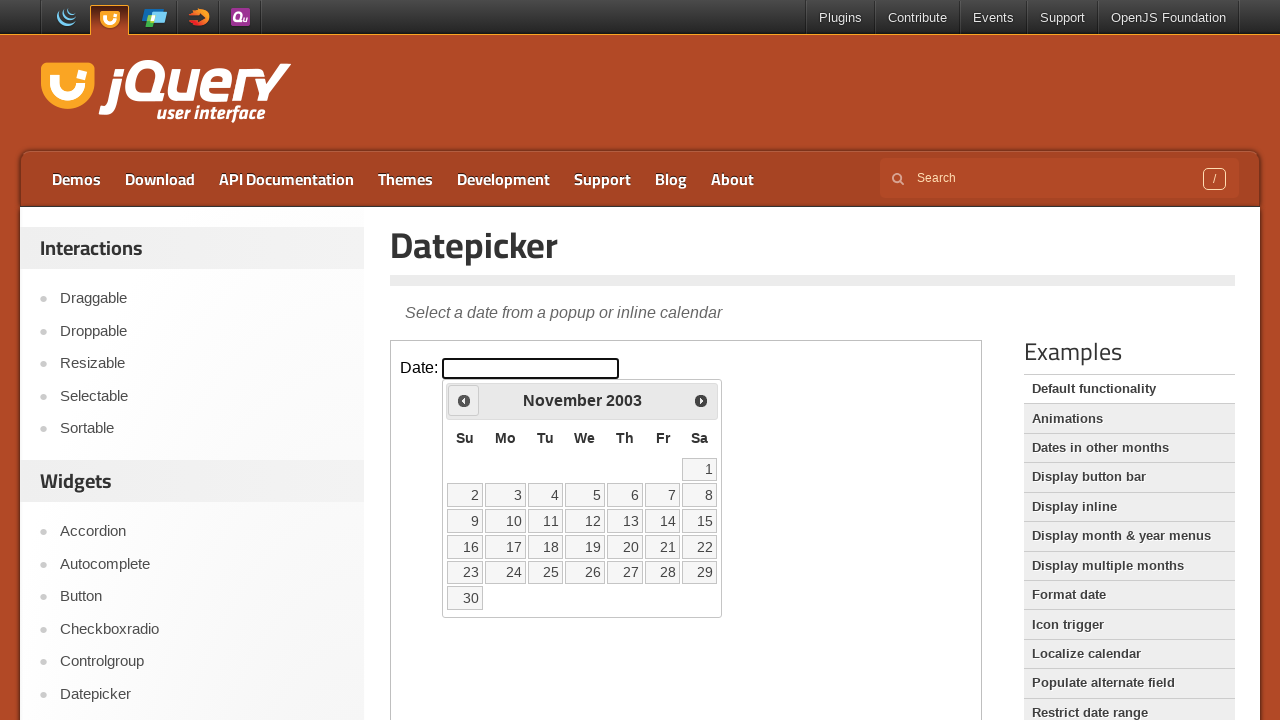

Clicked previous button to navigate from November 2003 at (464, 400) on iframe >> nth=0 >> internal:control=enter-frame >> span:has-text('Prev')
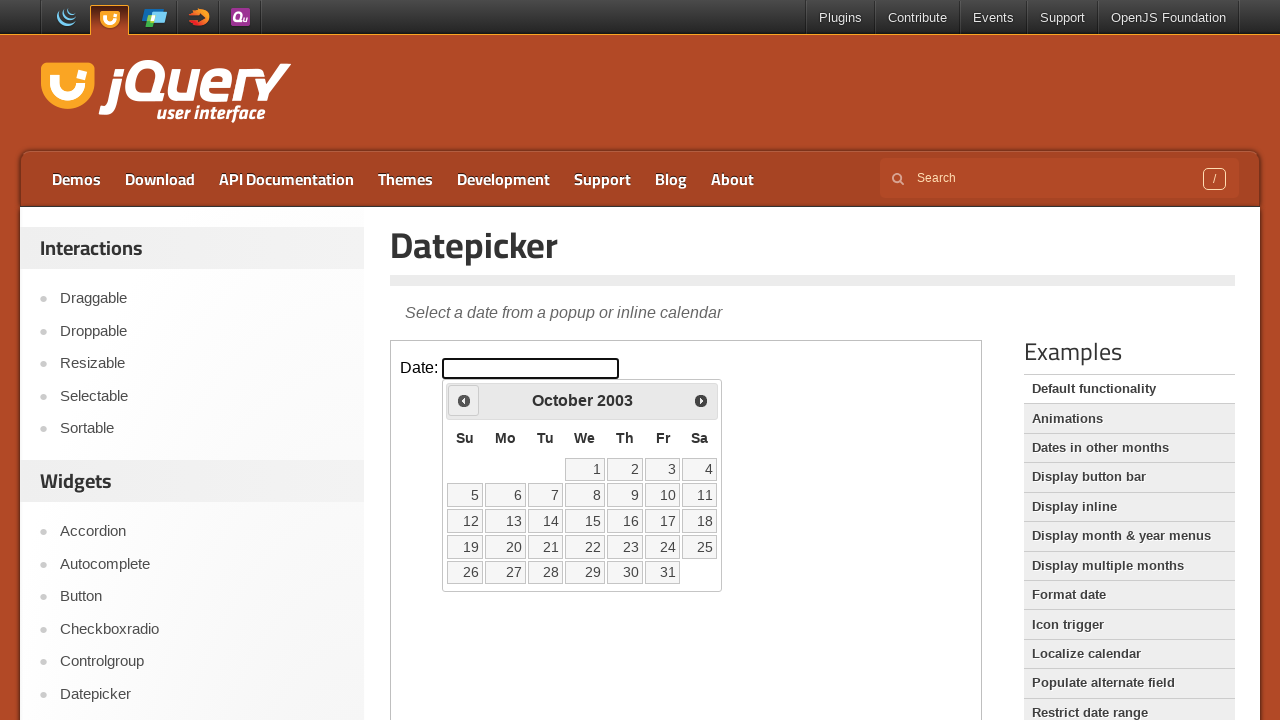

Clicked previous button to navigate from October 2003 at (464, 400) on iframe >> nth=0 >> internal:control=enter-frame >> span:has-text('Prev')
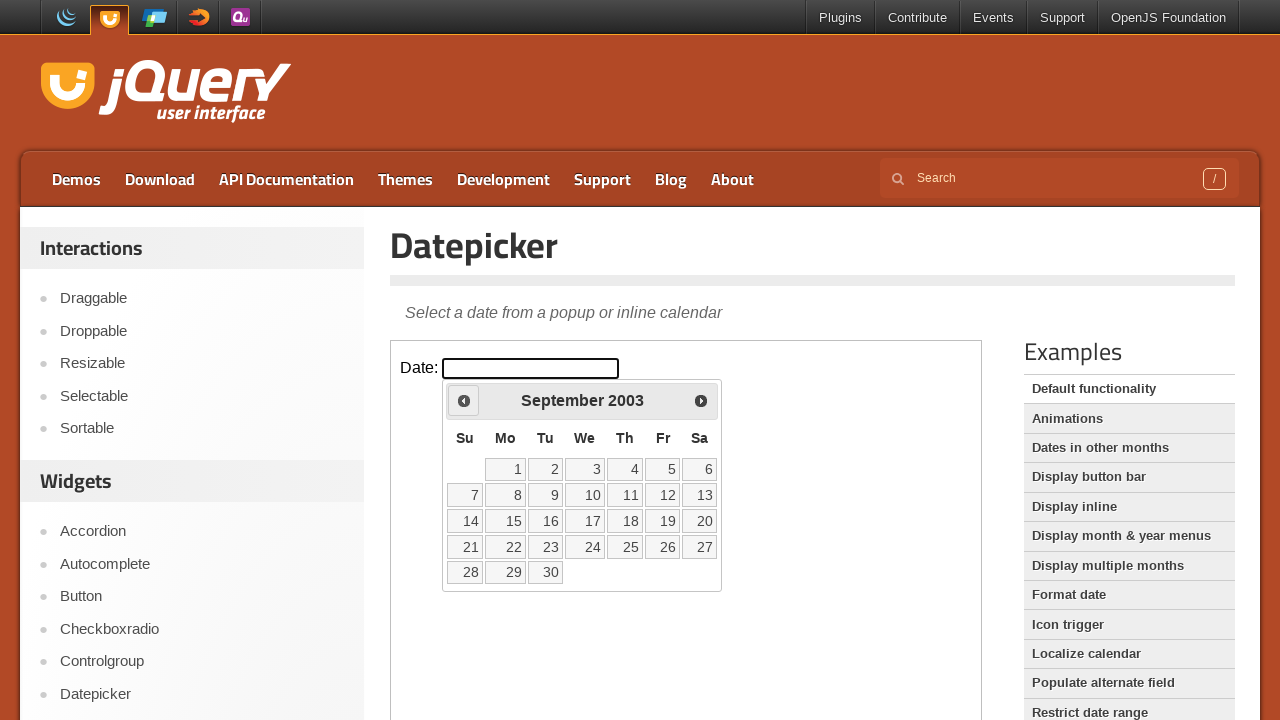

Clicked previous button to navigate from September 2003 at (464, 400) on iframe >> nth=0 >> internal:control=enter-frame >> span:has-text('Prev')
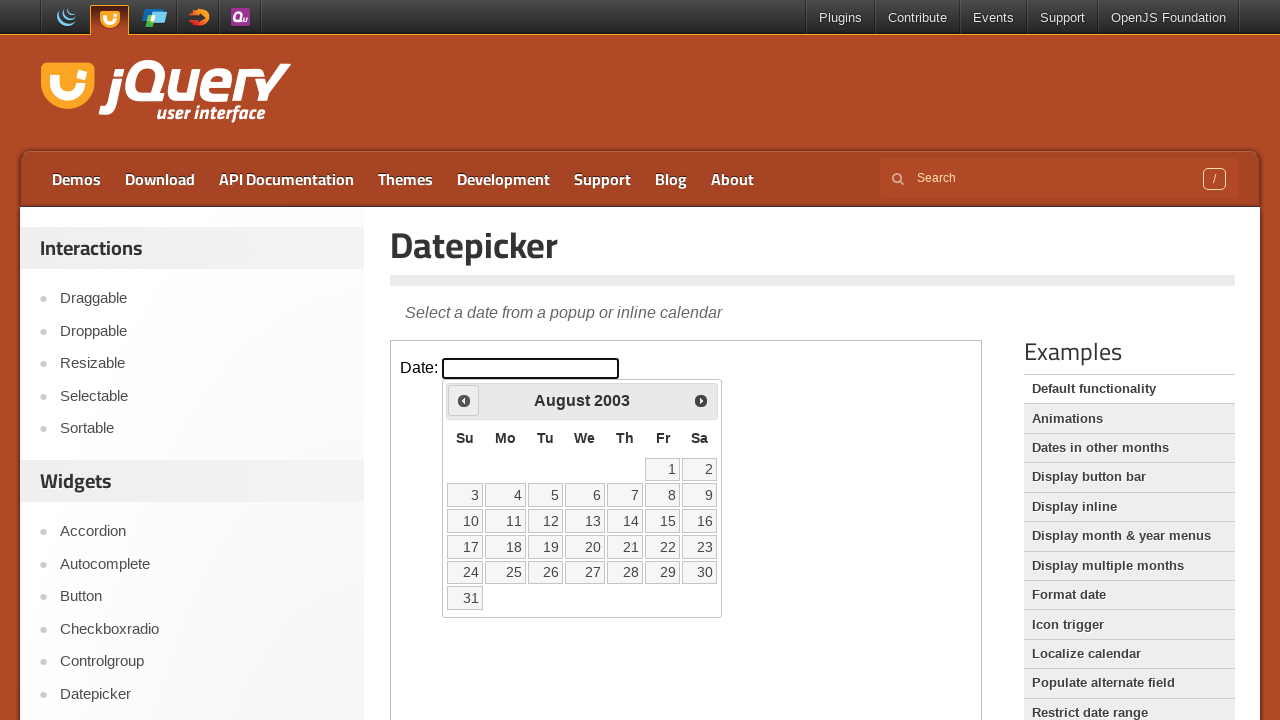

Clicked previous button to navigate from August 2003 at (464, 400) on iframe >> nth=0 >> internal:control=enter-frame >> span:has-text('Prev')
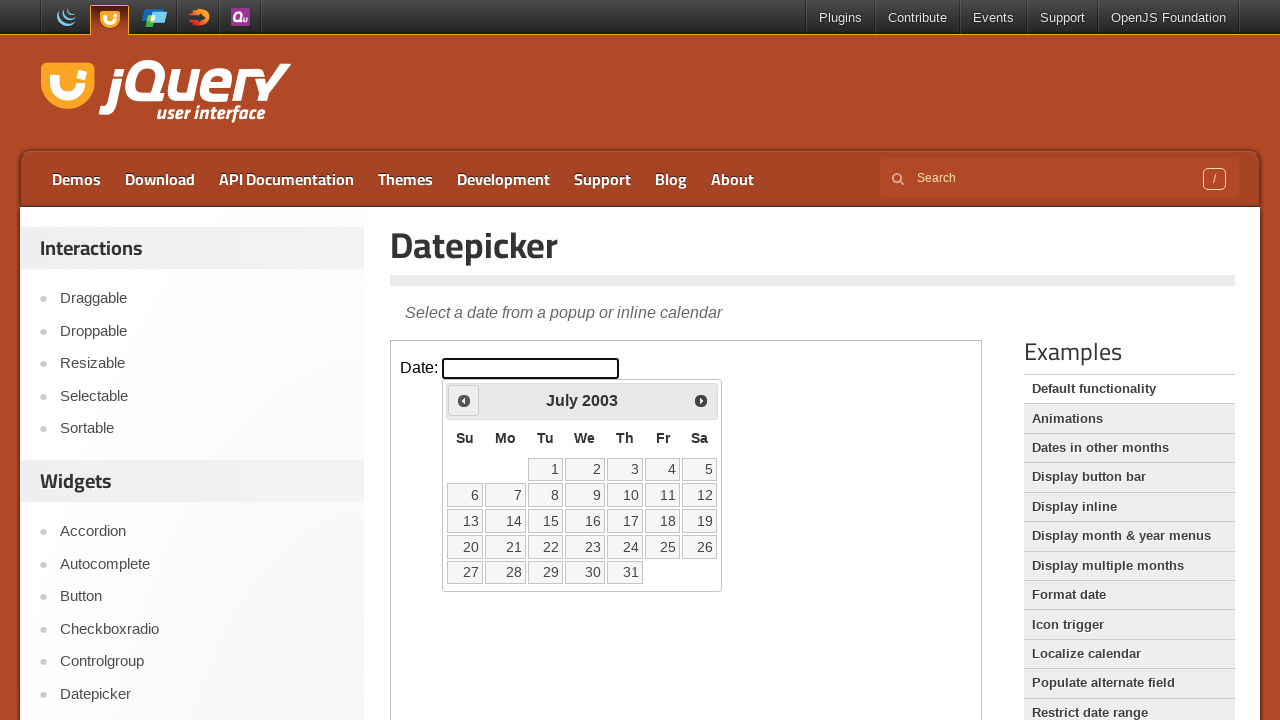

Clicked previous button to navigate from July 2003 at (464, 400) on iframe >> nth=0 >> internal:control=enter-frame >> span:has-text('Prev')
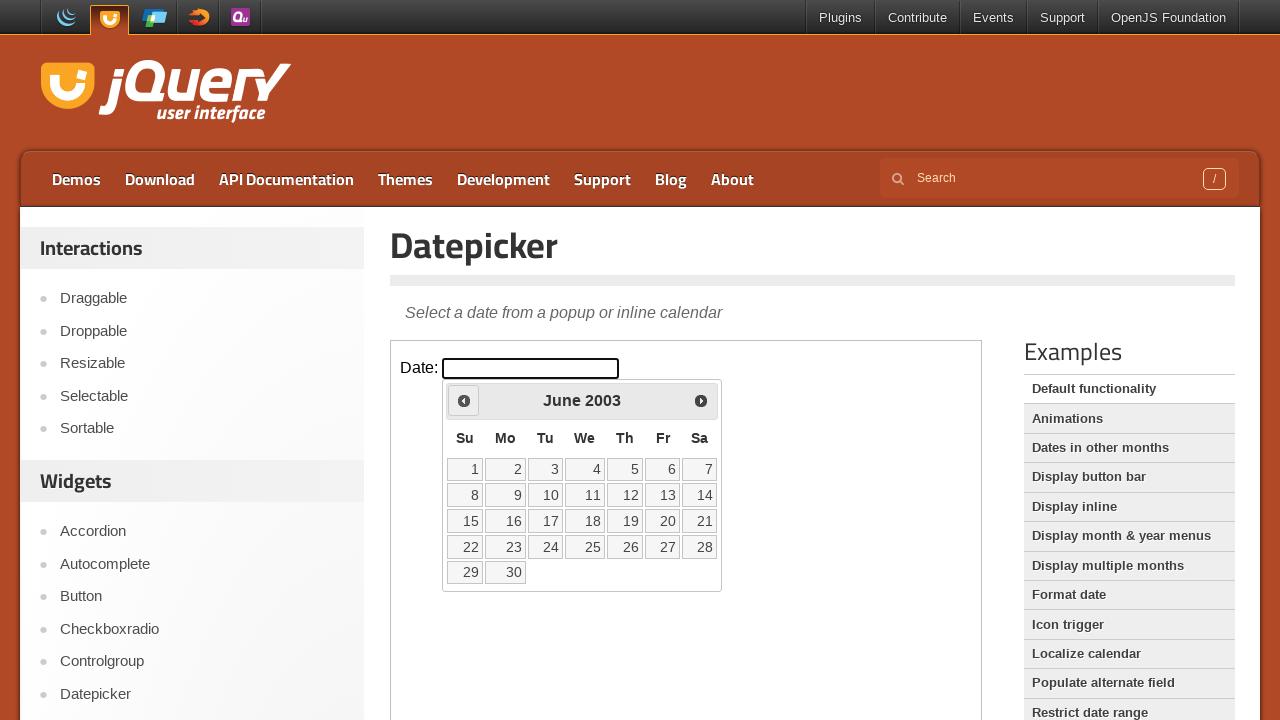

Clicked previous button to navigate from June 2003 at (464, 400) on iframe >> nth=0 >> internal:control=enter-frame >> span:has-text('Prev')
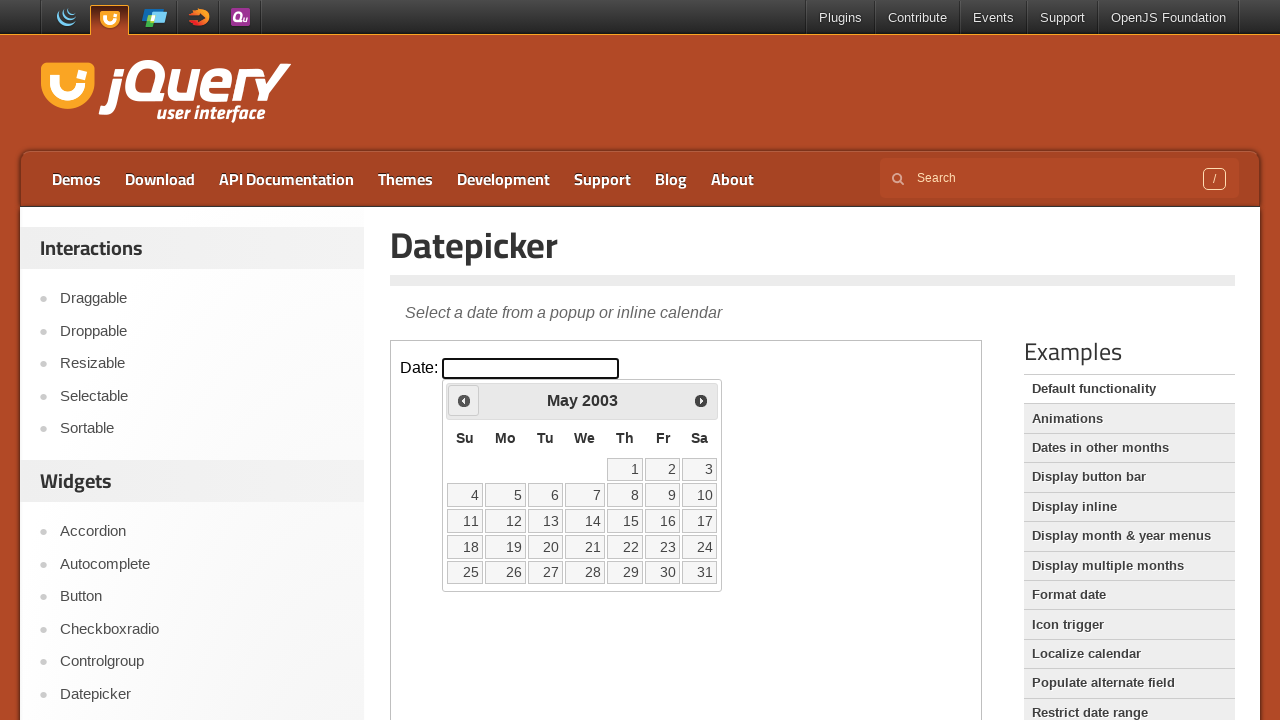

Clicked previous button to navigate from May 2003 at (464, 400) on iframe >> nth=0 >> internal:control=enter-frame >> span:has-text('Prev')
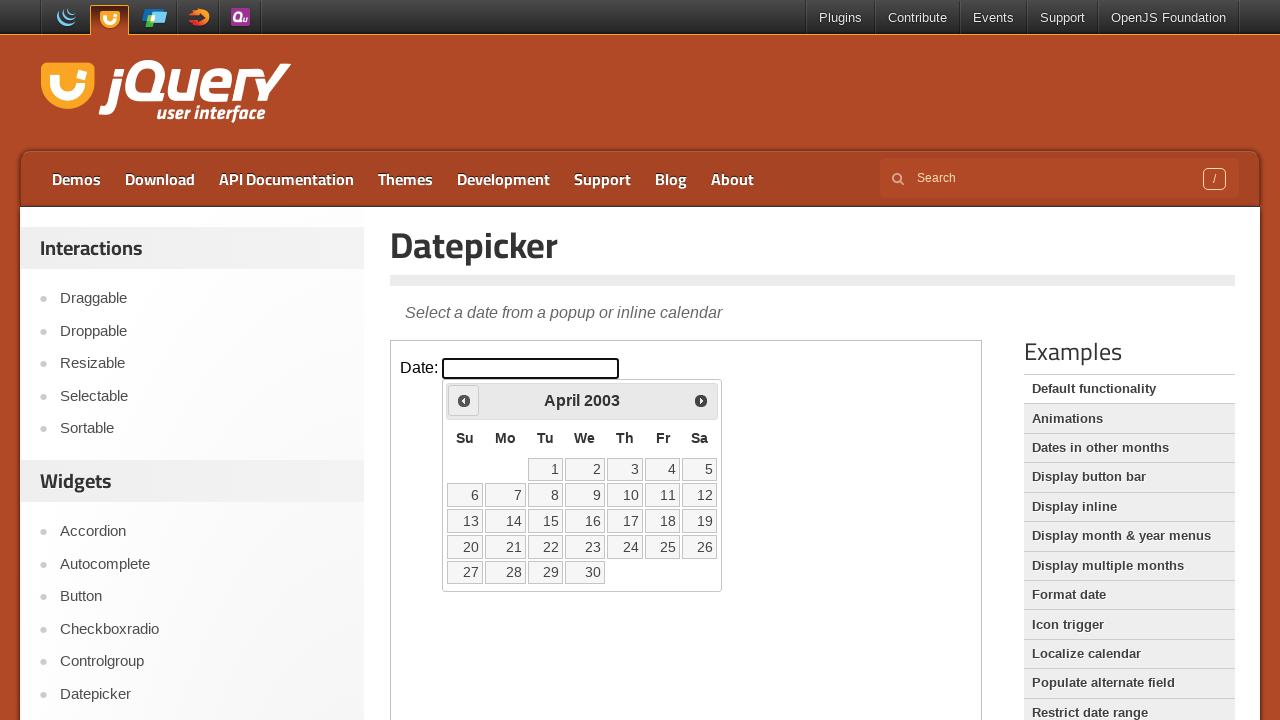

Clicked previous button to navigate from April 2003 at (464, 400) on iframe >> nth=0 >> internal:control=enter-frame >> span:has-text('Prev')
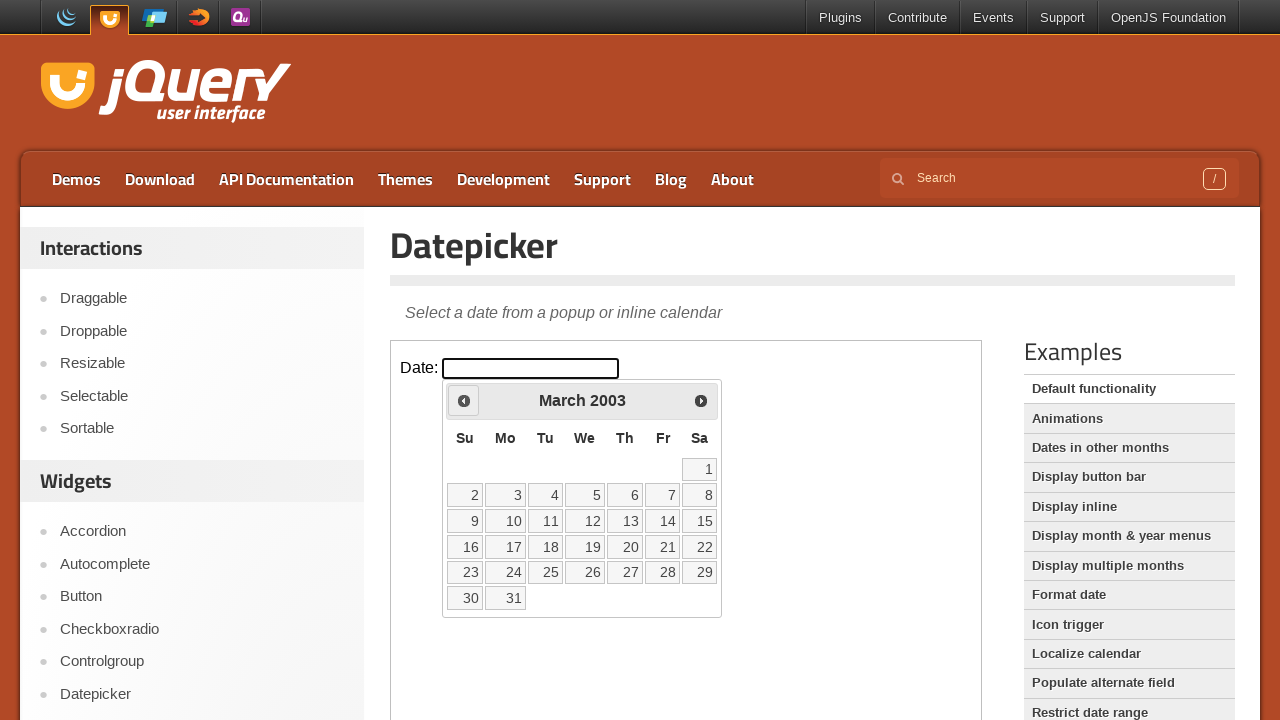

Clicked previous button to navigate from March 2003 at (464, 400) on iframe >> nth=0 >> internal:control=enter-frame >> span:has-text('Prev')
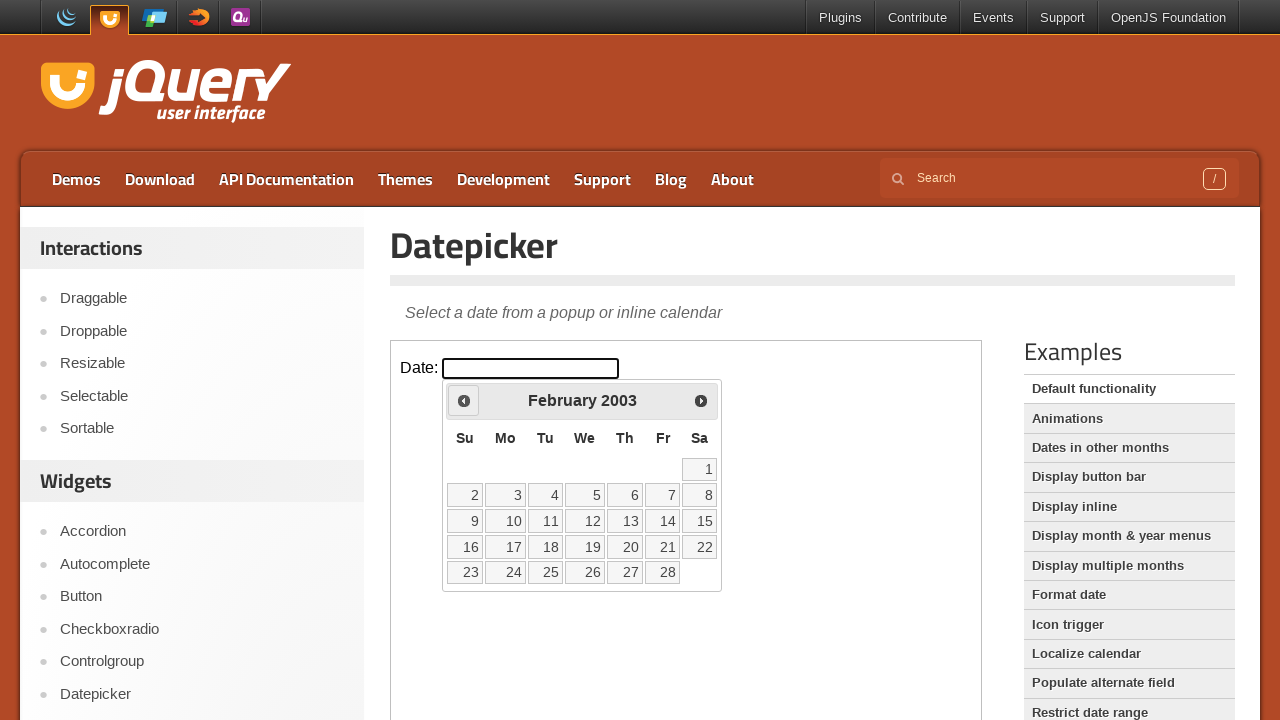

Clicked previous button to navigate from February 2003 at (464, 400) on iframe >> nth=0 >> internal:control=enter-frame >> span:has-text('Prev')
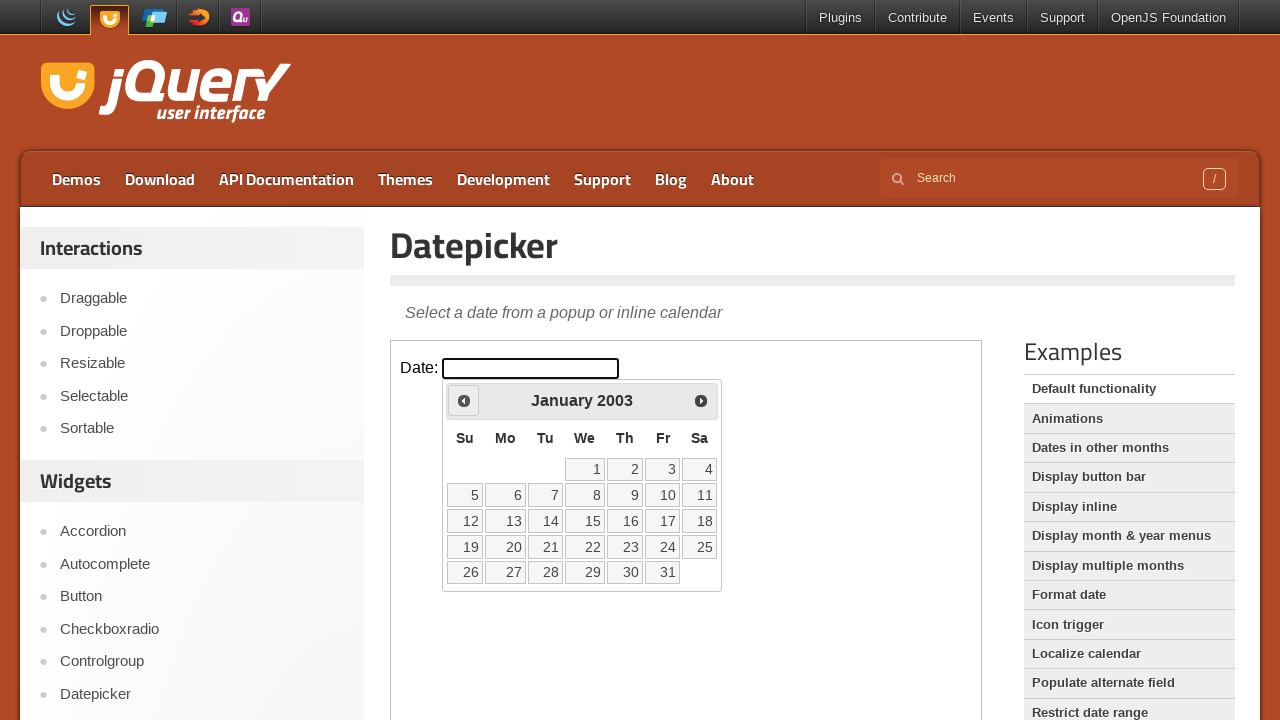

Clicked previous button to navigate from January 2003 at (464, 400) on iframe >> nth=0 >> internal:control=enter-frame >> span:has-text('Prev')
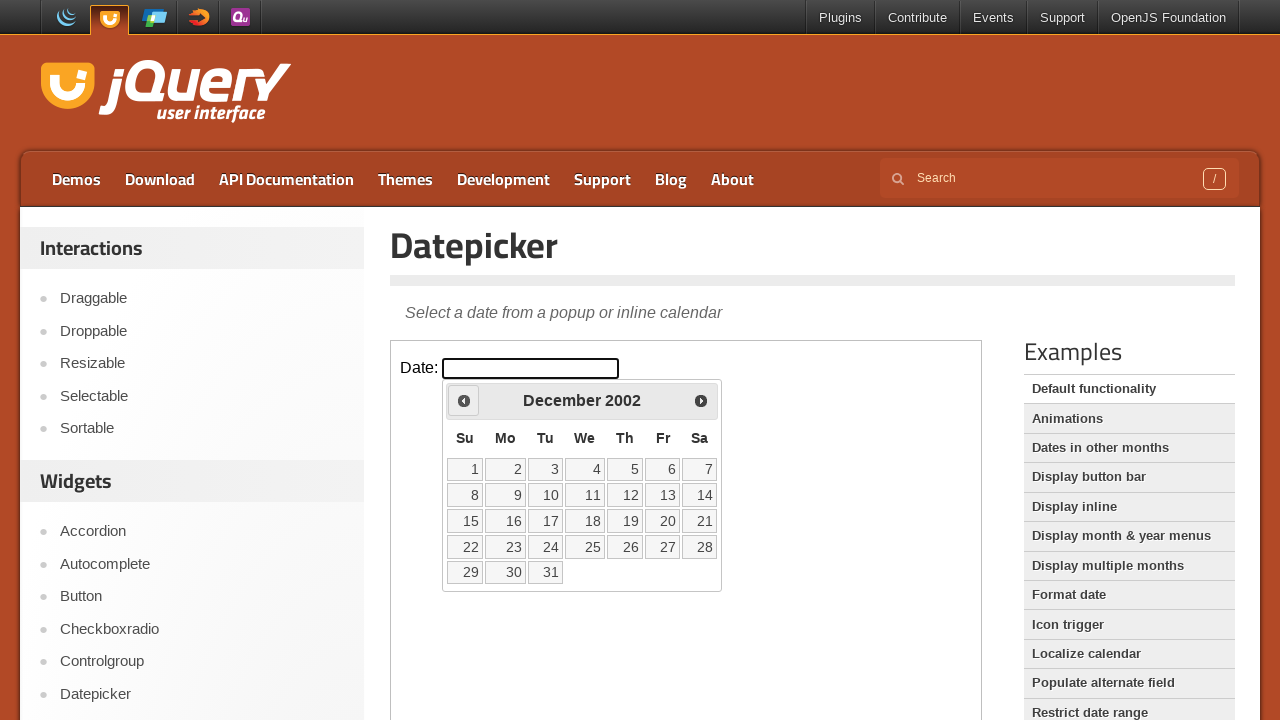

Clicked previous button to navigate from December 2002 at (464, 400) on iframe >> nth=0 >> internal:control=enter-frame >> span:has-text('Prev')
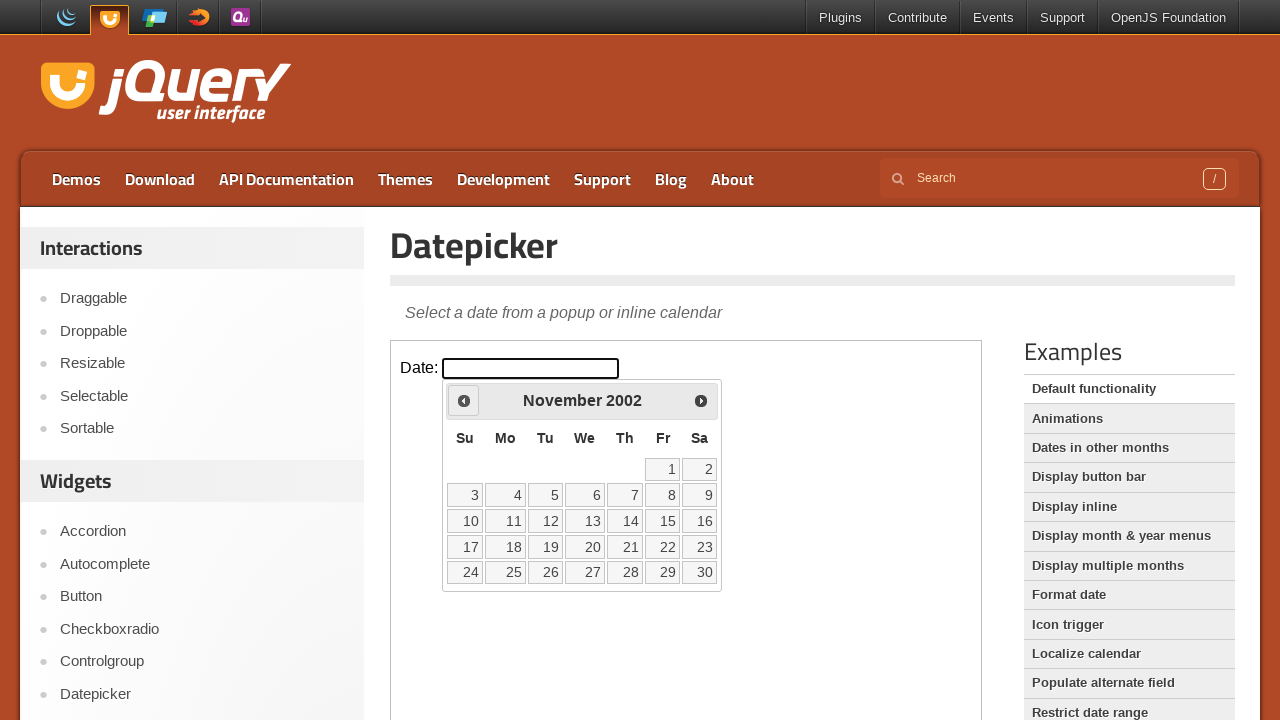

Clicked previous button to navigate from November 2002 at (464, 400) on iframe >> nth=0 >> internal:control=enter-frame >> span:has-text('Prev')
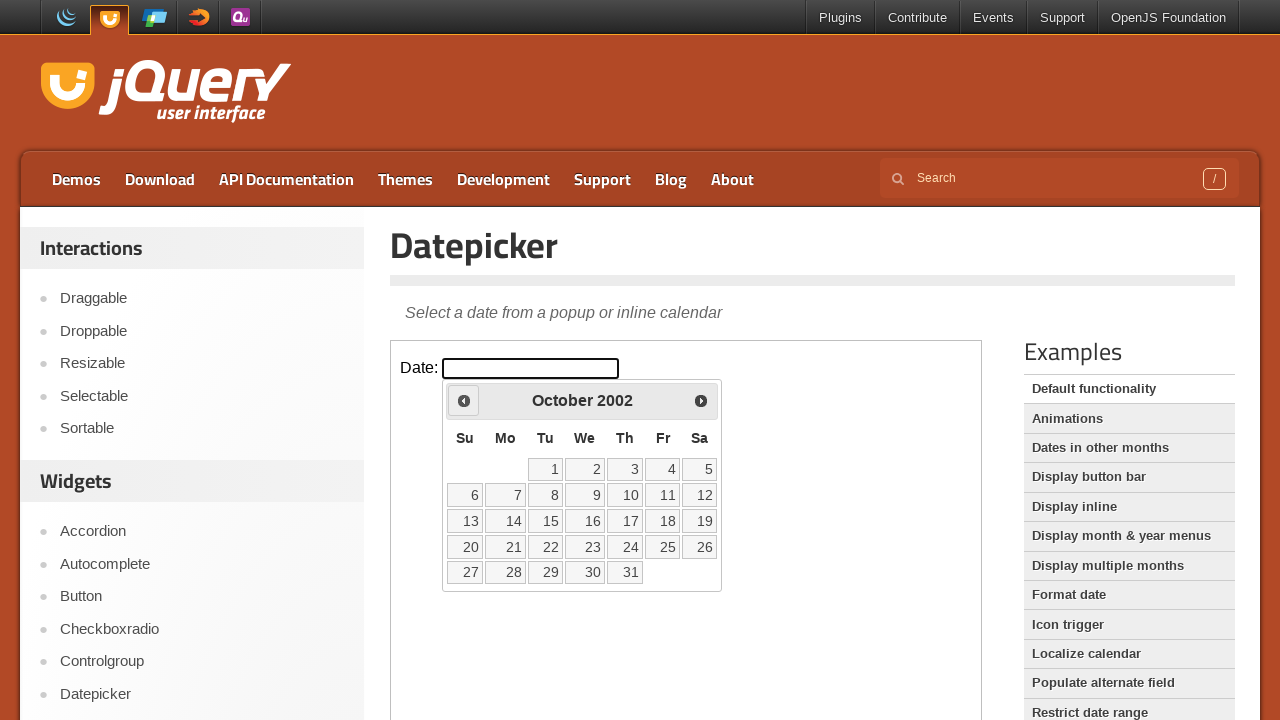

Clicked previous button to navigate from October 2002 at (464, 400) on iframe >> nth=0 >> internal:control=enter-frame >> span:has-text('Prev')
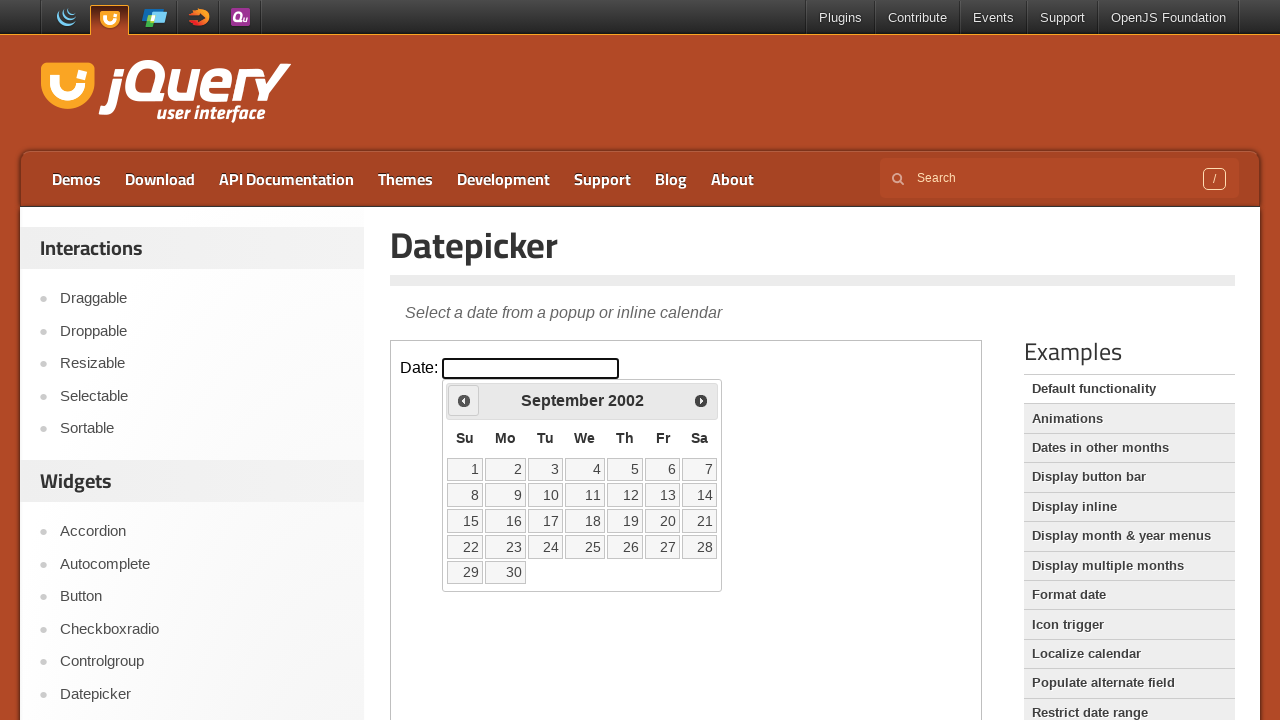

Clicked previous button to navigate from September 2002 at (464, 400) on iframe >> nth=0 >> internal:control=enter-frame >> span:has-text('Prev')
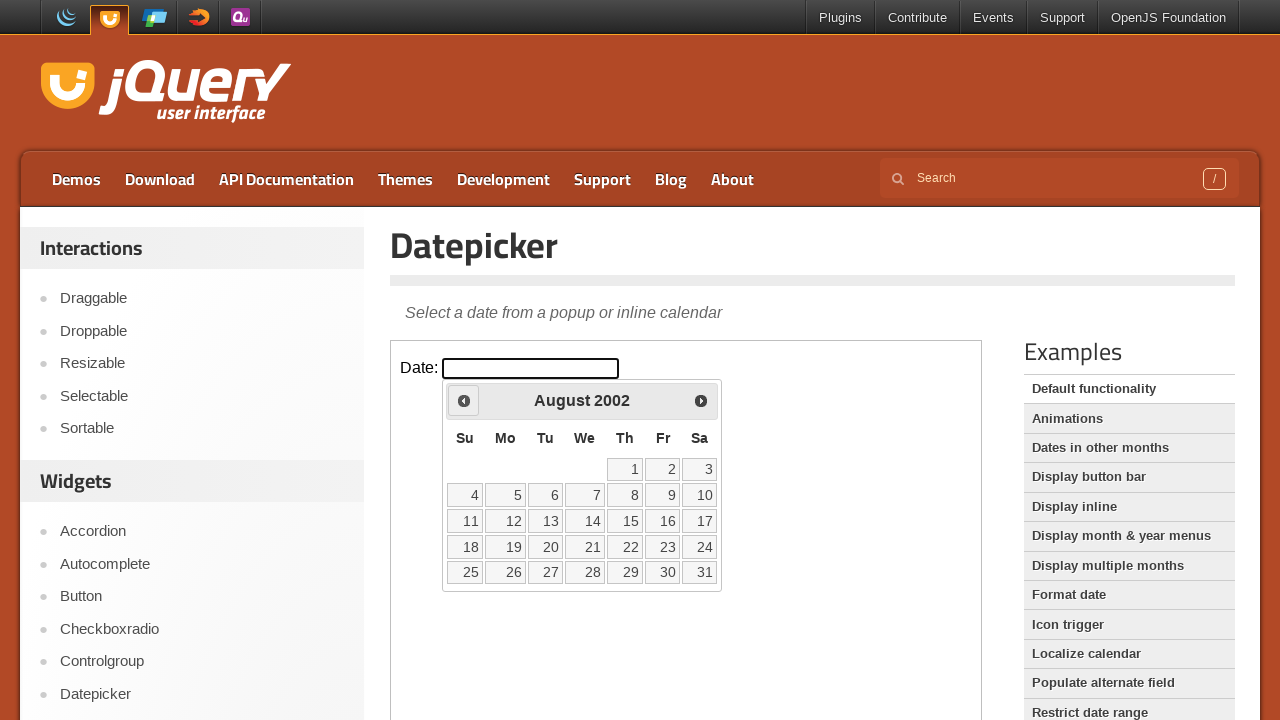

Clicked previous button to navigate from August 2002 at (464, 400) on iframe >> nth=0 >> internal:control=enter-frame >> span:has-text('Prev')
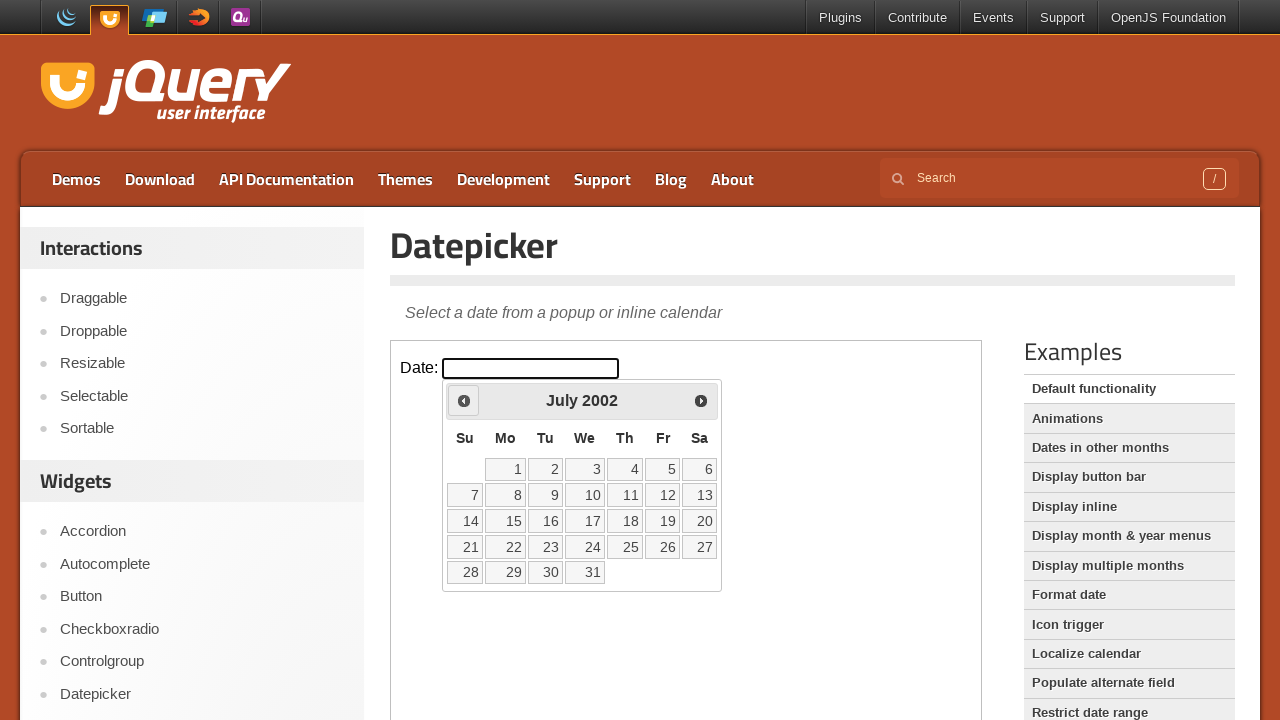

Clicked previous button to navigate from July 2002 at (464, 400) on iframe >> nth=0 >> internal:control=enter-frame >> span:has-text('Prev')
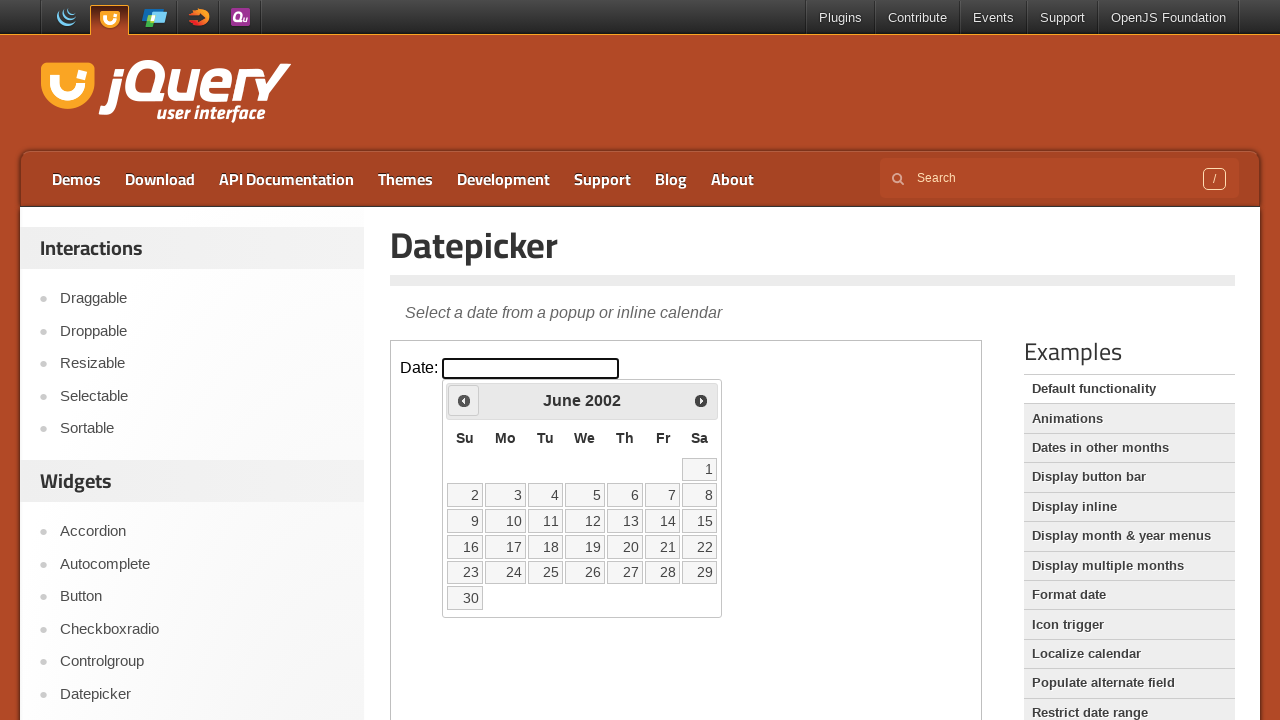

Clicked previous button to navigate from June 2002 at (464, 400) on iframe >> nth=0 >> internal:control=enter-frame >> span:has-text('Prev')
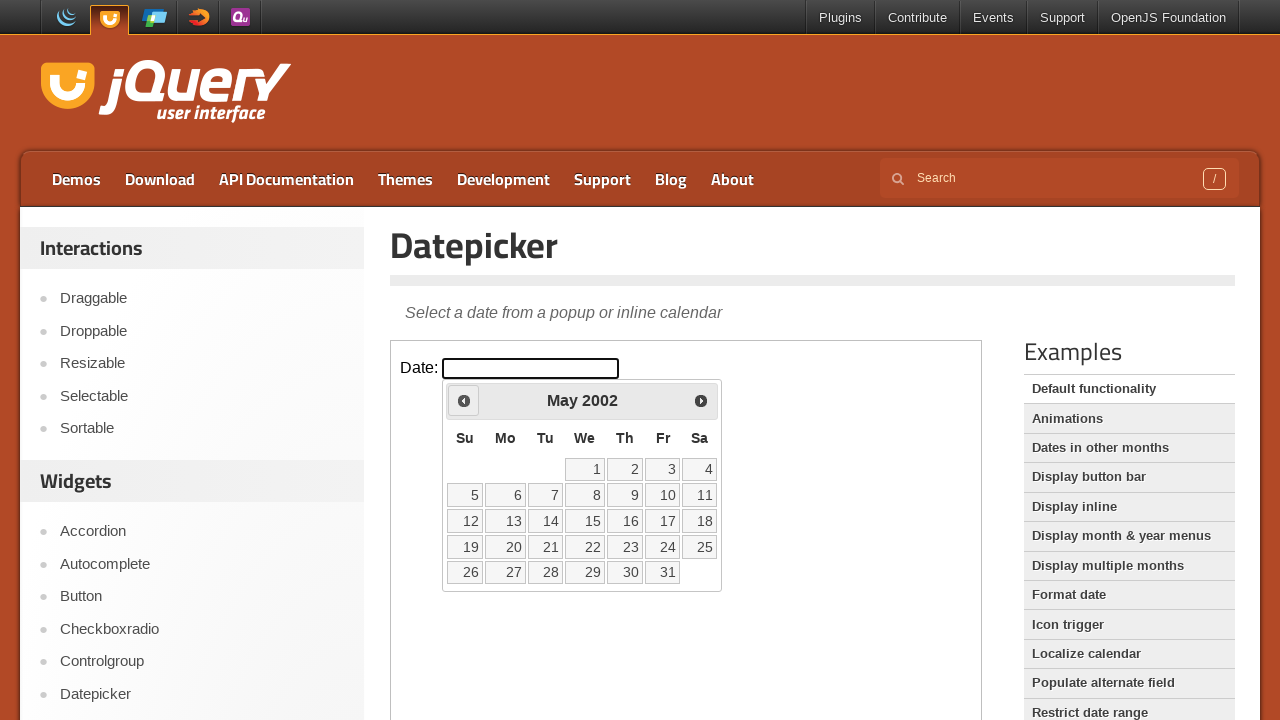

Clicked previous button to navigate from May 2002 at (464, 400) on iframe >> nth=0 >> internal:control=enter-frame >> span:has-text('Prev')
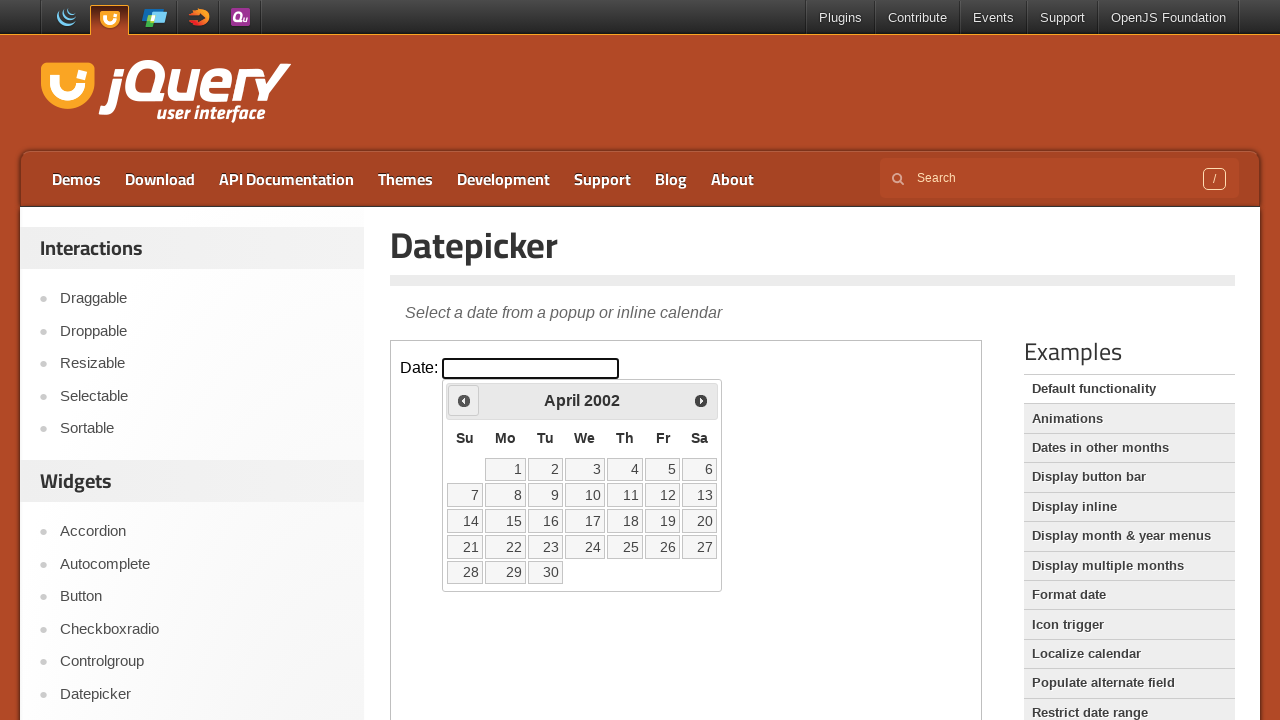

Clicked previous button to navigate from April 2002 at (464, 400) on iframe >> nth=0 >> internal:control=enter-frame >> span:has-text('Prev')
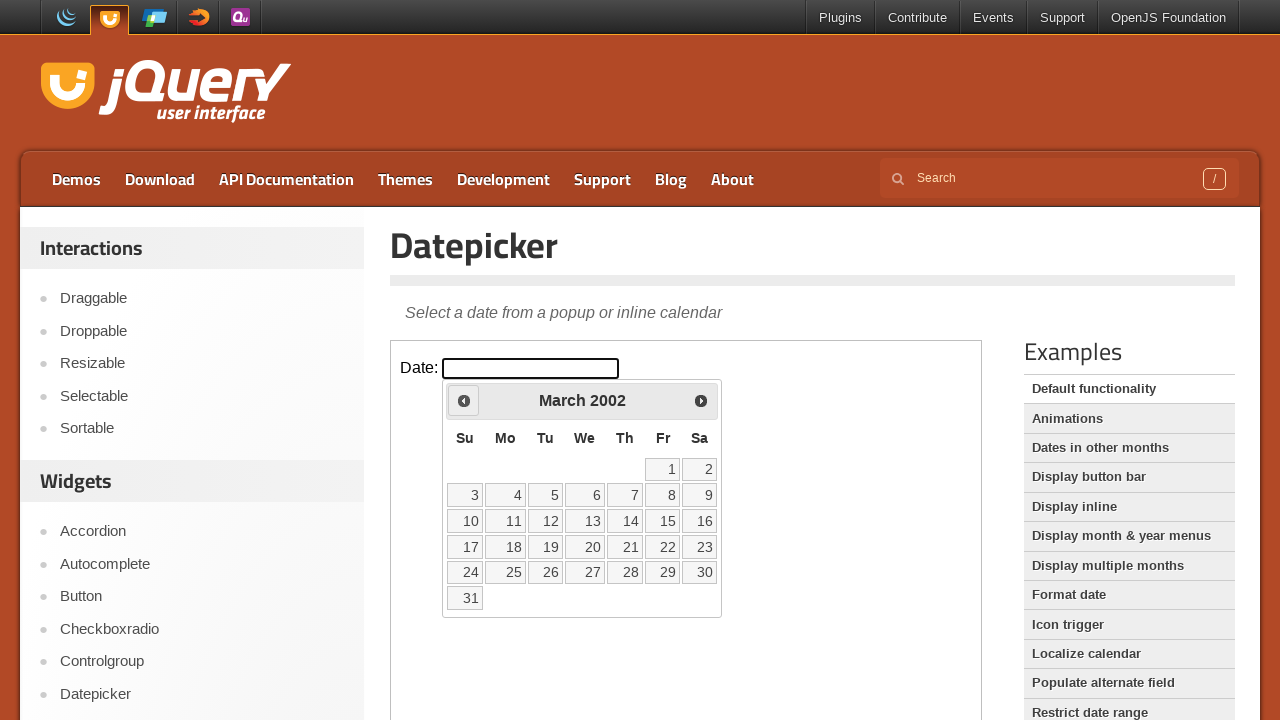

Clicked previous button to navigate from March 2002 at (464, 400) on iframe >> nth=0 >> internal:control=enter-frame >> span:has-text('Prev')
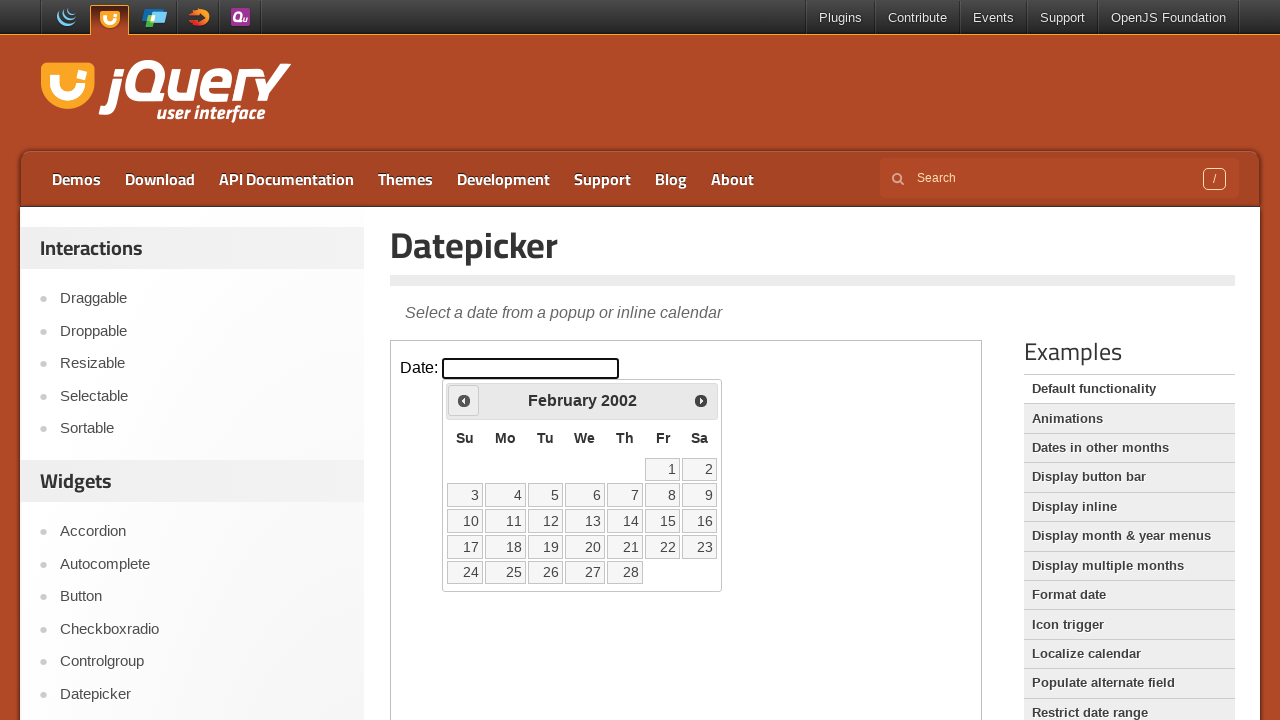

Clicked previous button to navigate from February 2002 at (464, 400) on iframe >> nth=0 >> internal:control=enter-frame >> span:has-text('Prev')
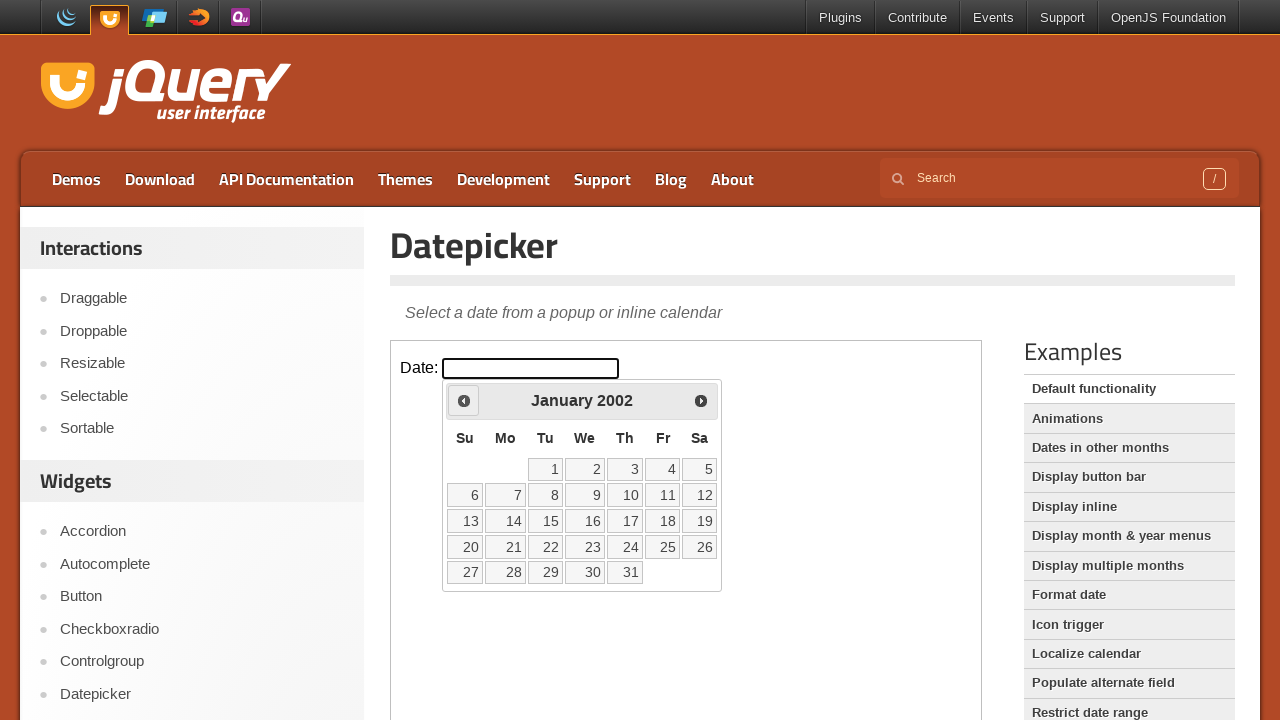

Clicked previous button to navigate from January 2002 at (464, 400) on iframe >> nth=0 >> internal:control=enter-frame >> span:has-text('Prev')
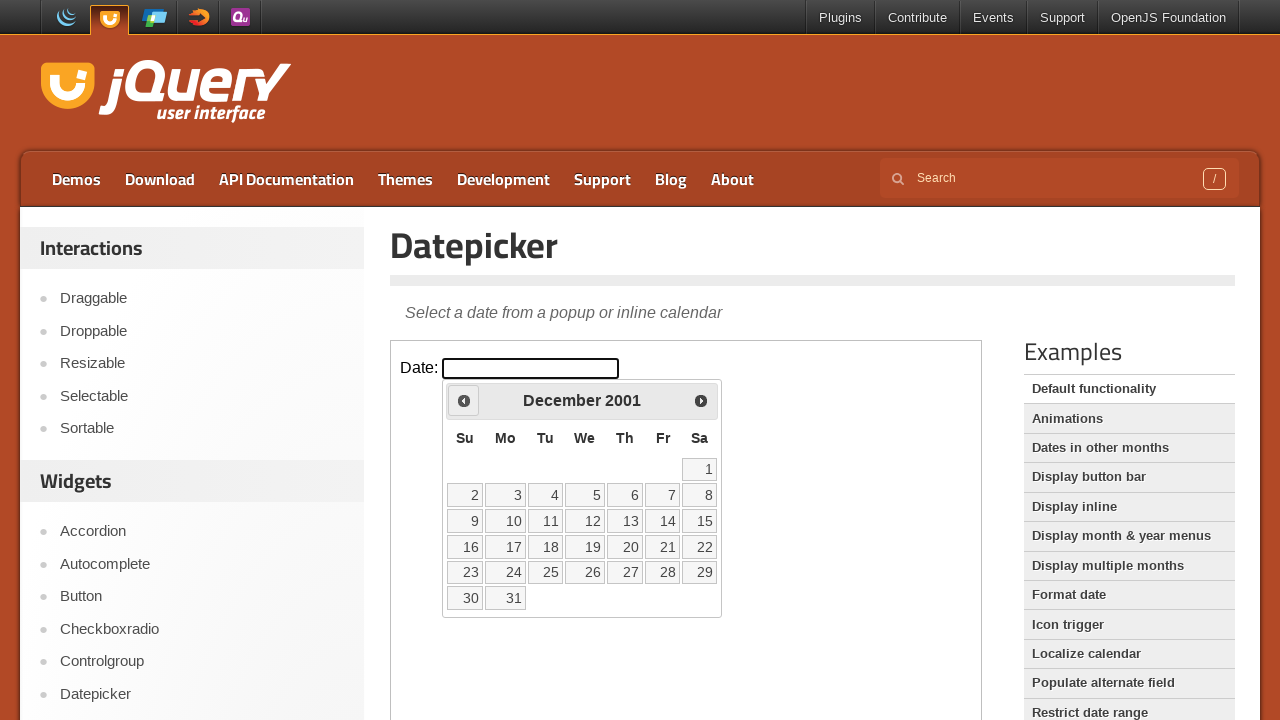

Clicked previous button to navigate from December 2001 at (464, 400) on iframe >> nth=0 >> internal:control=enter-frame >> span:has-text('Prev')
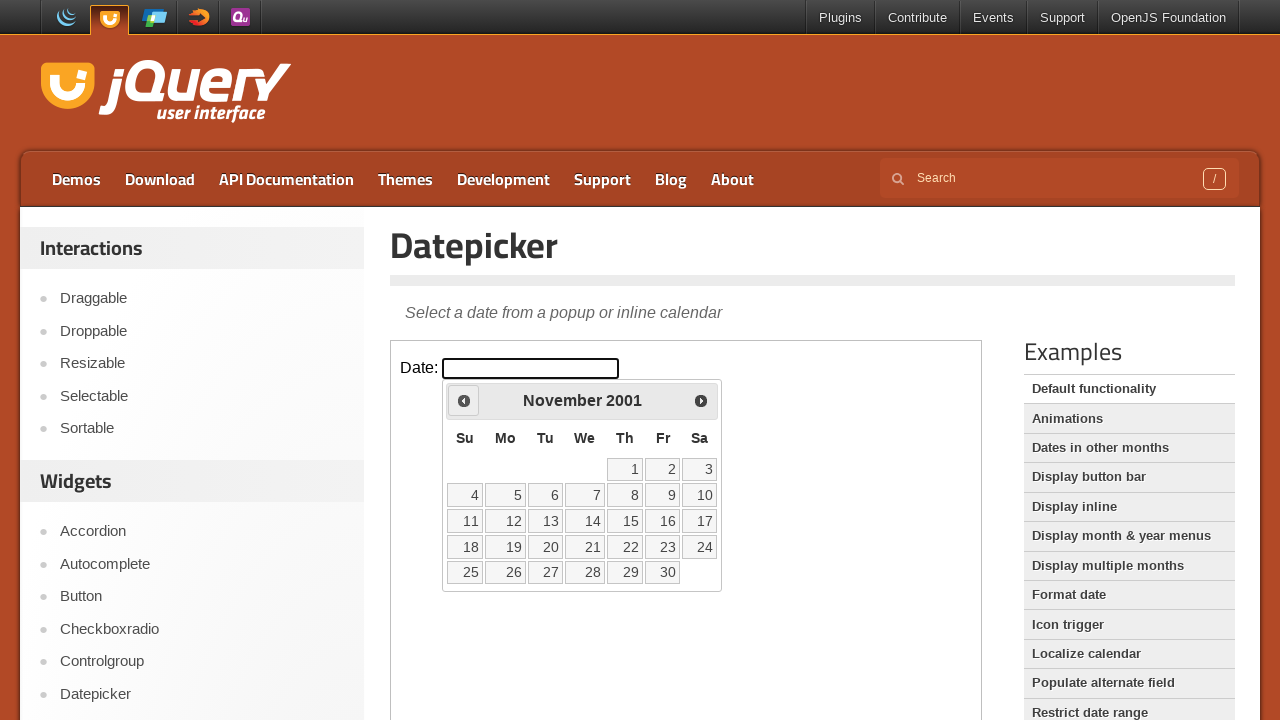

Clicked previous button to navigate from November 2001 at (464, 400) on iframe >> nth=0 >> internal:control=enter-frame >> span:has-text('Prev')
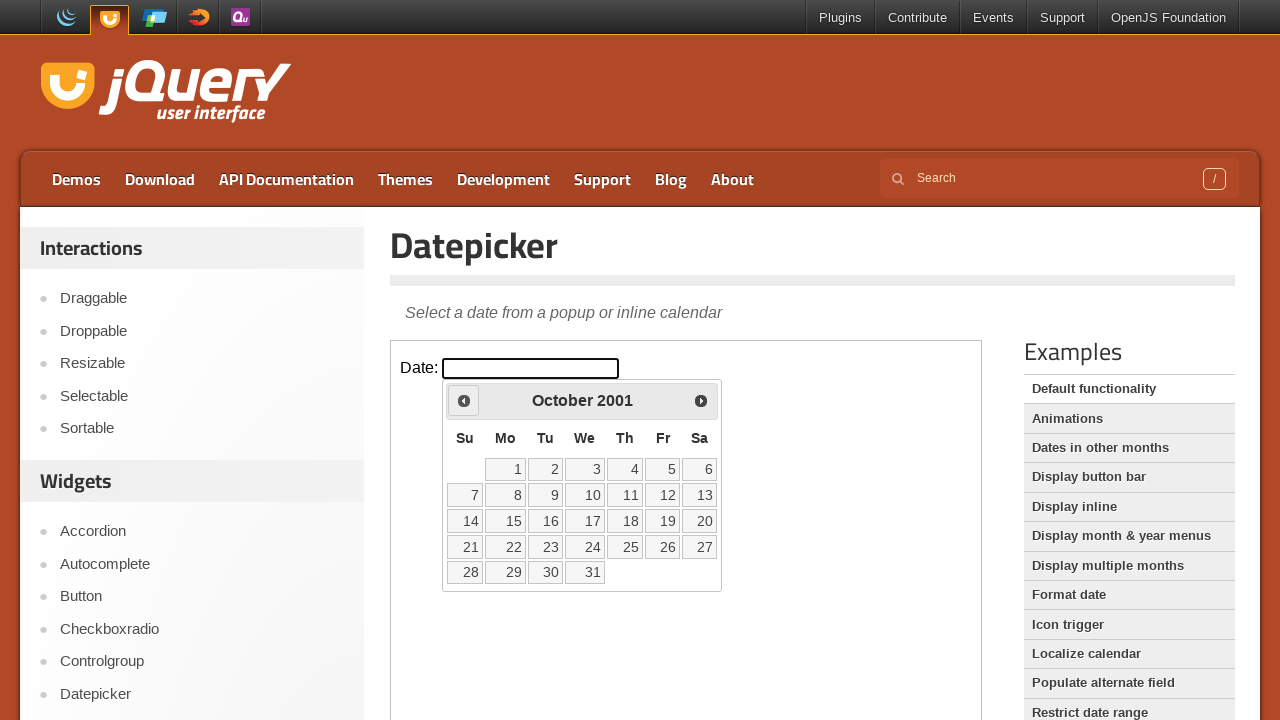

Clicked previous button to navigate from October 2001 at (464, 400) on iframe >> nth=0 >> internal:control=enter-frame >> span:has-text('Prev')
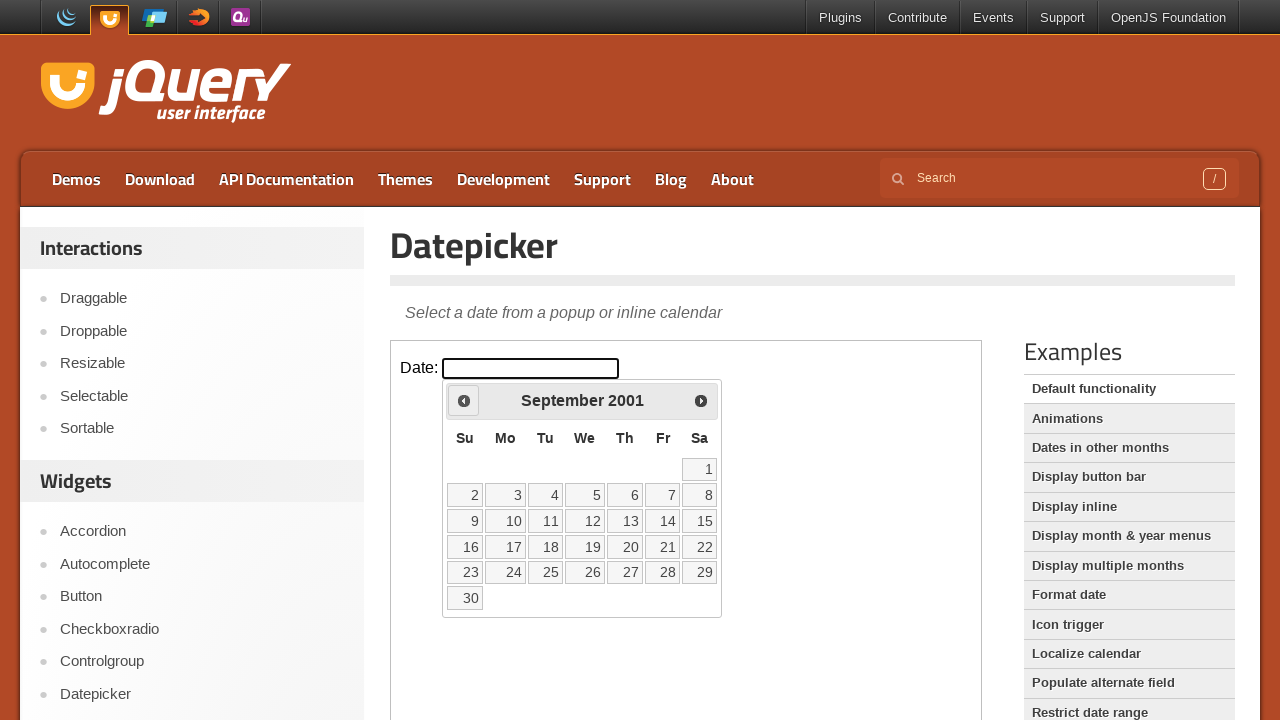

Clicked previous button to navigate from September 2001 at (464, 400) on iframe >> nth=0 >> internal:control=enter-frame >> span:has-text('Prev')
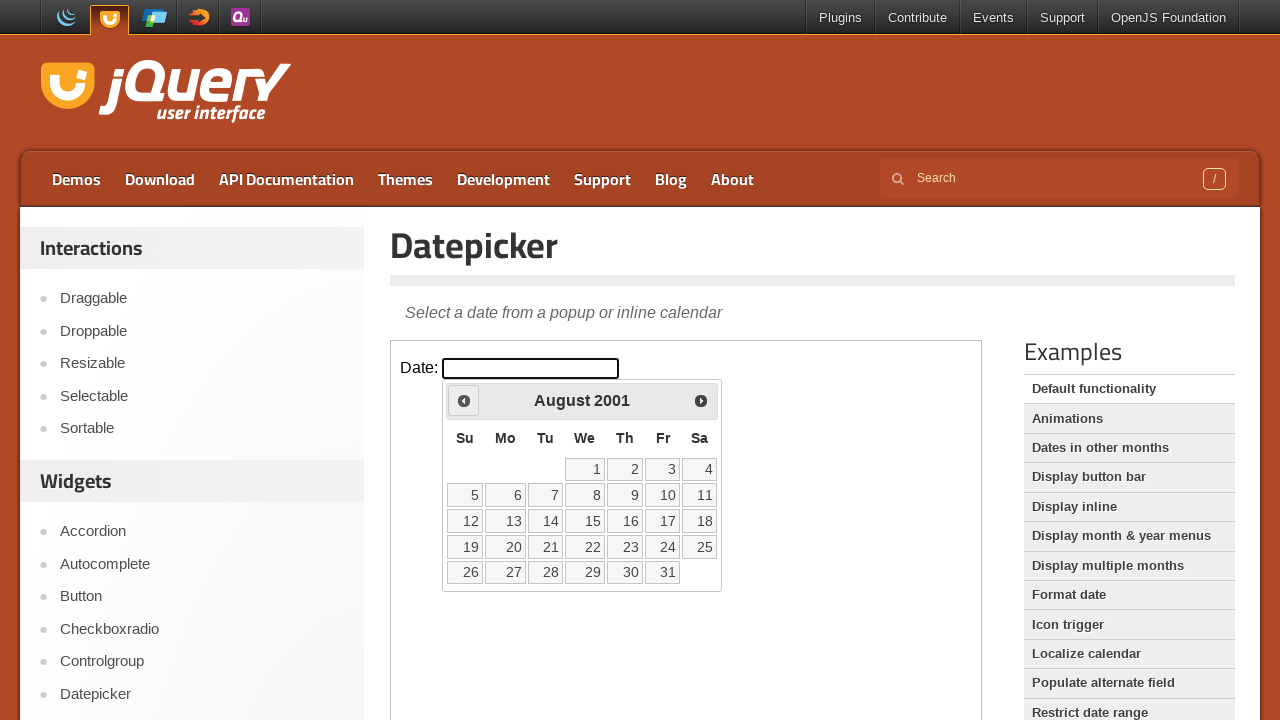

Clicked previous button to navigate from August 2001 at (464, 400) on iframe >> nth=0 >> internal:control=enter-frame >> span:has-text('Prev')
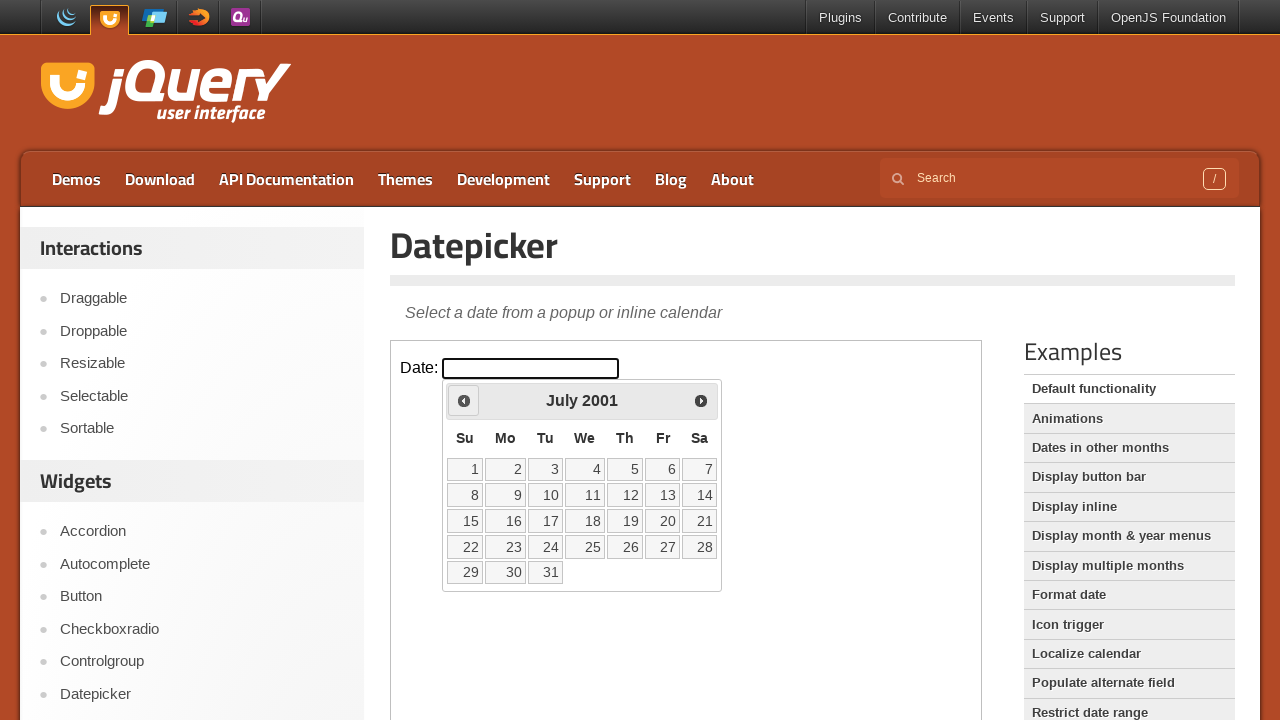

Clicked previous button to navigate from July 2001 at (464, 400) on iframe >> nth=0 >> internal:control=enter-frame >> span:has-text('Prev')
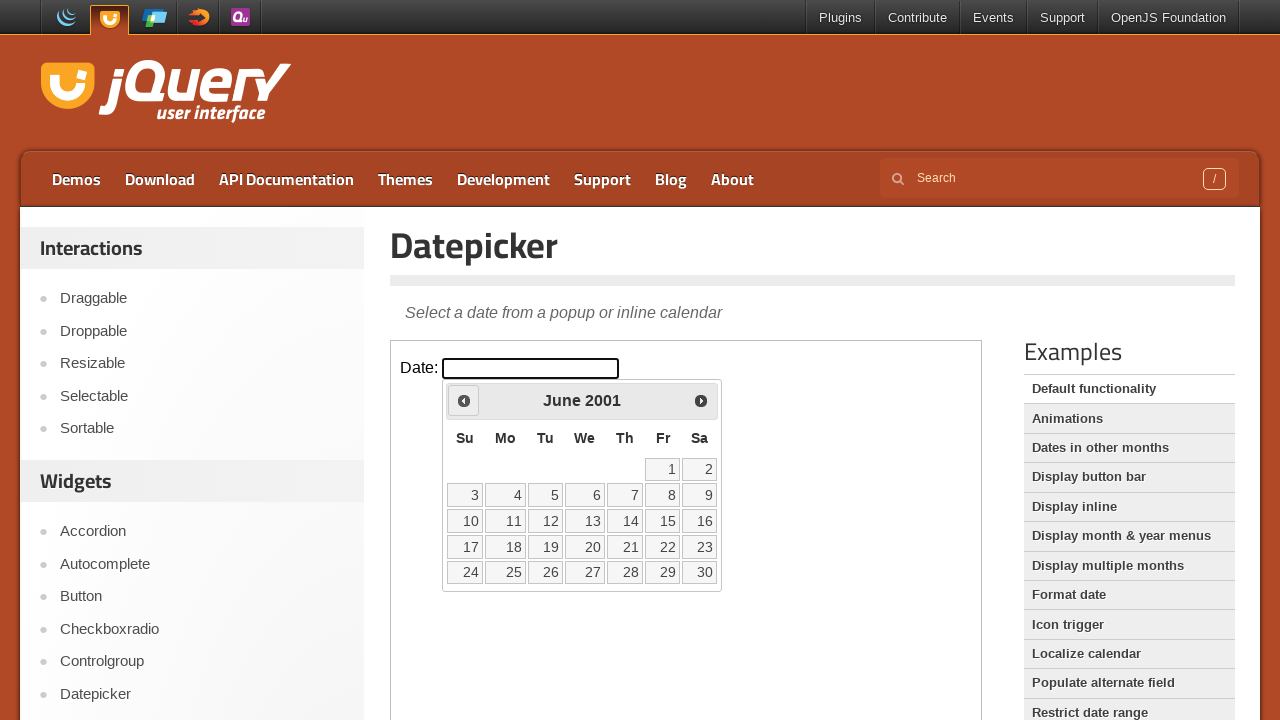

Clicked previous button to navigate from June 2001 at (464, 400) on iframe >> nth=0 >> internal:control=enter-frame >> span:has-text('Prev')
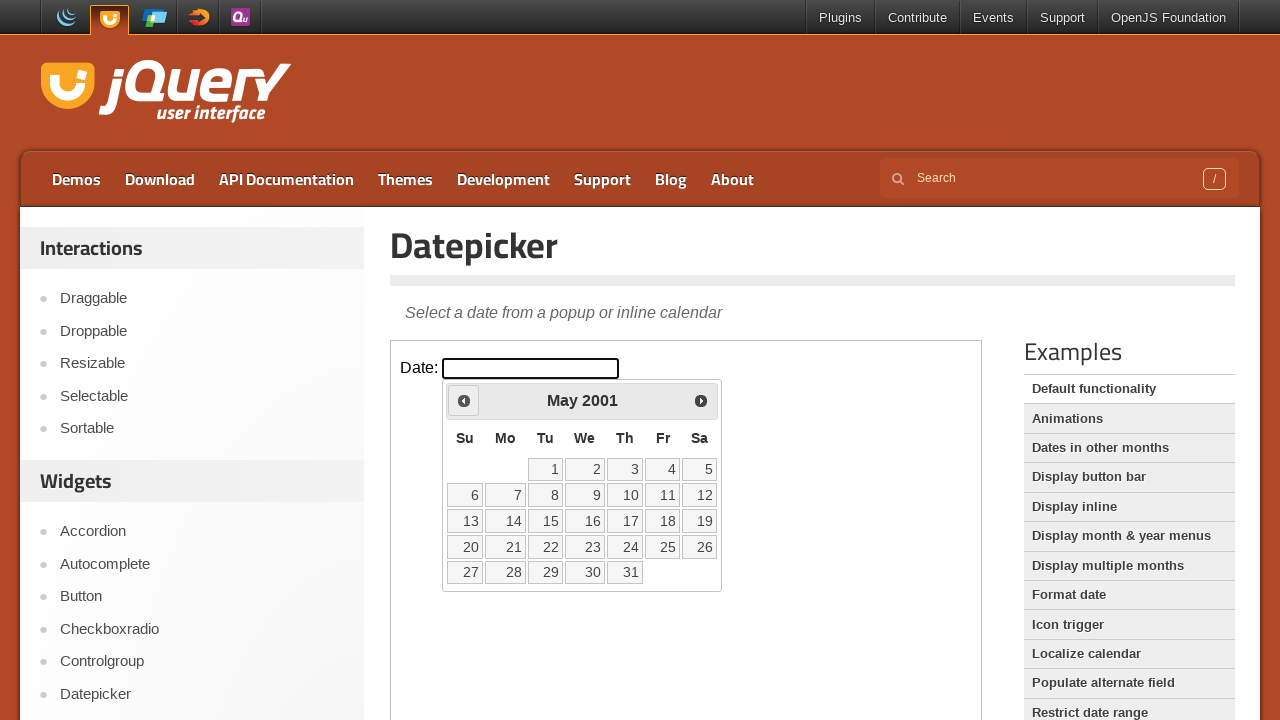

Clicked previous button to navigate from May 2001 at (464, 400) on iframe >> nth=0 >> internal:control=enter-frame >> span:has-text('Prev')
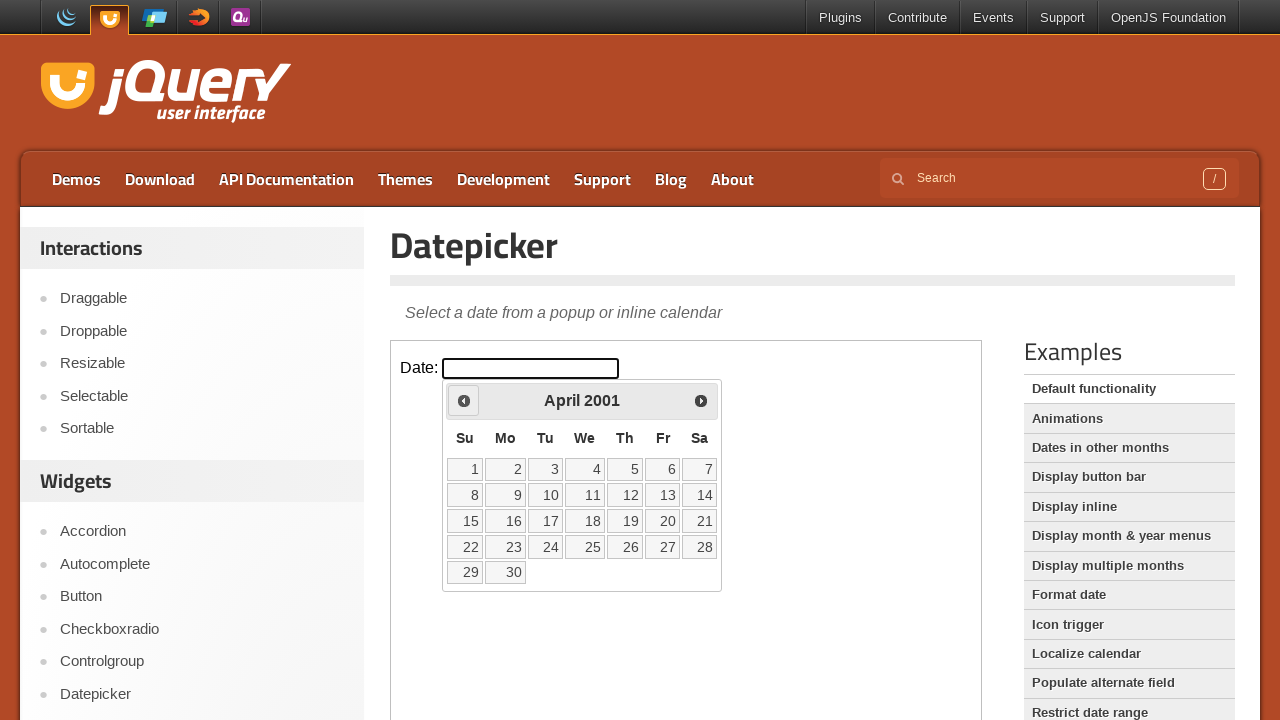

Clicked previous button to navigate from April 2001 at (464, 400) on iframe >> nth=0 >> internal:control=enter-frame >> span:has-text('Prev')
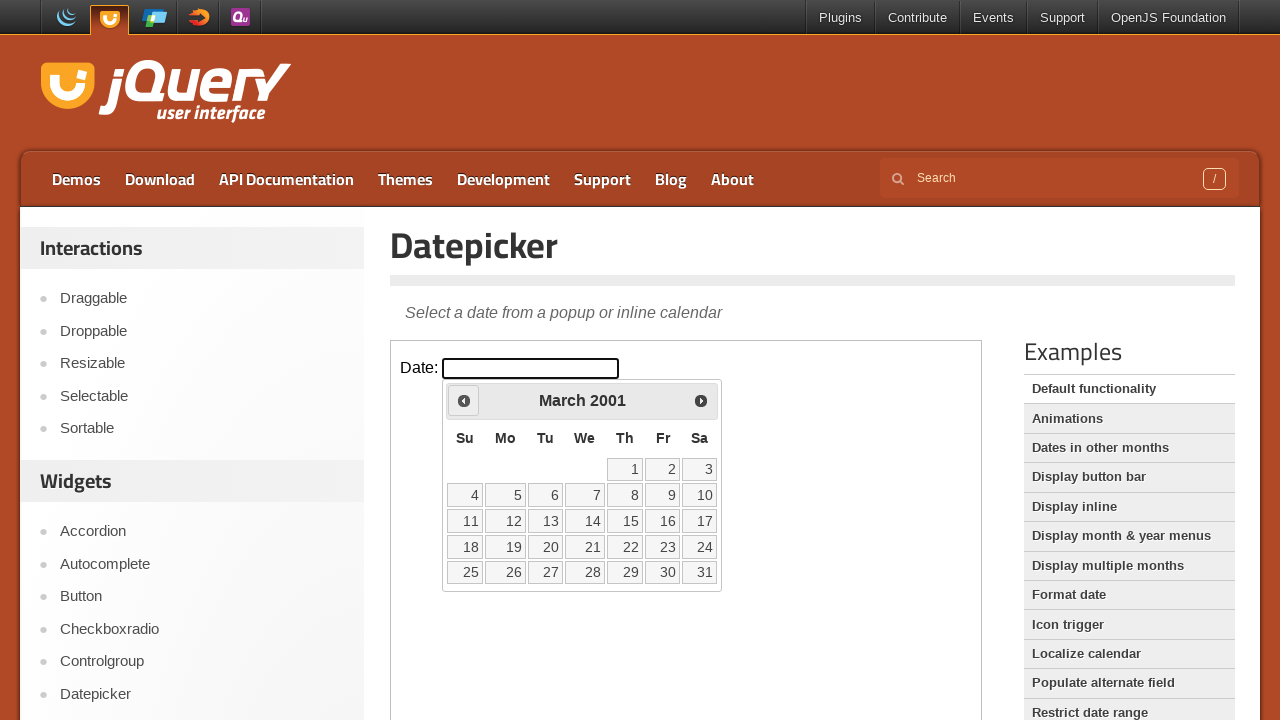

Clicked previous button to navigate from March 2001 at (464, 400) on iframe >> nth=0 >> internal:control=enter-frame >> span:has-text('Prev')
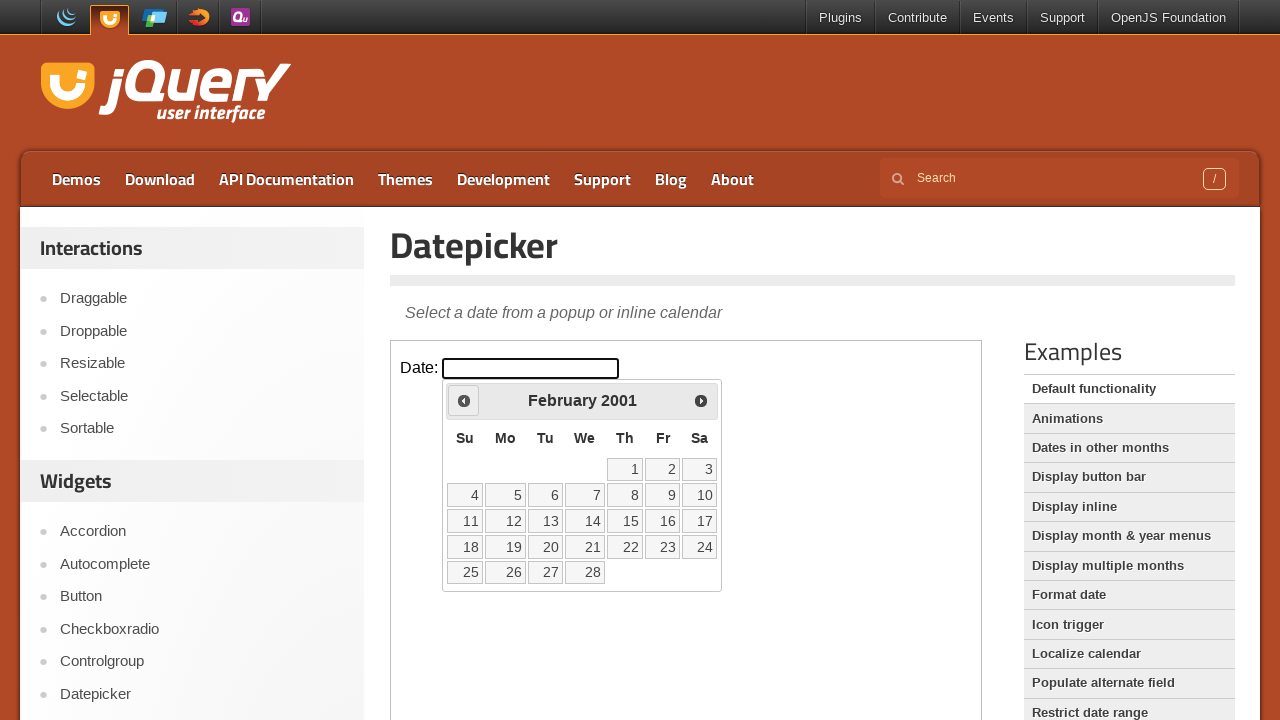

Clicked previous button to navigate from February 2001 at (464, 400) on iframe >> nth=0 >> internal:control=enter-frame >> span:has-text('Prev')
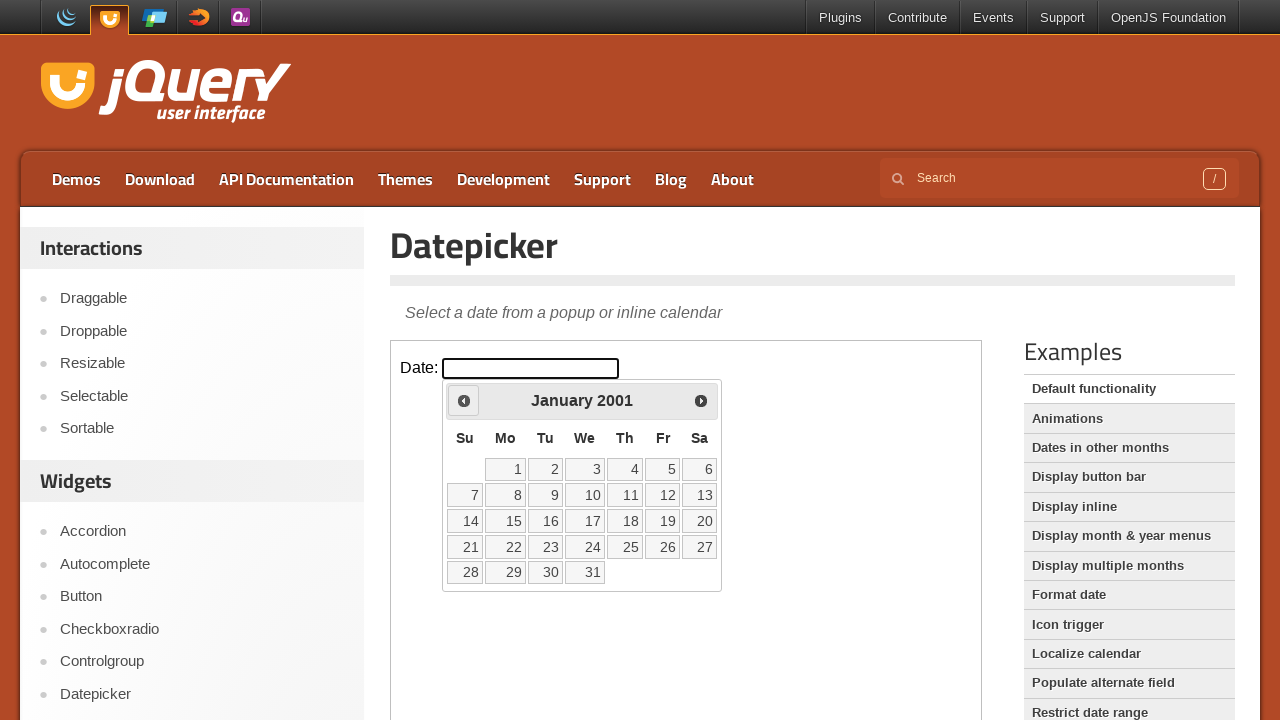

Clicked previous button to navigate from January 2001 at (464, 400) on iframe >> nth=0 >> internal:control=enter-frame >> span:has-text('Prev')
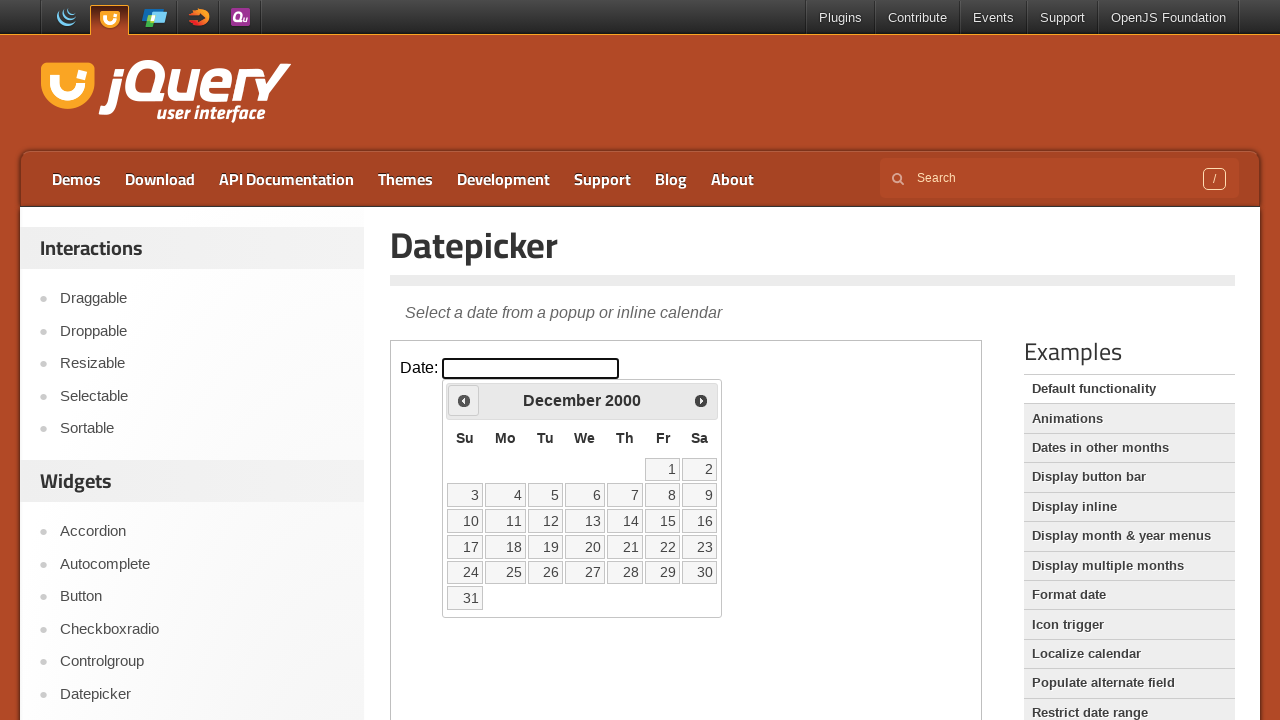

Clicked previous button to navigate from December 2000 at (464, 400) on iframe >> nth=0 >> internal:control=enter-frame >> span:has-text('Prev')
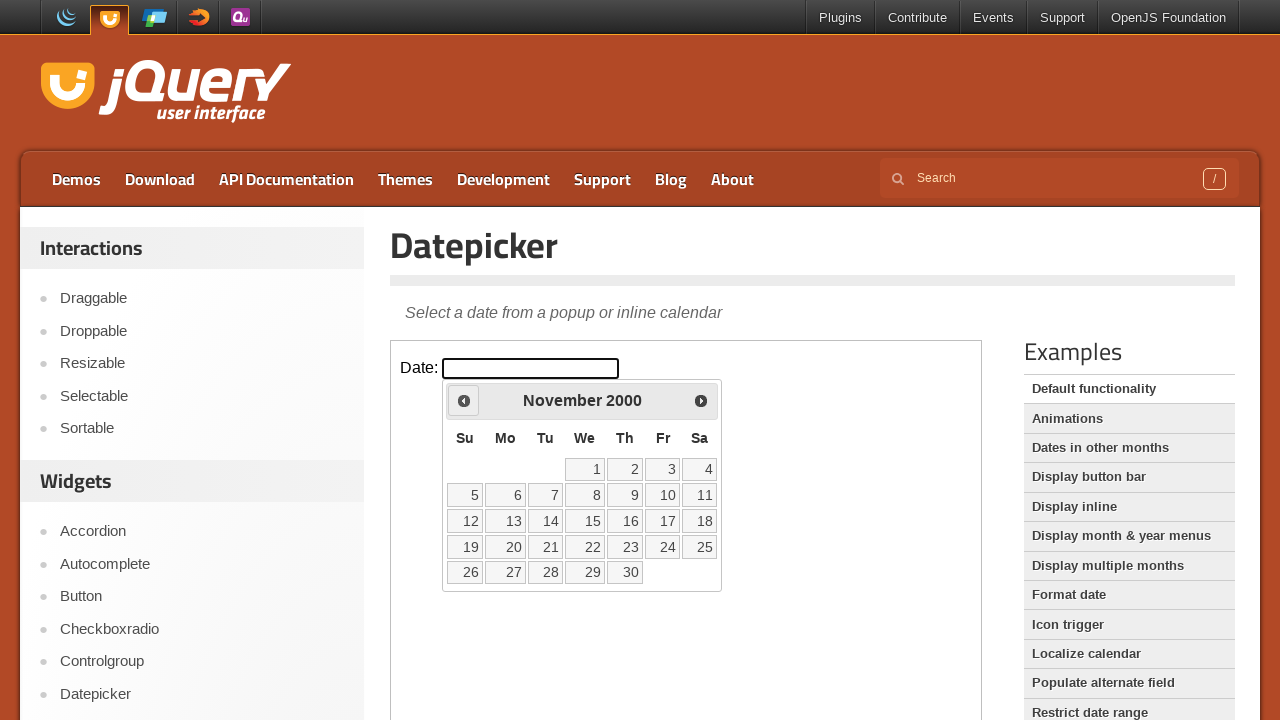

Clicked previous button to navigate from November 2000 at (464, 400) on iframe >> nth=0 >> internal:control=enter-frame >> span:has-text('Prev')
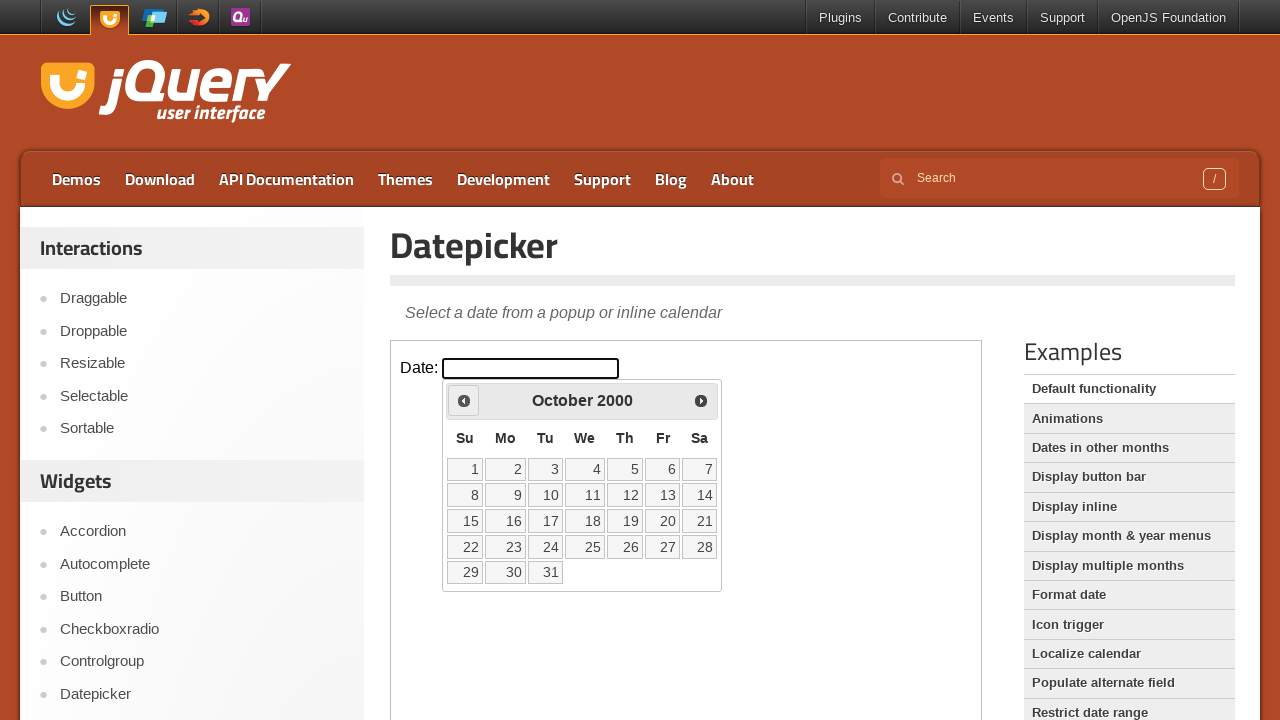

Clicked previous button to navigate from October 2000 at (464, 400) on iframe >> nth=0 >> internal:control=enter-frame >> span:has-text('Prev')
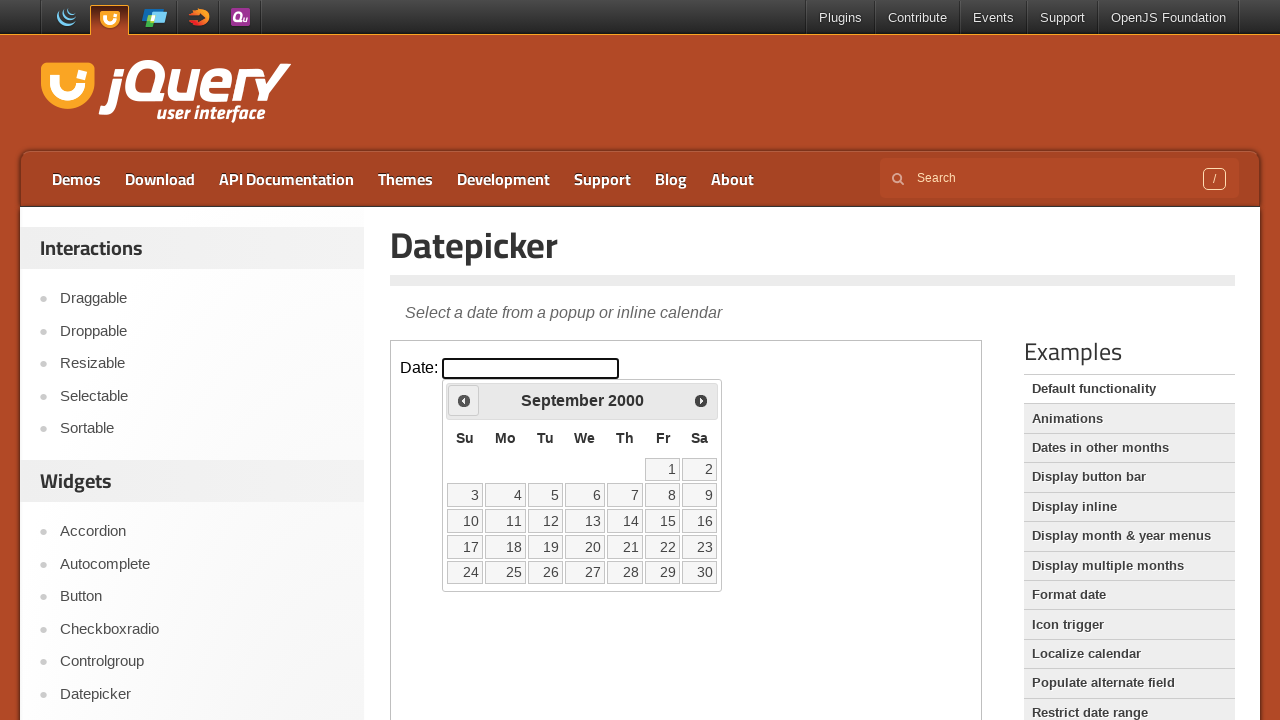

Clicked previous button to navigate from September 2000 at (464, 400) on iframe >> nth=0 >> internal:control=enter-frame >> span:has-text('Prev')
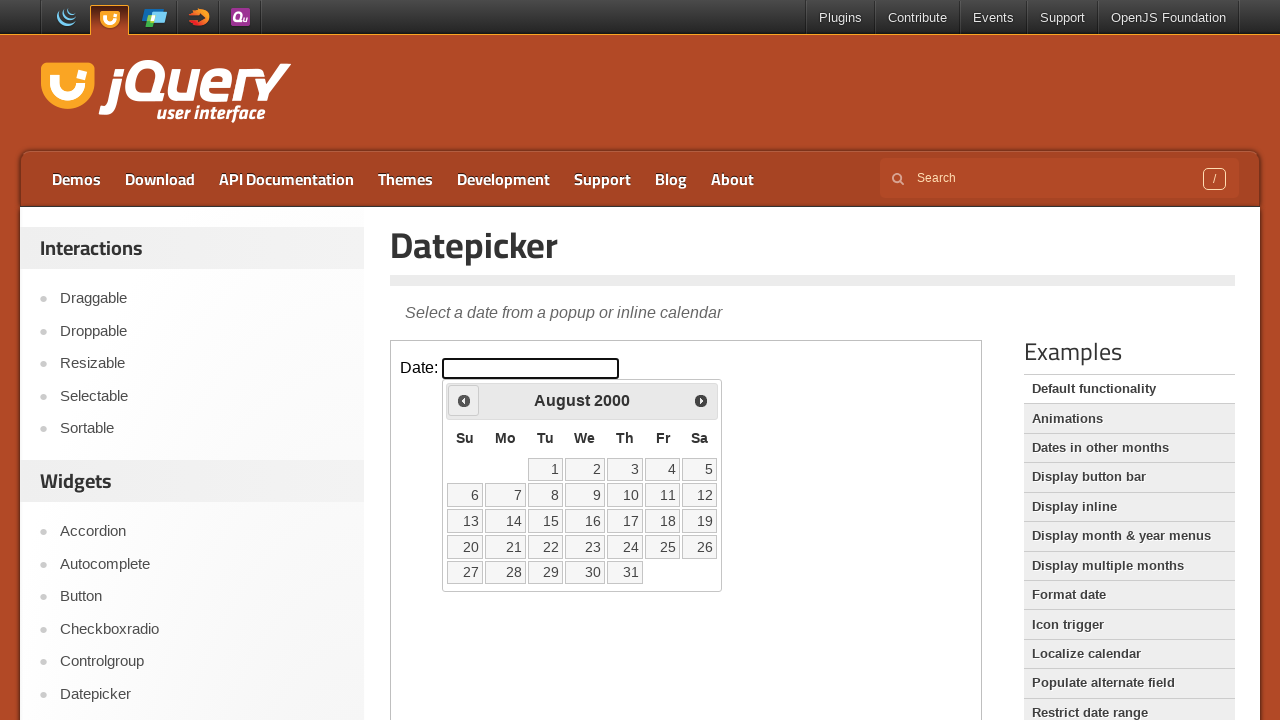

Clicked previous button to navigate from August 2000 at (464, 400) on iframe >> nth=0 >> internal:control=enter-frame >> span:has-text('Prev')
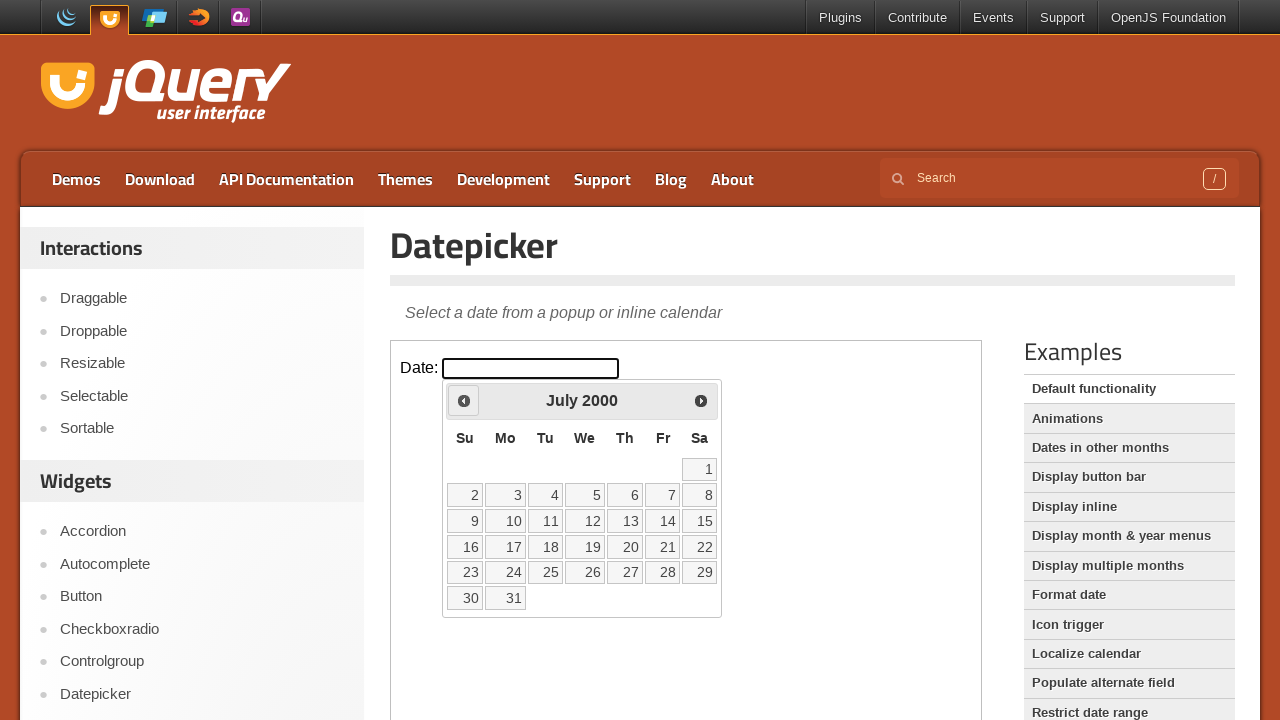

Clicked previous button to navigate from July 2000 at (464, 400) on iframe >> nth=0 >> internal:control=enter-frame >> span:has-text('Prev')
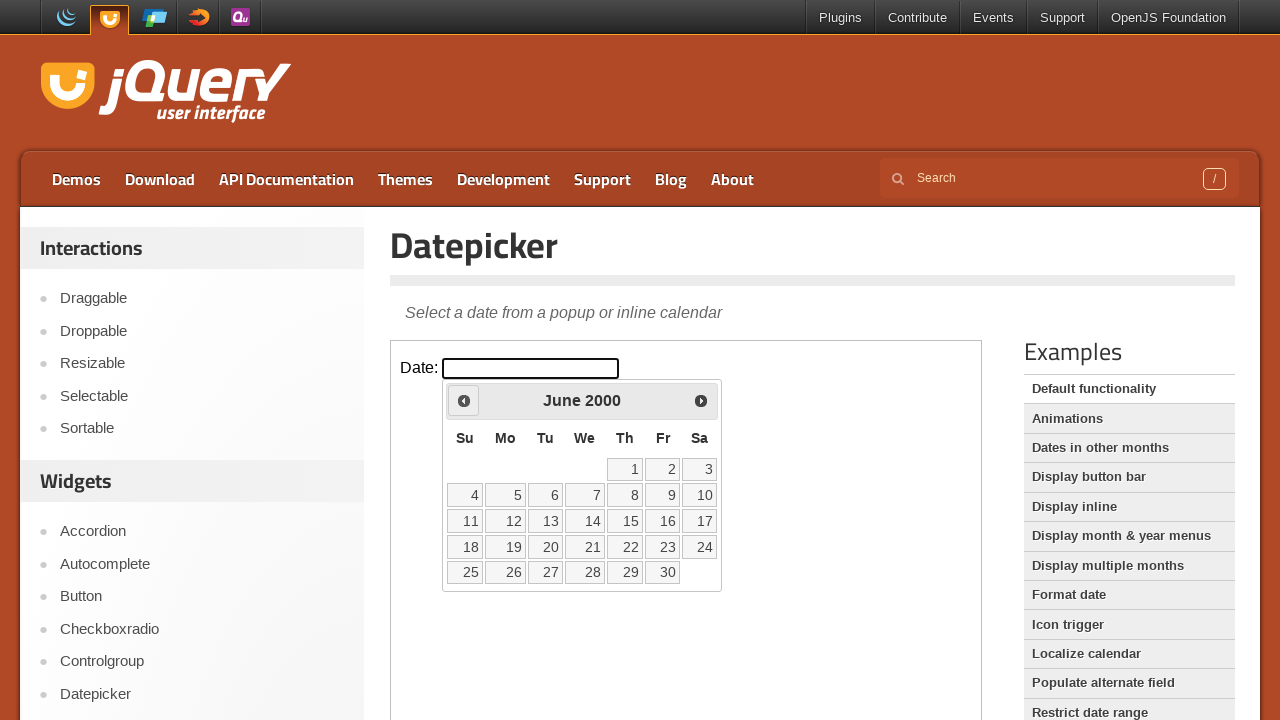

Clicked previous button to navigate from June 2000 at (464, 400) on iframe >> nth=0 >> internal:control=enter-frame >> span:has-text('Prev')
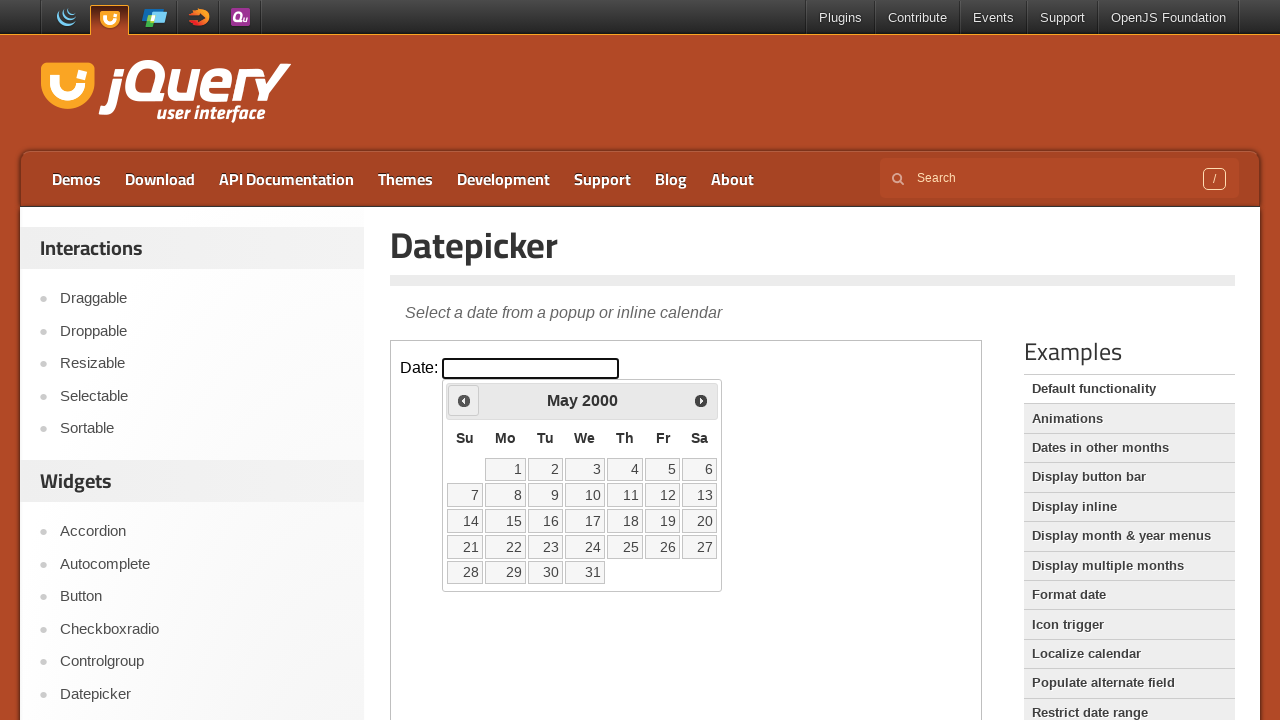

Clicked previous button to navigate from May 2000 at (464, 400) on iframe >> nth=0 >> internal:control=enter-frame >> span:has-text('Prev')
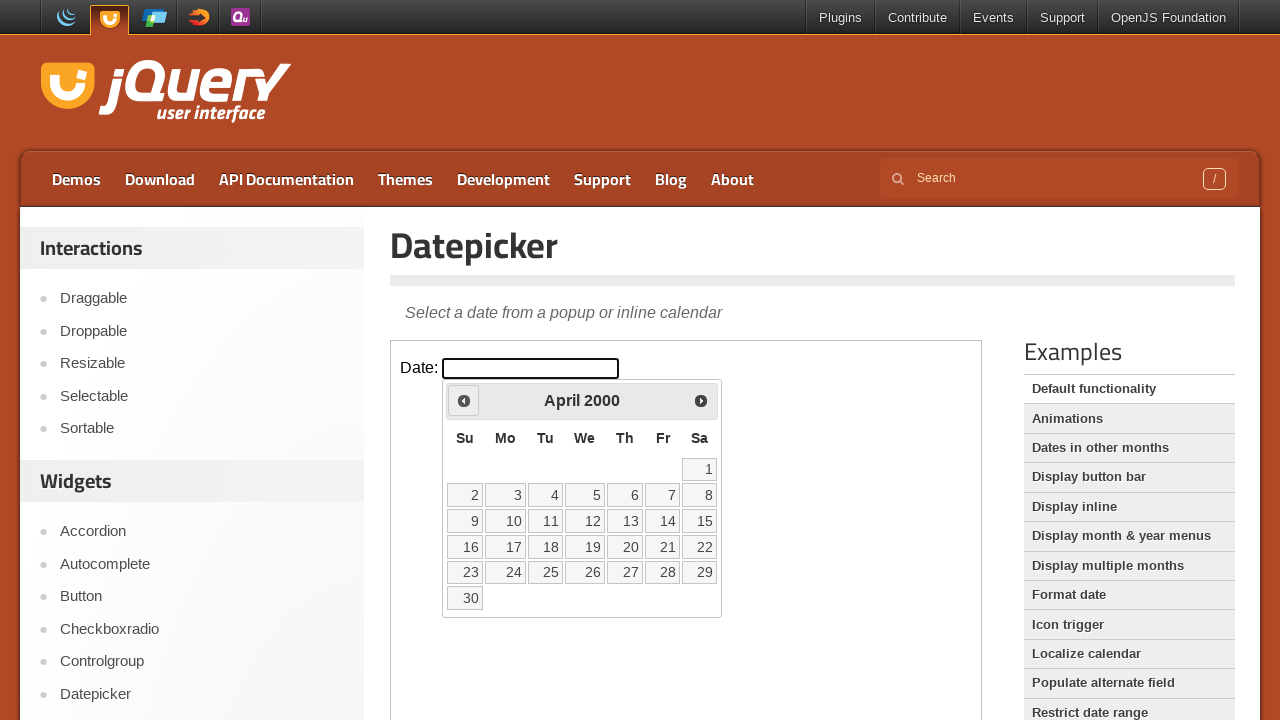

Clicked previous button to navigate from April 2000 at (464, 400) on iframe >> nth=0 >> internal:control=enter-frame >> span:has-text('Prev')
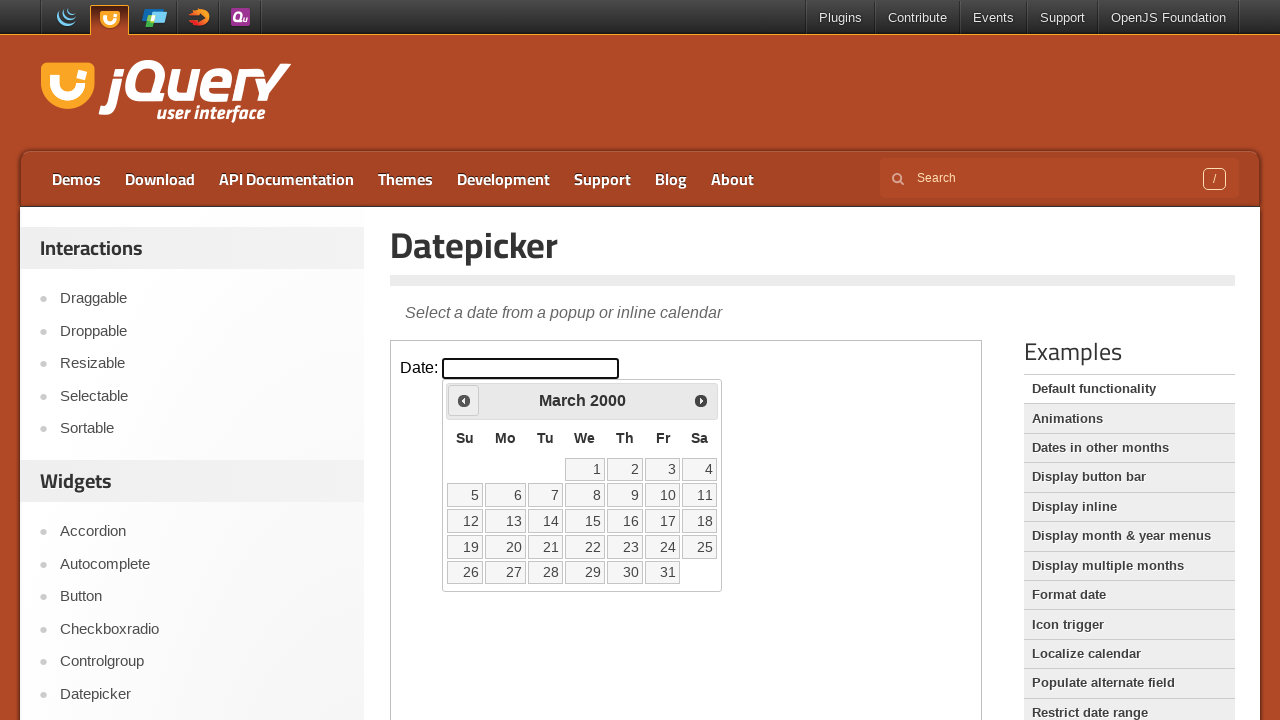

Clicked previous button to navigate from March 2000 at (464, 400) on iframe >> nth=0 >> internal:control=enter-frame >> span:has-text('Prev')
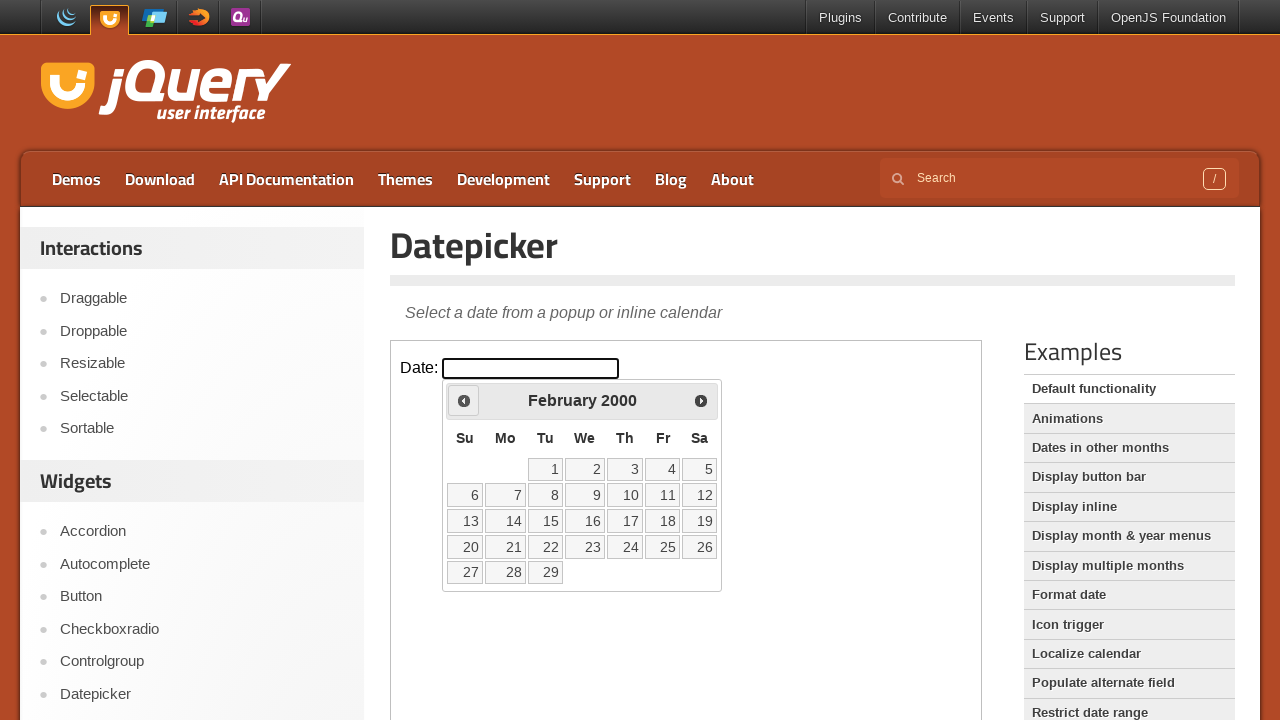

Clicked previous button to navigate from February 2000 at (464, 400) on iframe >> nth=0 >> internal:control=enter-frame >> span:has-text('Prev')
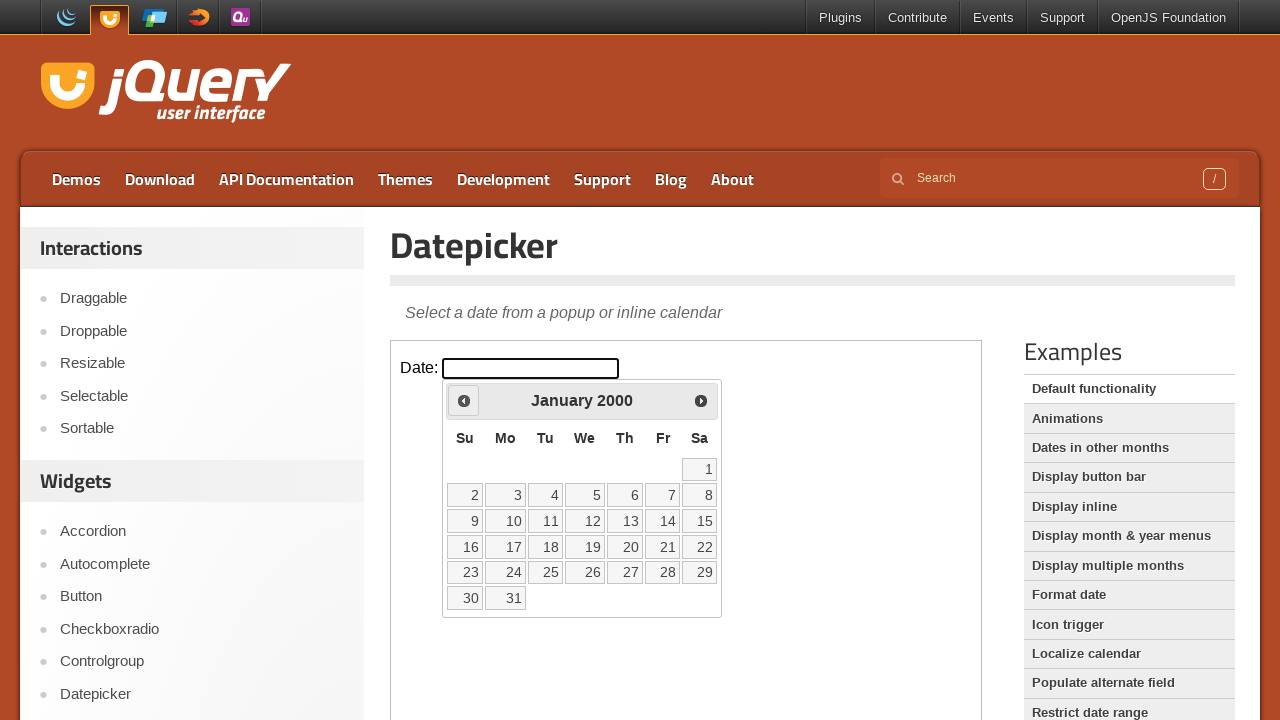

Clicked previous button to navigate from January 2000 at (464, 400) on iframe >> nth=0 >> internal:control=enter-frame >> span:has-text('Prev')
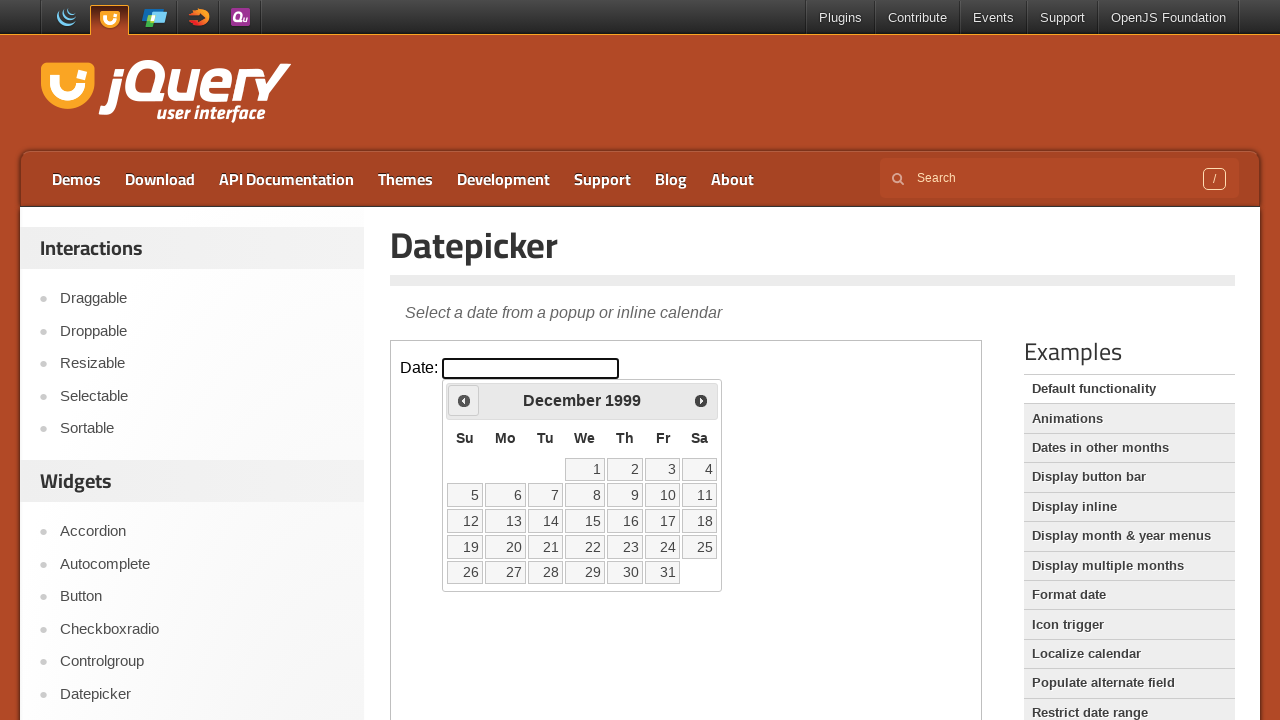

Clicked previous button to navigate from December 1999 at (464, 400) on iframe >> nth=0 >> internal:control=enter-frame >> span:has-text('Prev')
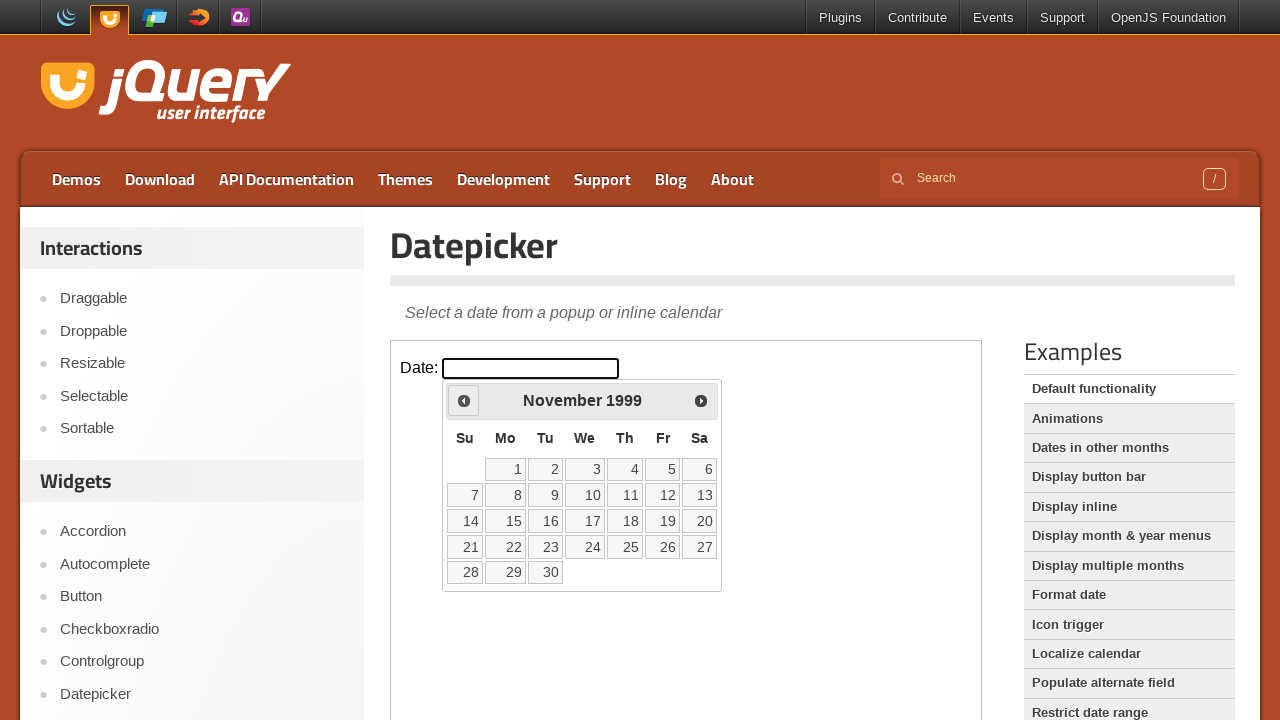

Clicked previous button to navigate from November 1999 at (464, 400) on iframe >> nth=0 >> internal:control=enter-frame >> span:has-text('Prev')
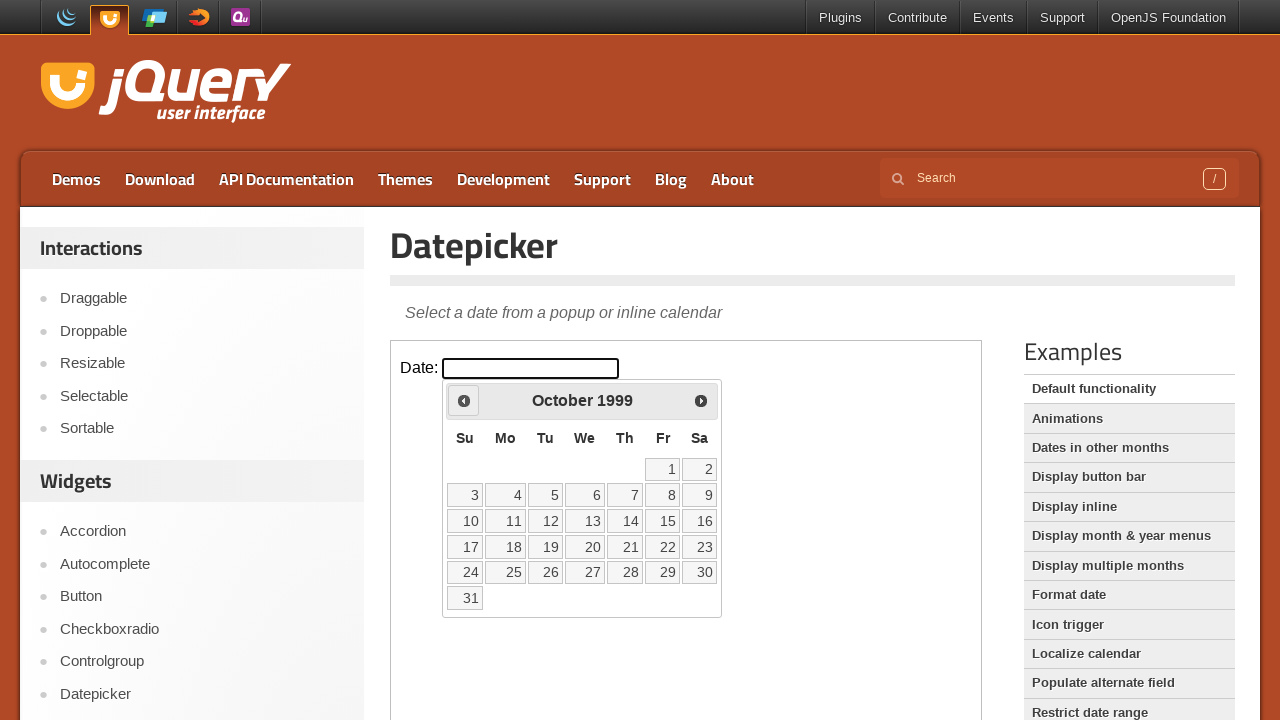

Clicked previous button to navigate from October 1999 at (464, 400) on iframe >> nth=0 >> internal:control=enter-frame >> span:has-text('Prev')
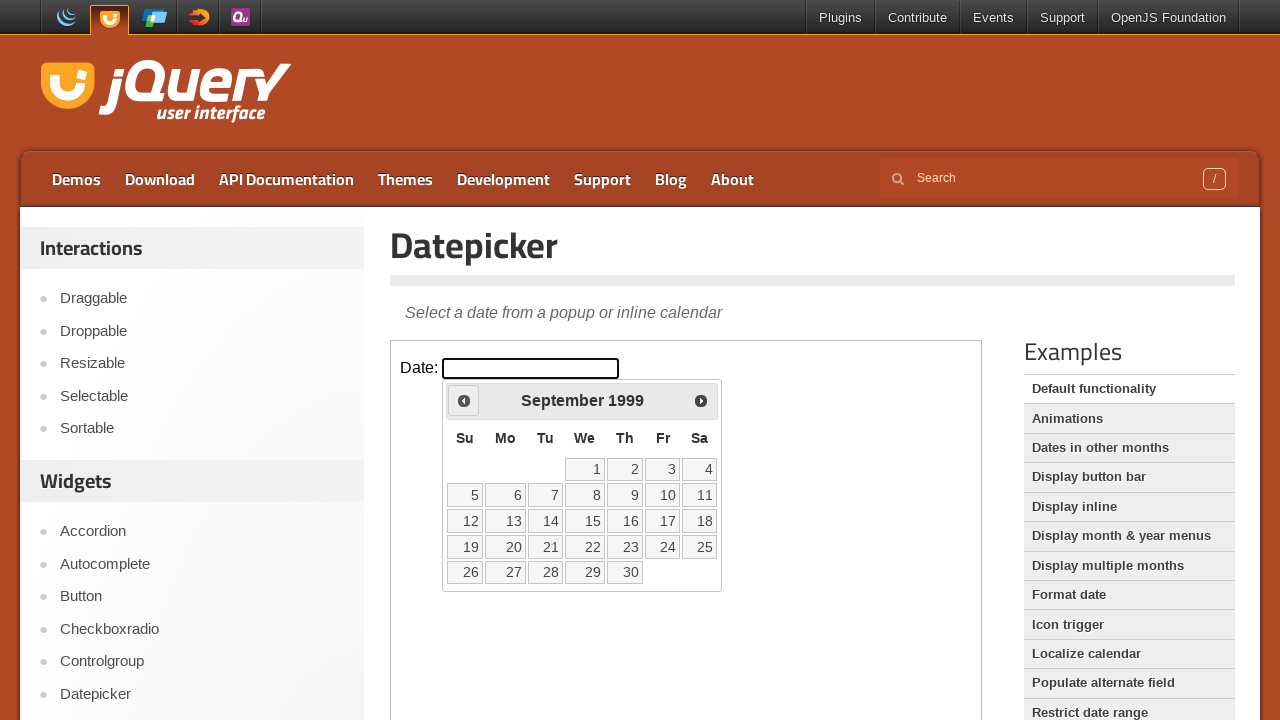

Clicked previous button to navigate from September 1999 at (464, 400) on iframe >> nth=0 >> internal:control=enter-frame >> span:has-text('Prev')
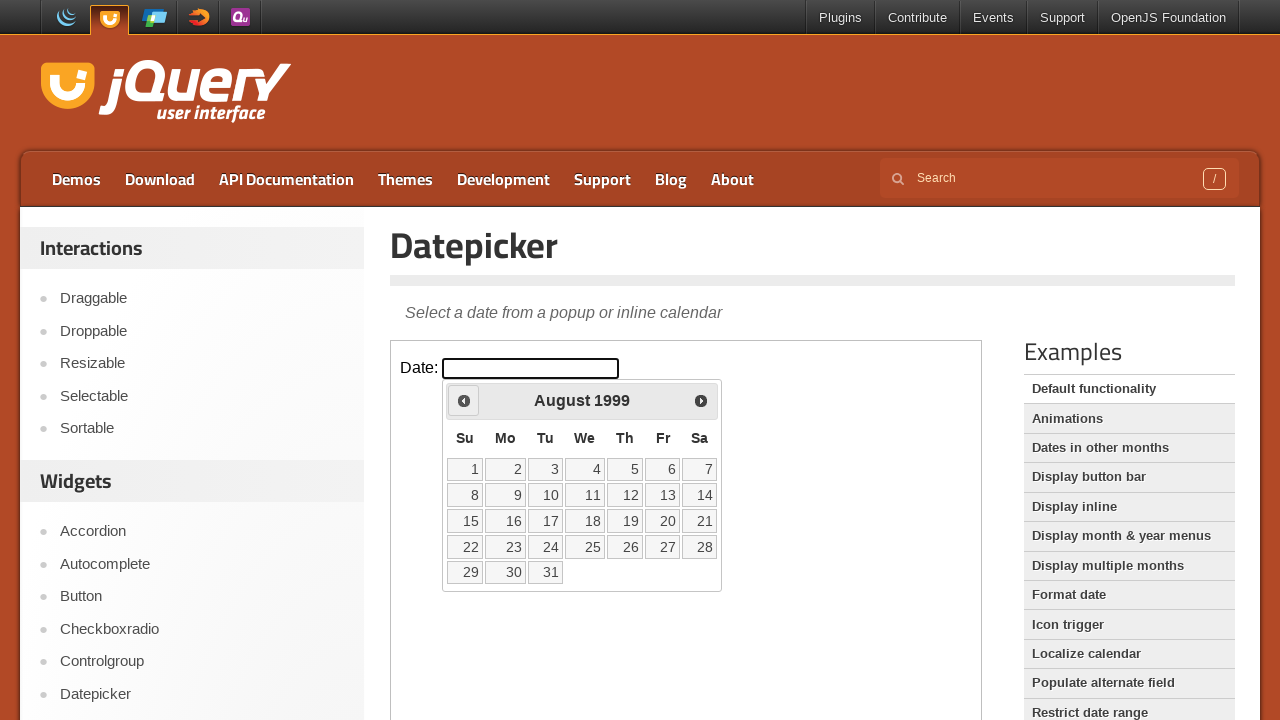

Clicked previous button to navigate from August 1999 at (464, 400) on iframe >> nth=0 >> internal:control=enter-frame >> span:has-text('Prev')
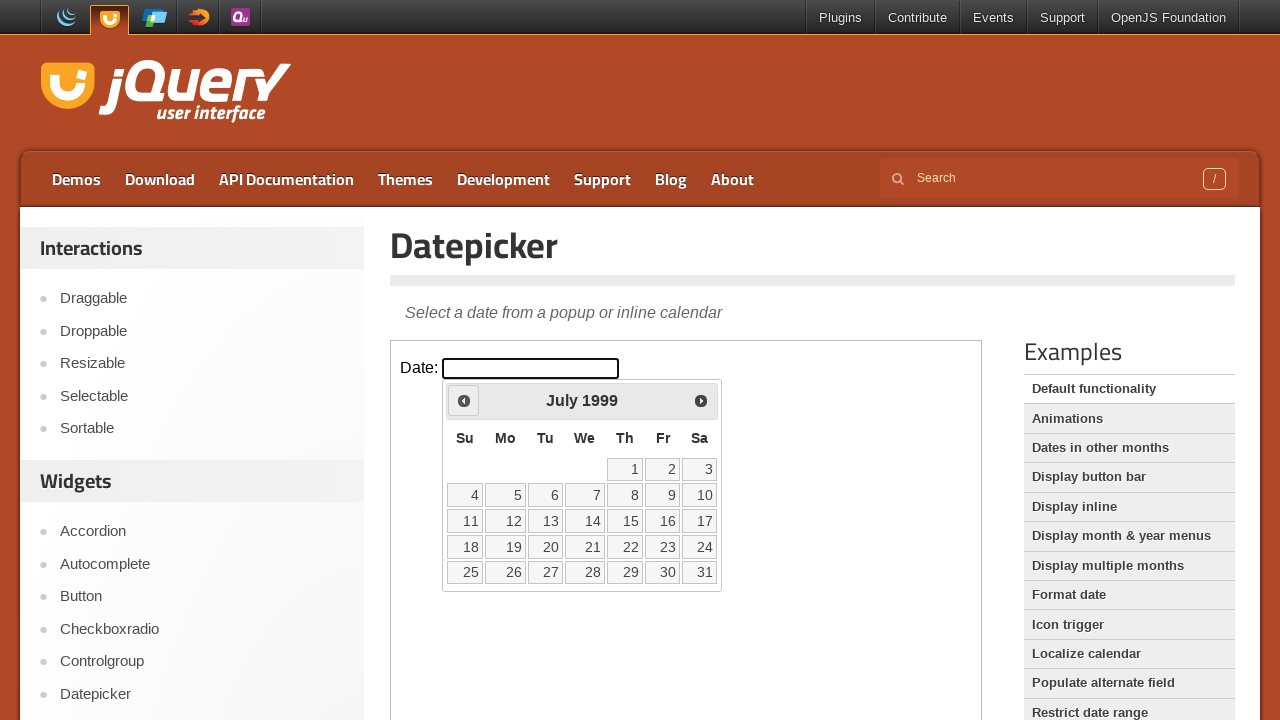

Clicked previous button to navigate from July 1999 at (464, 400) on iframe >> nth=0 >> internal:control=enter-frame >> span:has-text('Prev')
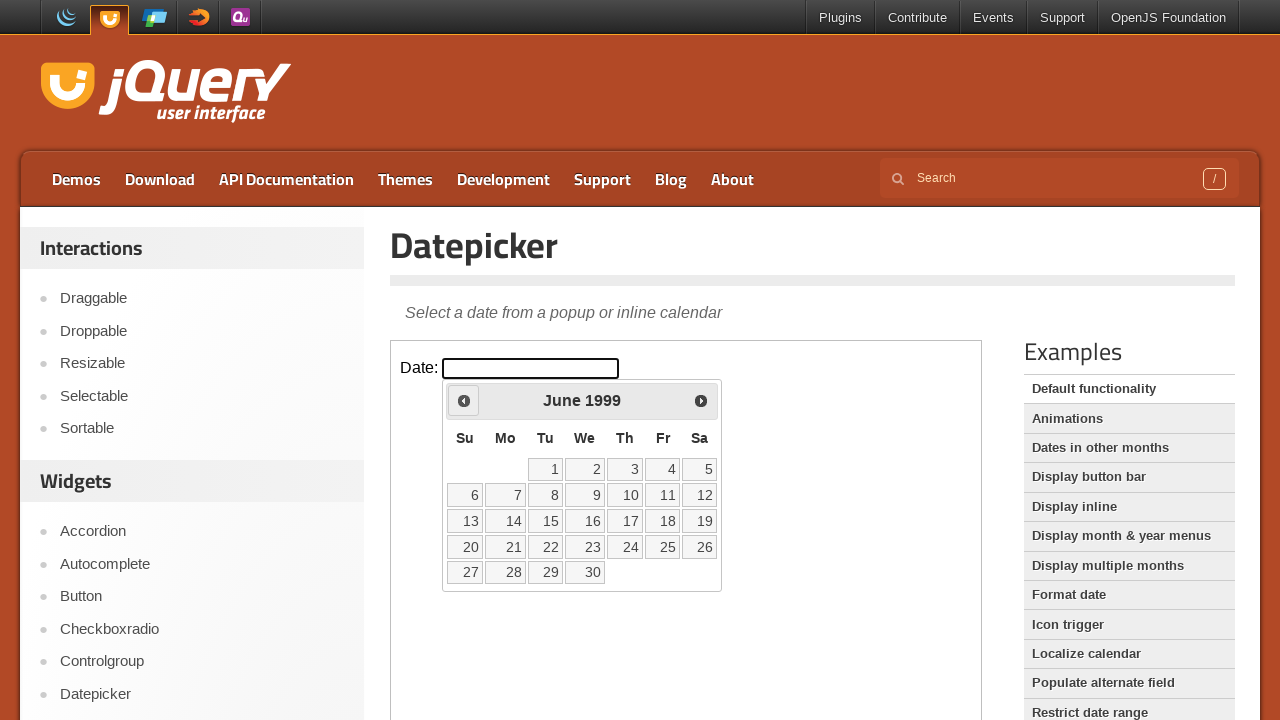

Clicked previous button to navigate from June 1999 at (464, 400) on iframe >> nth=0 >> internal:control=enter-frame >> span:has-text('Prev')
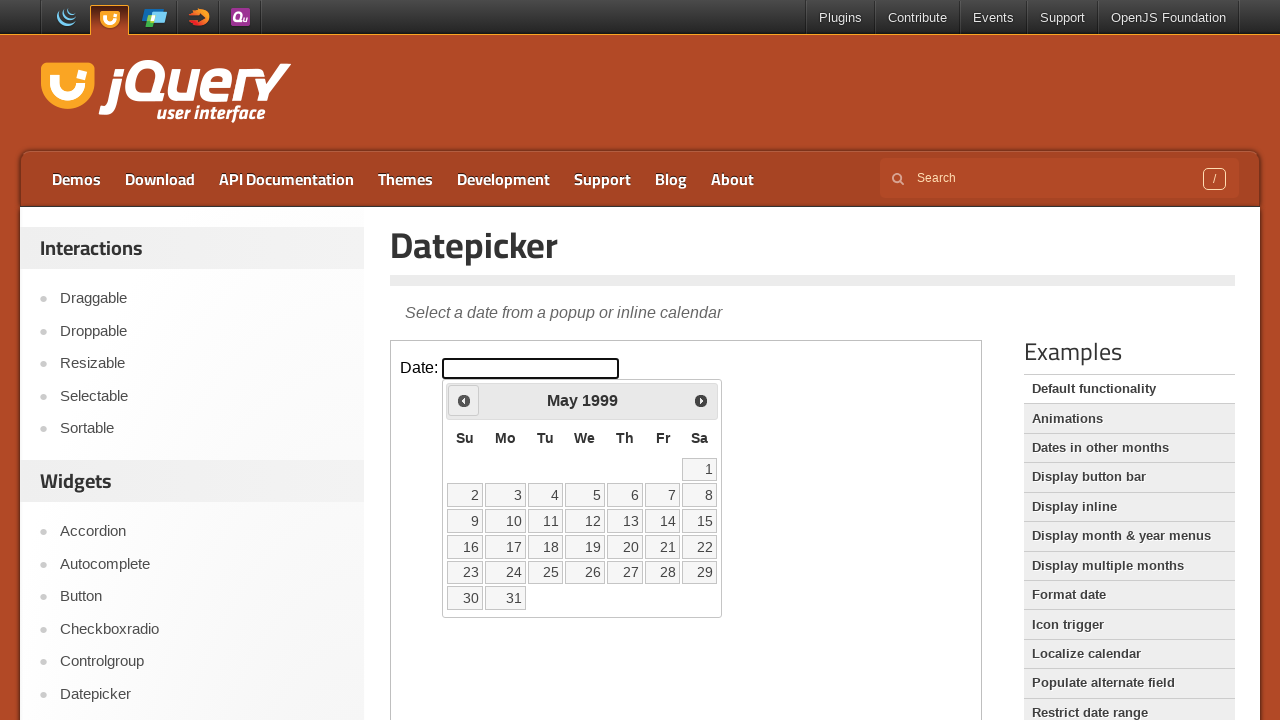

Clicked previous button to navigate from May 1999 at (464, 400) on iframe >> nth=0 >> internal:control=enter-frame >> span:has-text('Prev')
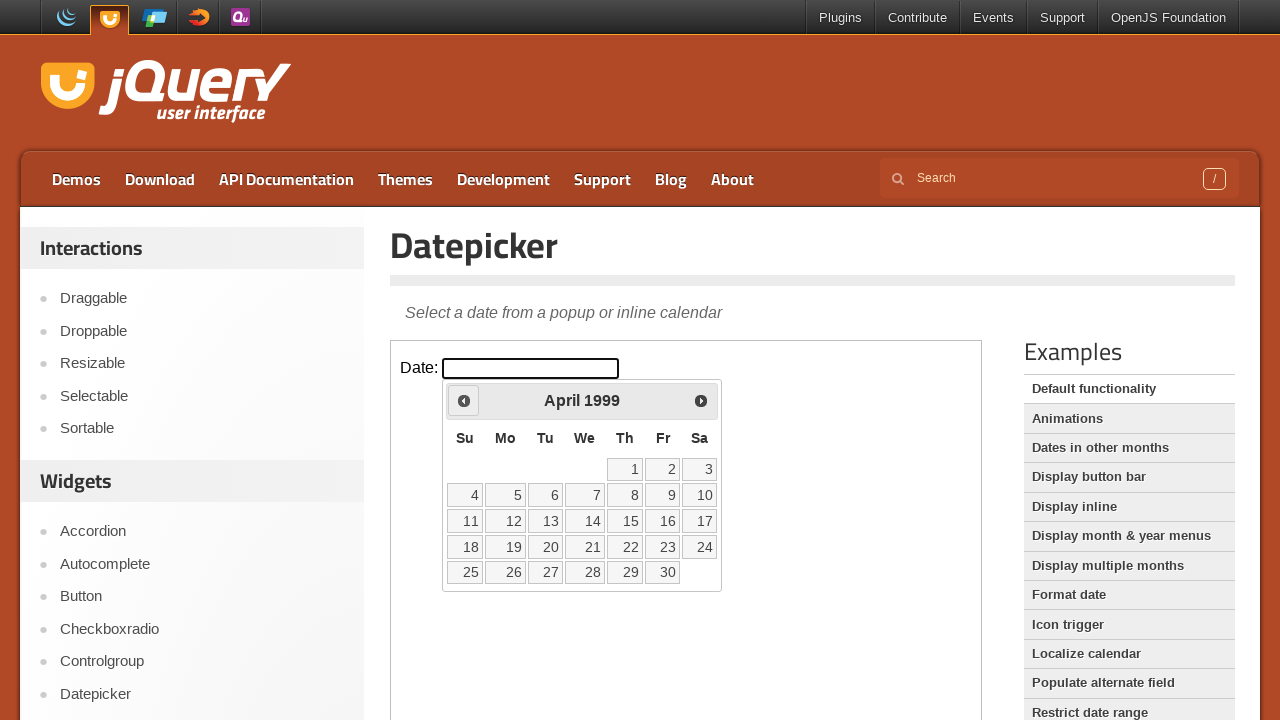

Clicked previous button to navigate from April 1999 at (464, 400) on iframe >> nth=0 >> internal:control=enter-frame >> span:has-text('Prev')
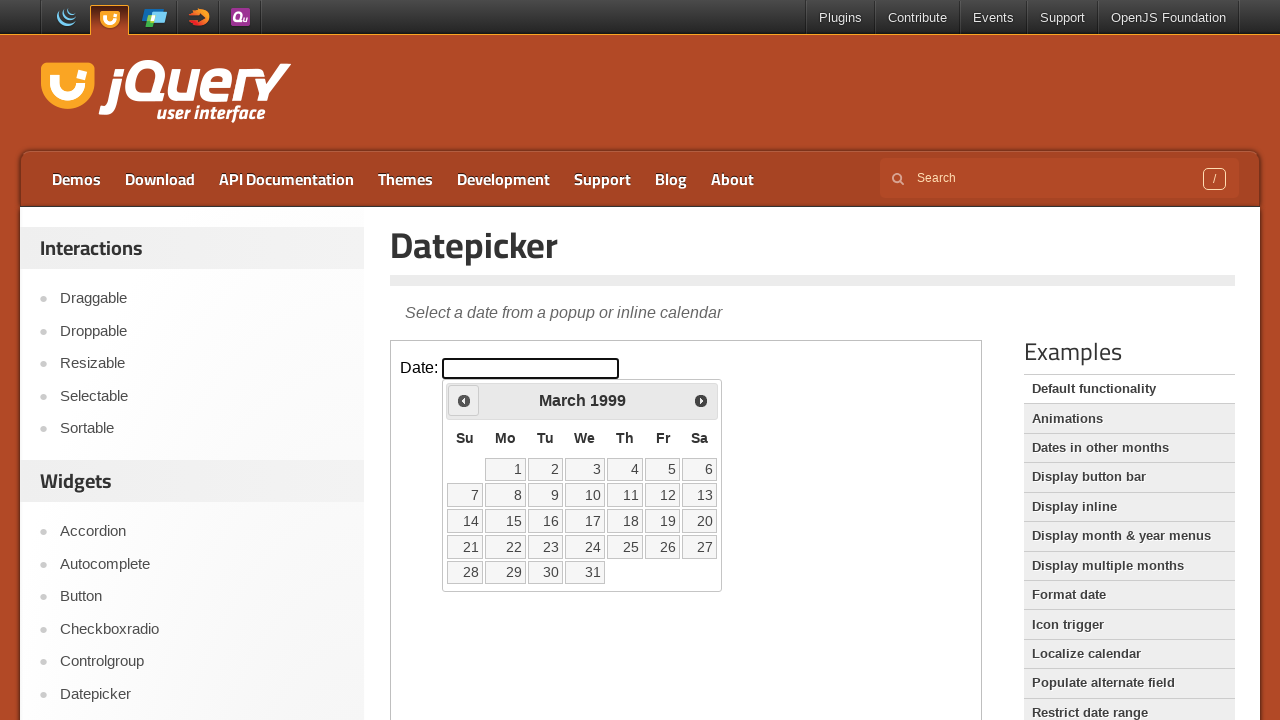

Clicked previous button to navigate from March 1999 at (464, 400) on iframe >> nth=0 >> internal:control=enter-frame >> span:has-text('Prev')
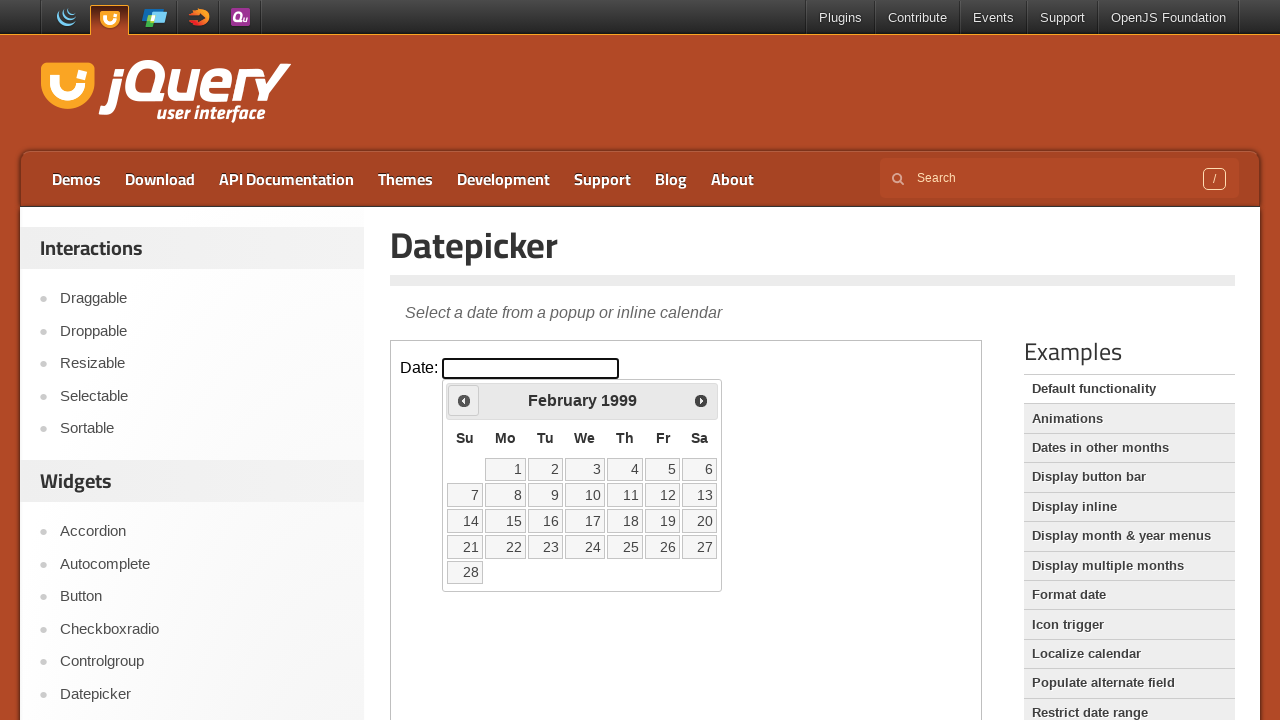

Clicked previous button to navigate from February 1999 at (464, 400) on iframe >> nth=0 >> internal:control=enter-frame >> span:has-text('Prev')
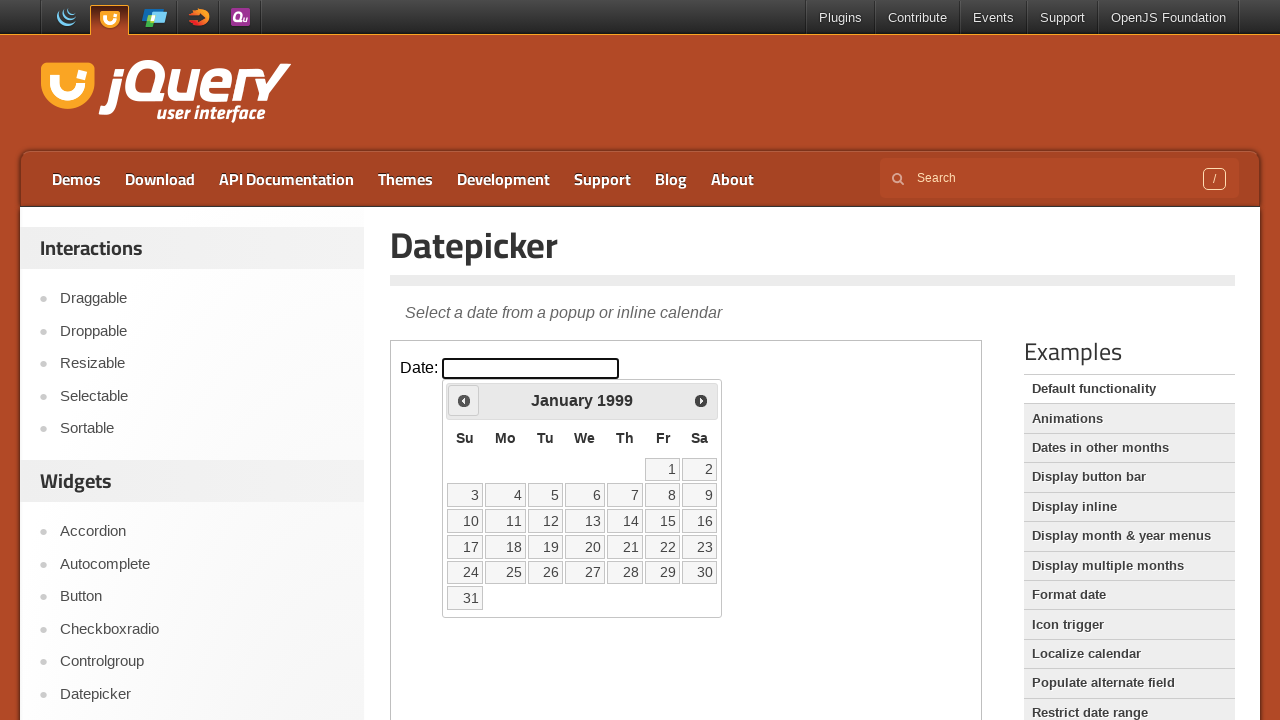

Clicked previous button to navigate from January 1999 at (464, 400) on iframe >> nth=0 >> internal:control=enter-frame >> span:has-text('Prev')
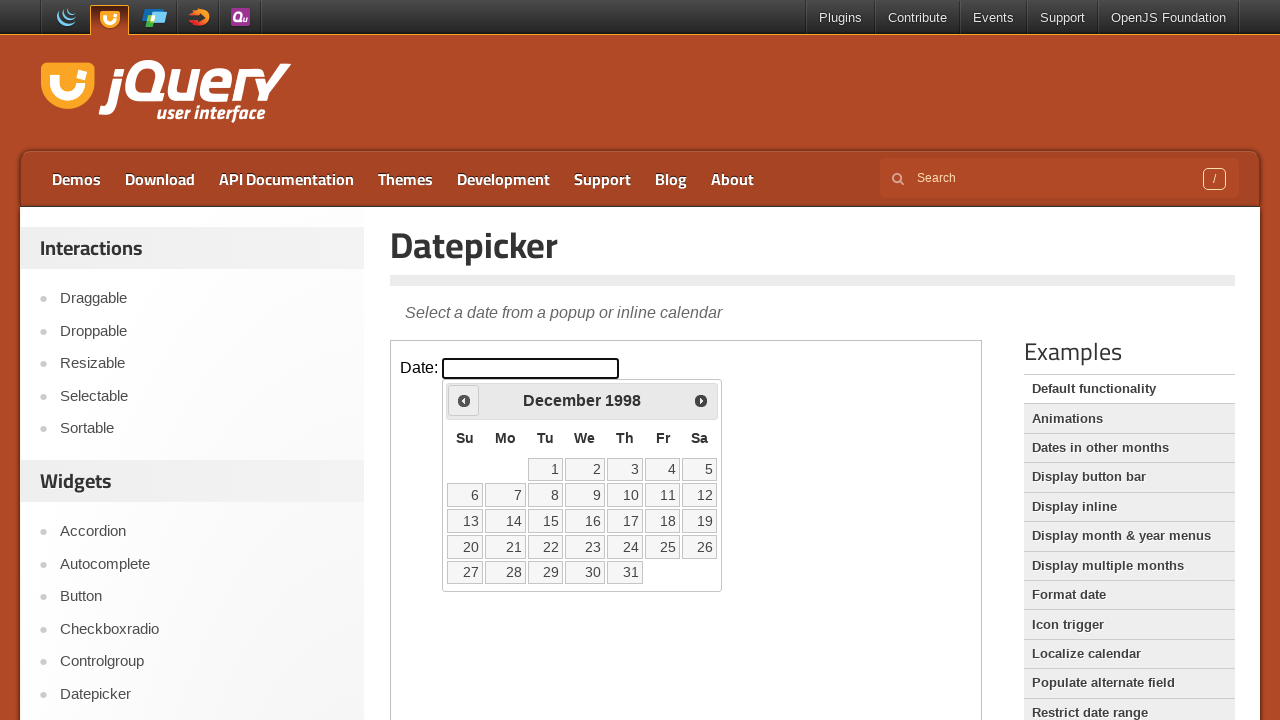

Clicked previous button to navigate from December 1998 at (464, 400) on iframe >> nth=0 >> internal:control=enter-frame >> span:has-text('Prev')
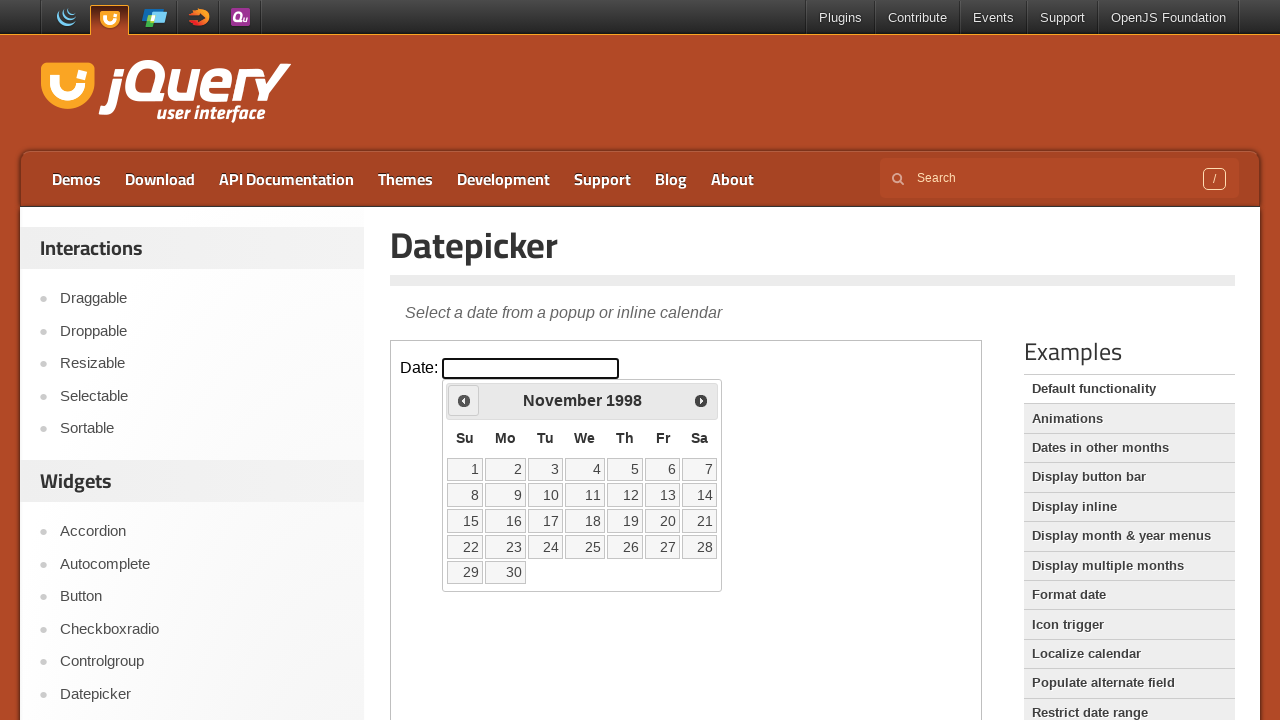

Clicked previous button to navigate from November 1998 at (464, 400) on iframe >> nth=0 >> internal:control=enter-frame >> span:has-text('Prev')
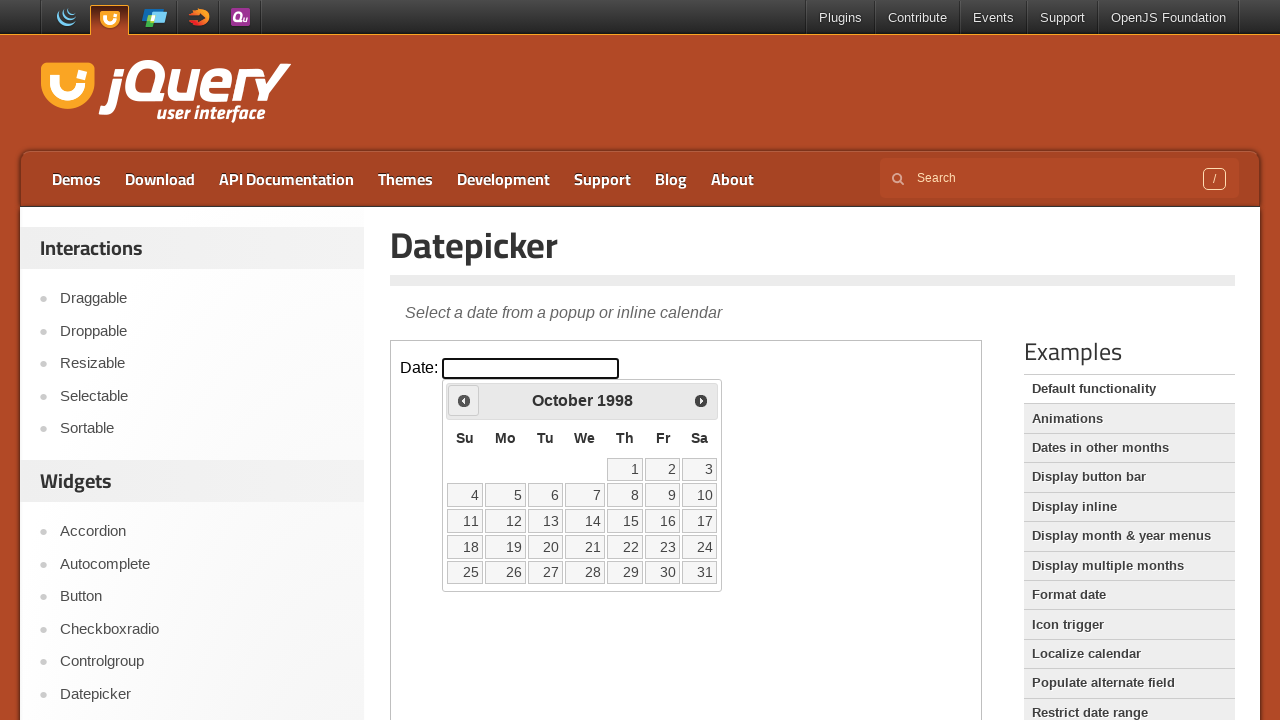

Clicked previous button to navigate from October 1998 at (464, 400) on iframe >> nth=0 >> internal:control=enter-frame >> span:has-text('Prev')
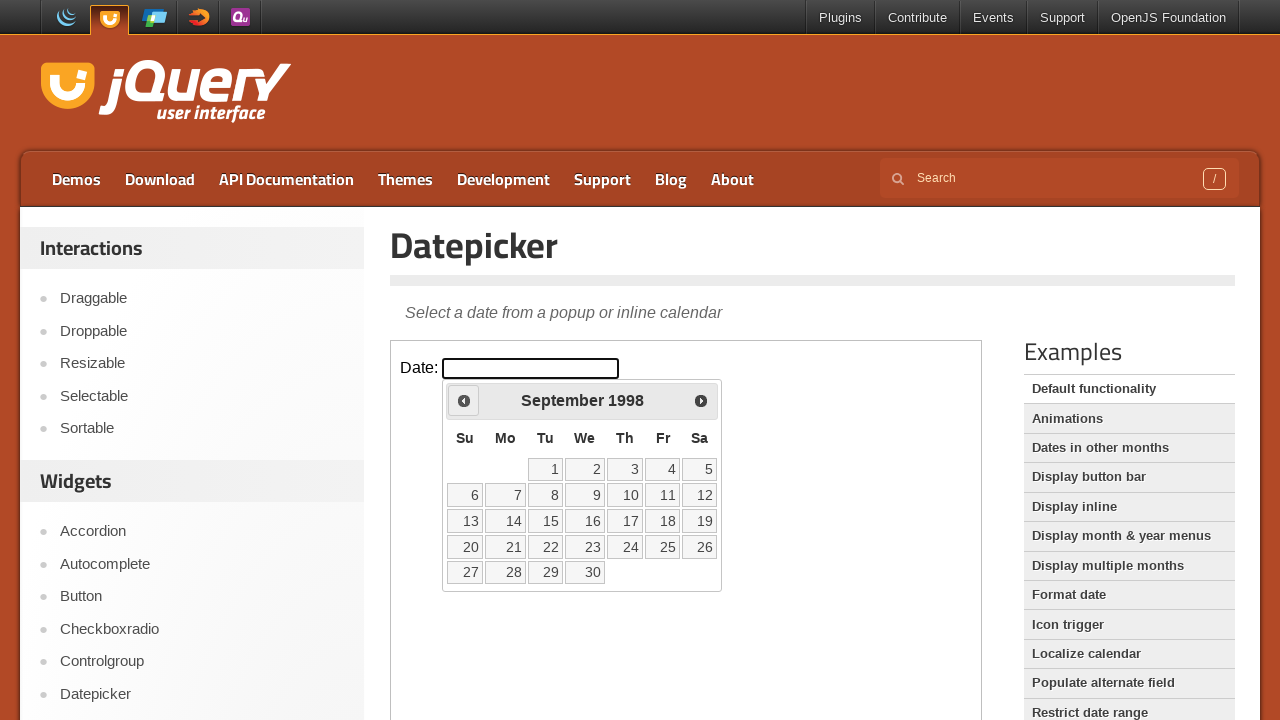

Clicked previous button to navigate from September 1998 at (464, 400) on iframe >> nth=0 >> internal:control=enter-frame >> span:has-text('Prev')
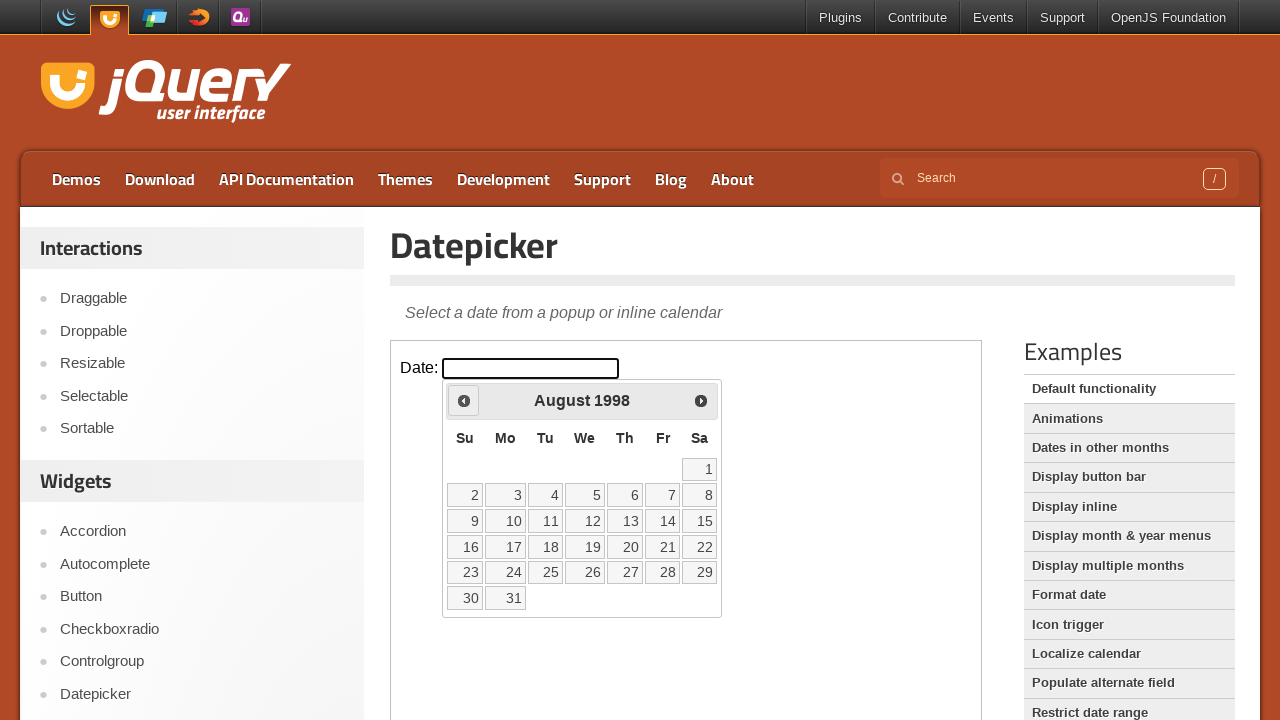

Clicked previous button to navigate from August 1998 at (464, 400) on iframe >> nth=0 >> internal:control=enter-frame >> span:has-text('Prev')
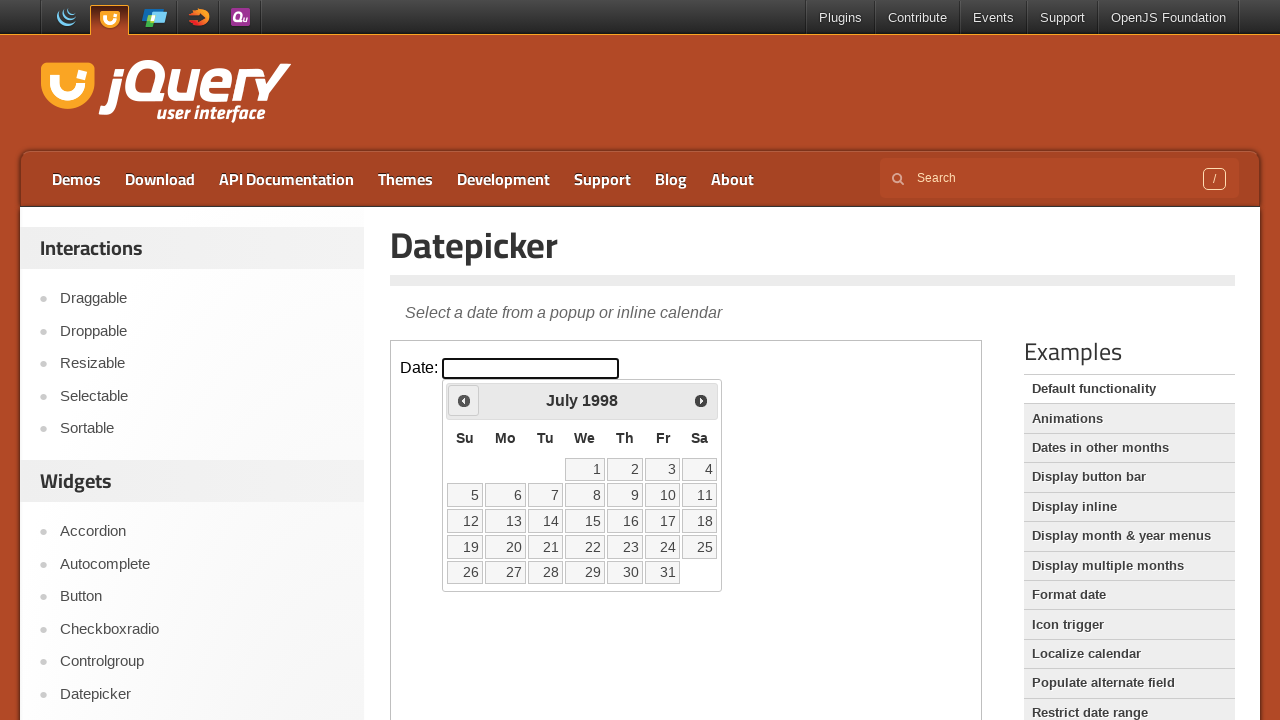

Clicked previous button to navigate from July 1998 at (464, 400) on iframe >> nth=0 >> internal:control=enter-frame >> span:has-text('Prev')
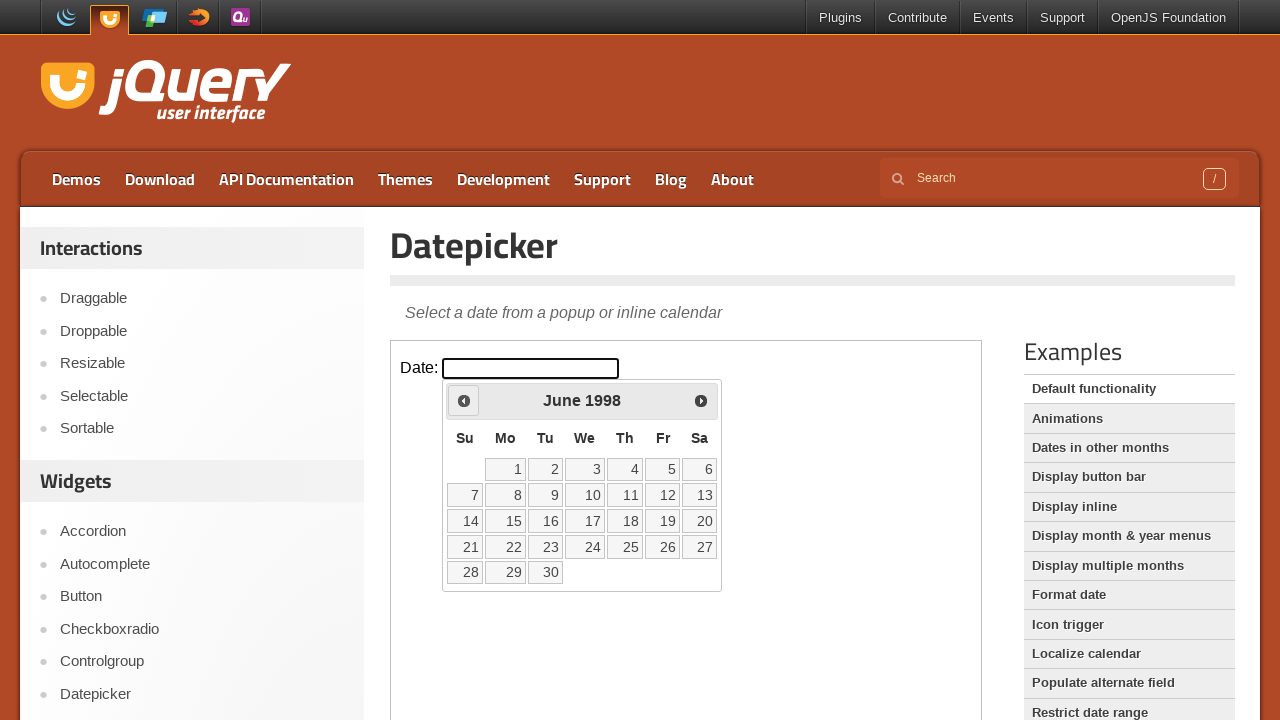

Clicked previous button to navigate from June 1998 at (464, 400) on iframe >> nth=0 >> internal:control=enter-frame >> span:has-text('Prev')
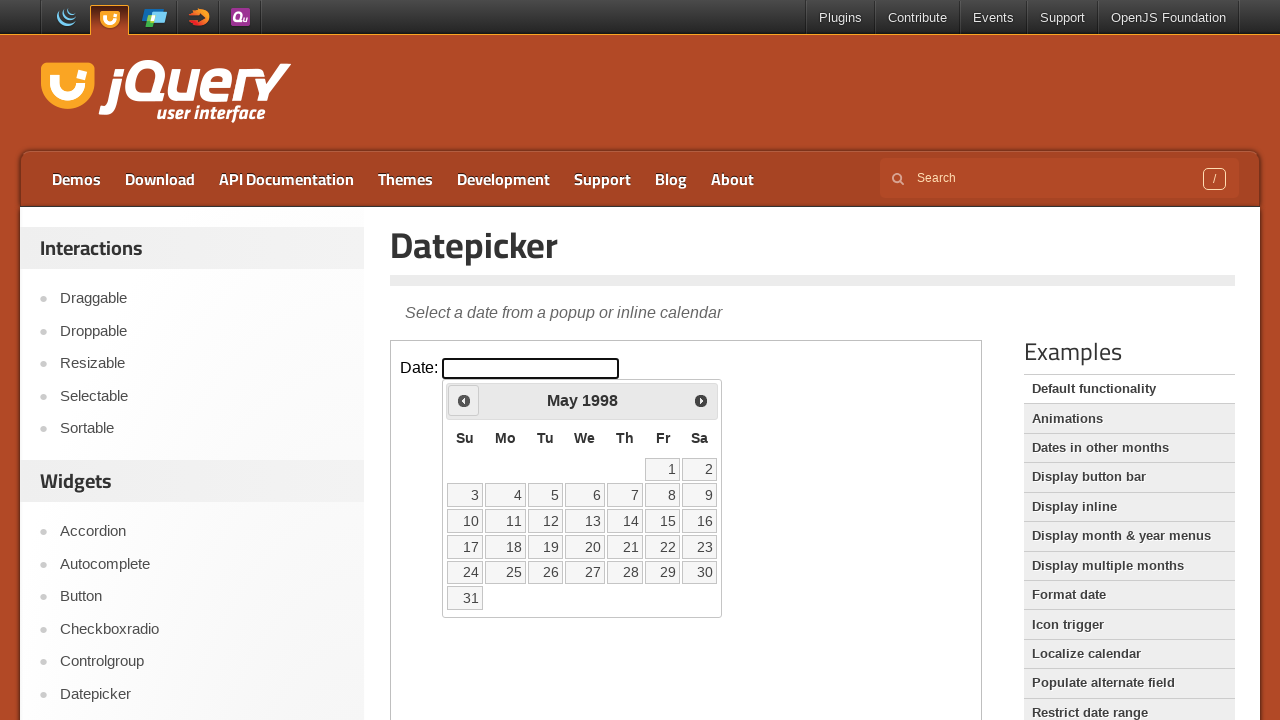

Clicked previous button to navigate from May 1998 at (464, 400) on iframe >> nth=0 >> internal:control=enter-frame >> span:has-text('Prev')
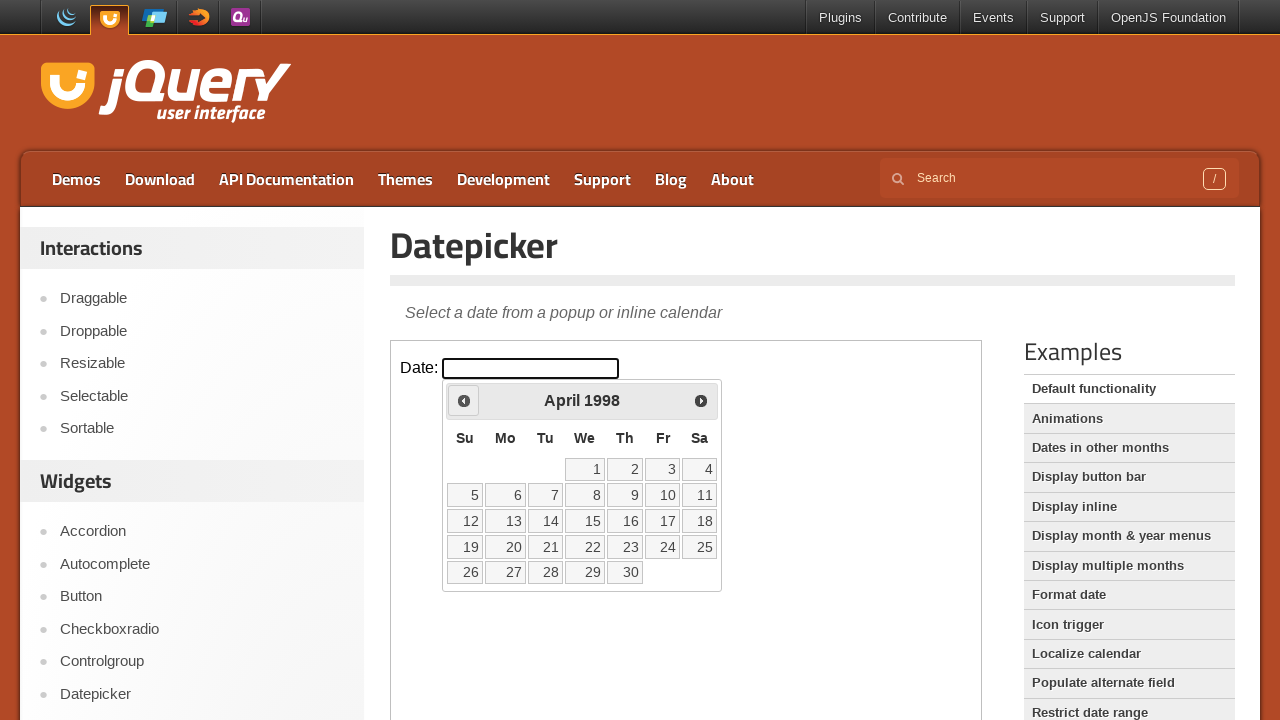

Clicked previous button to navigate from April 1998 at (464, 400) on iframe >> nth=0 >> internal:control=enter-frame >> span:has-text('Prev')
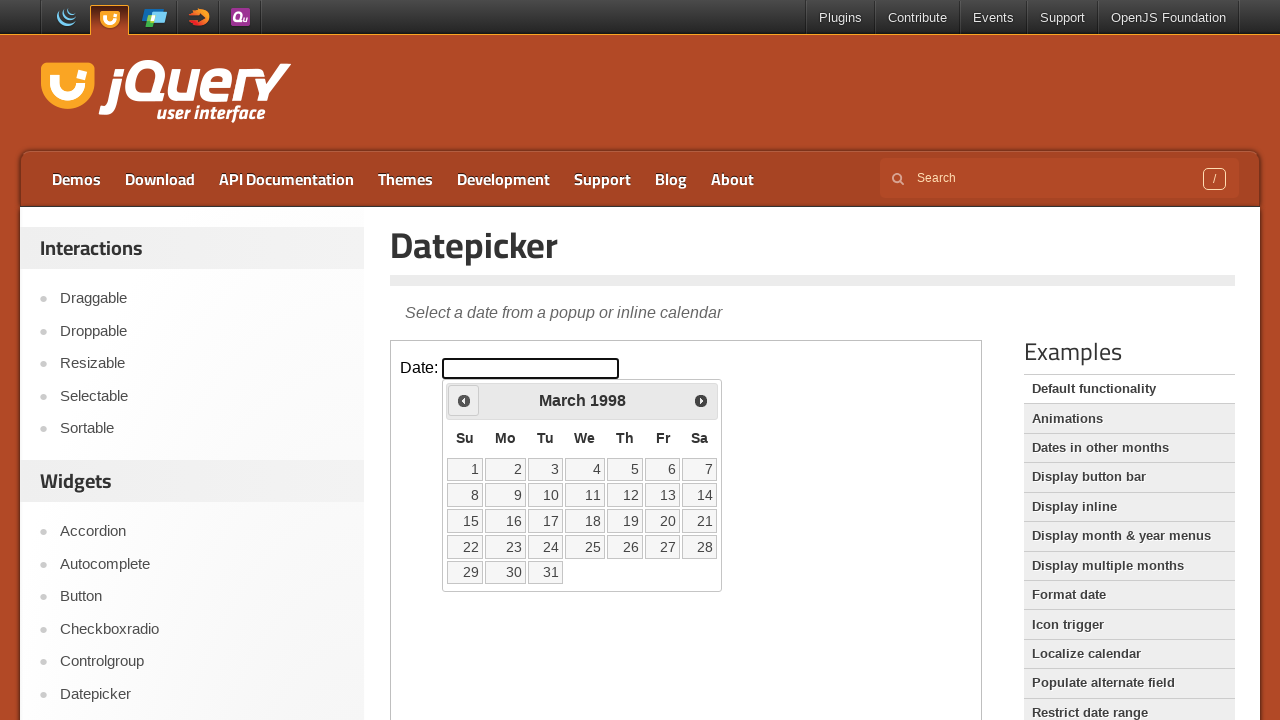

Clicked previous button to navigate from March 1998 at (464, 400) on iframe >> nth=0 >> internal:control=enter-frame >> span:has-text('Prev')
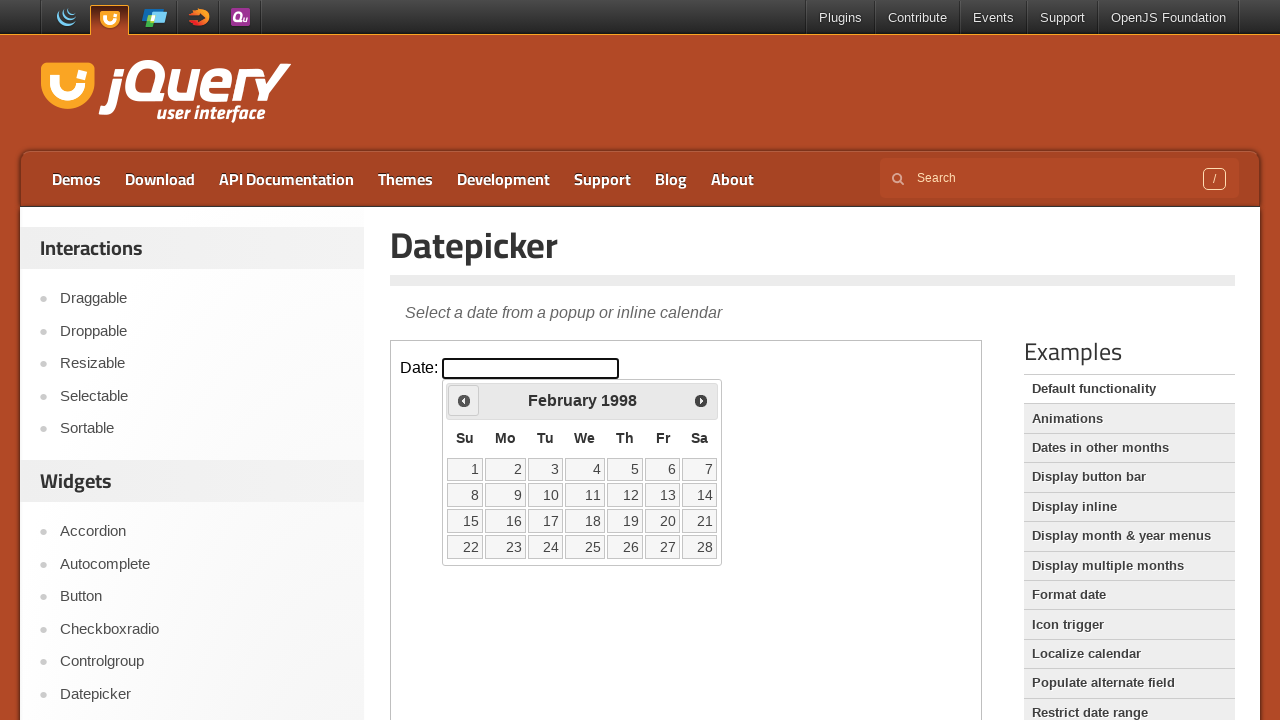

Clicked previous button to navigate from February 1998 at (464, 400) on iframe >> nth=0 >> internal:control=enter-frame >> span:has-text('Prev')
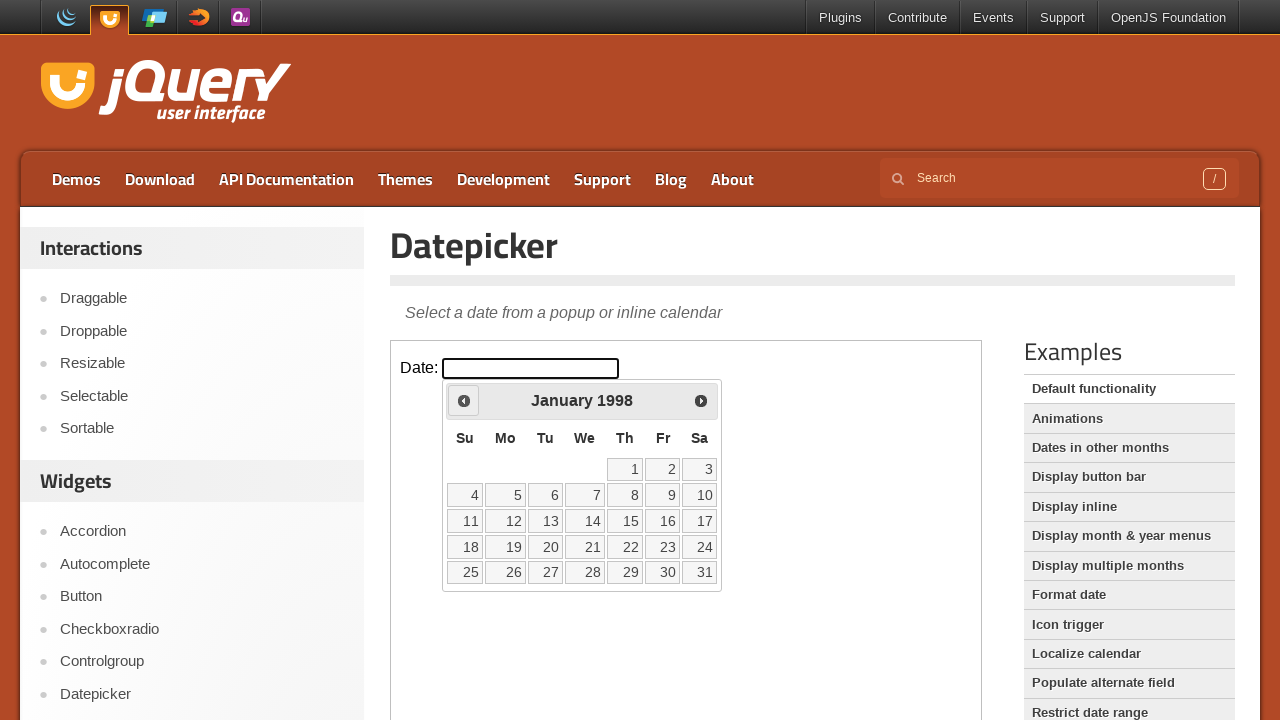

Clicked previous button to navigate from January 1998 at (464, 400) on iframe >> nth=0 >> internal:control=enter-frame >> span:has-text('Prev')
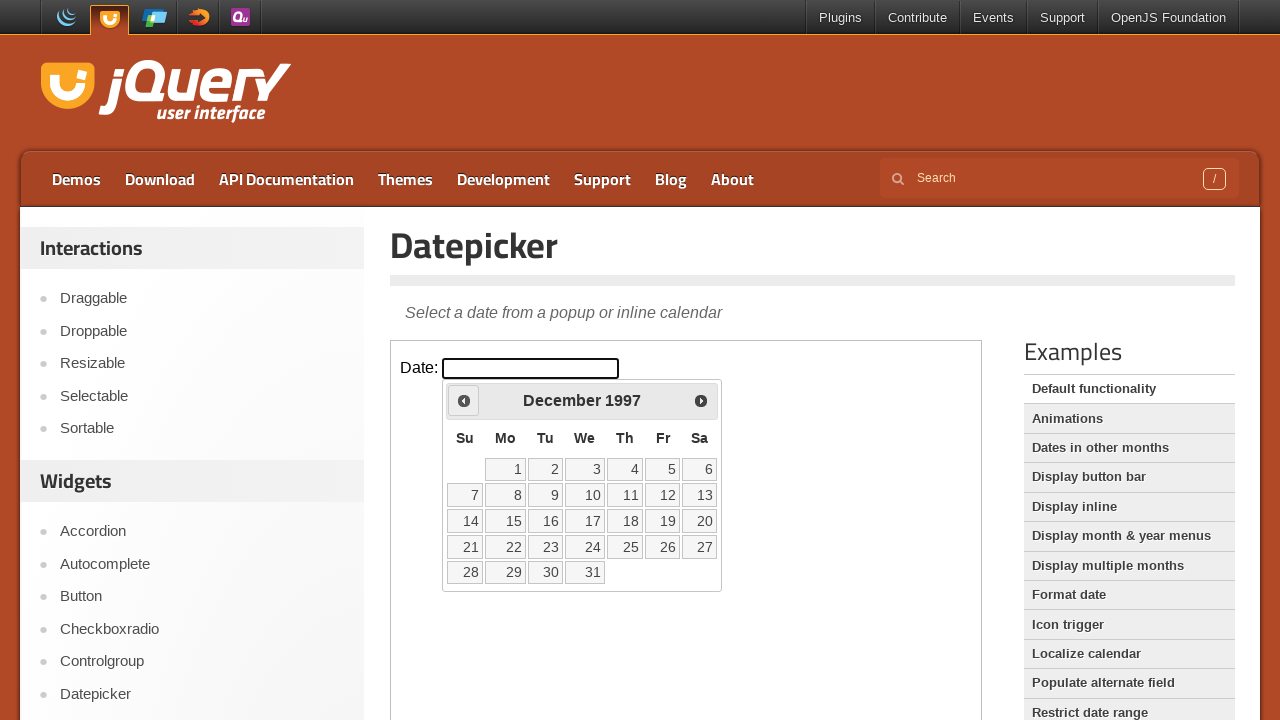

Clicked previous button to navigate from December 1997 at (464, 400) on iframe >> nth=0 >> internal:control=enter-frame >> span:has-text('Prev')
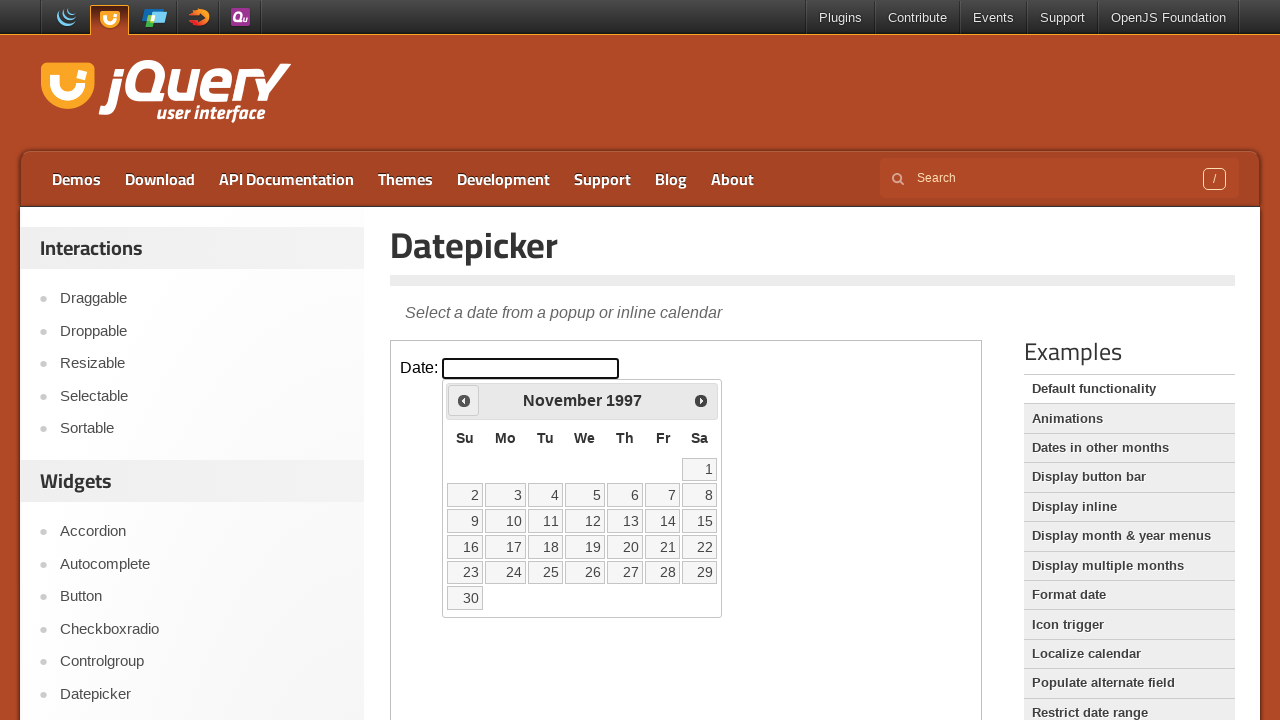

Clicked previous button to navigate from November 1997 at (464, 400) on iframe >> nth=0 >> internal:control=enter-frame >> span:has-text('Prev')
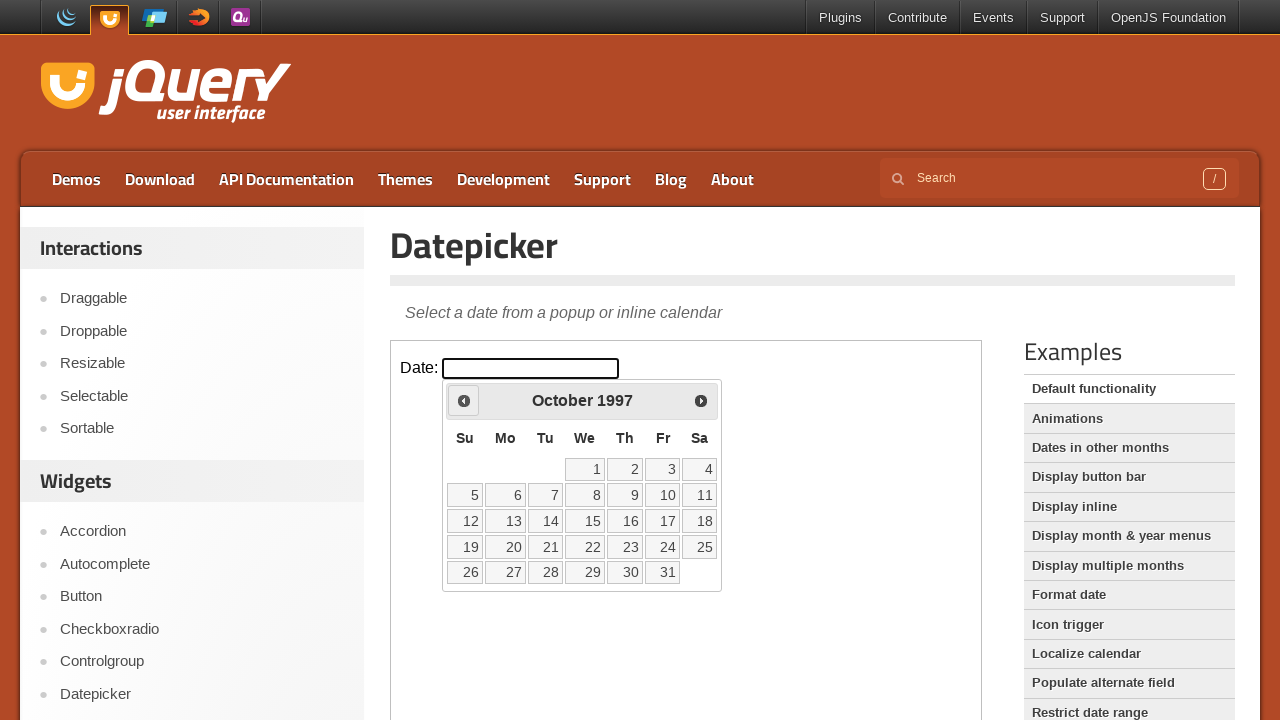

Clicked previous button to navigate from October 1997 at (464, 400) on iframe >> nth=0 >> internal:control=enter-frame >> span:has-text('Prev')
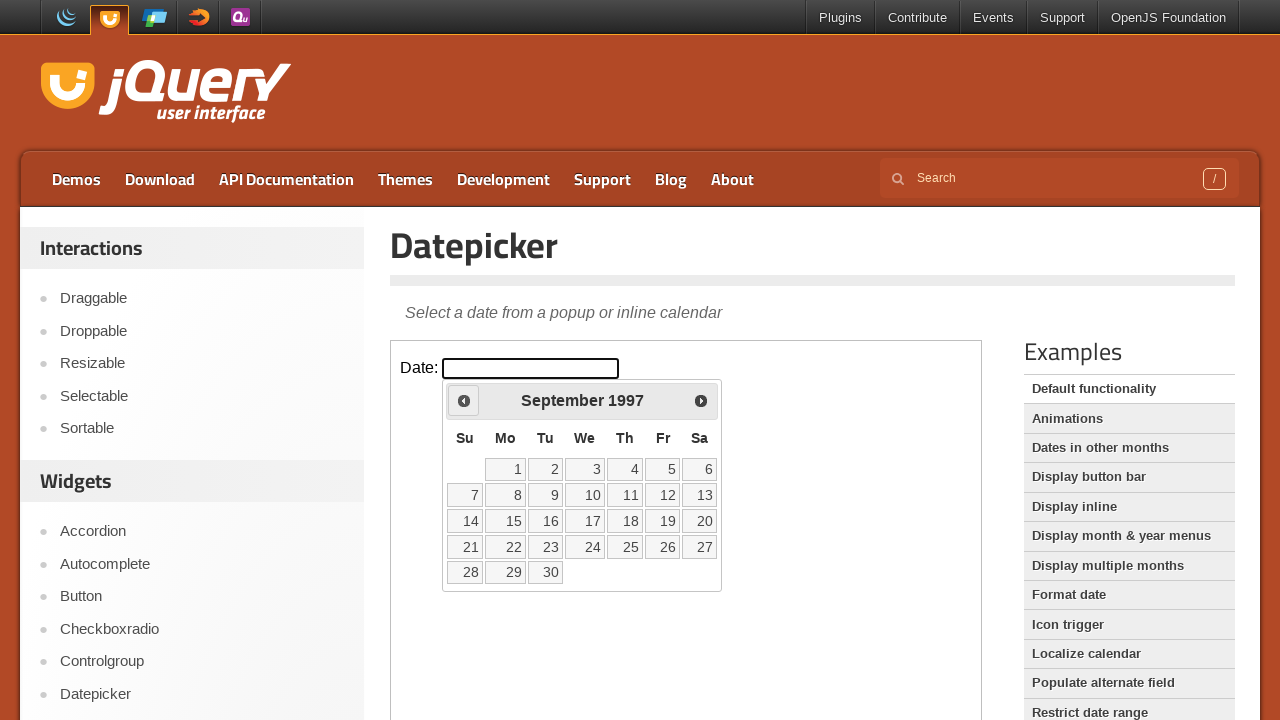

Clicked previous button to navigate from September 1997 at (464, 400) on iframe >> nth=0 >> internal:control=enter-frame >> span:has-text('Prev')
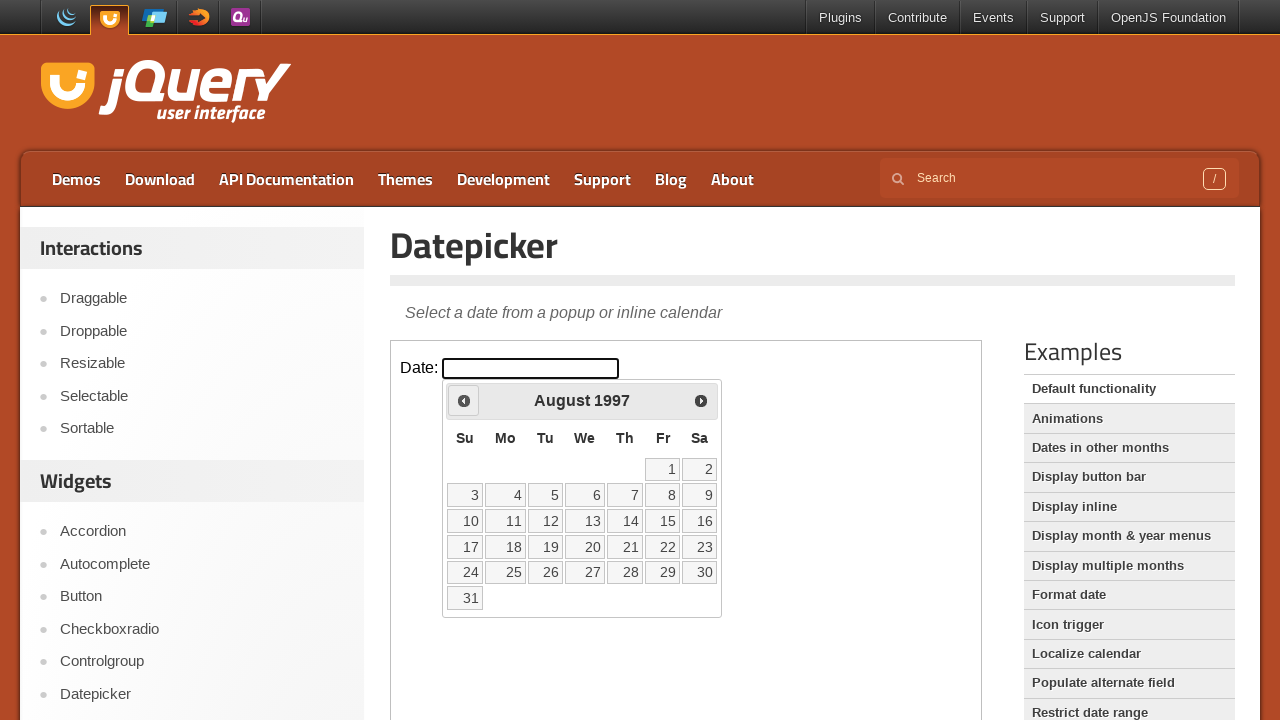

Clicked previous button to navigate from August 1997 at (464, 400) on iframe >> nth=0 >> internal:control=enter-frame >> span:has-text('Prev')
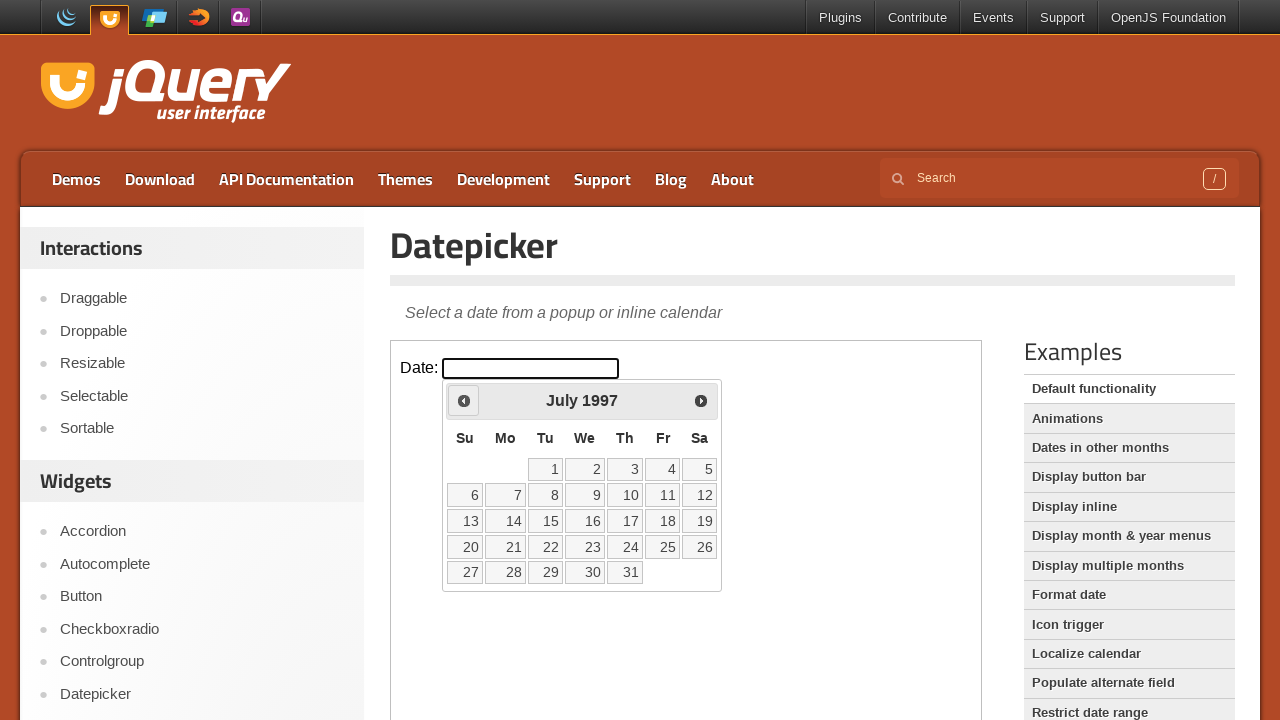

Clicked previous button to navigate from July 1997 at (464, 400) on iframe >> nth=0 >> internal:control=enter-frame >> span:has-text('Prev')
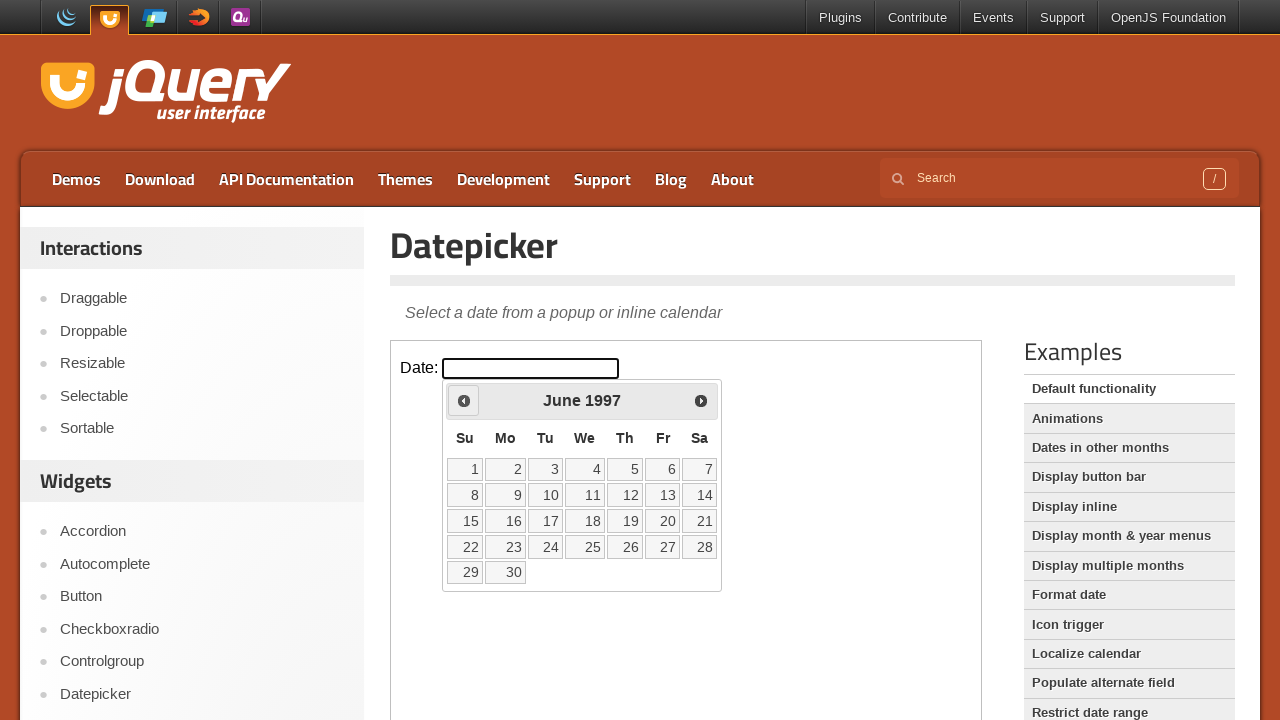

Clicked previous button to navigate from June 1997 at (464, 400) on iframe >> nth=0 >> internal:control=enter-frame >> span:has-text('Prev')
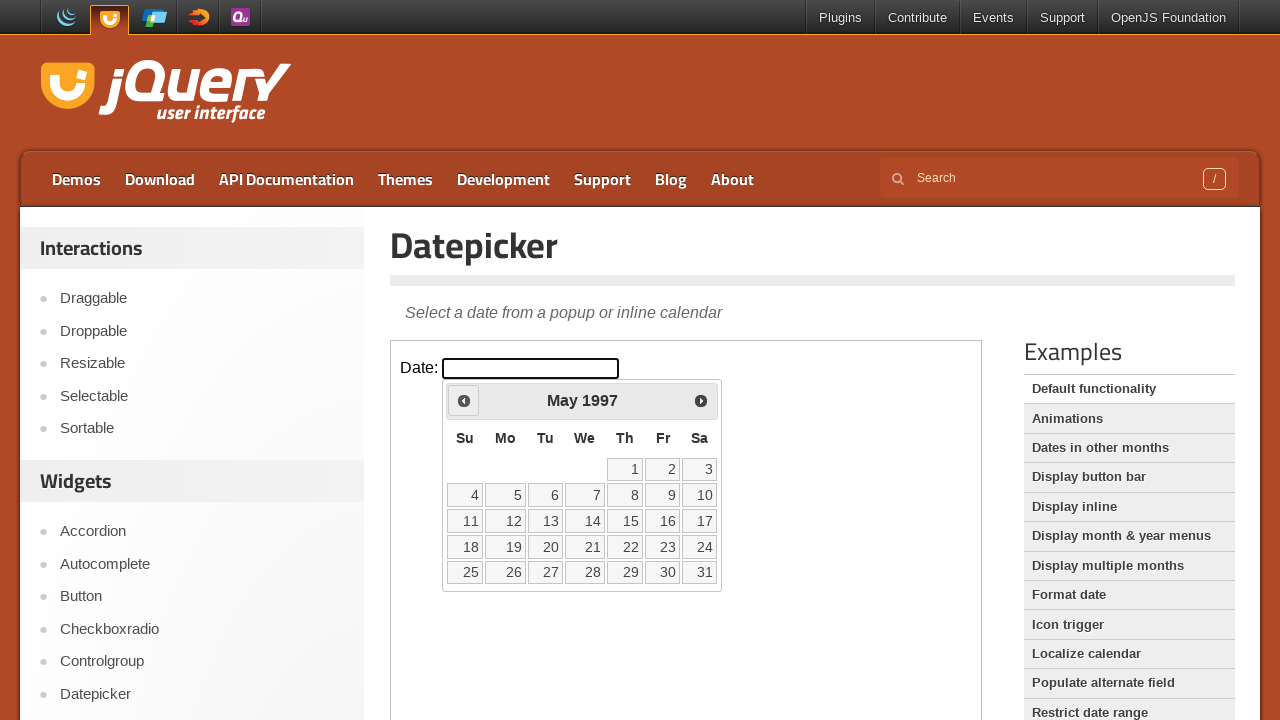

Clicked previous button to navigate from May 1997 at (464, 400) on iframe >> nth=0 >> internal:control=enter-frame >> span:has-text('Prev')
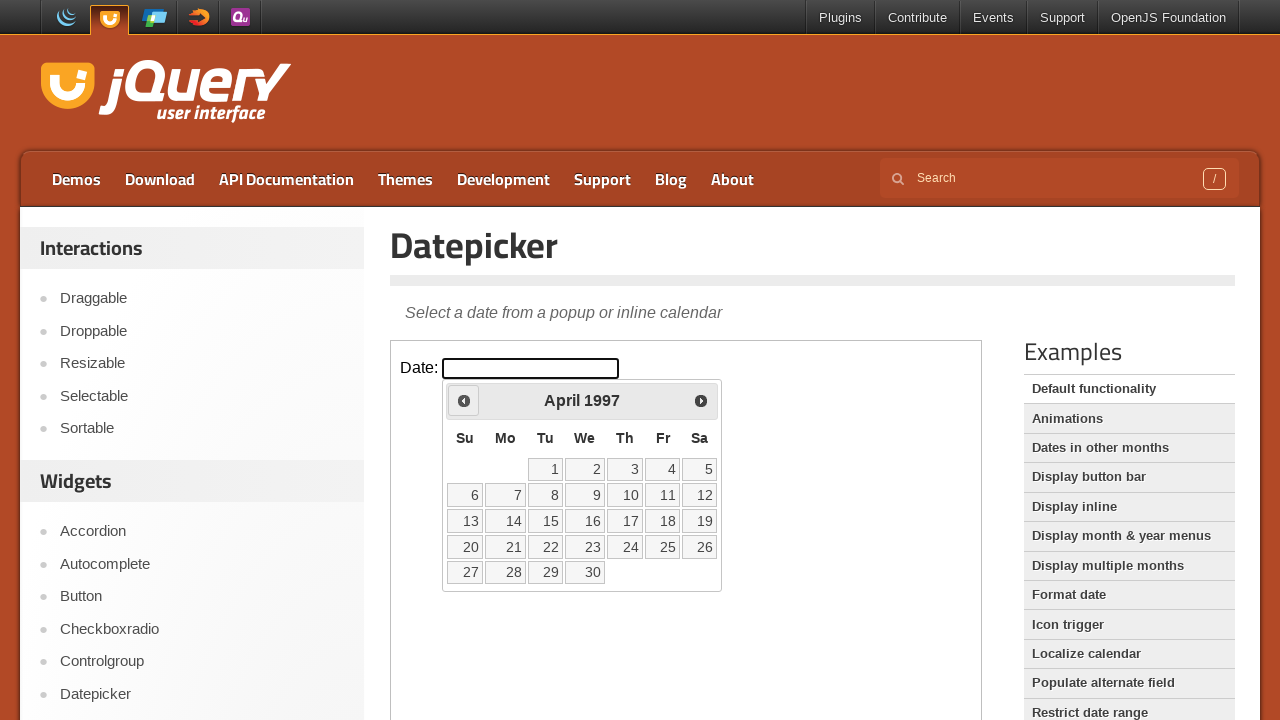

Clicked previous button to navigate from April 1997 at (464, 400) on iframe >> nth=0 >> internal:control=enter-frame >> span:has-text('Prev')
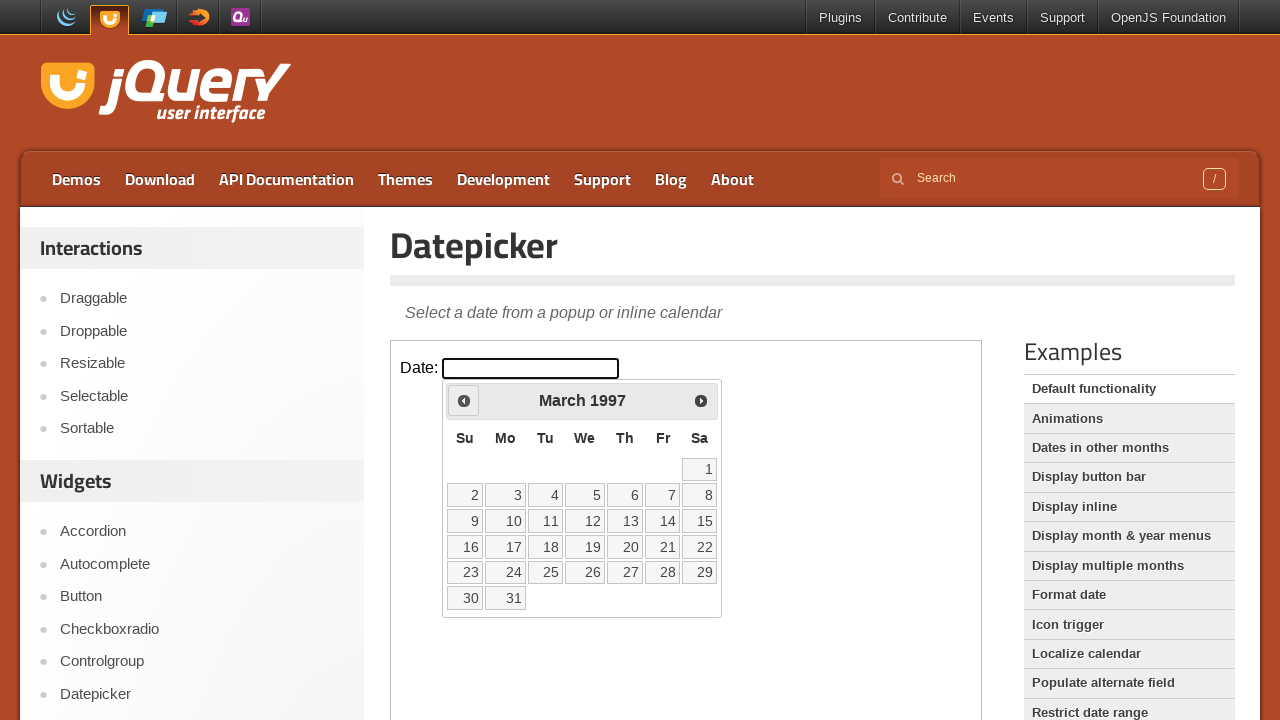

Clicked previous button to navigate from March 1997 at (464, 400) on iframe >> nth=0 >> internal:control=enter-frame >> span:has-text('Prev')
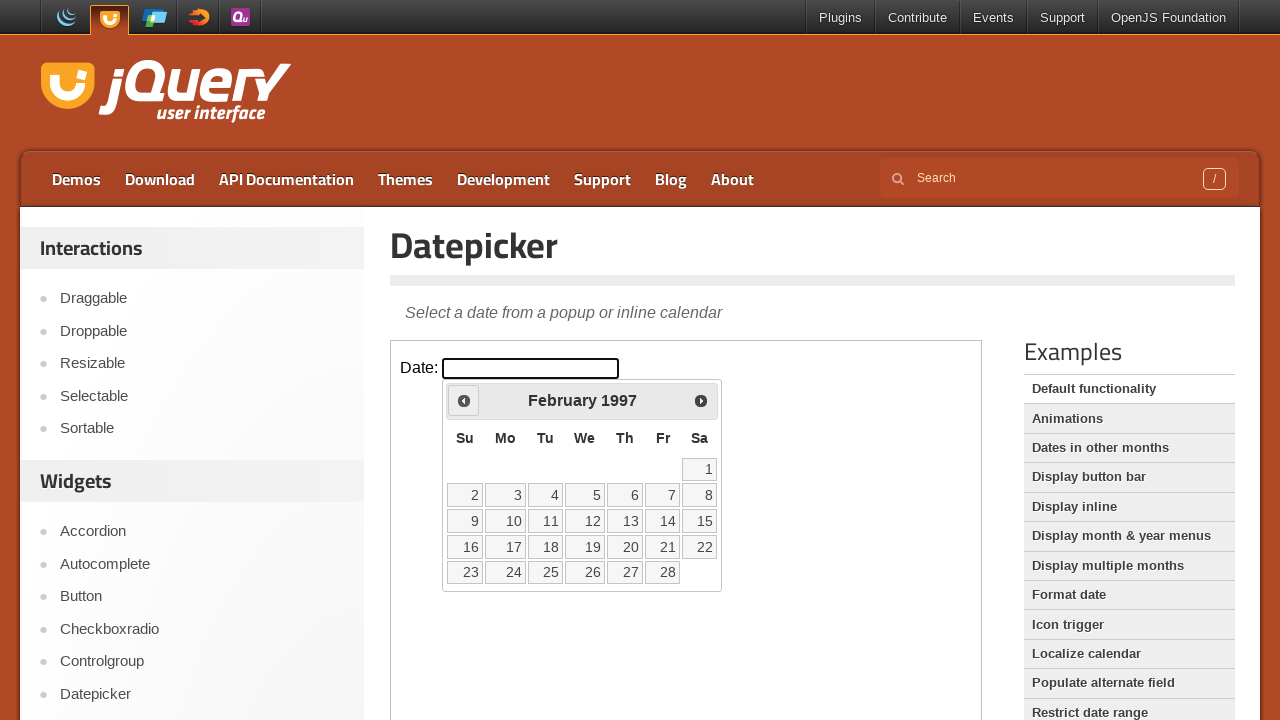

Clicked previous button to navigate from February 1997 at (464, 400) on iframe >> nth=0 >> internal:control=enter-frame >> span:has-text('Prev')
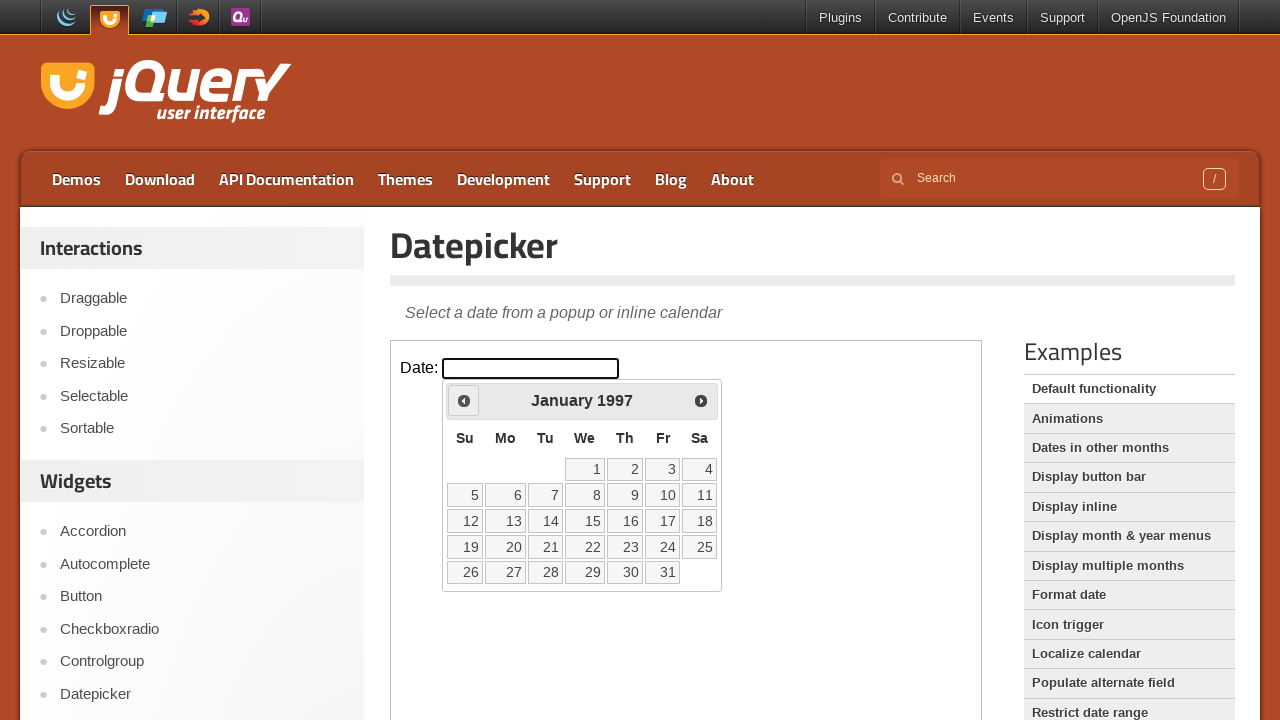

Clicked previous button to navigate from January 1997 at (464, 400) on iframe >> nth=0 >> internal:control=enter-frame >> span:has-text('Prev')
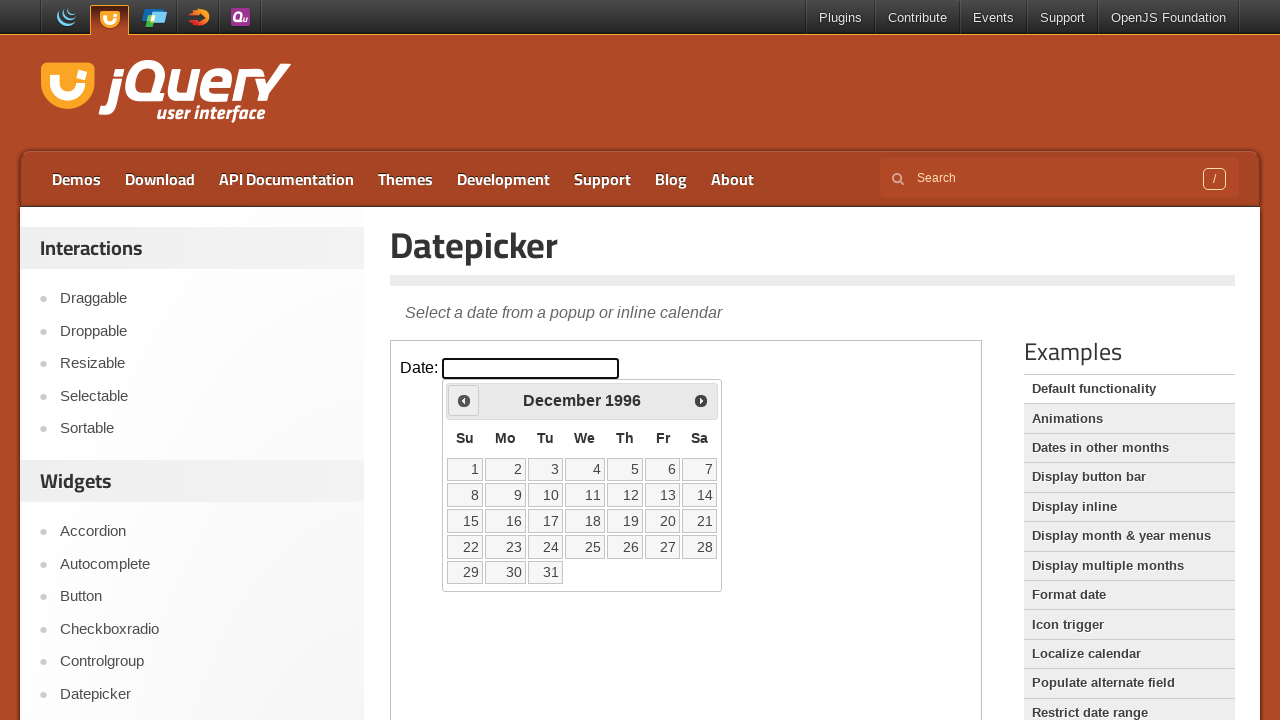

Reached target date: December 1996
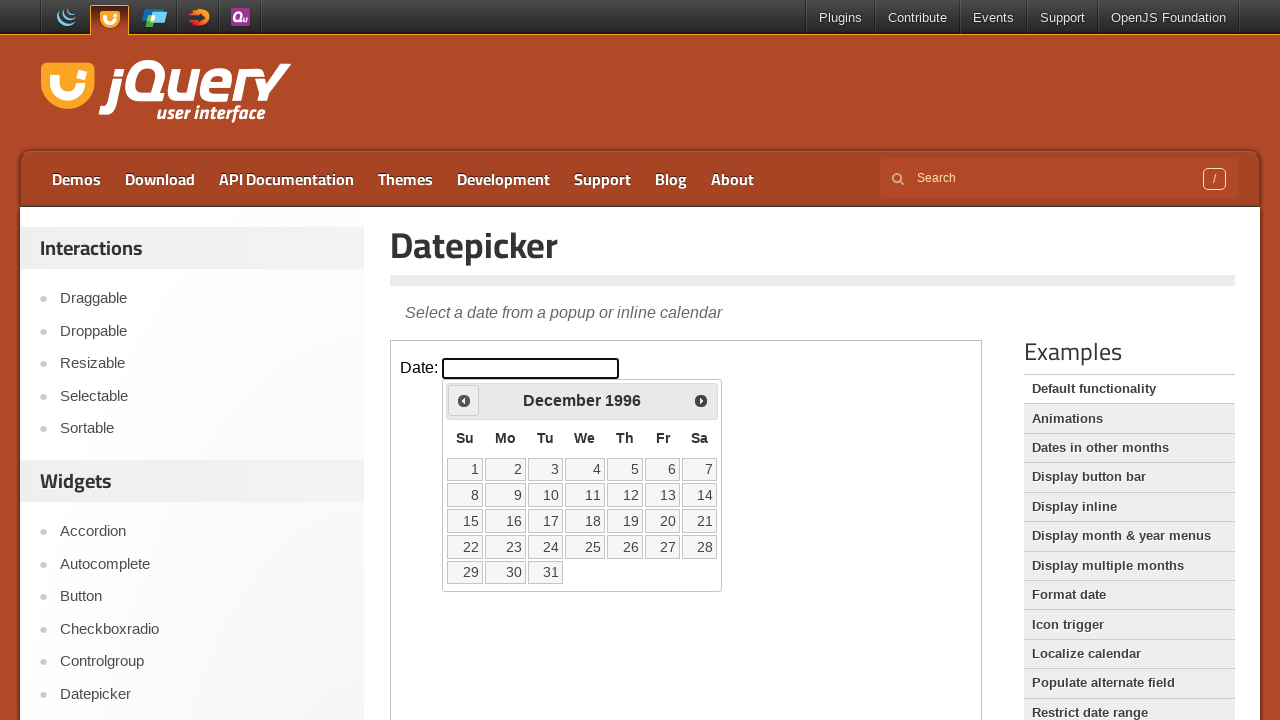

Clicked day 16 to select December 16, 1996 at (506, 521) on iframe >> nth=0 >> internal:control=enter-frame >> a:has-text('16') >> nth=0
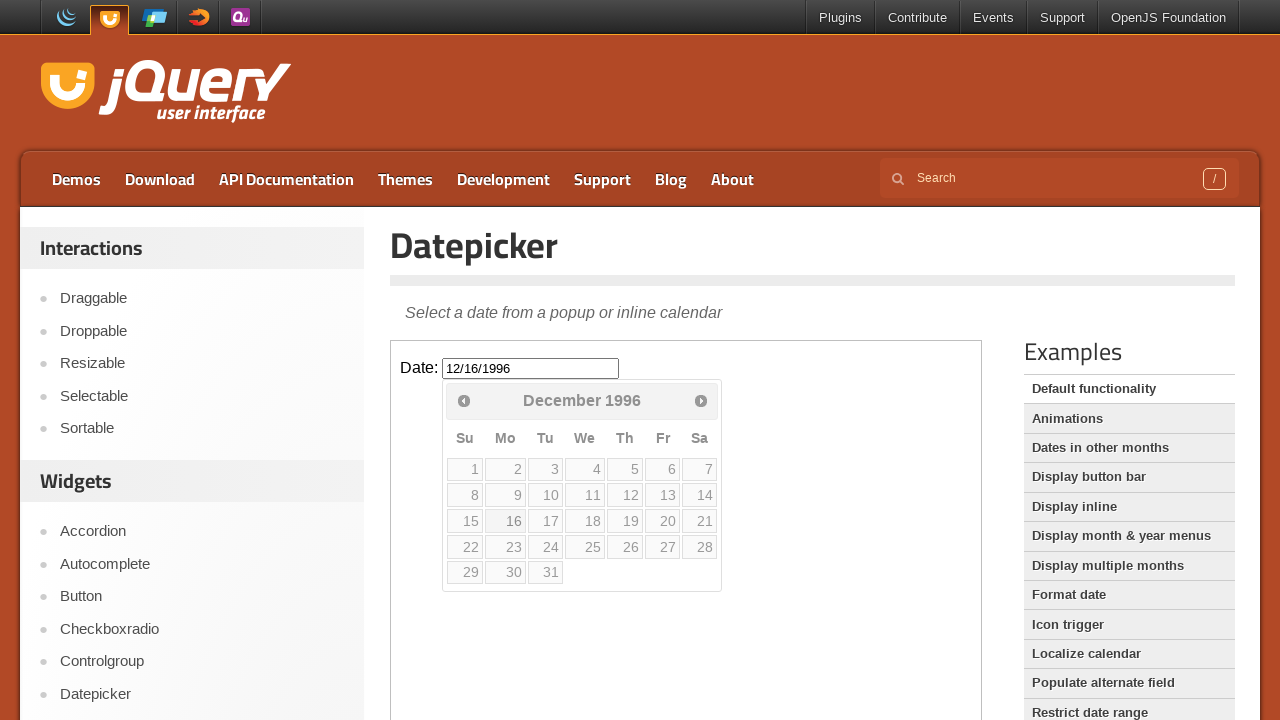

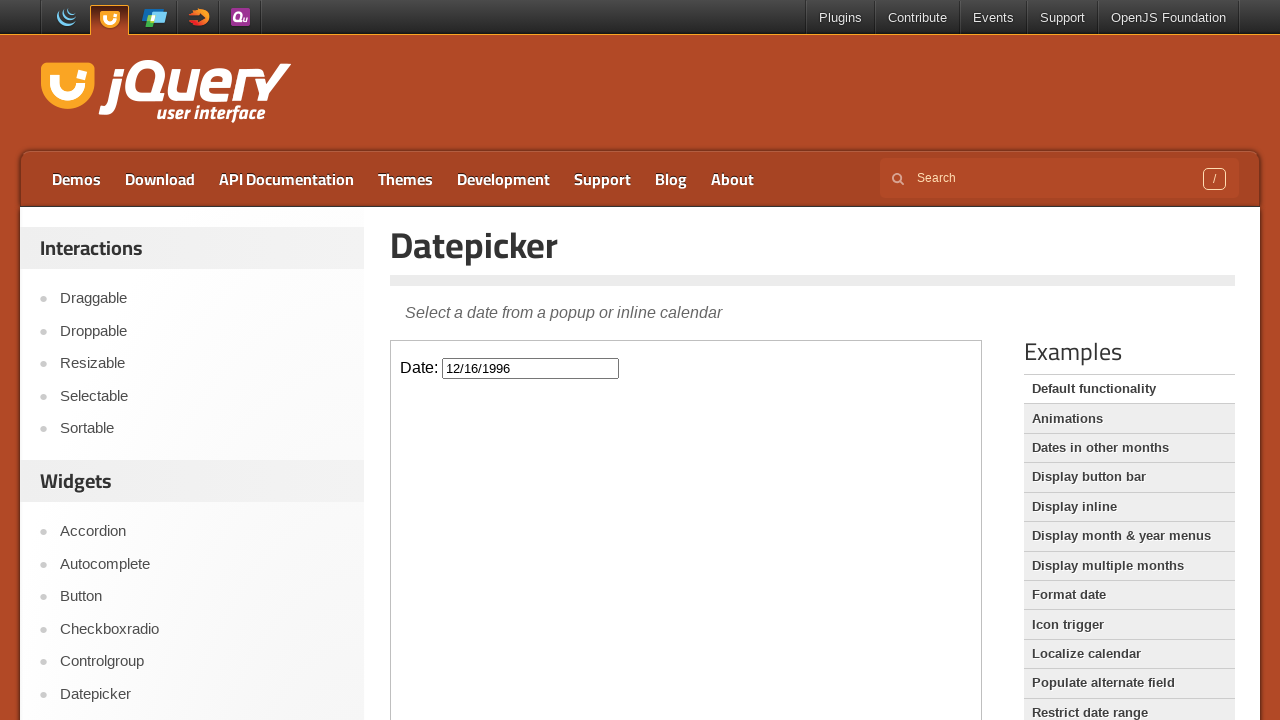